Automates playing the 2048 game by repeatedly pressing arrow keys (up, right, down, left) in a loop to move tiles

Starting URL: https://gabrielecirulli.github.io/2048/

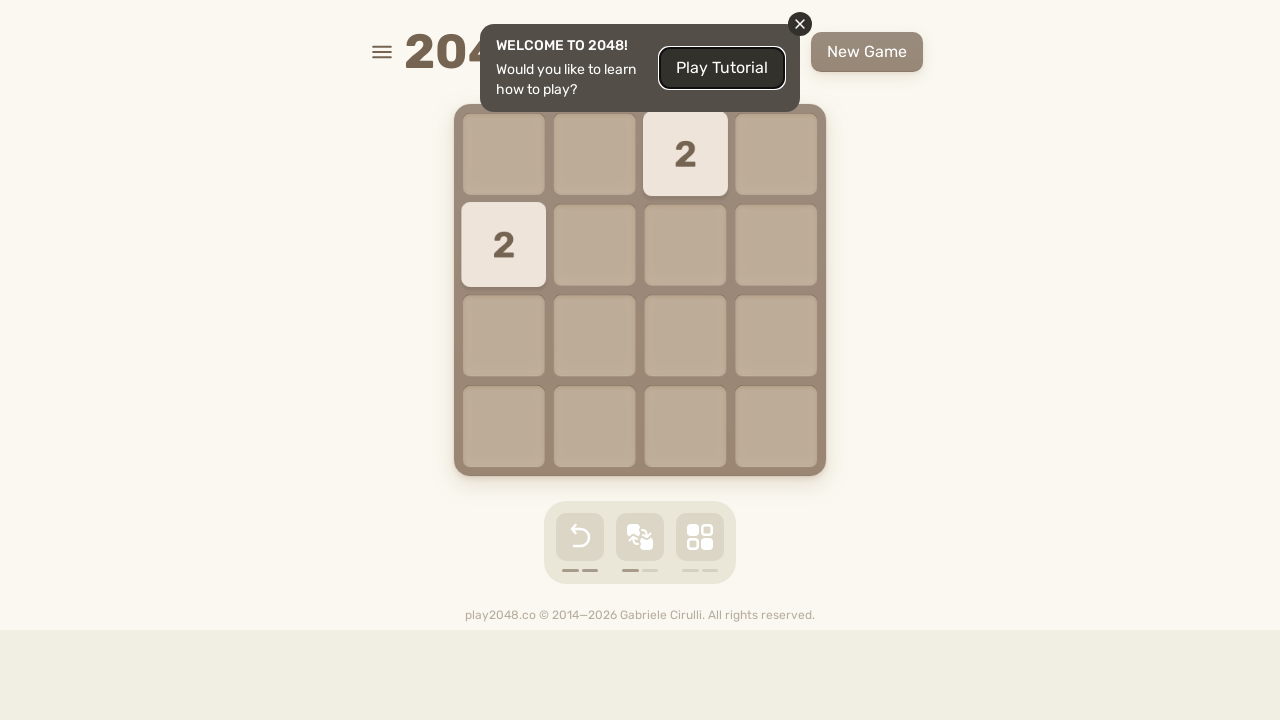

Pressed ArrowUp key to move tiles up on html
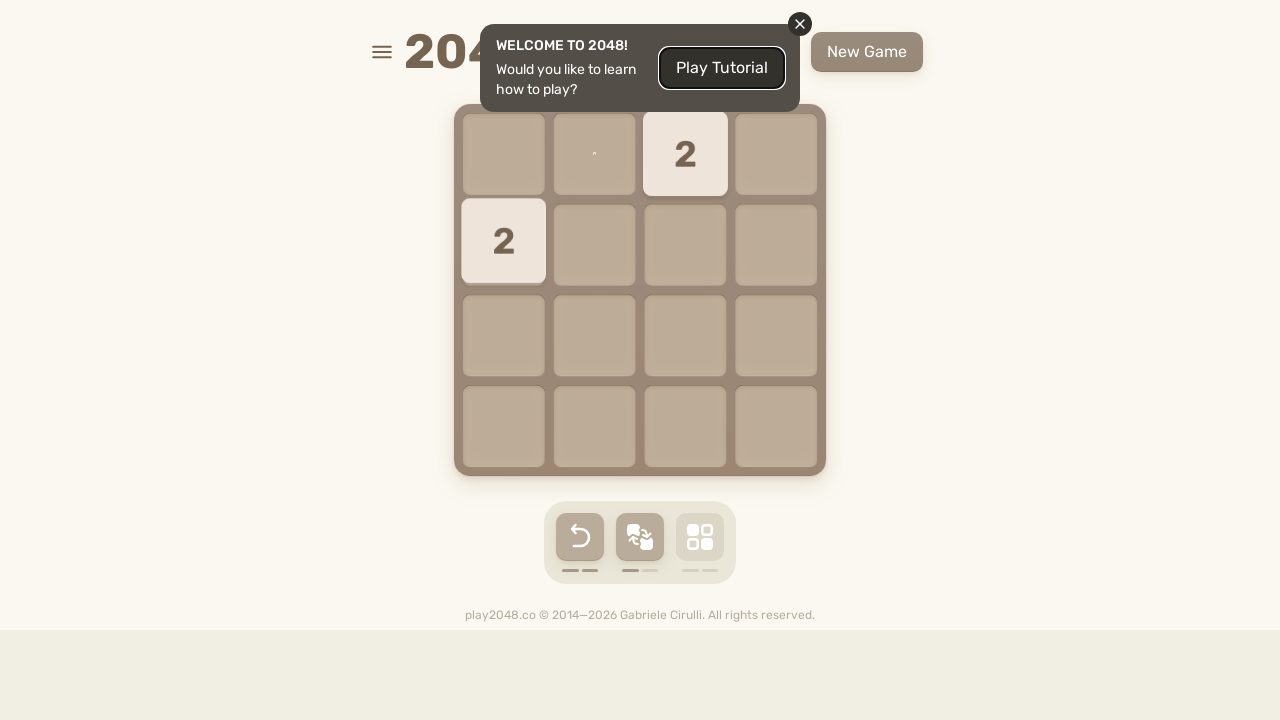

Pressed ArrowRight key to move tiles right on html
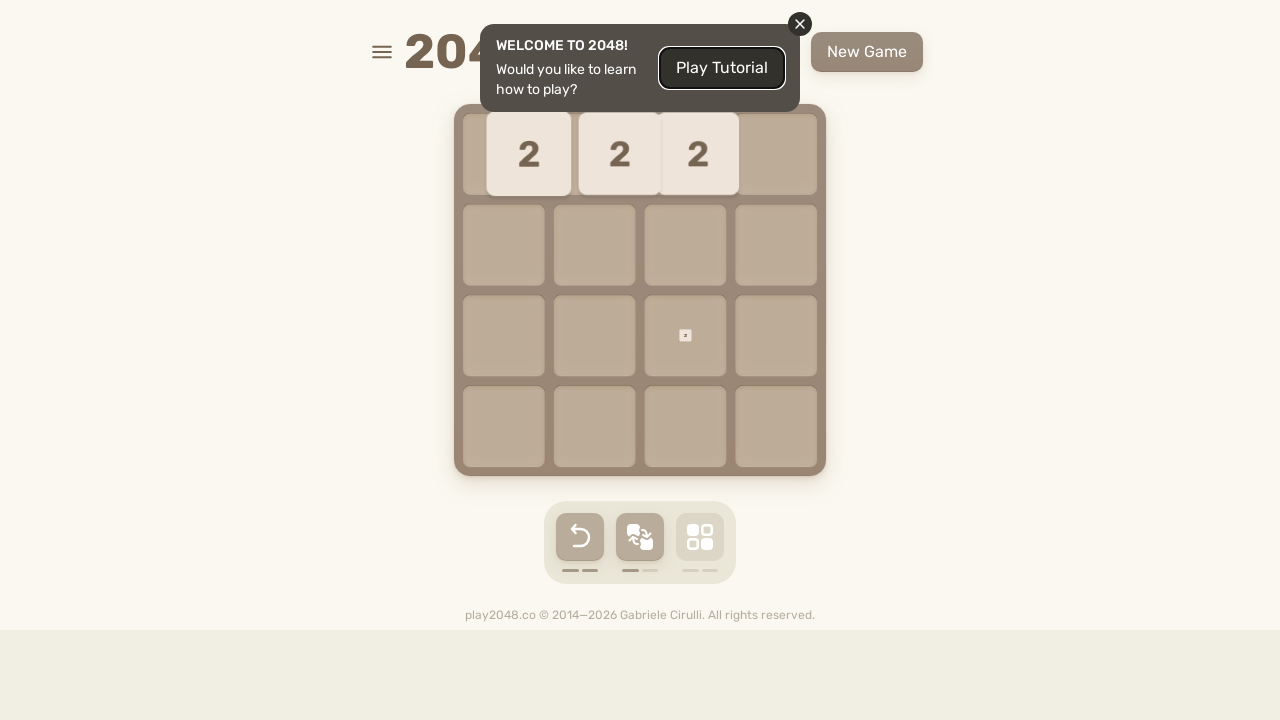

Pressed ArrowDown key to move tiles down on html
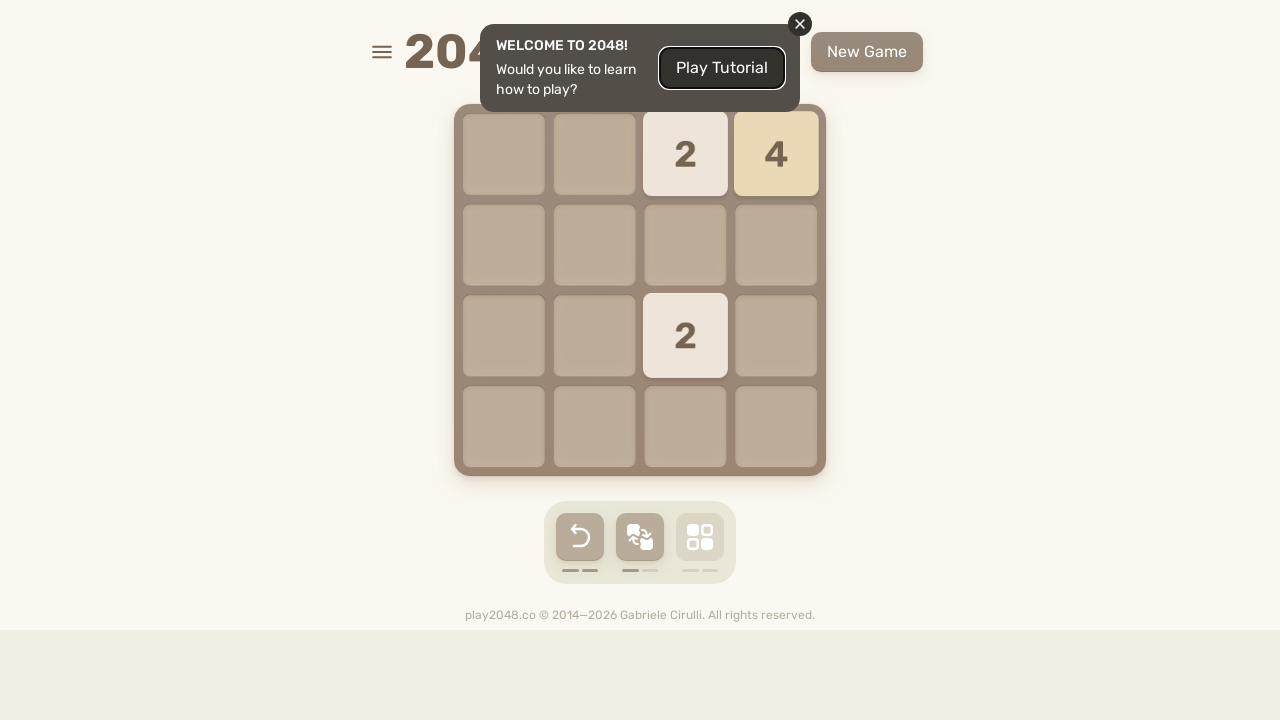

Pressed ArrowLeft key to move tiles left on html
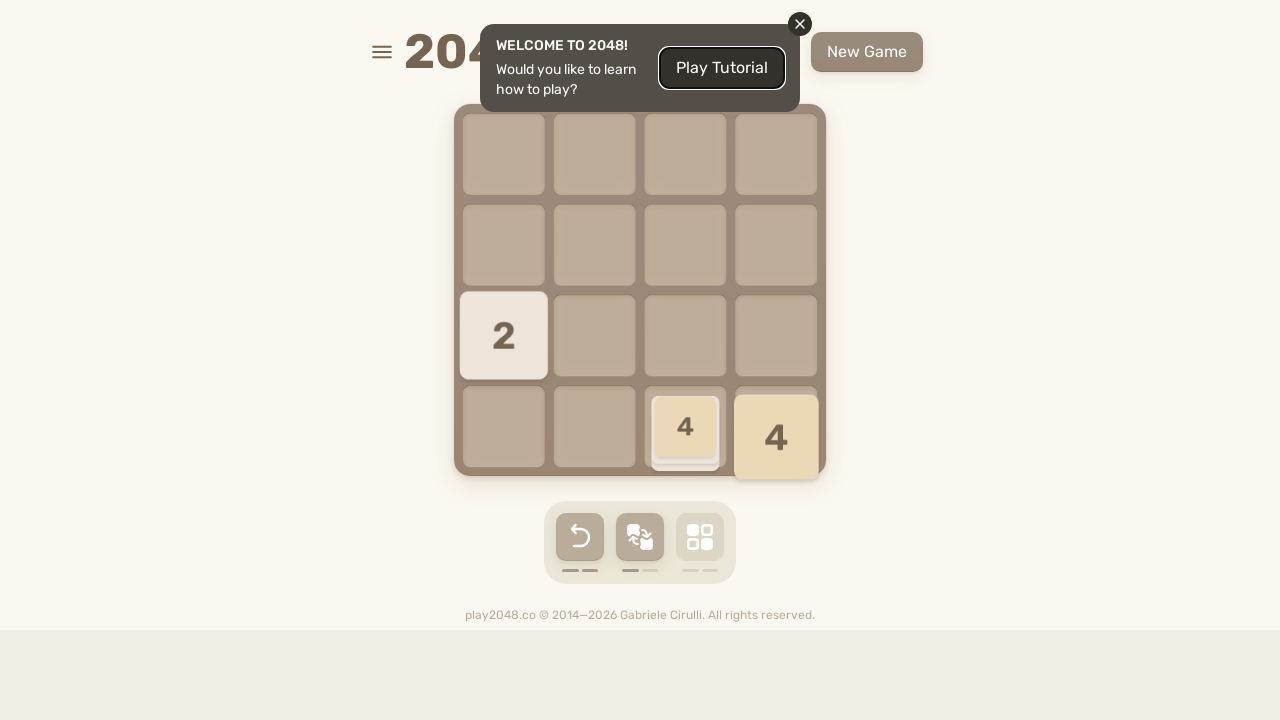

Pressed ArrowUp key to move tiles up on html
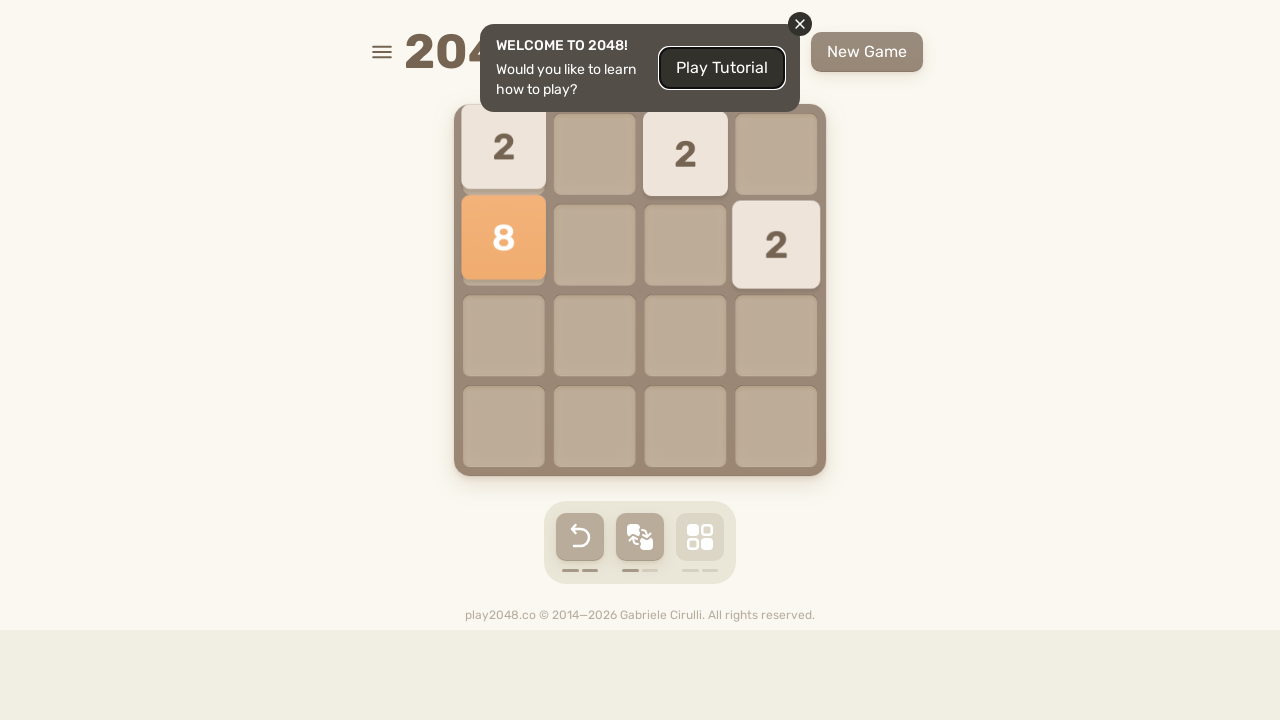

Pressed ArrowRight key to move tiles right on html
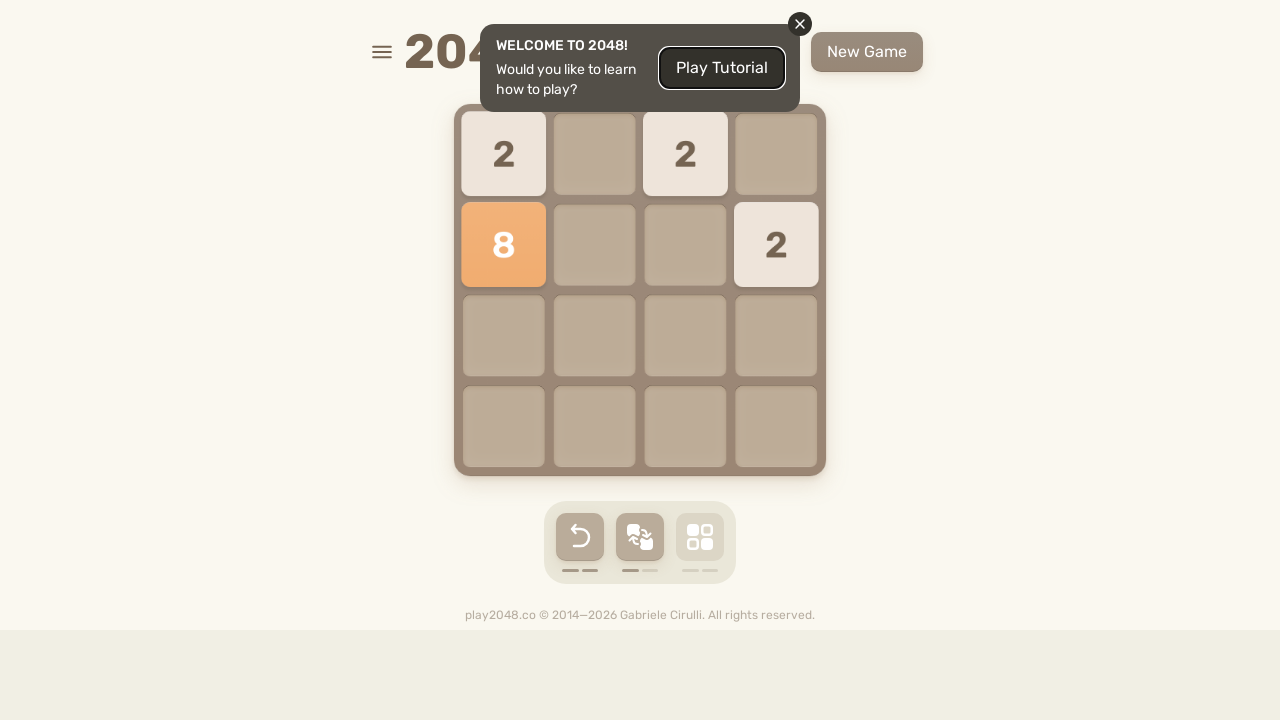

Pressed ArrowDown key to move tiles down on html
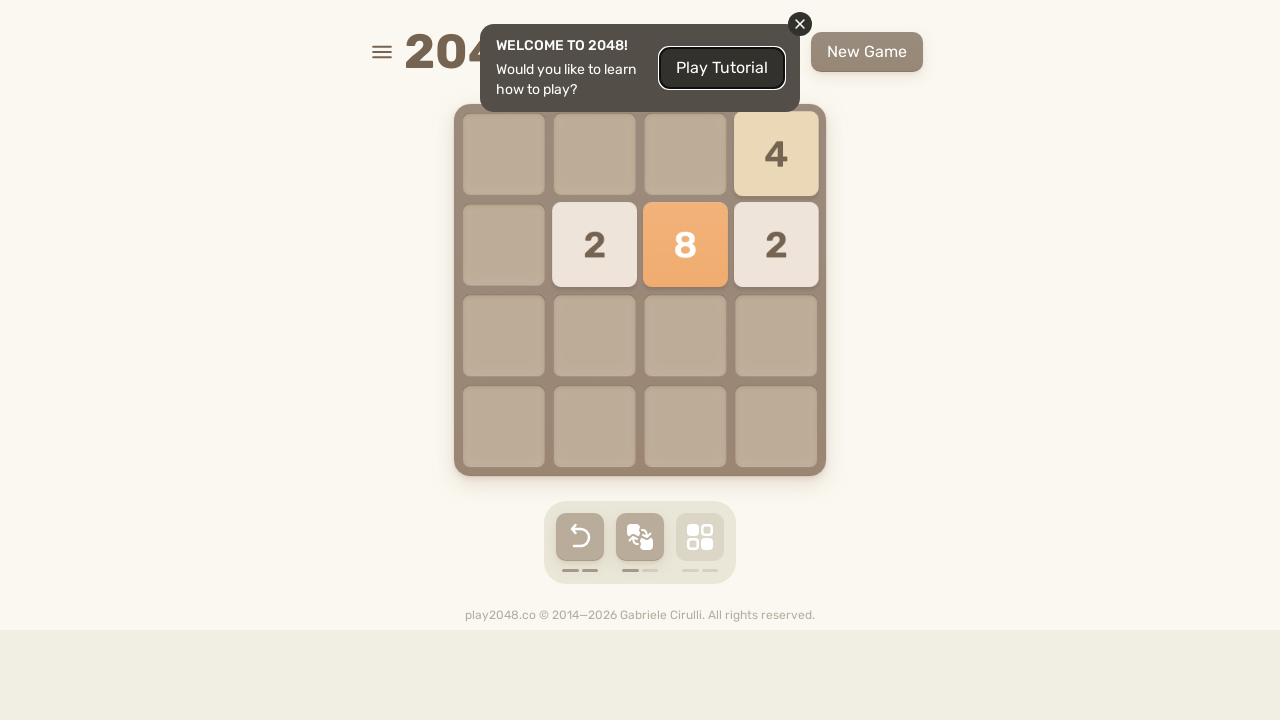

Pressed ArrowLeft key to move tiles left on html
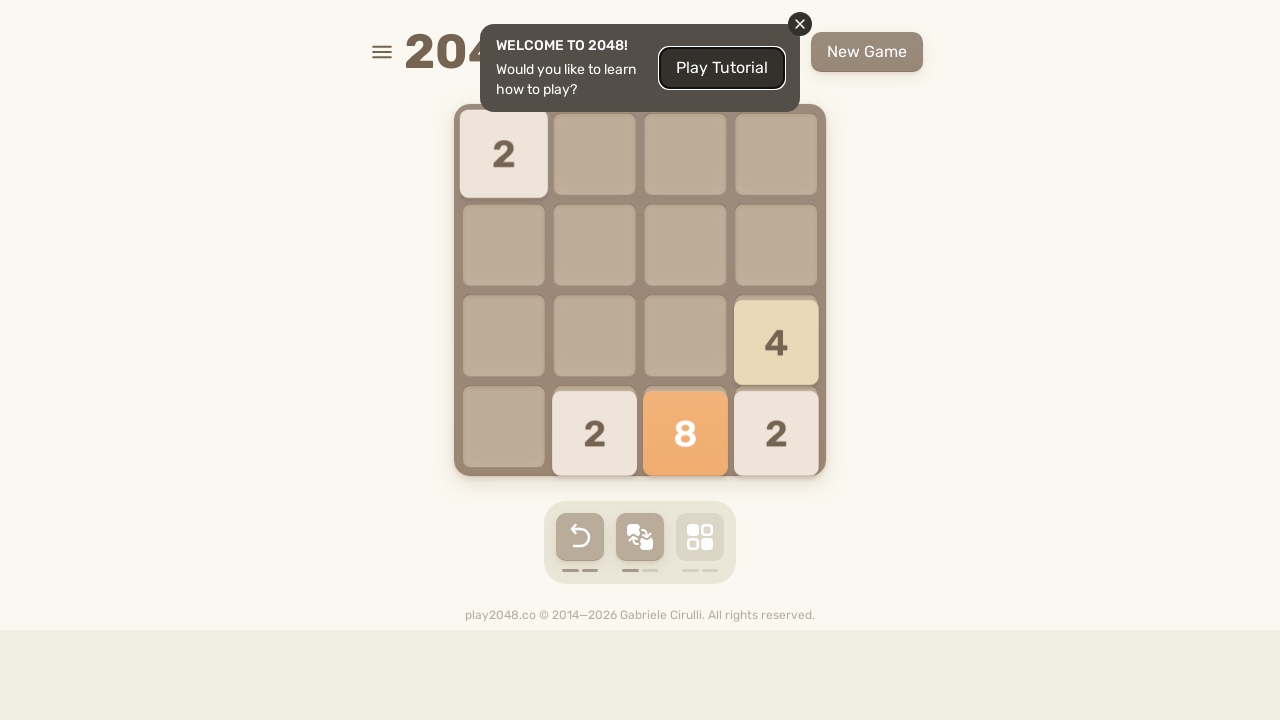

Pressed ArrowUp key to move tiles up on html
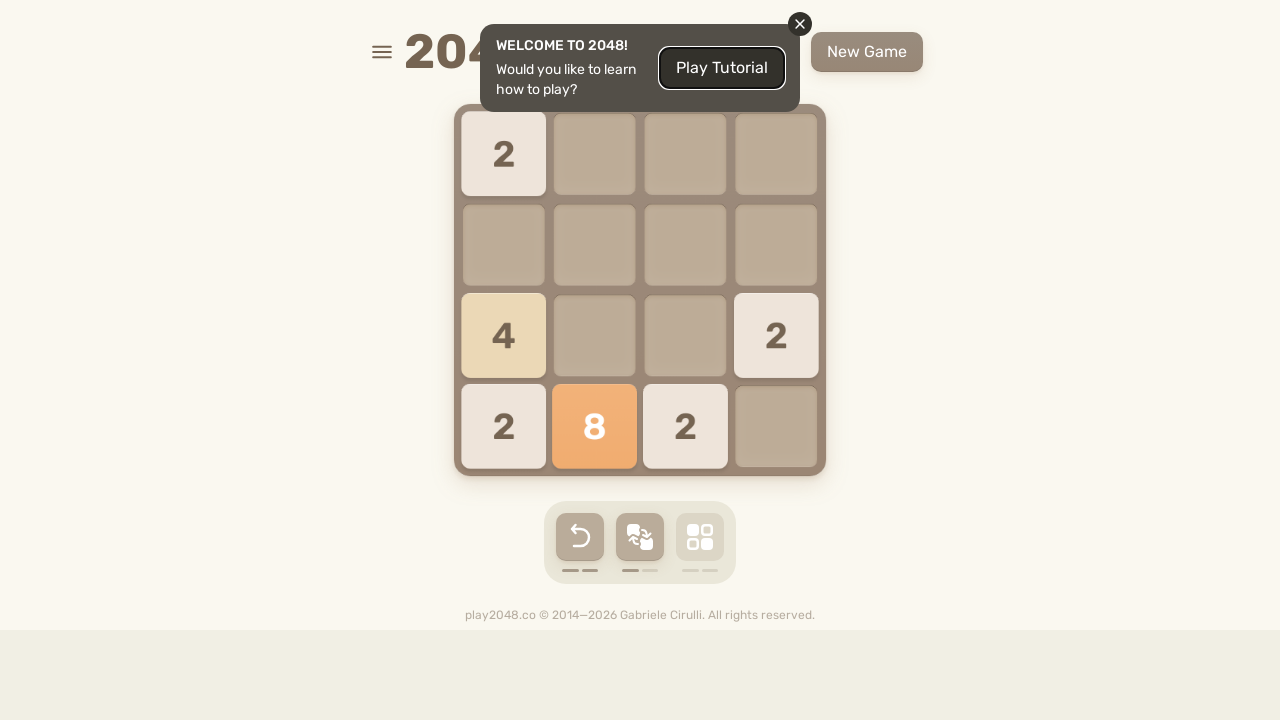

Pressed ArrowRight key to move tiles right on html
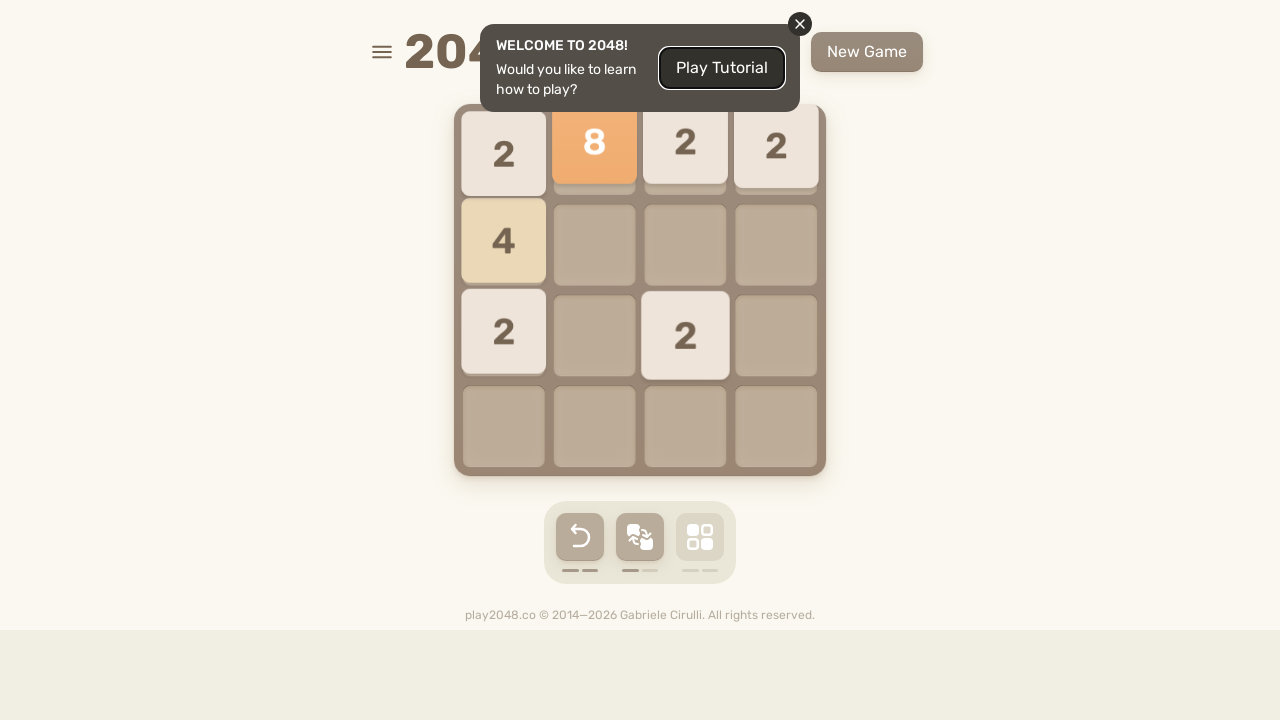

Pressed ArrowDown key to move tiles down on html
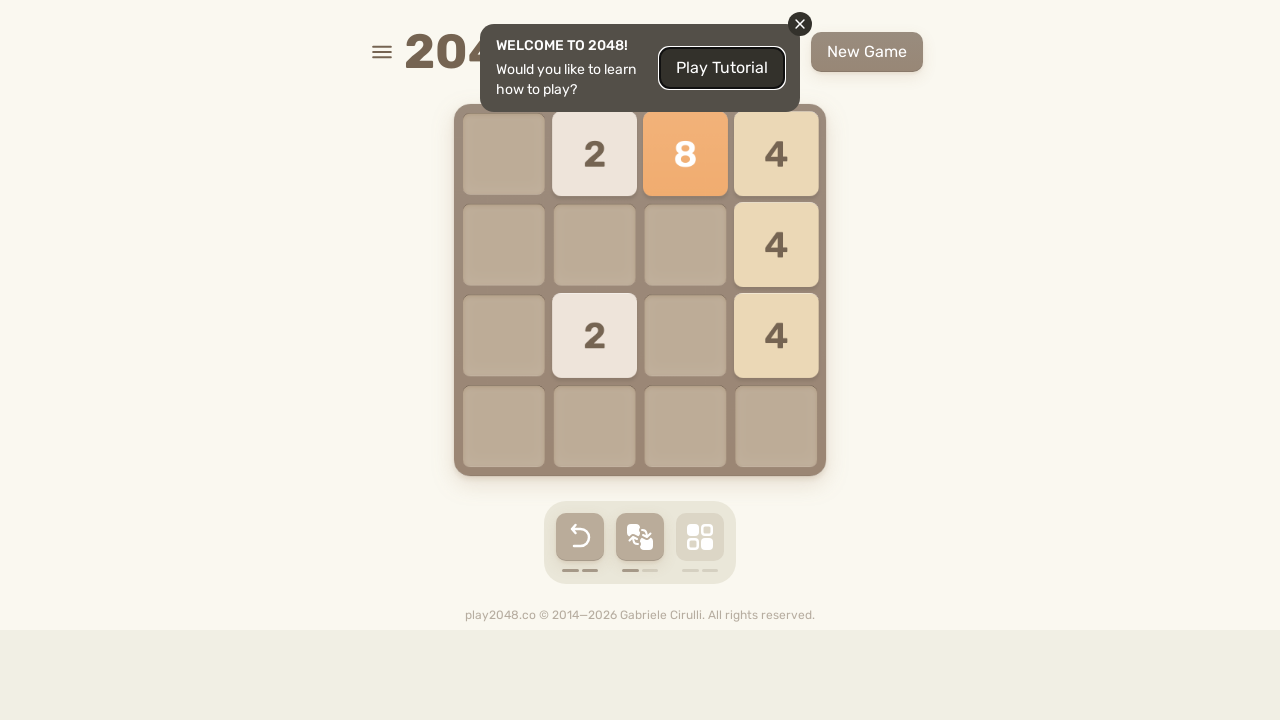

Pressed ArrowLeft key to move tiles left on html
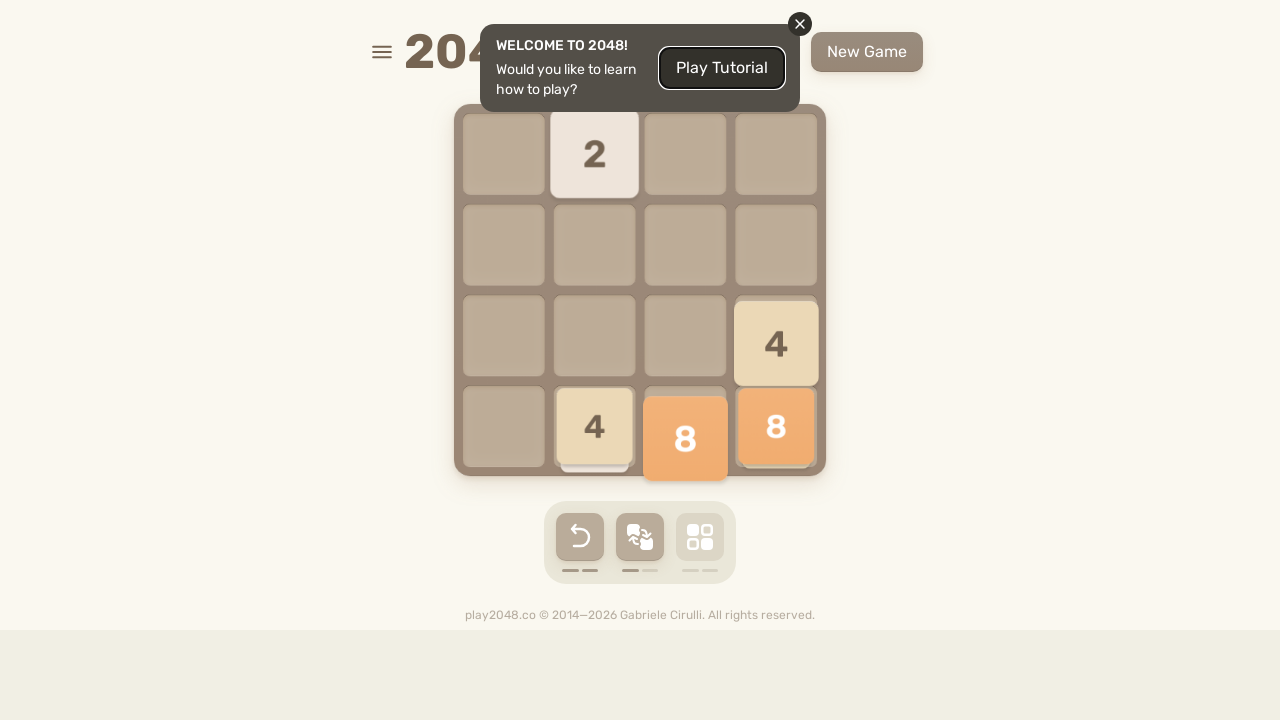

Pressed ArrowUp key to move tiles up on html
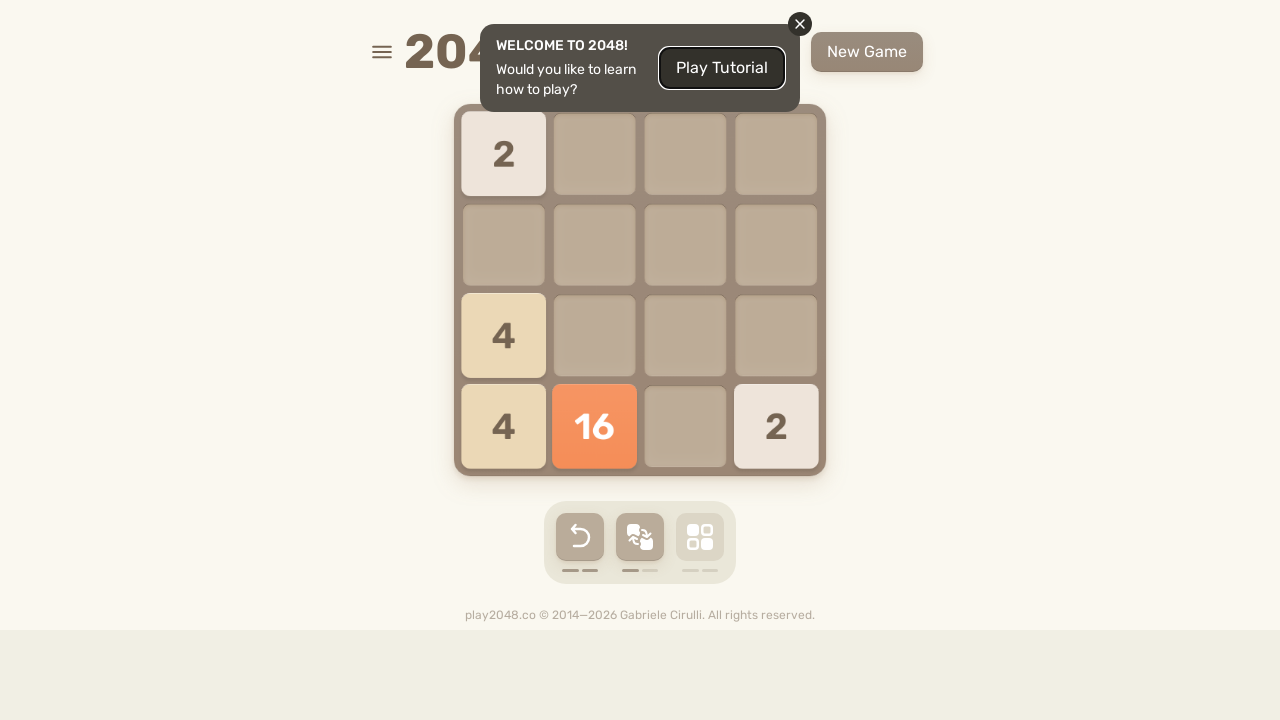

Pressed ArrowRight key to move tiles right on html
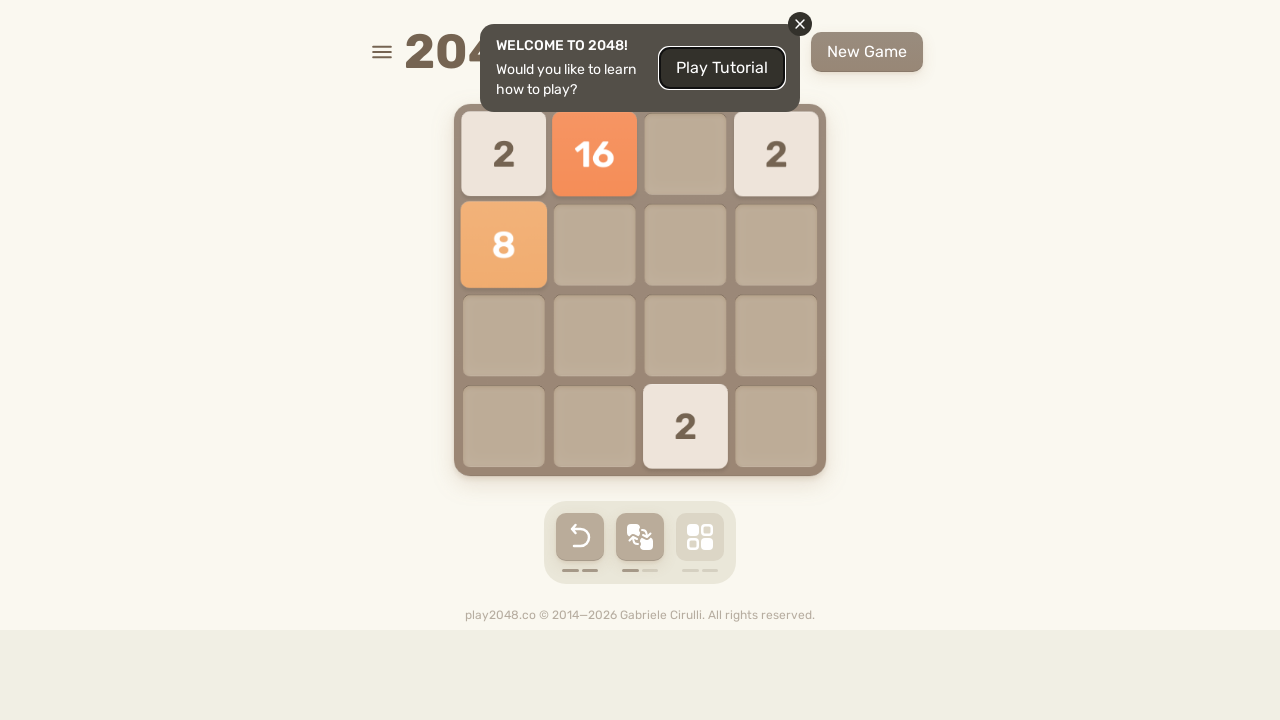

Pressed ArrowDown key to move tiles down on html
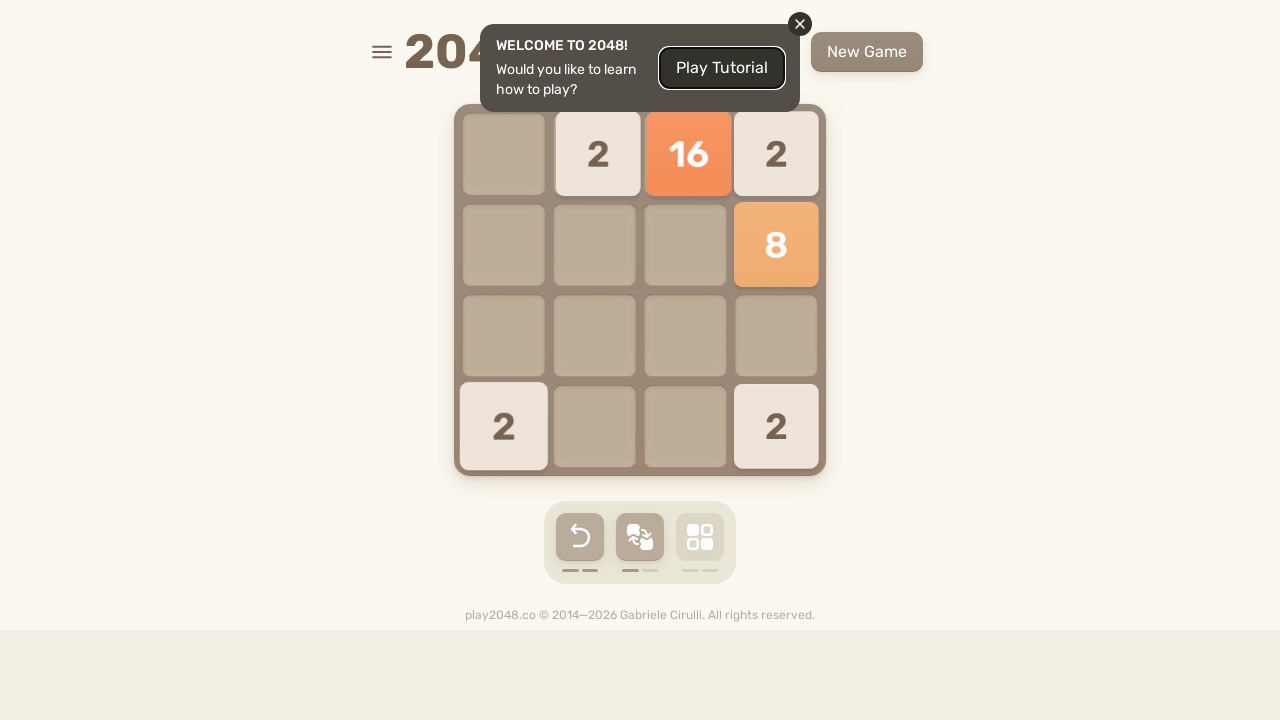

Pressed ArrowLeft key to move tiles left on html
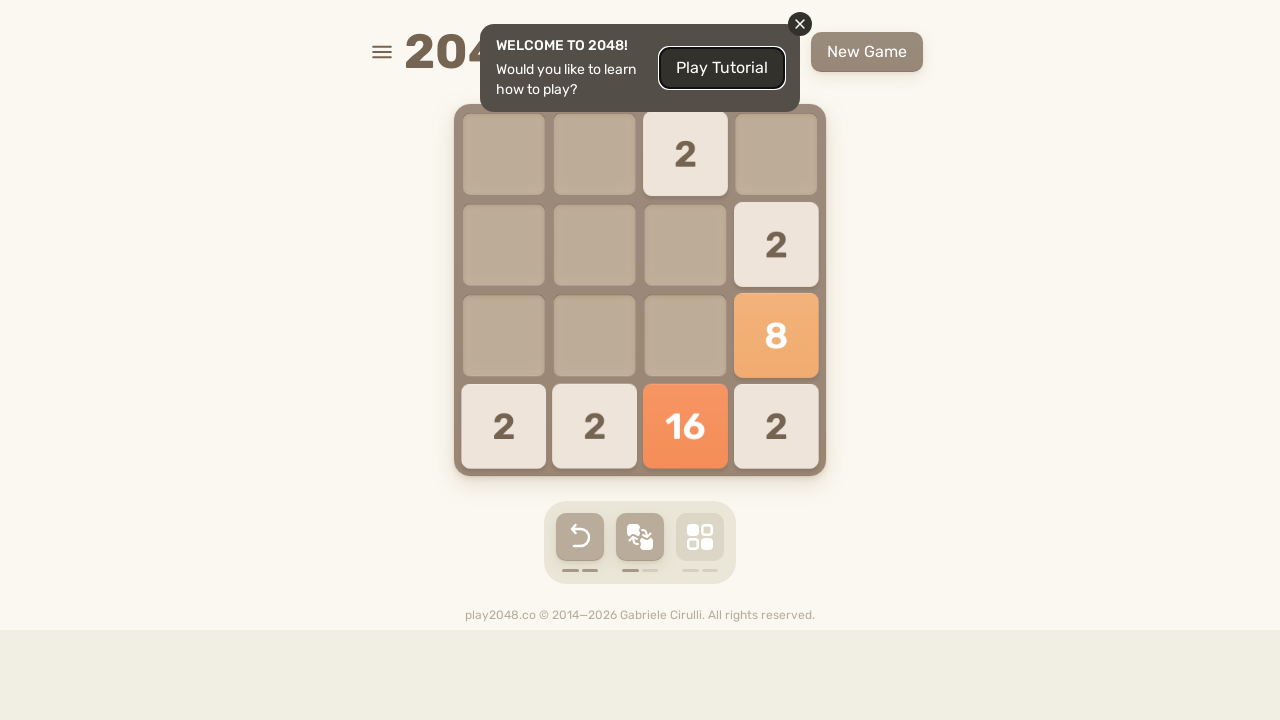

Pressed ArrowUp key to move tiles up on html
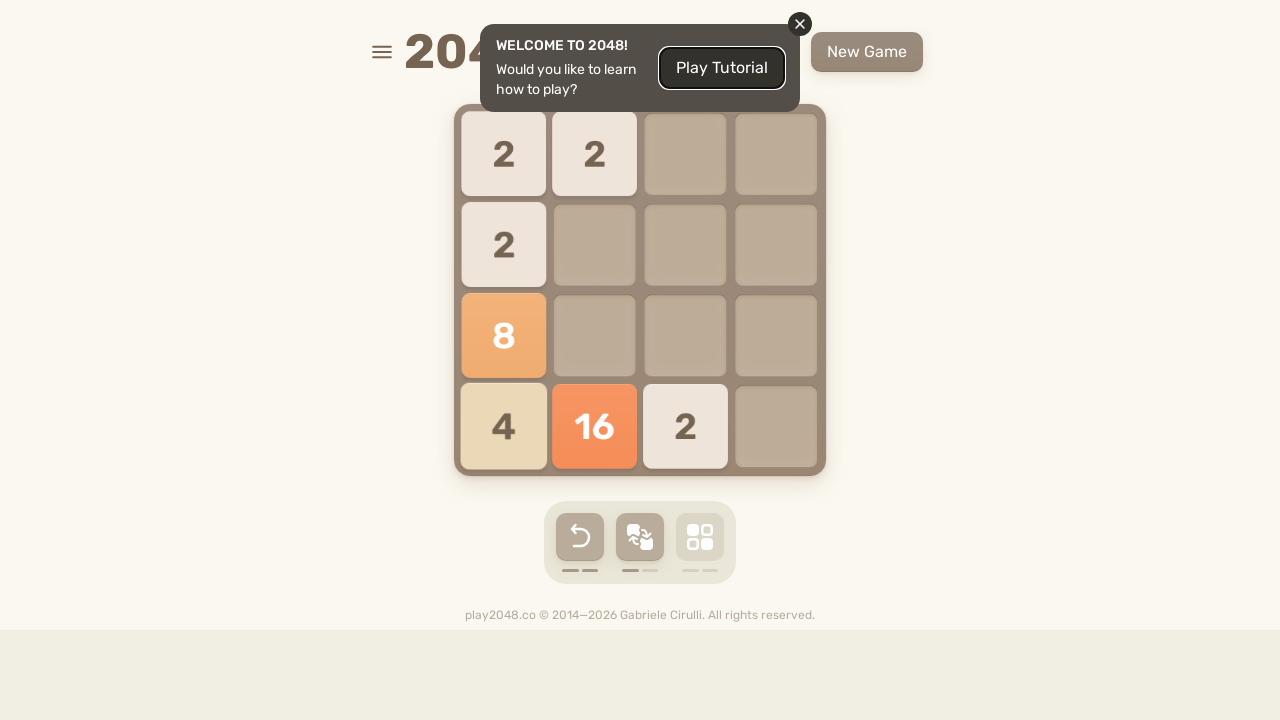

Pressed ArrowRight key to move tiles right on html
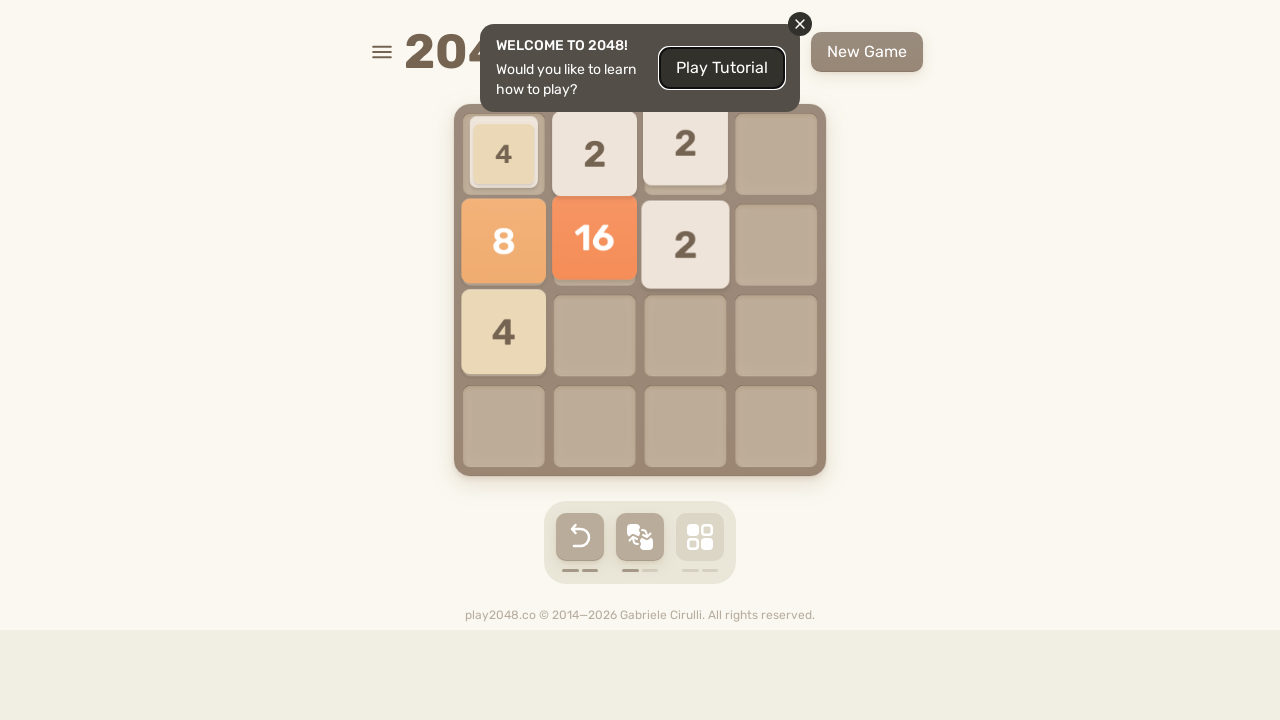

Pressed ArrowDown key to move tiles down on html
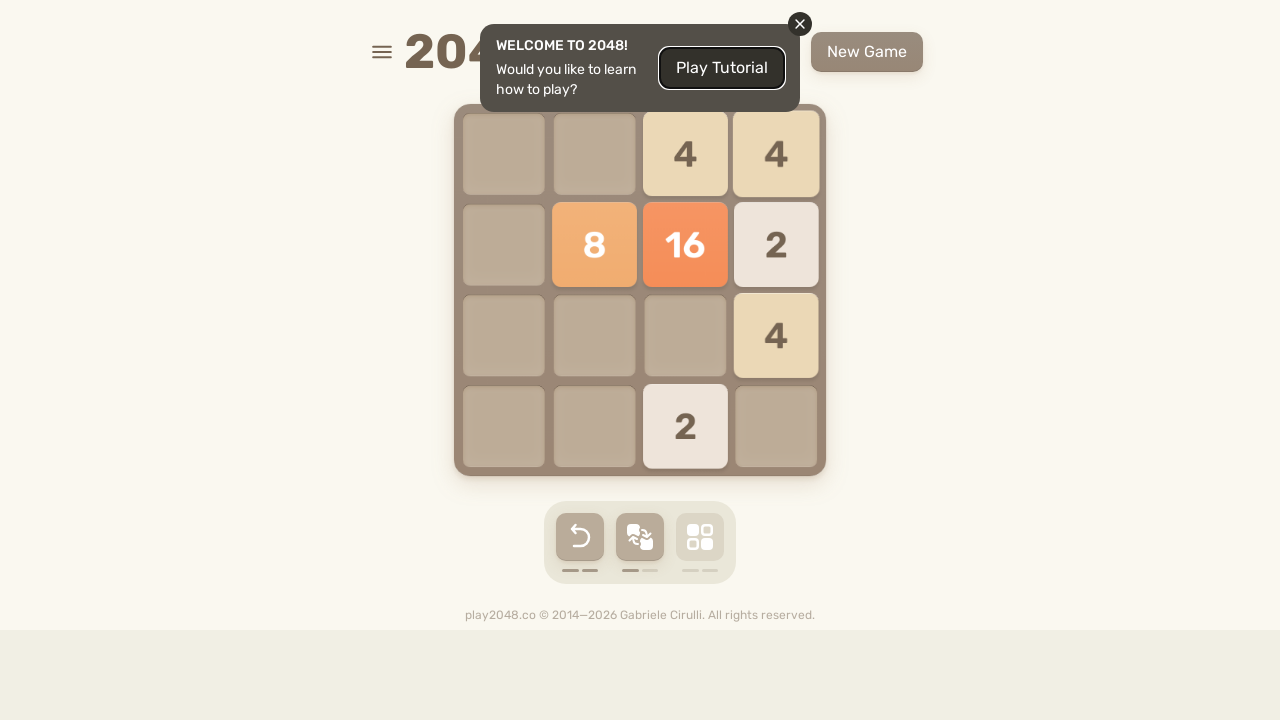

Pressed ArrowLeft key to move tiles left on html
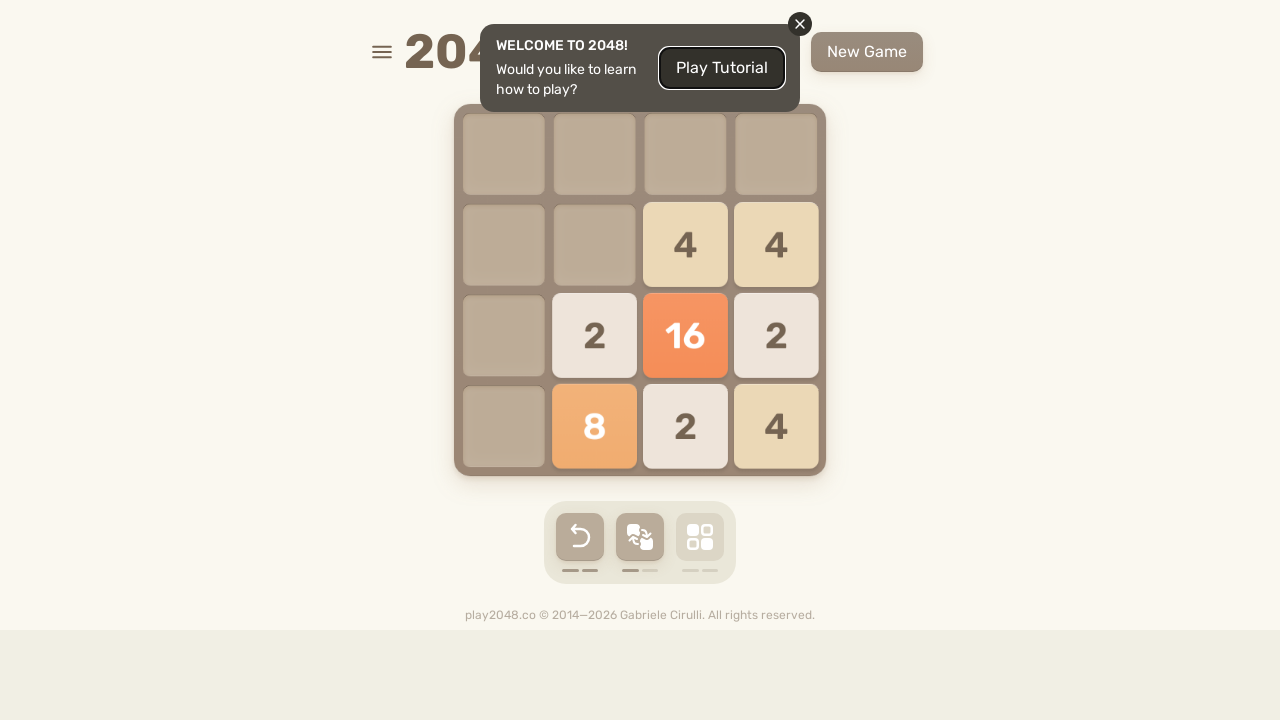

Pressed ArrowUp key to move tiles up on html
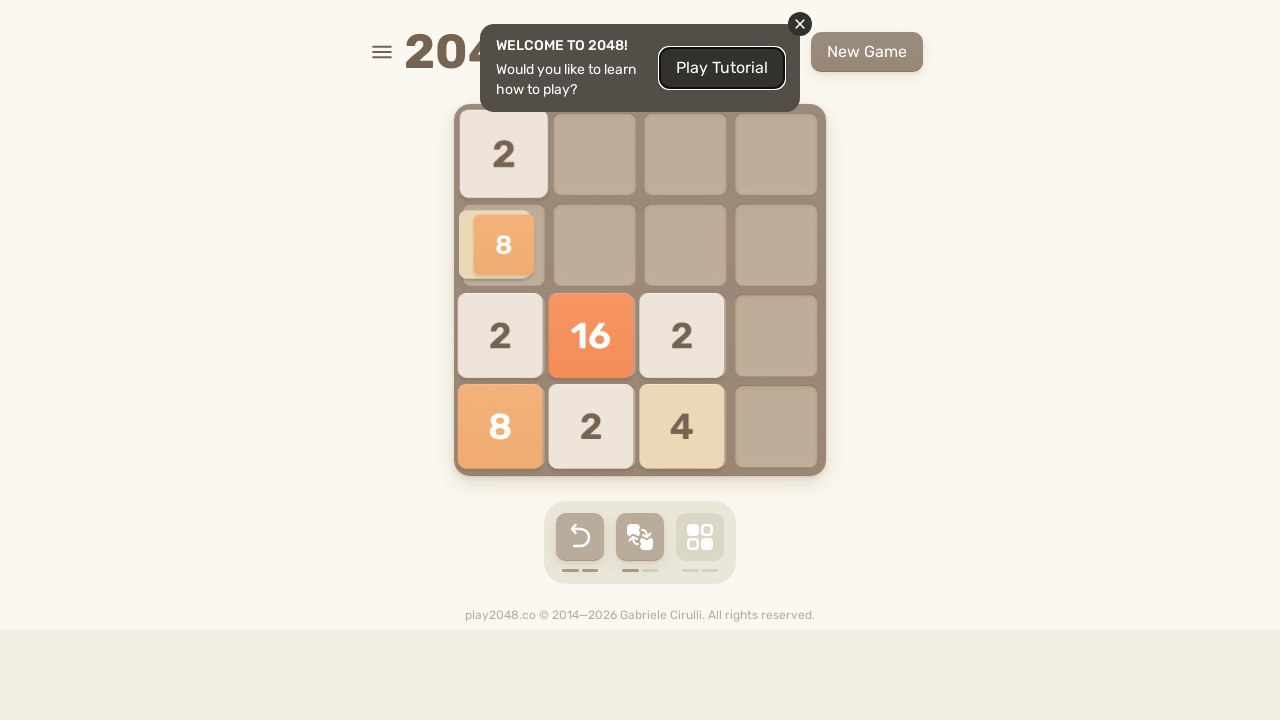

Pressed ArrowRight key to move tiles right on html
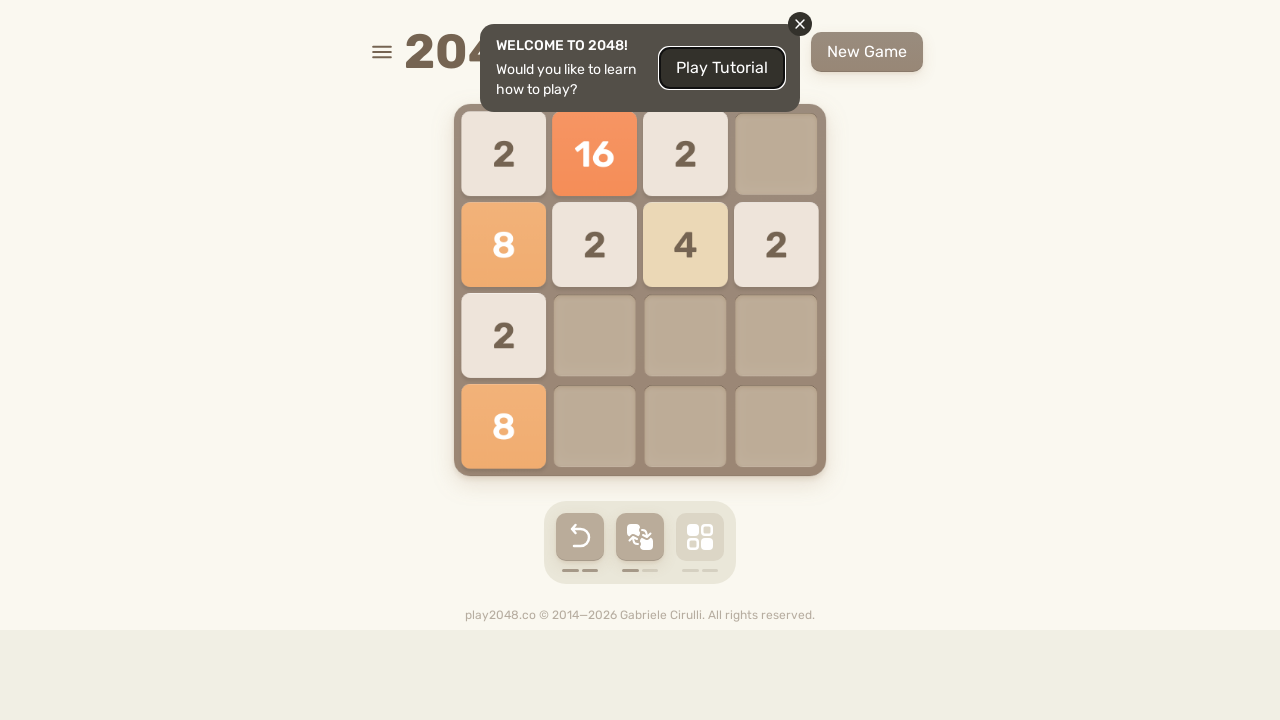

Pressed ArrowDown key to move tiles down on html
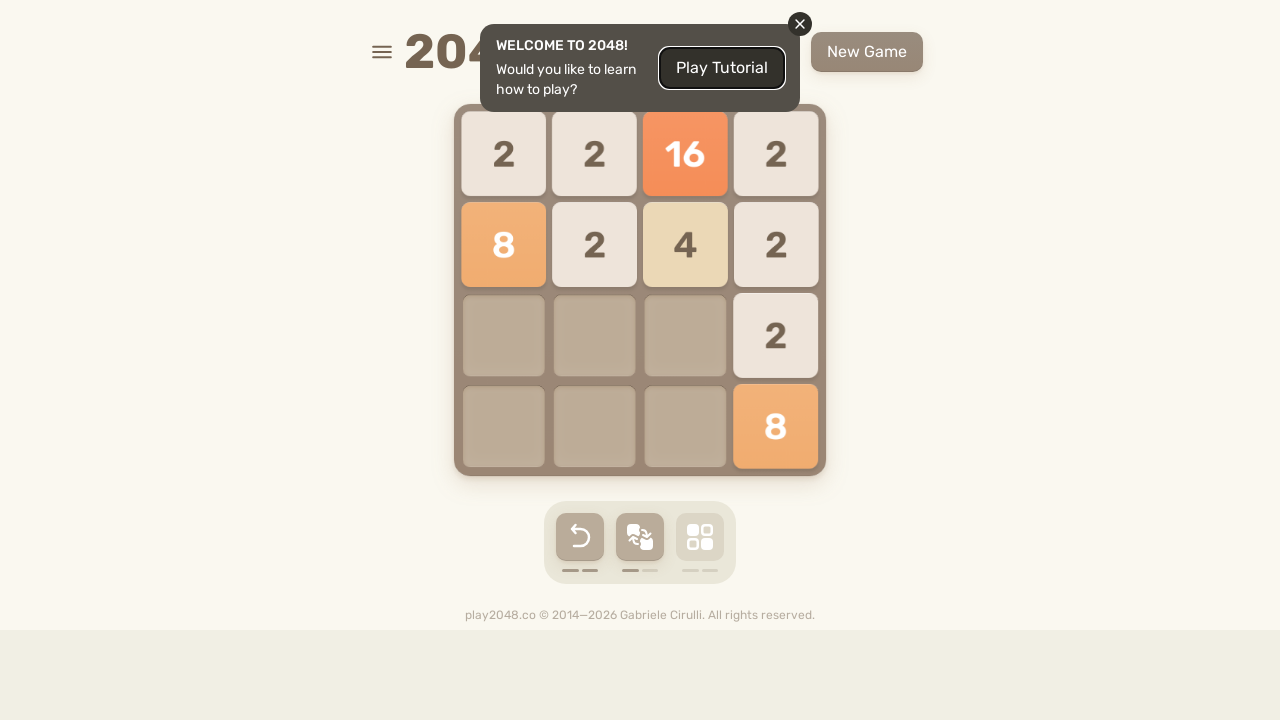

Pressed ArrowLeft key to move tiles left on html
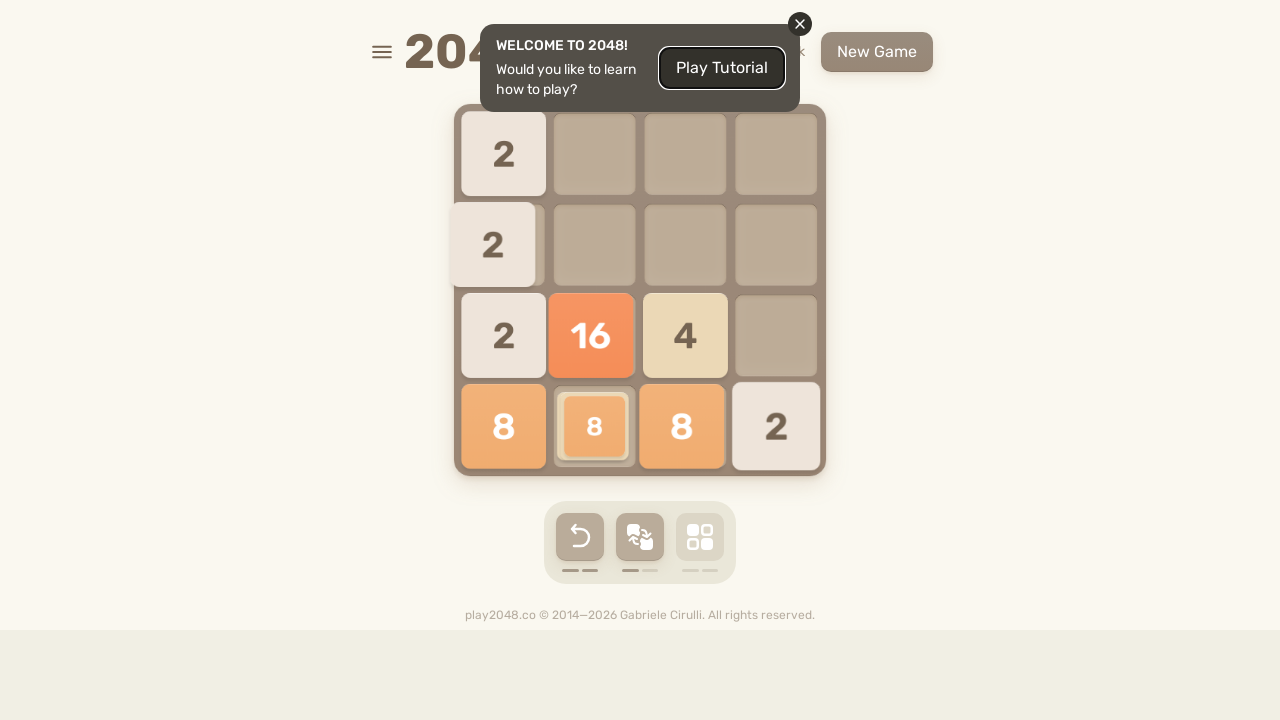

Pressed ArrowUp key to move tiles up on html
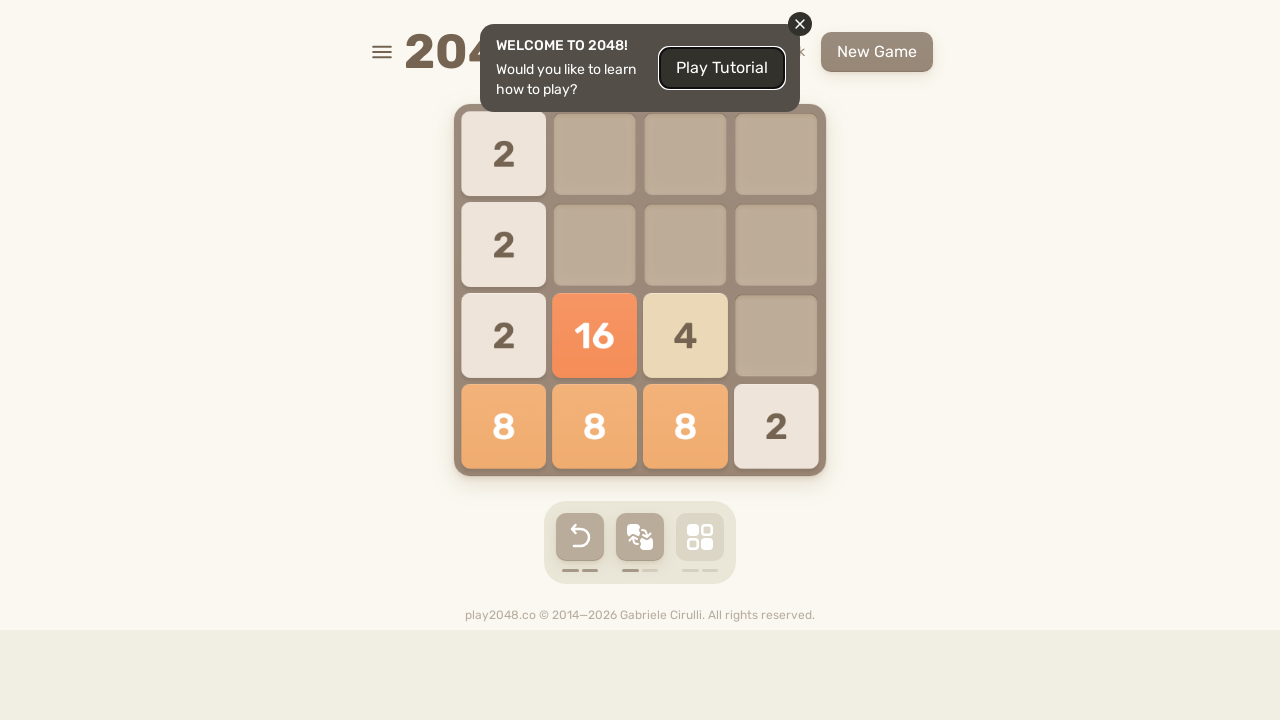

Pressed ArrowRight key to move tiles right on html
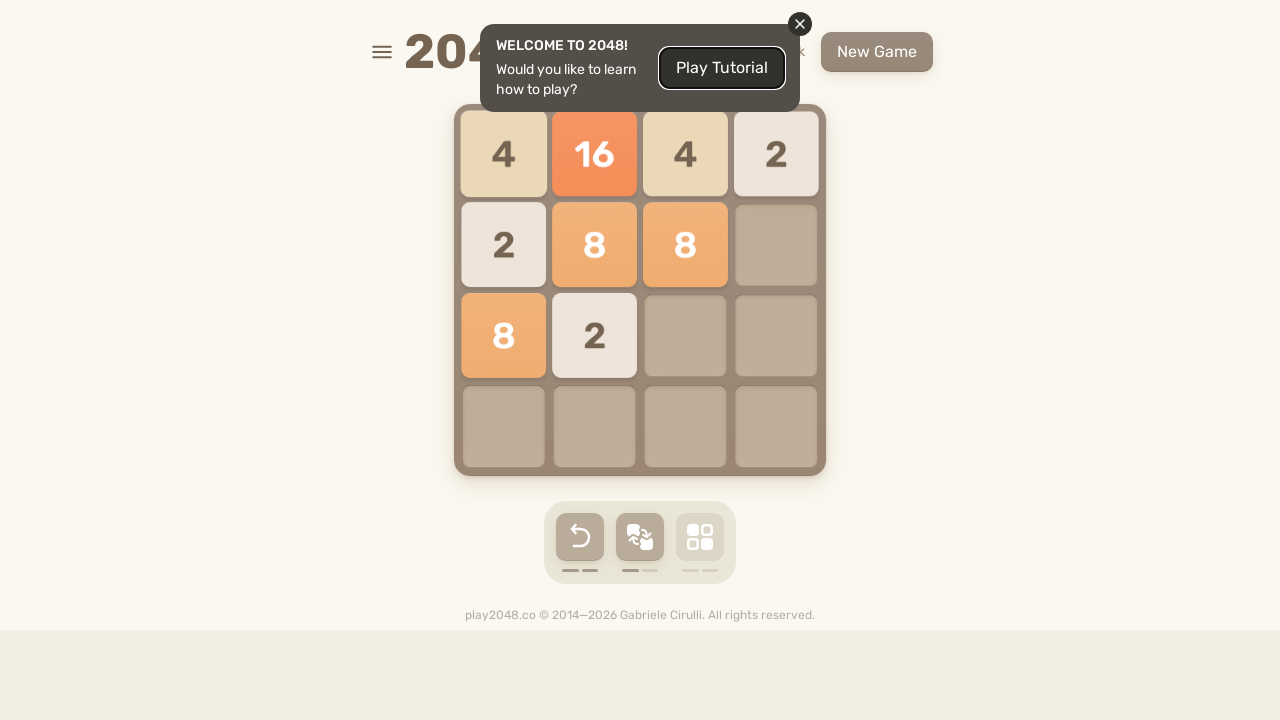

Pressed ArrowDown key to move tiles down on html
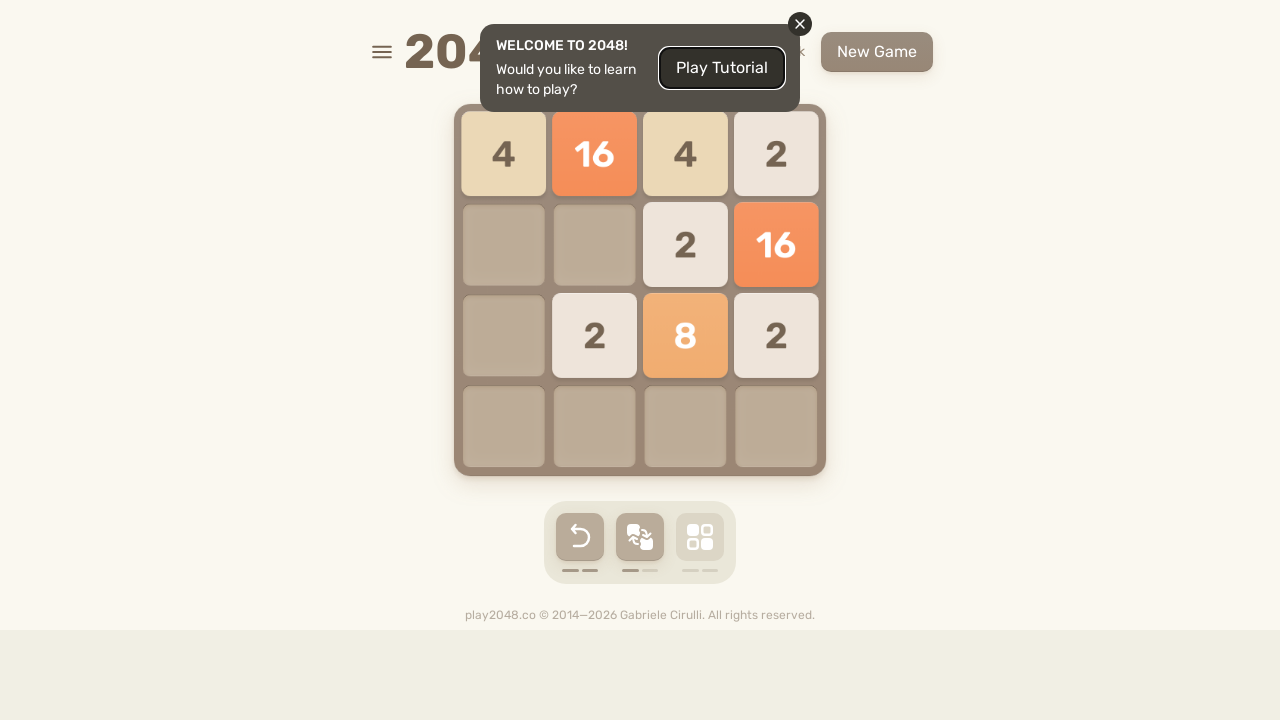

Pressed ArrowLeft key to move tiles left on html
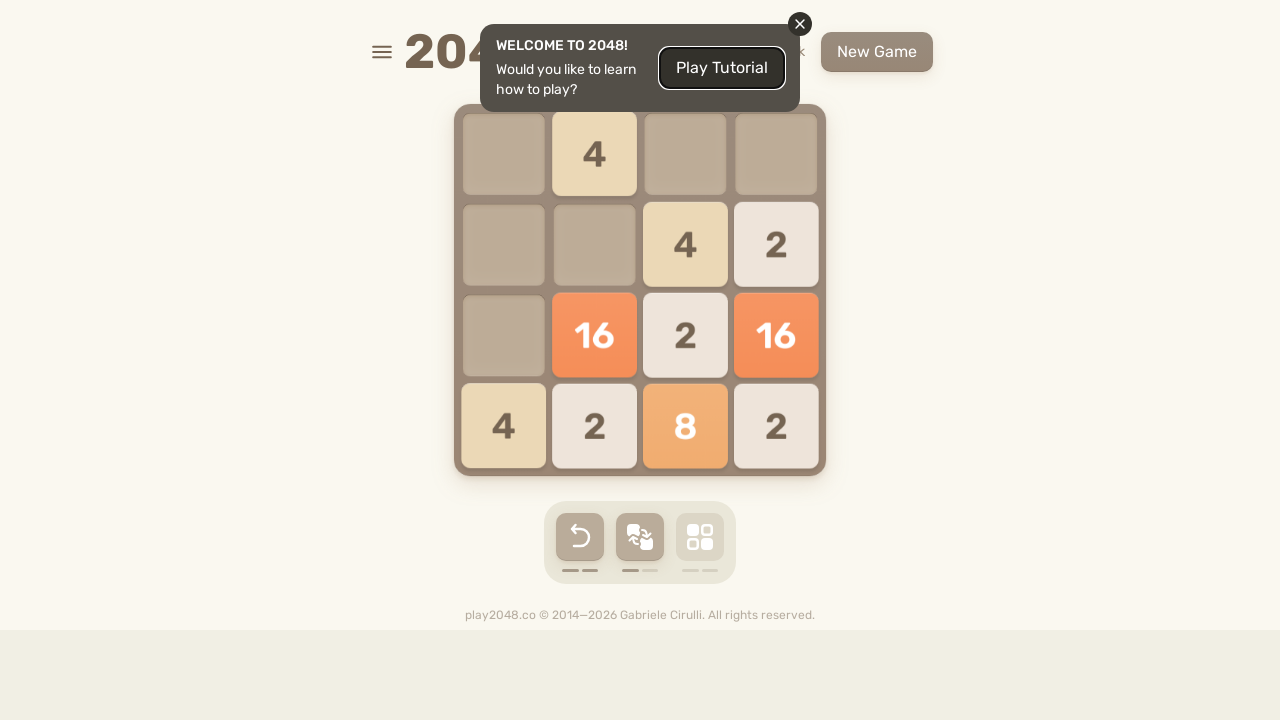

Pressed ArrowUp key to move tiles up on html
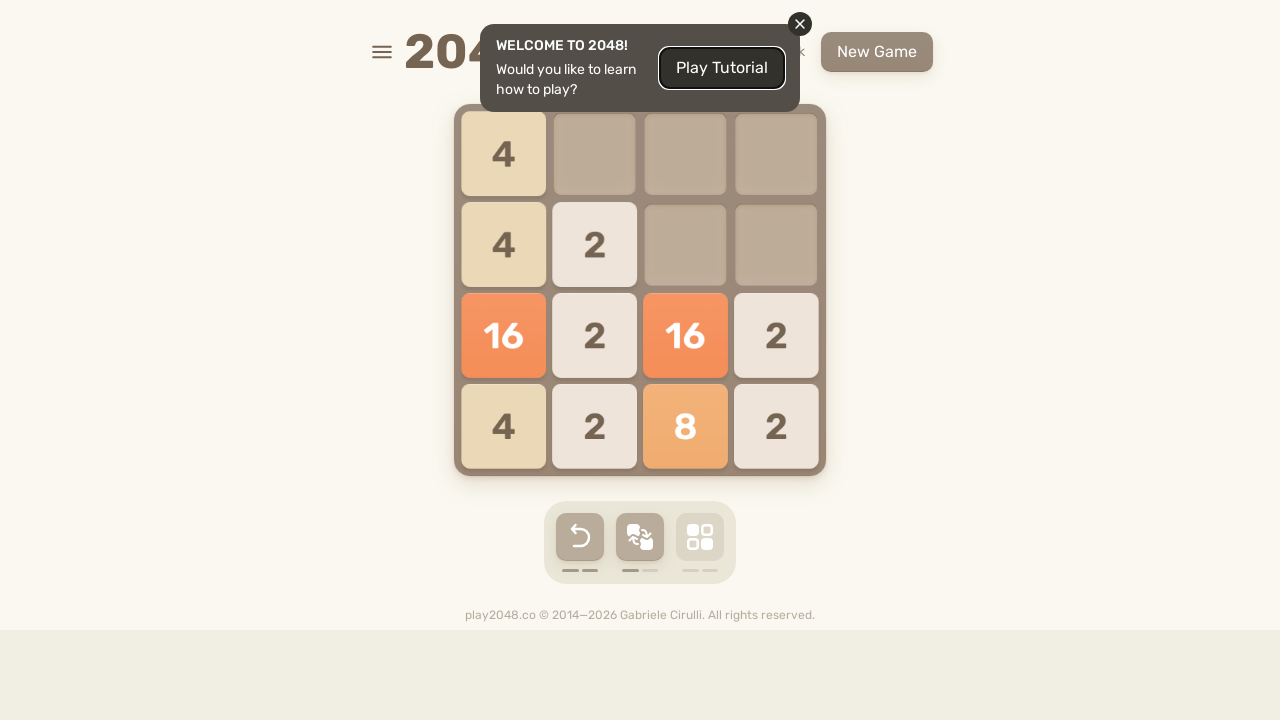

Pressed ArrowRight key to move tiles right on html
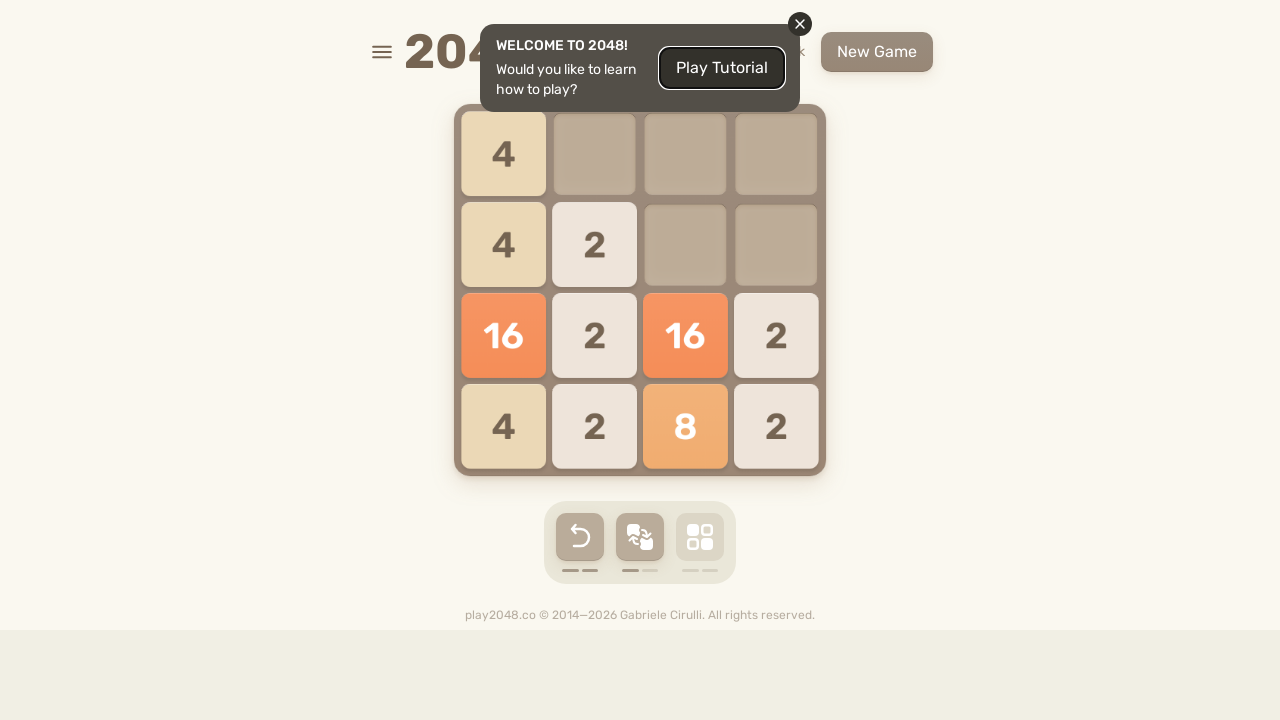

Pressed ArrowDown key to move tiles down on html
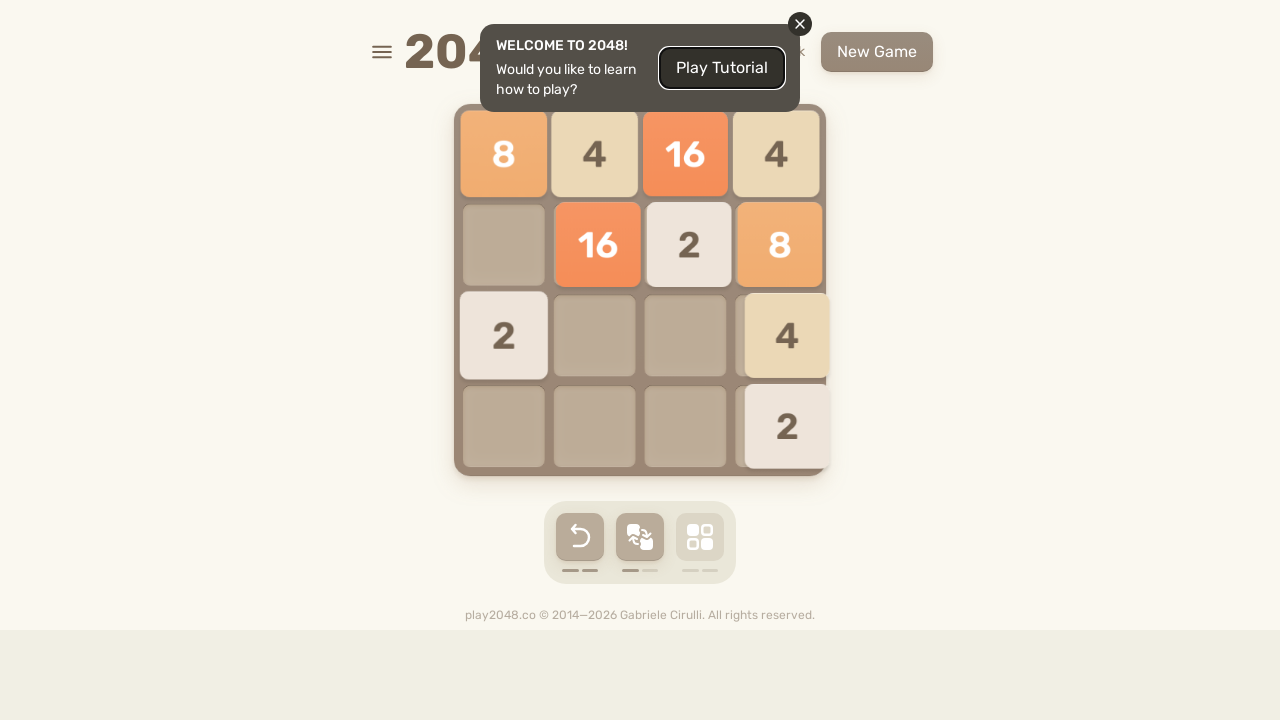

Pressed ArrowLeft key to move tiles left on html
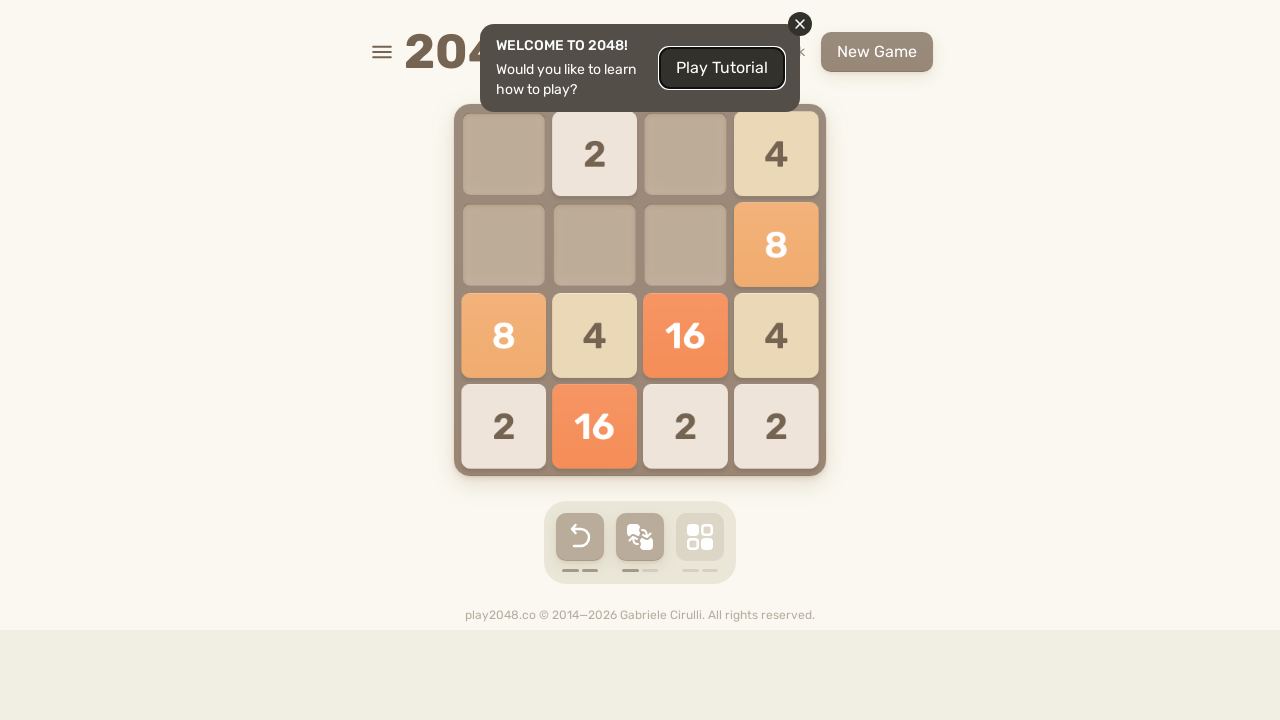

Pressed ArrowUp key to move tiles up on html
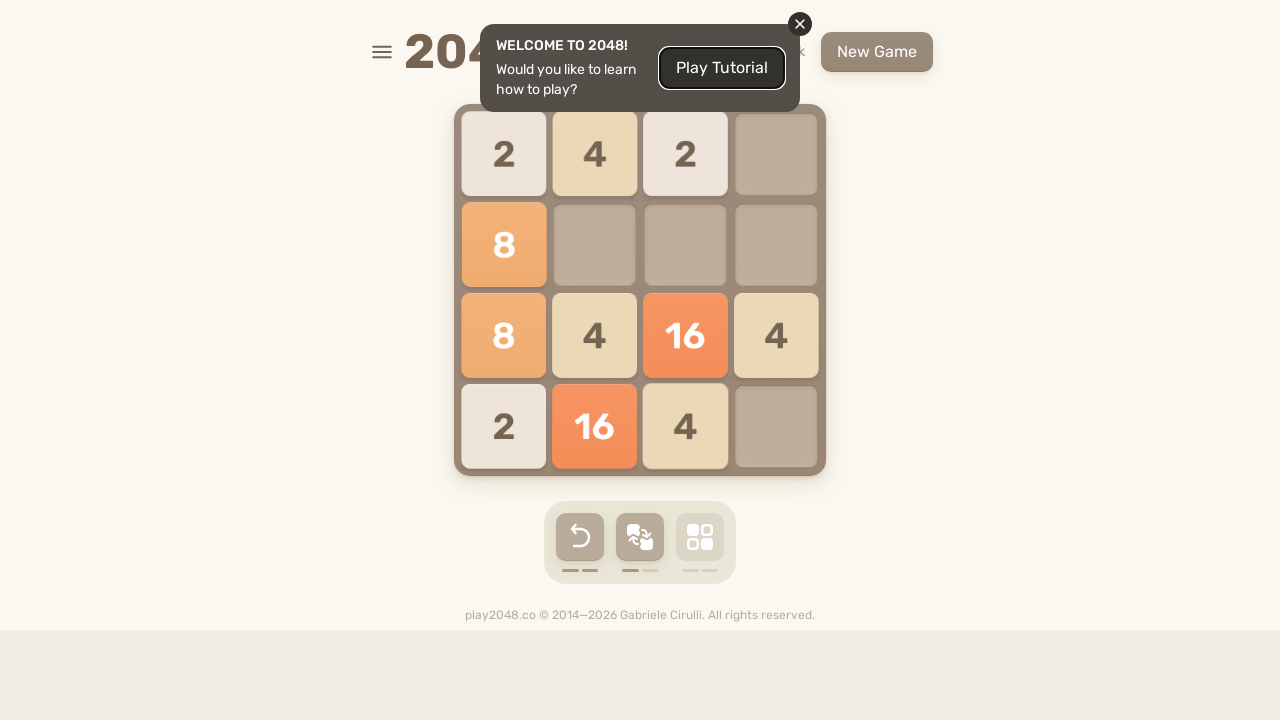

Pressed ArrowRight key to move tiles right on html
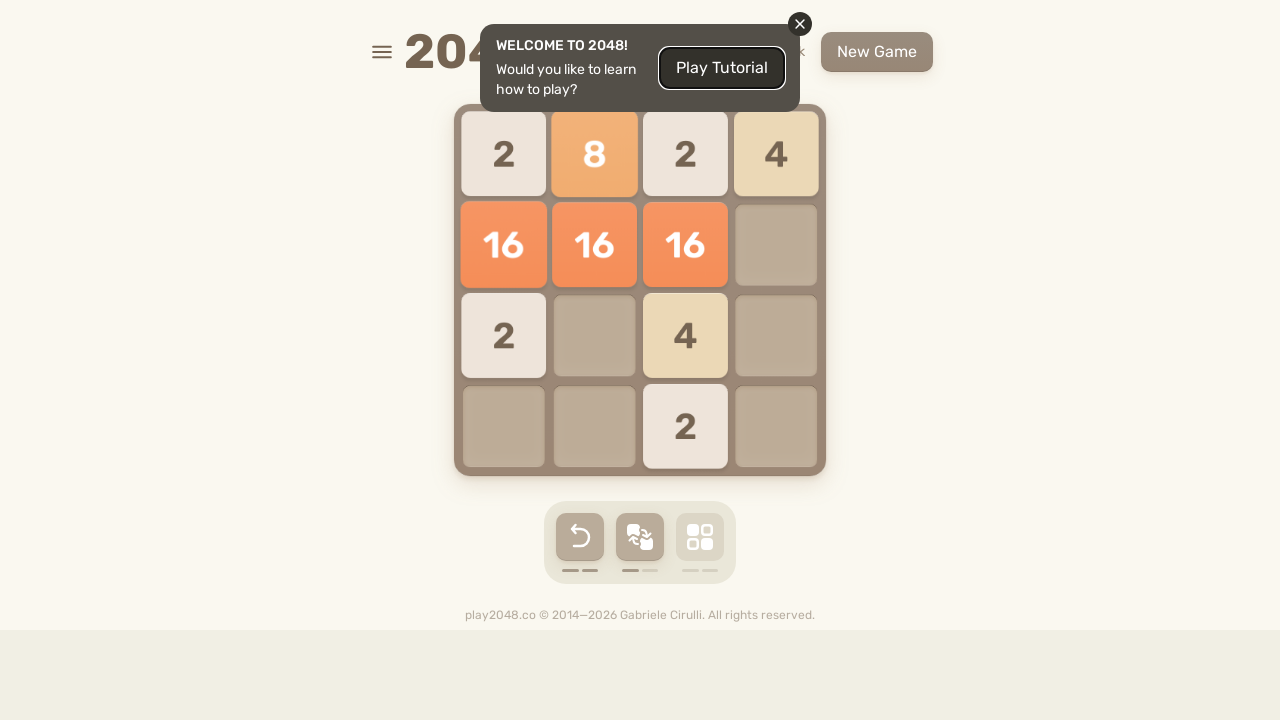

Pressed ArrowDown key to move tiles down on html
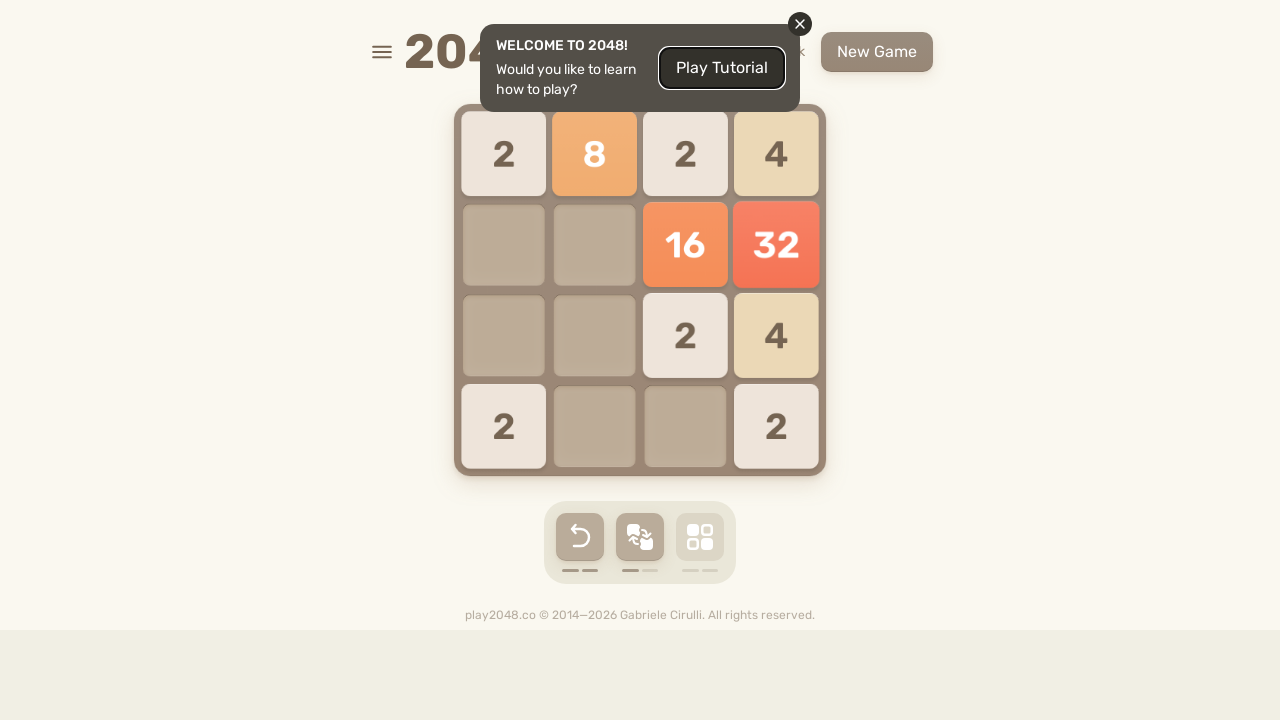

Pressed ArrowLeft key to move tiles left on html
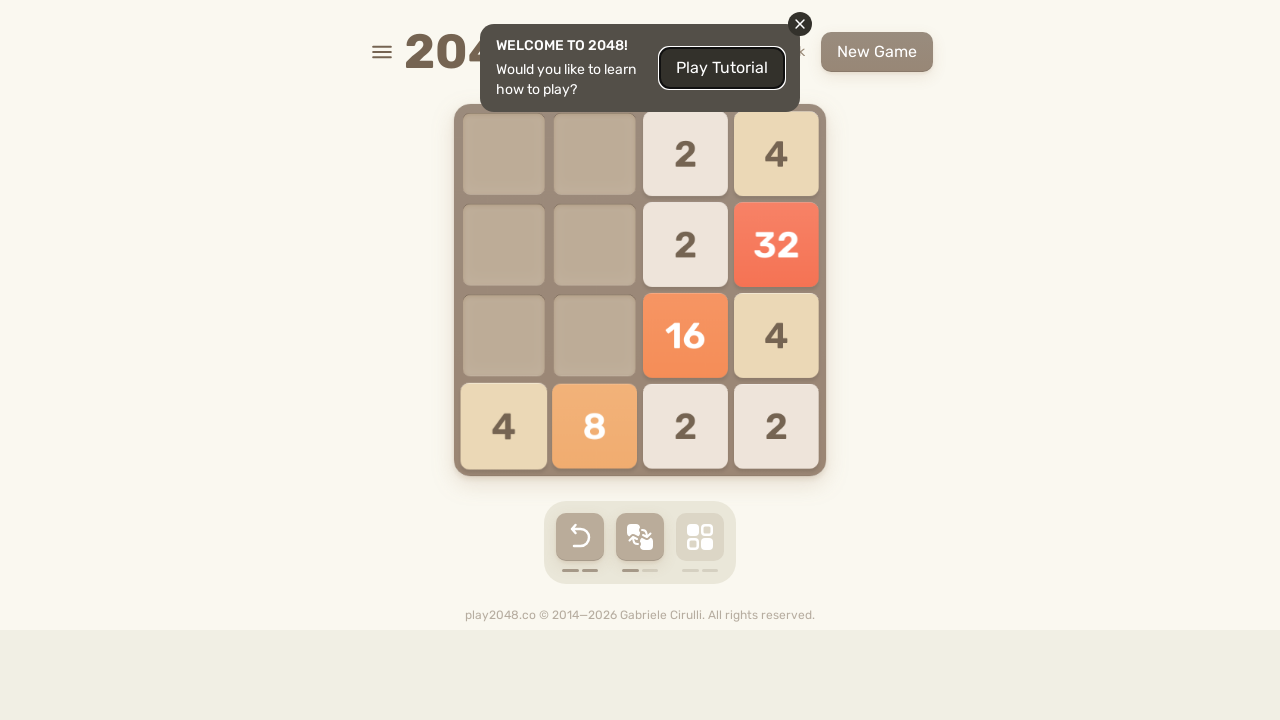

Pressed ArrowUp key to move tiles up on html
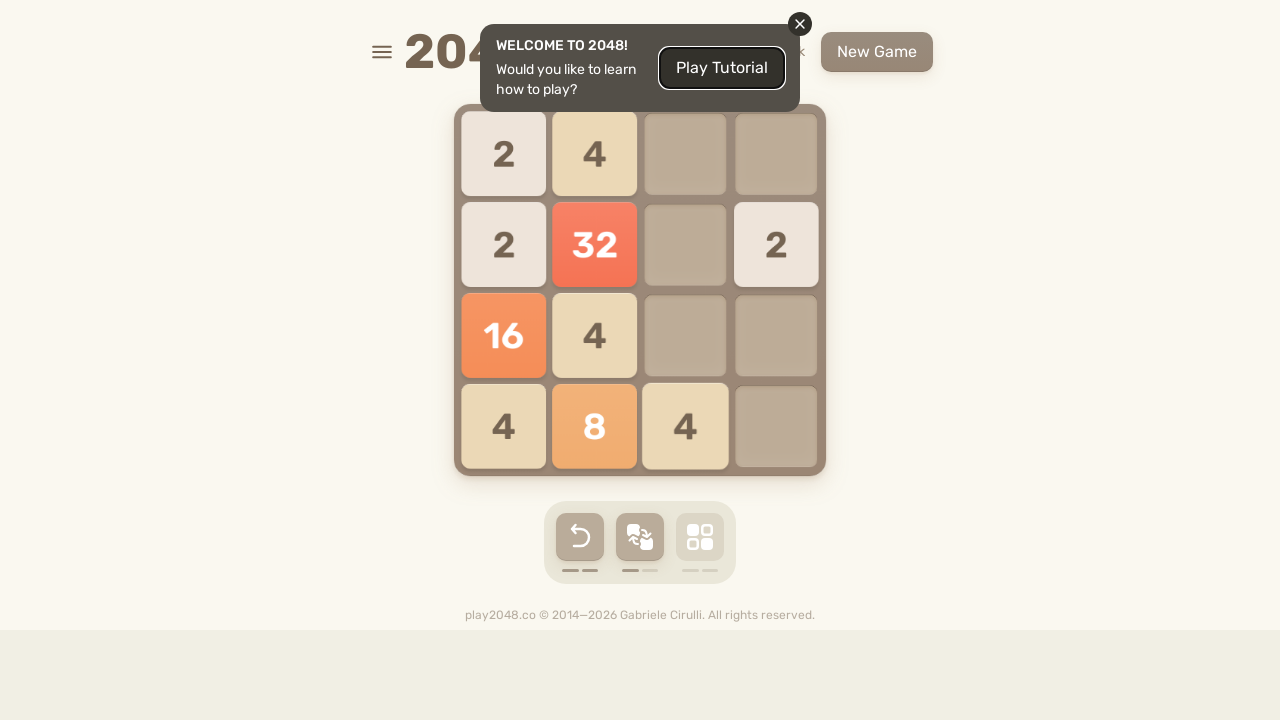

Pressed ArrowRight key to move tiles right on html
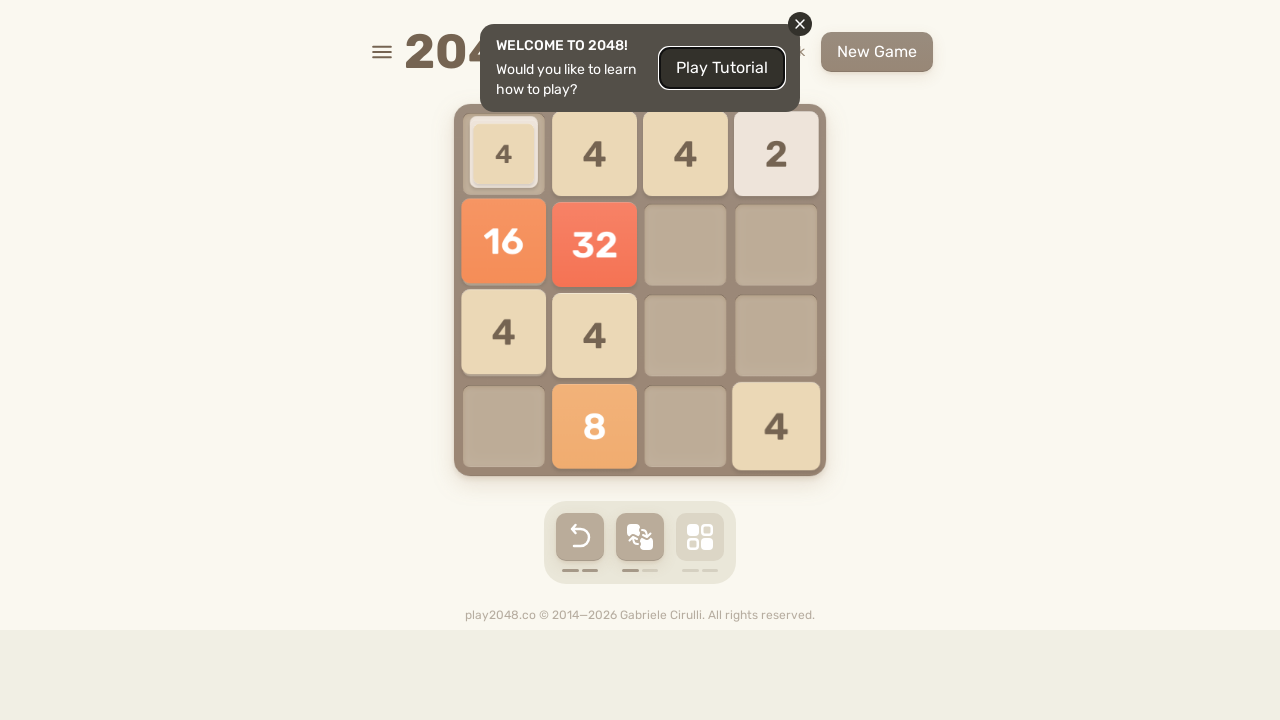

Pressed ArrowDown key to move tiles down on html
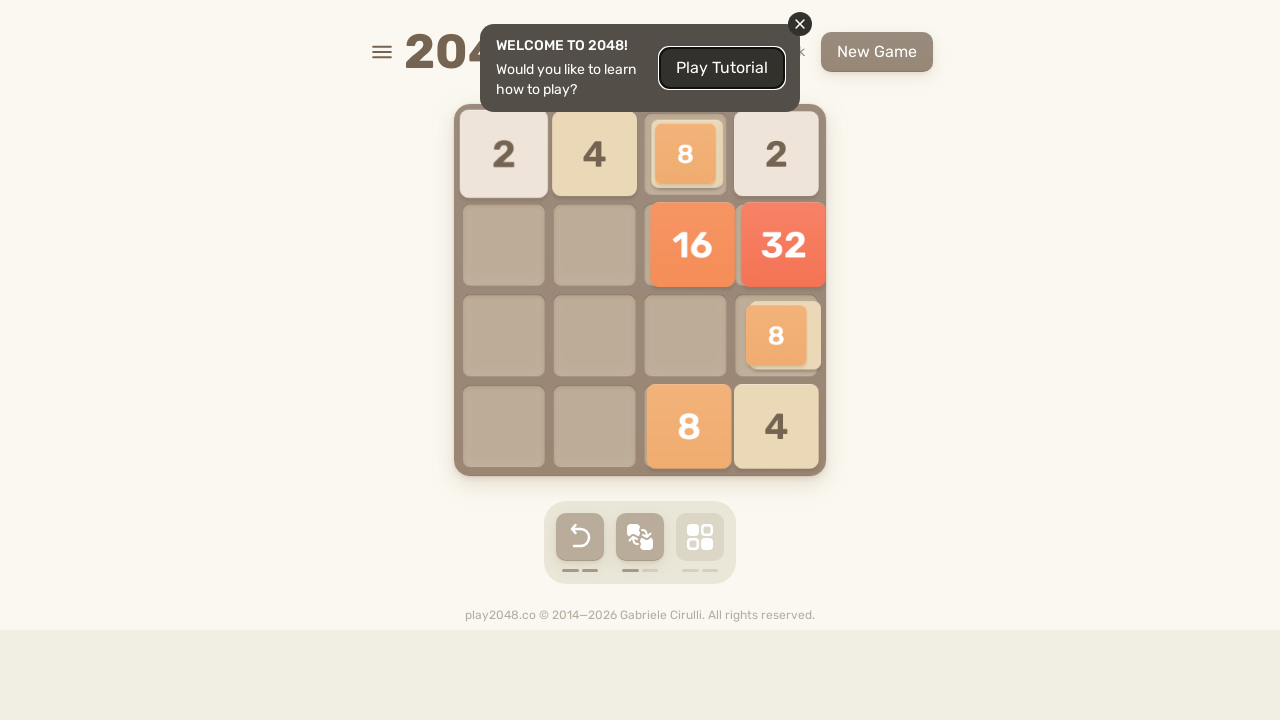

Pressed ArrowLeft key to move tiles left on html
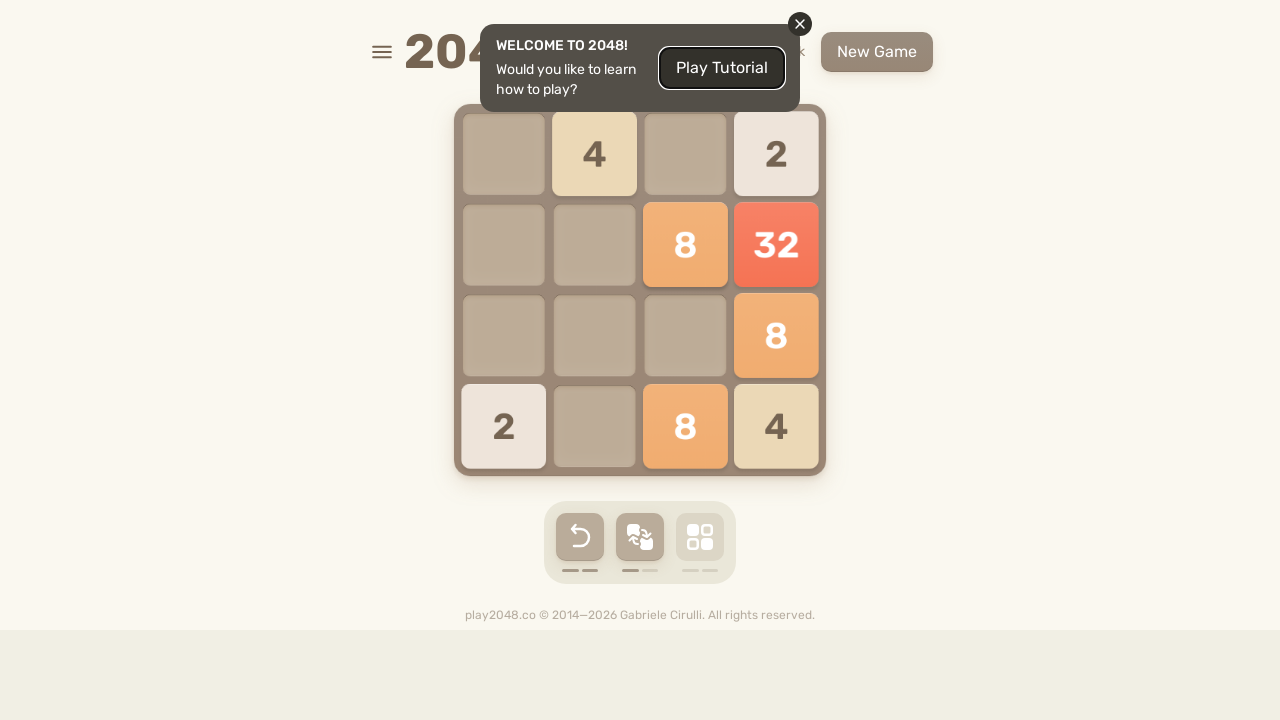

Pressed ArrowUp key to move tiles up on html
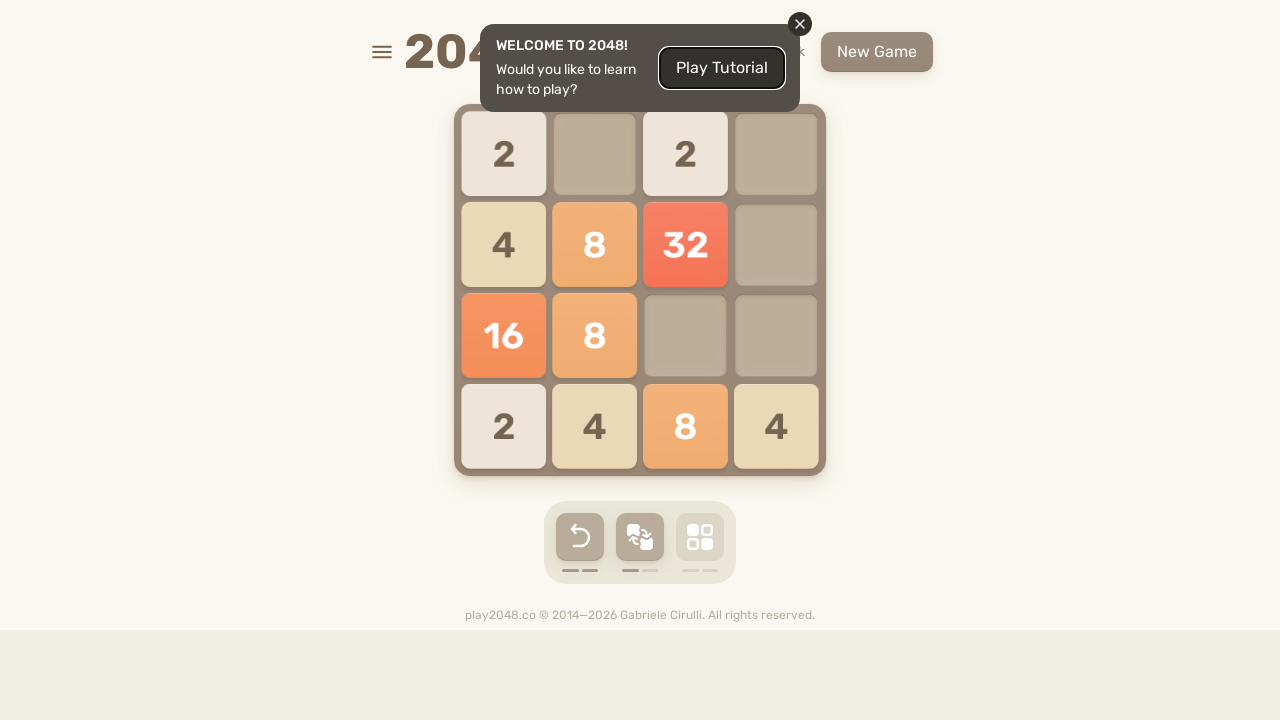

Pressed ArrowRight key to move tiles right on html
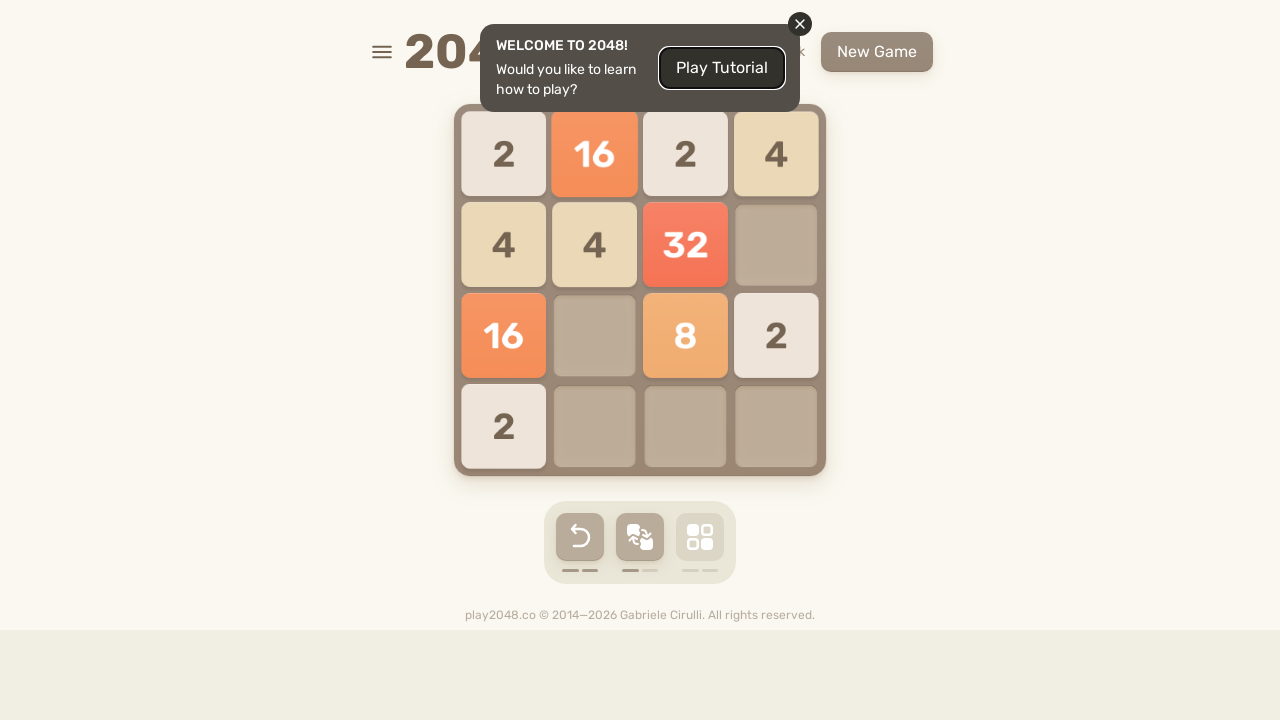

Pressed ArrowDown key to move tiles down on html
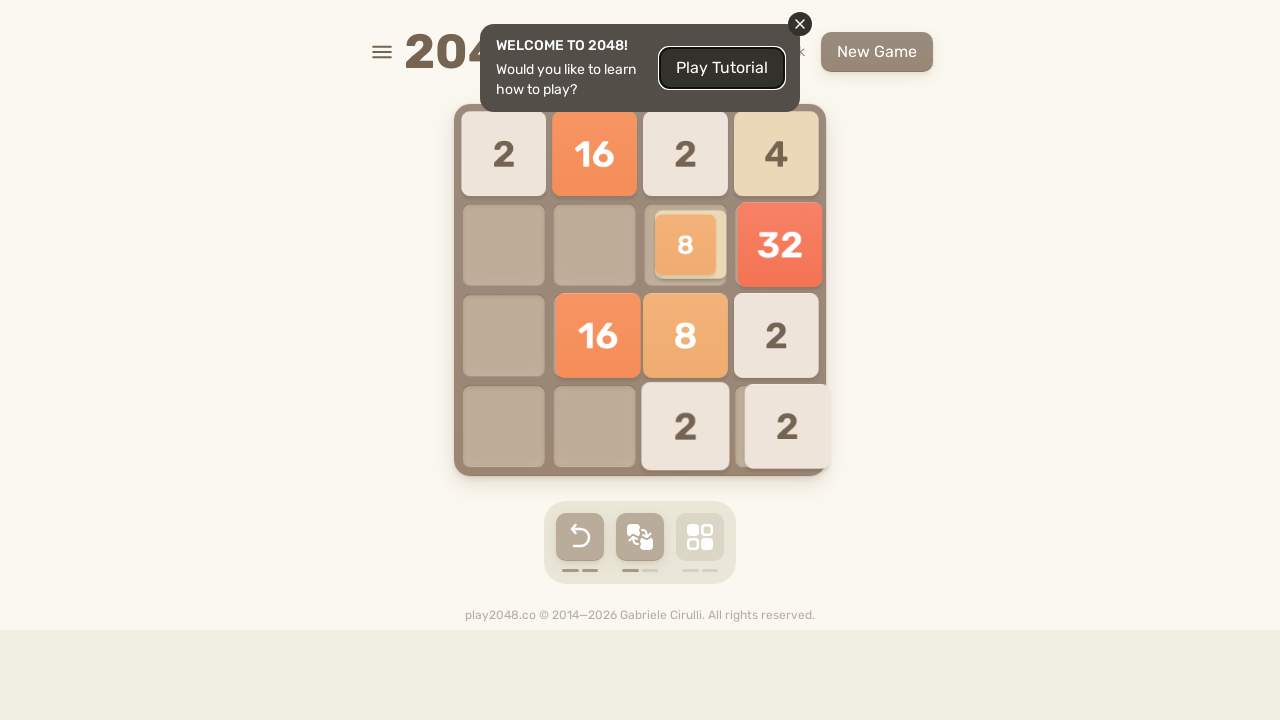

Pressed ArrowLeft key to move tiles left on html
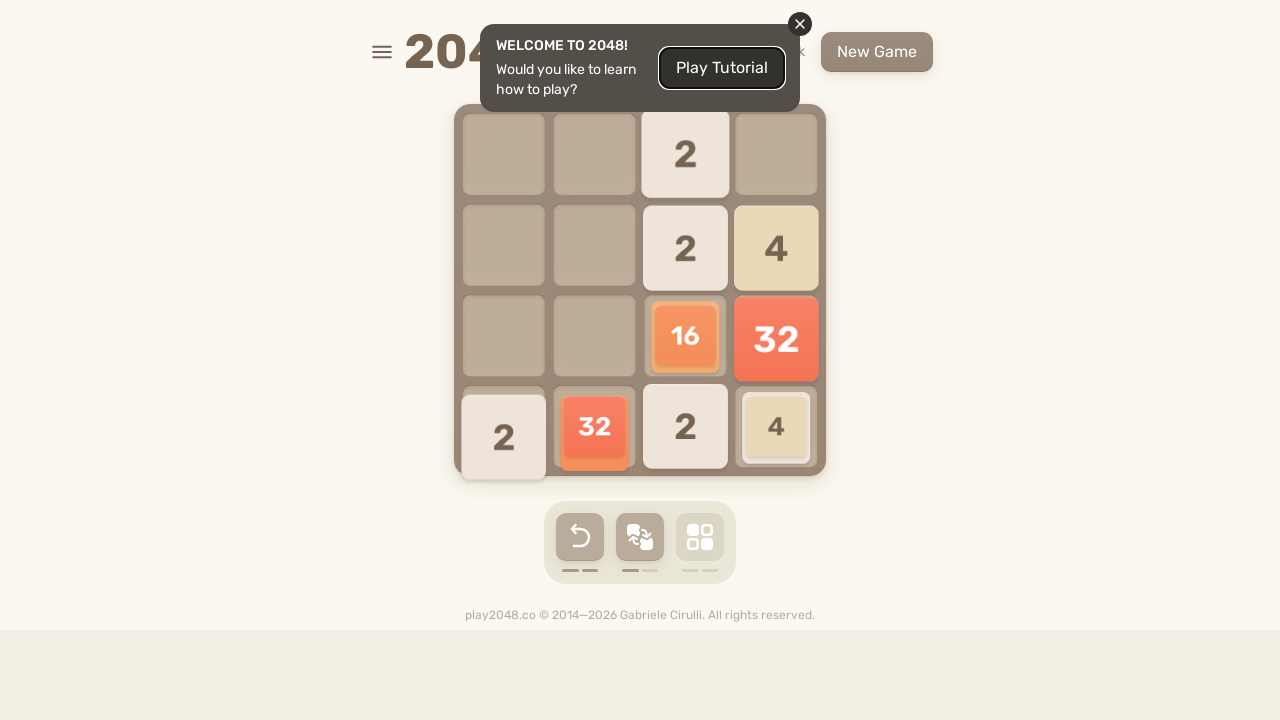

Pressed ArrowUp key to move tiles up on html
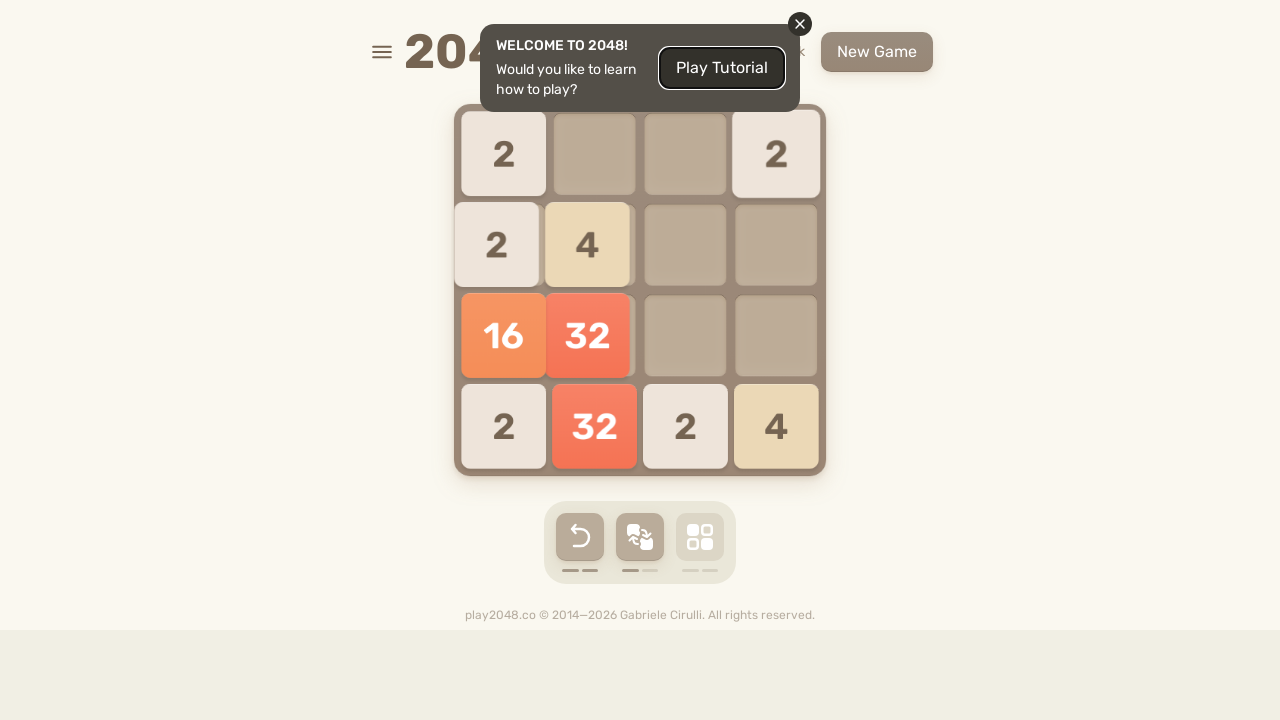

Pressed ArrowRight key to move tiles right on html
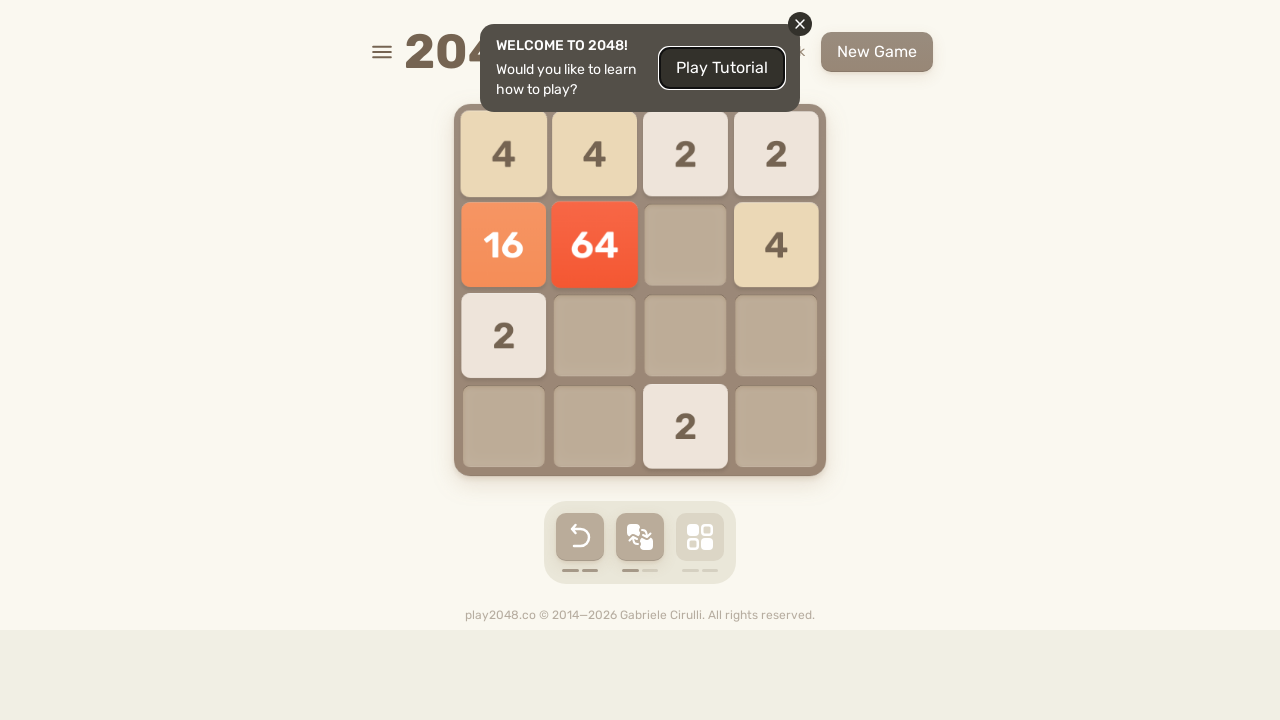

Pressed ArrowDown key to move tiles down on html
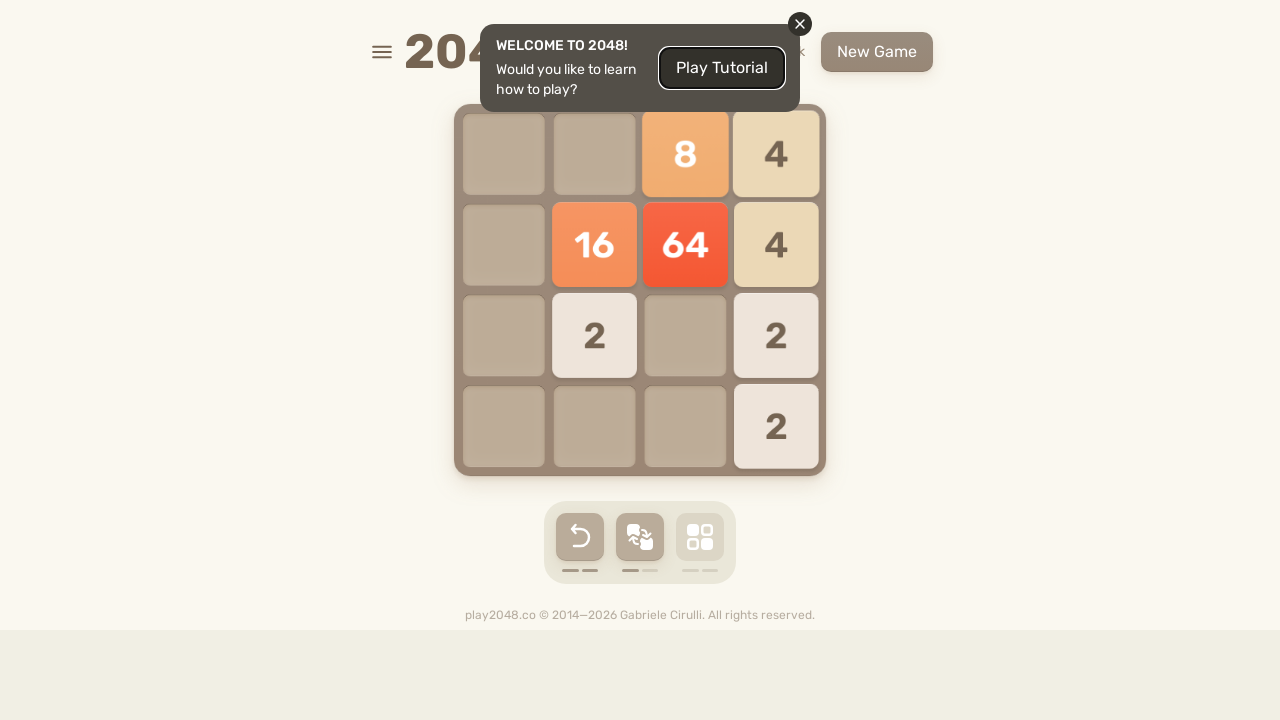

Pressed ArrowLeft key to move tiles left on html
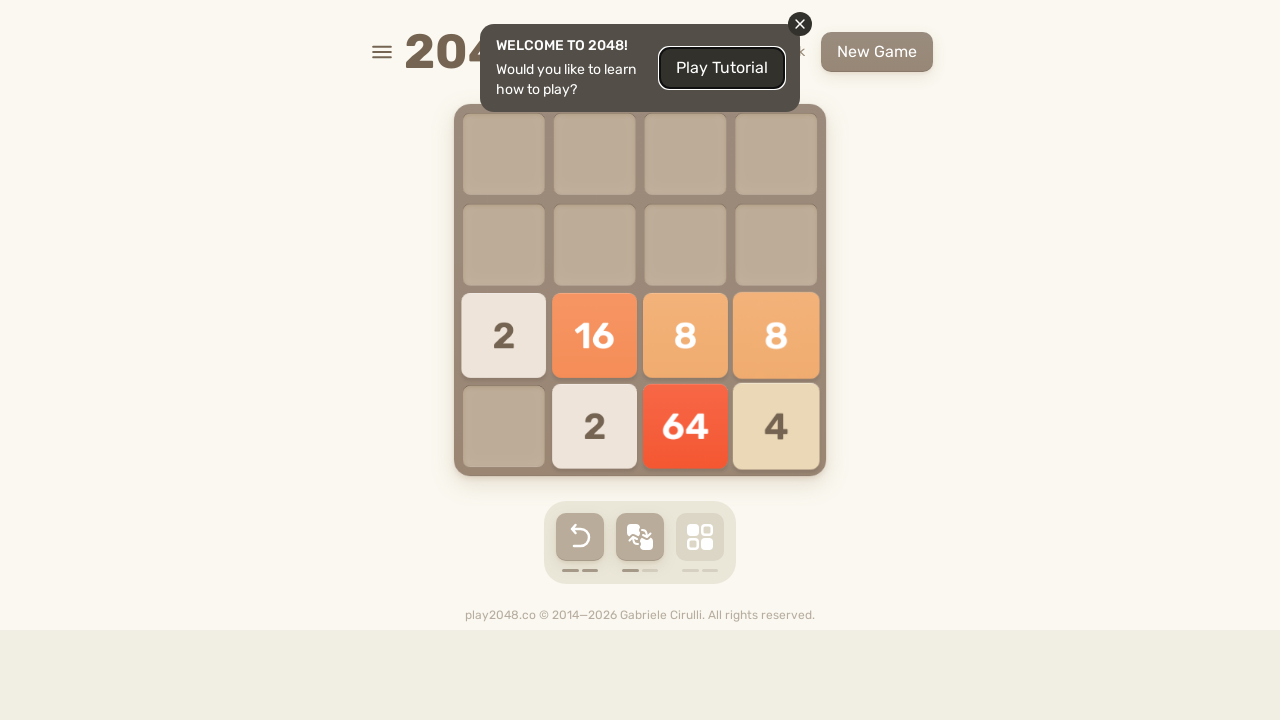

Pressed ArrowUp key to move tiles up on html
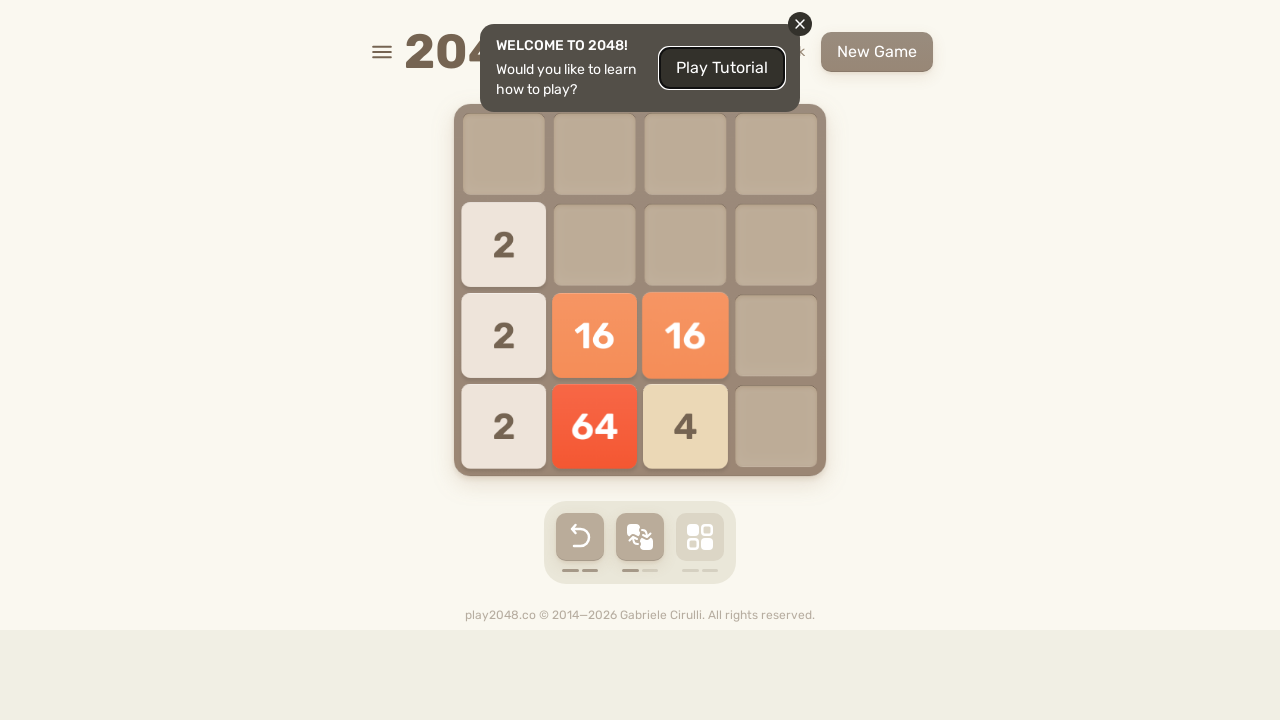

Pressed ArrowRight key to move tiles right on html
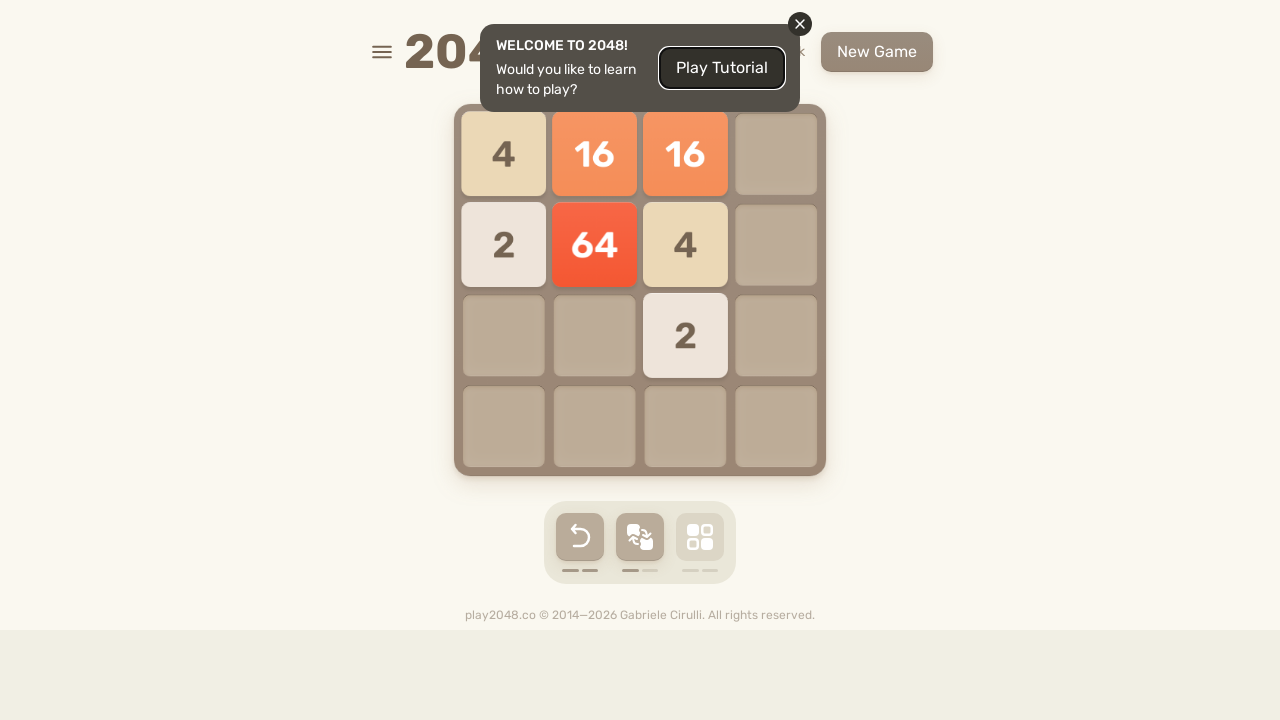

Pressed ArrowDown key to move tiles down on html
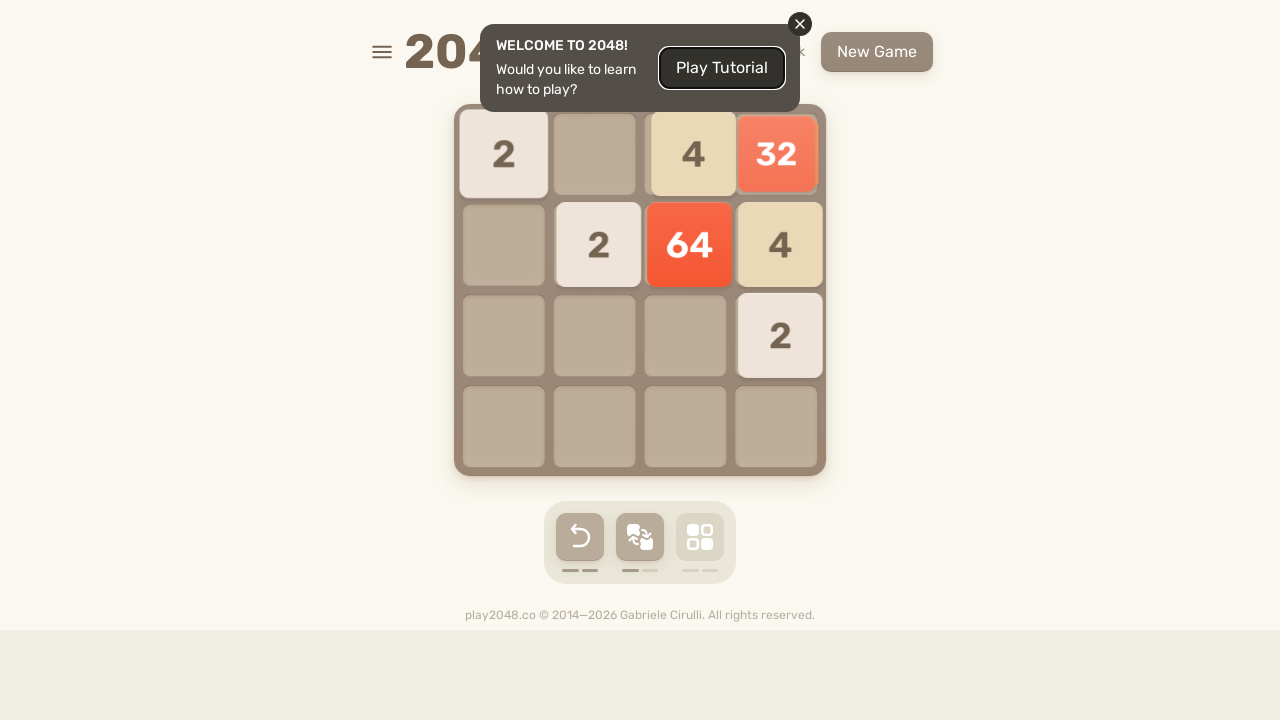

Pressed ArrowLeft key to move tiles left on html
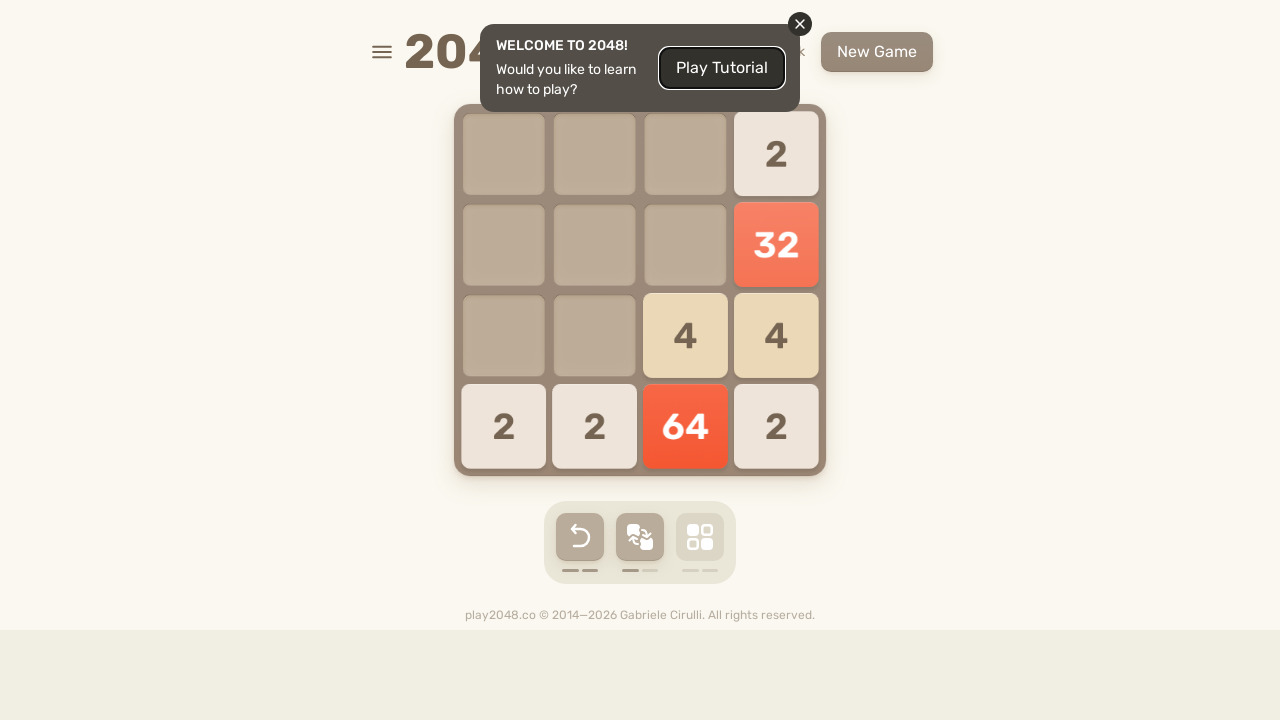

Pressed ArrowUp key to move tiles up on html
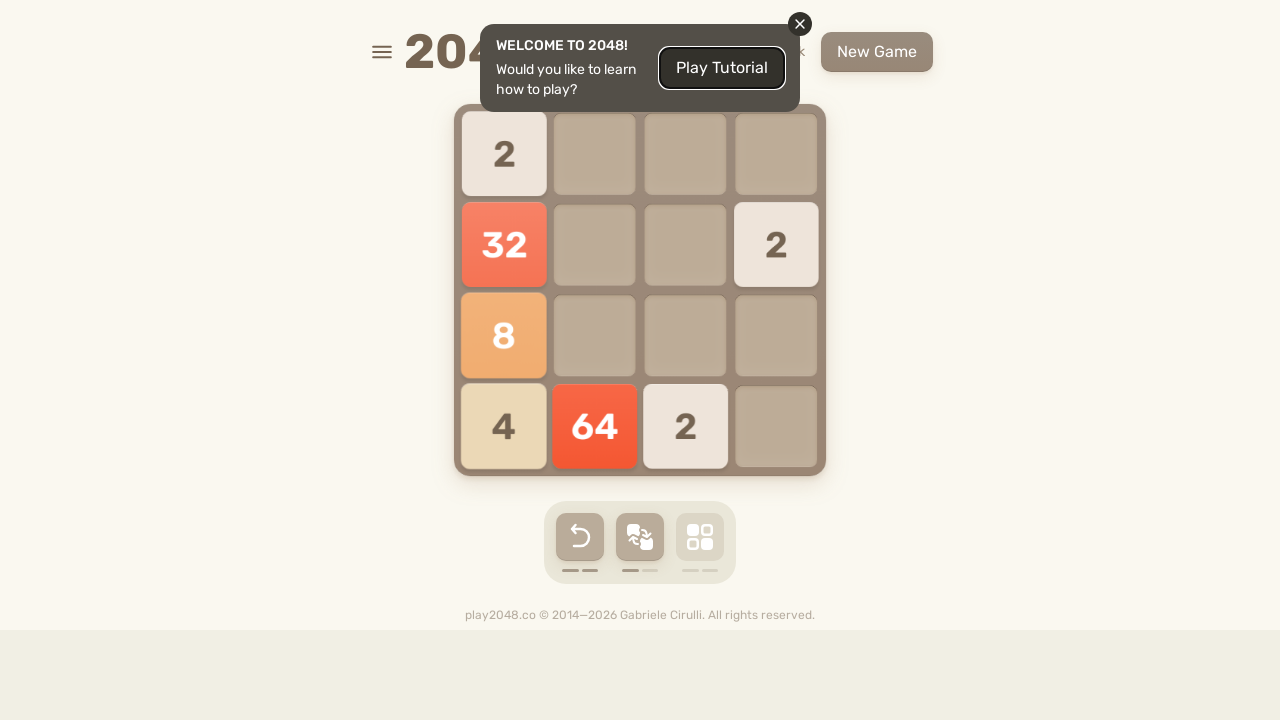

Pressed ArrowRight key to move tiles right on html
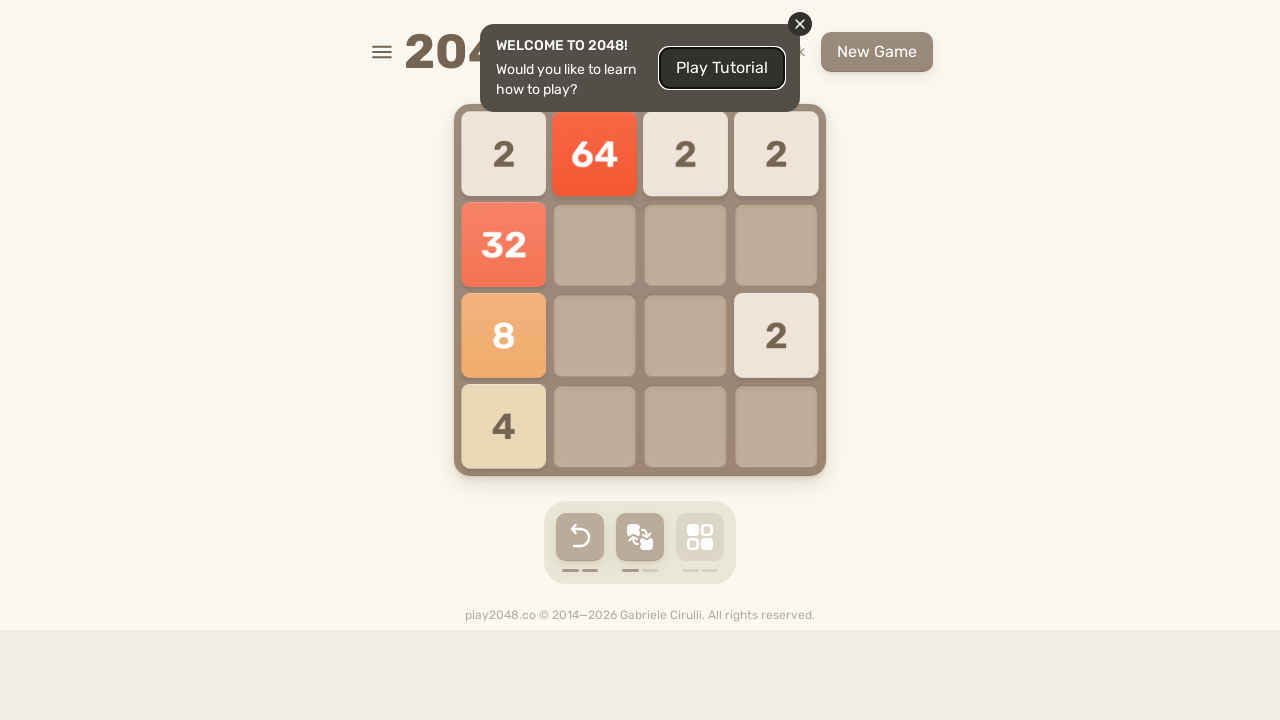

Pressed ArrowDown key to move tiles down on html
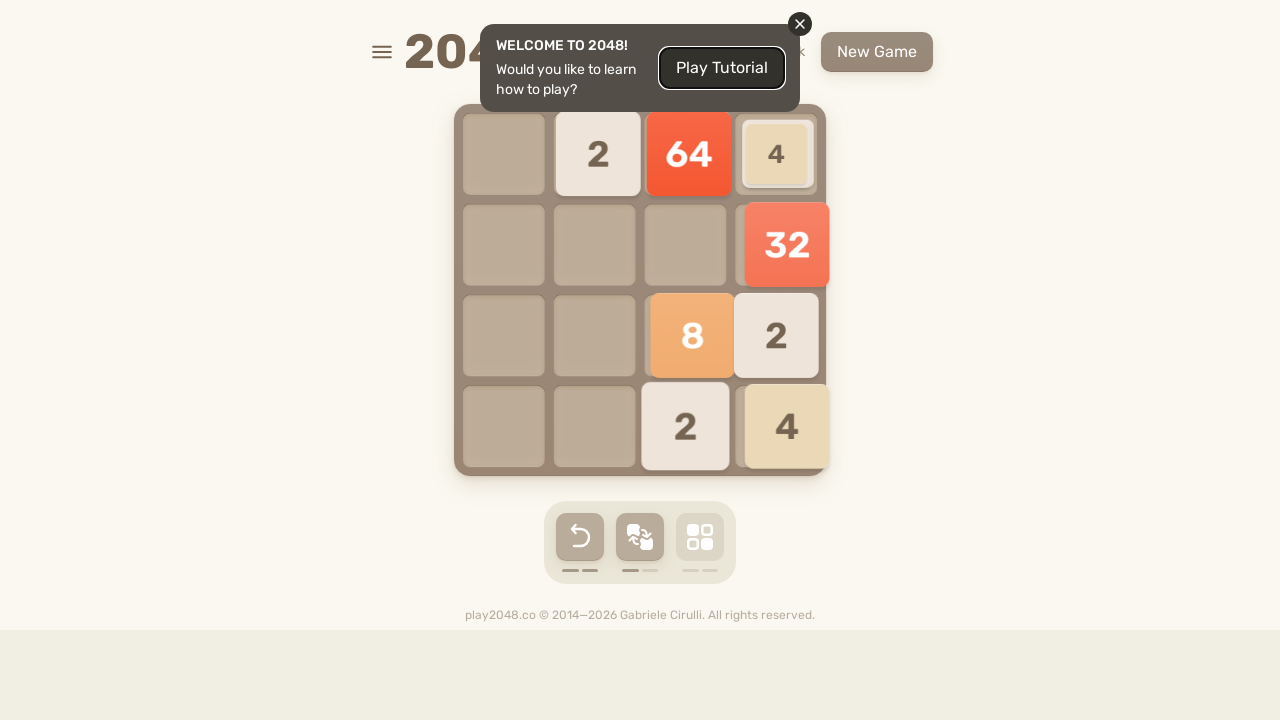

Pressed ArrowLeft key to move tiles left on html
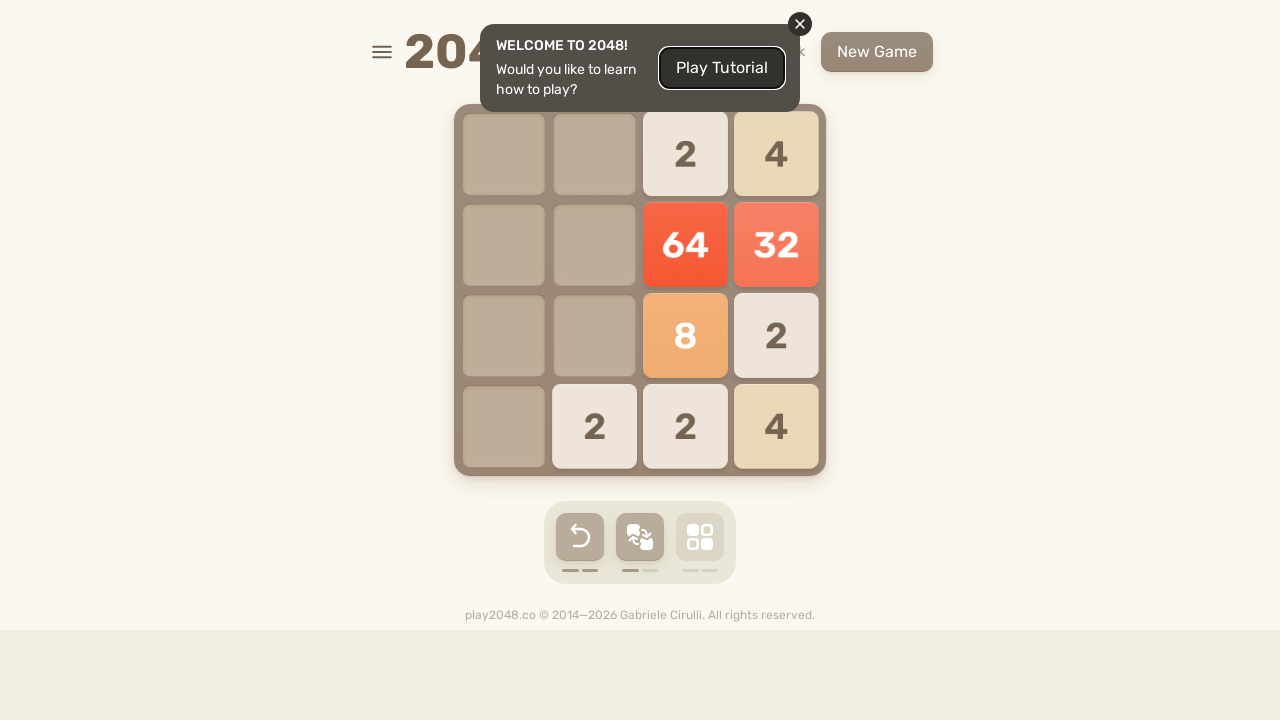

Pressed ArrowUp key to move tiles up on html
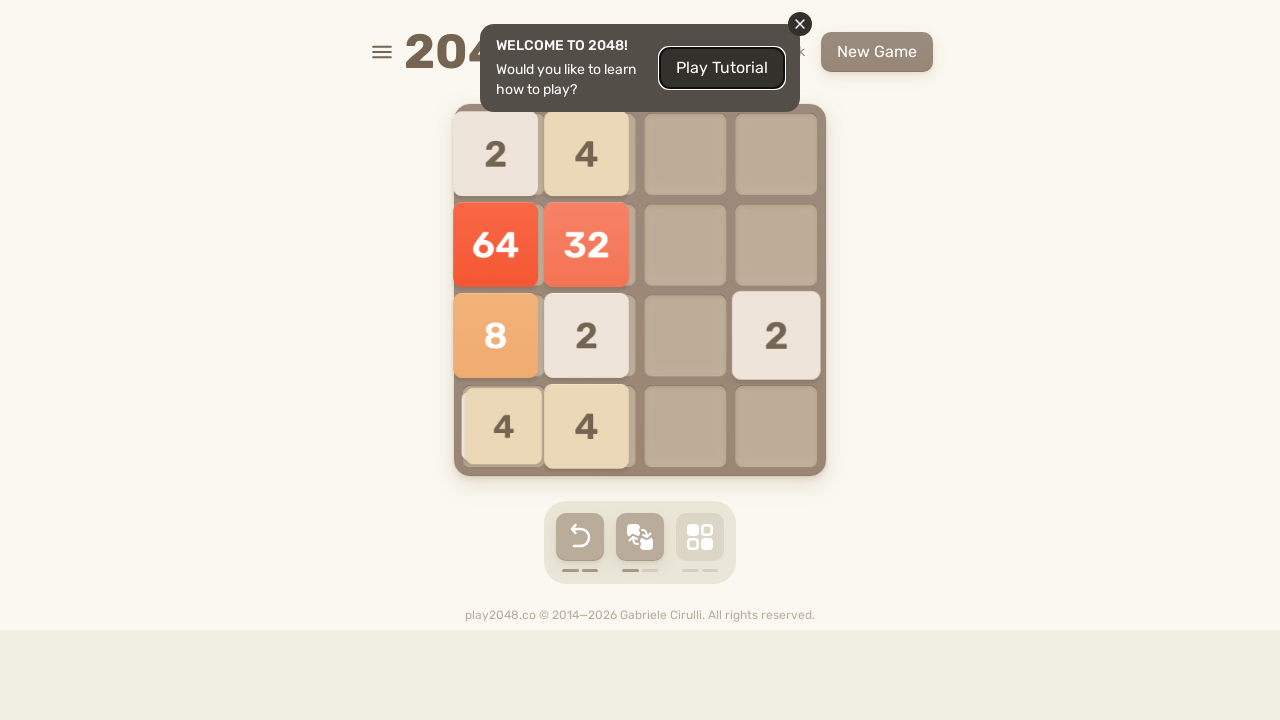

Pressed ArrowRight key to move tiles right on html
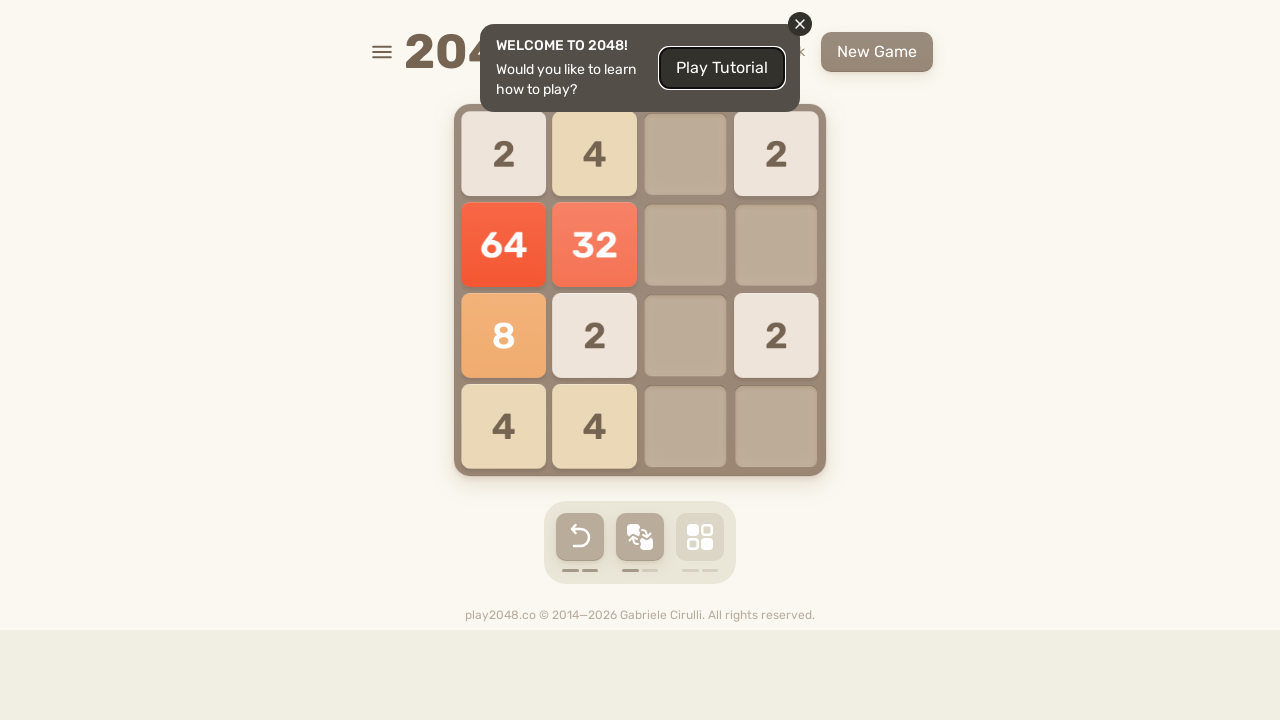

Pressed ArrowDown key to move tiles down on html
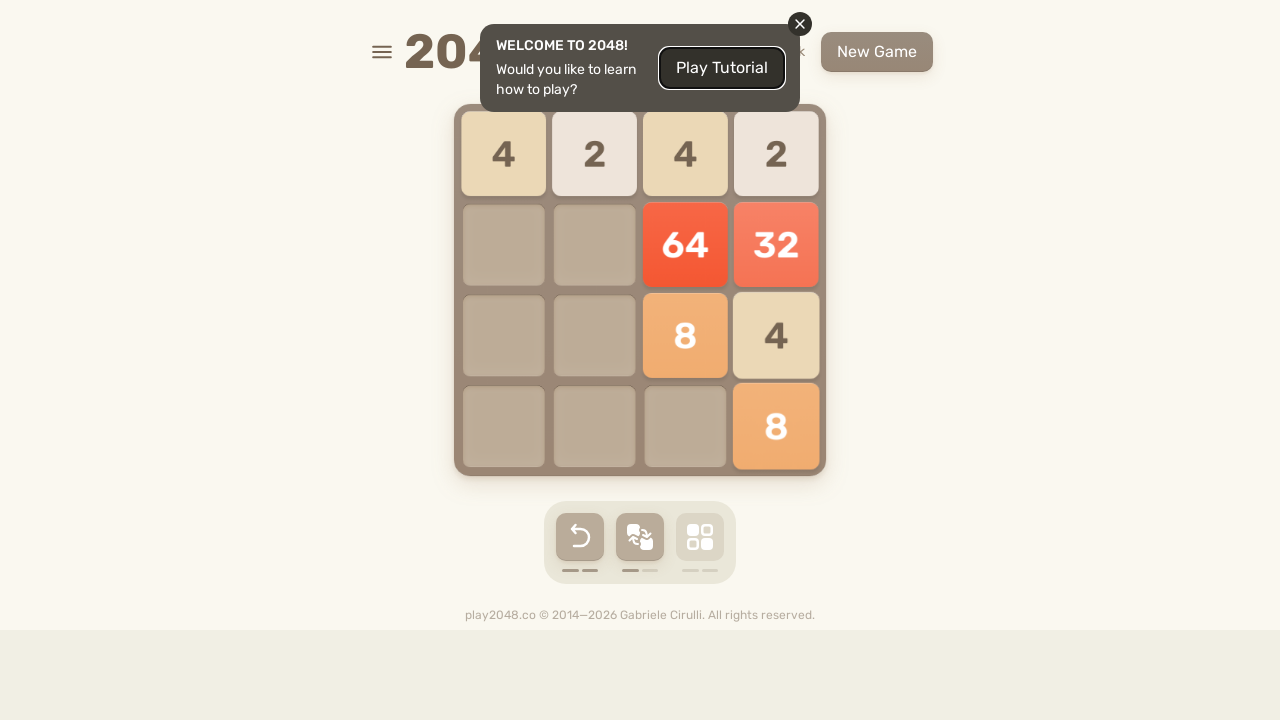

Pressed ArrowLeft key to move tiles left on html
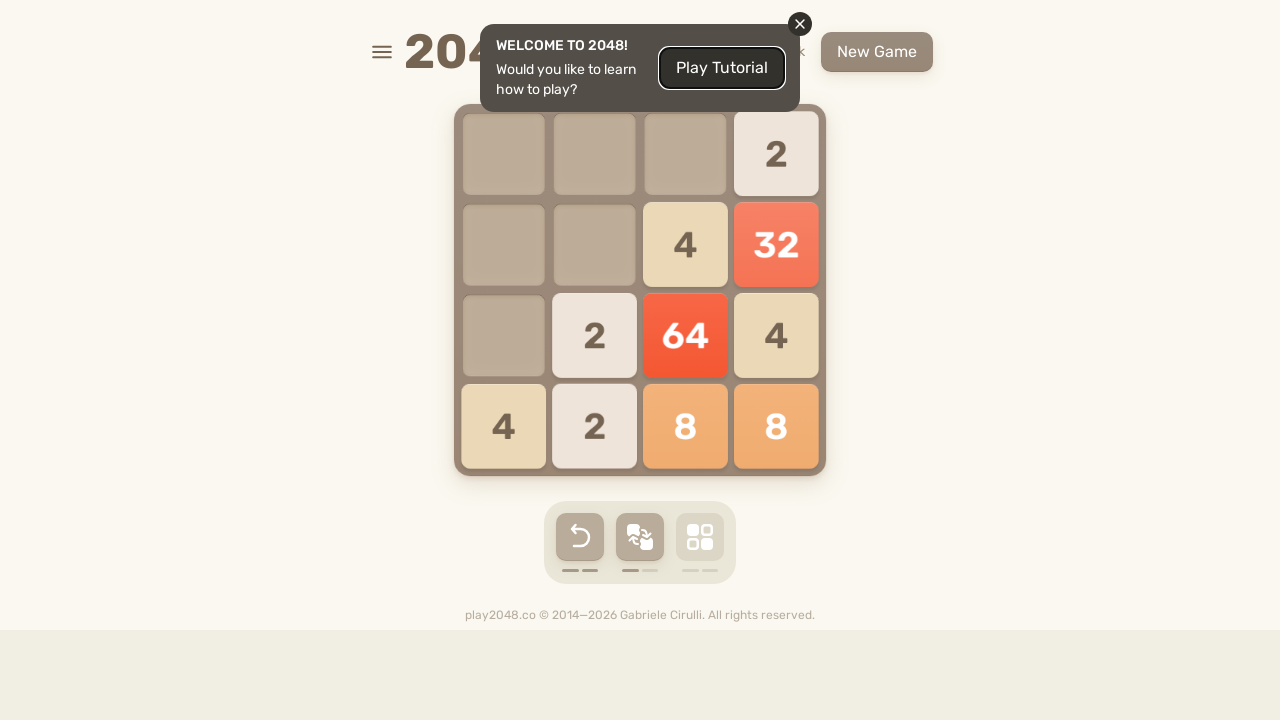

Pressed ArrowUp key to move tiles up on html
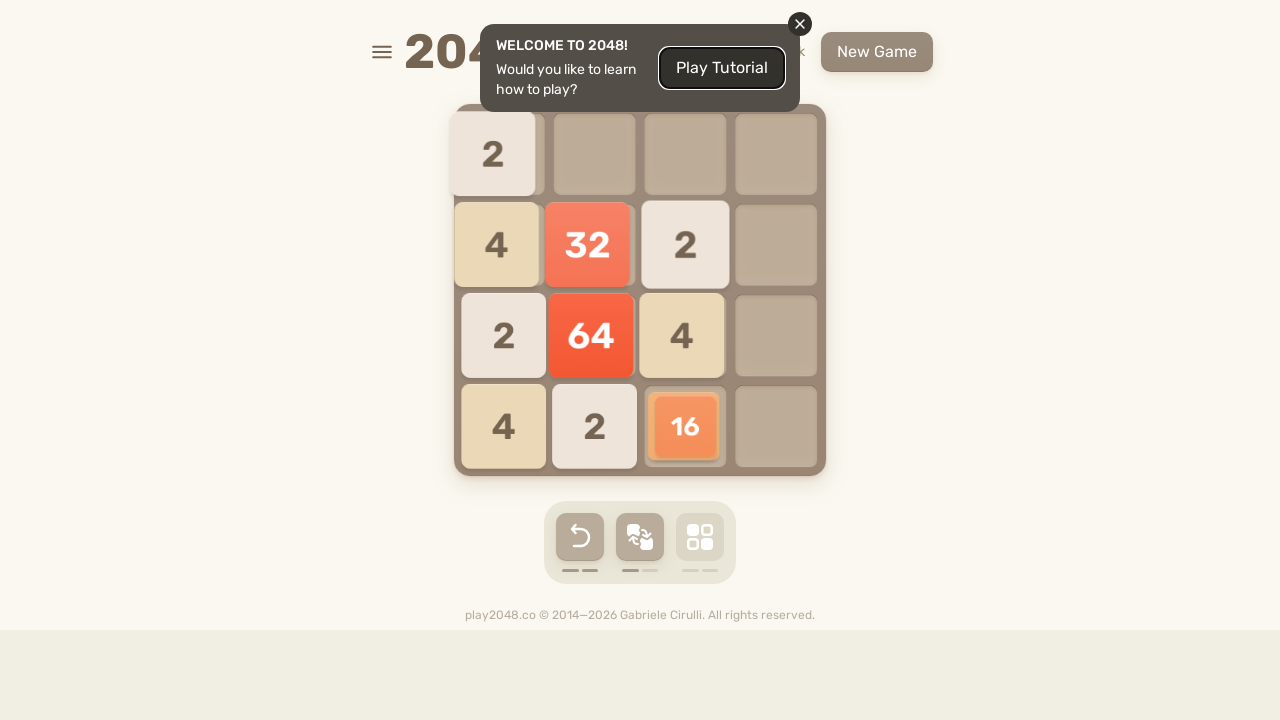

Pressed ArrowRight key to move tiles right on html
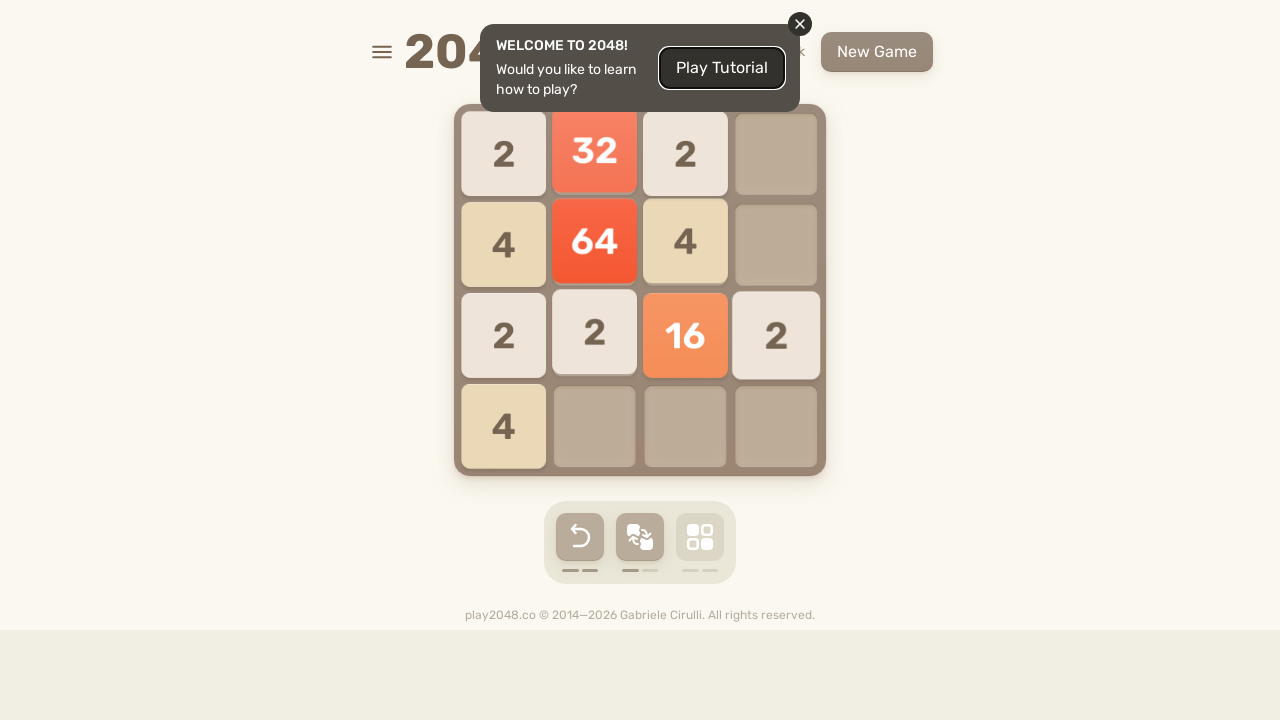

Pressed ArrowDown key to move tiles down on html
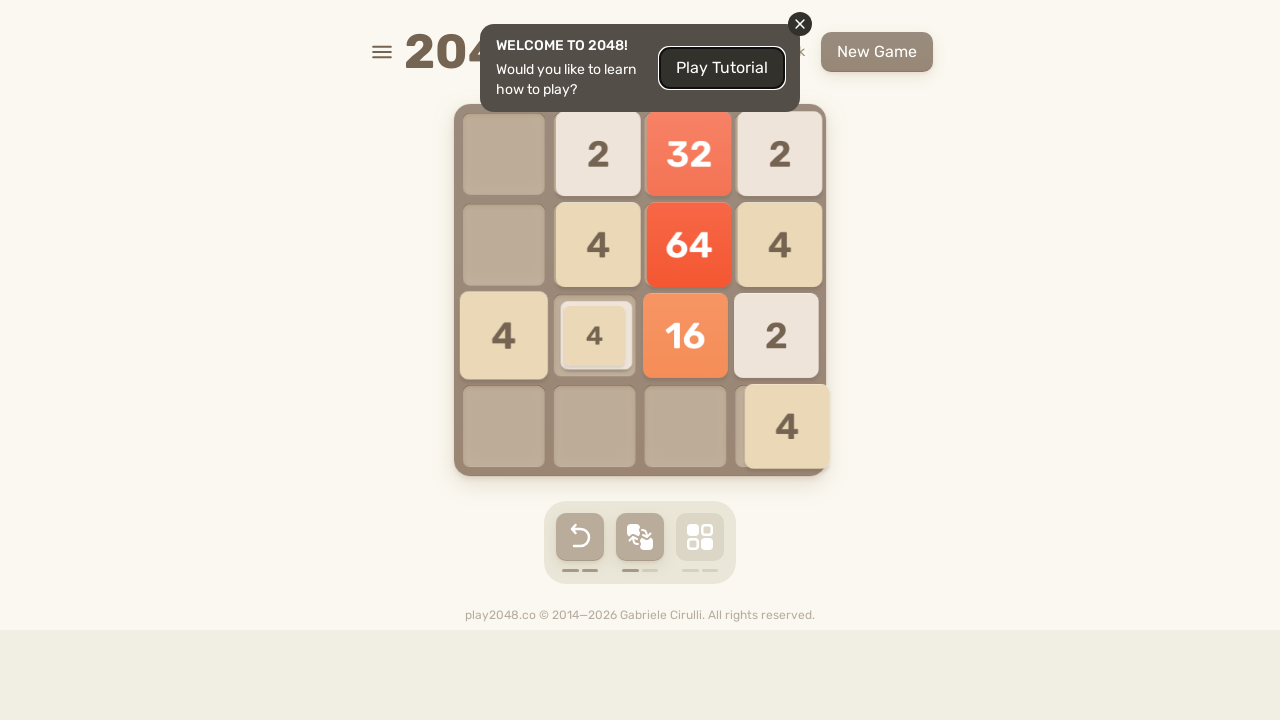

Pressed ArrowLeft key to move tiles left on html
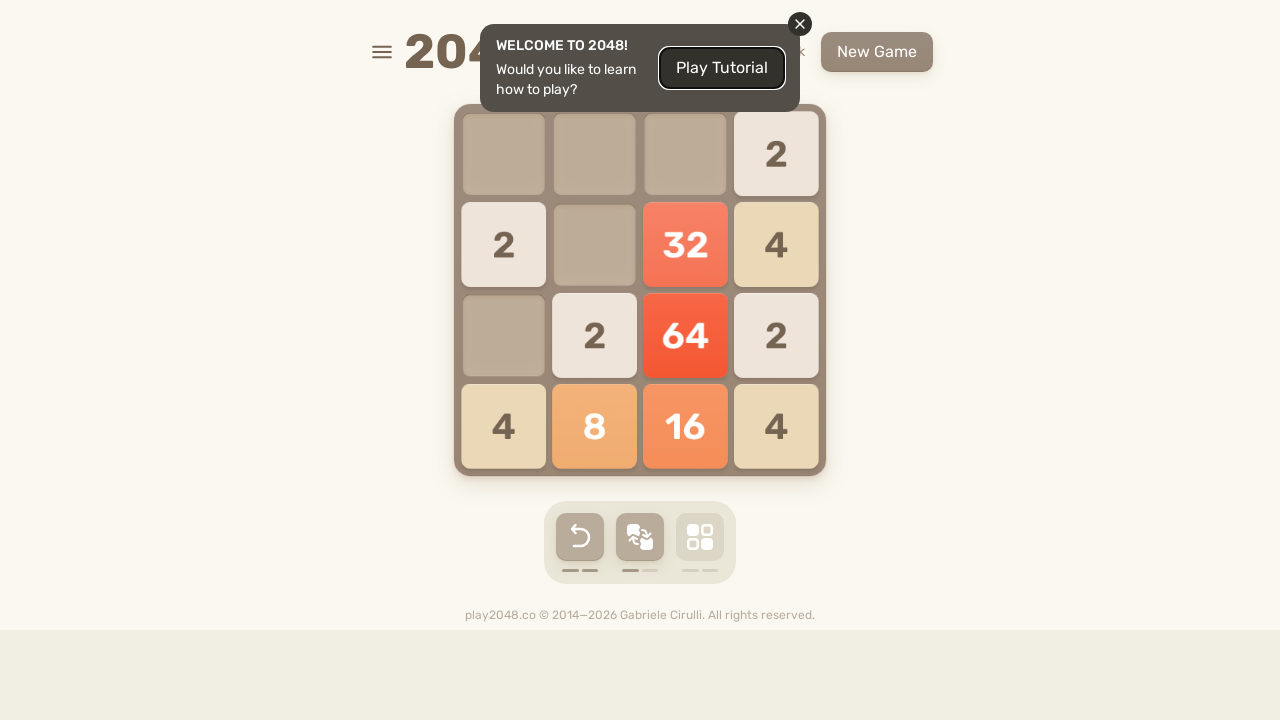

Pressed ArrowUp key to move tiles up on html
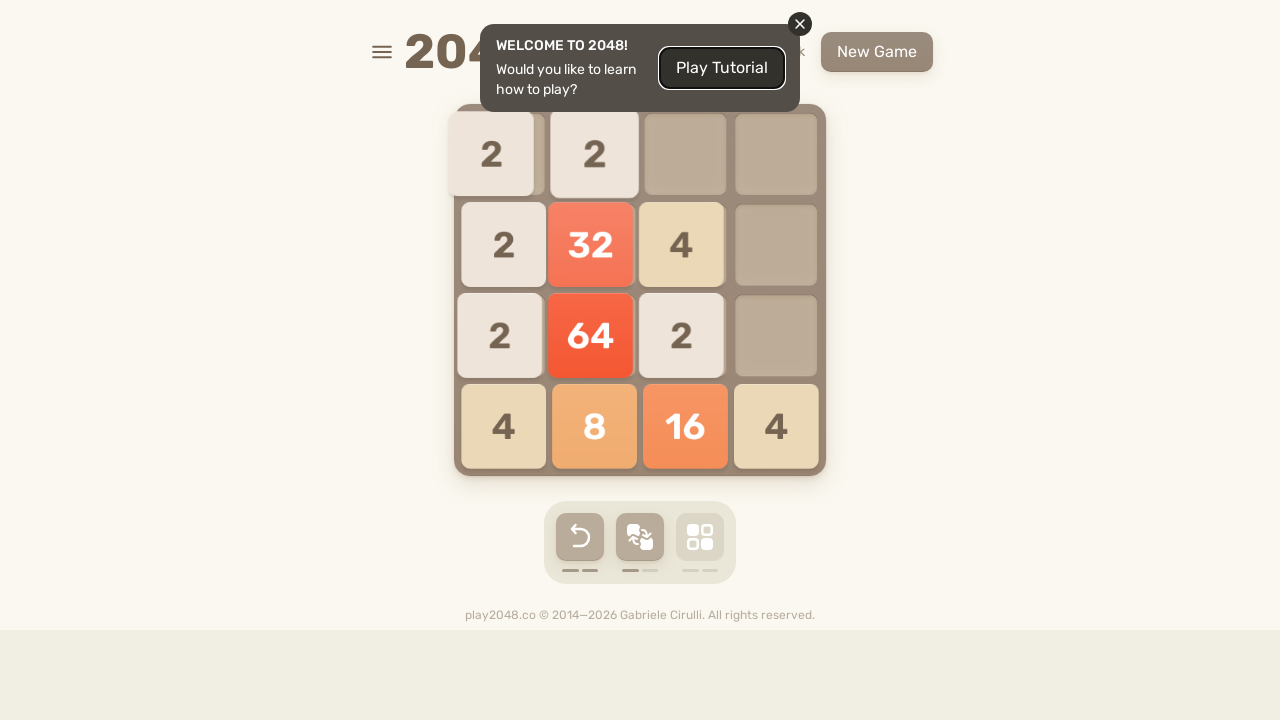

Pressed ArrowRight key to move tiles right on html
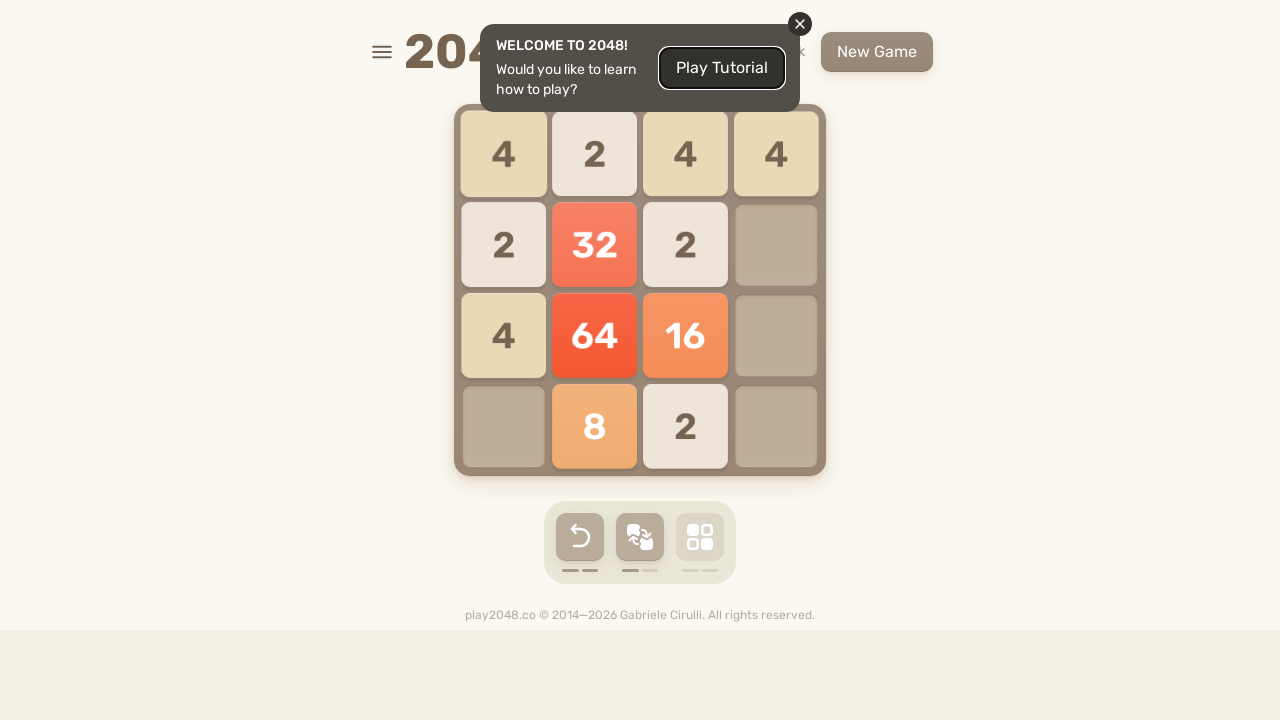

Pressed ArrowDown key to move tiles down on html
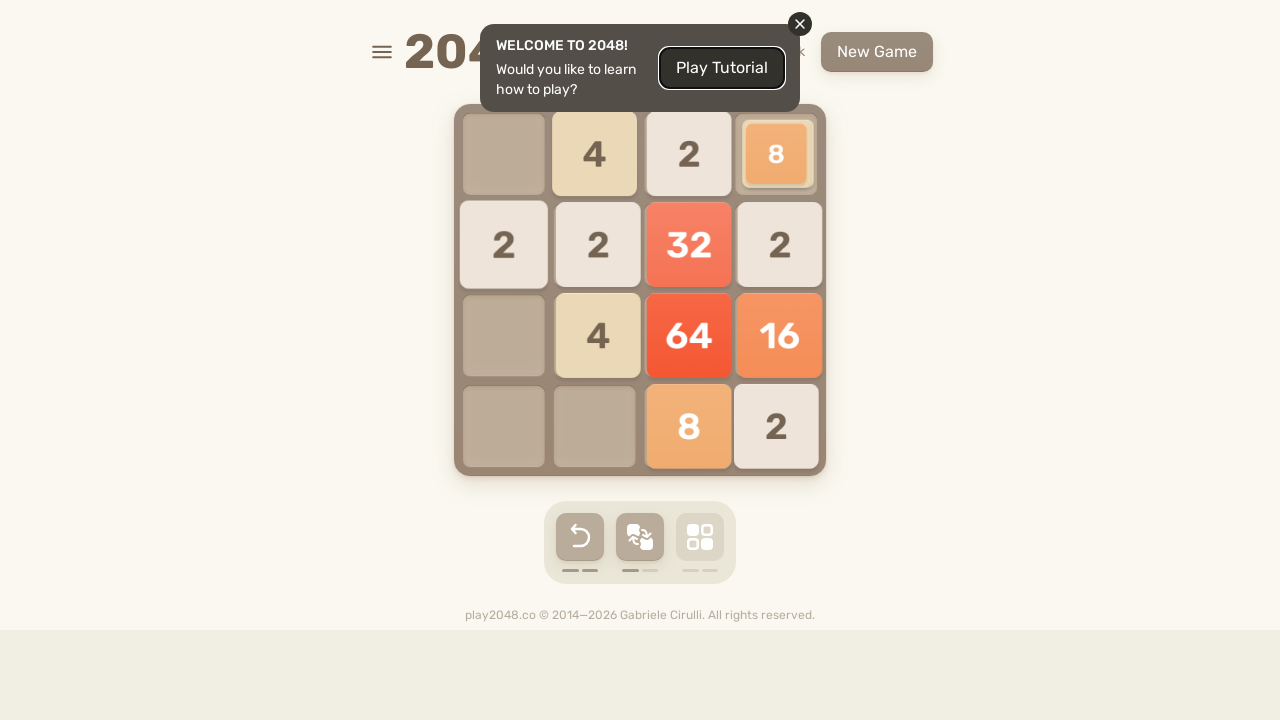

Pressed ArrowLeft key to move tiles left on html
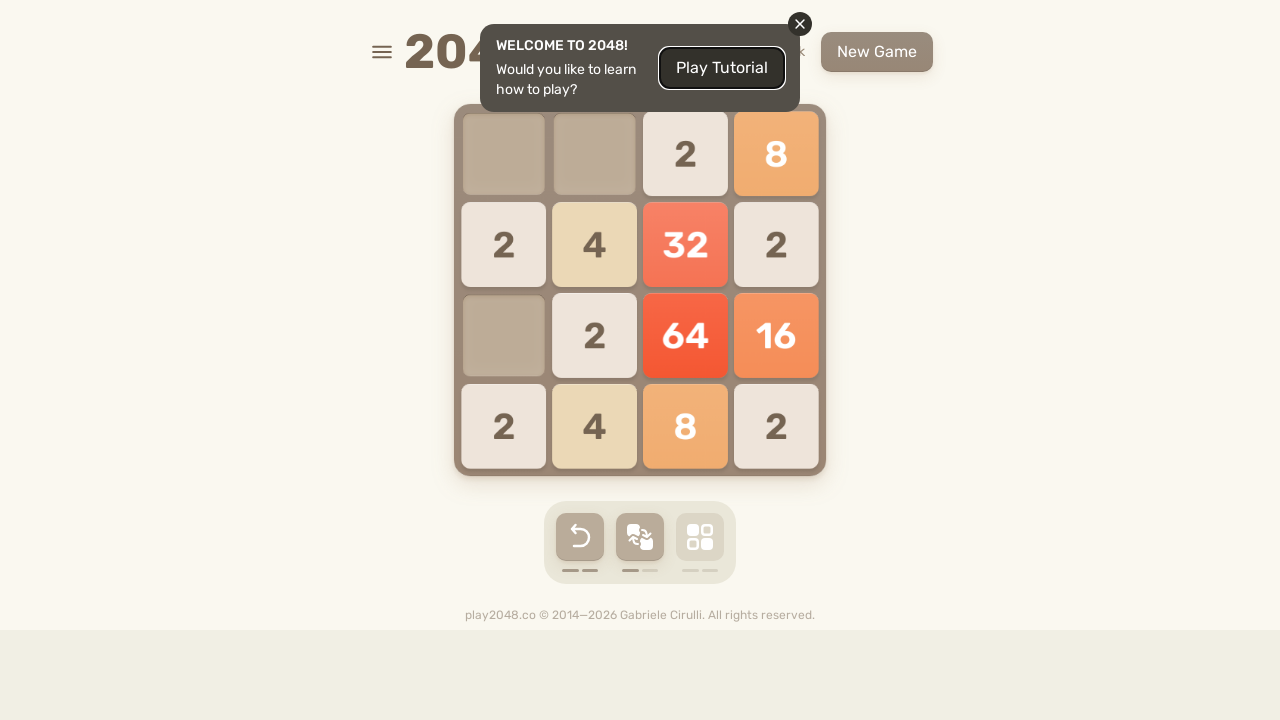

Pressed ArrowUp key to move tiles up on html
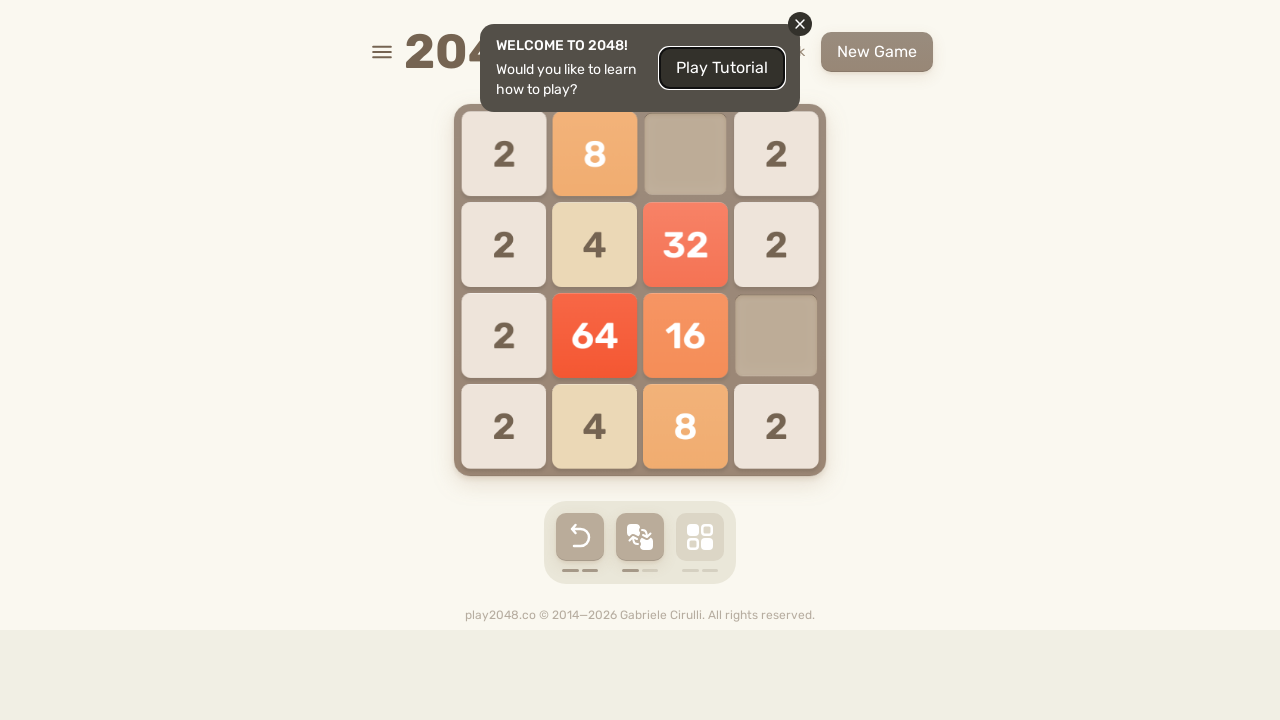

Pressed ArrowRight key to move tiles right on html
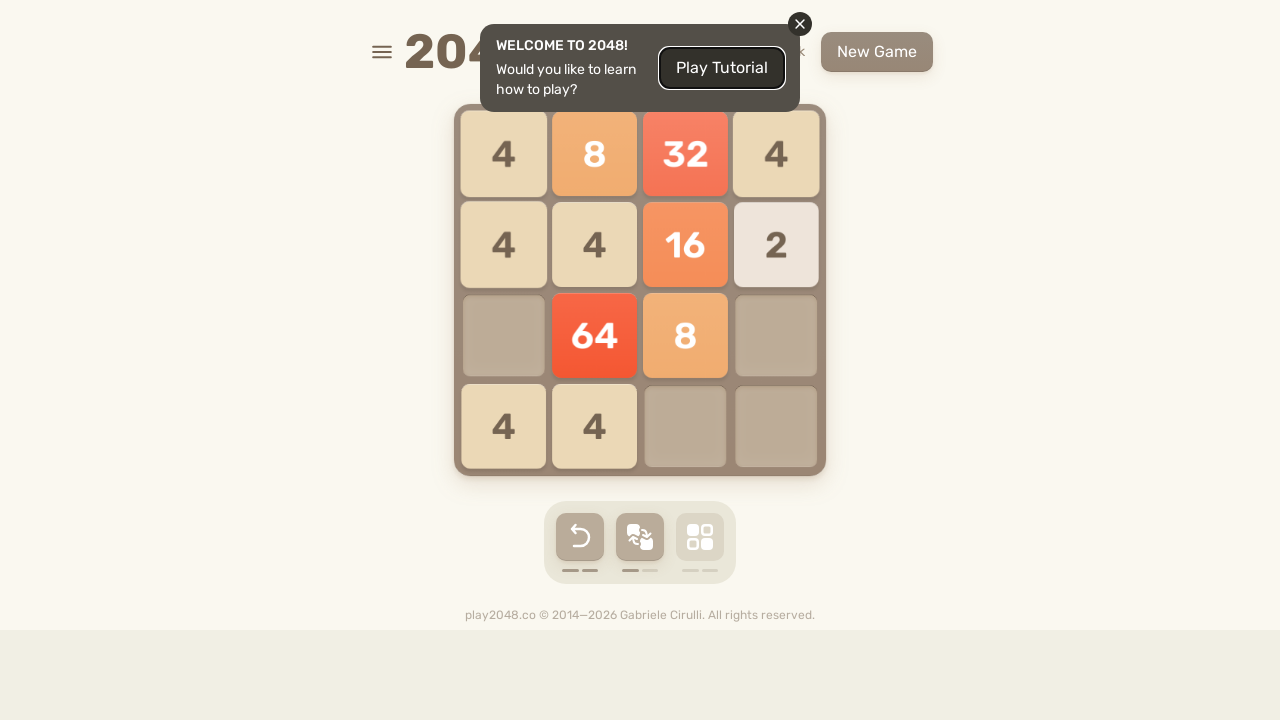

Pressed ArrowDown key to move tiles down on html
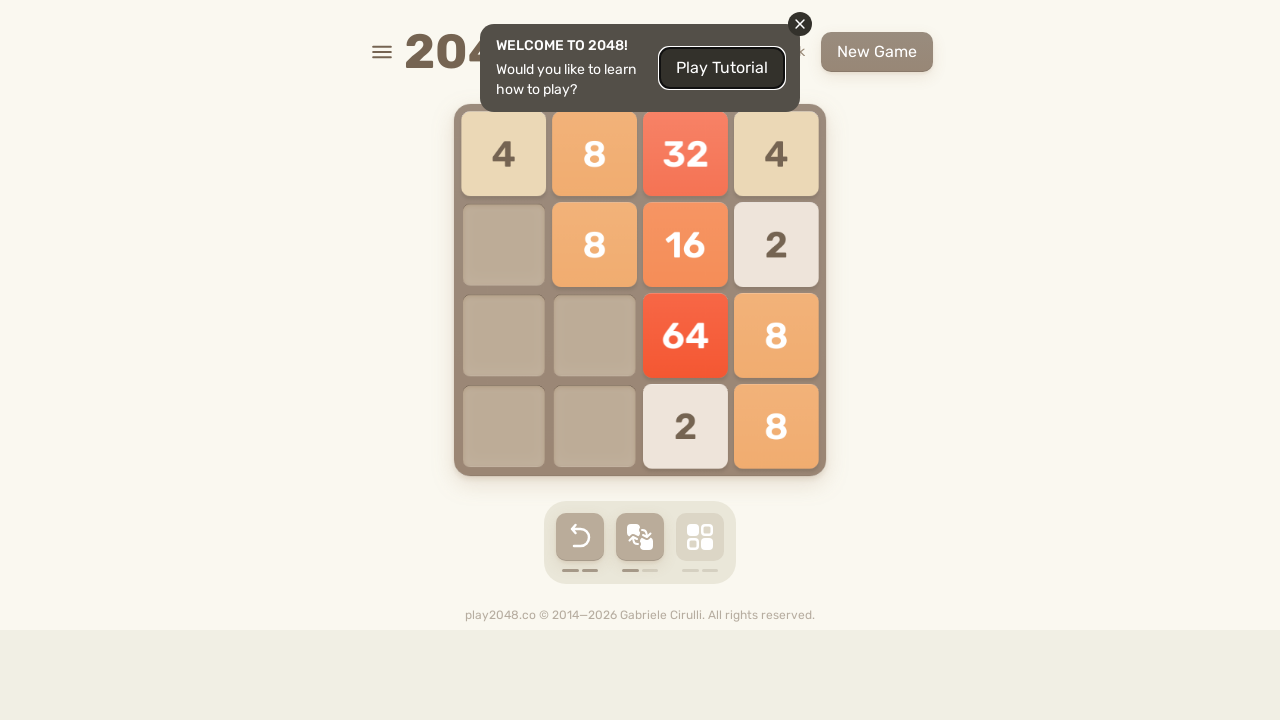

Pressed ArrowLeft key to move tiles left on html
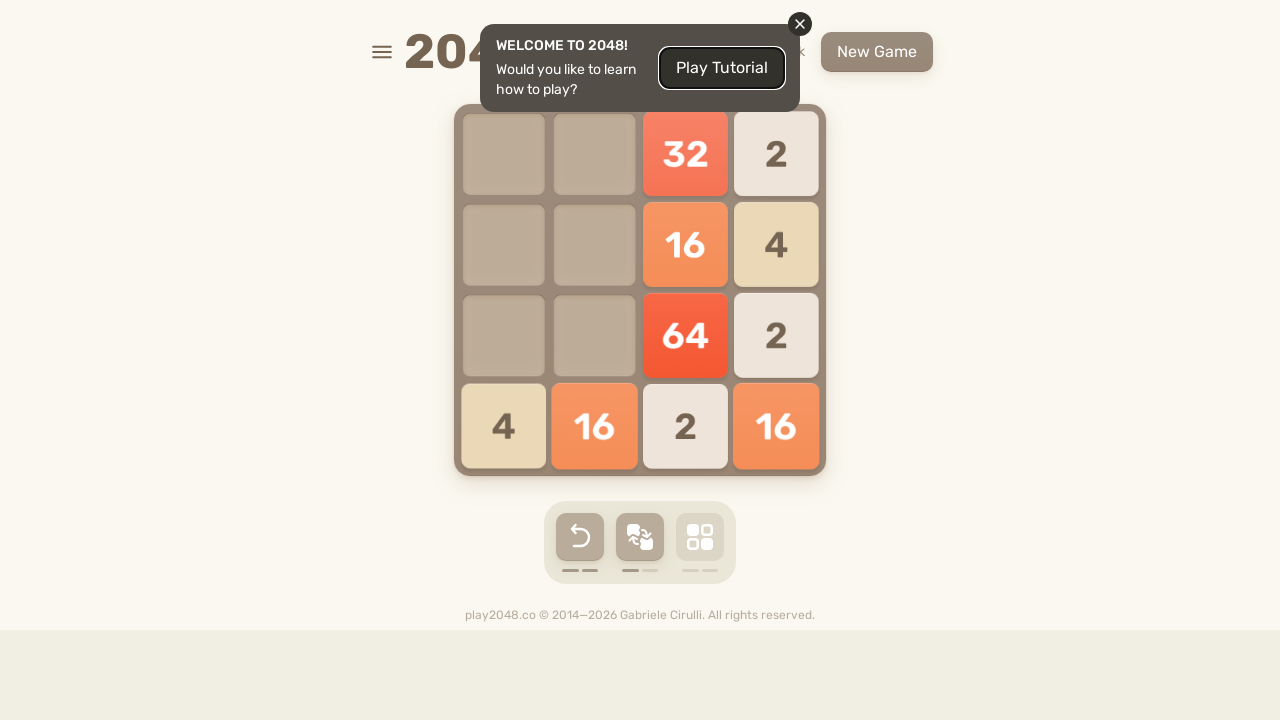

Pressed ArrowUp key to move tiles up on html
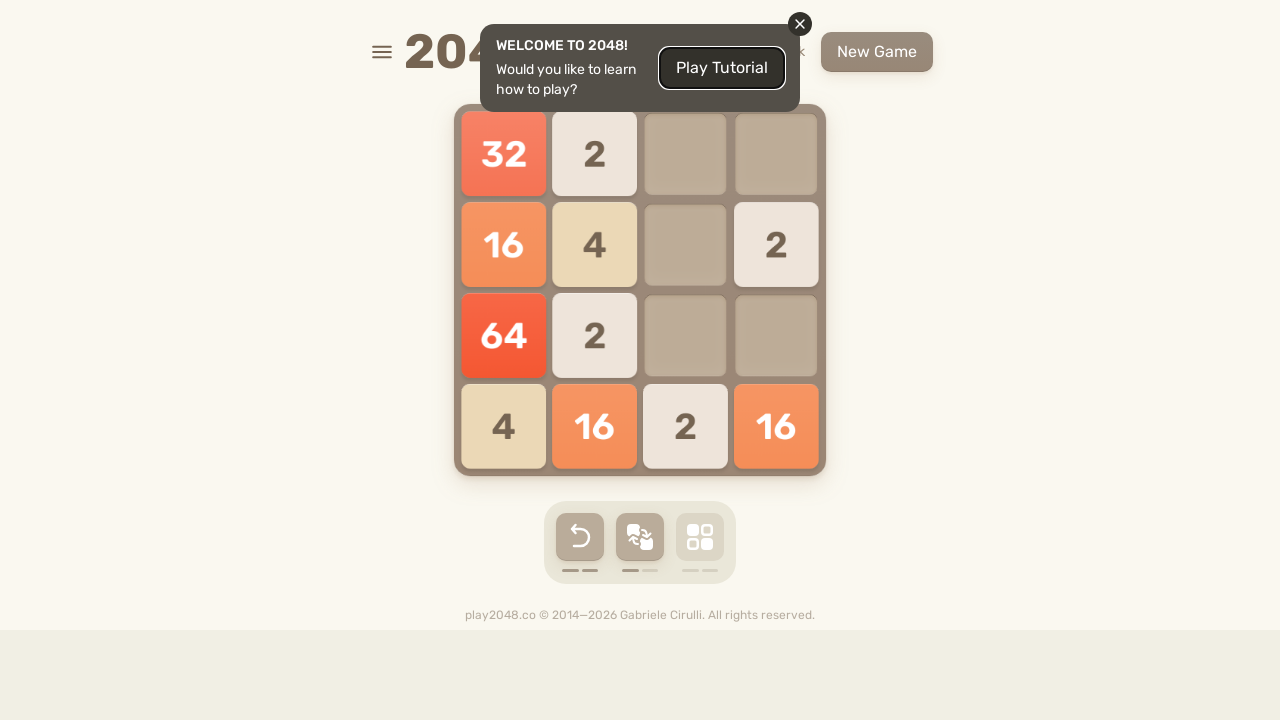

Pressed ArrowRight key to move tiles right on html
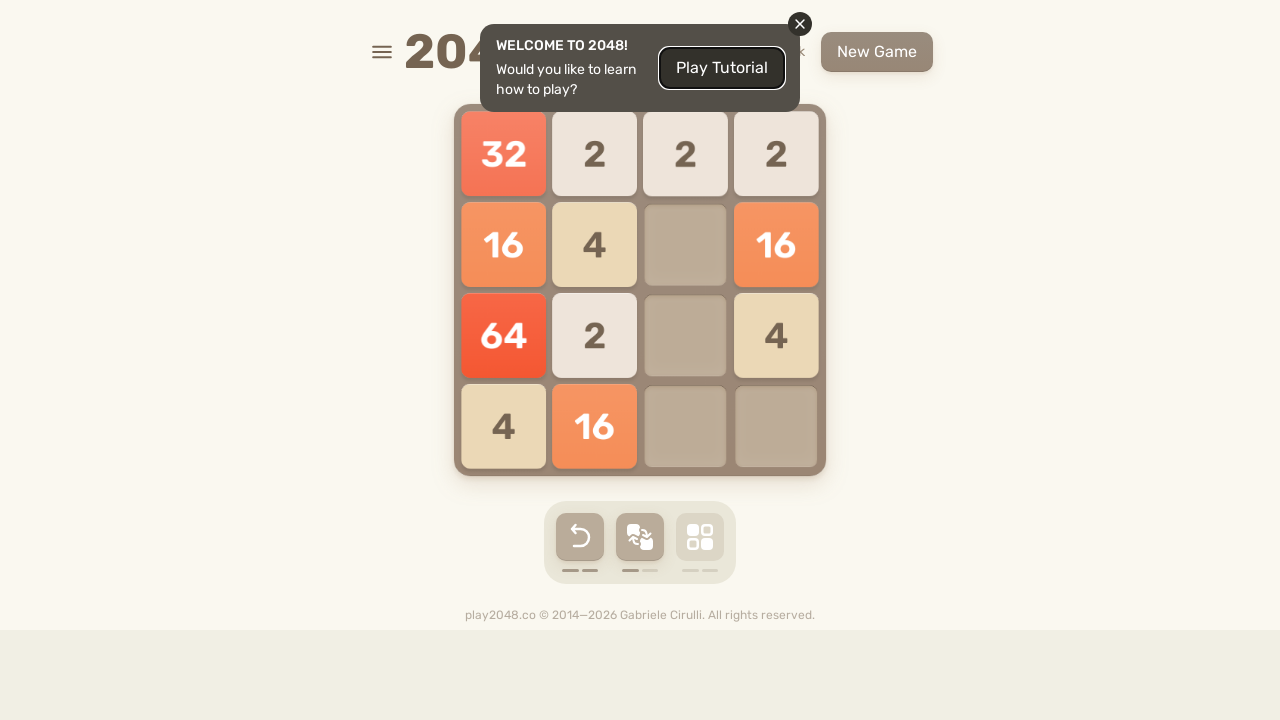

Pressed ArrowDown key to move tiles down on html
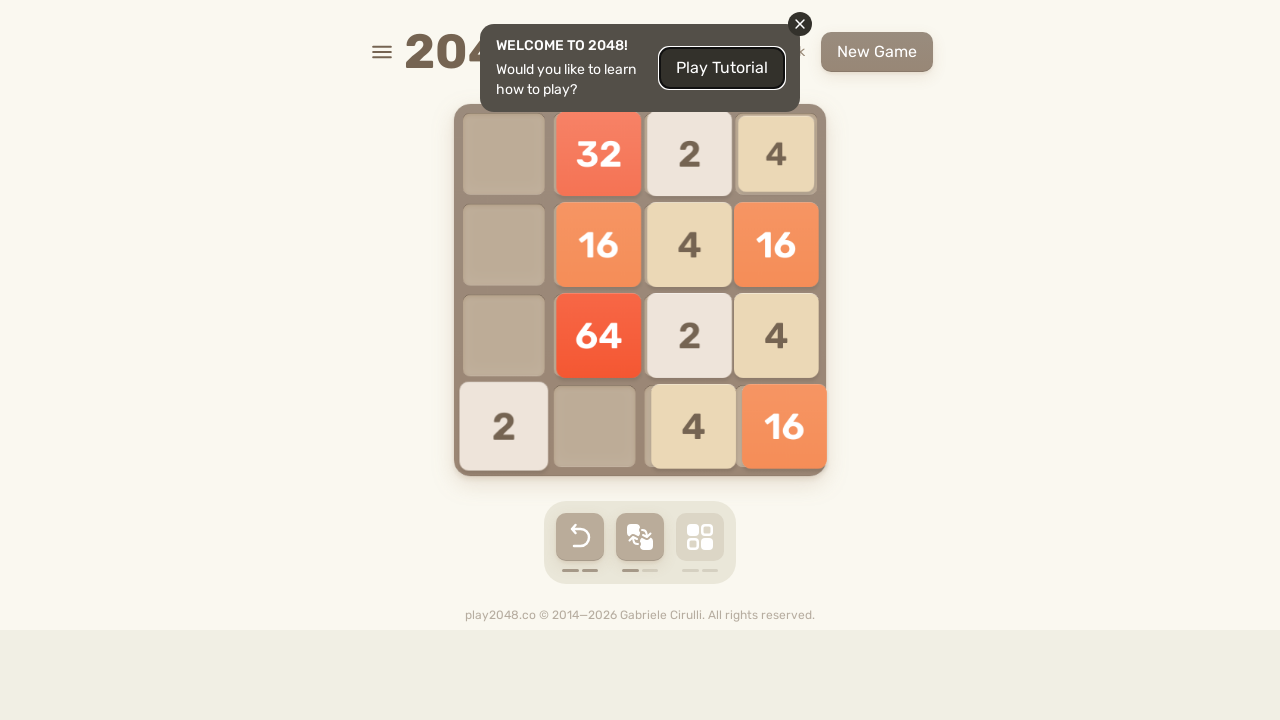

Pressed ArrowLeft key to move tiles left on html
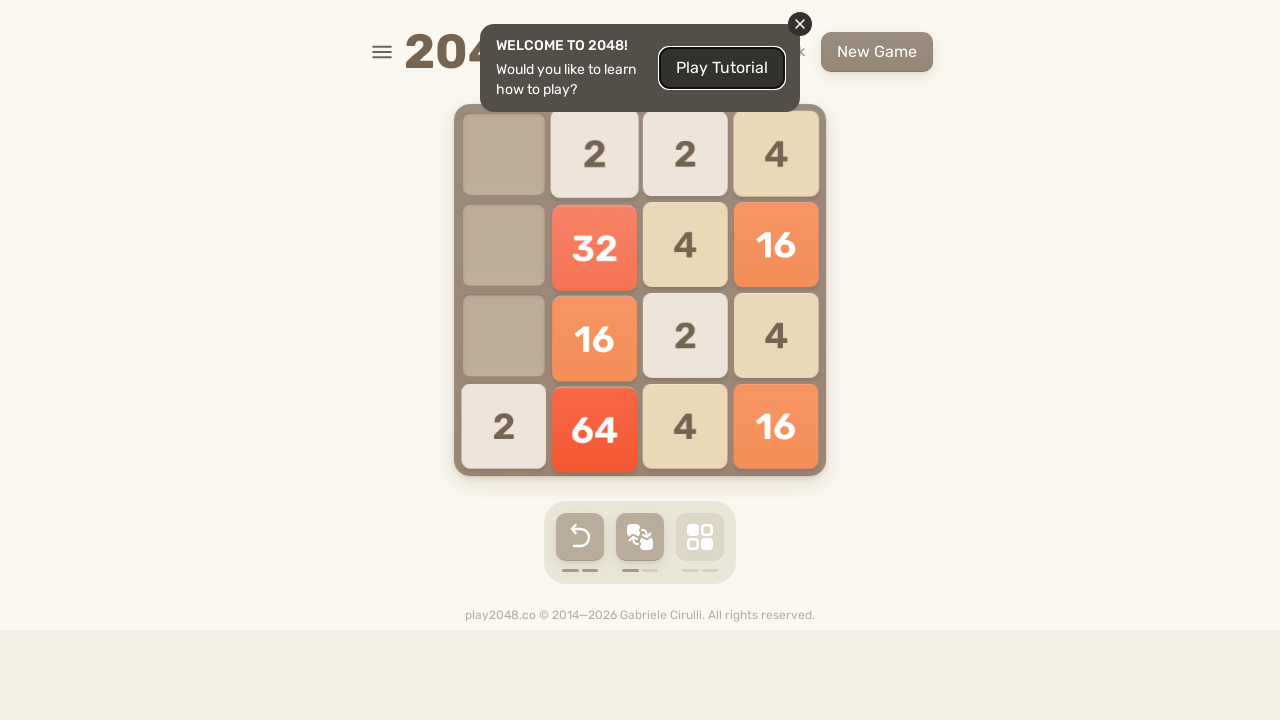

Pressed ArrowUp key to move tiles up on html
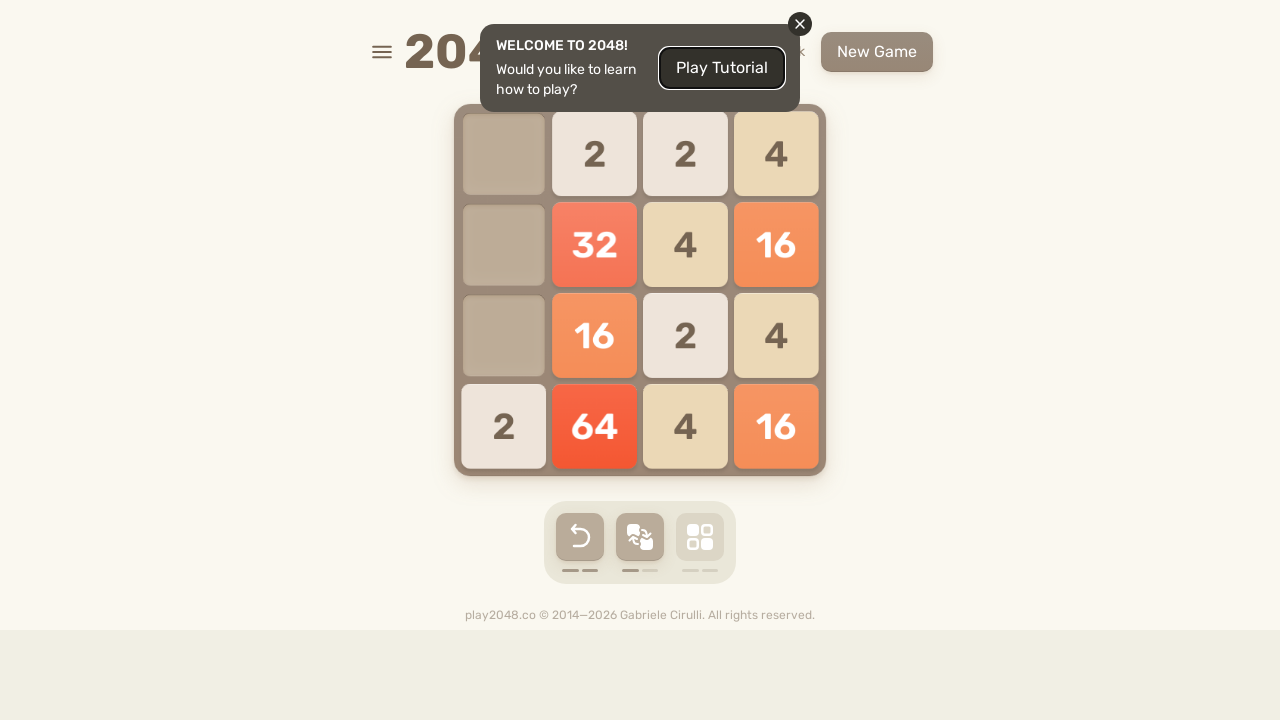

Pressed ArrowRight key to move tiles right on html
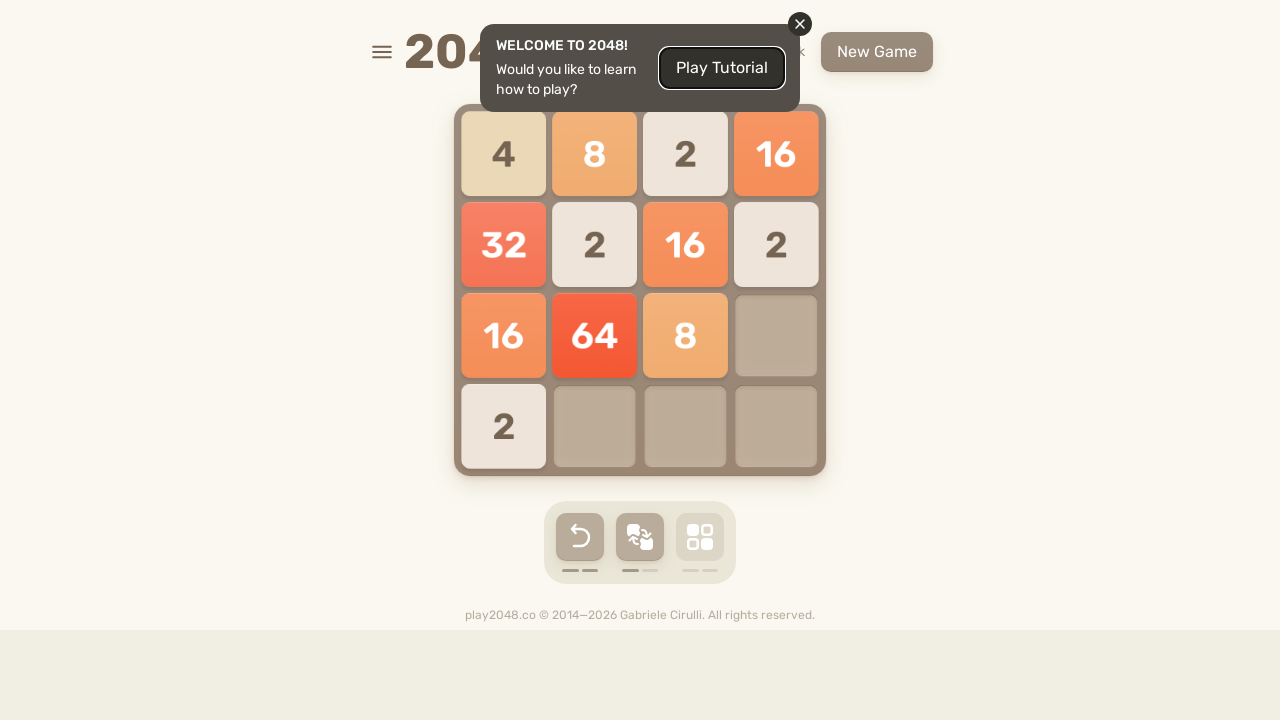

Pressed ArrowDown key to move tiles down on html
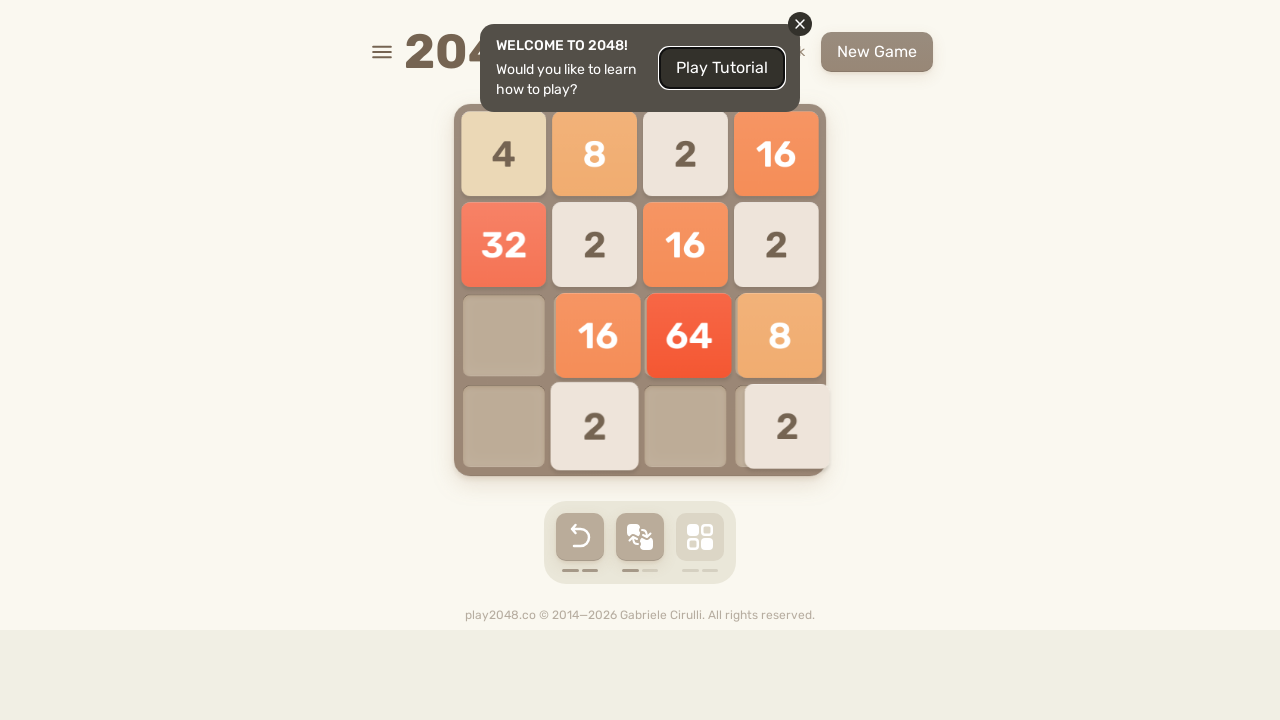

Pressed ArrowLeft key to move tiles left on html
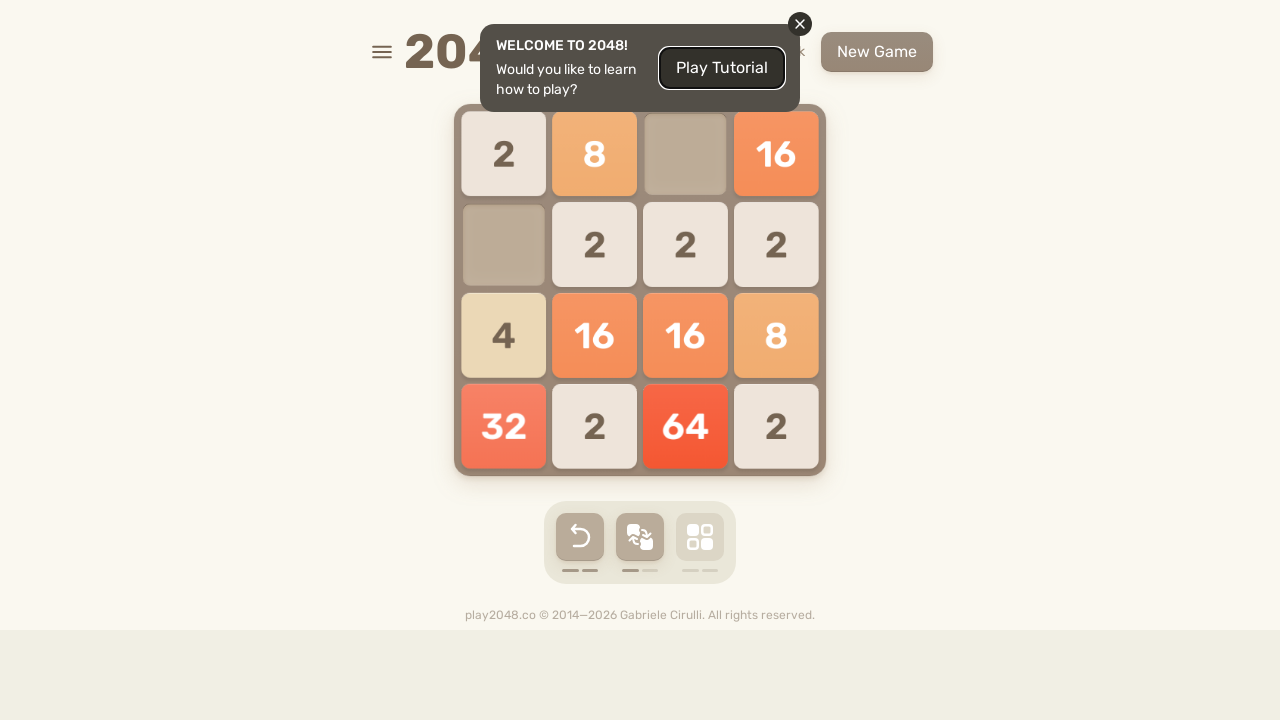

Pressed ArrowUp key to move tiles up on html
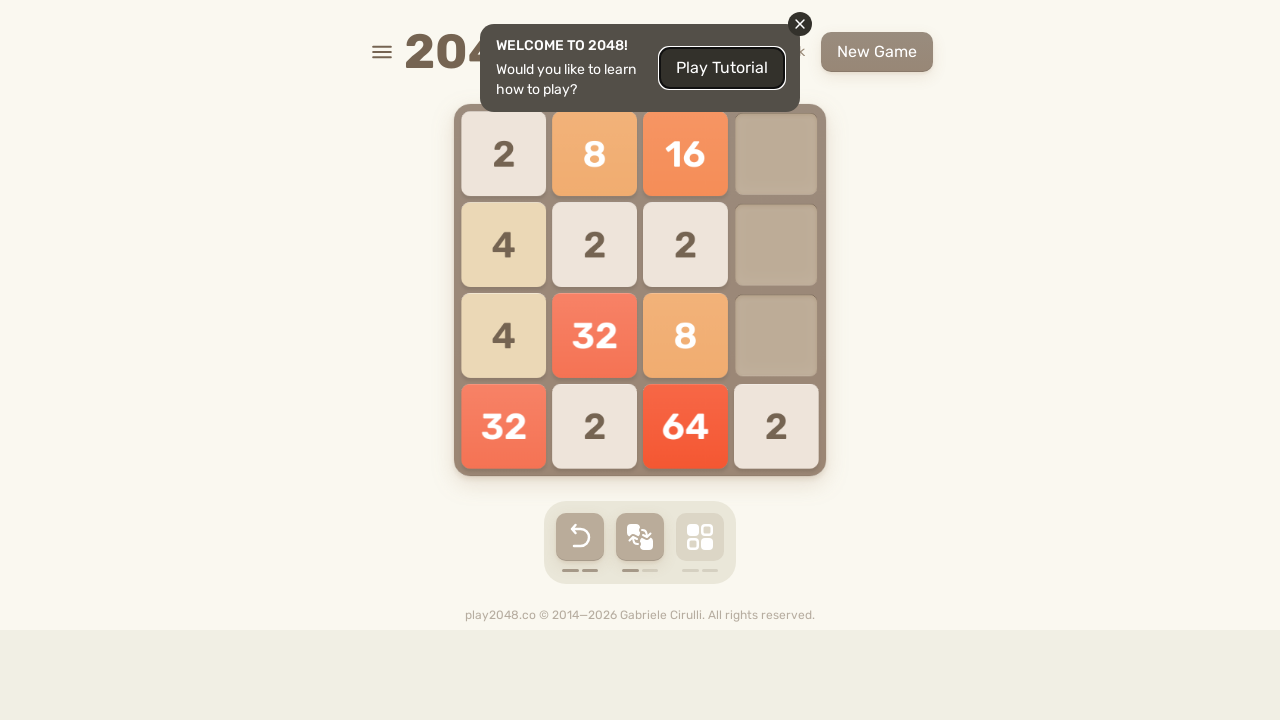

Pressed ArrowRight key to move tiles right on html
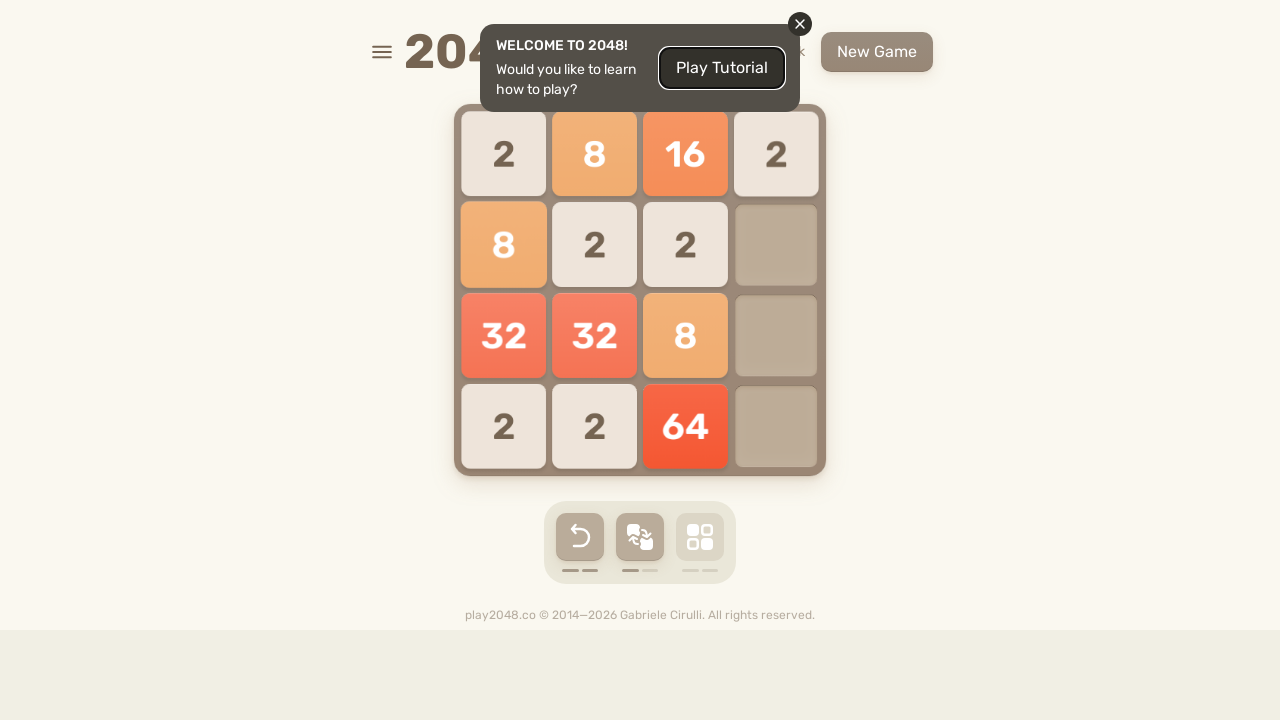

Pressed ArrowDown key to move tiles down on html
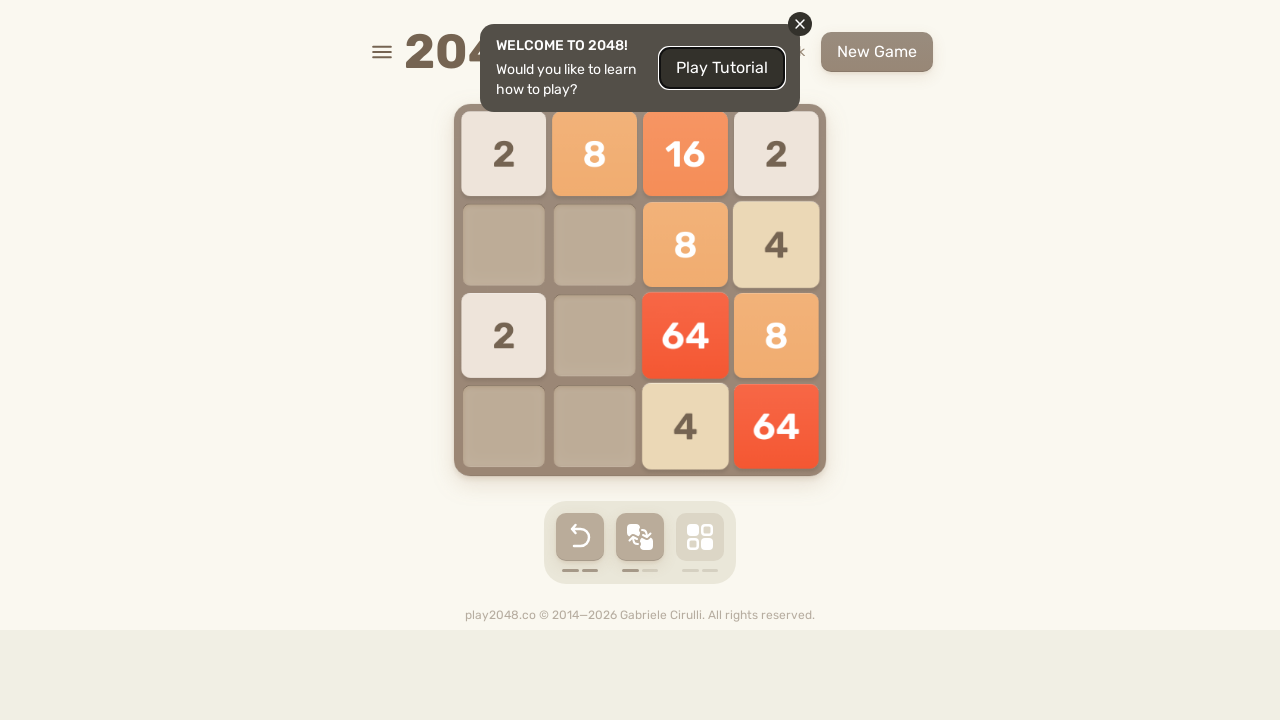

Pressed ArrowLeft key to move tiles left on html
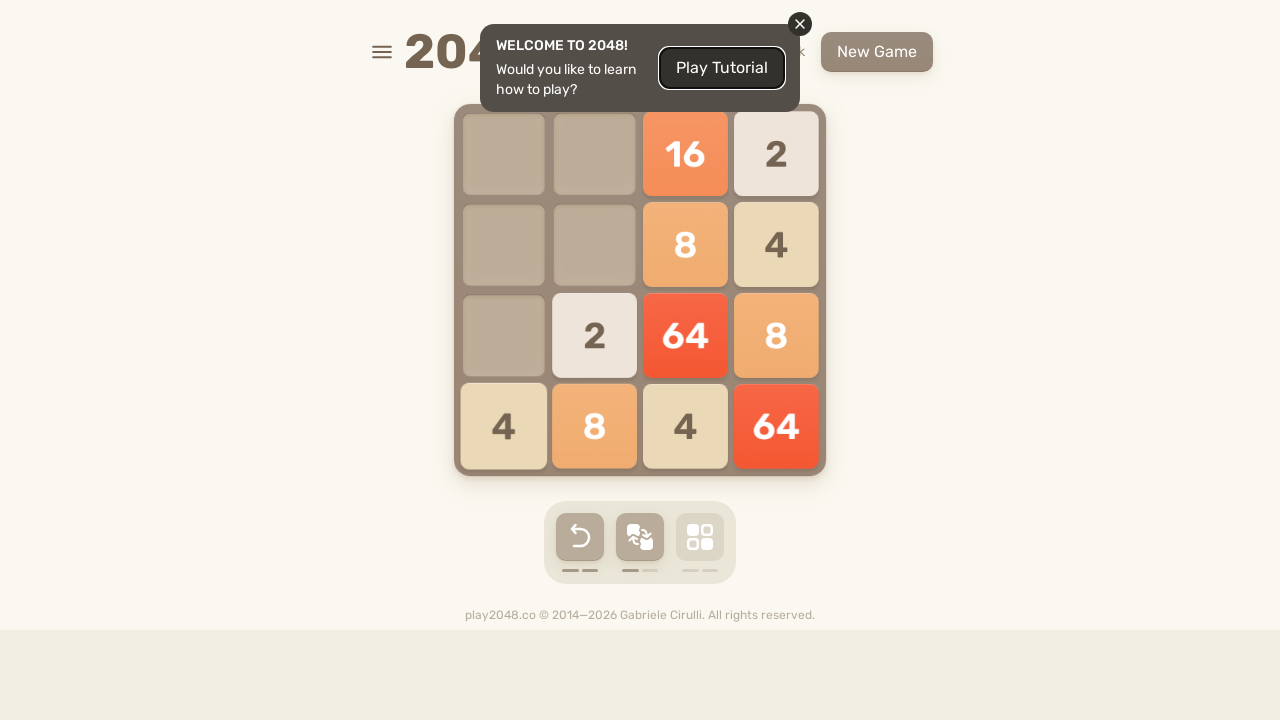

Pressed ArrowUp key to move tiles up on html
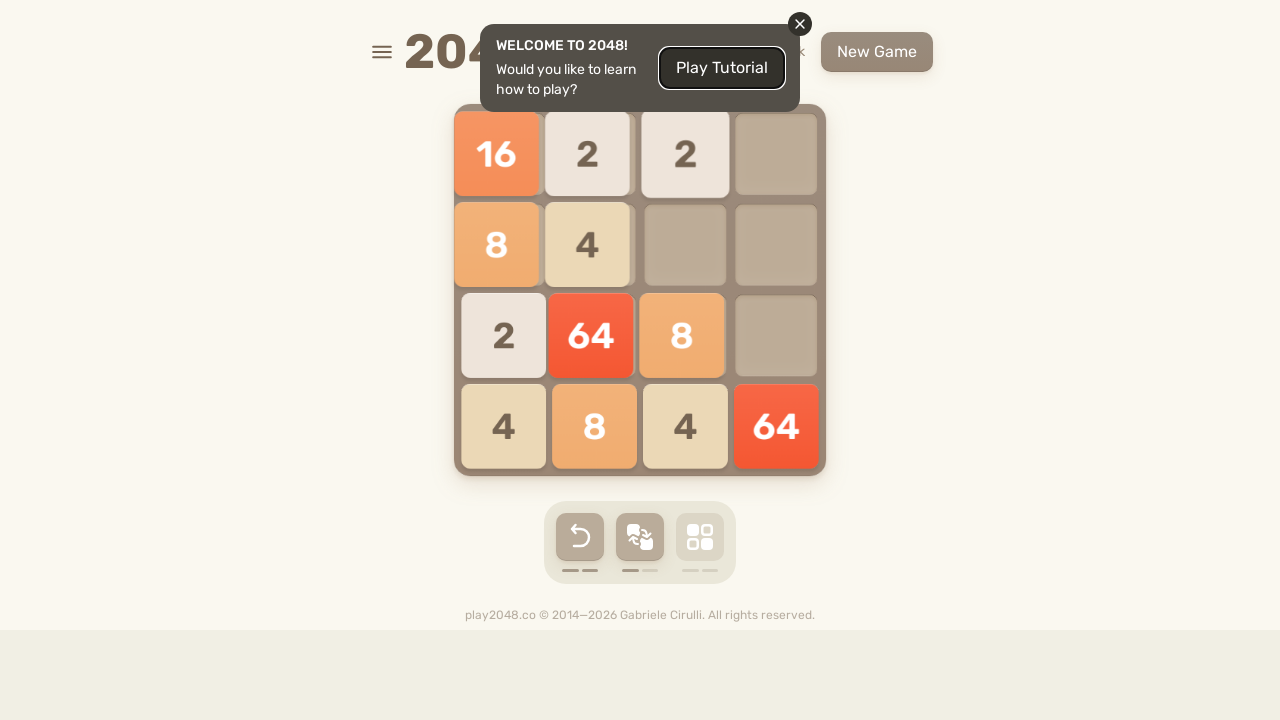

Pressed ArrowRight key to move tiles right on html
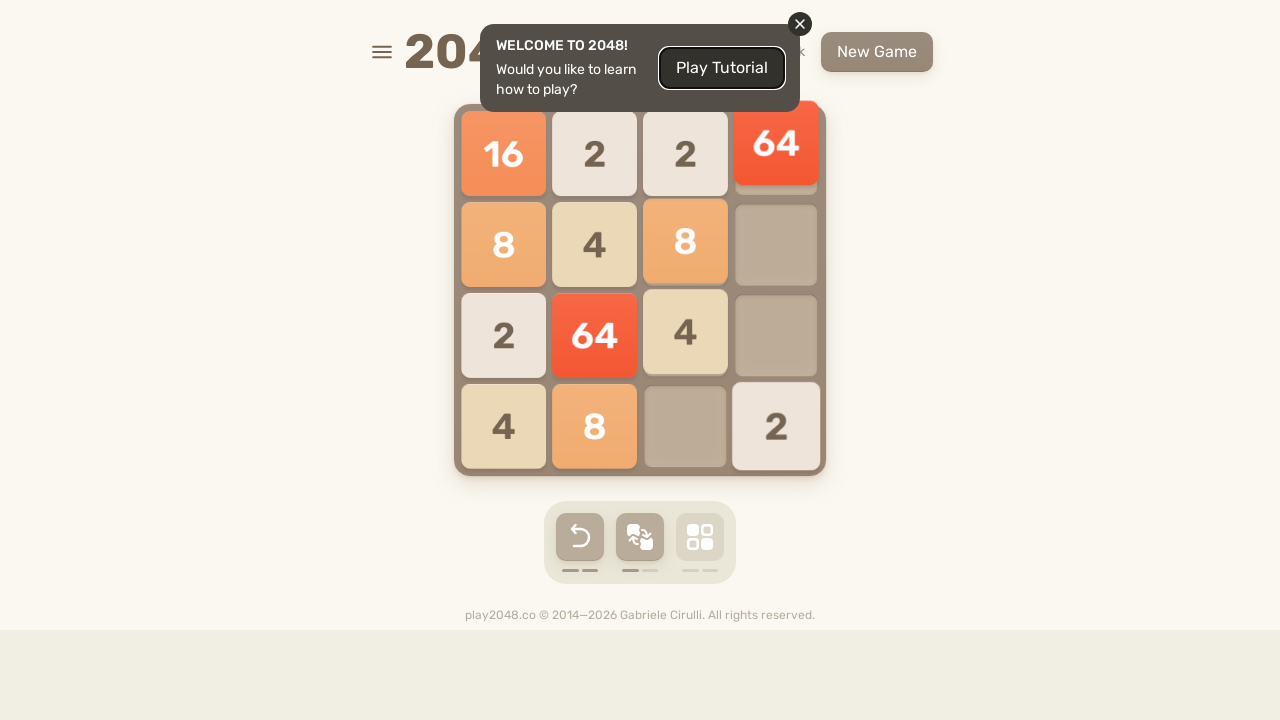

Pressed ArrowDown key to move tiles down on html
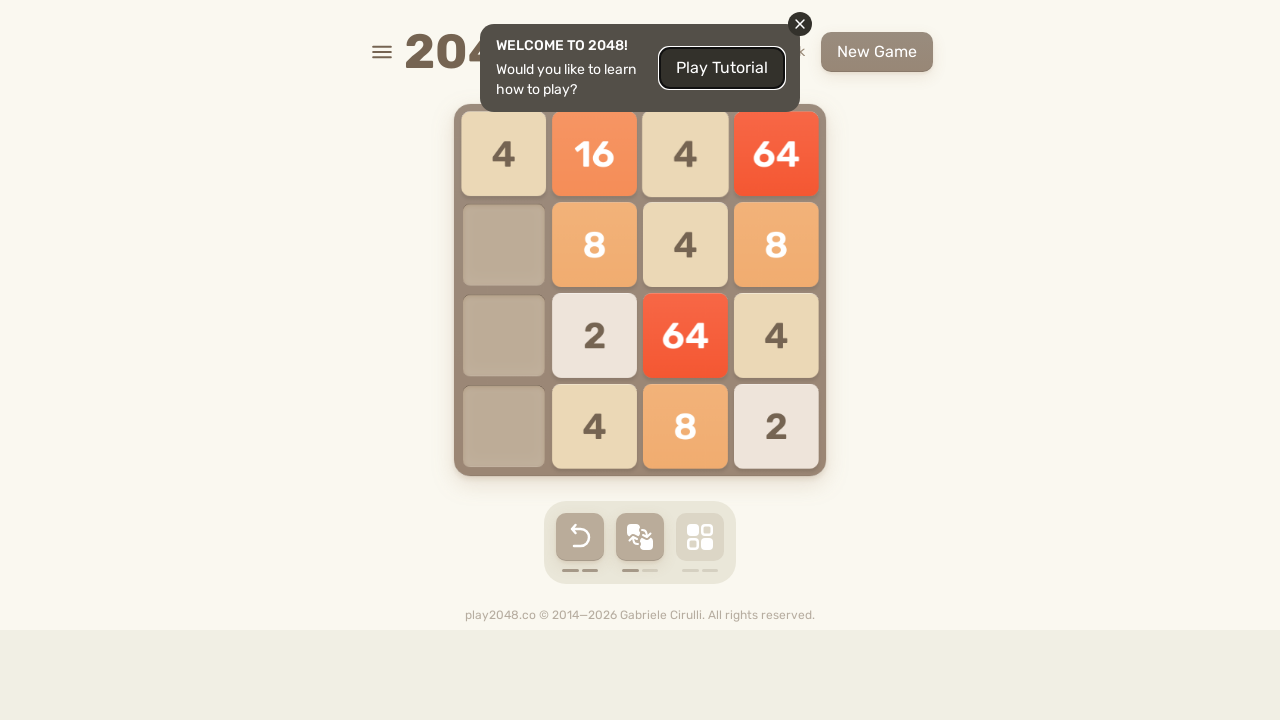

Pressed ArrowLeft key to move tiles left on html
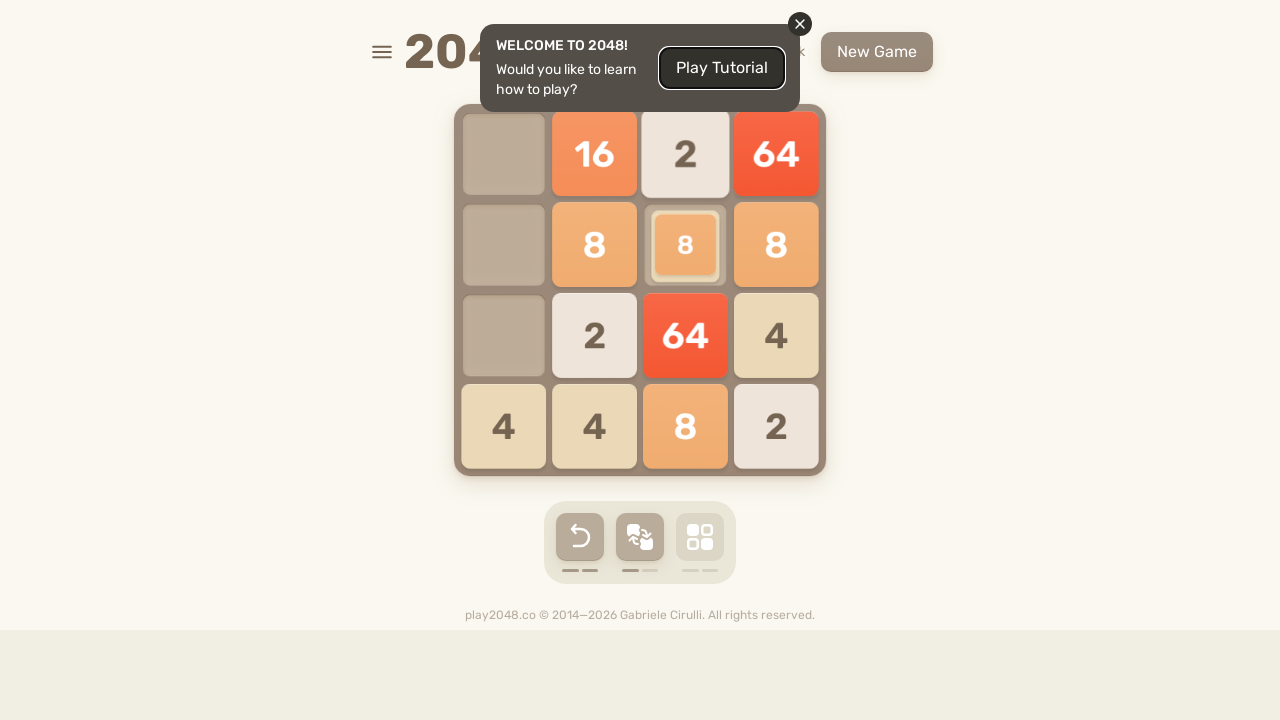

Pressed ArrowUp key to move tiles up on html
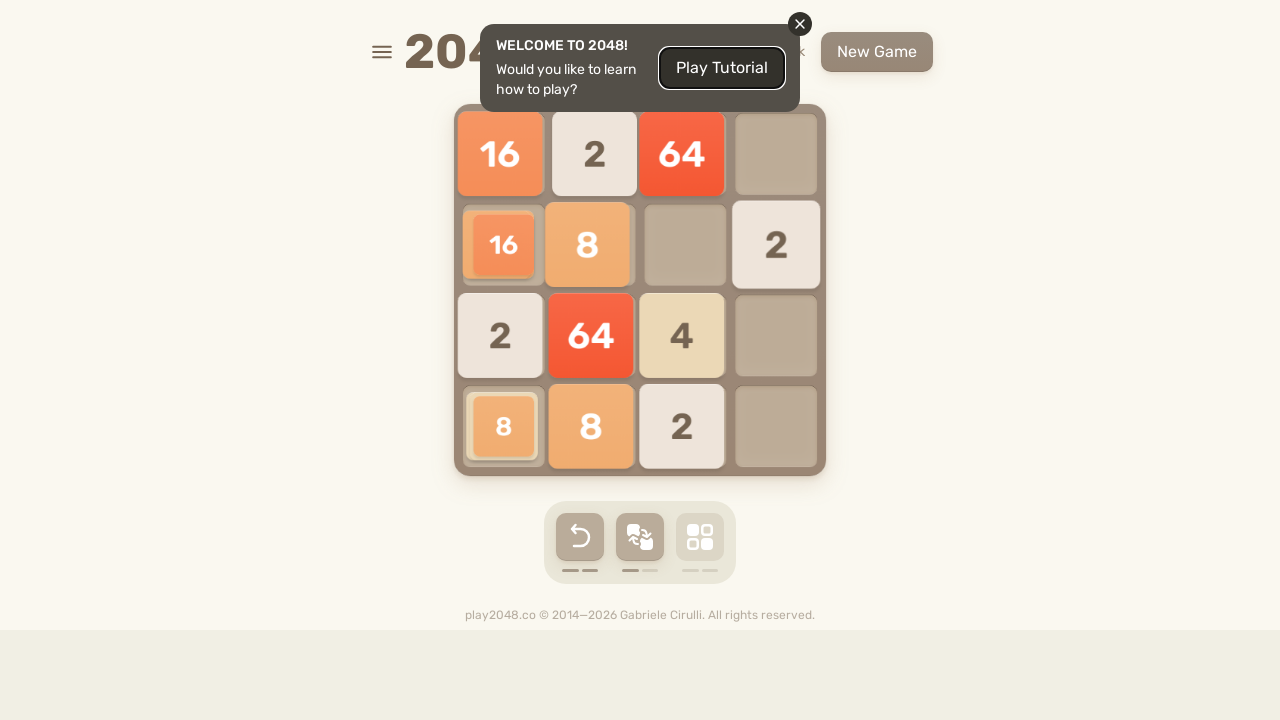

Pressed ArrowRight key to move tiles right on html
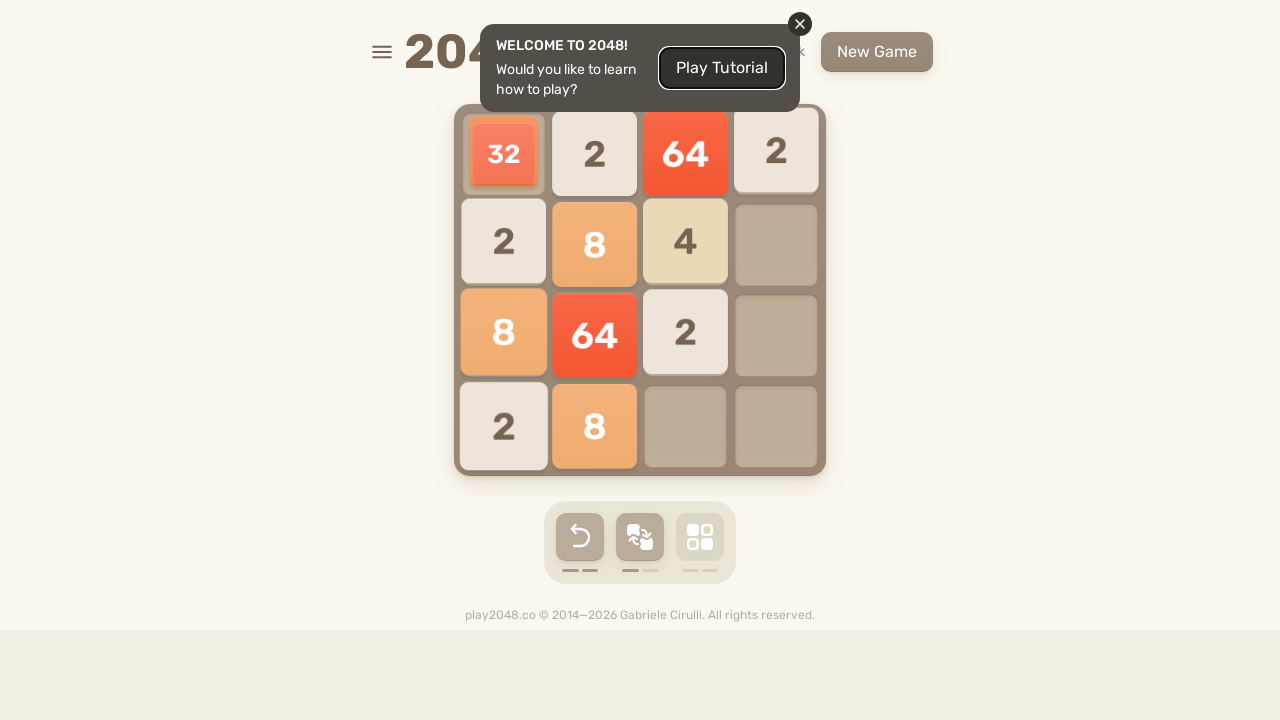

Pressed ArrowDown key to move tiles down on html
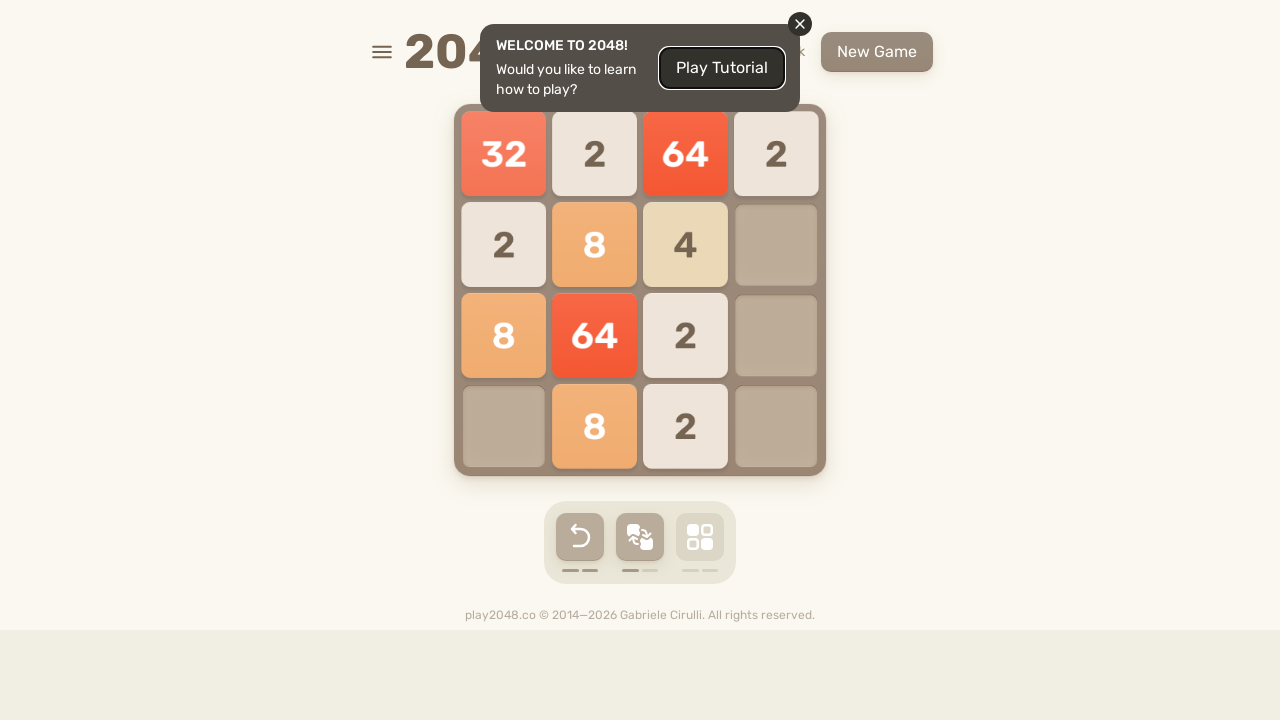

Pressed ArrowLeft key to move tiles left on html
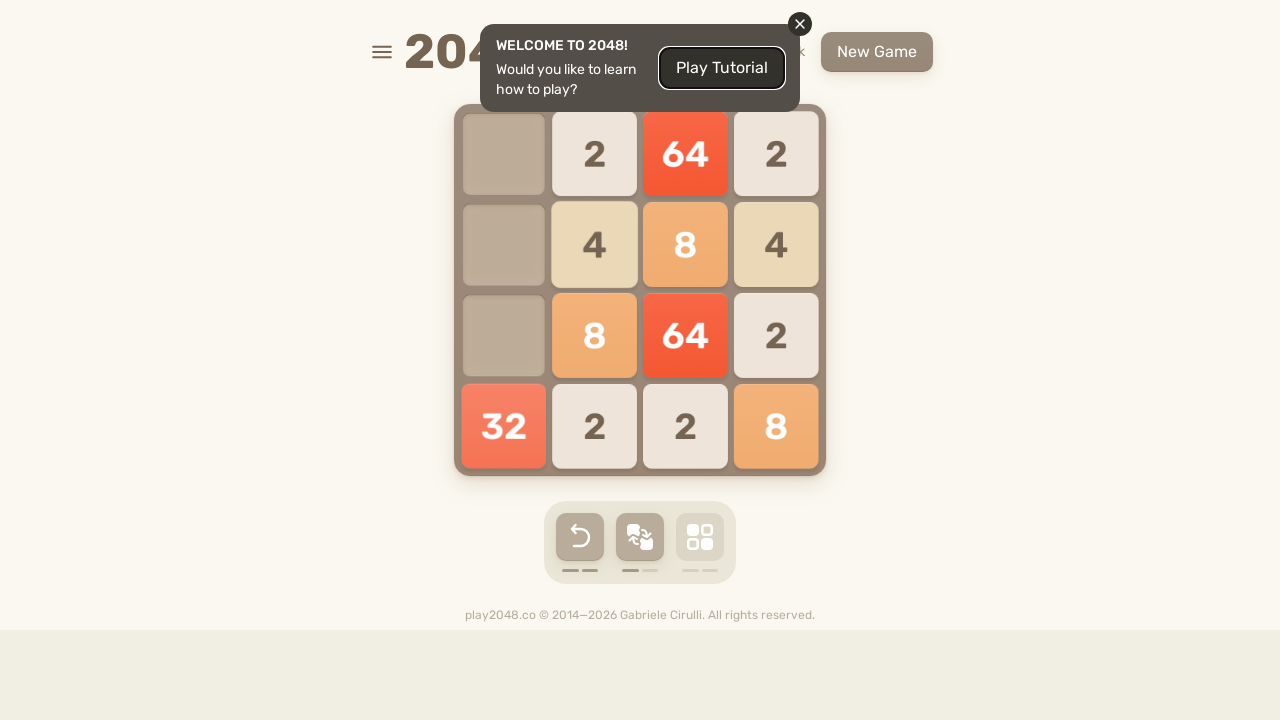

Pressed ArrowUp key to move tiles up on html
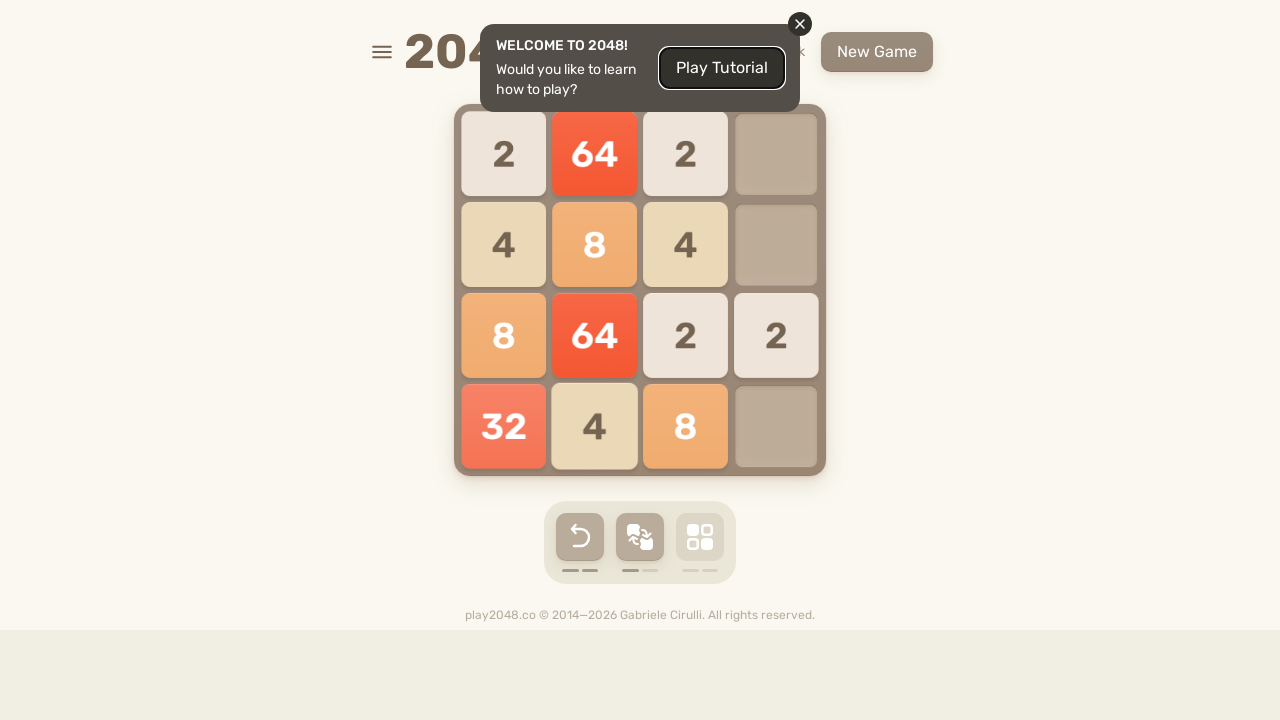

Pressed ArrowRight key to move tiles right on html
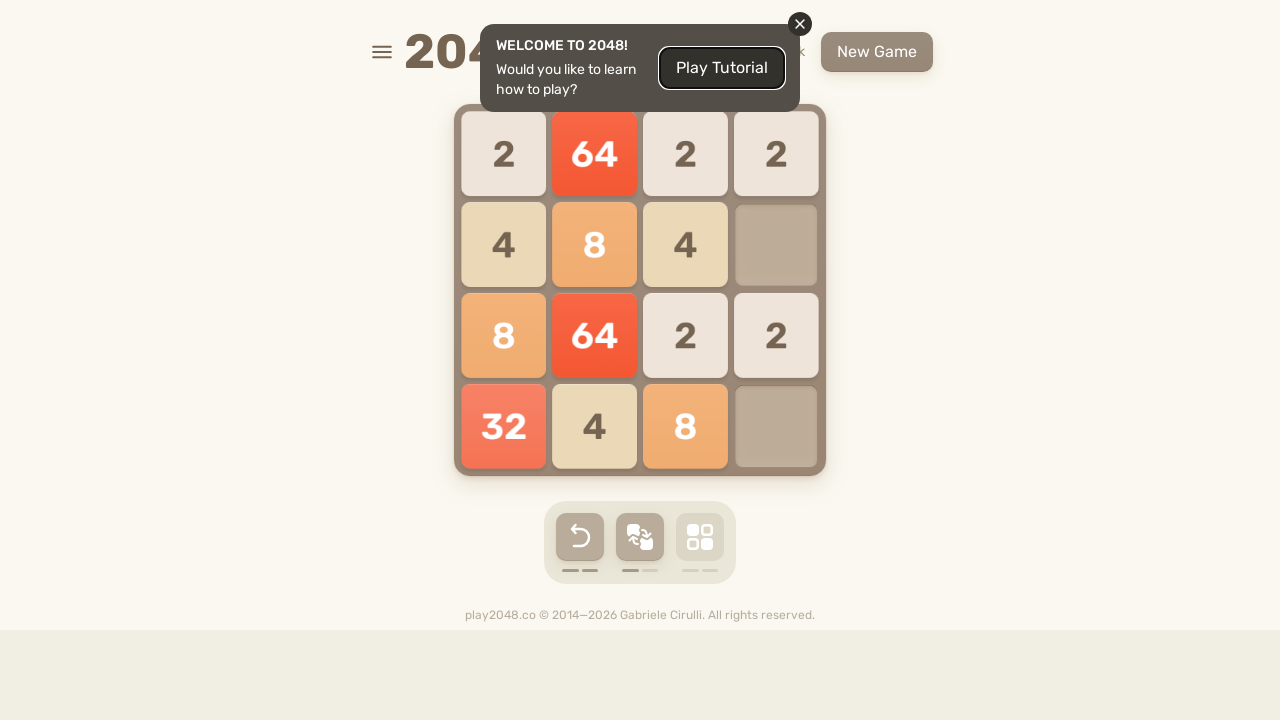

Pressed ArrowDown key to move tiles down on html
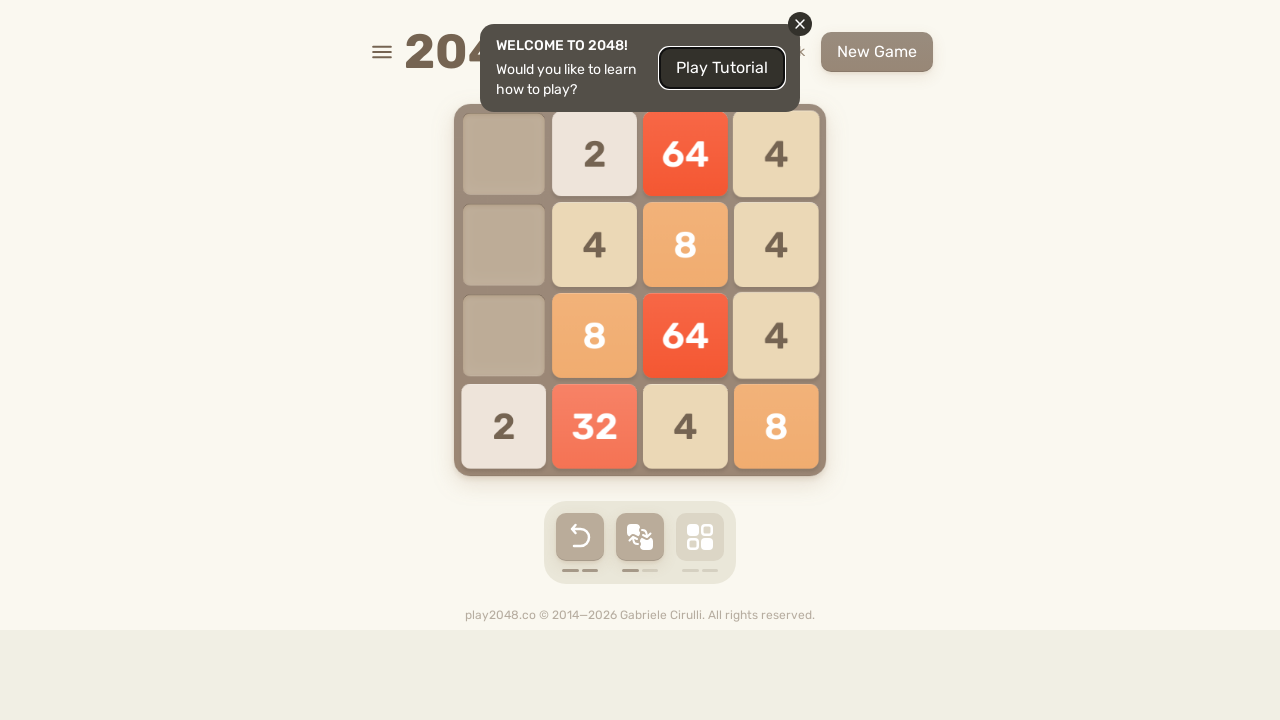

Pressed ArrowLeft key to move tiles left on html
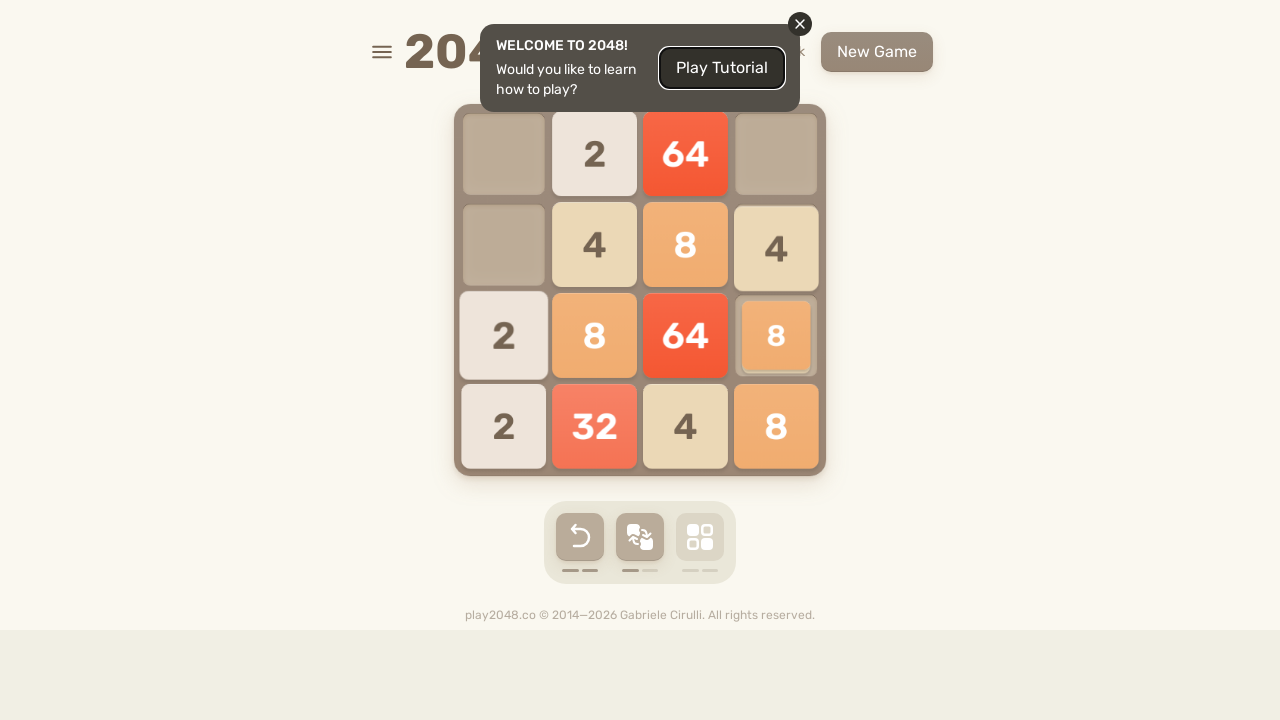

Pressed ArrowUp key to move tiles up on html
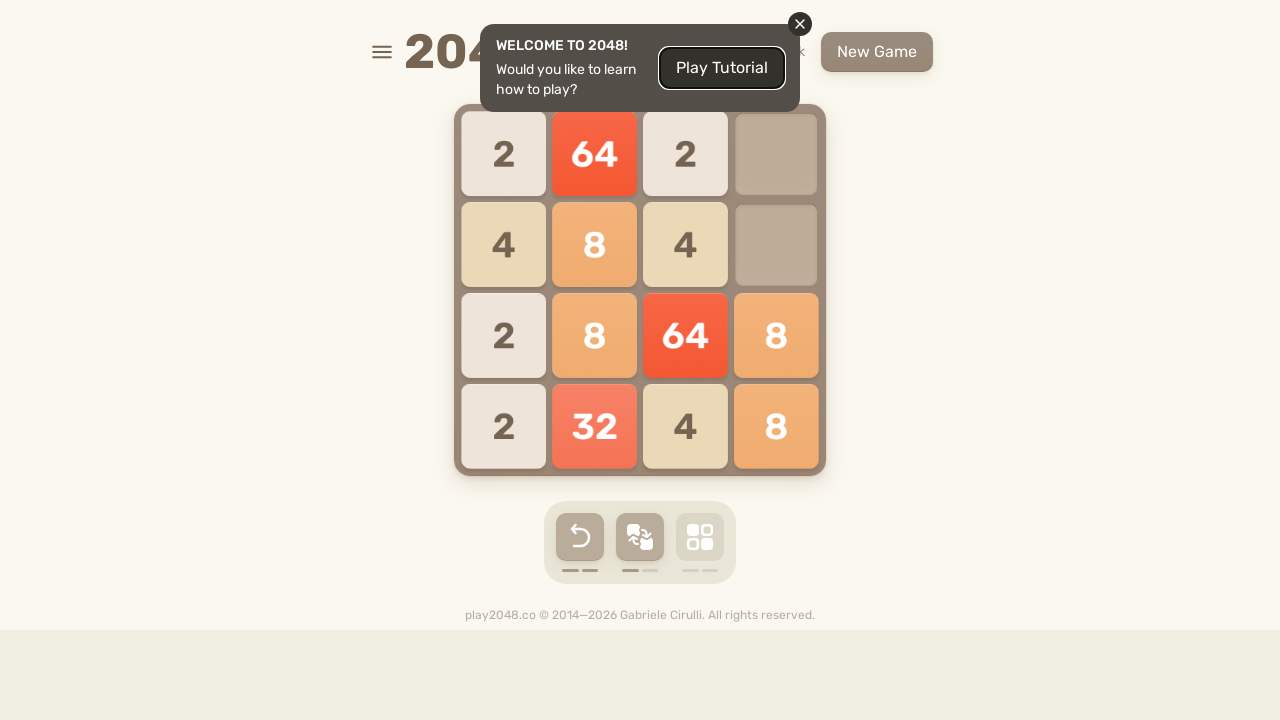

Pressed ArrowRight key to move tiles right on html
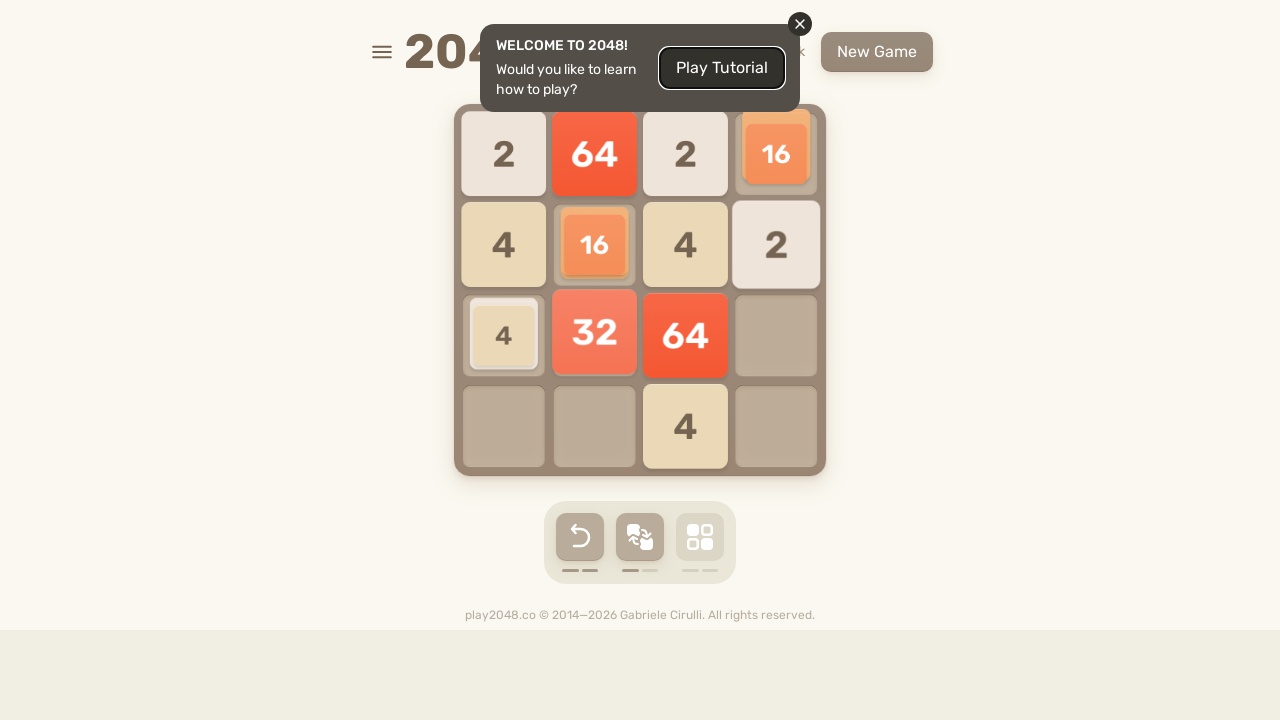

Pressed ArrowDown key to move tiles down on html
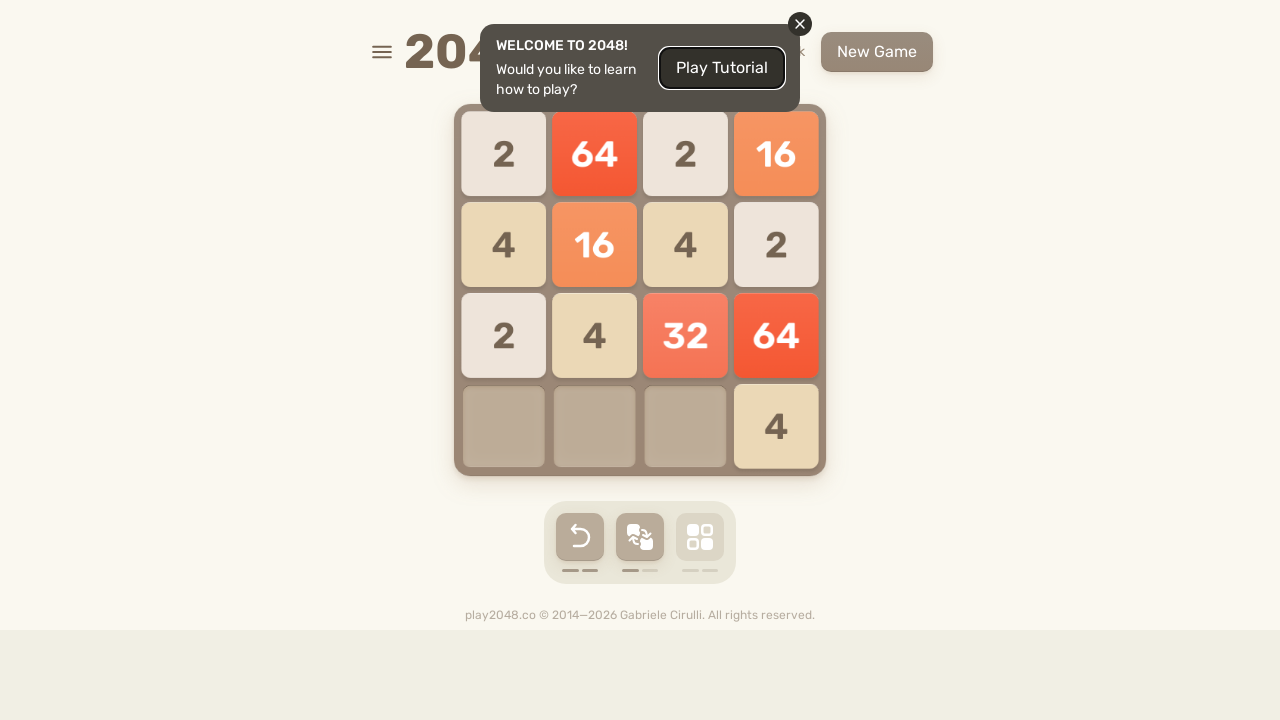

Pressed ArrowLeft key to move tiles left on html
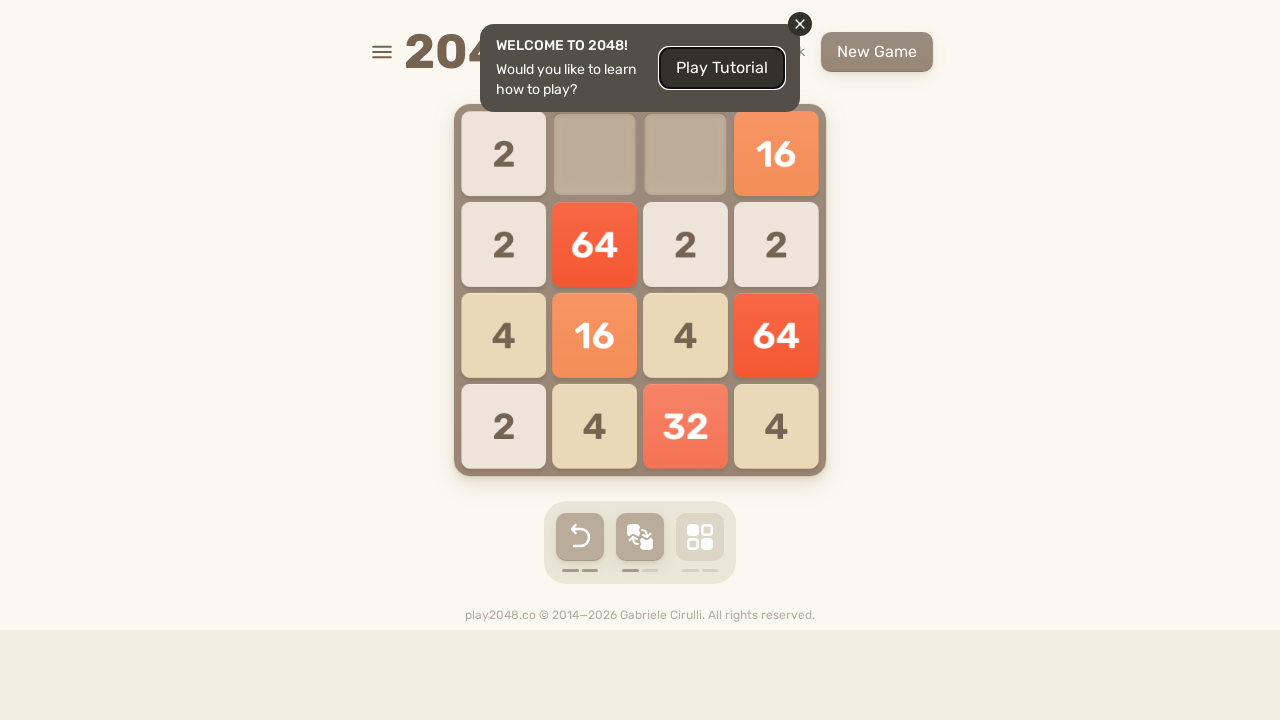

Pressed ArrowUp key to move tiles up on html
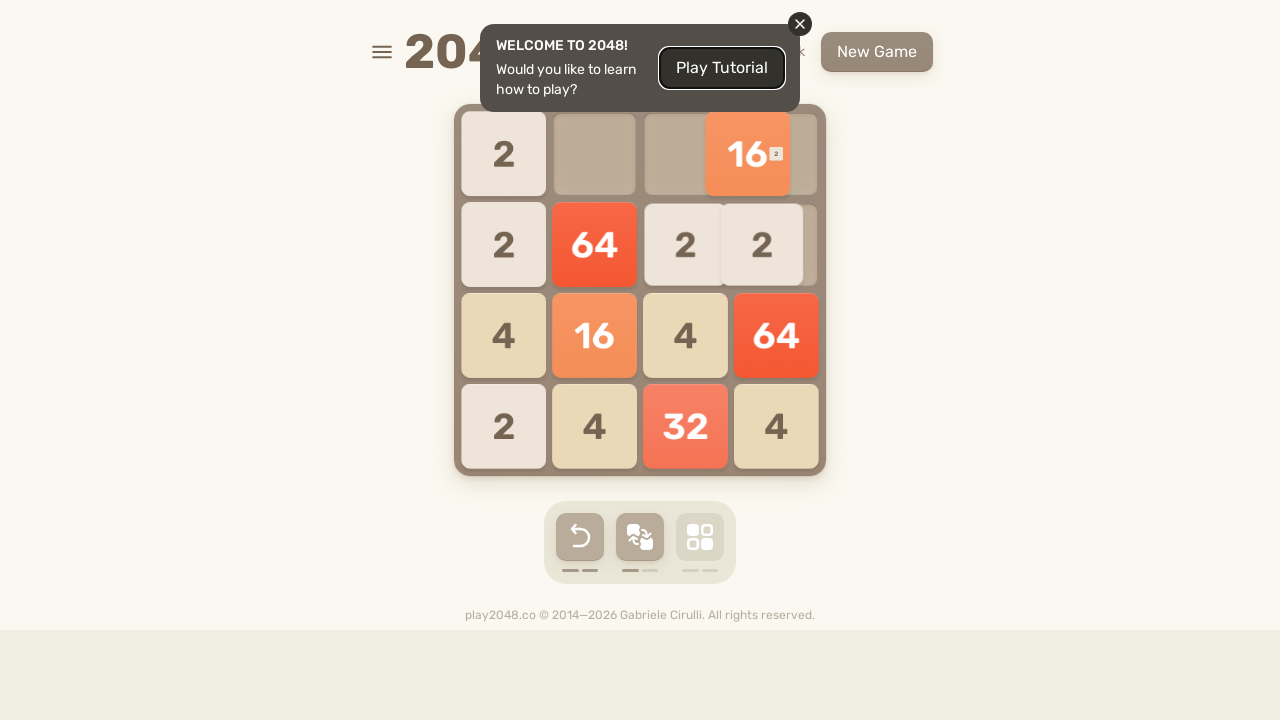

Pressed ArrowRight key to move tiles right on html
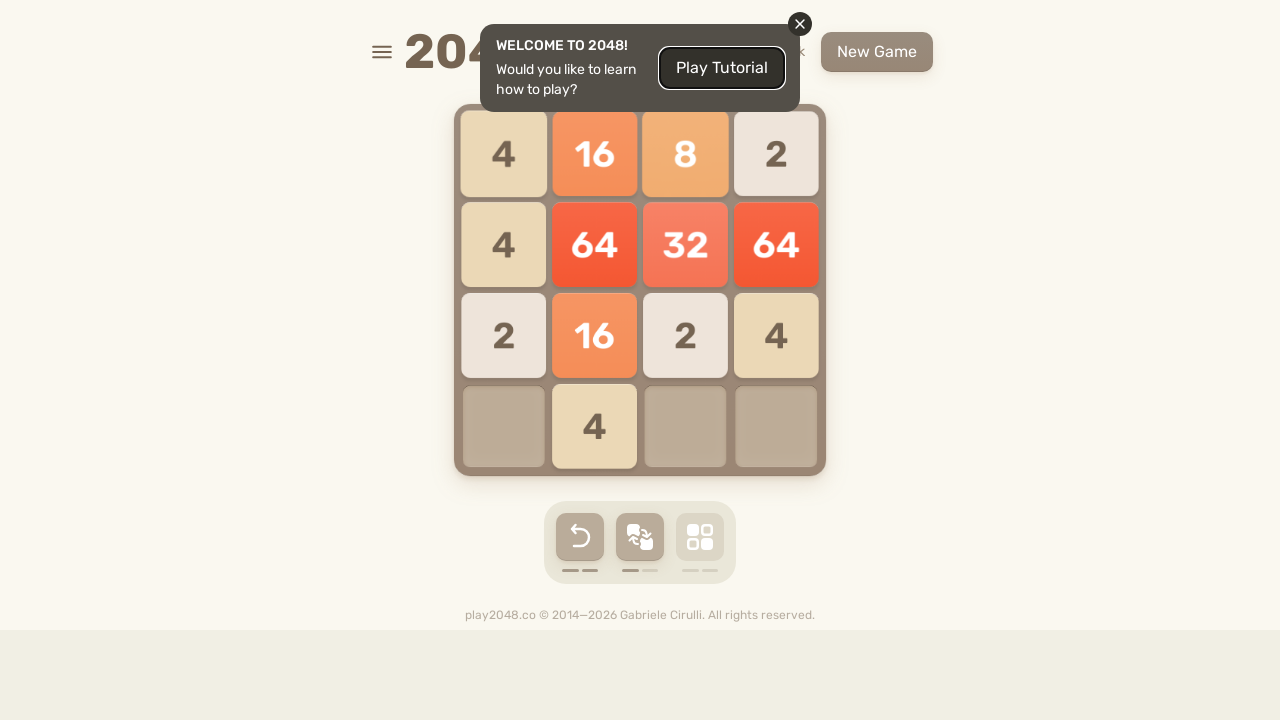

Pressed ArrowDown key to move tiles down on html
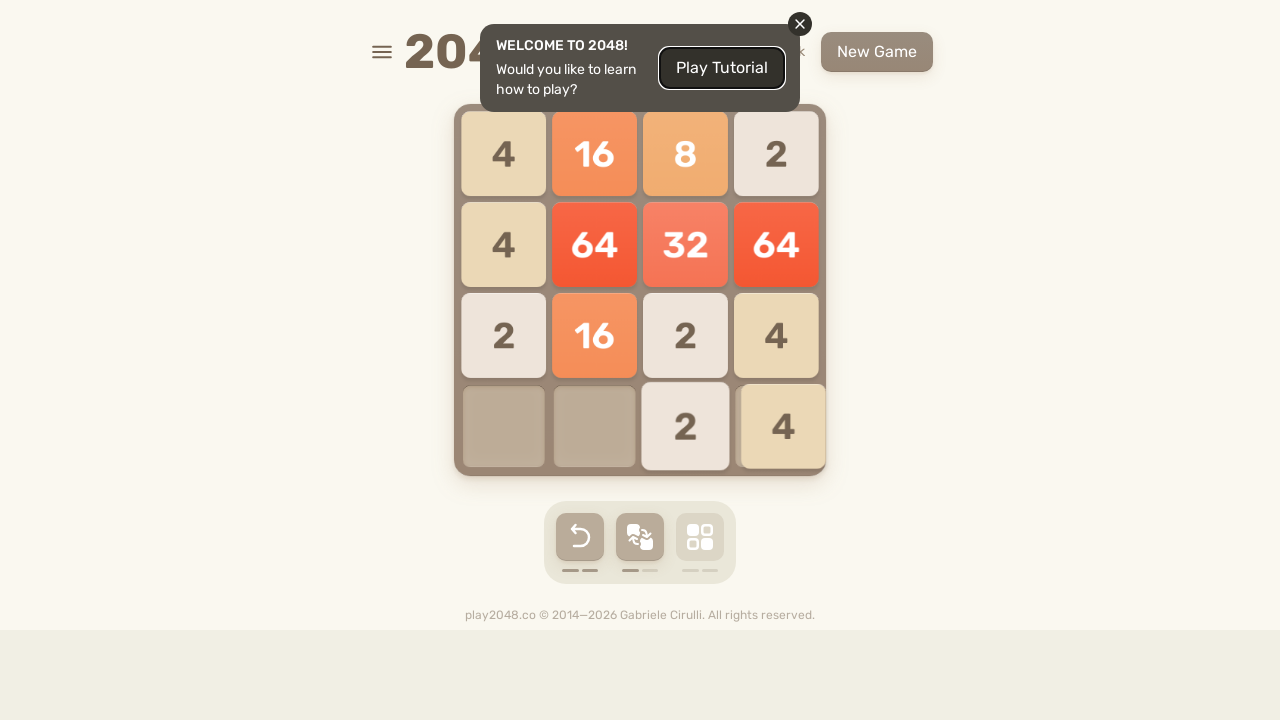

Pressed ArrowLeft key to move tiles left on html
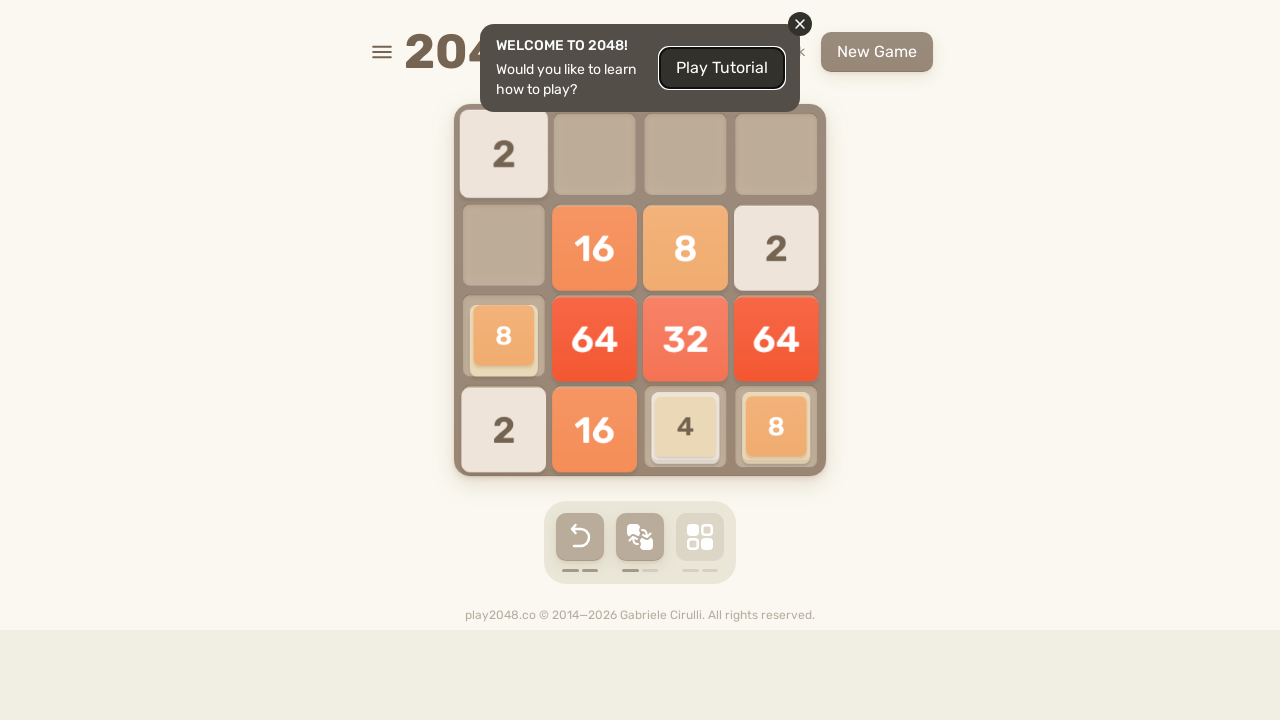

Pressed ArrowUp key to move tiles up on html
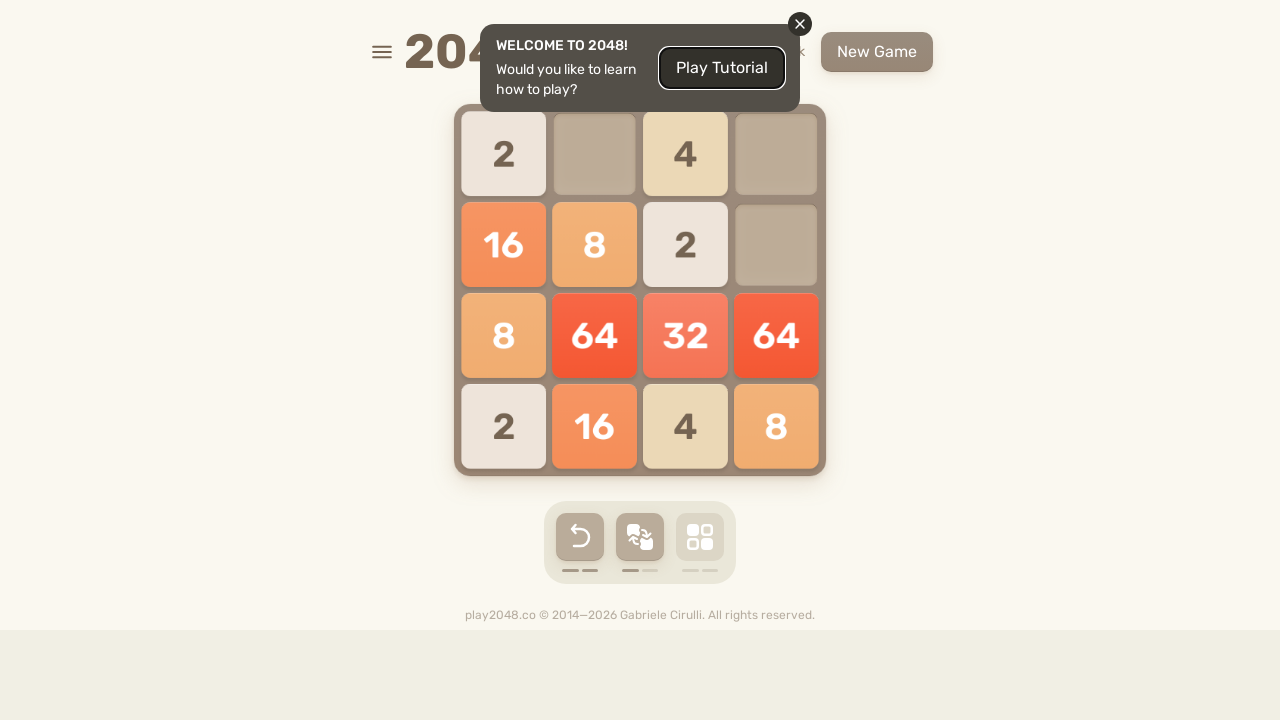

Pressed ArrowRight key to move tiles right on html
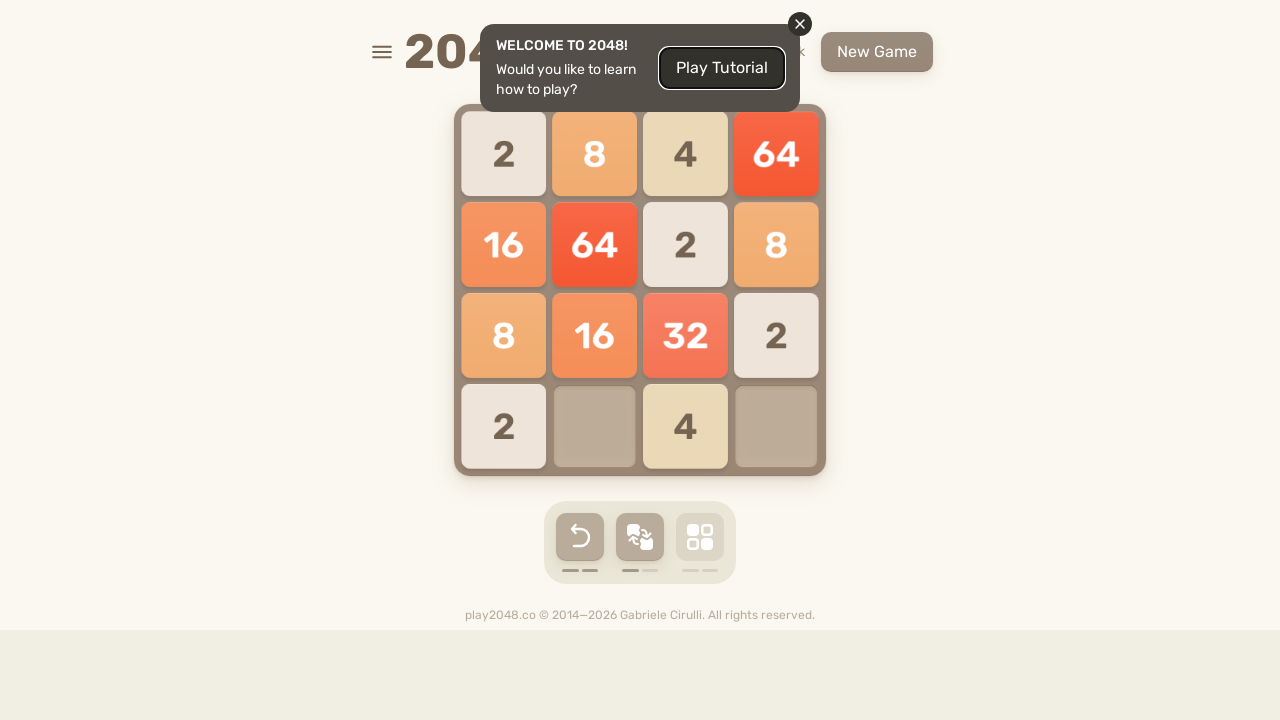

Pressed ArrowDown key to move tiles down on html
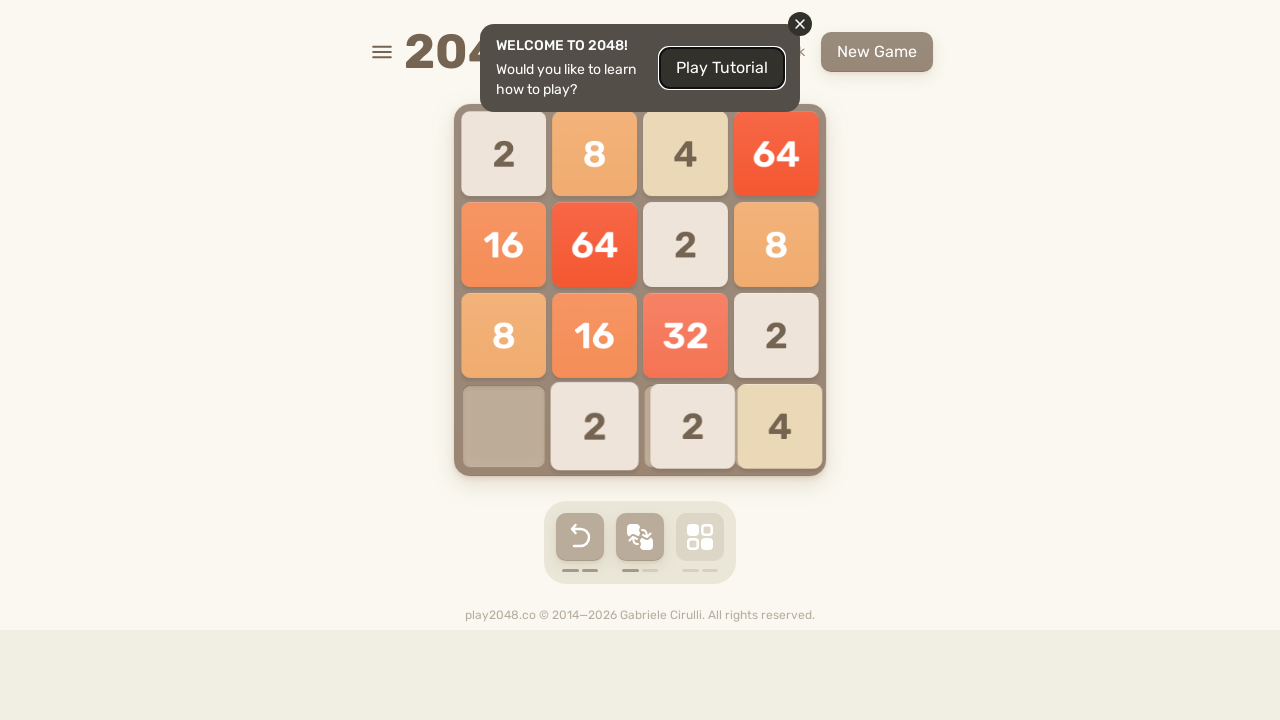

Pressed ArrowLeft key to move tiles left on html
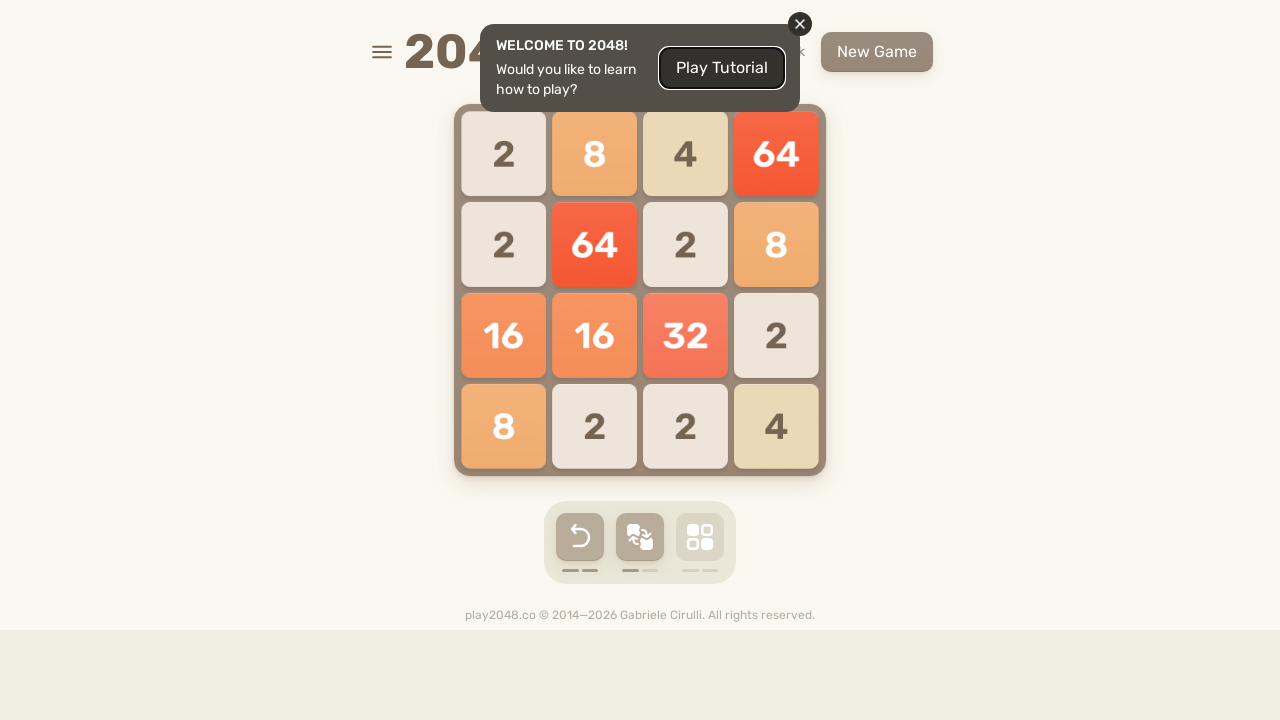

Pressed ArrowUp key to move tiles up on html
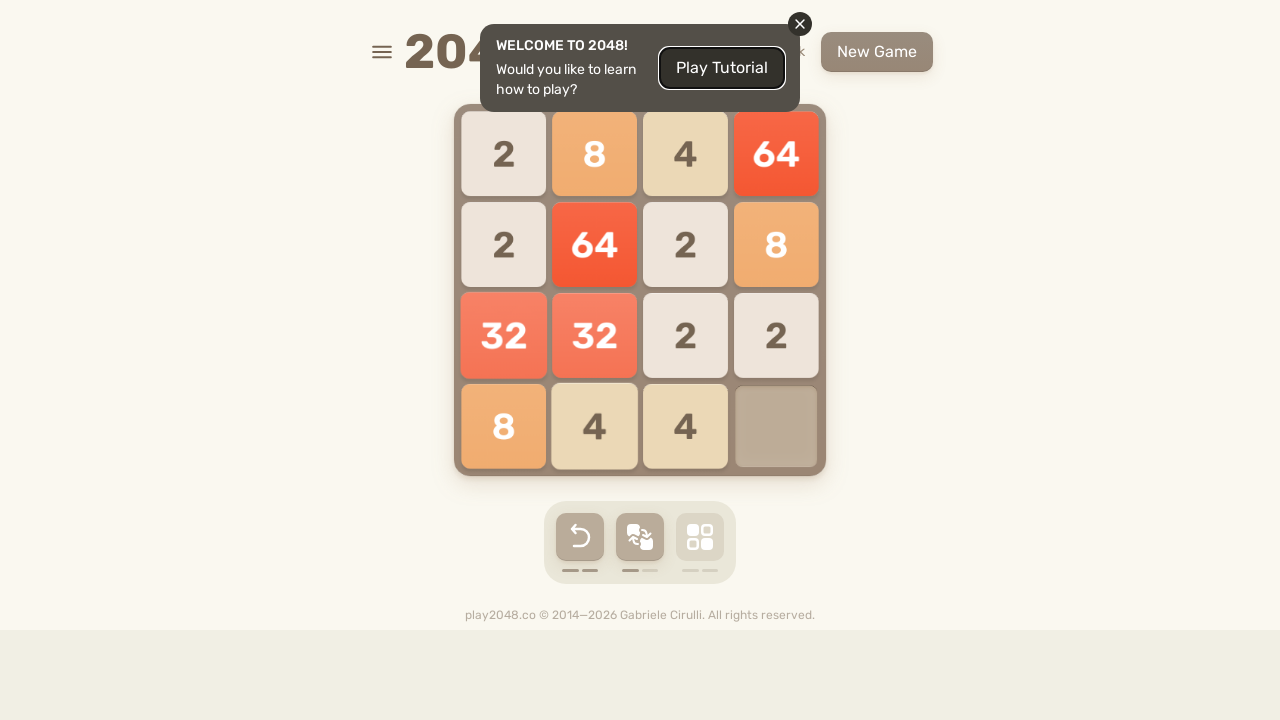

Pressed ArrowRight key to move tiles right on html
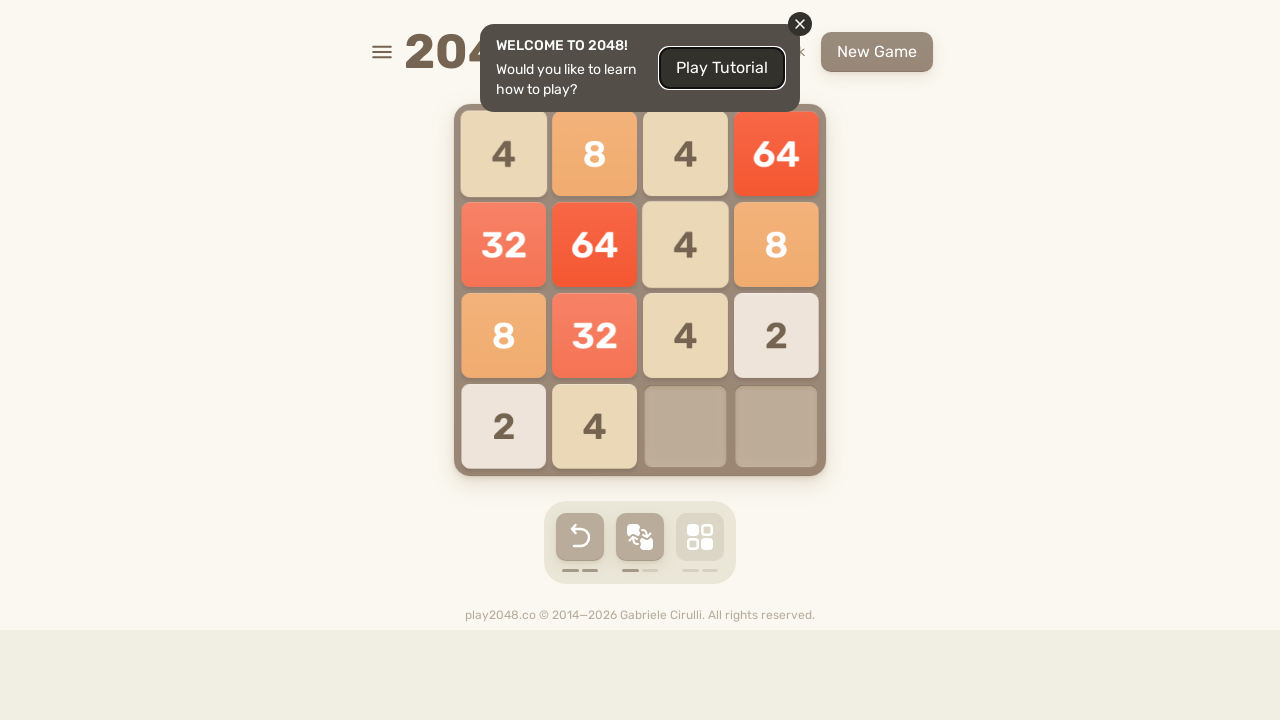

Pressed ArrowDown key to move tiles down on html
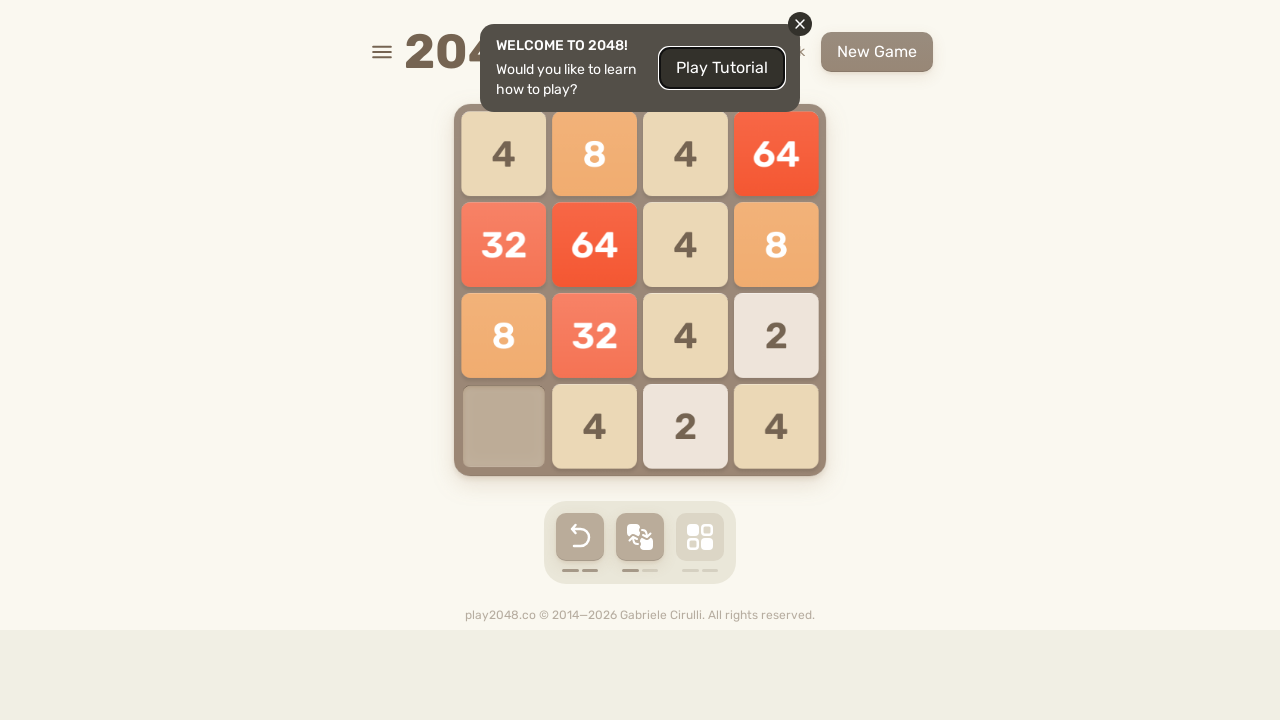

Pressed ArrowLeft key to move tiles left on html
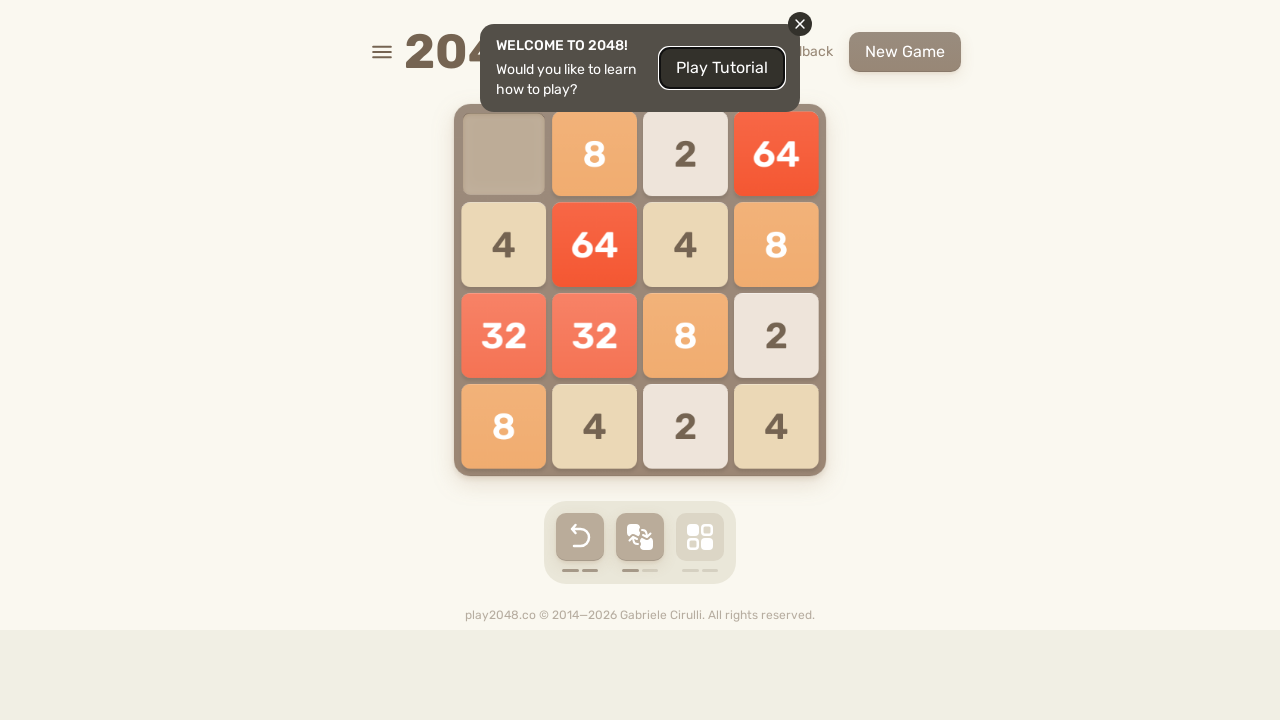

Pressed ArrowUp key to move tiles up on html
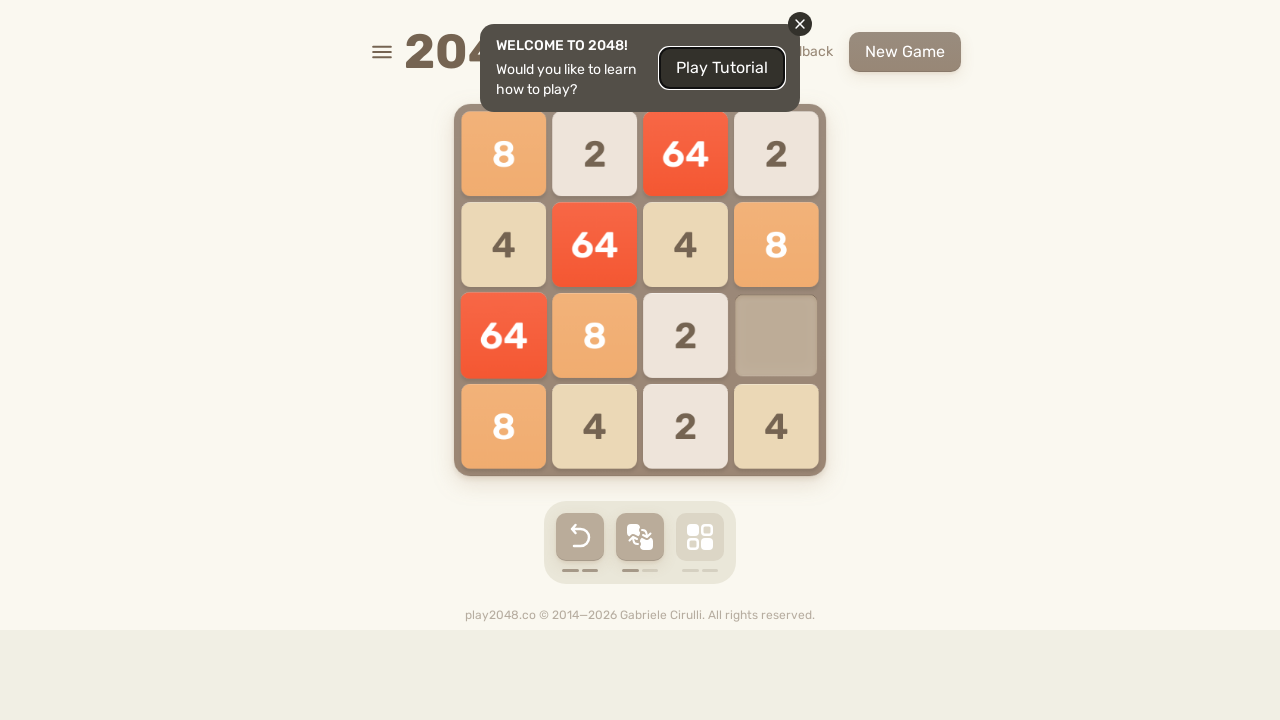

Pressed ArrowRight key to move tiles right on html
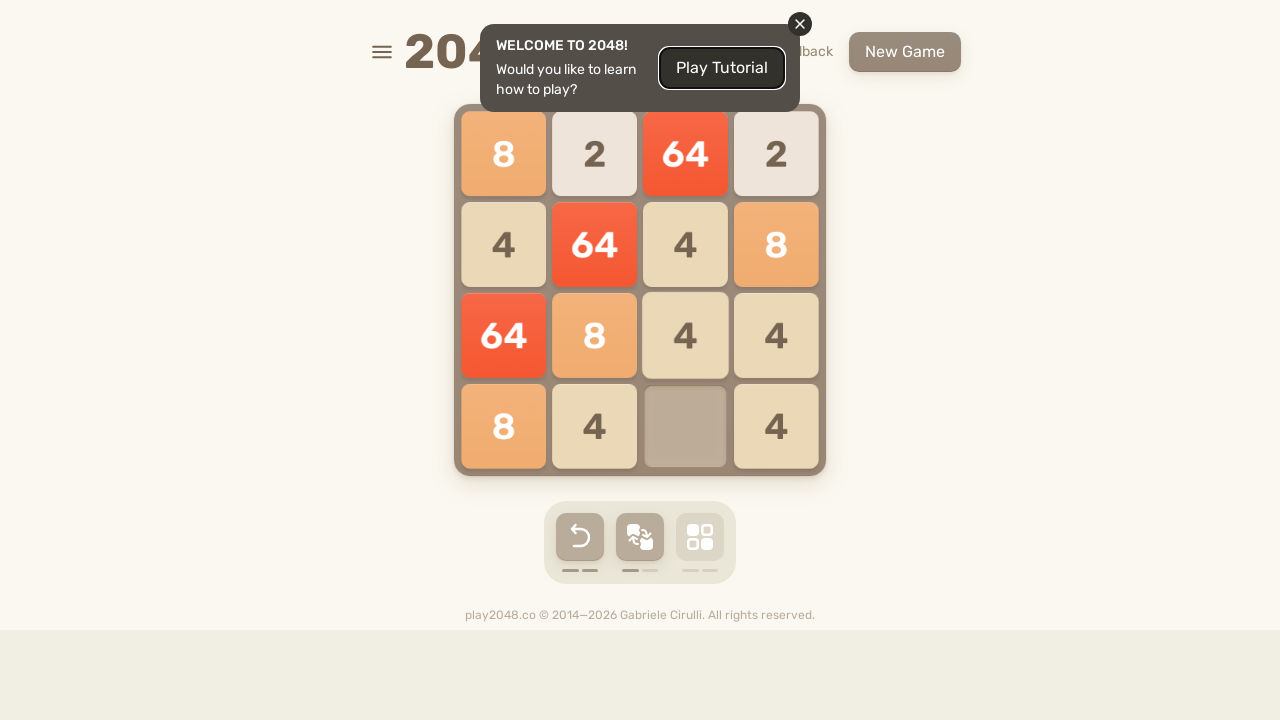

Pressed ArrowDown key to move tiles down on html
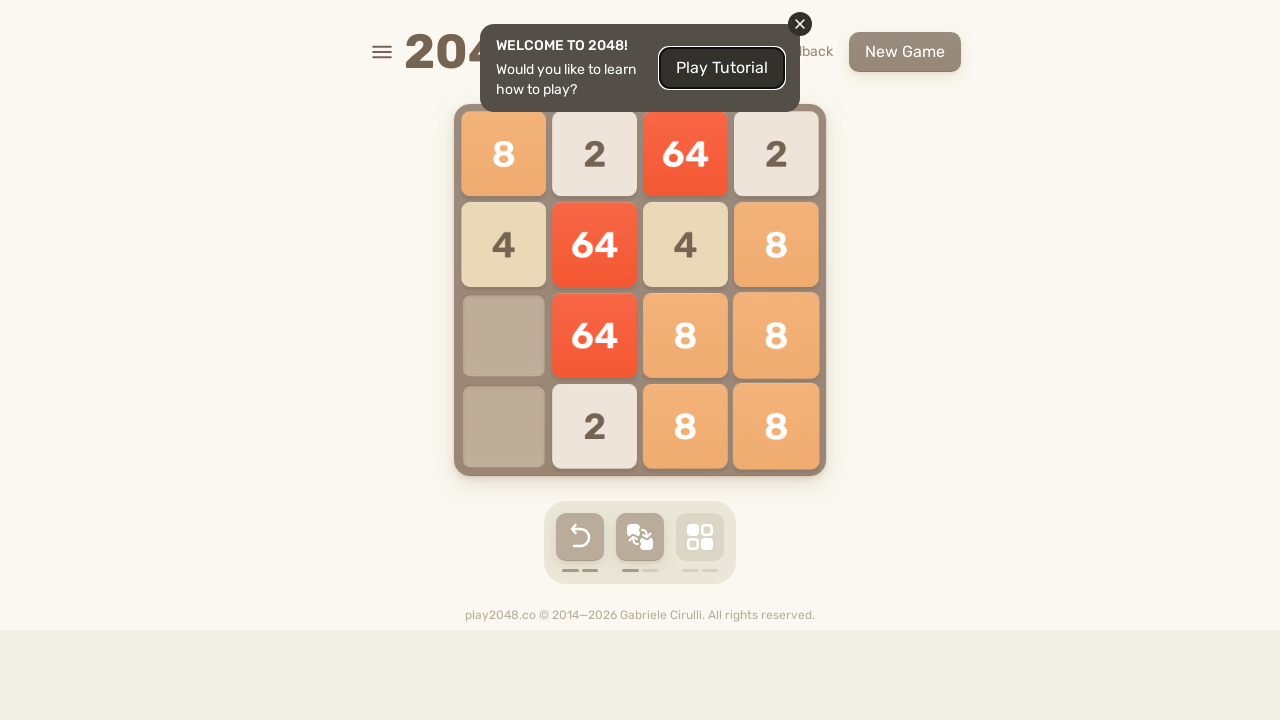

Pressed ArrowLeft key to move tiles left on html
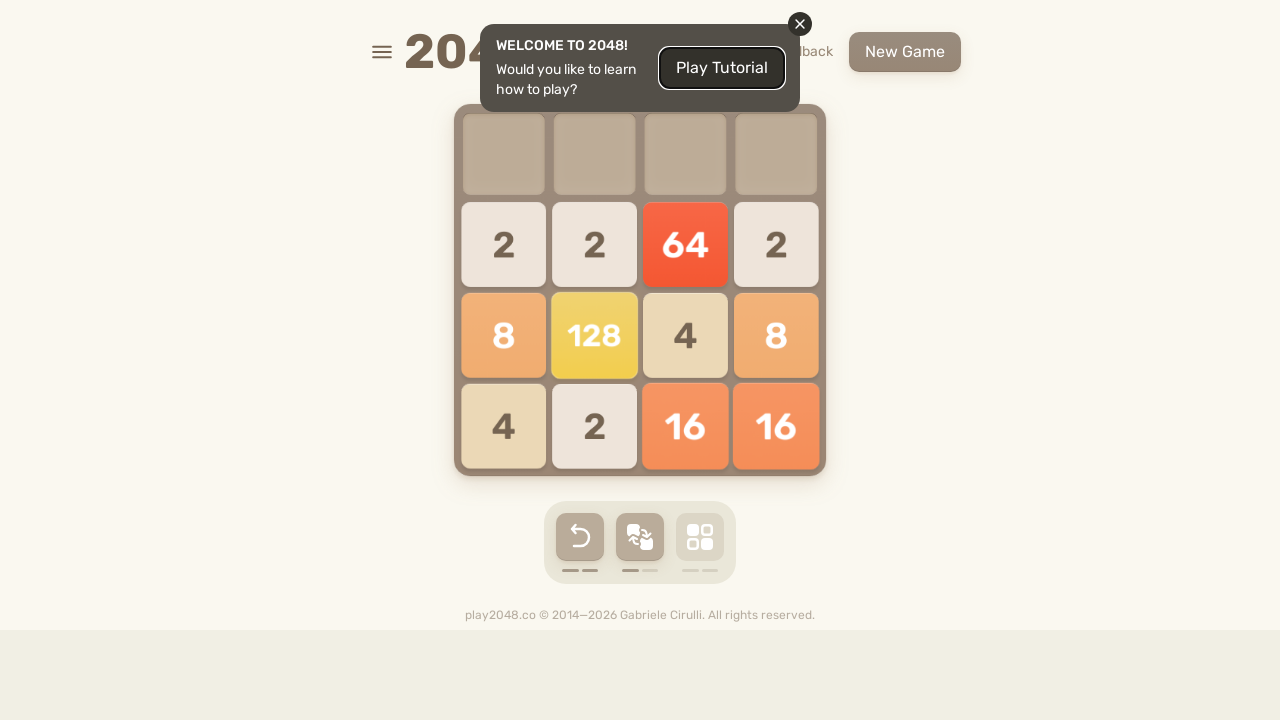

Pressed ArrowUp key to move tiles up on html
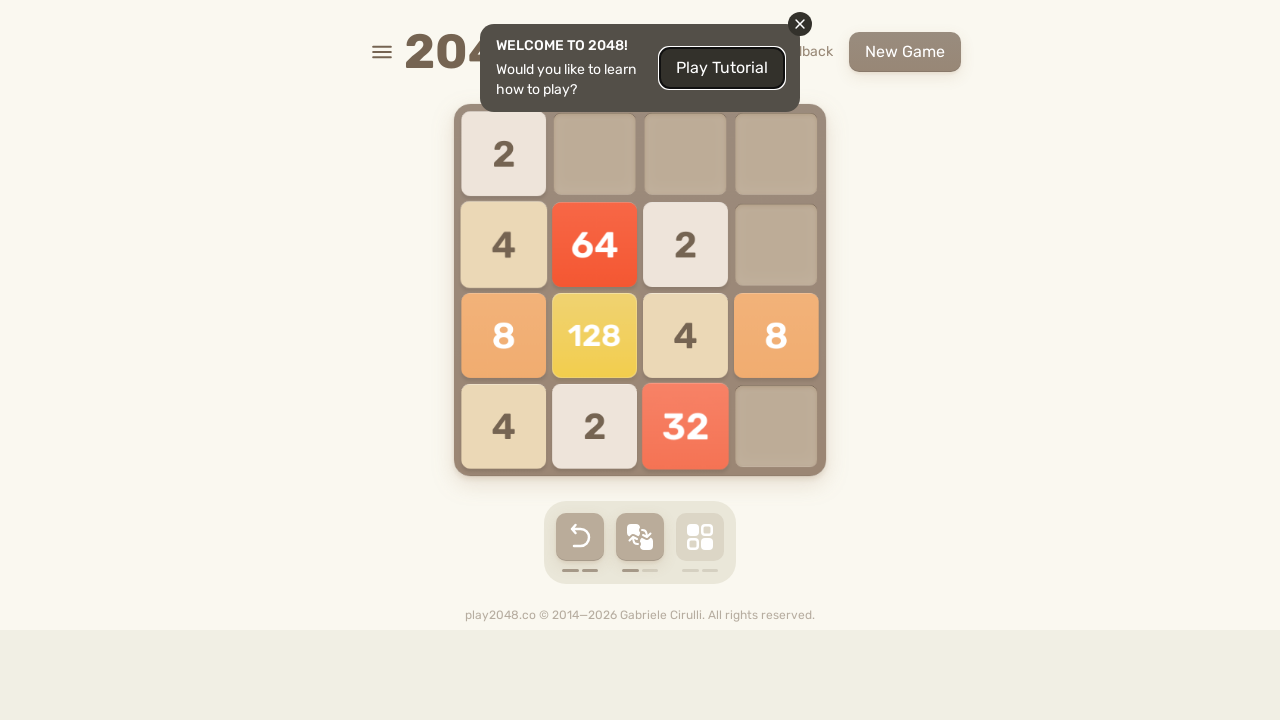

Pressed ArrowRight key to move tiles right on html
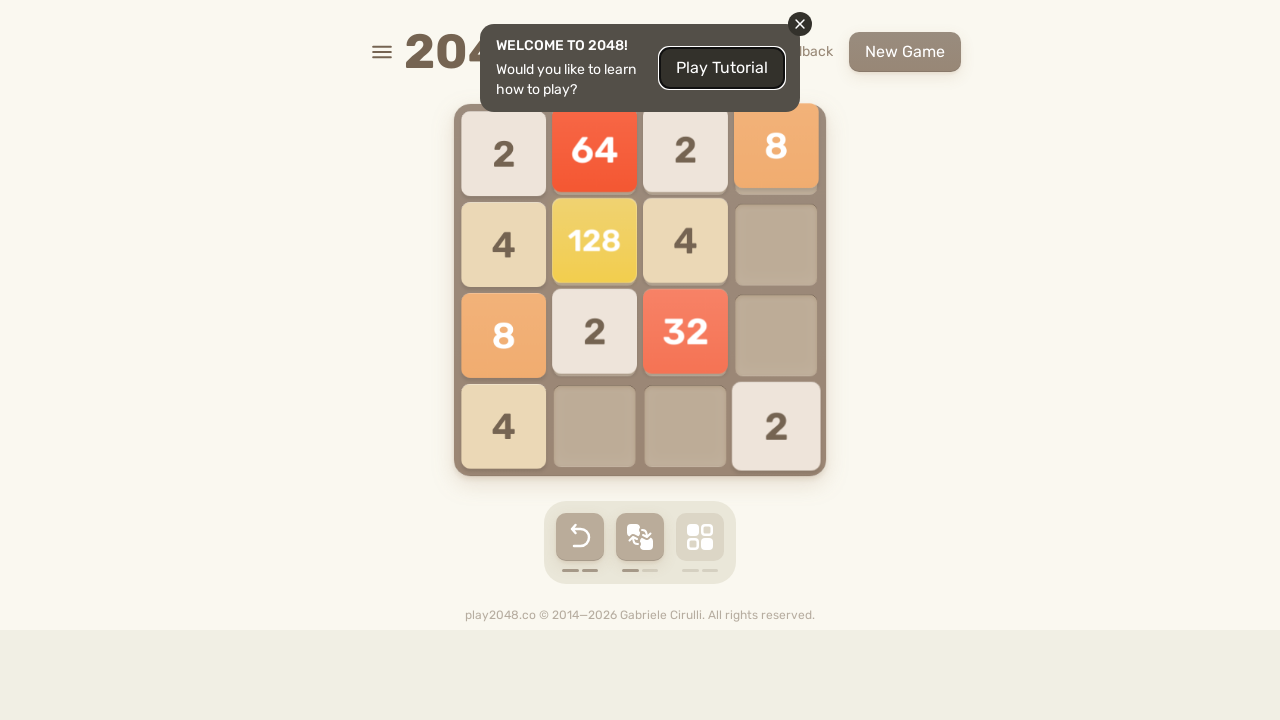

Pressed ArrowDown key to move tiles down on html
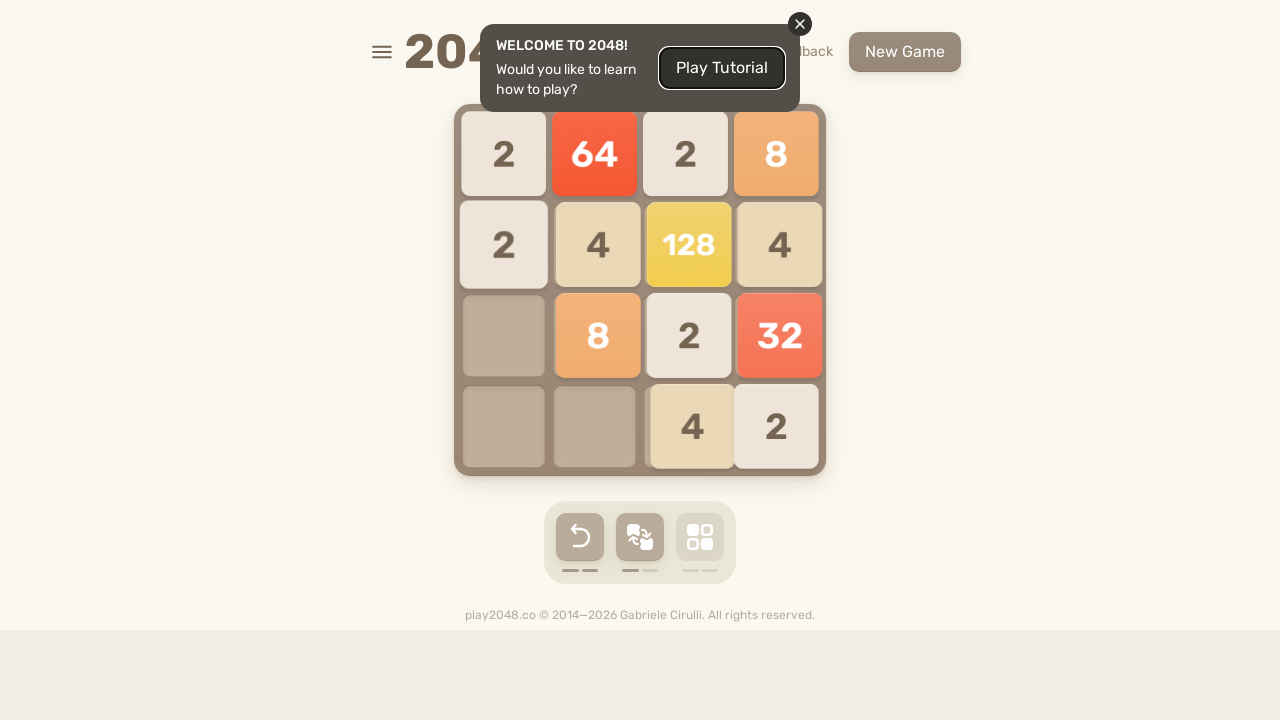

Pressed ArrowLeft key to move tiles left on html
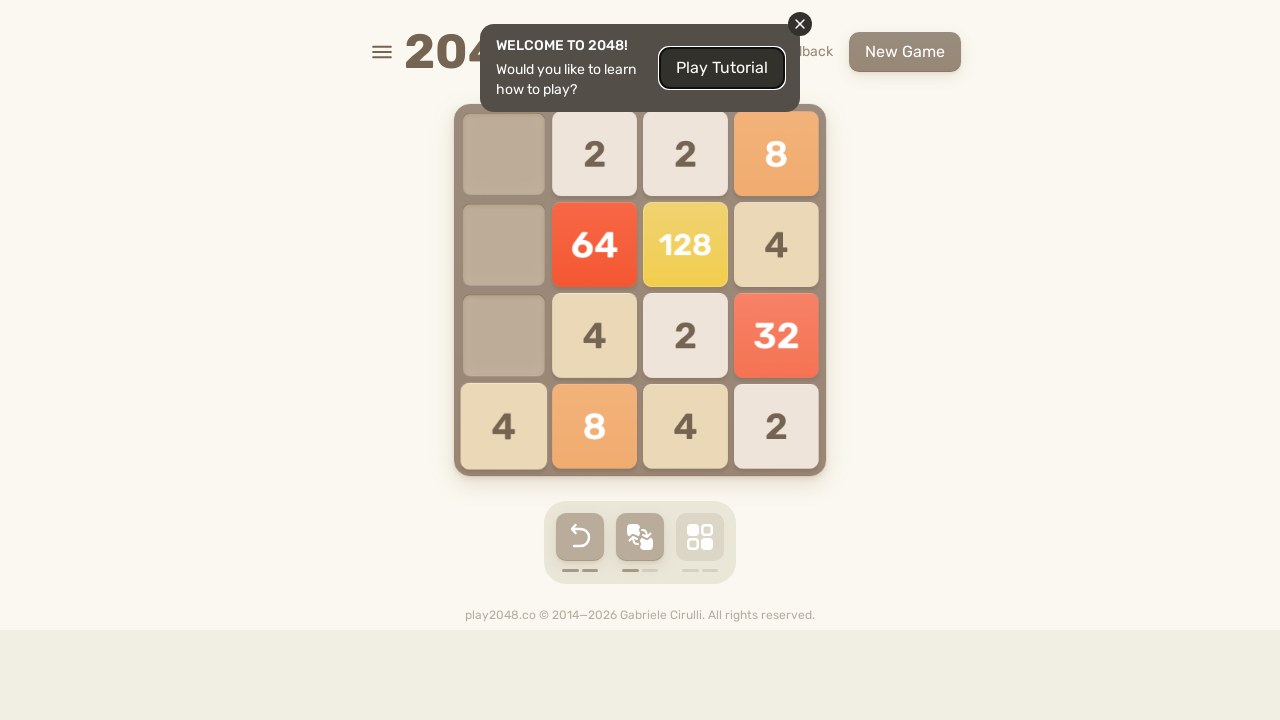

Pressed ArrowUp key to move tiles up on html
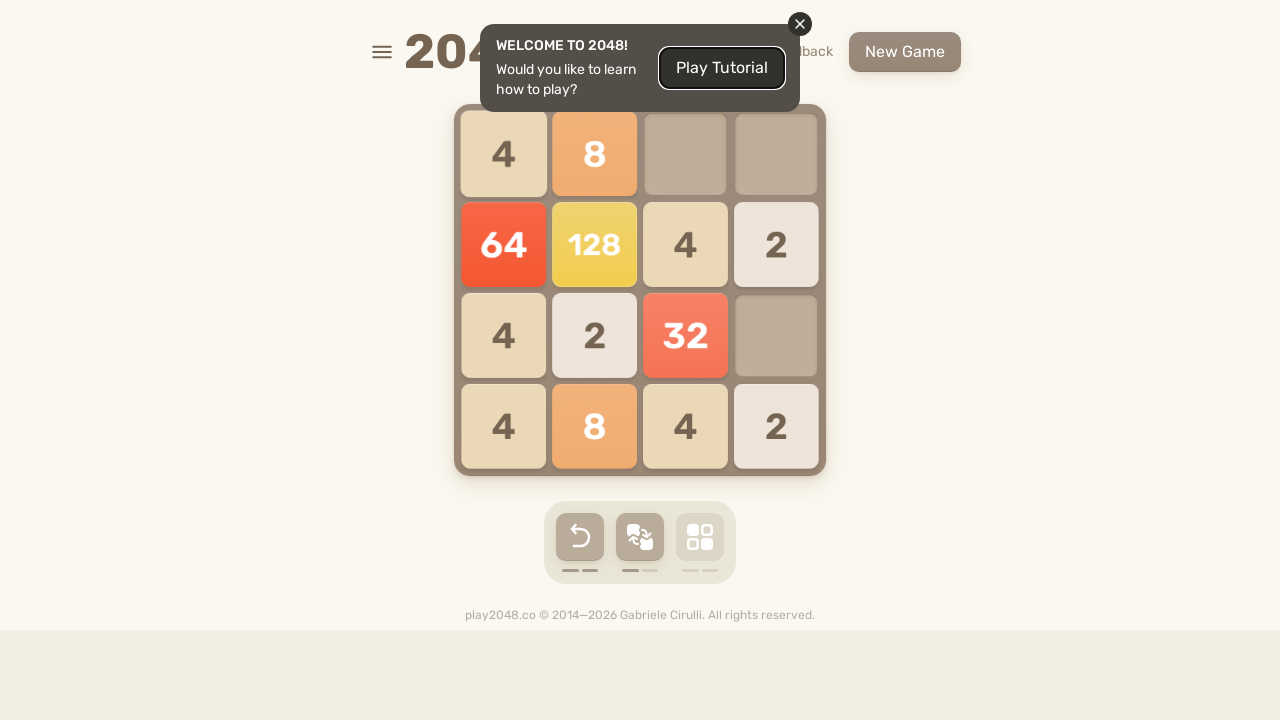

Pressed ArrowRight key to move tiles right on html
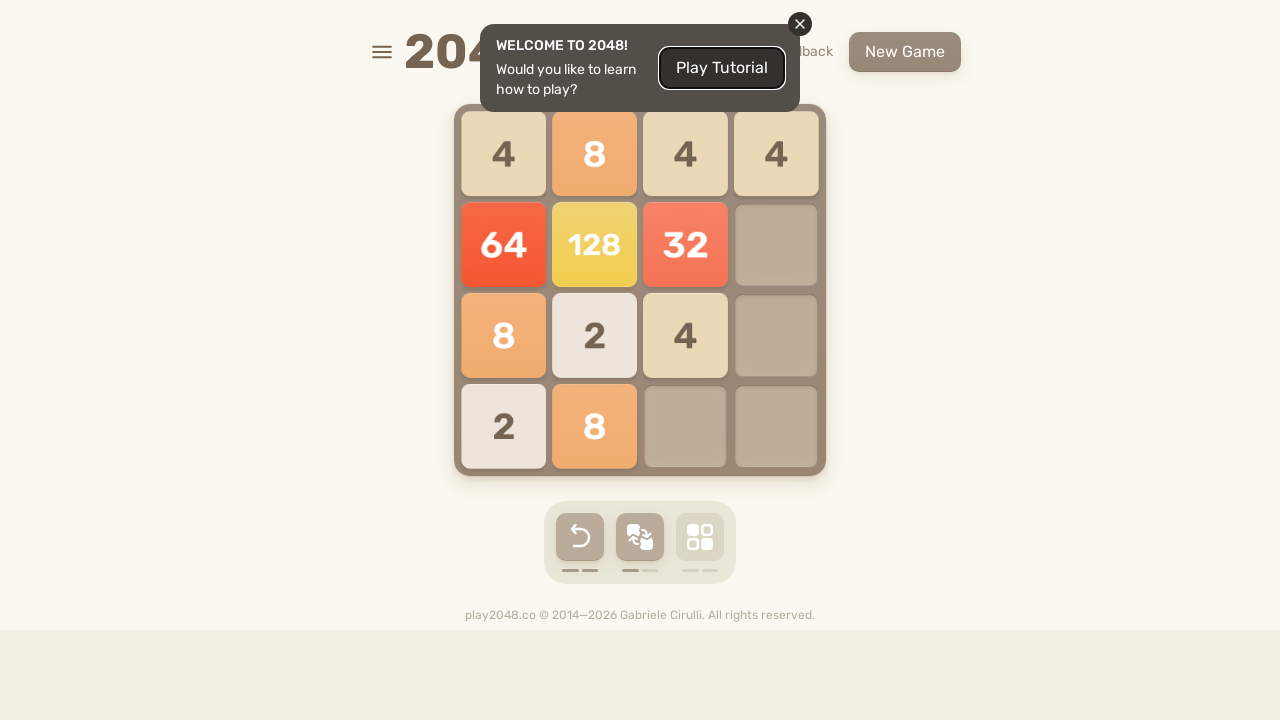

Pressed ArrowDown key to move tiles down on html
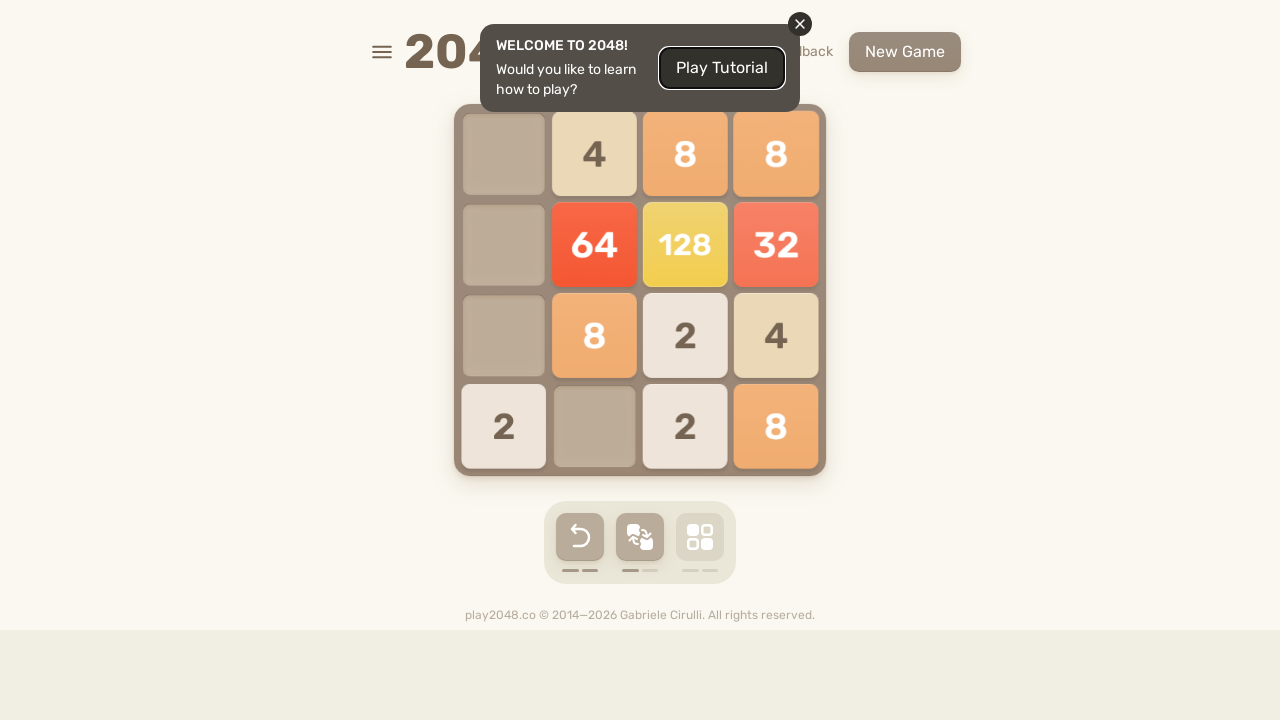

Pressed ArrowLeft key to move tiles left on html
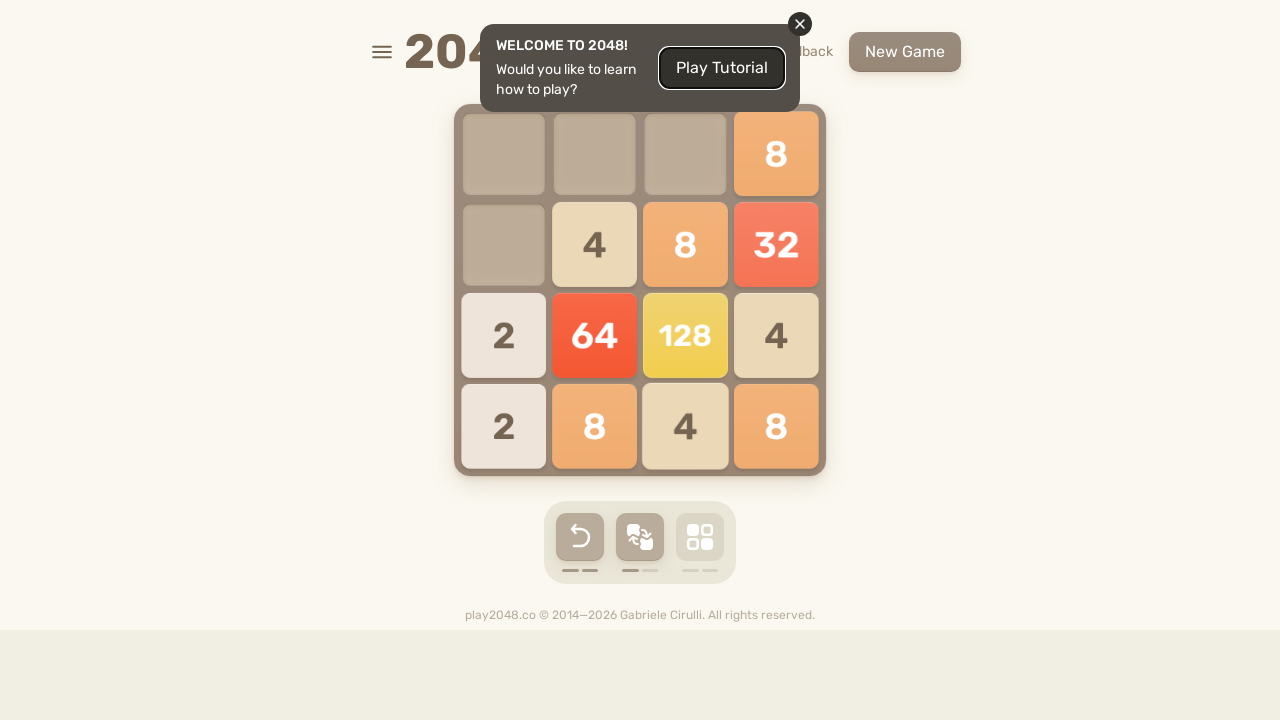

Pressed ArrowUp key to move tiles up on html
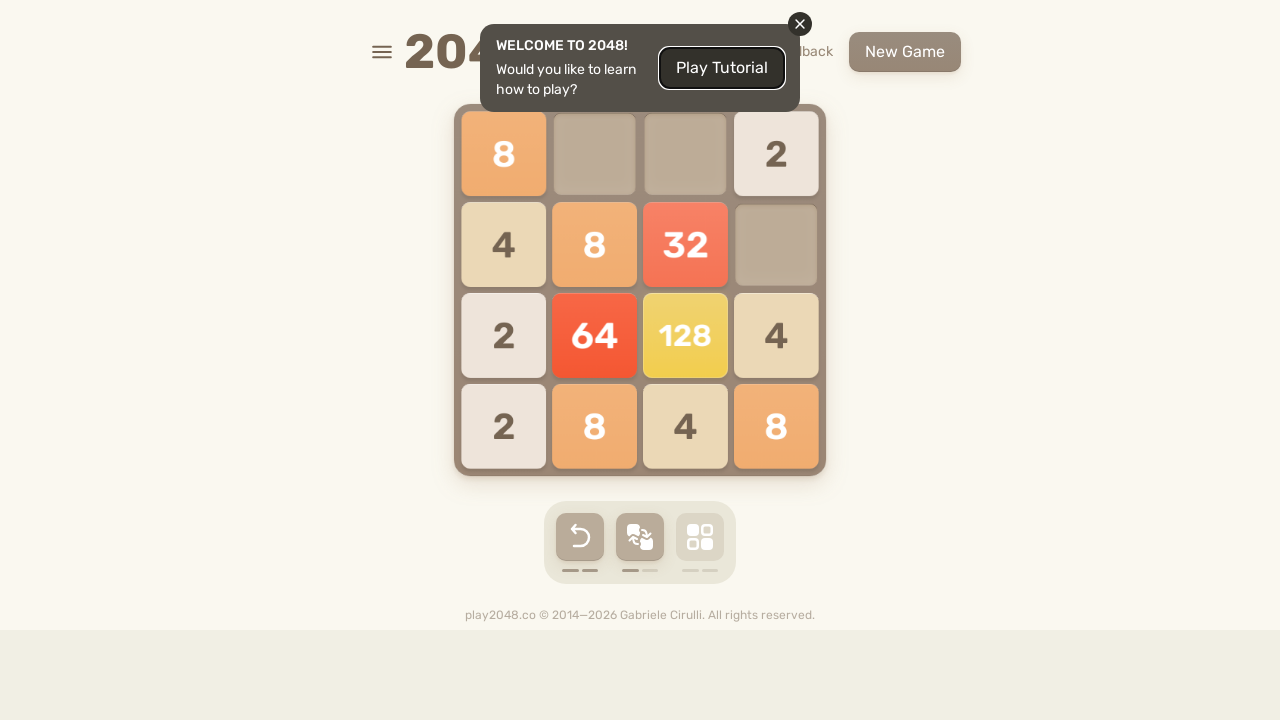

Pressed ArrowRight key to move tiles right on html
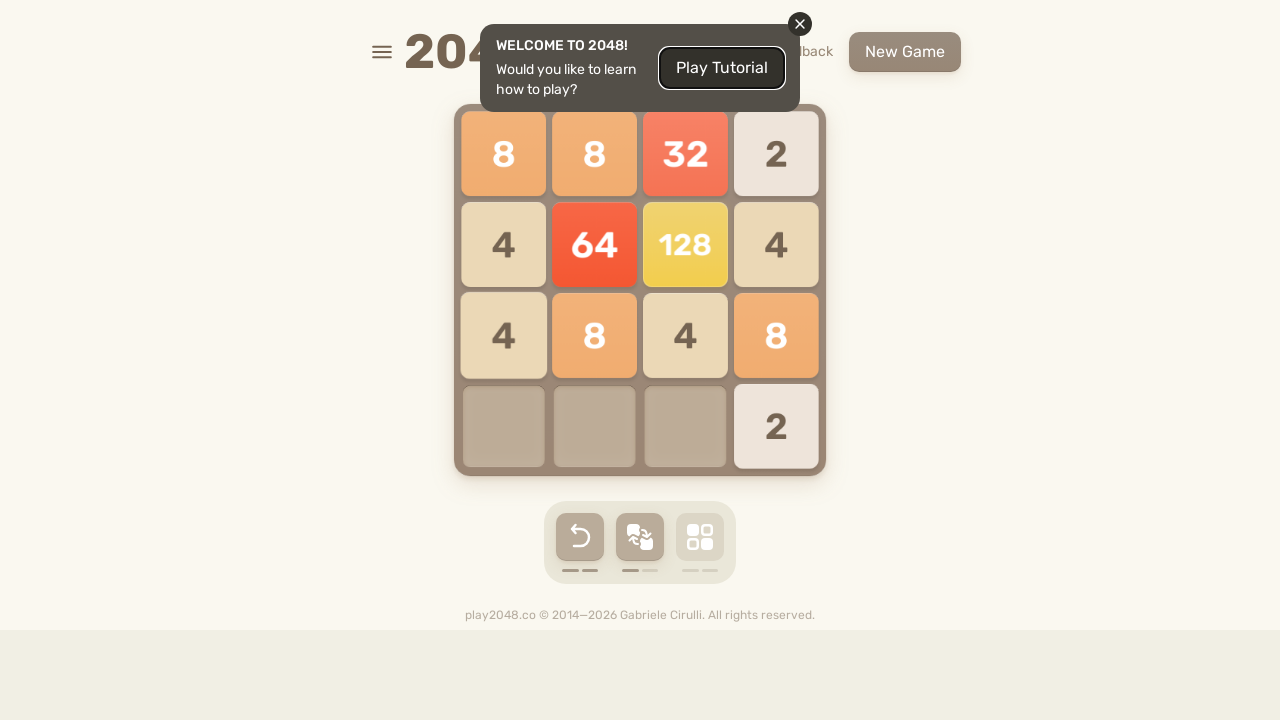

Pressed ArrowDown key to move tiles down on html
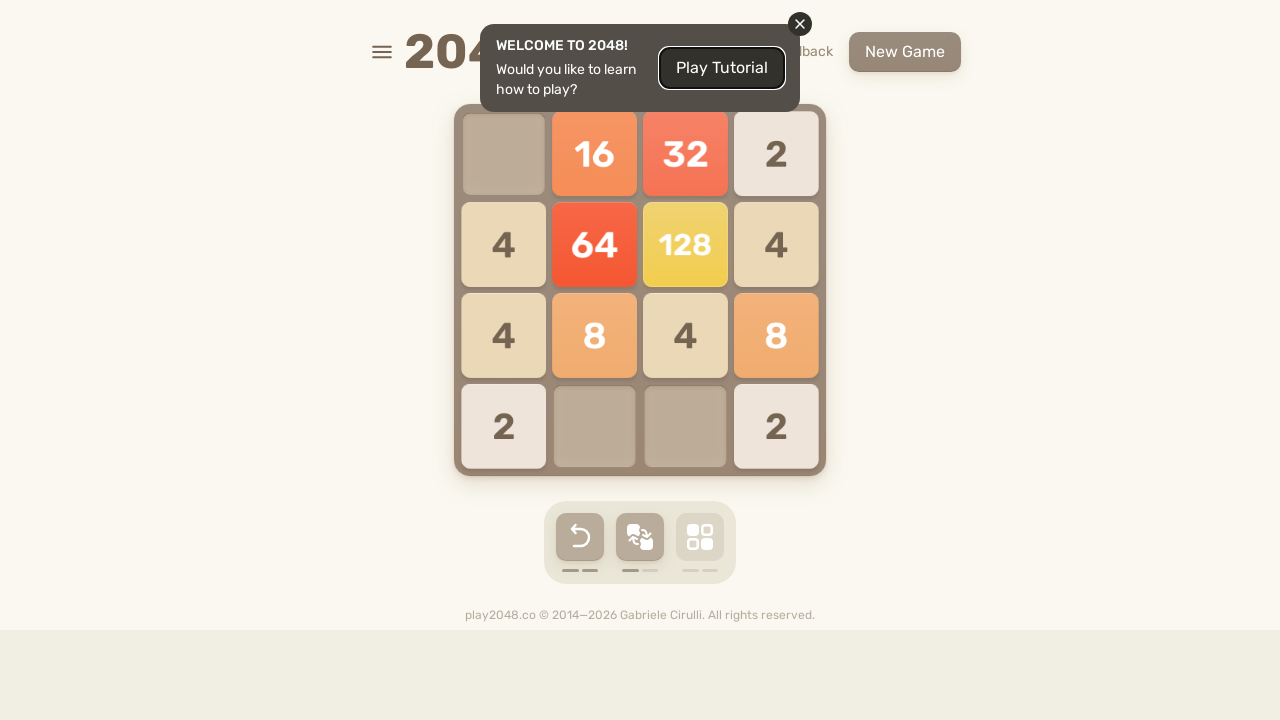

Pressed ArrowLeft key to move tiles left on html
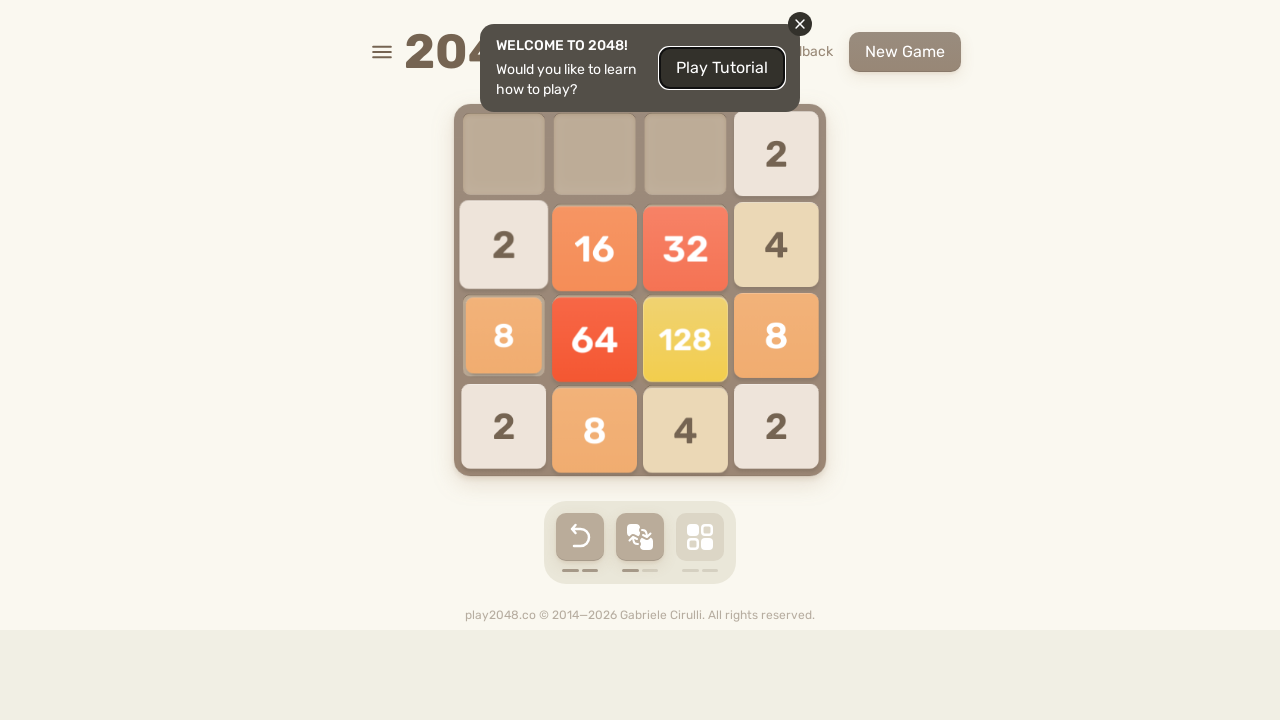

Pressed ArrowUp key to move tiles up on html
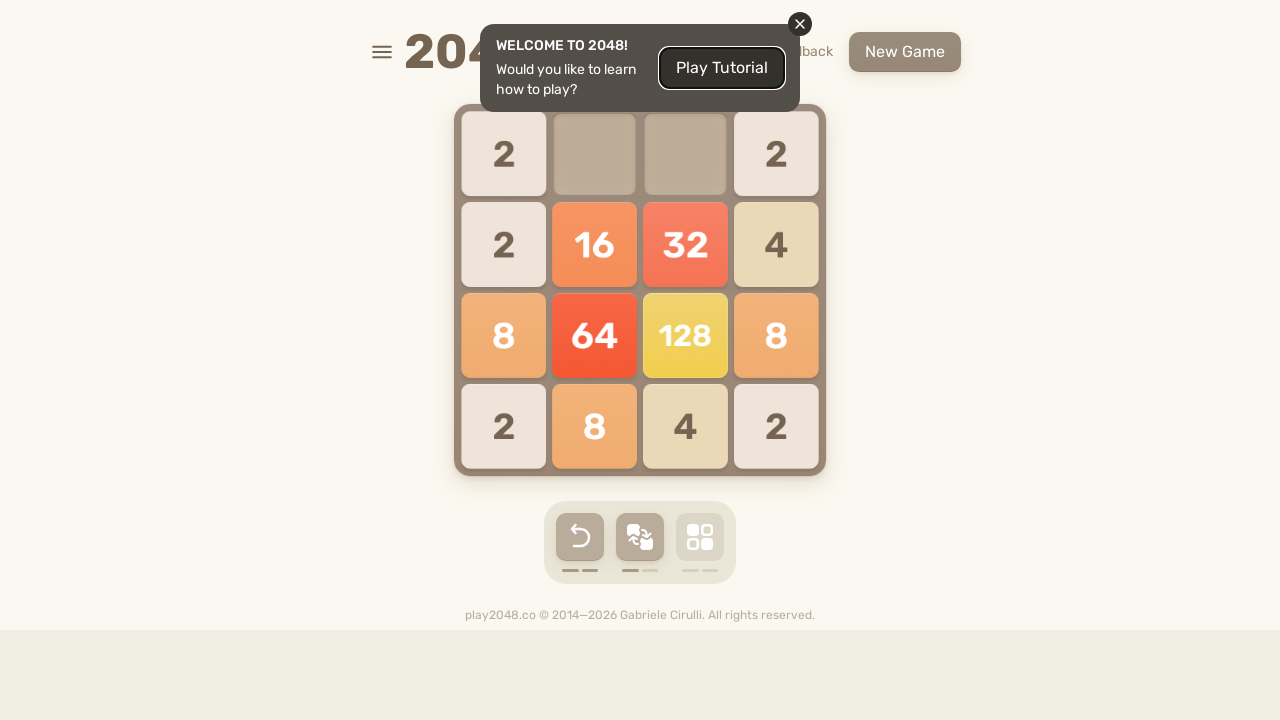

Pressed ArrowRight key to move tiles right on html
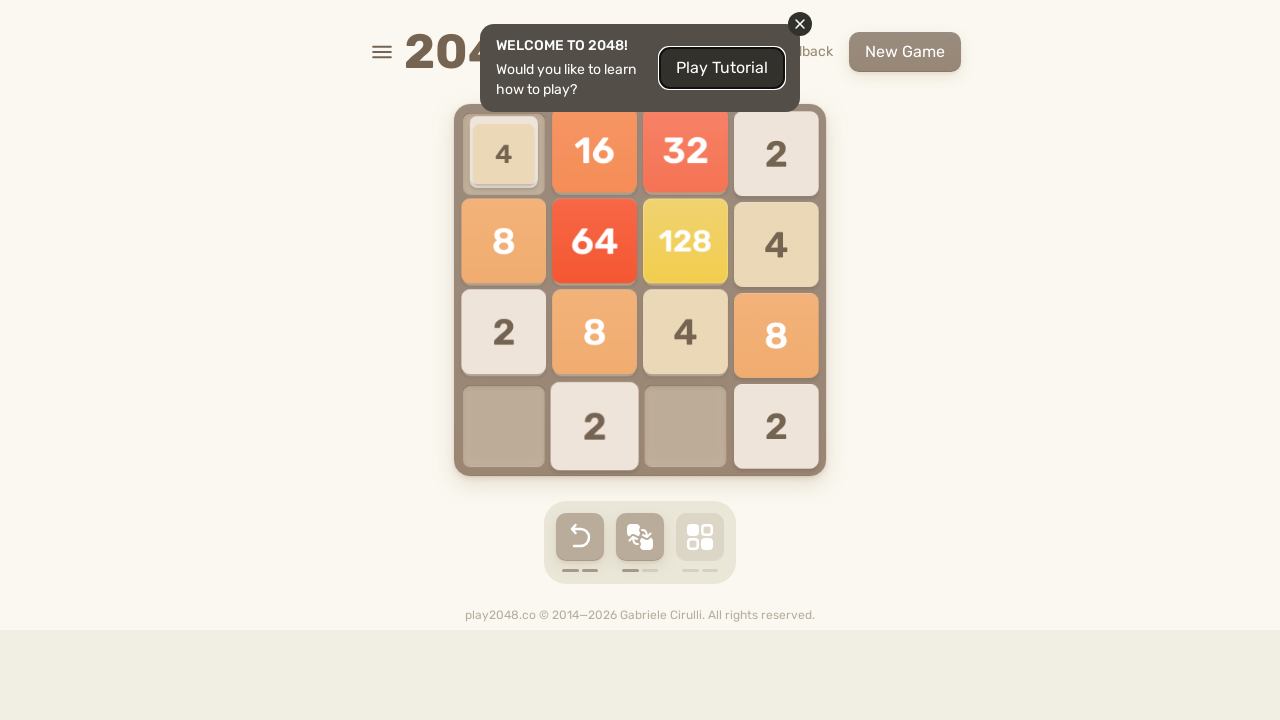

Pressed ArrowDown key to move tiles down on html
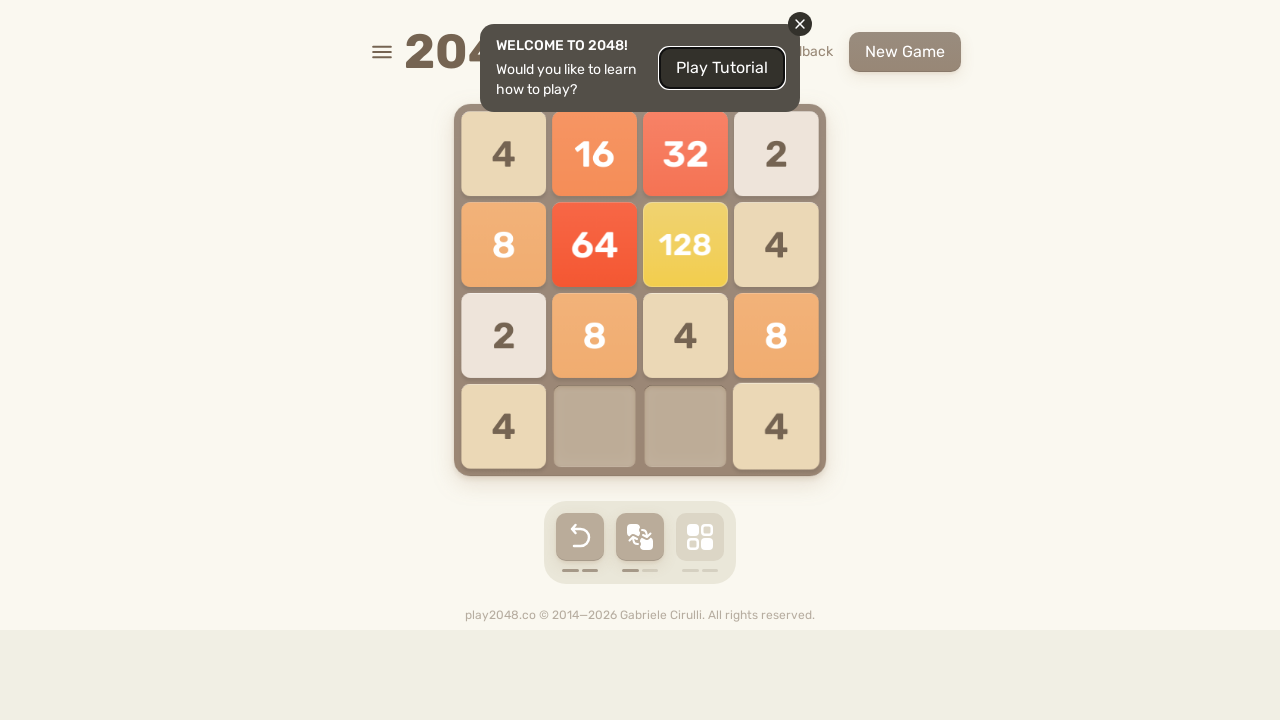

Pressed ArrowLeft key to move tiles left on html
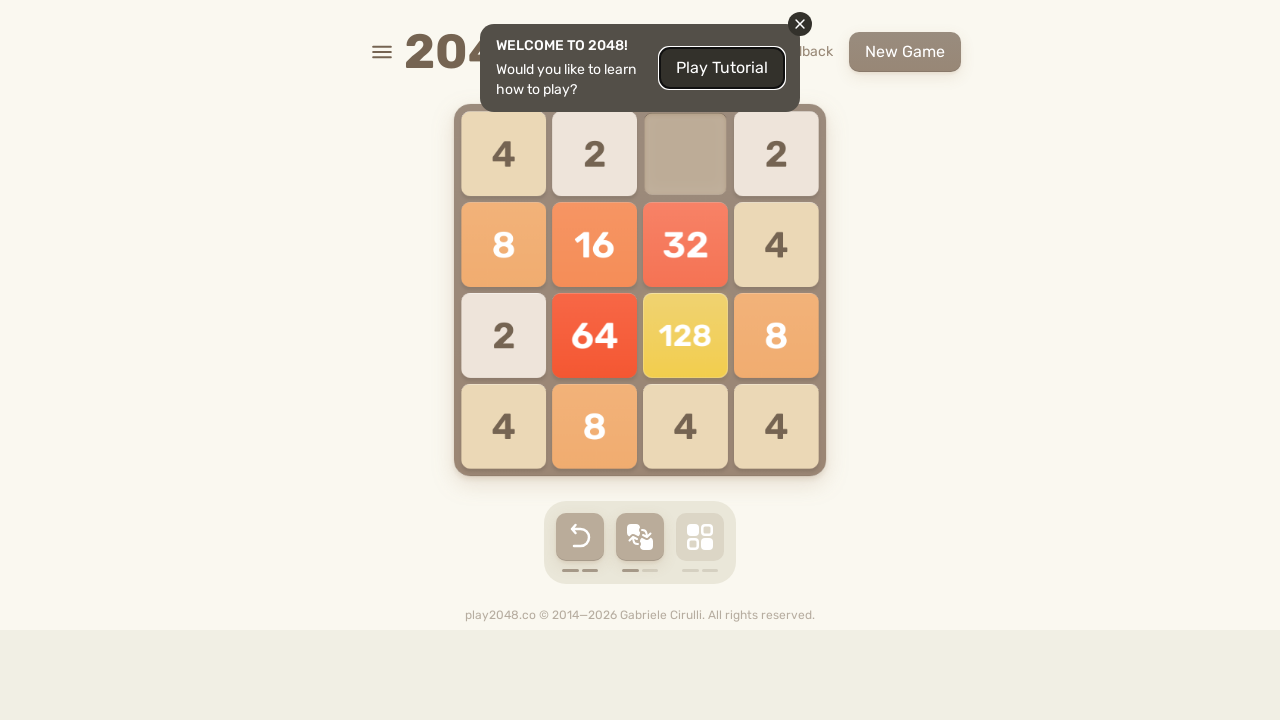

Pressed ArrowUp key to move tiles up on html
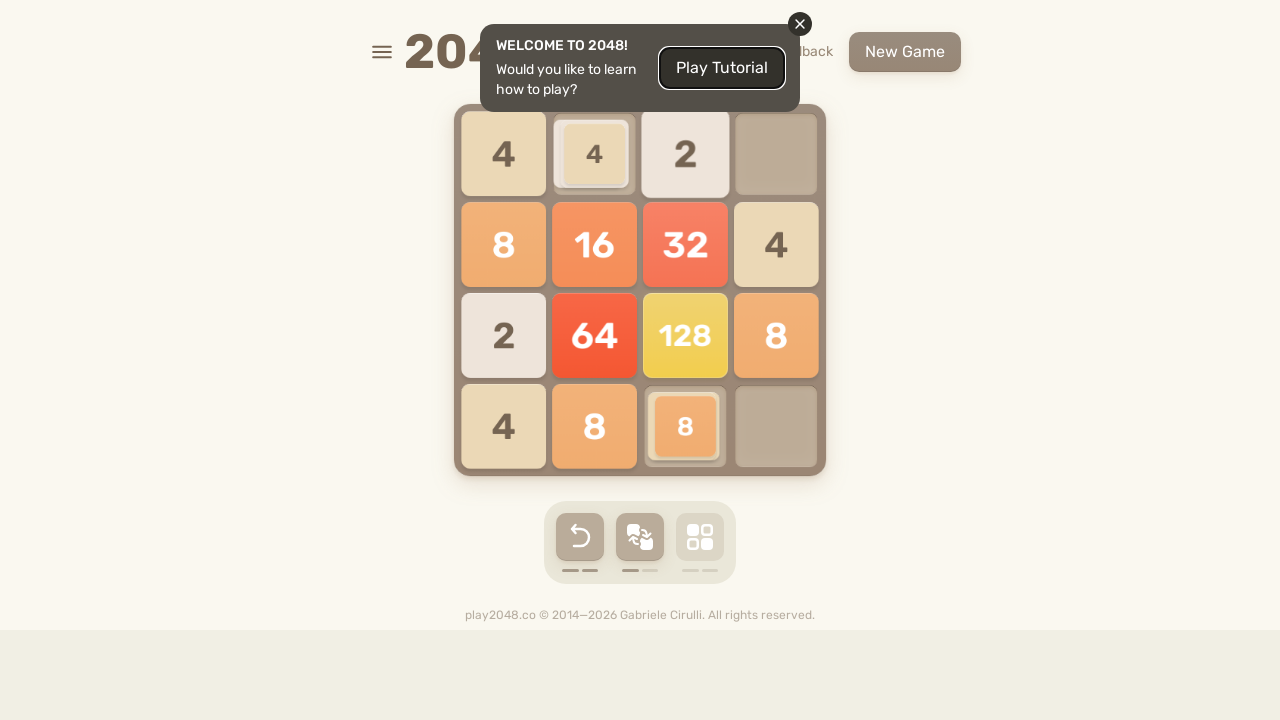

Pressed ArrowRight key to move tiles right on html
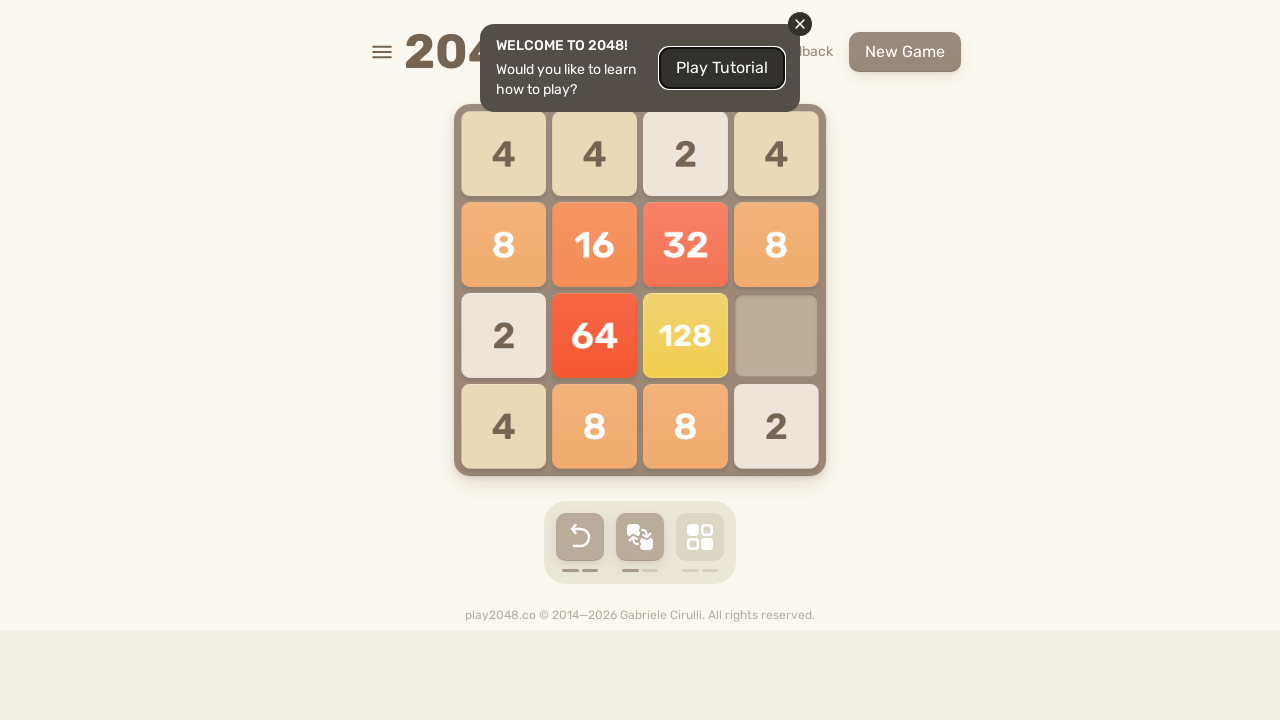

Pressed ArrowDown key to move tiles down on html
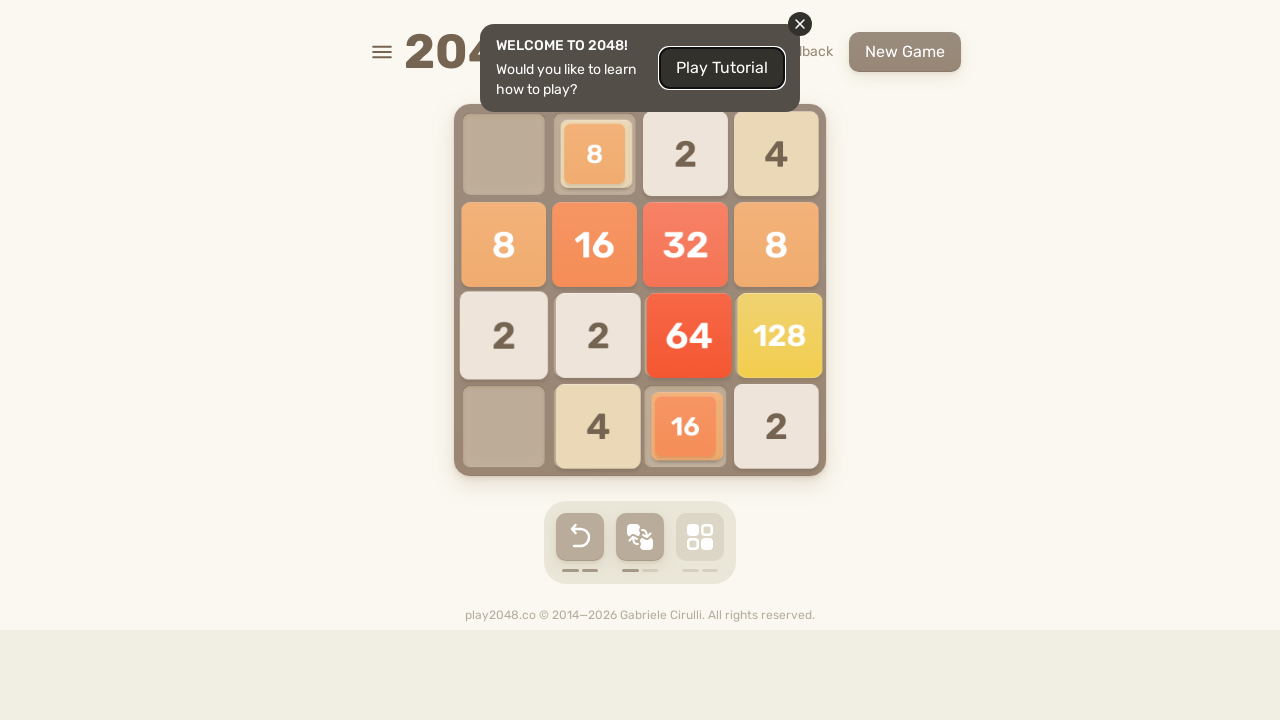

Pressed ArrowLeft key to move tiles left on html
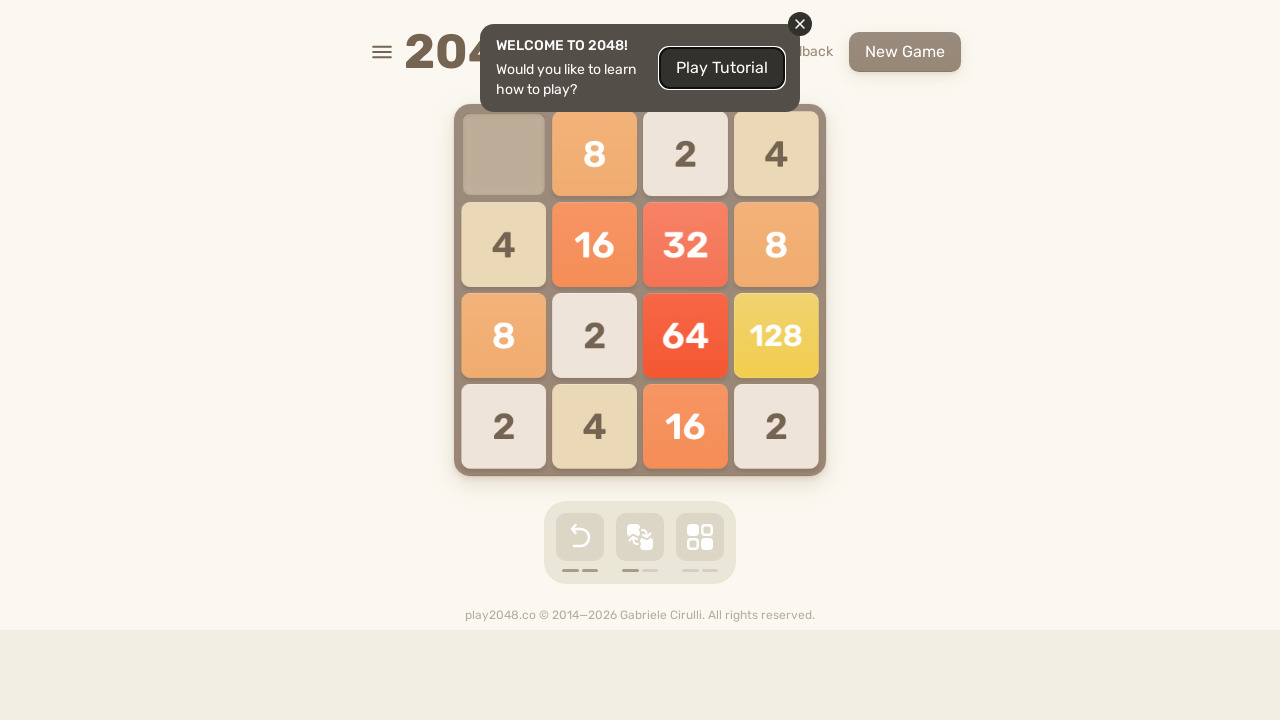

Pressed ArrowUp key to move tiles up on html
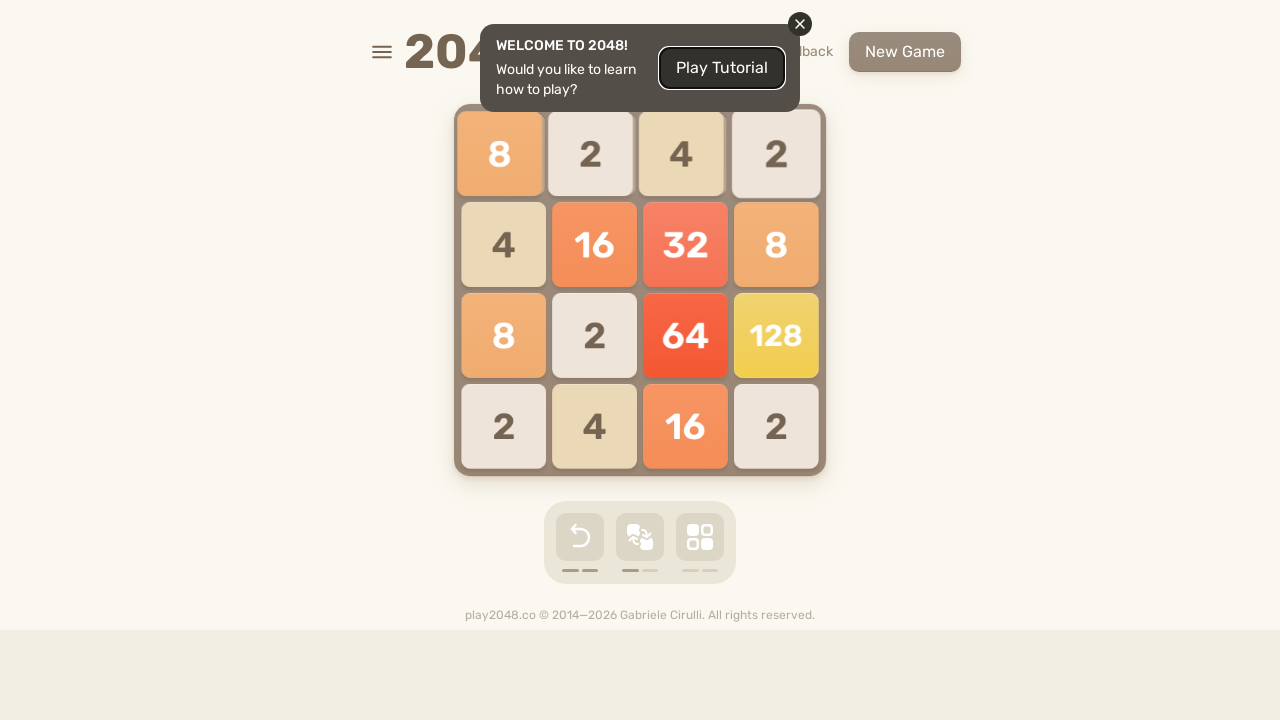

Pressed ArrowRight key to move tiles right on html
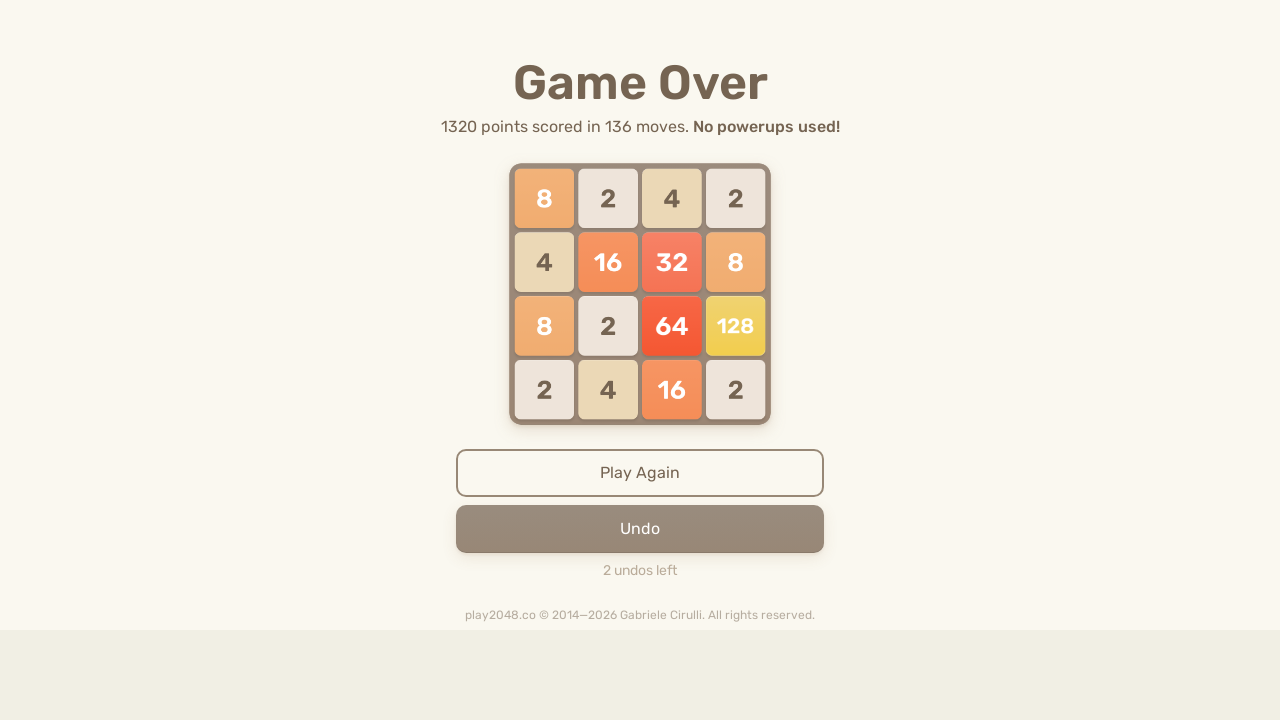

Pressed ArrowDown key to move tiles down on html
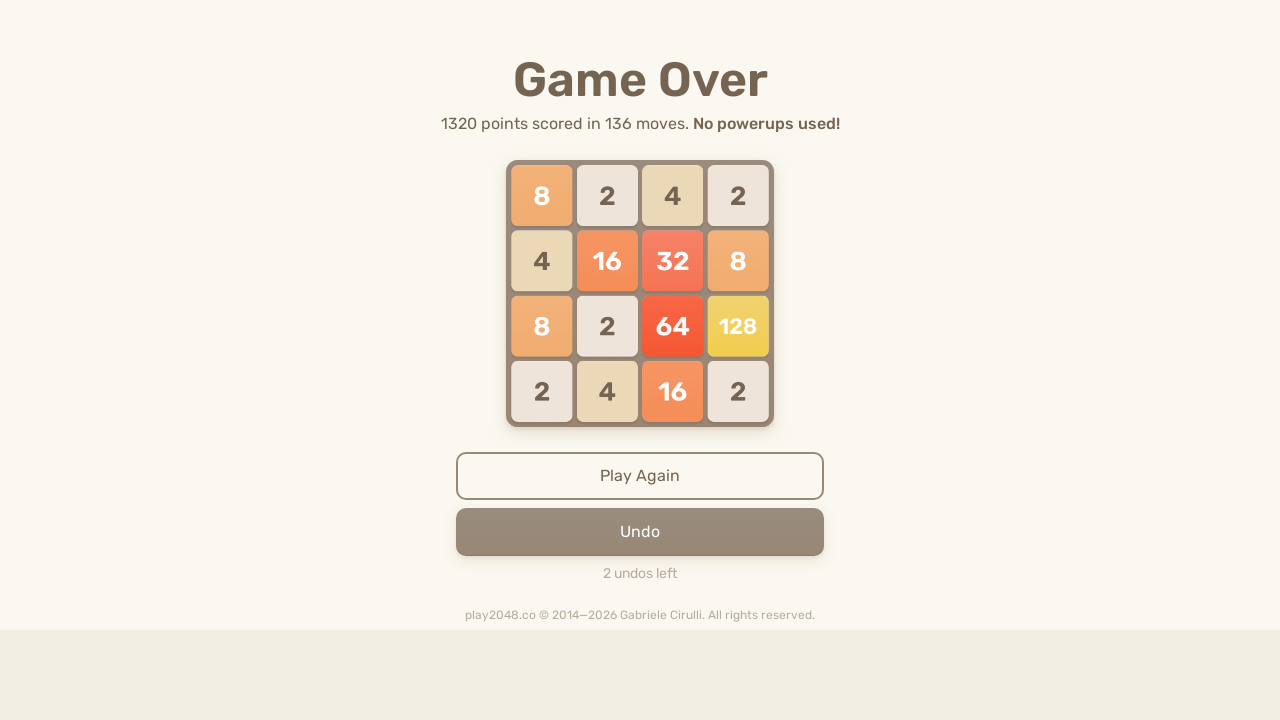

Pressed ArrowLeft key to move tiles left on html
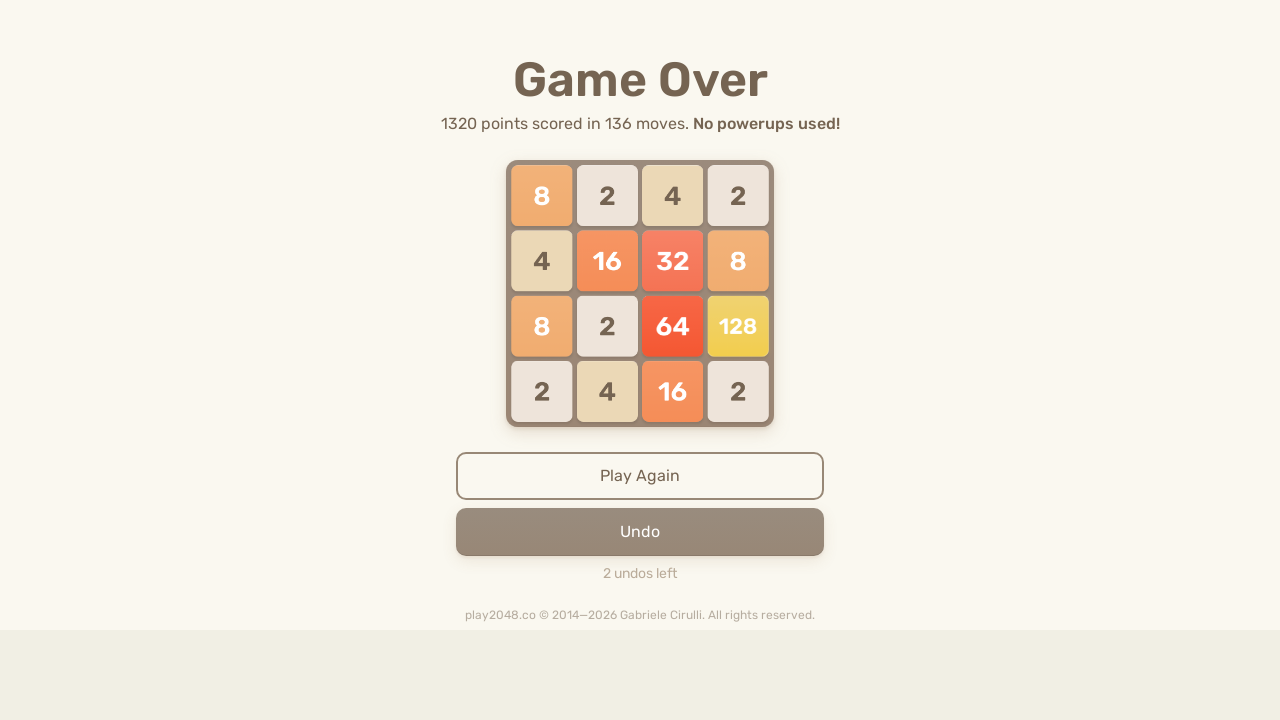

Pressed ArrowUp key to move tiles up on html
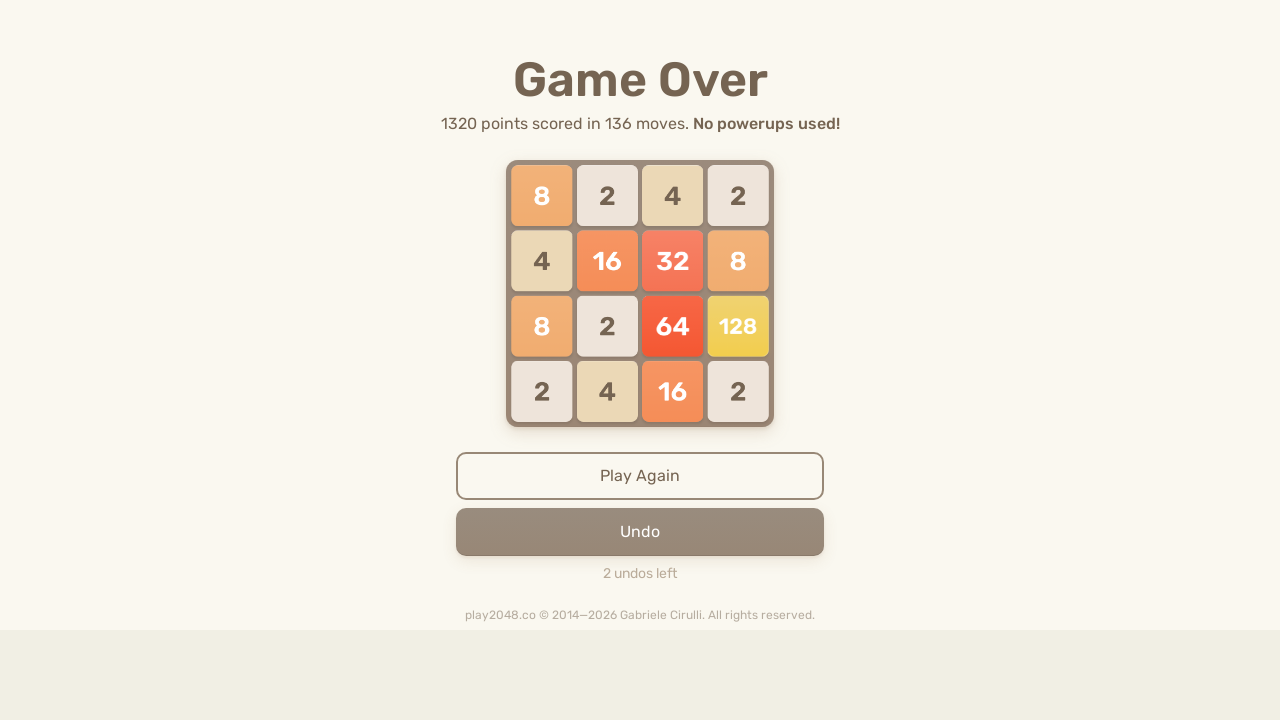

Pressed ArrowRight key to move tiles right on html
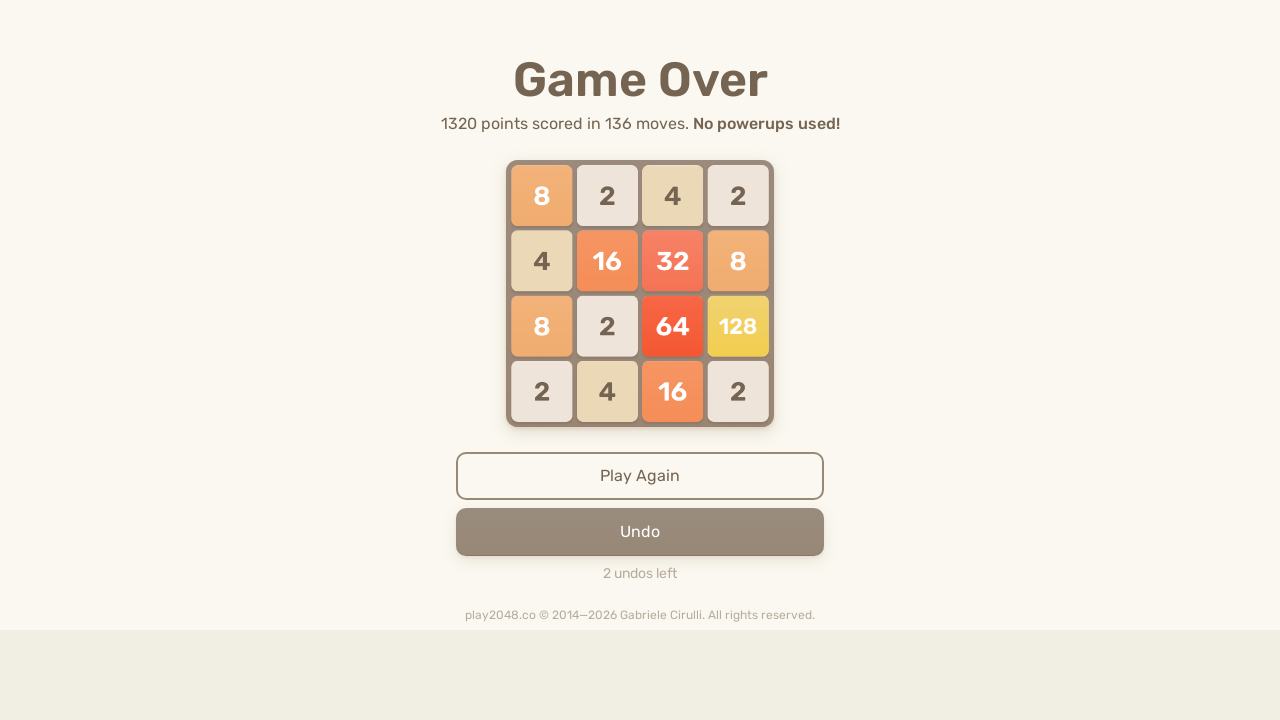

Pressed ArrowDown key to move tiles down on html
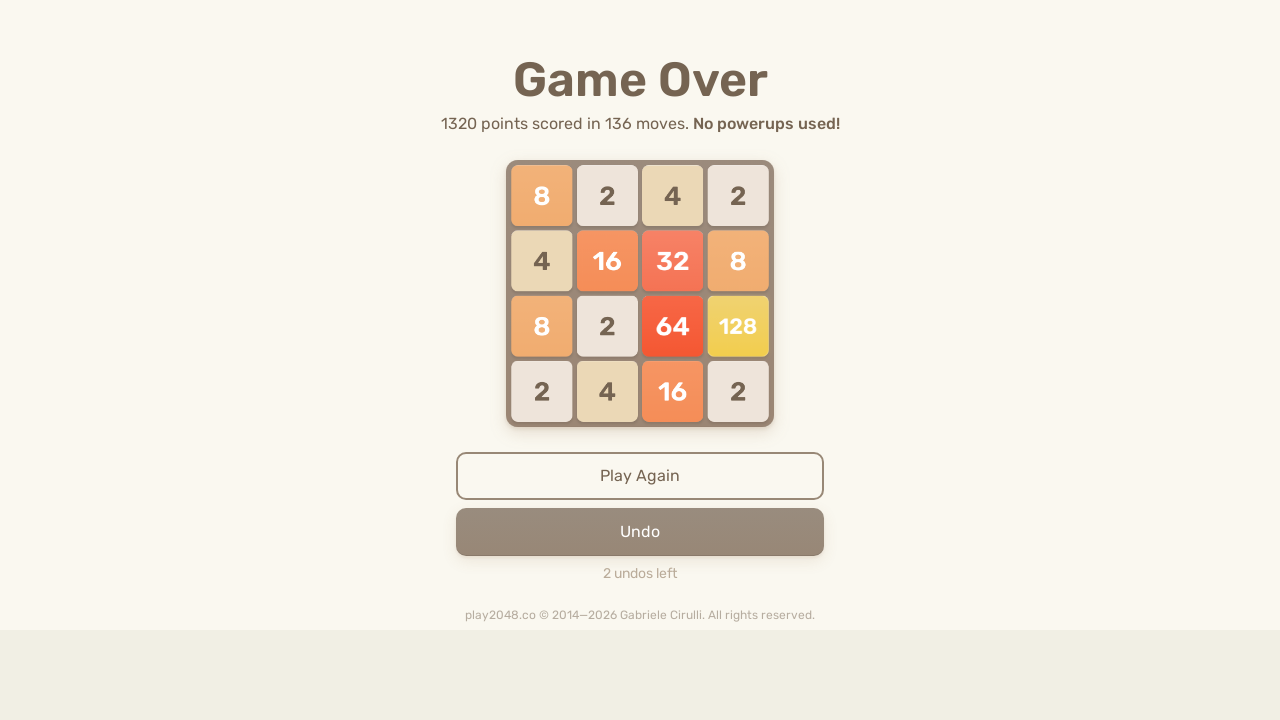

Pressed ArrowLeft key to move tiles left on html
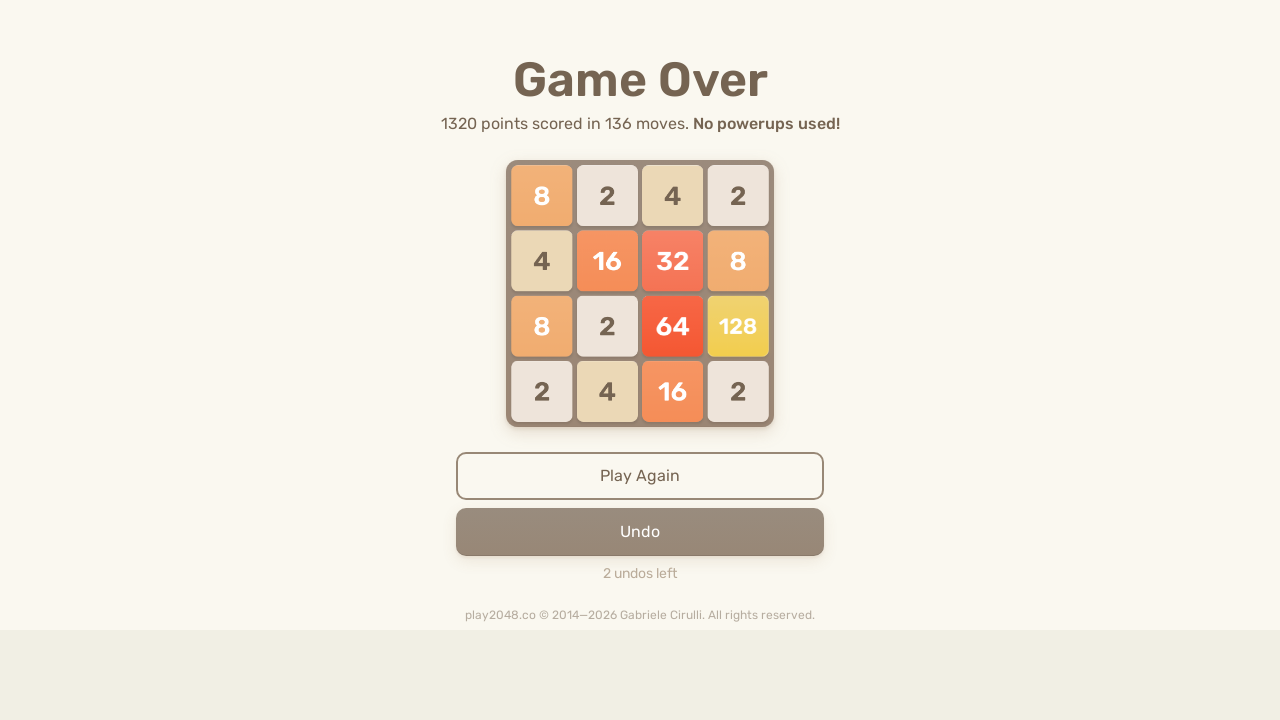

Pressed ArrowUp key to move tiles up on html
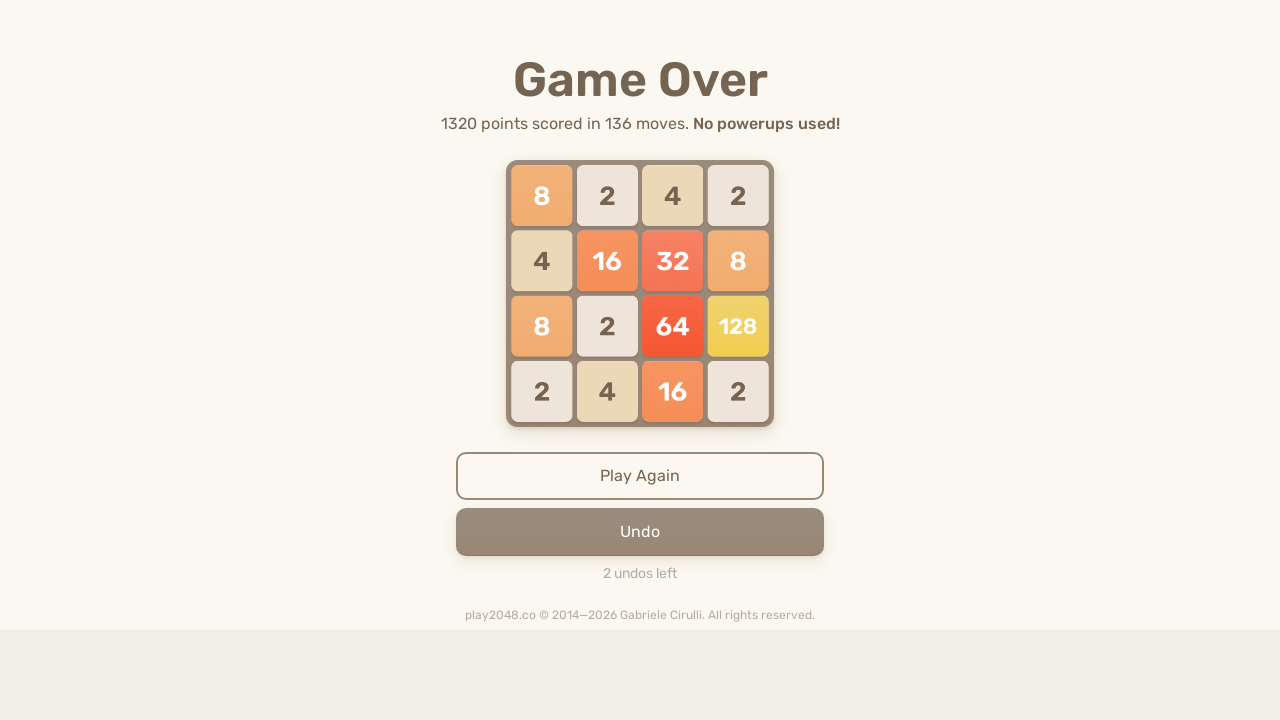

Pressed ArrowRight key to move tiles right on html
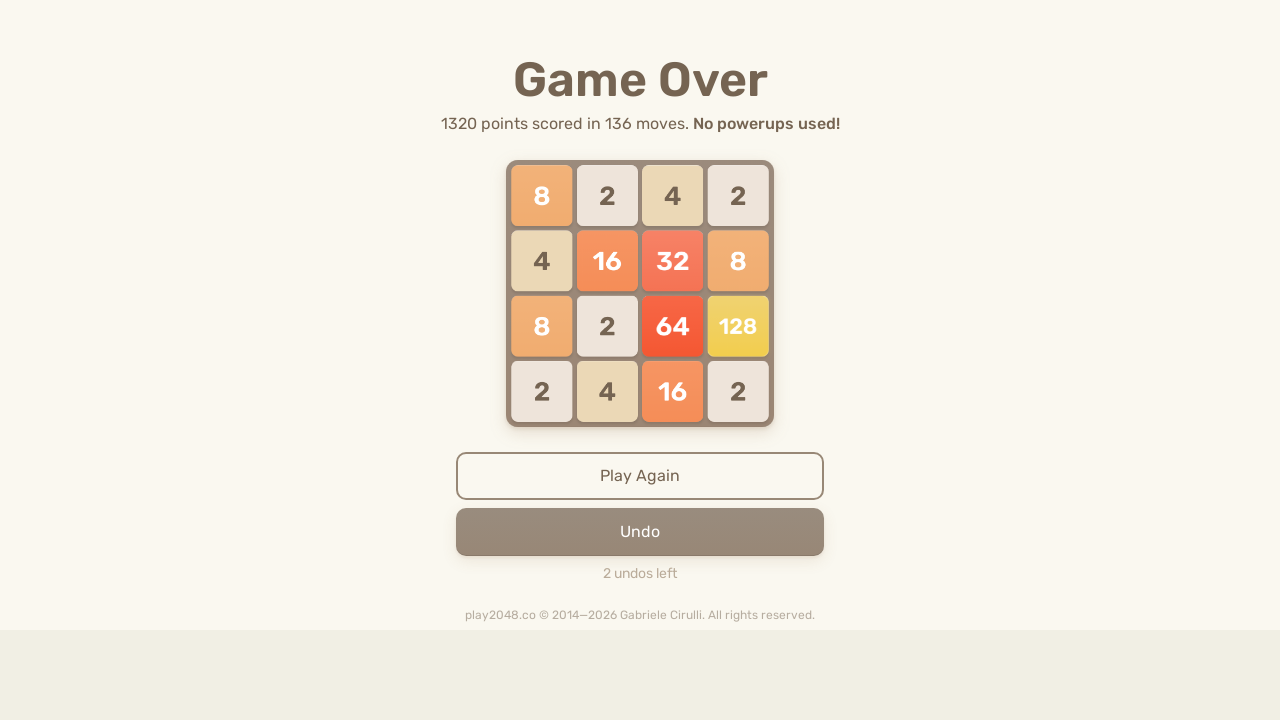

Pressed ArrowDown key to move tiles down on html
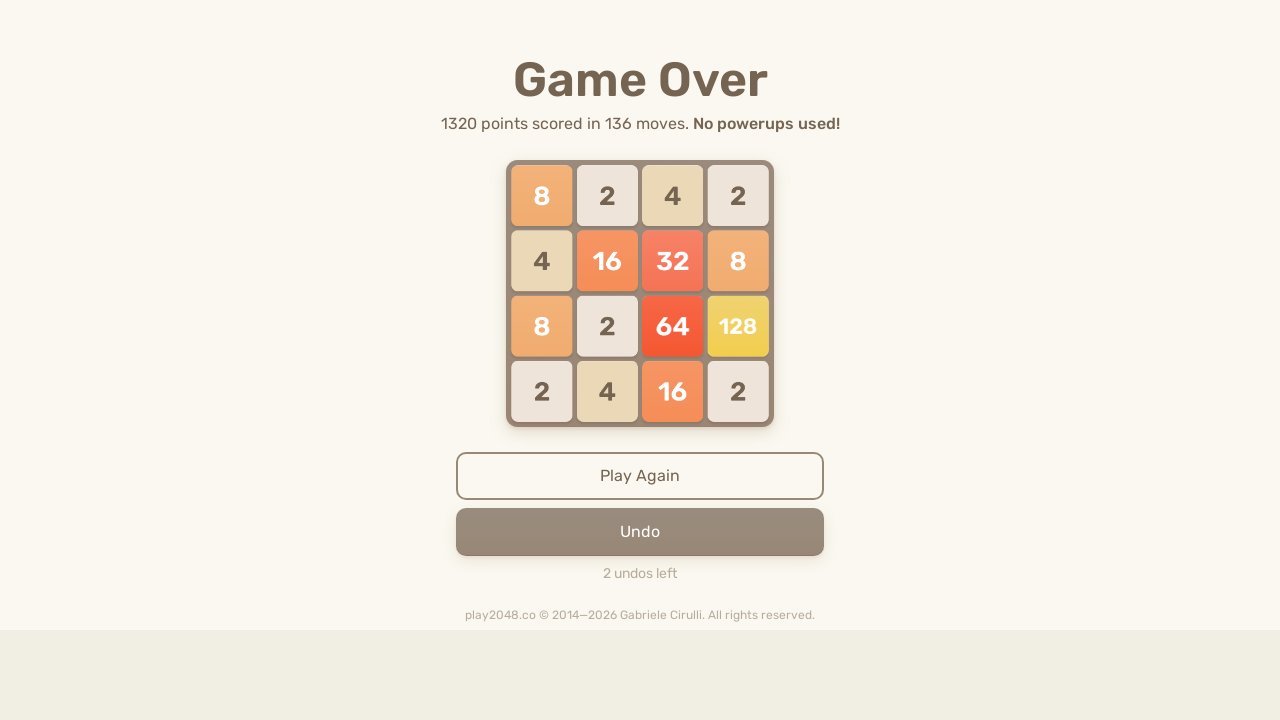

Pressed ArrowLeft key to move tiles left on html
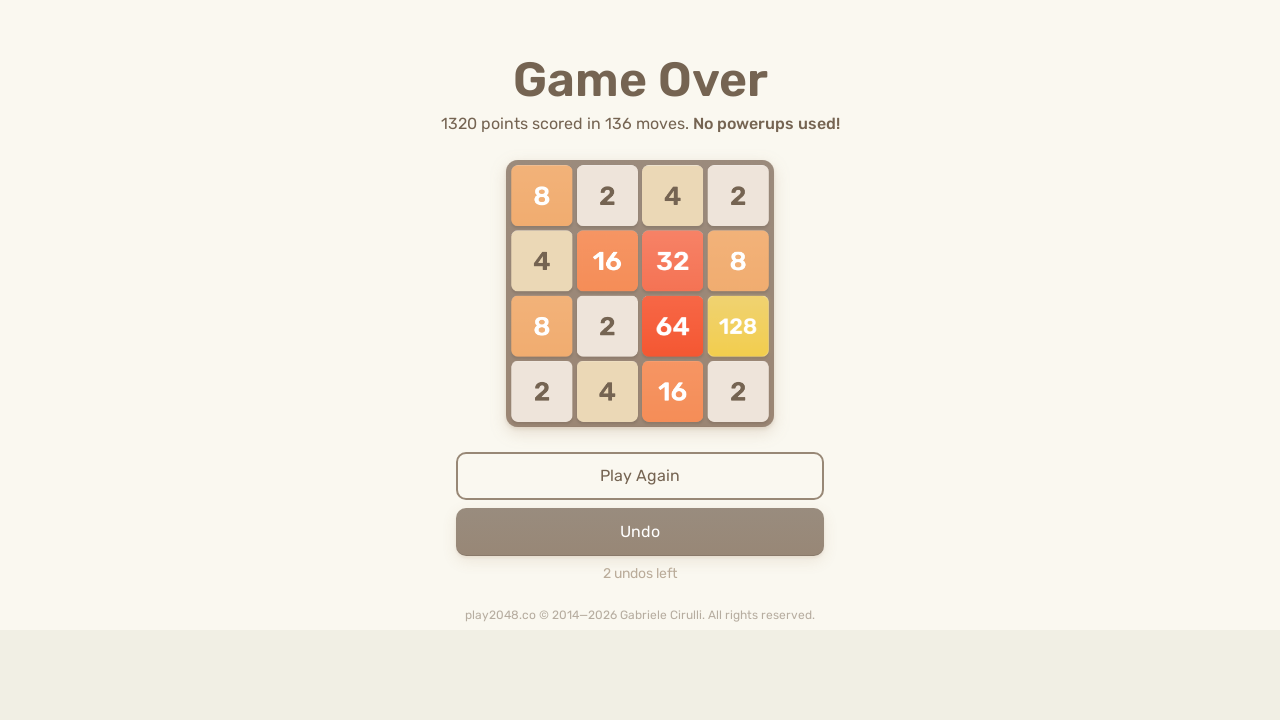

Pressed ArrowUp key to move tiles up on html
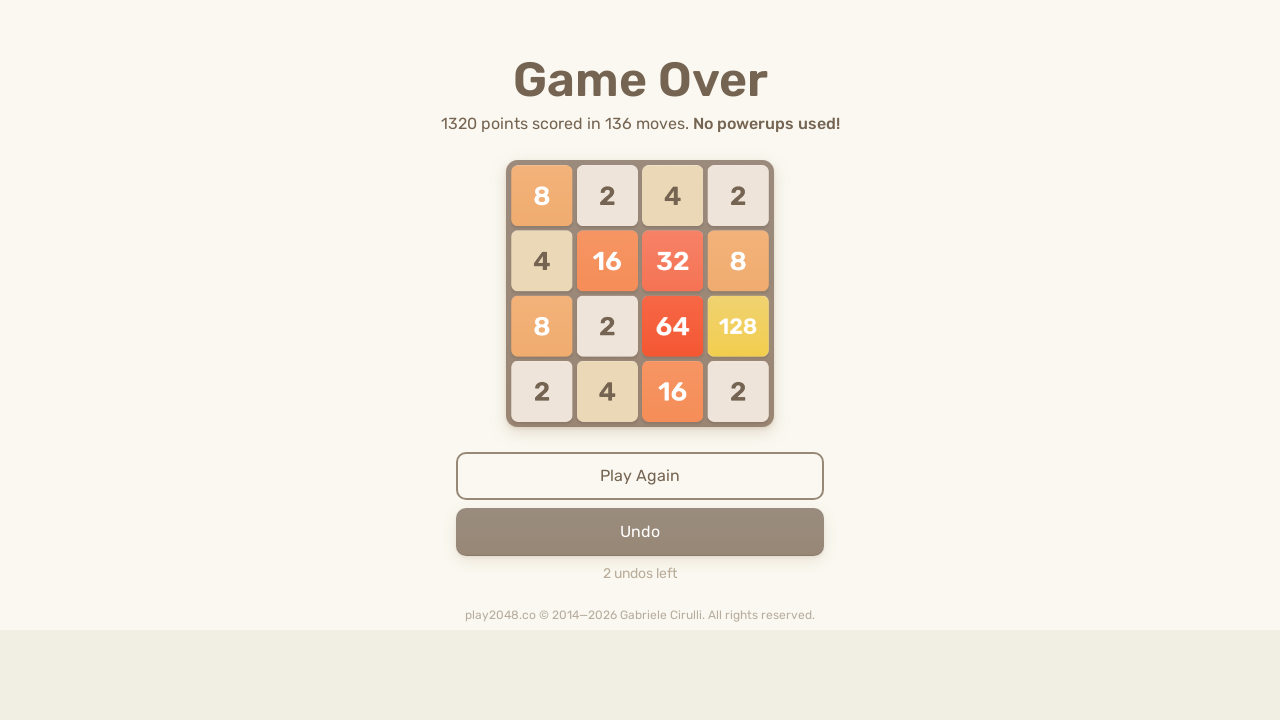

Pressed ArrowRight key to move tiles right on html
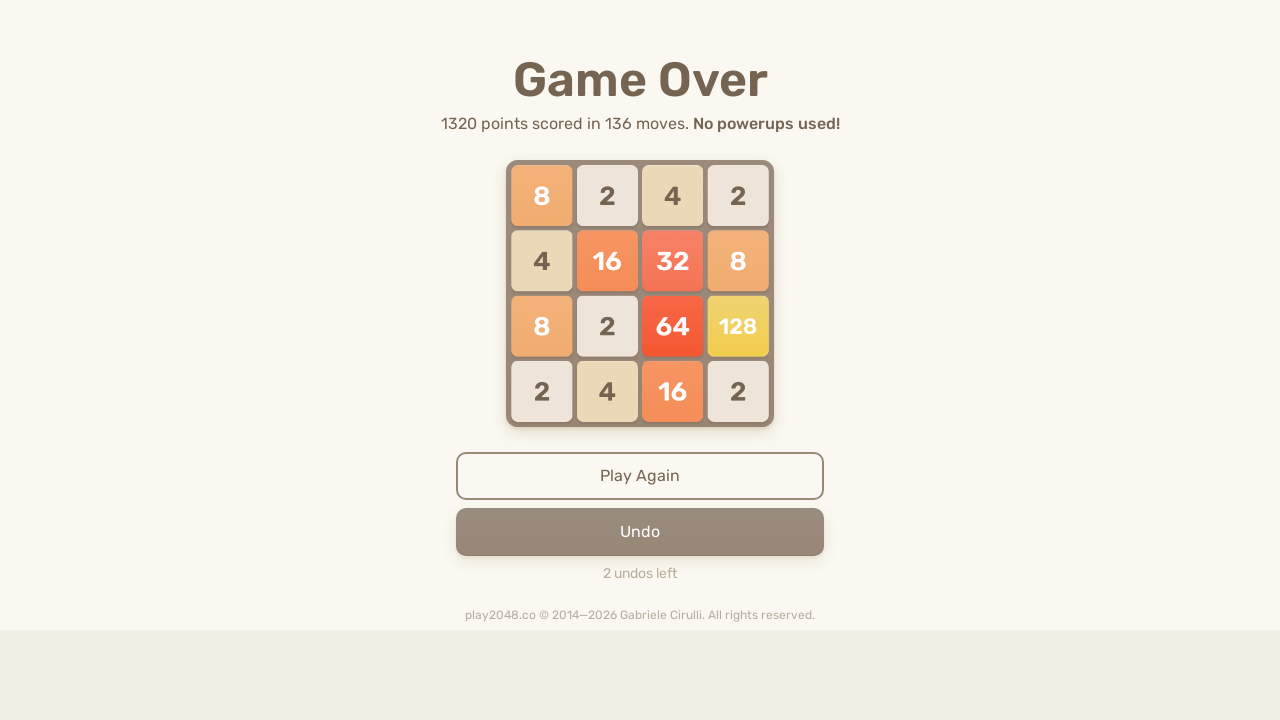

Pressed ArrowDown key to move tiles down on html
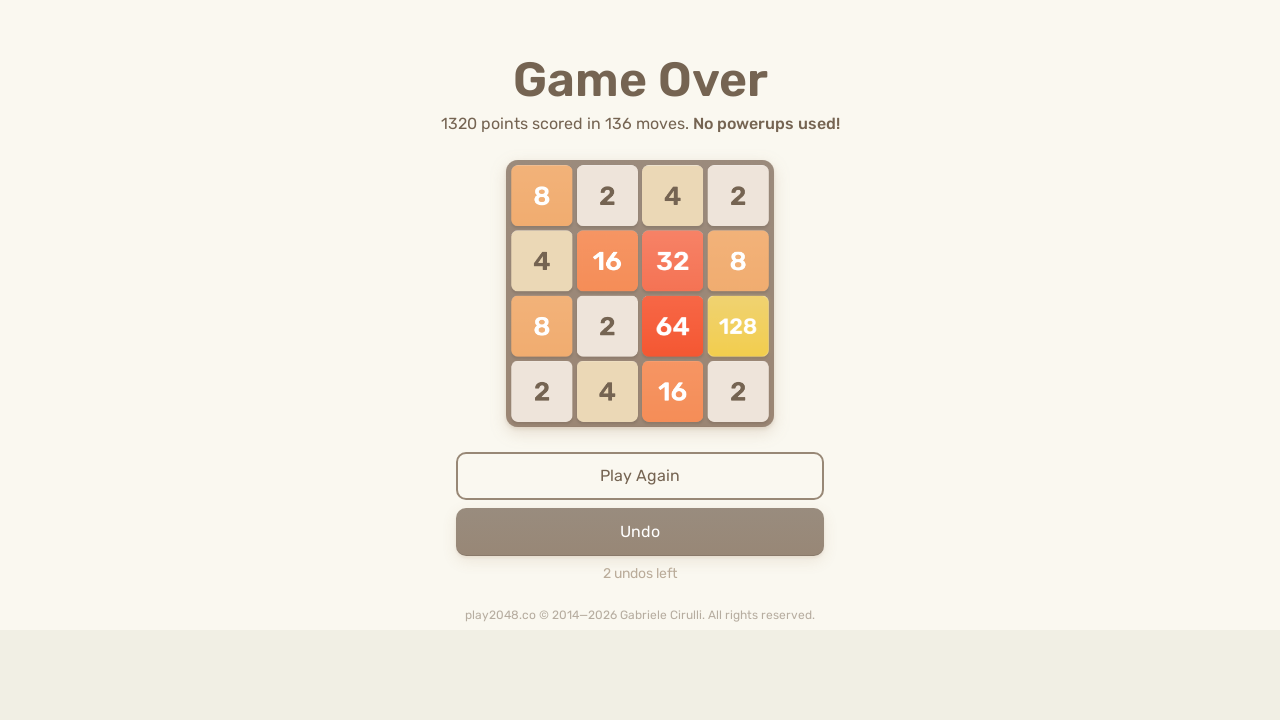

Pressed ArrowLeft key to move tiles left on html
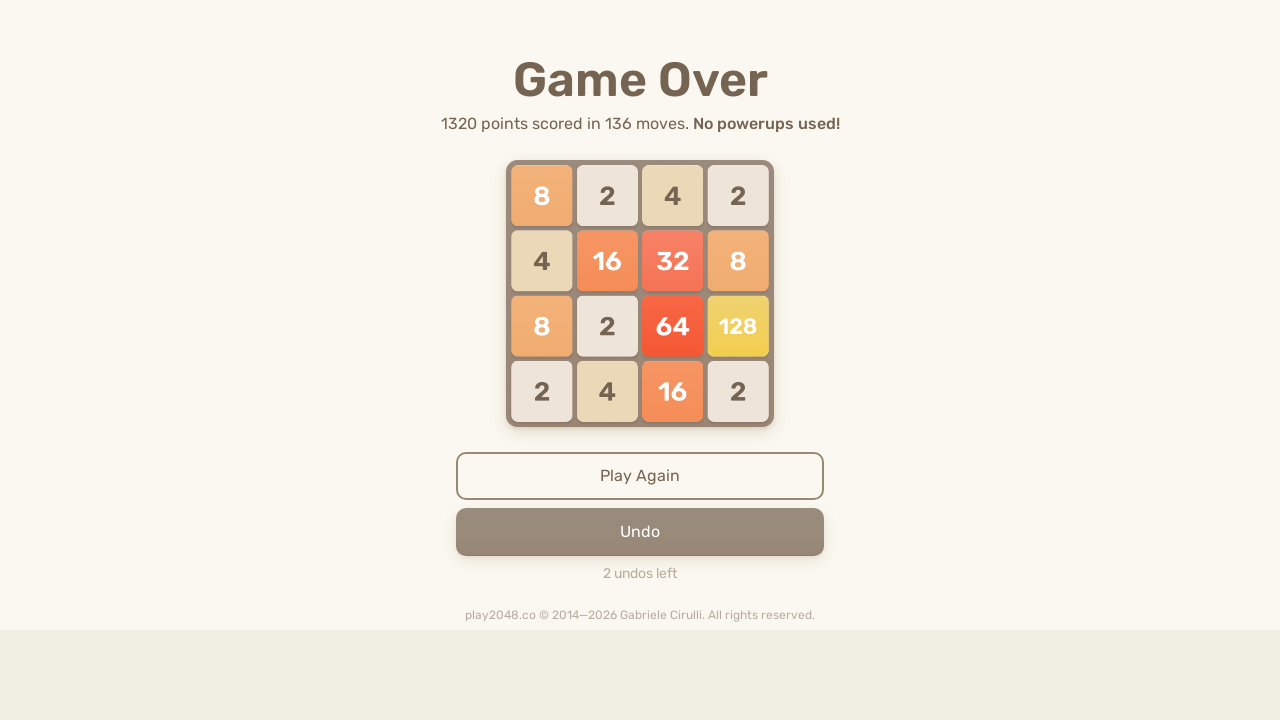

Pressed ArrowUp key to move tiles up on html
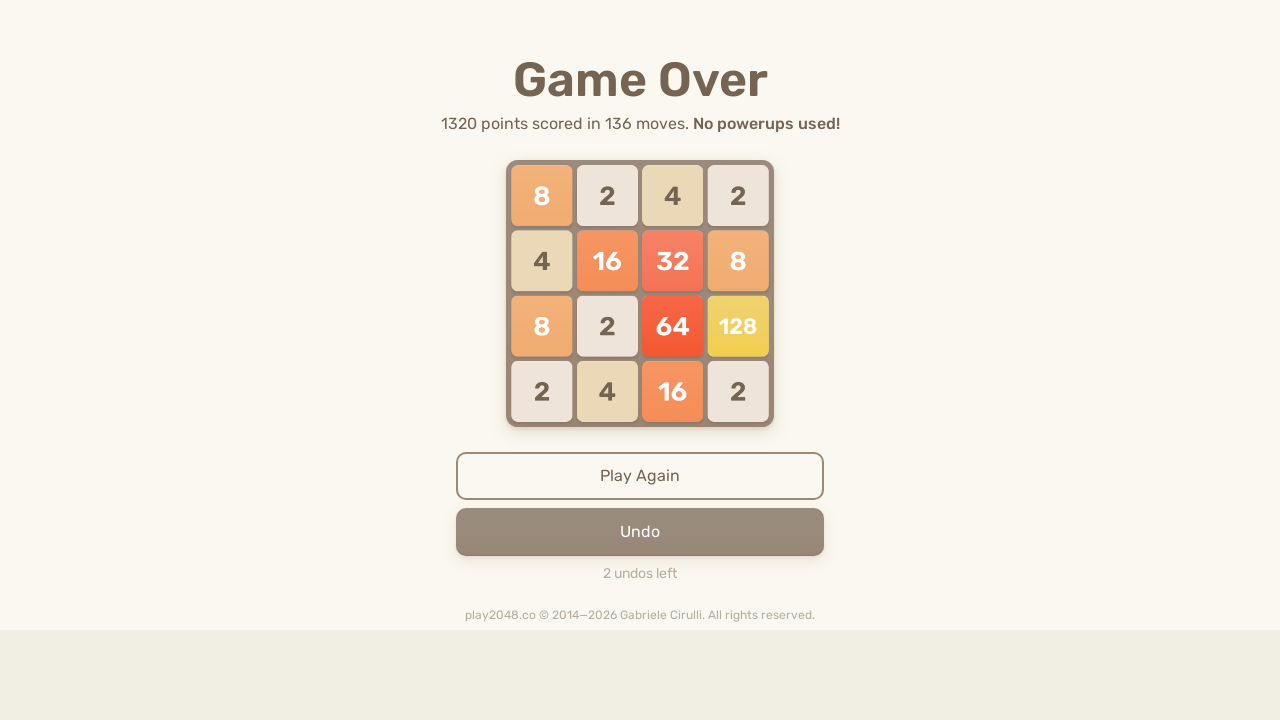

Pressed ArrowRight key to move tiles right on html
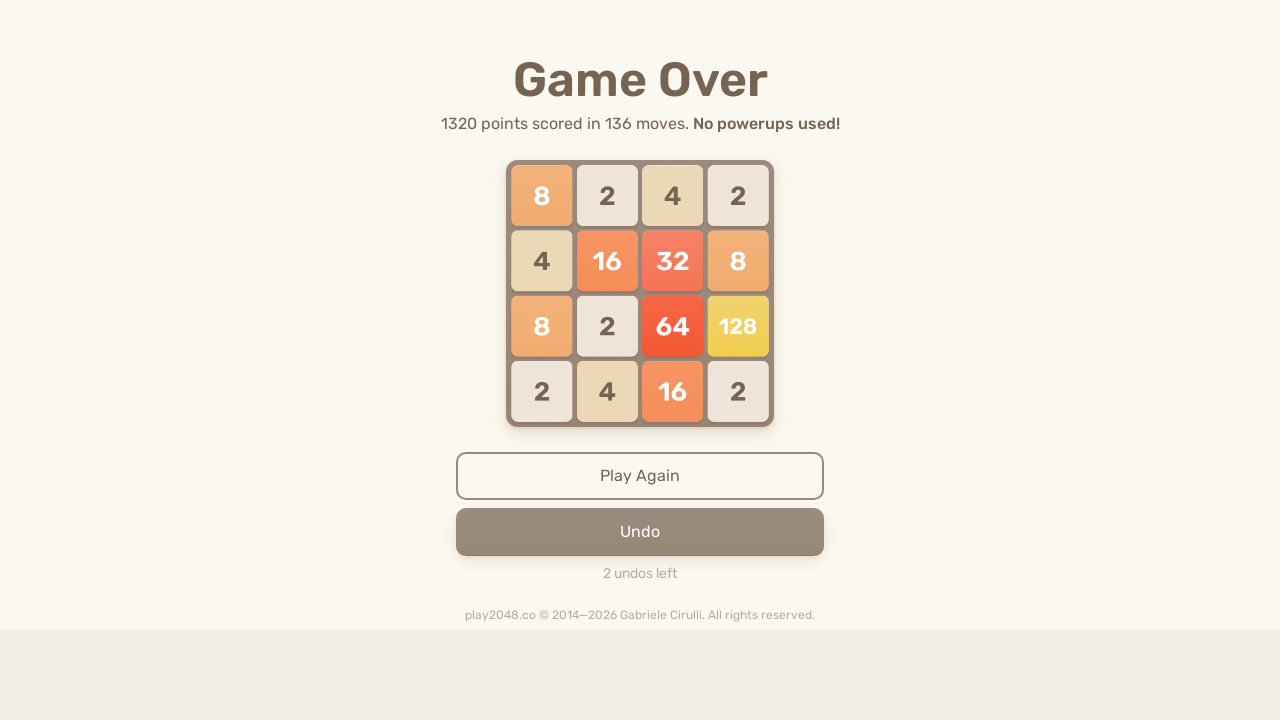

Pressed ArrowDown key to move tiles down on html
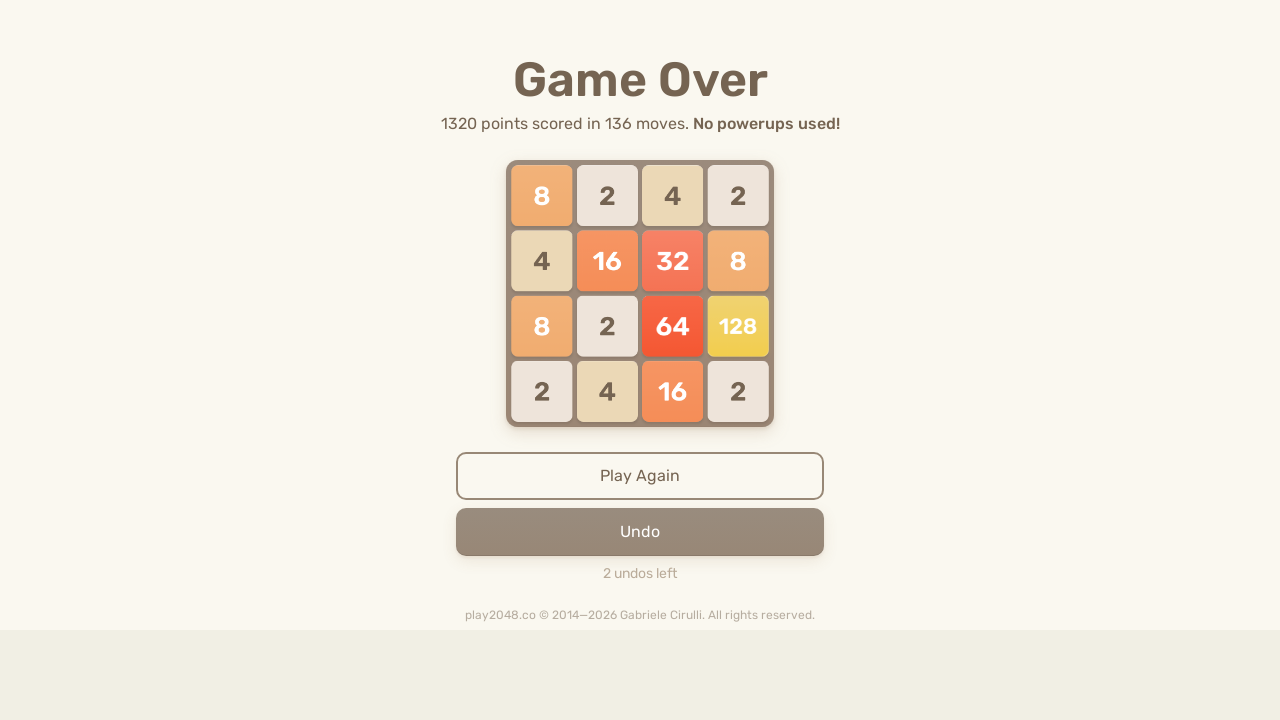

Pressed ArrowLeft key to move tiles left on html
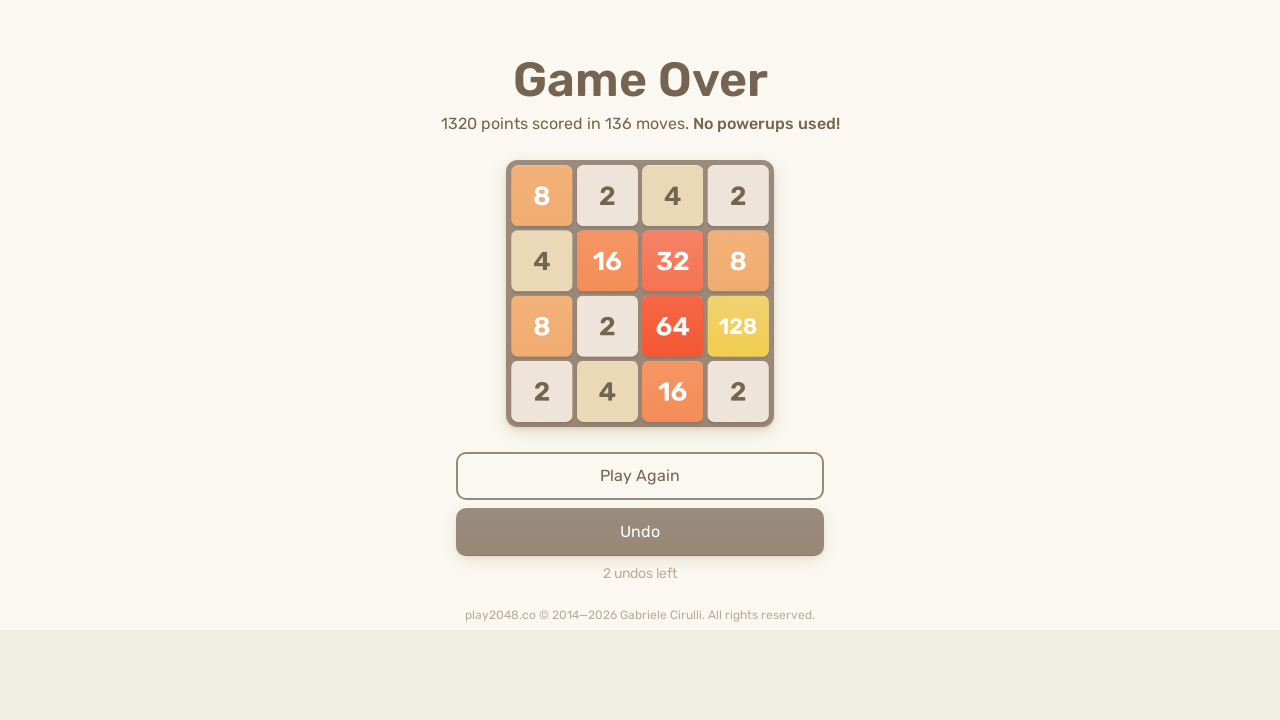

Pressed ArrowUp key to move tiles up on html
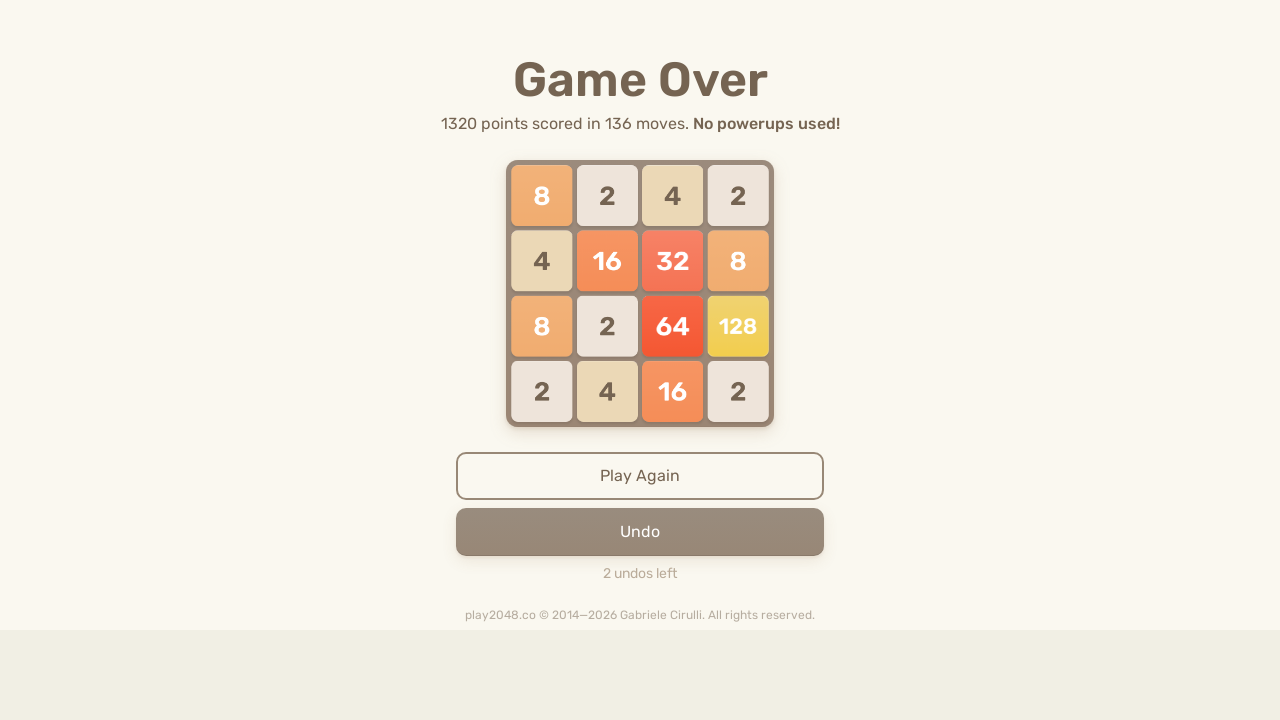

Pressed ArrowRight key to move tiles right on html
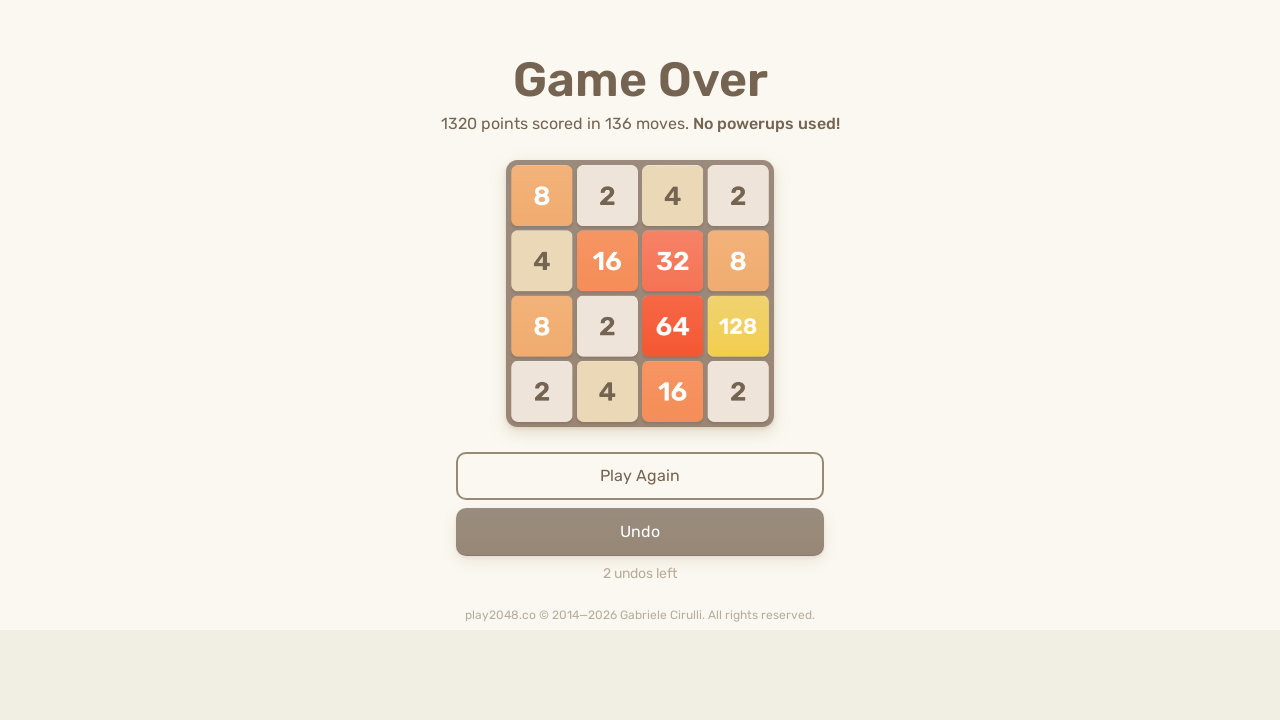

Pressed ArrowDown key to move tiles down on html
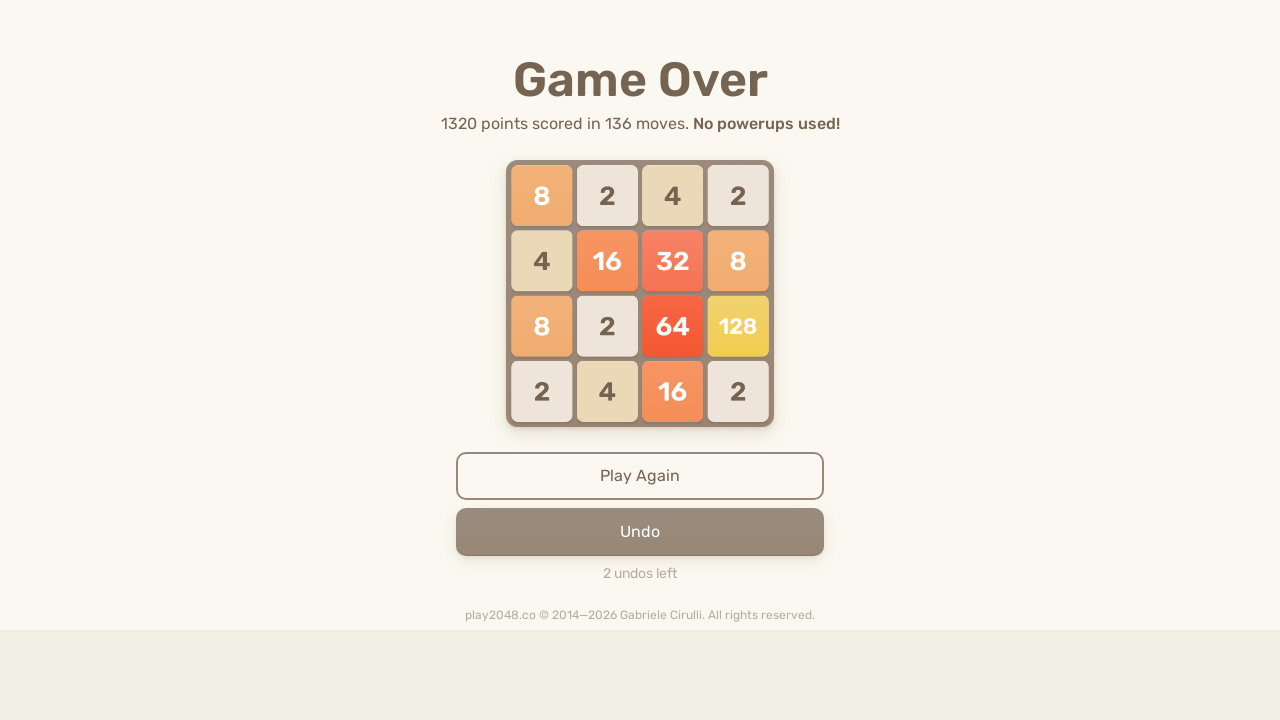

Pressed ArrowLeft key to move tiles left on html
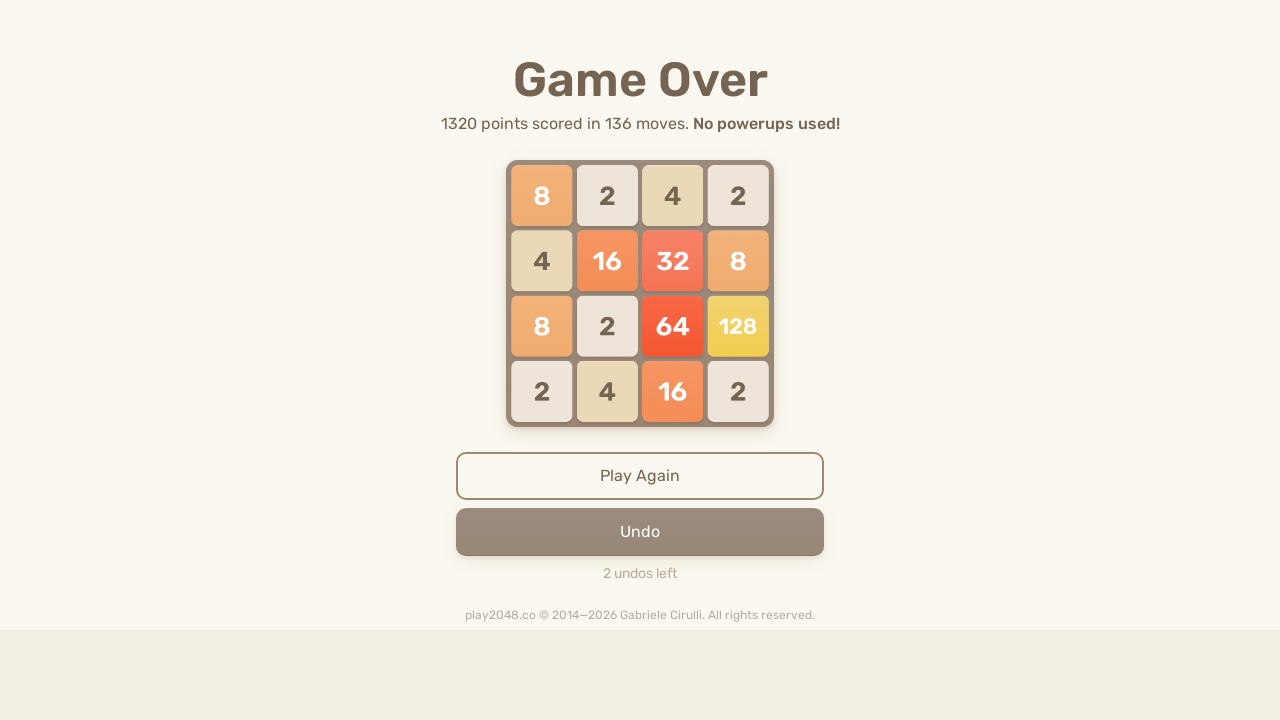

Pressed ArrowUp key to move tiles up on html
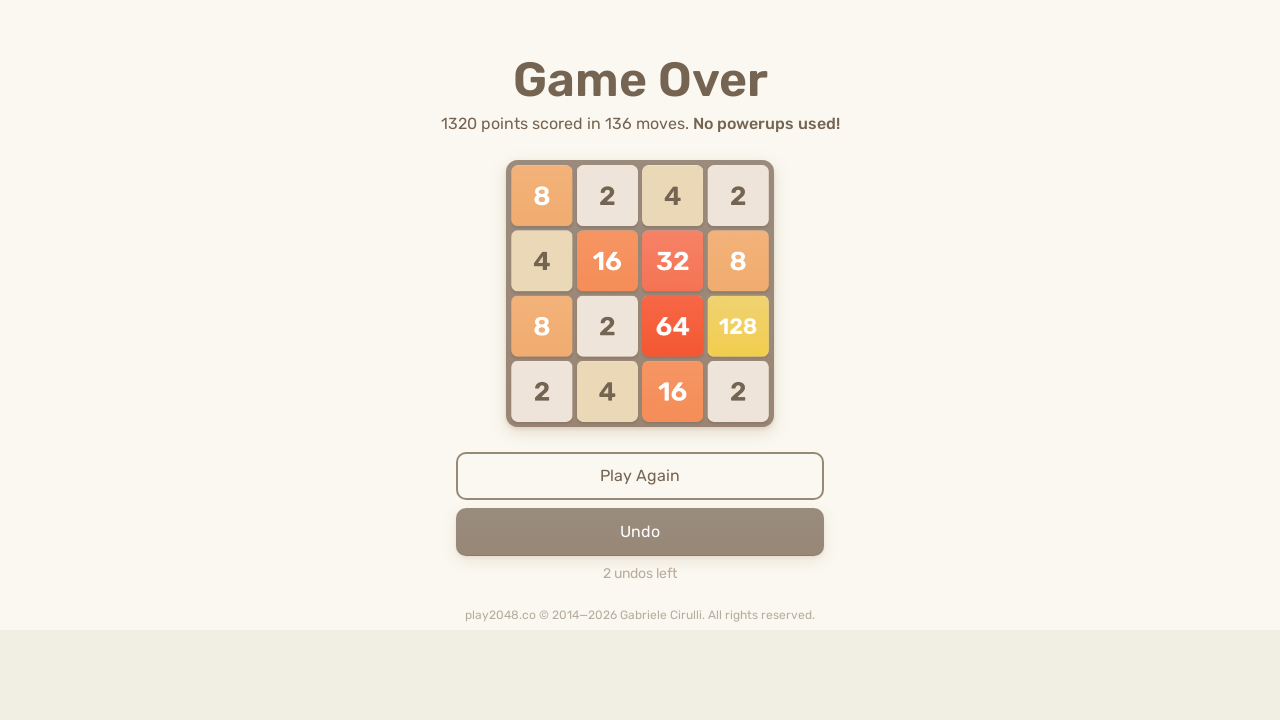

Pressed ArrowRight key to move tiles right on html
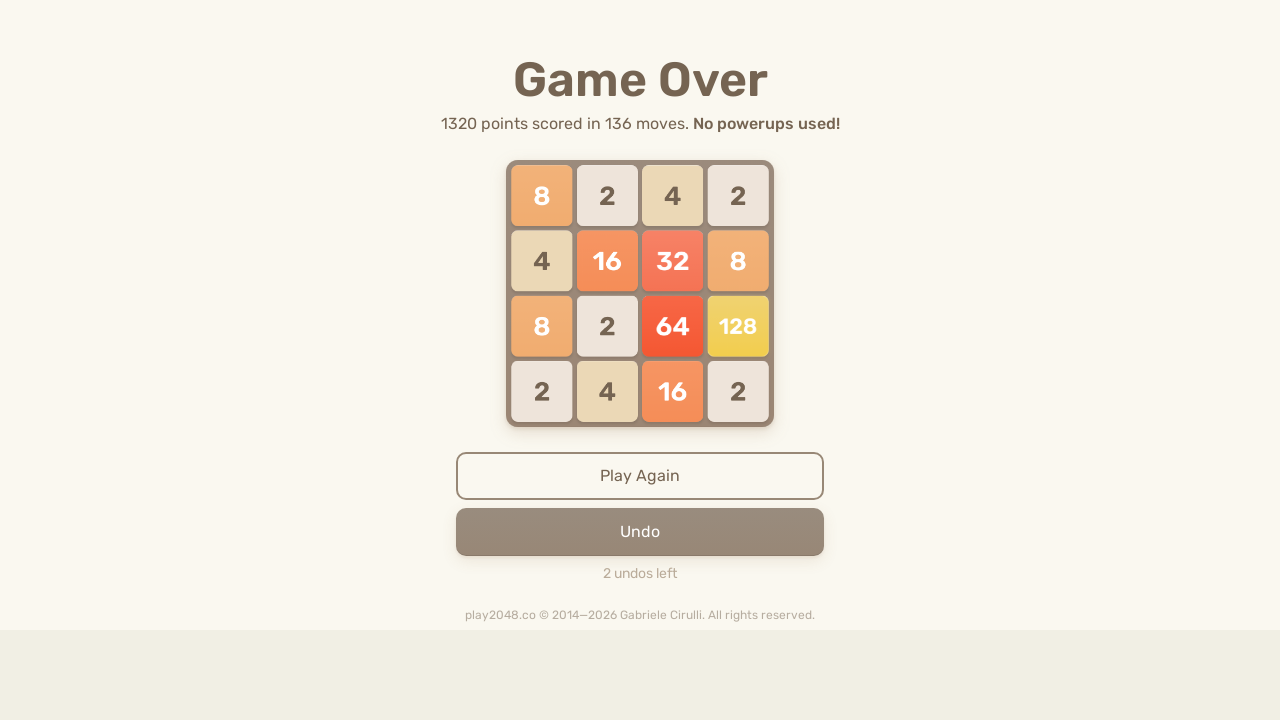

Pressed ArrowDown key to move tiles down on html
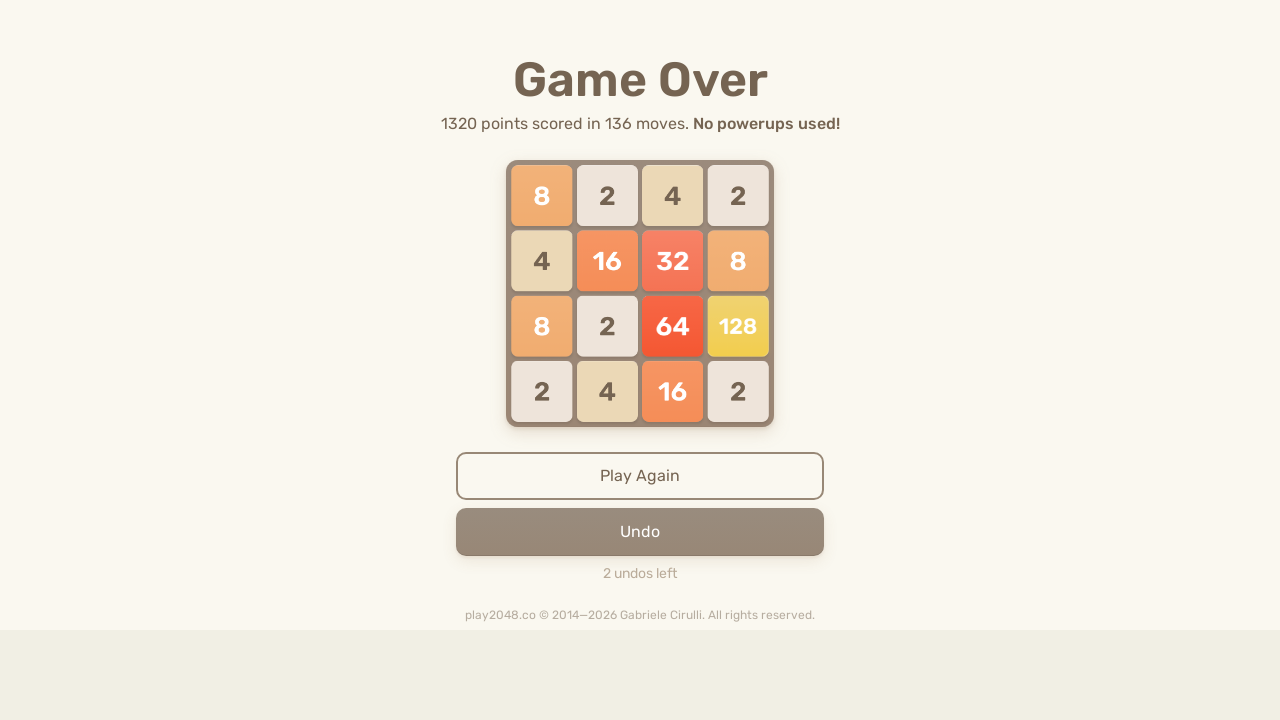

Pressed ArrowLeft key to move tiles left on html
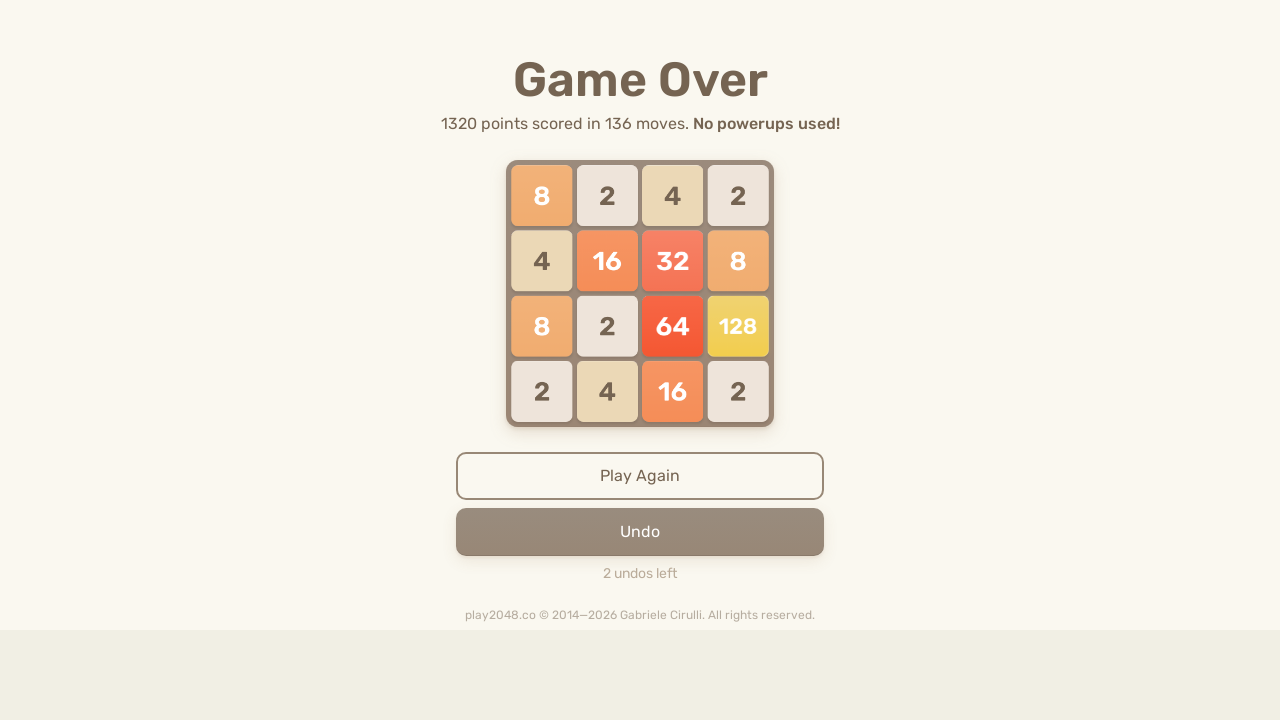

Pressed ArrowUp key to move tiles up on html
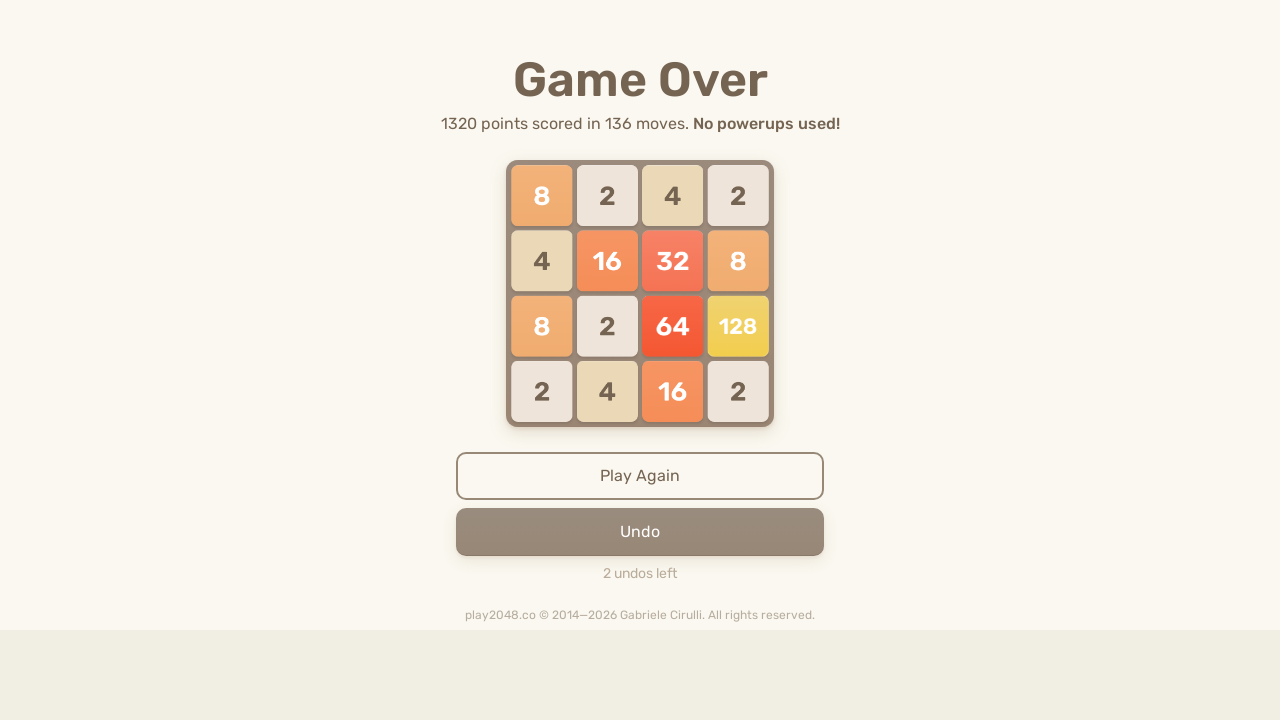

Pressed ArrowRight key to move tiles right on html
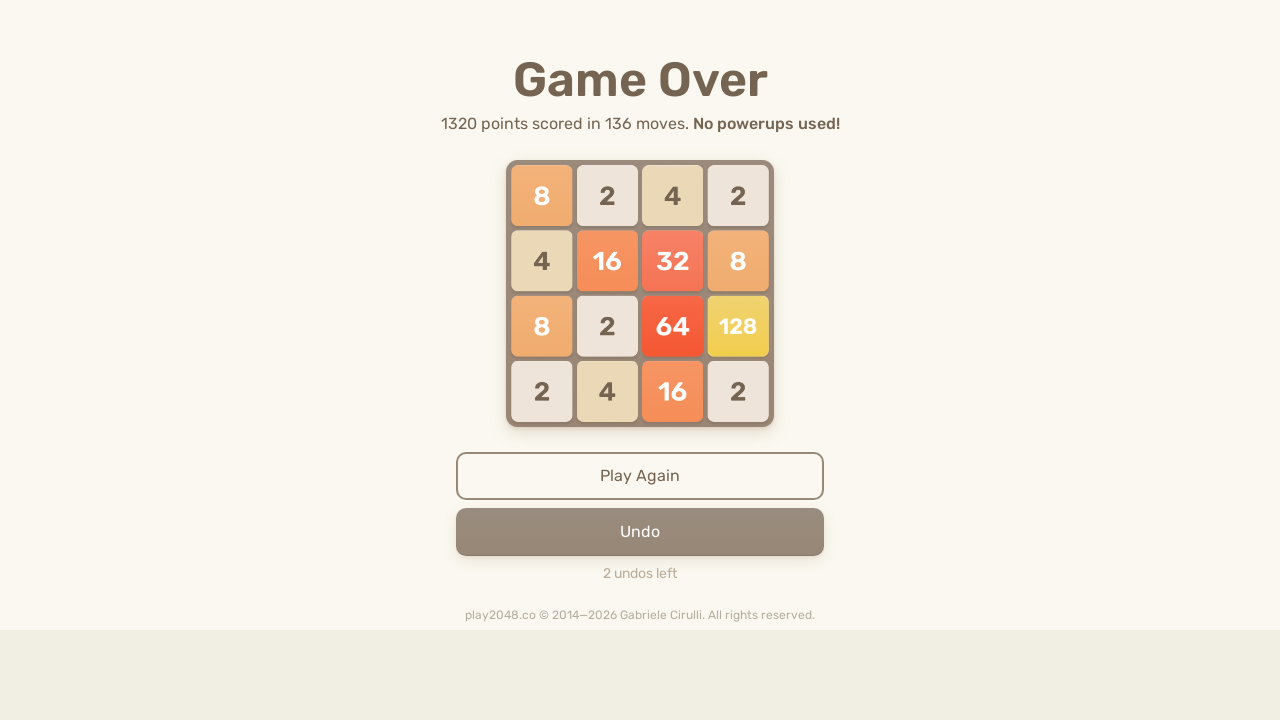

Pressed ArrowDown key to move tiles down on html
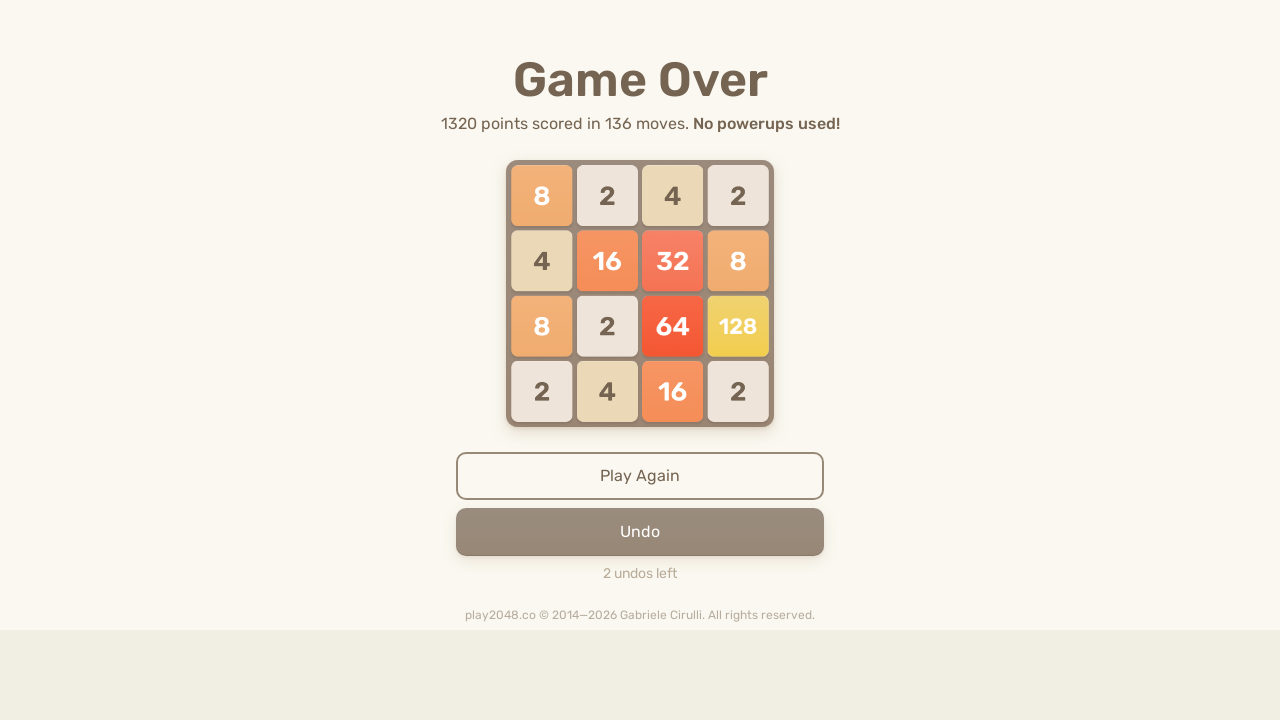

Pressed ArrowLeft key to move tiles left on html
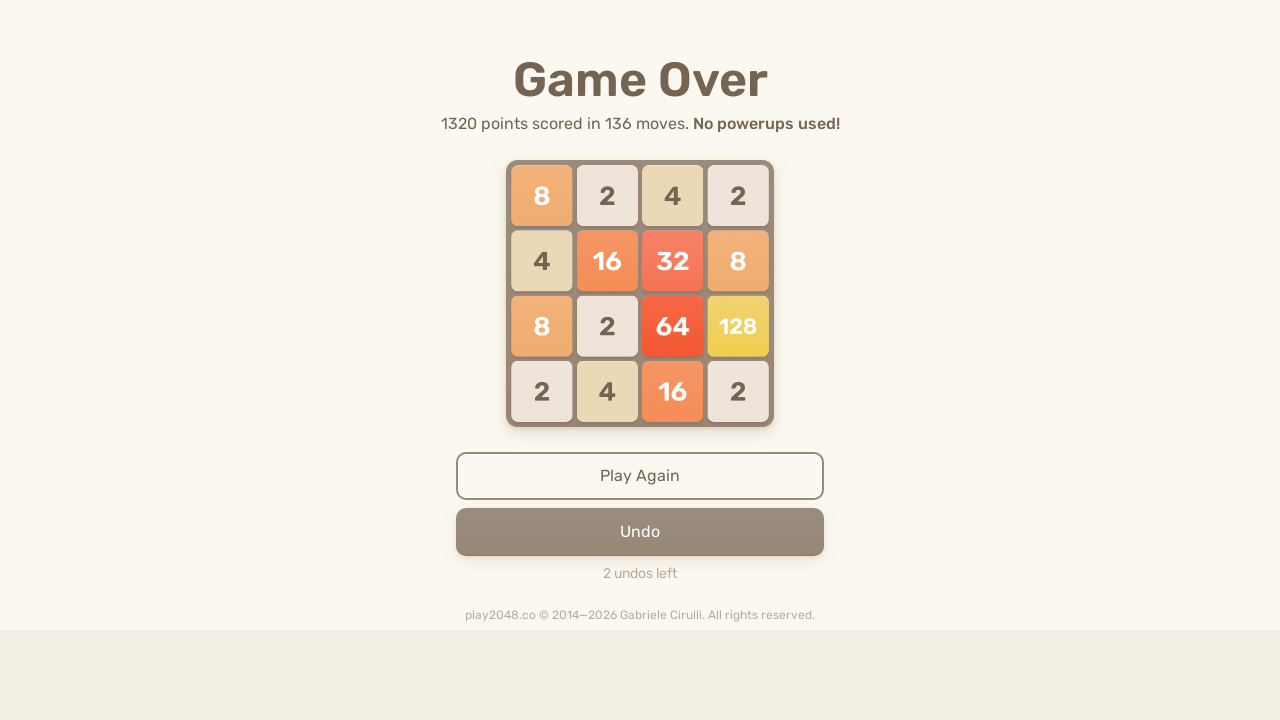

Pressed ArrowUp key to move tiles up on html
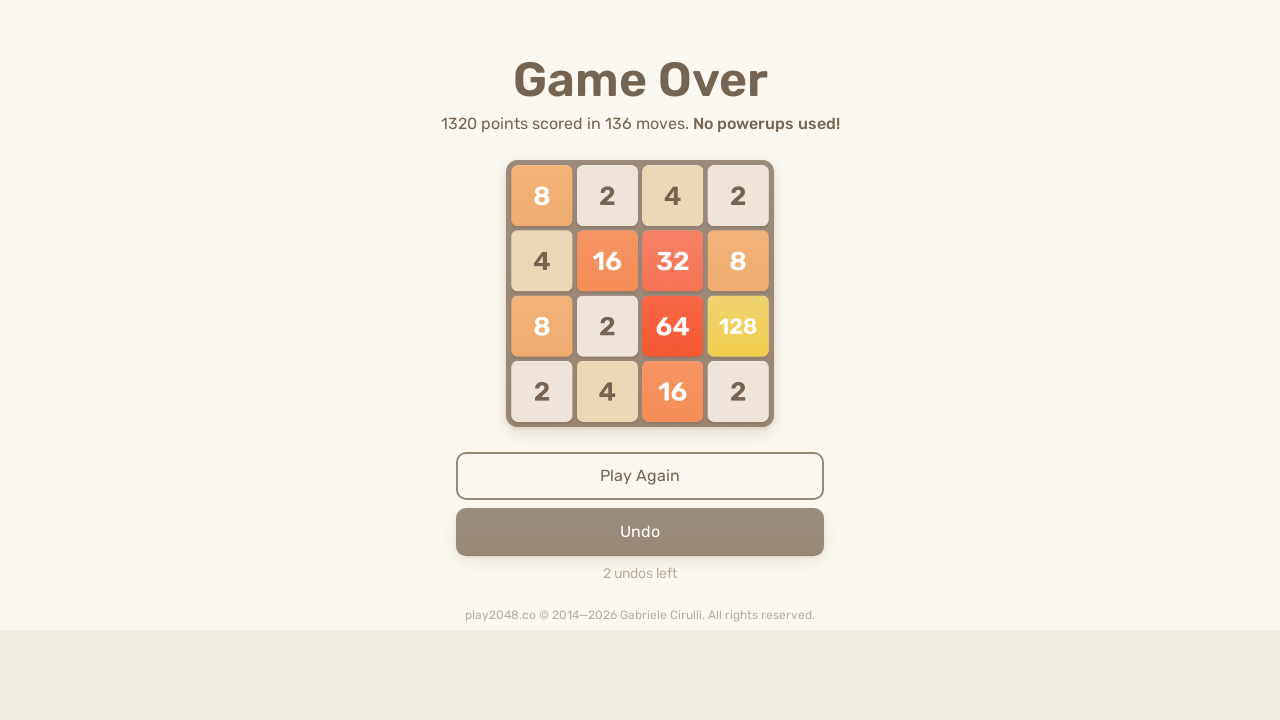

Pressed ArrowRight key to move tiles right on html
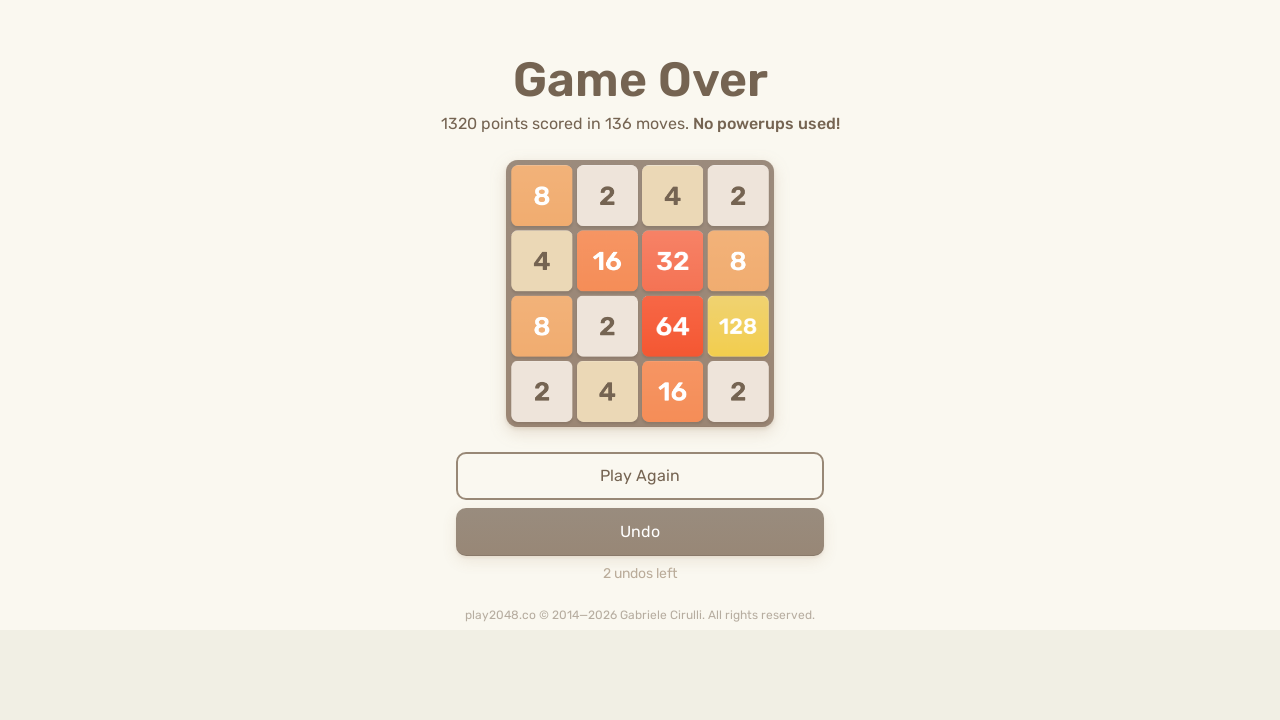

Pressed ArrowDown key to move tiles down on html
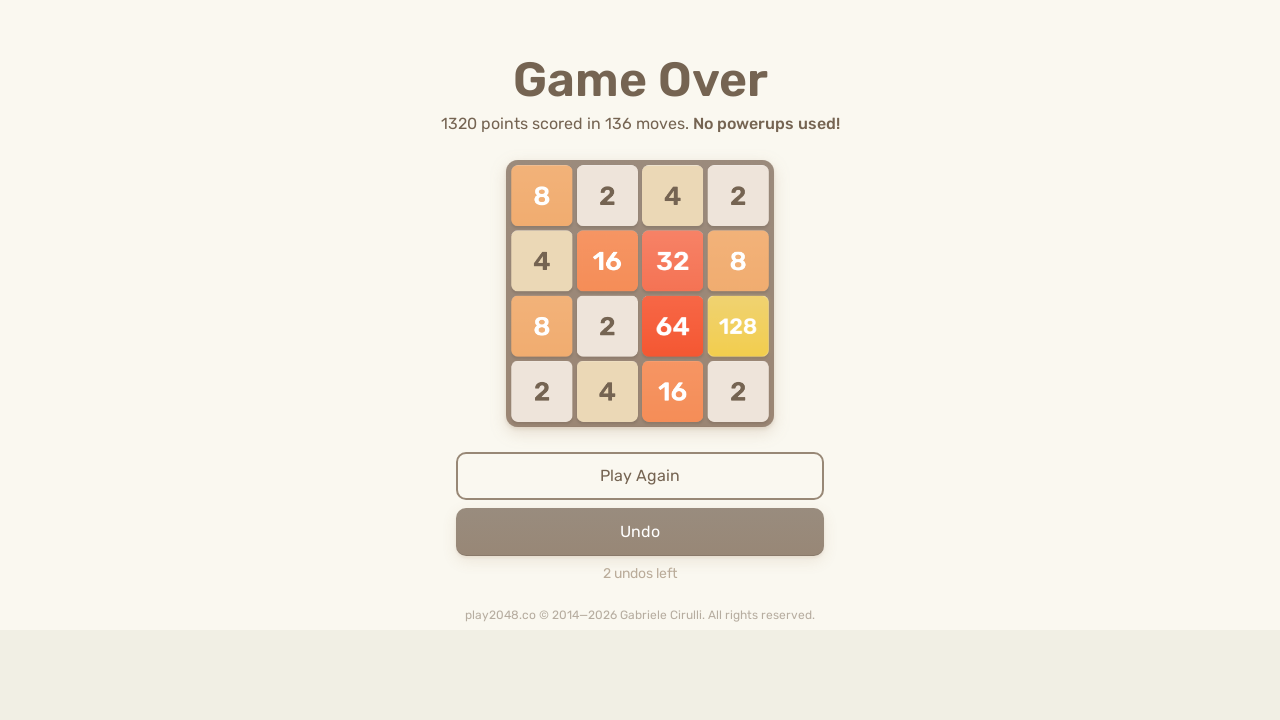

Pressed ArrowLeft key to move tiles left on html
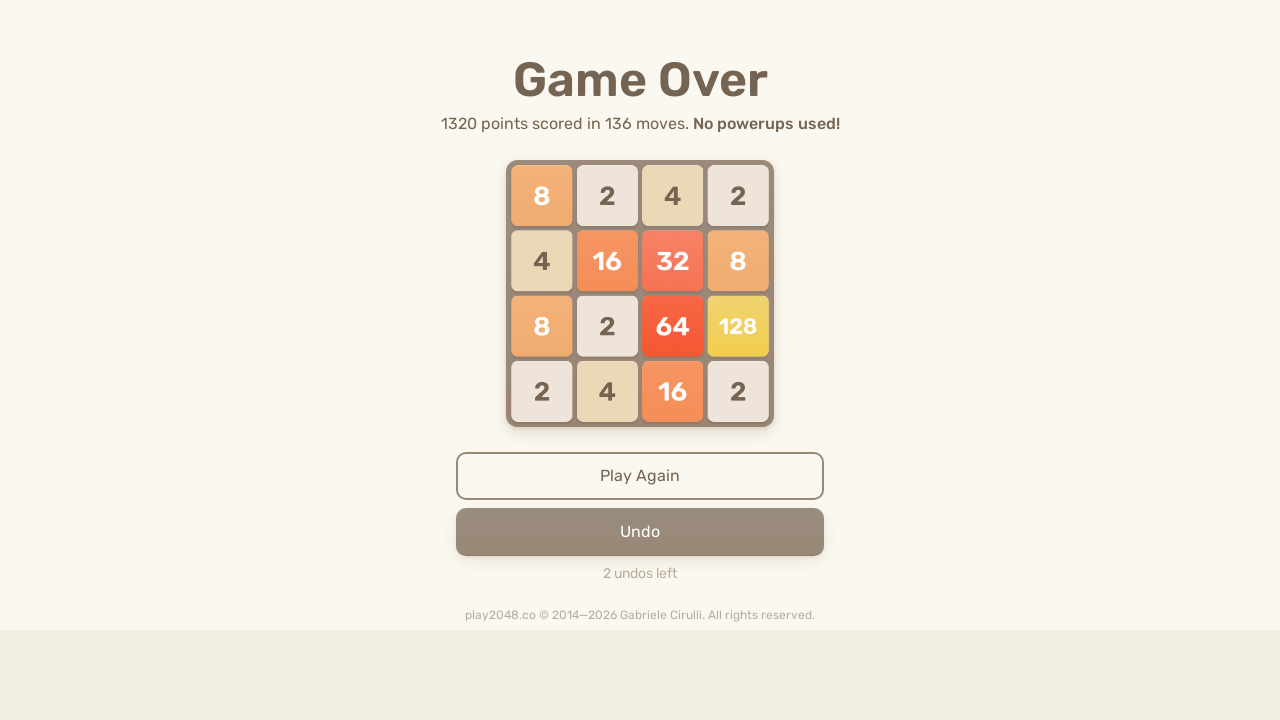

Pressed ArrowUp key to move tiles up on html
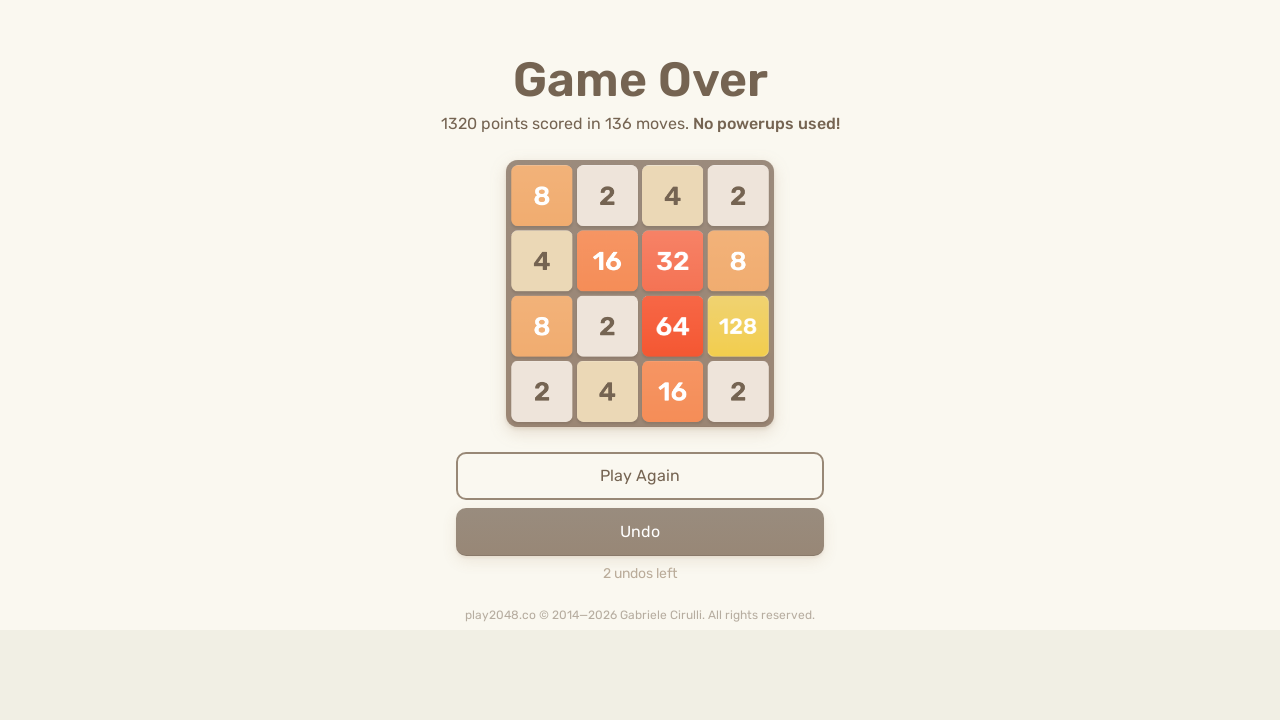

Pressed ArrowRight key to move tiles right on html
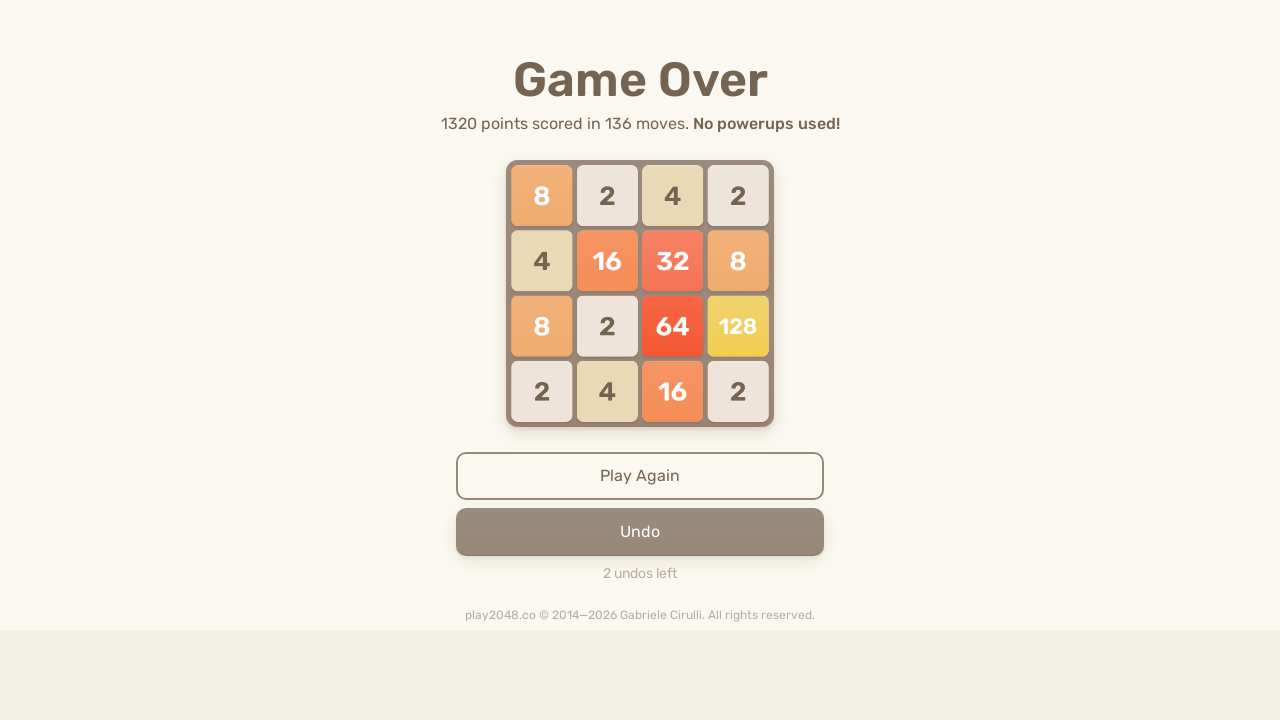

Pressed ArrowDown key to move tiles down on html
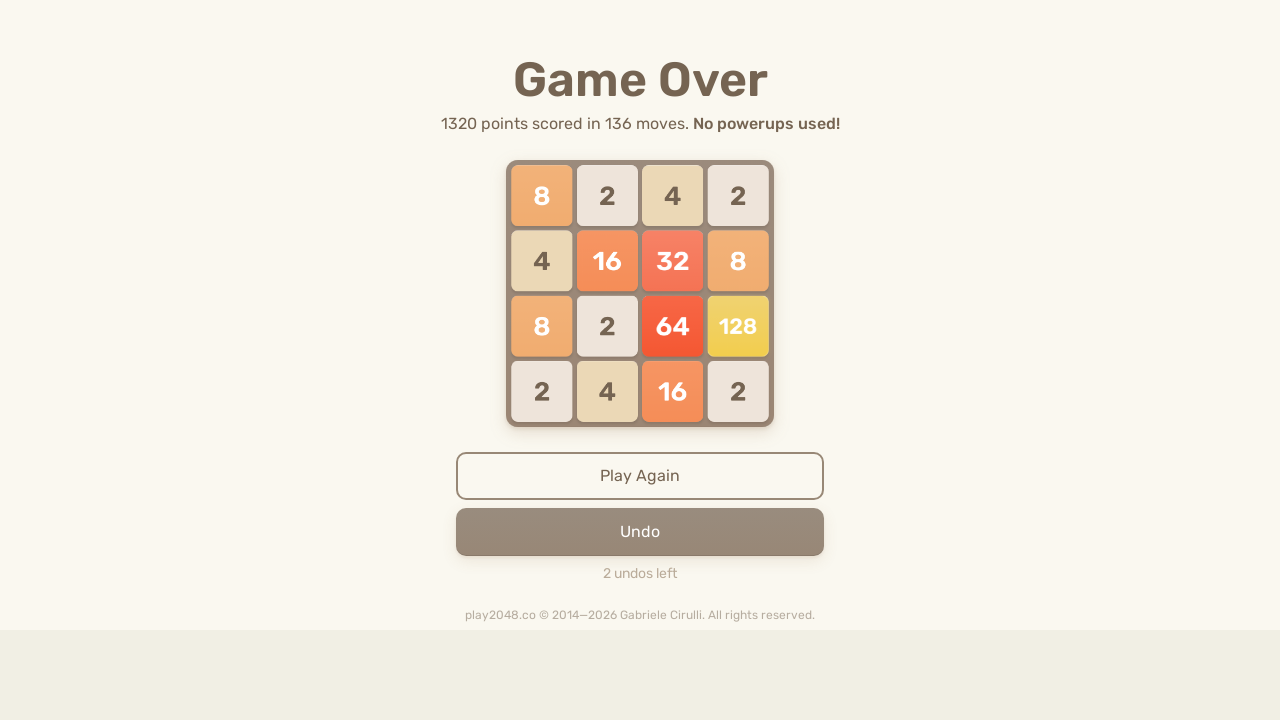

Pressed ArrowLeft key to move tiles left on html
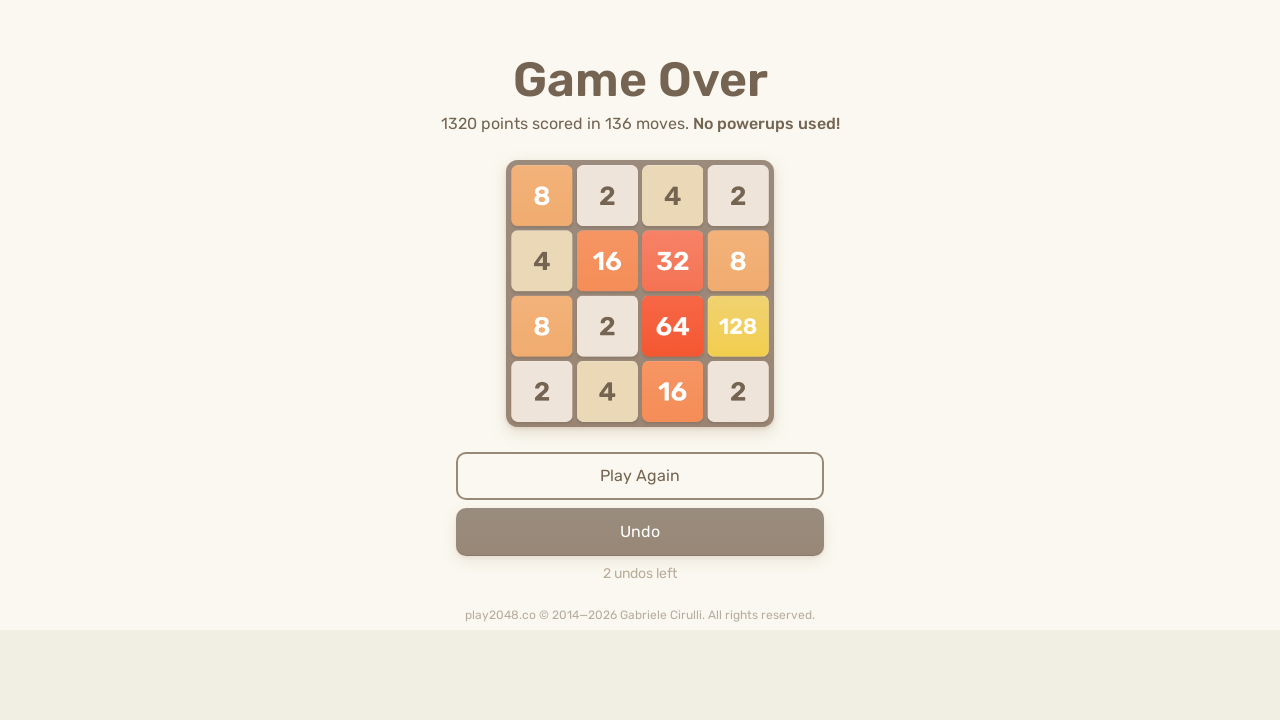

Pressed ArrowUp key to move tiles up on html
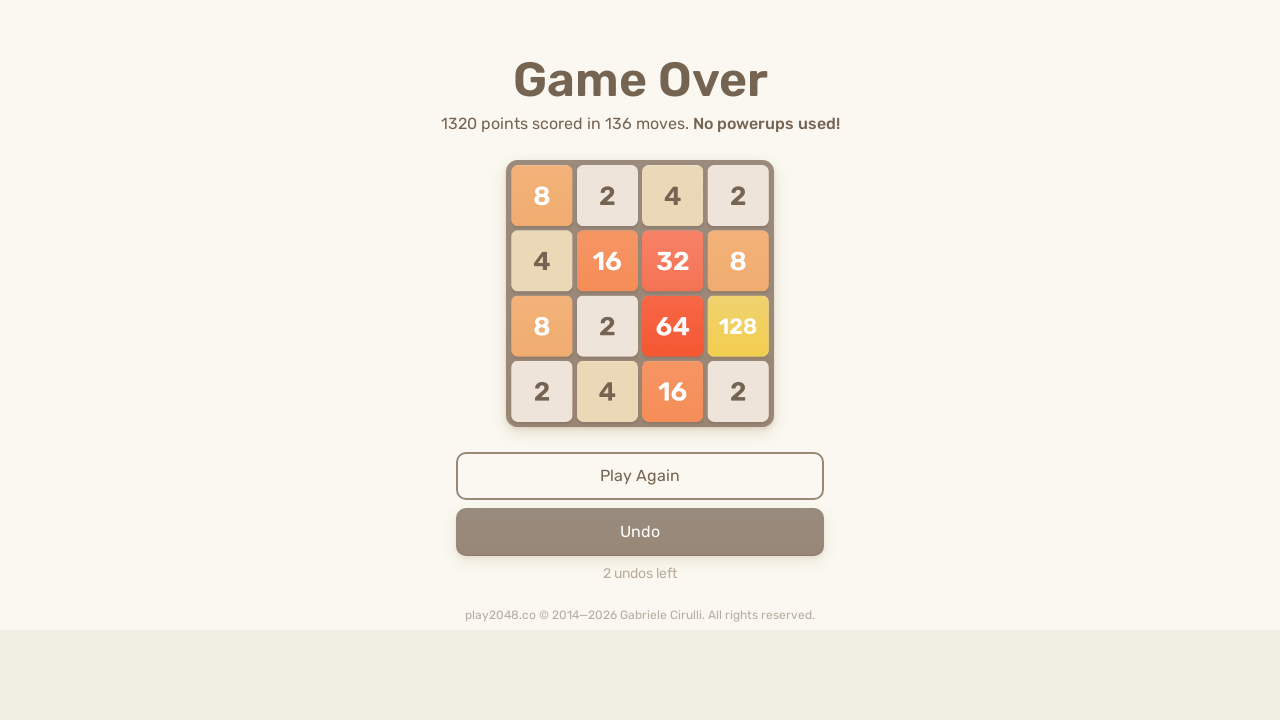

Pressed ArrowRight key to move tiles right on html
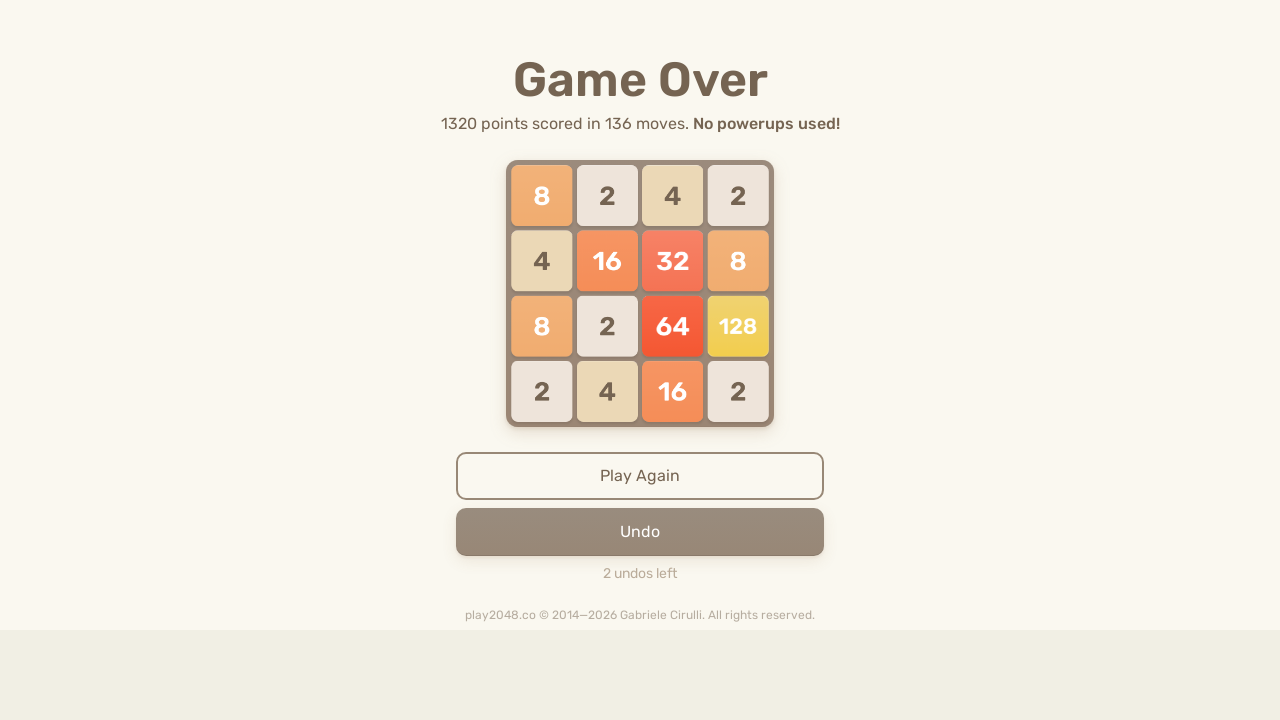

Pressed ArrowDown key to move tiles down on html
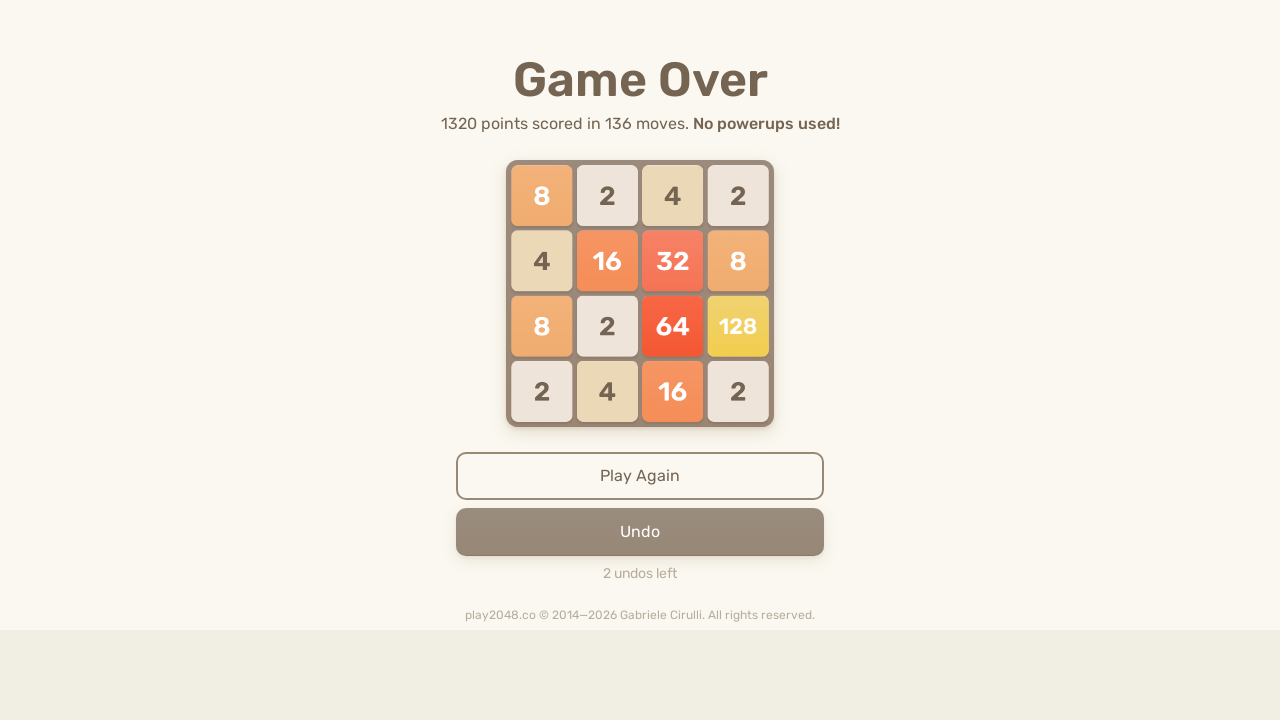

Pressed ArrowLeft key to move tiles left on html
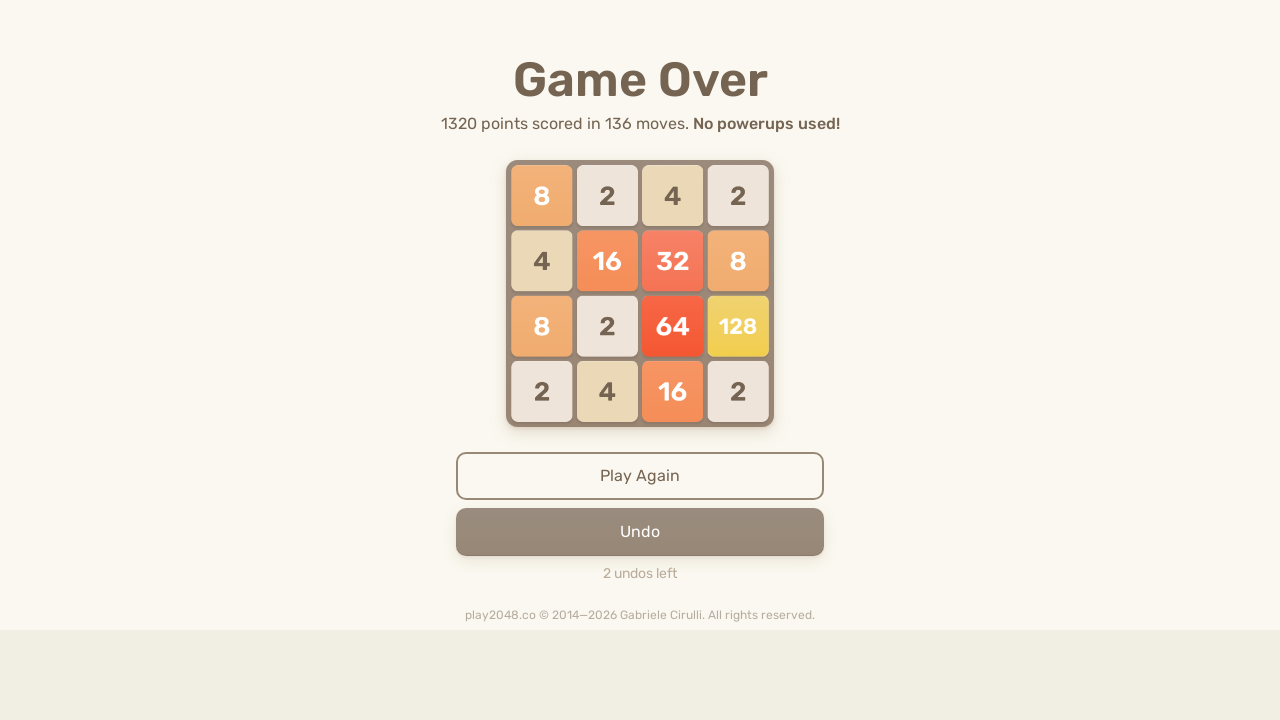

Pressed ArrowUp key to move tiles up on html
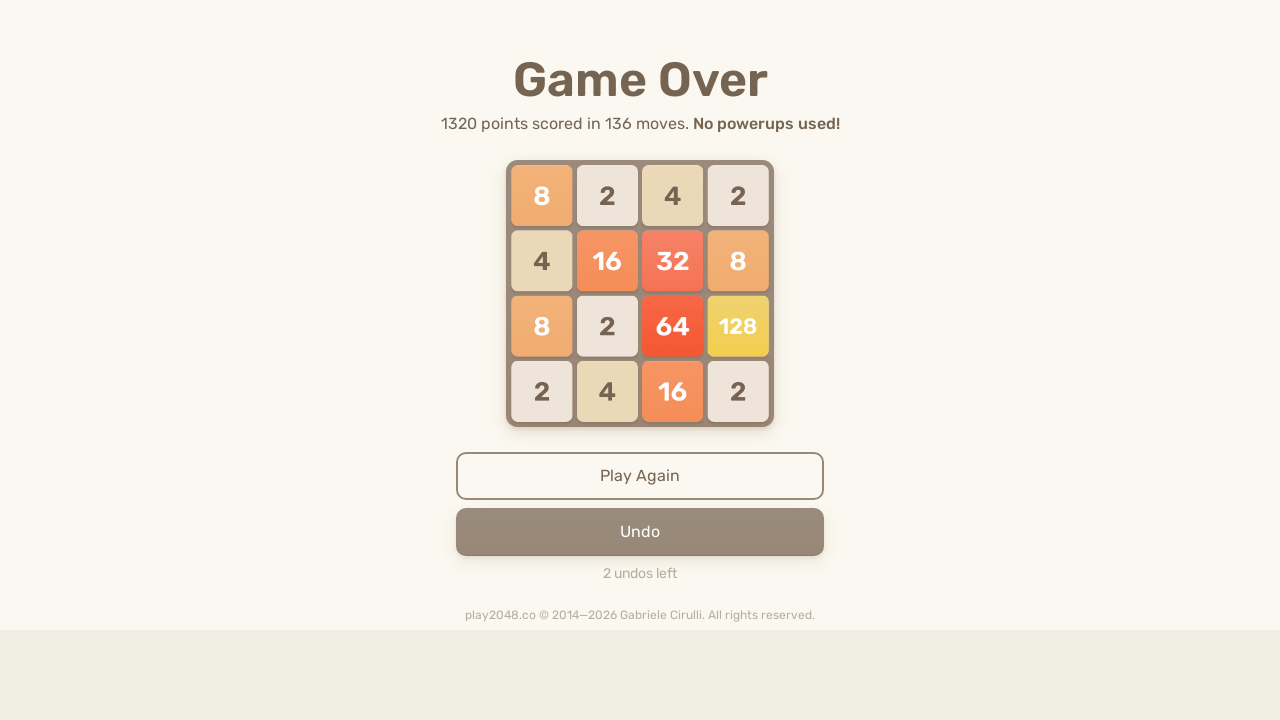

Pressed ArrowRight key to move tiles right on html
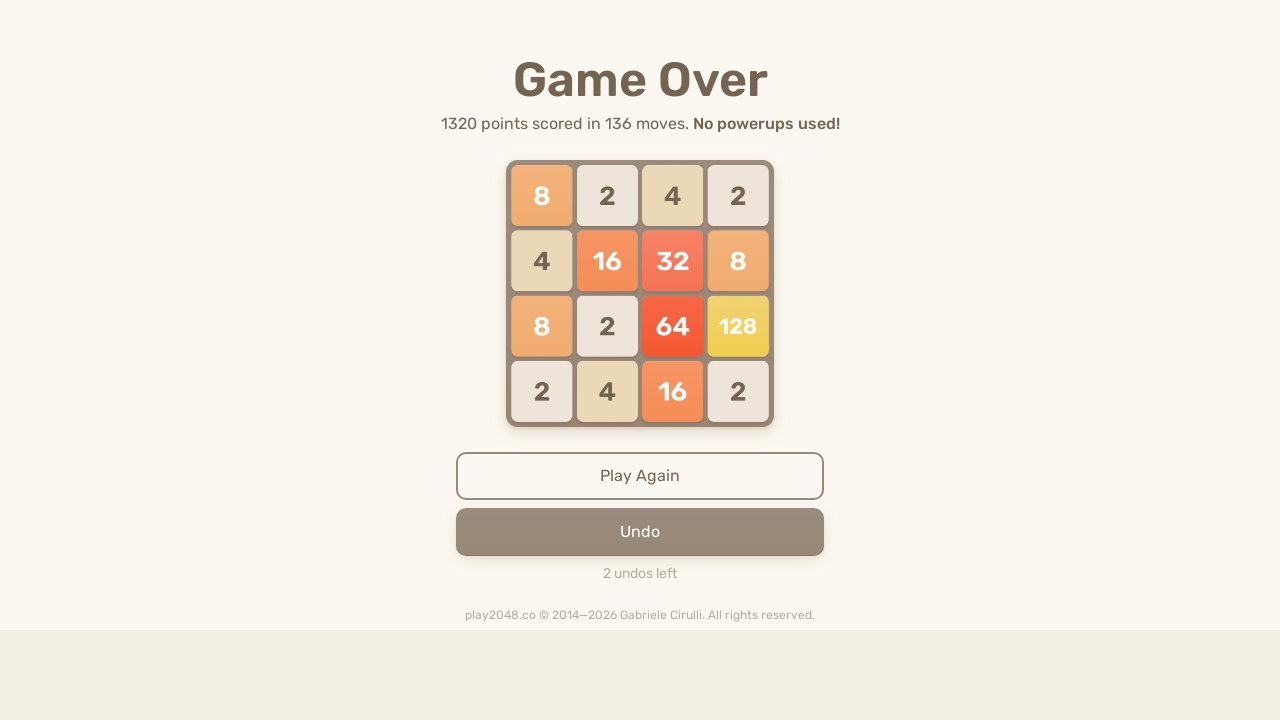

Pressed ArrowDown key to move tiles down on html
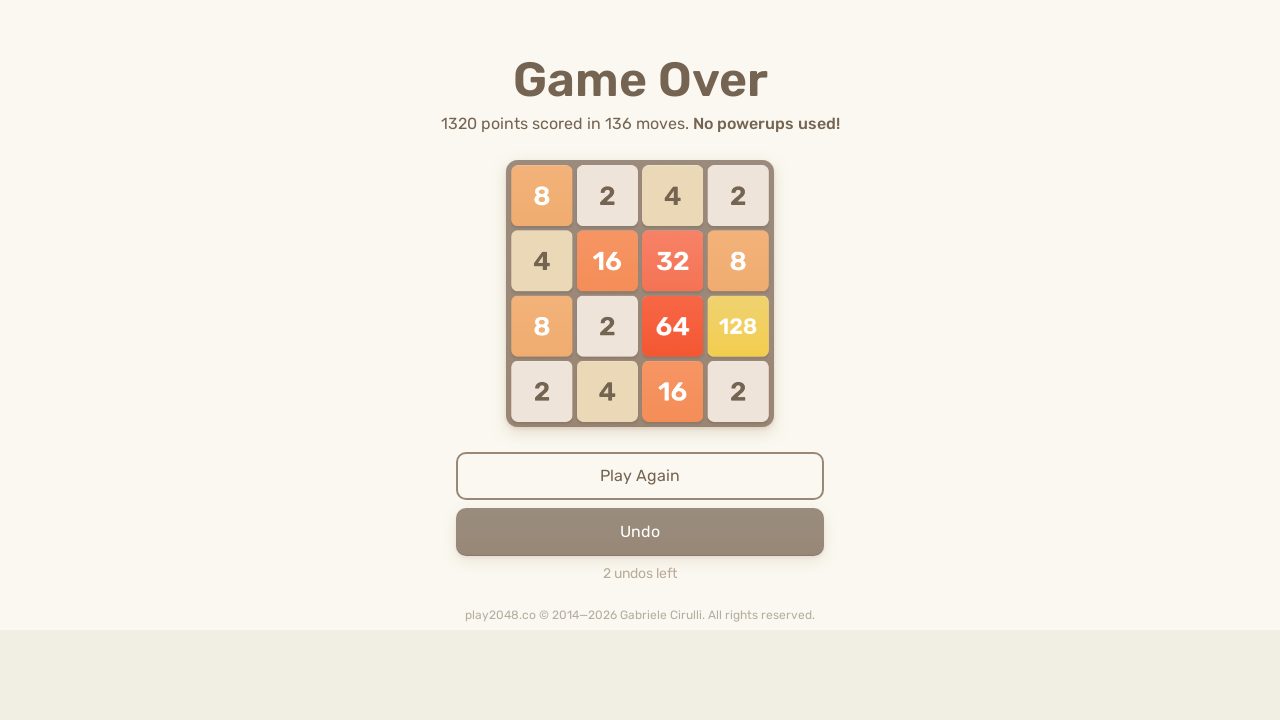

Pressed ArrowLeft key to move tiles left on html
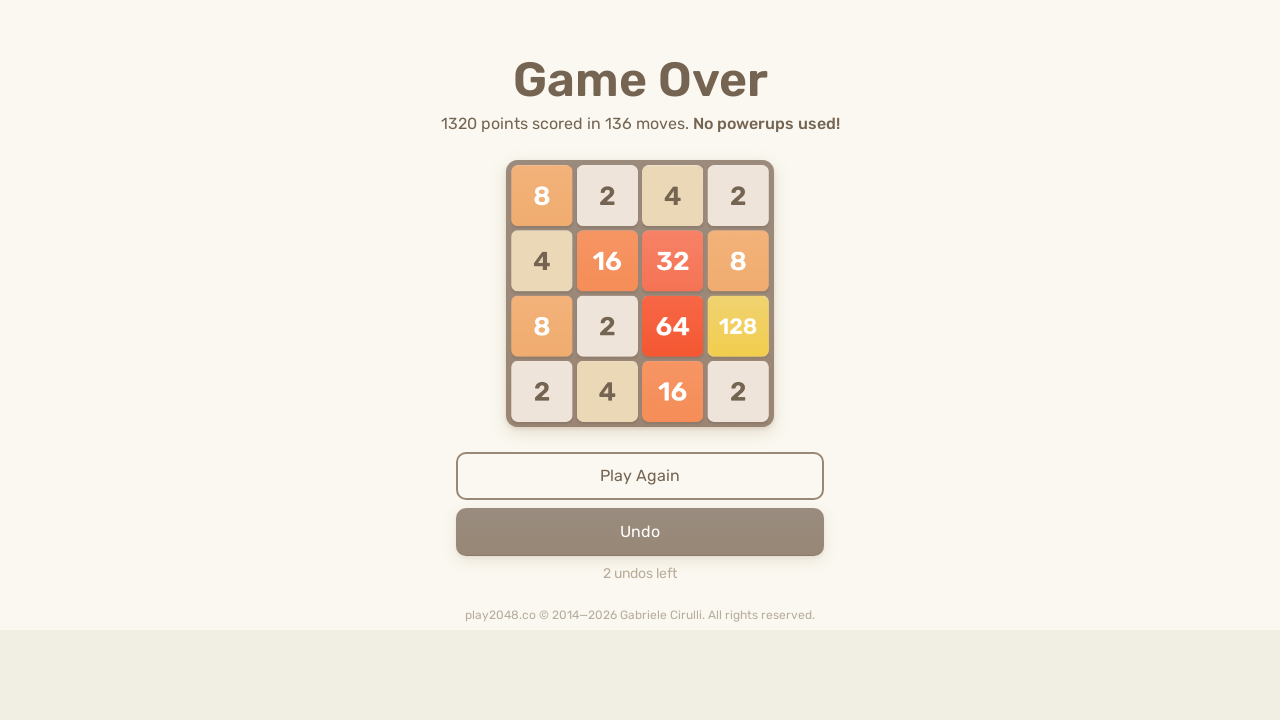

Pressed ArrowUp key to move tiles up on html
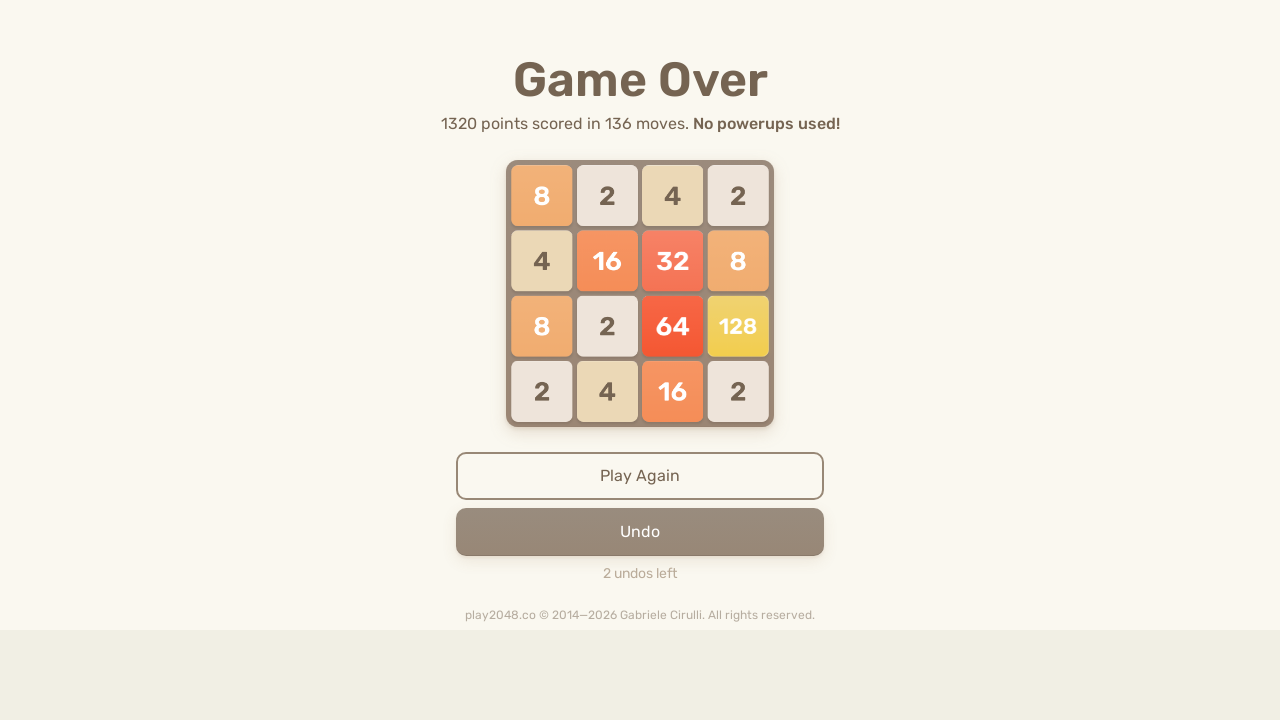

Pressed ArrowRight key to move tiles right on html
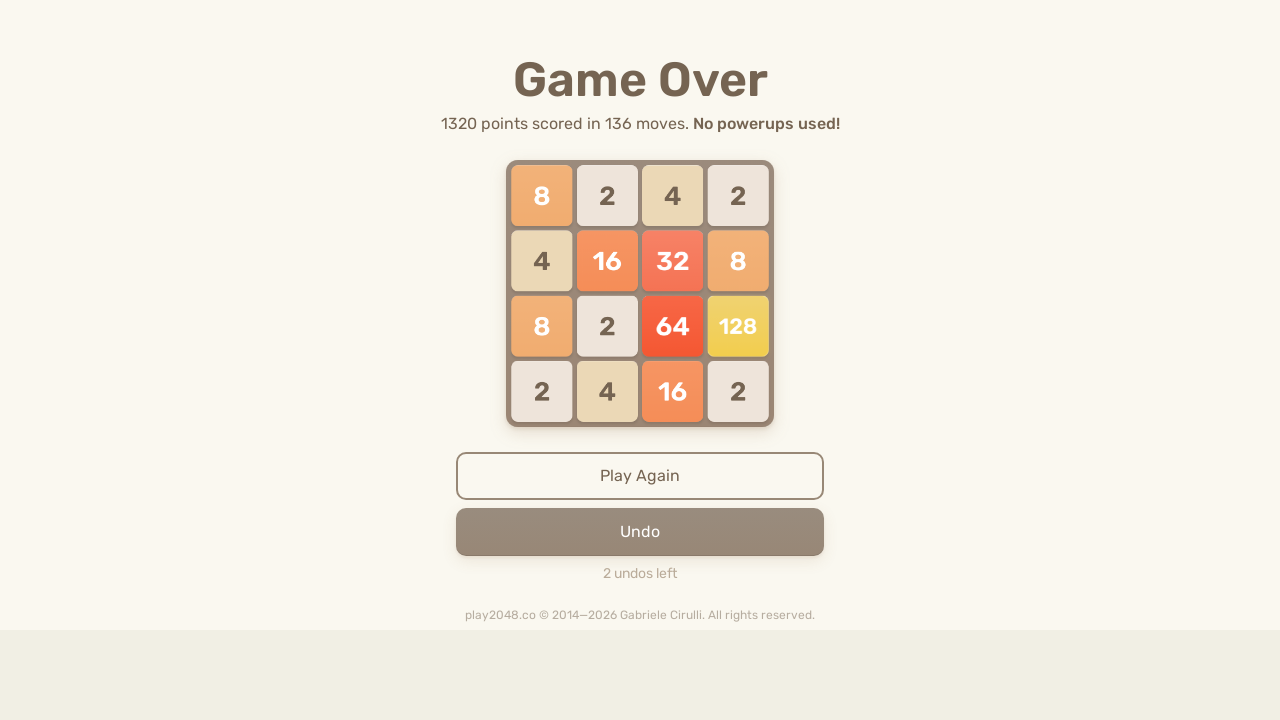

Pressed ArrowDown key to move tiles down on html
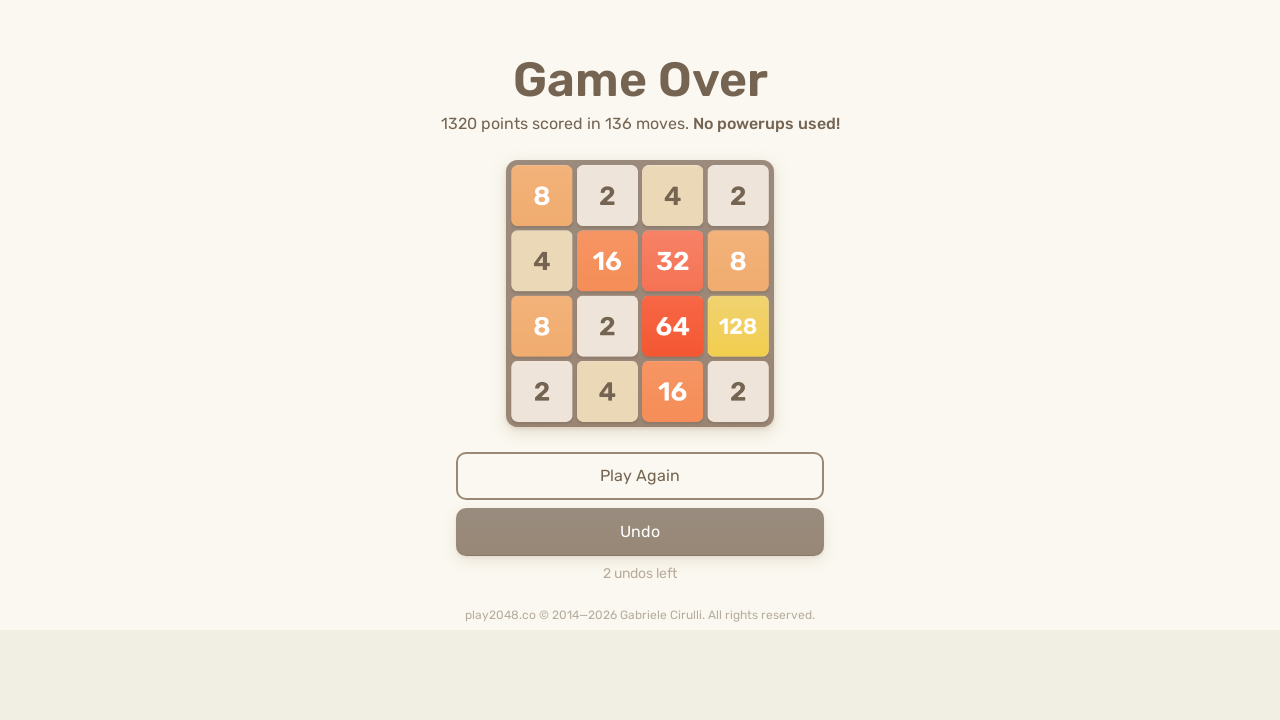

Pressed ArrowLeft key to move tiles left on html
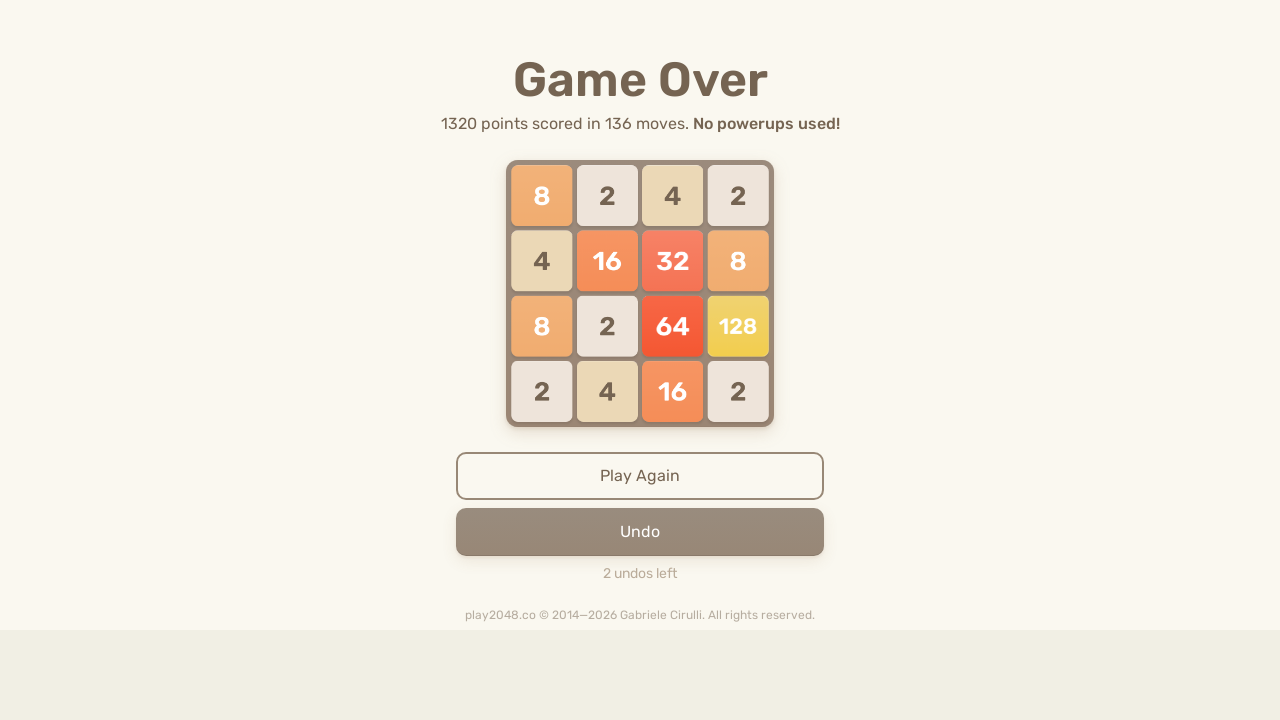

Pressed ArrowUp key to move tiles up on html
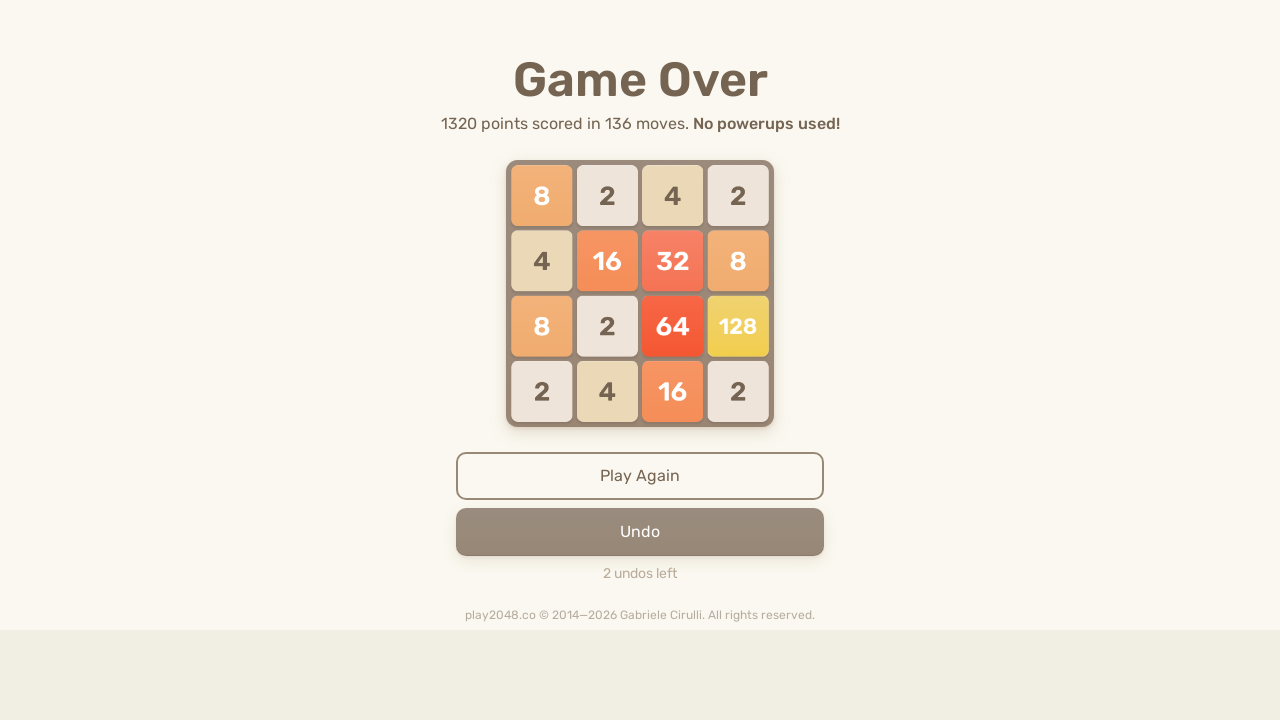

Pressed ArrowRight key to move tiles right on html
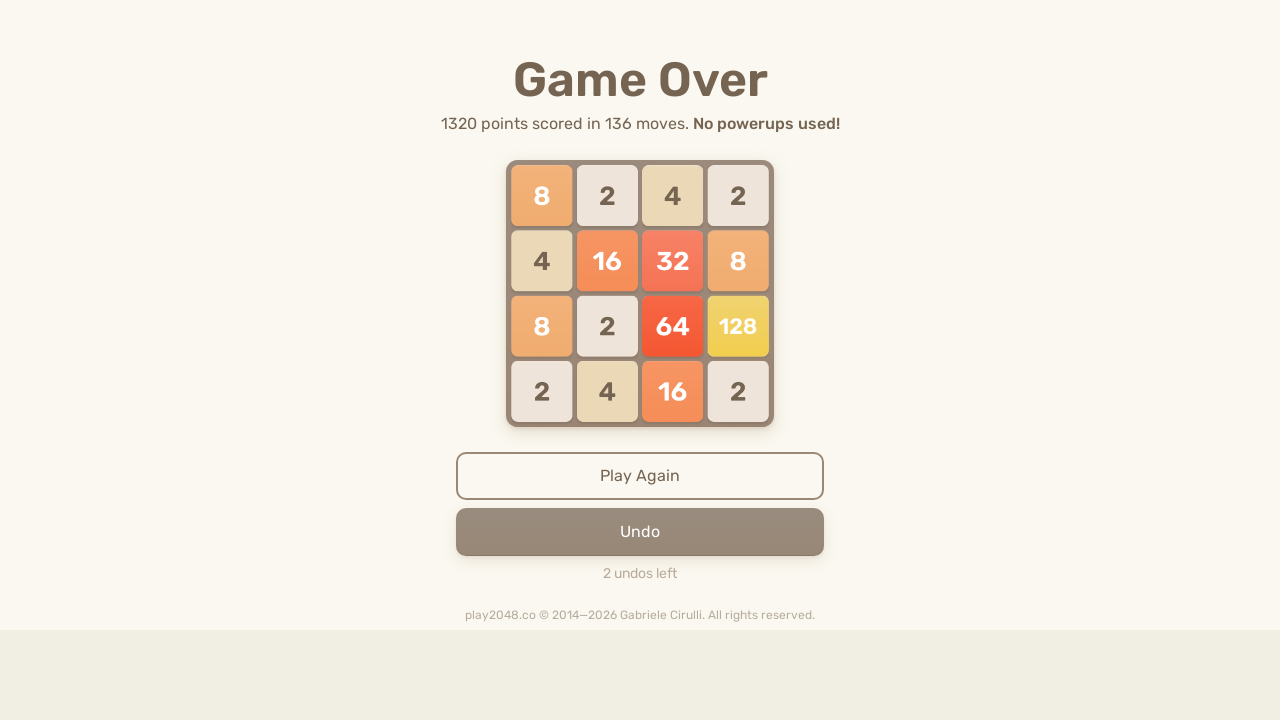

Pressed ArrowDown key to move tiles down on html
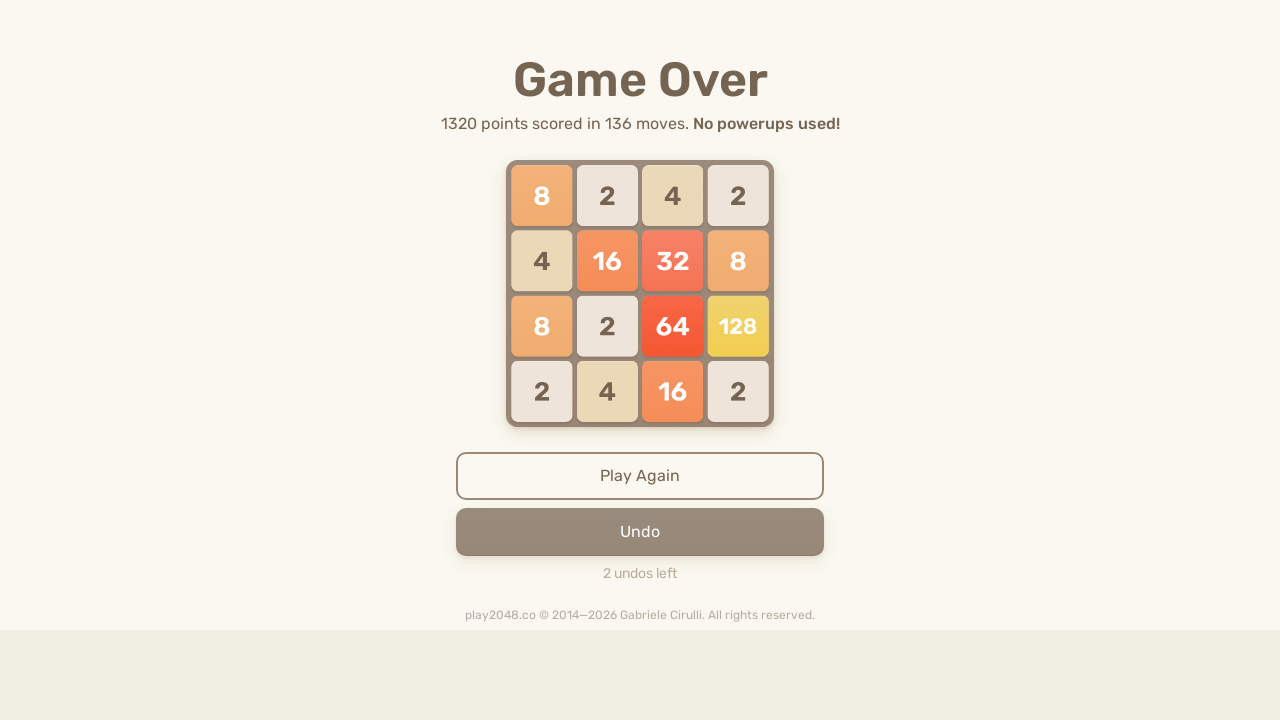

Pressed ArrowLeft key to move tiles left on html
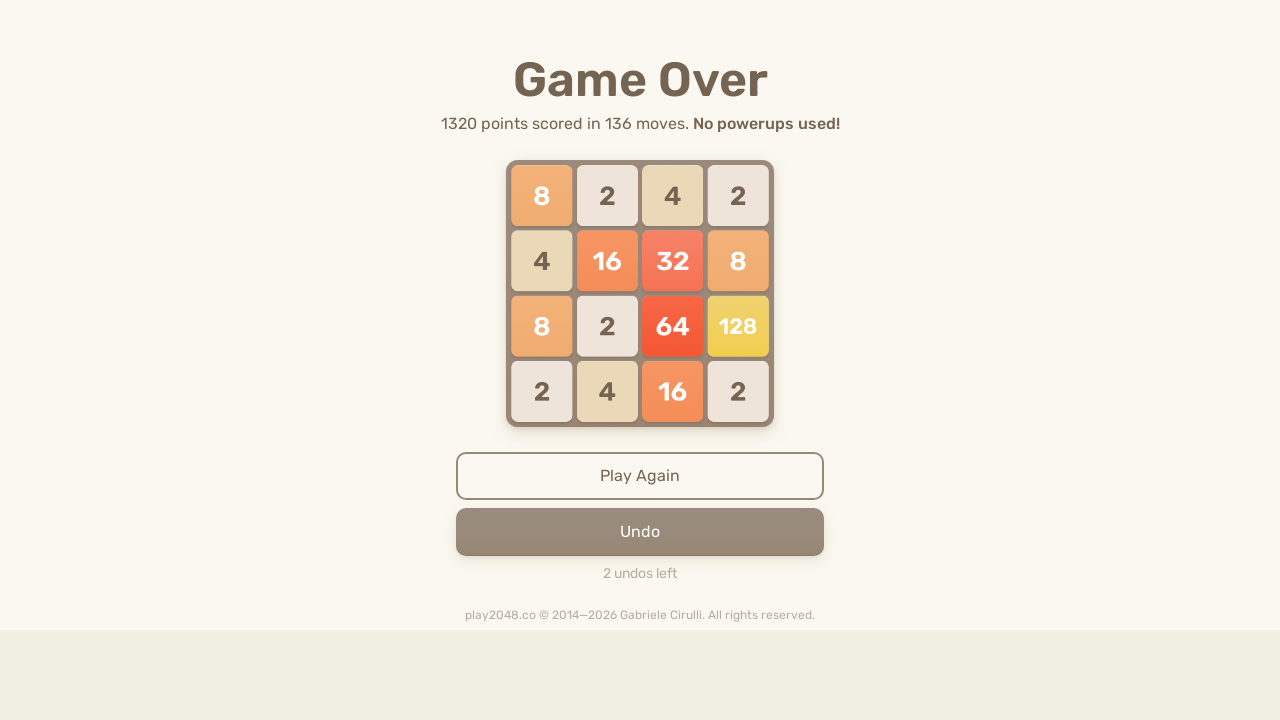

Pressed ArrowUp key to move tiles up on html
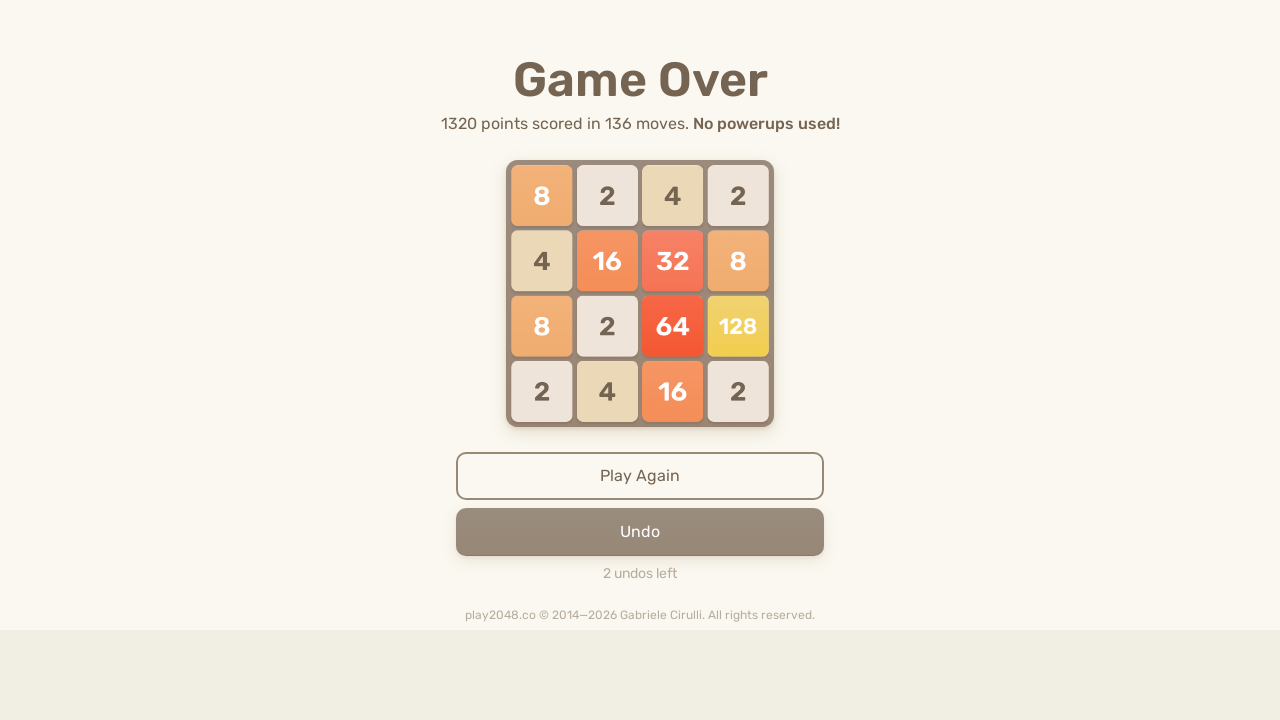

Pressed ArrowRight key to move tiles right on html
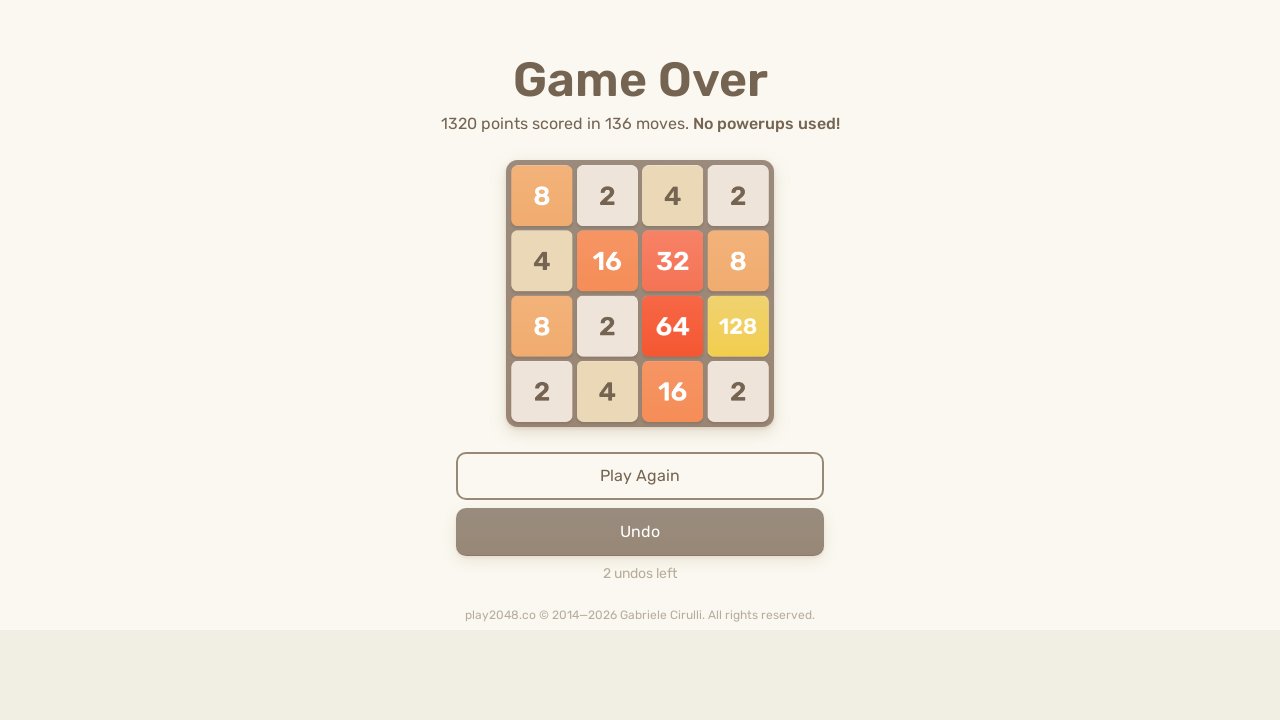

Pressed ArrowDown key to move tiles down on html
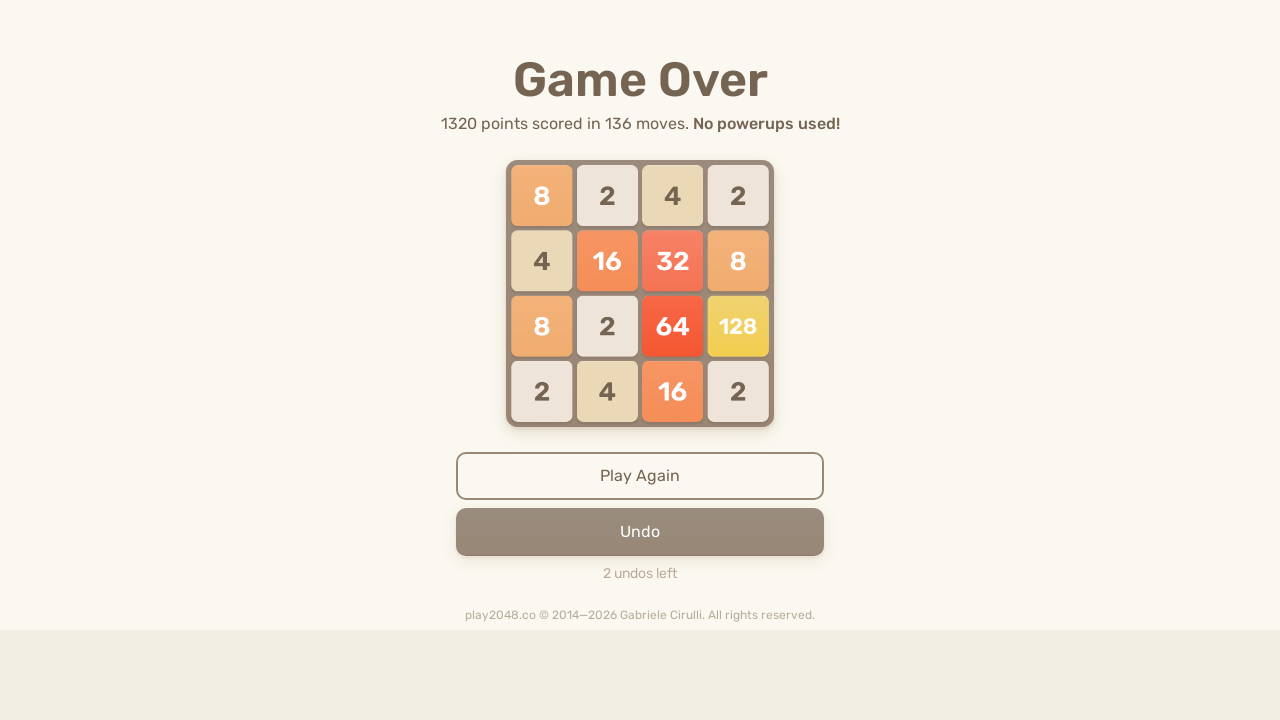

Pressed ArrowLeft key to move tiles left on html
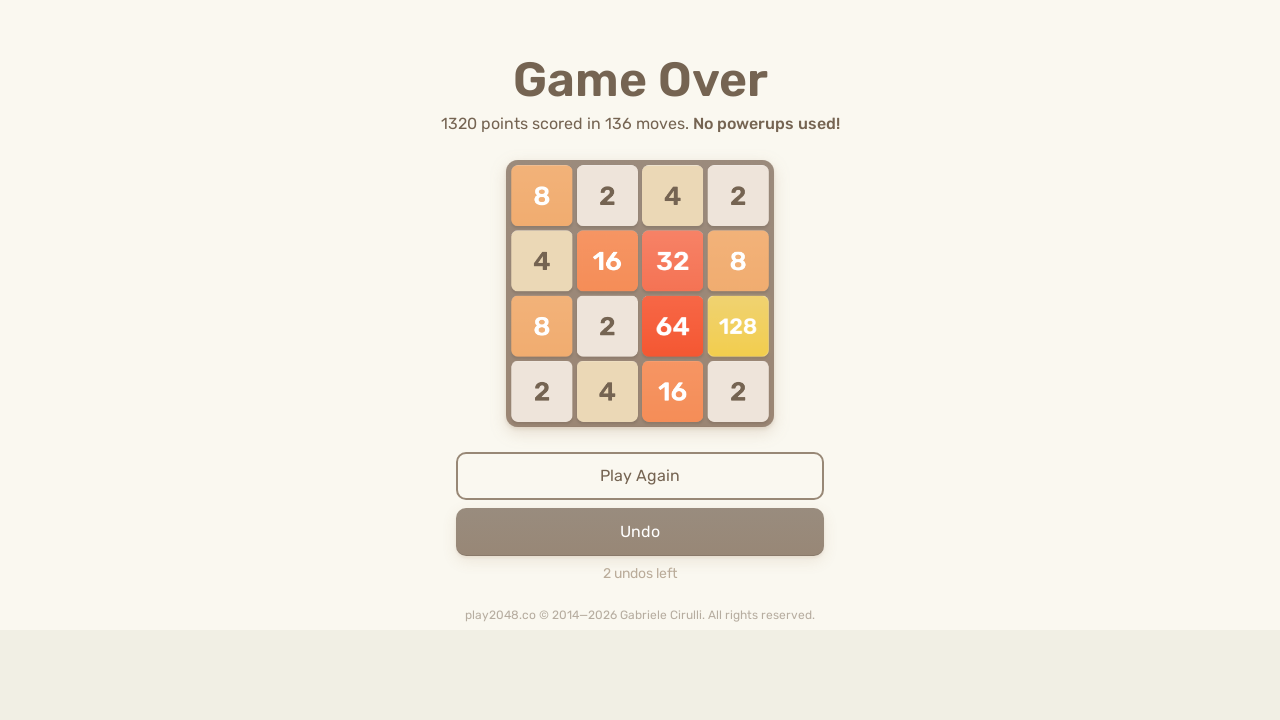

Pressed ArrowUp key to move tiles up on html
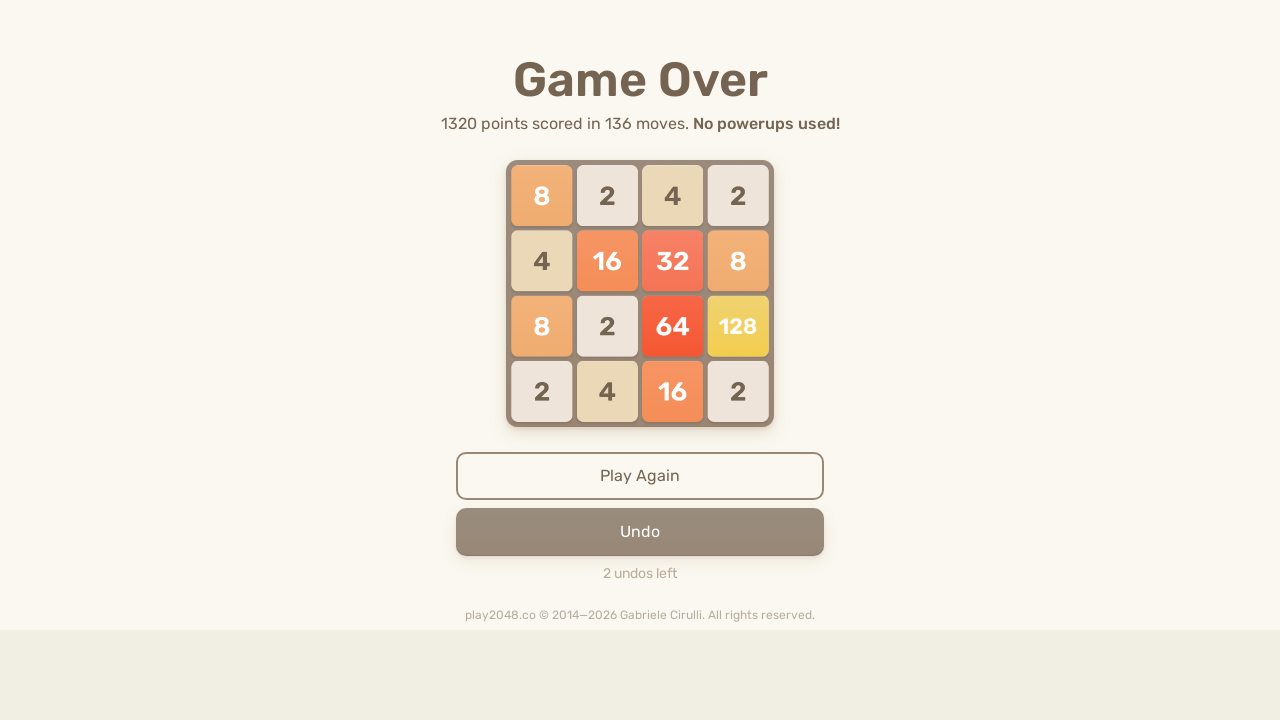

Pressed ArrowRight key to move tiles right on html
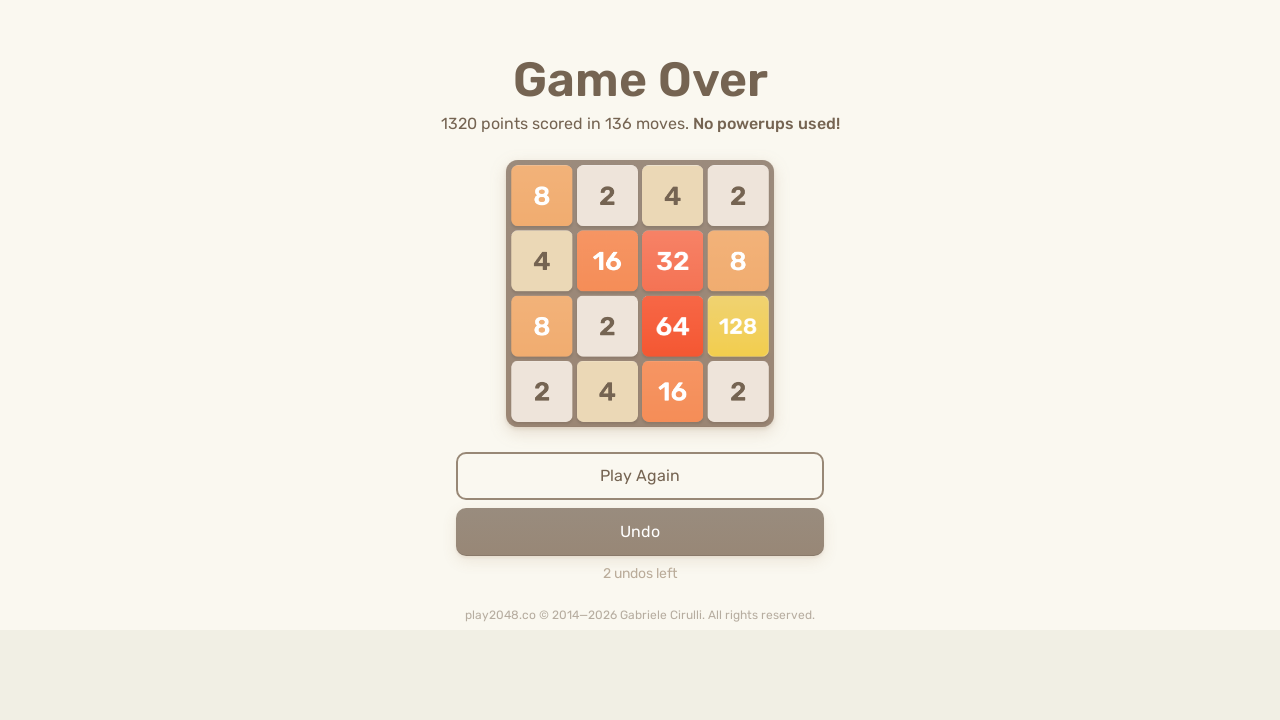

Pressed ArrowDown key to move tiles down on html
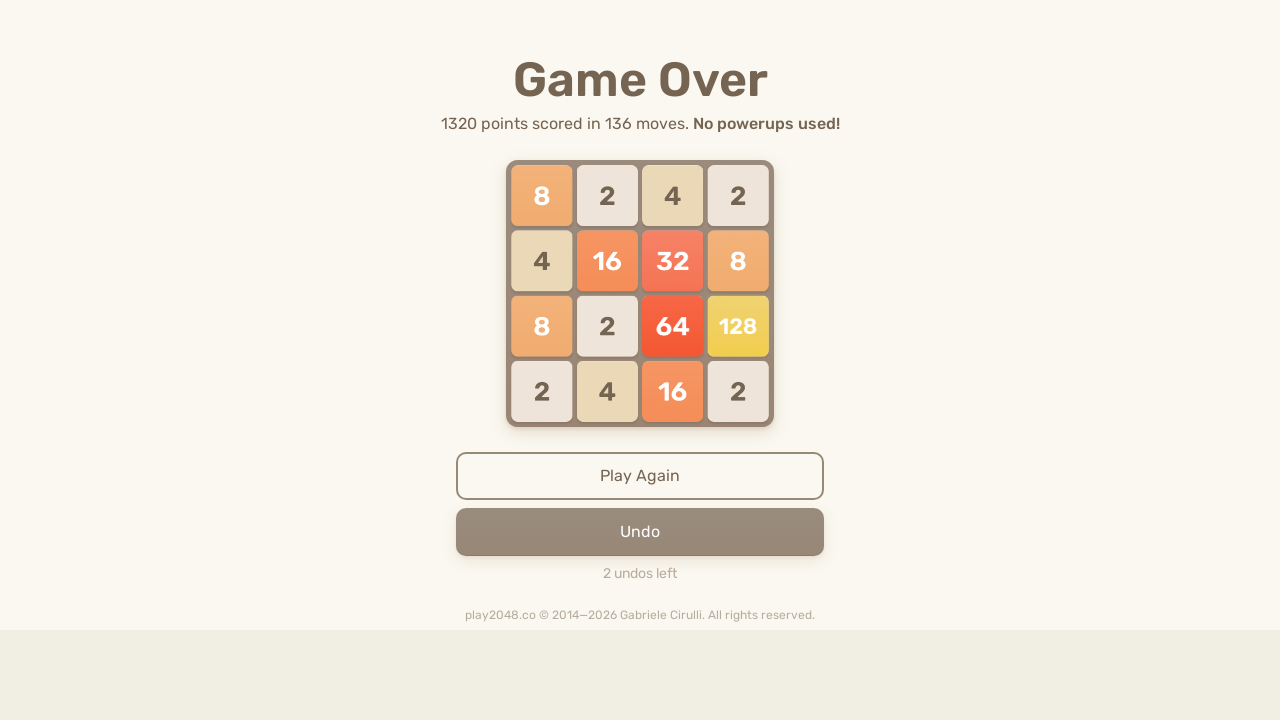

Pressed ArrowLeft key to move tiles left on html
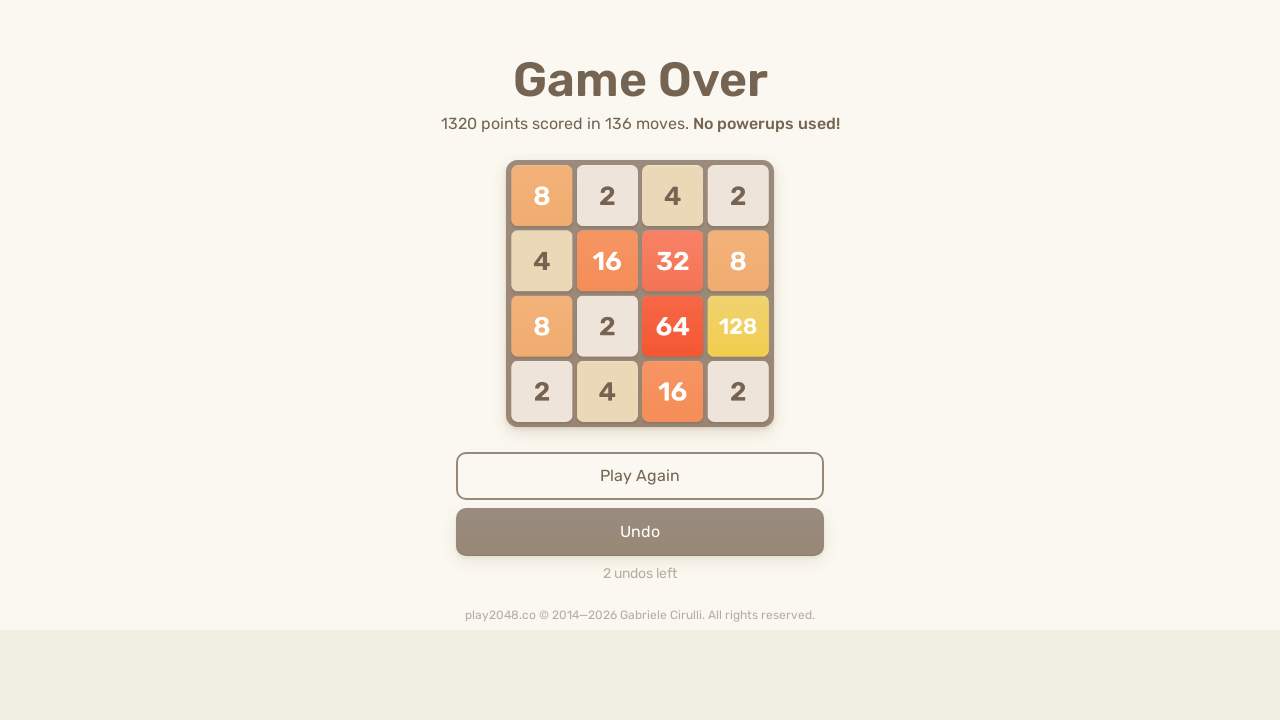

Pressed ArrowUp key to move tiles up on html
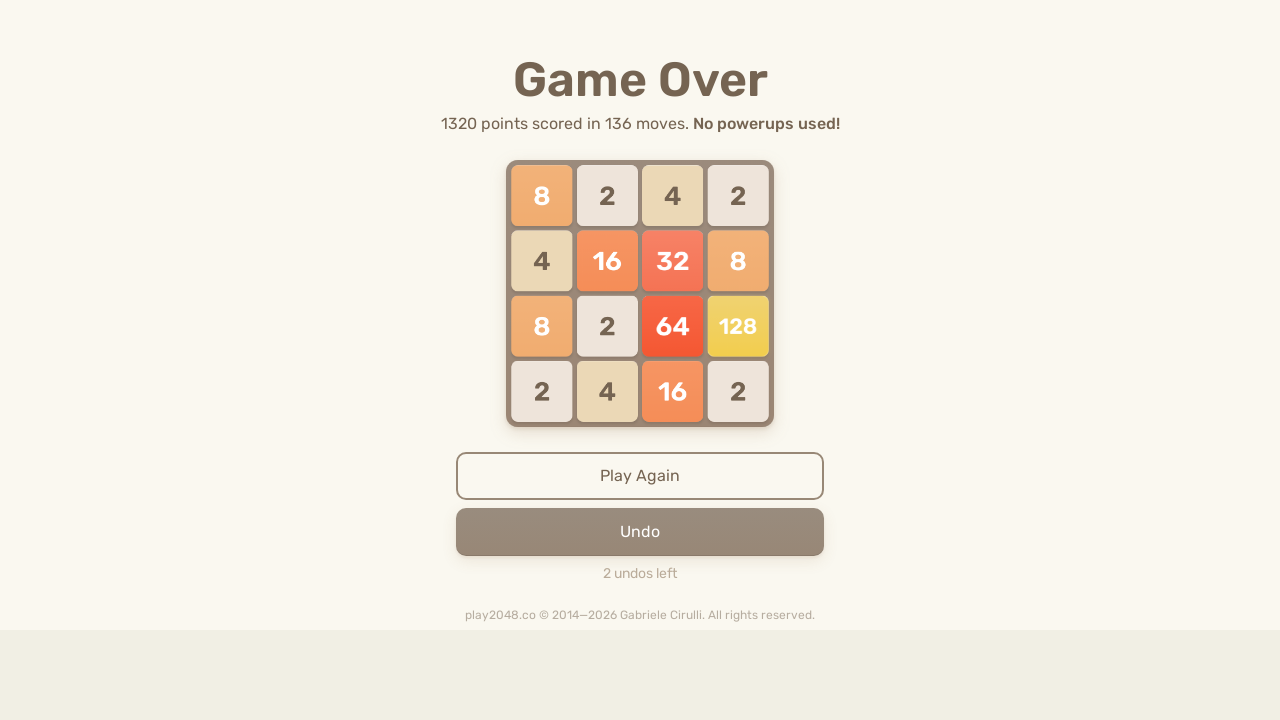

Pressed ArrowRight key to move tiles right on html
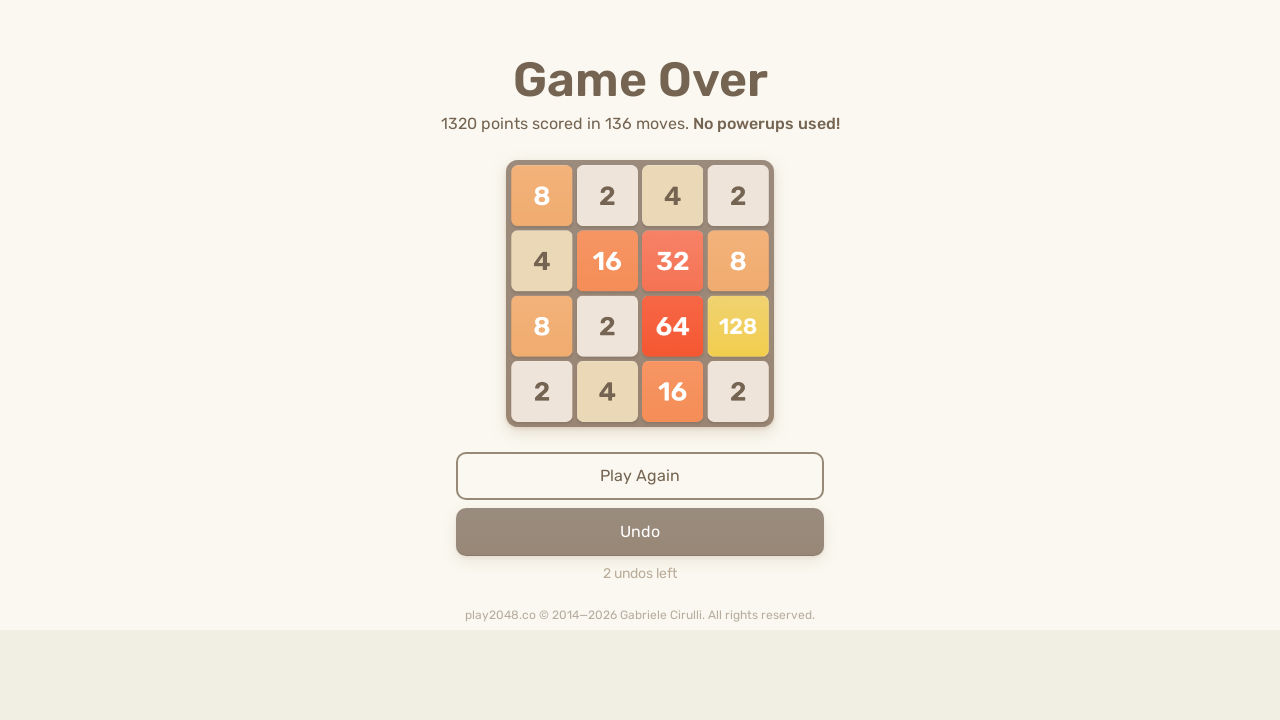

Pressed ArrowDown key to move tiles down on html
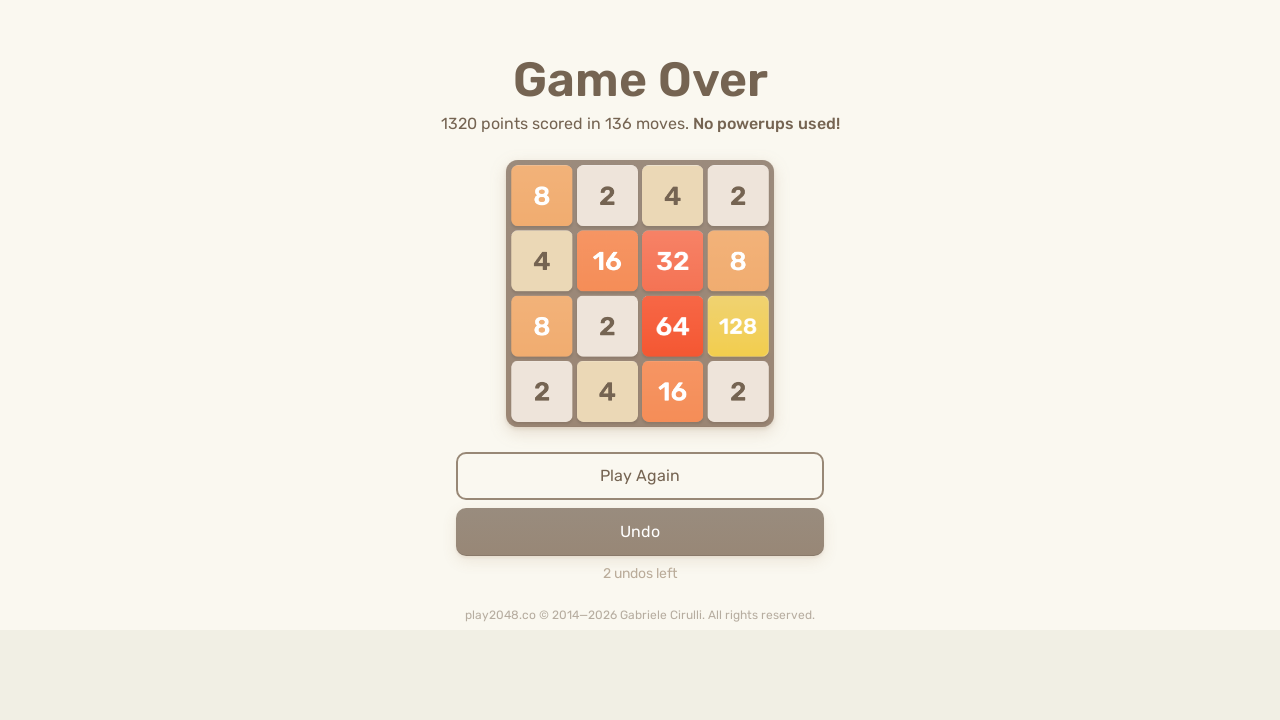

Pressed ArrowLeft key to move tiles left on html
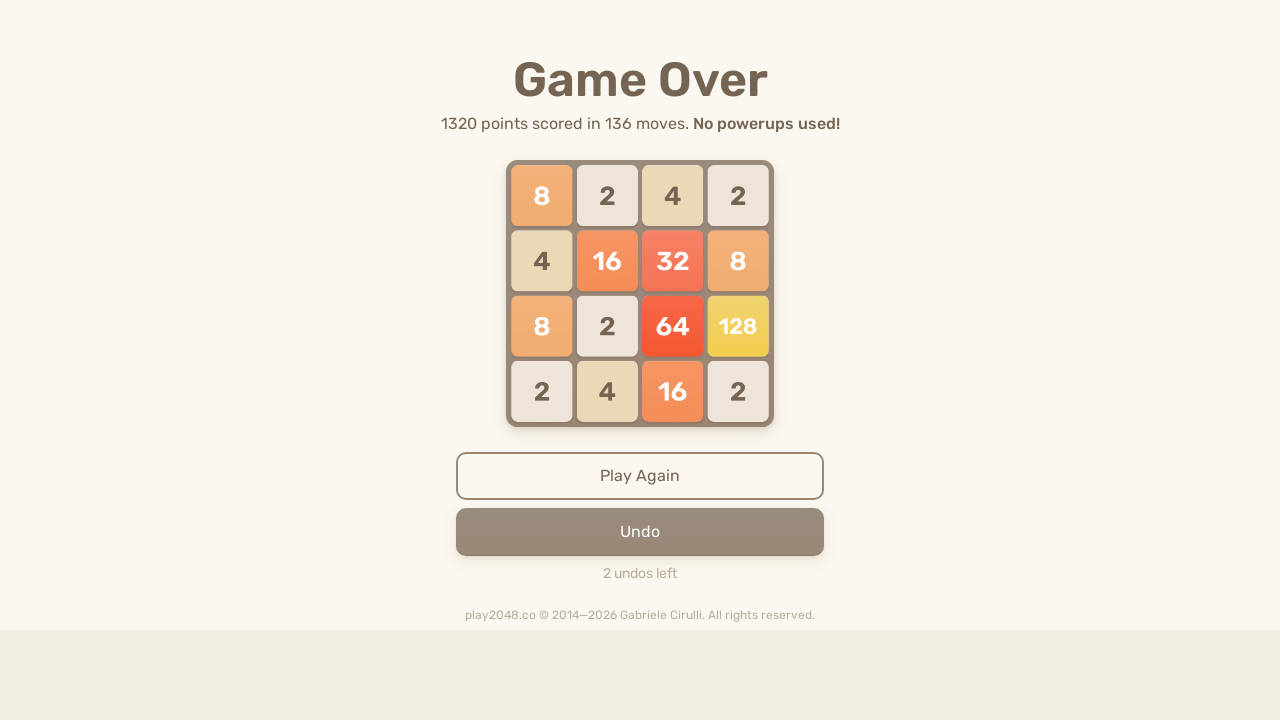

Pressed ArrowUp key to move tiles up on html
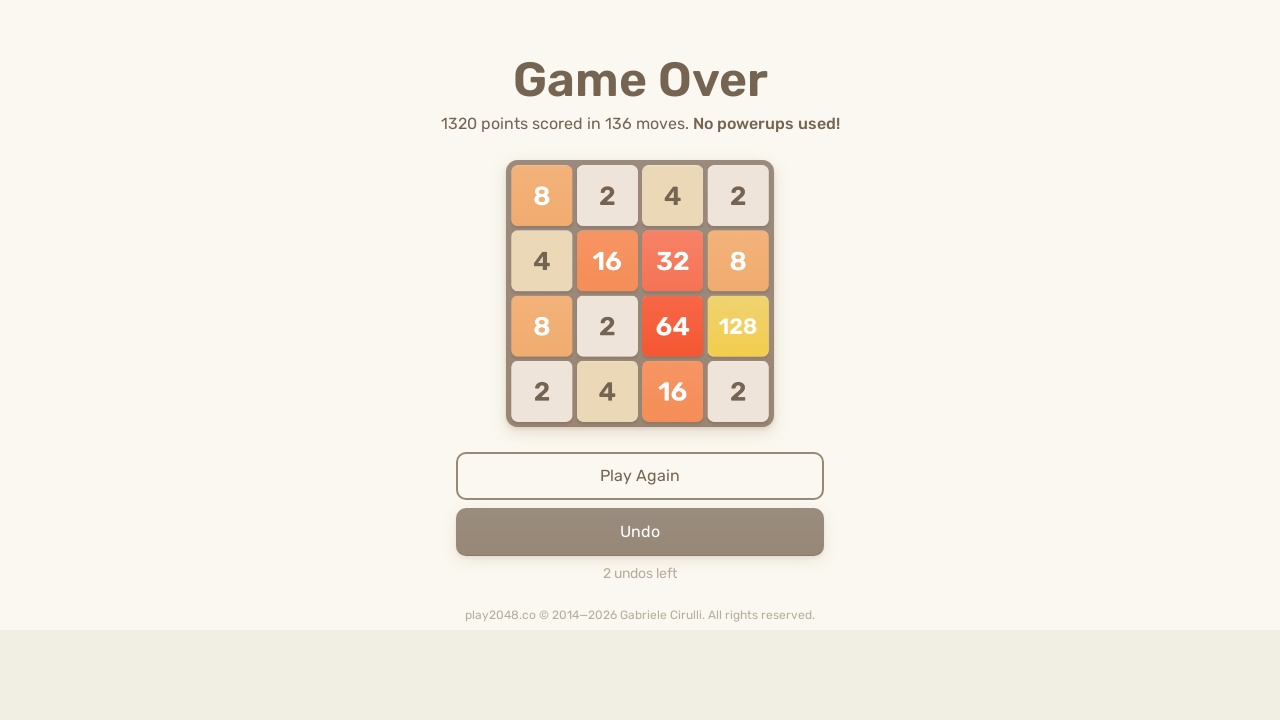

Pressed ArrowRight key to move tiles right on html
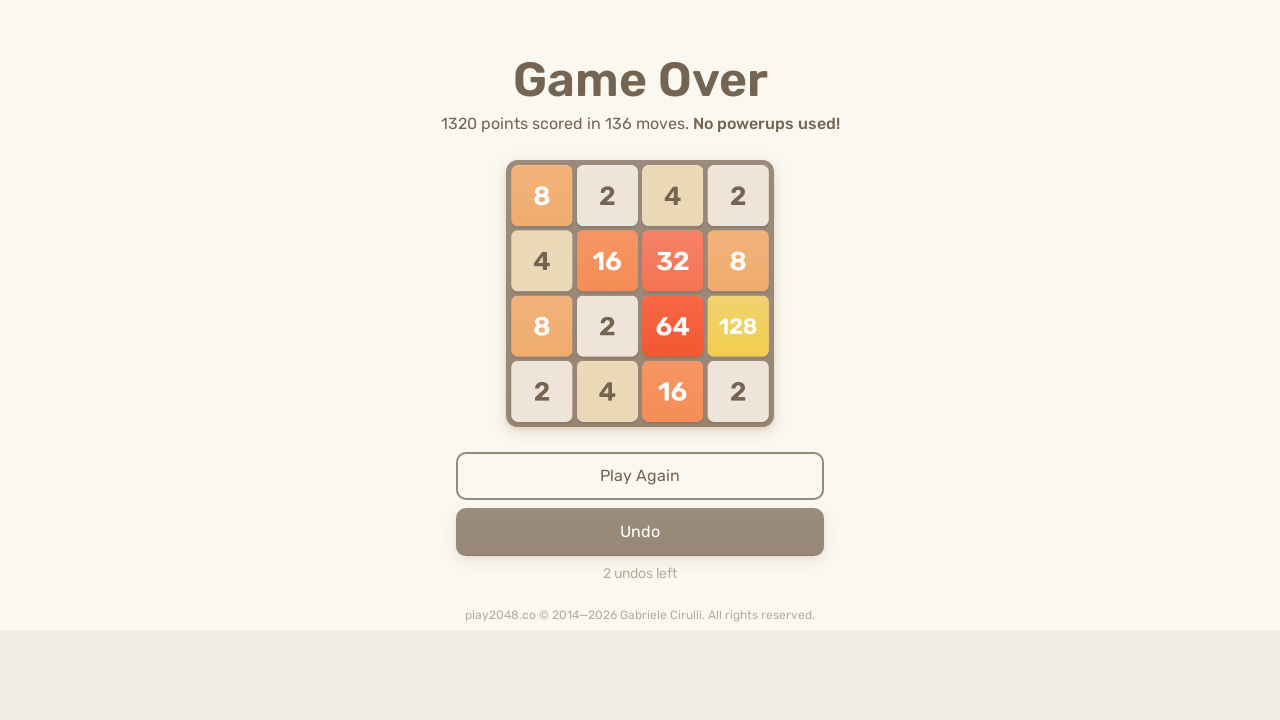

Pressed ArrowDown key to move tiles down on html
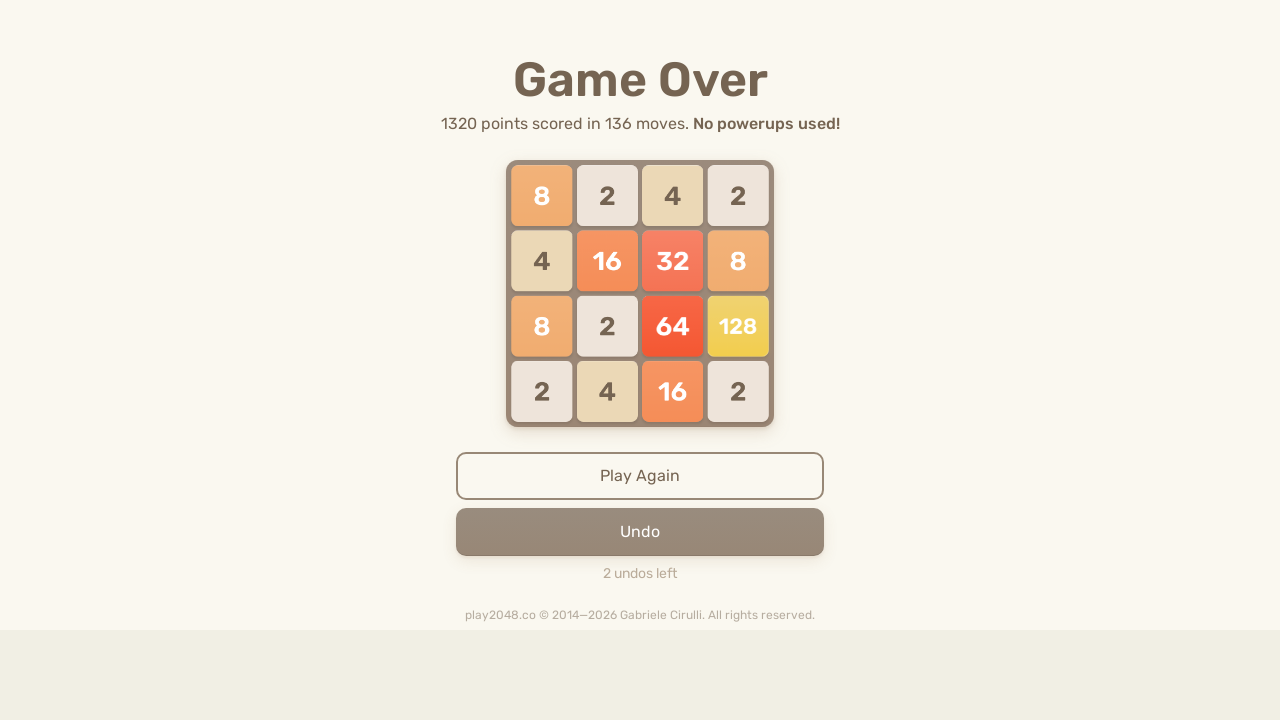

Pressed ArrowLeft key to move tiles left on html
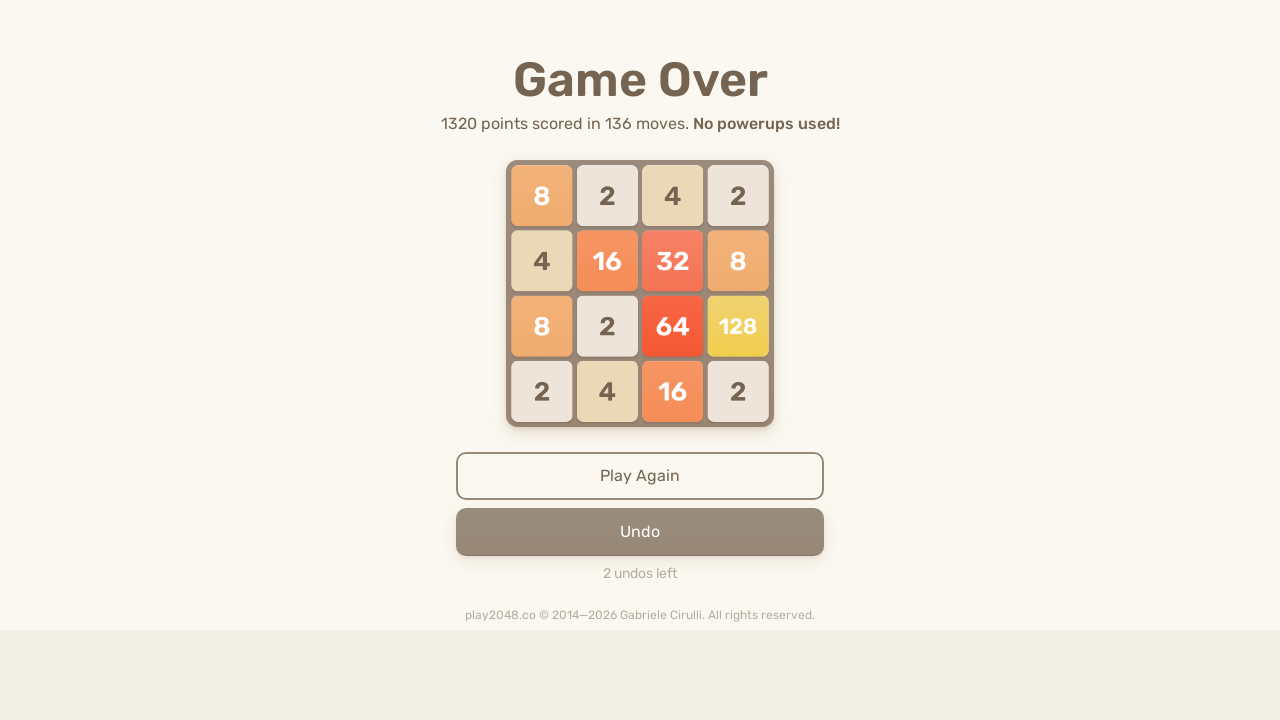

Pressed ArrowUp key to move tiles up on html
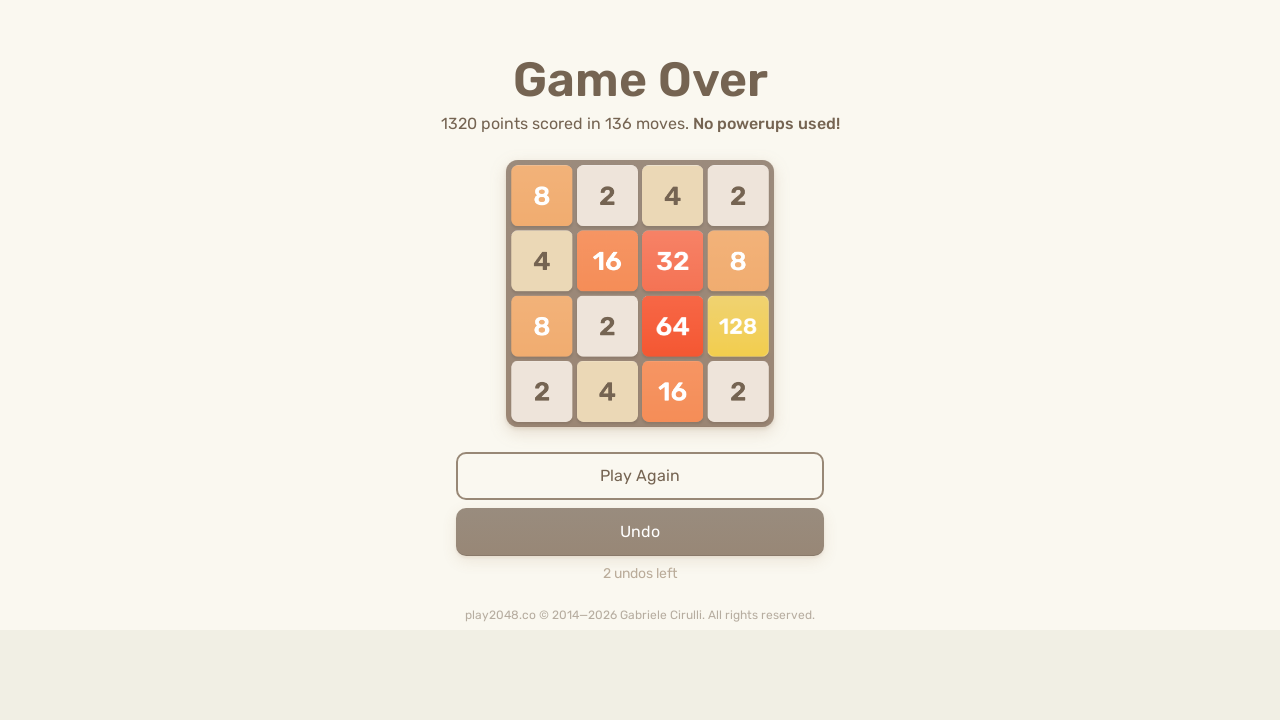

Pressed ArrowRight key to move tiles right on html
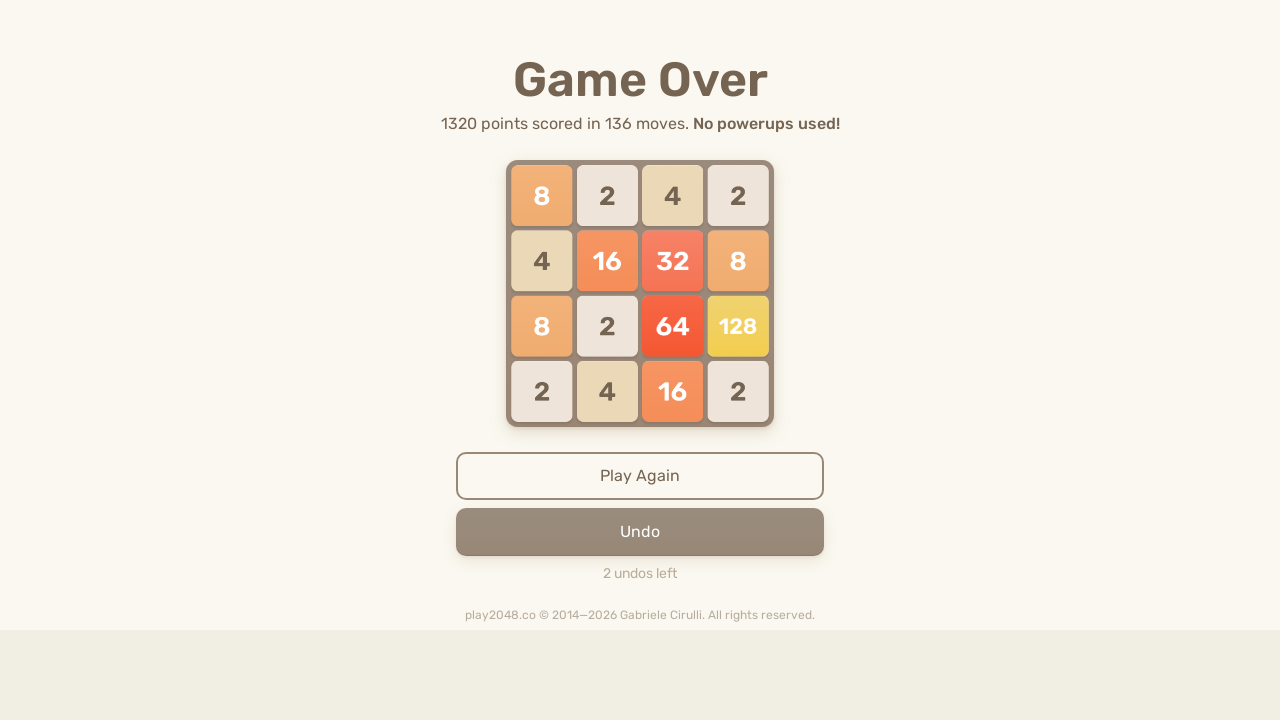

Pressed ArrowDown key to move tiles down on html
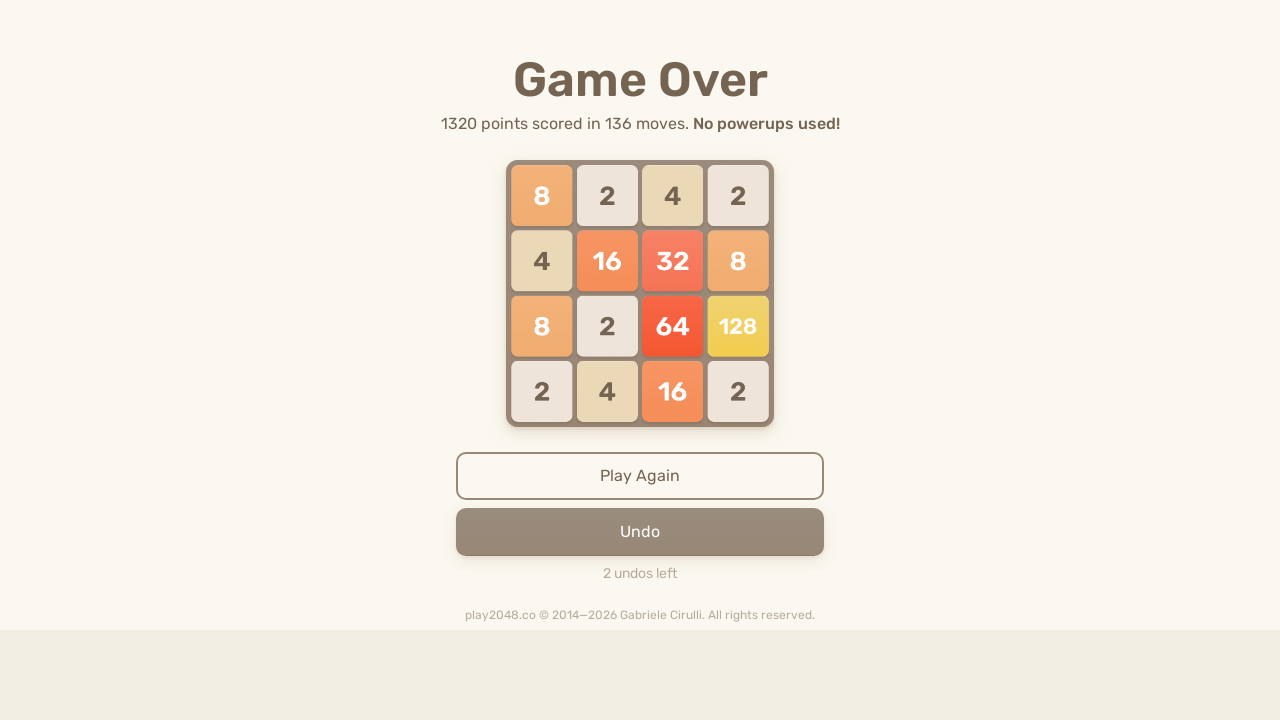

Pressed ArrowLeft key to move tiles left on html
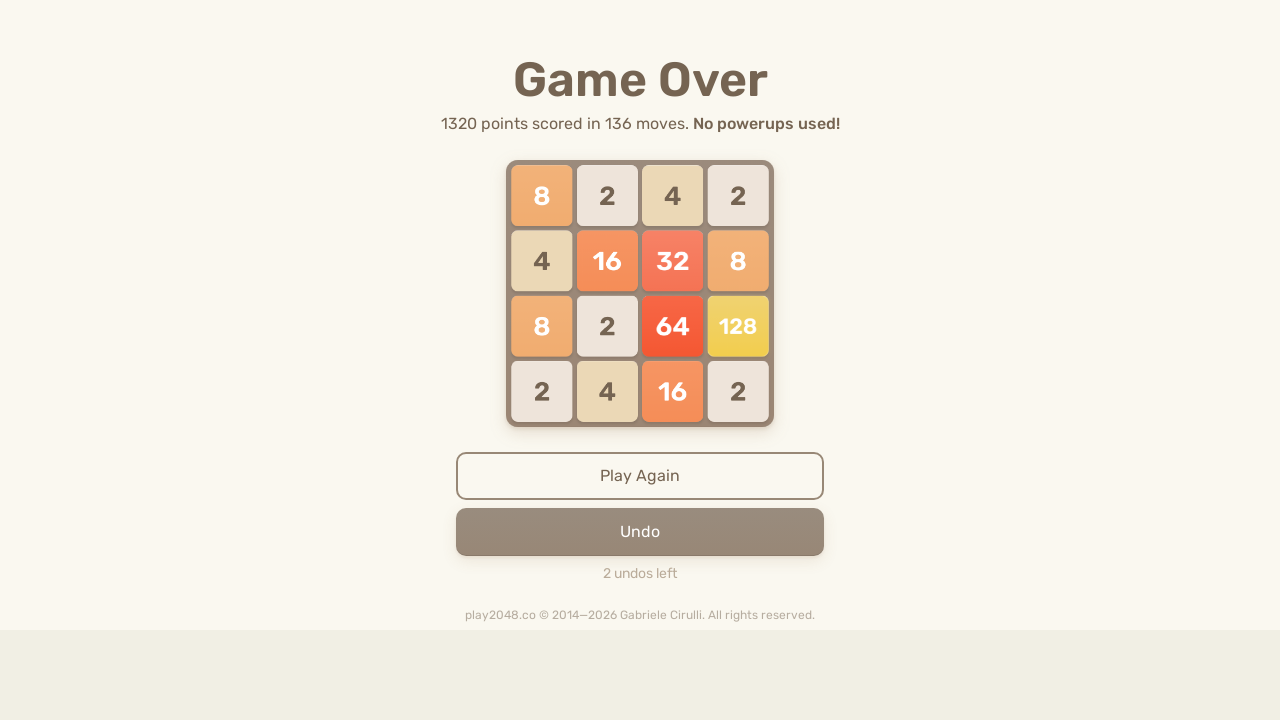

Pressed ArrowUp key to move tiles up on html
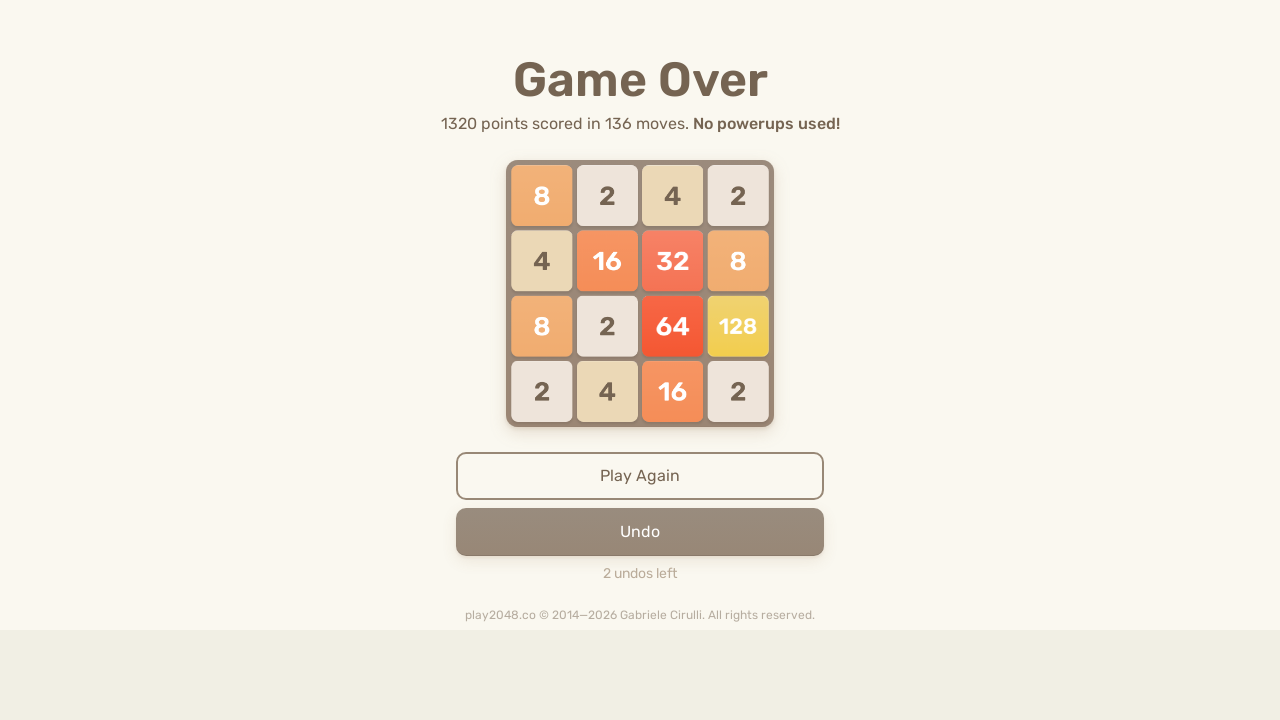

Pressed ArrowRight key to move tiles right on html
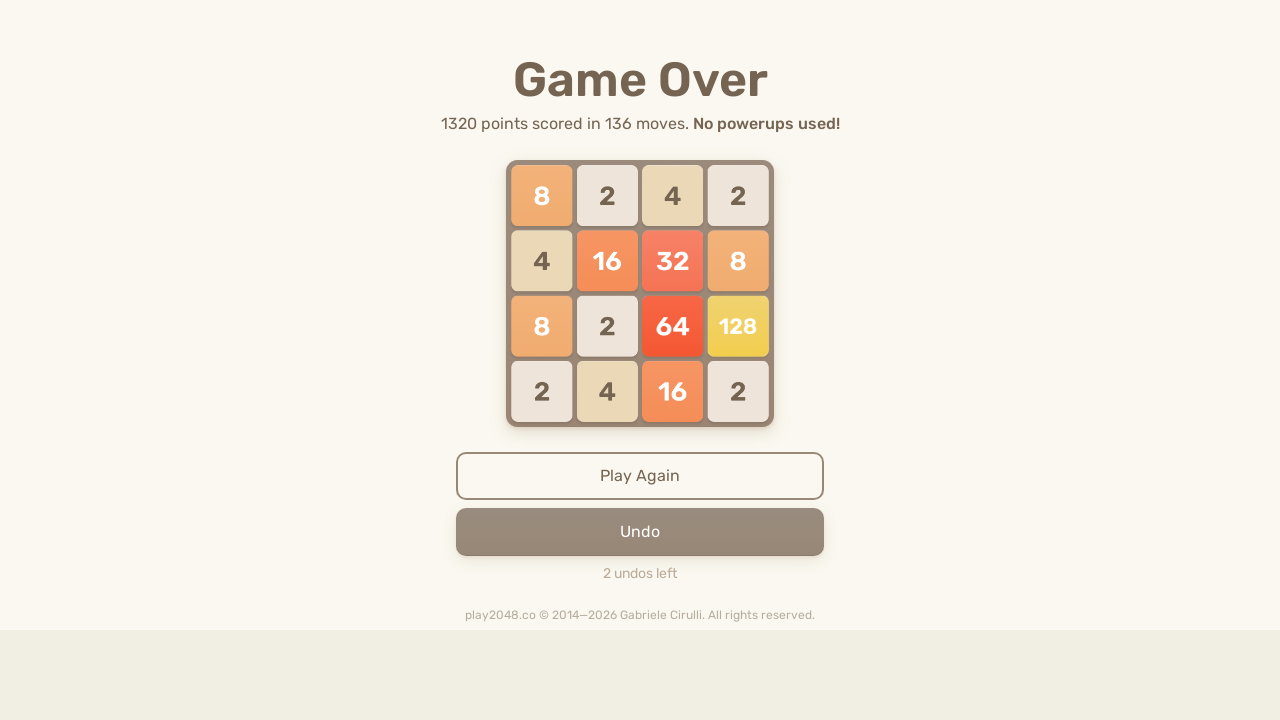

Pressed ArrowDown key to move tiles down on html
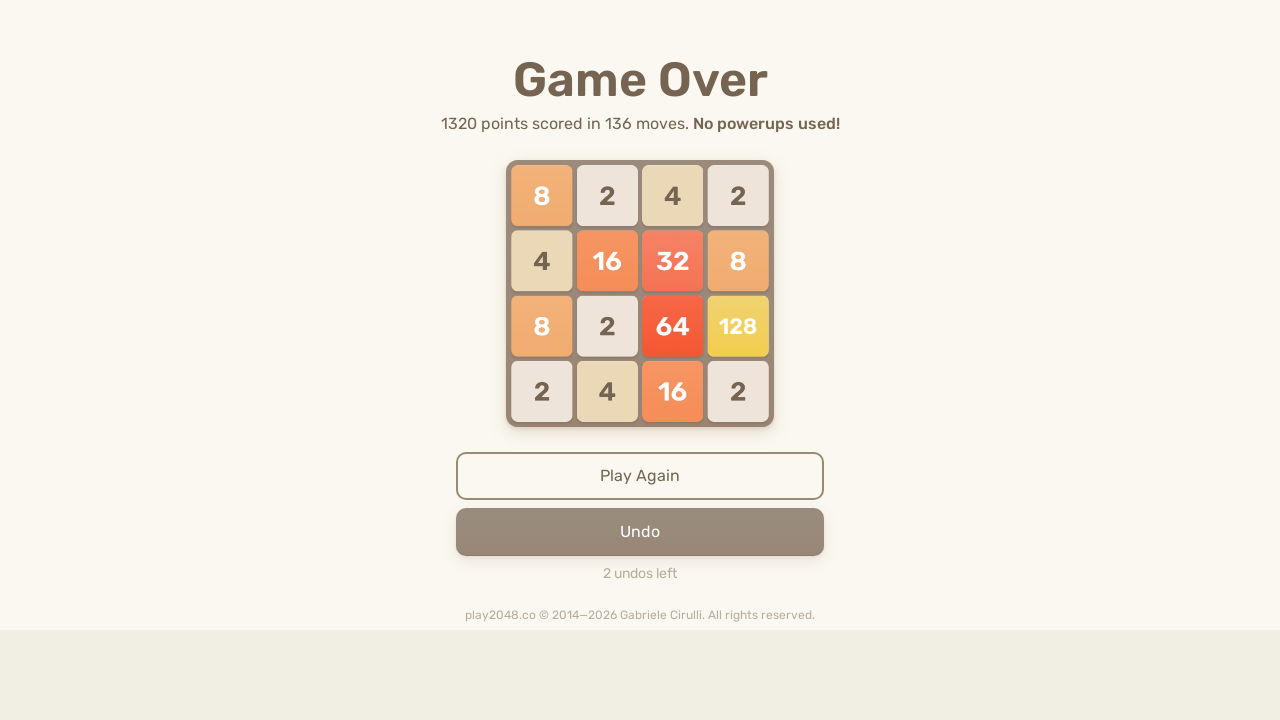

Pressed ArrowLeft key to move tiles left on html
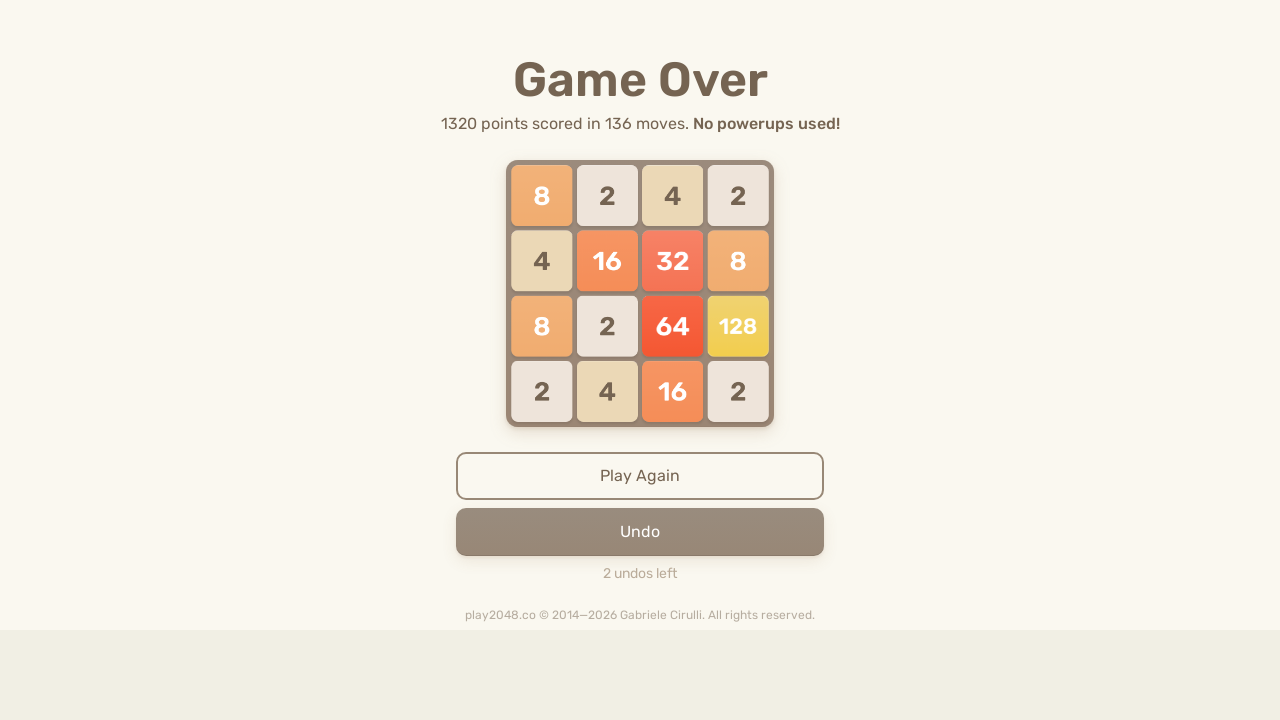

Pressed ArrowUp key to move tiles up on html
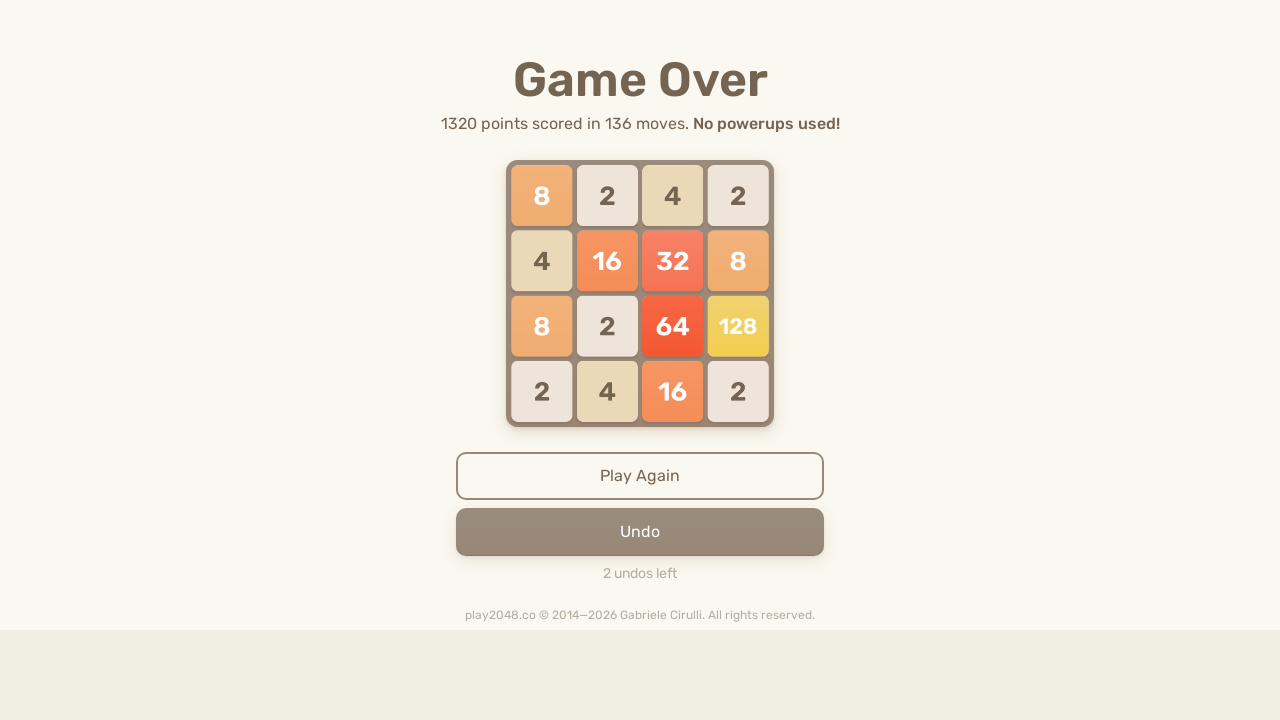

Pressed ArrowRight key to move tiles right on html
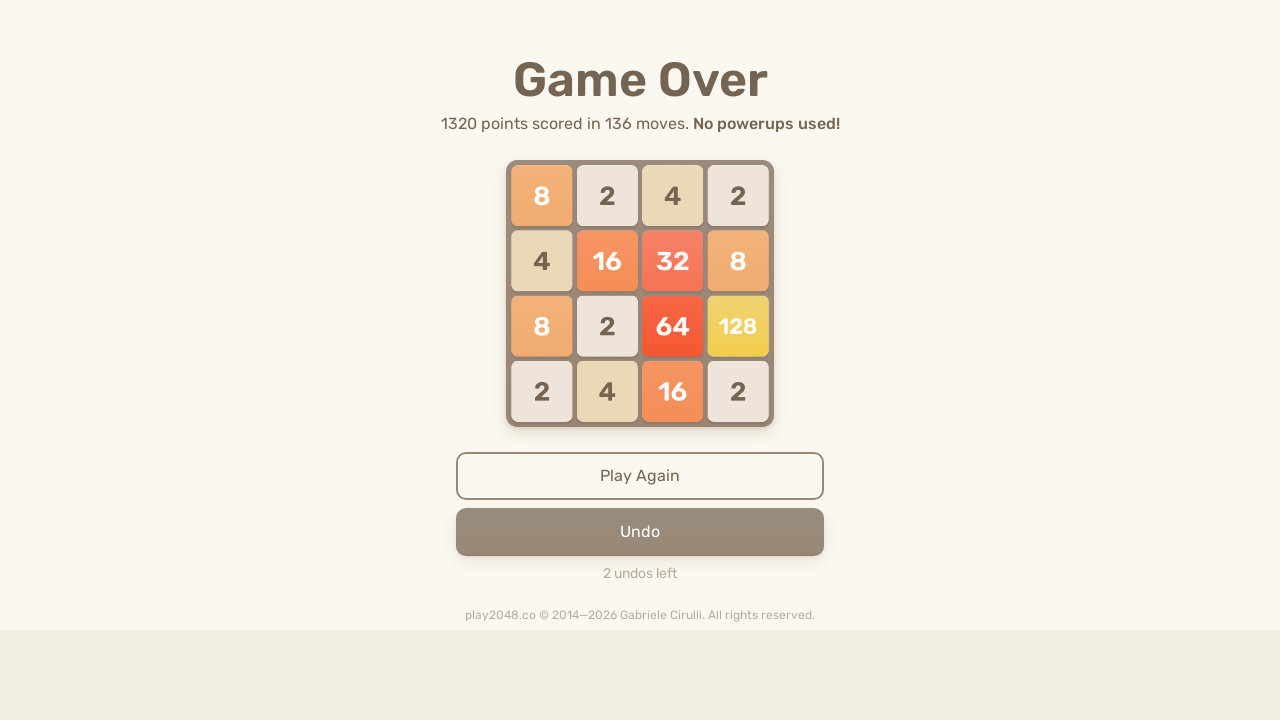

Pressed ArrowDown key to move tiles down on html
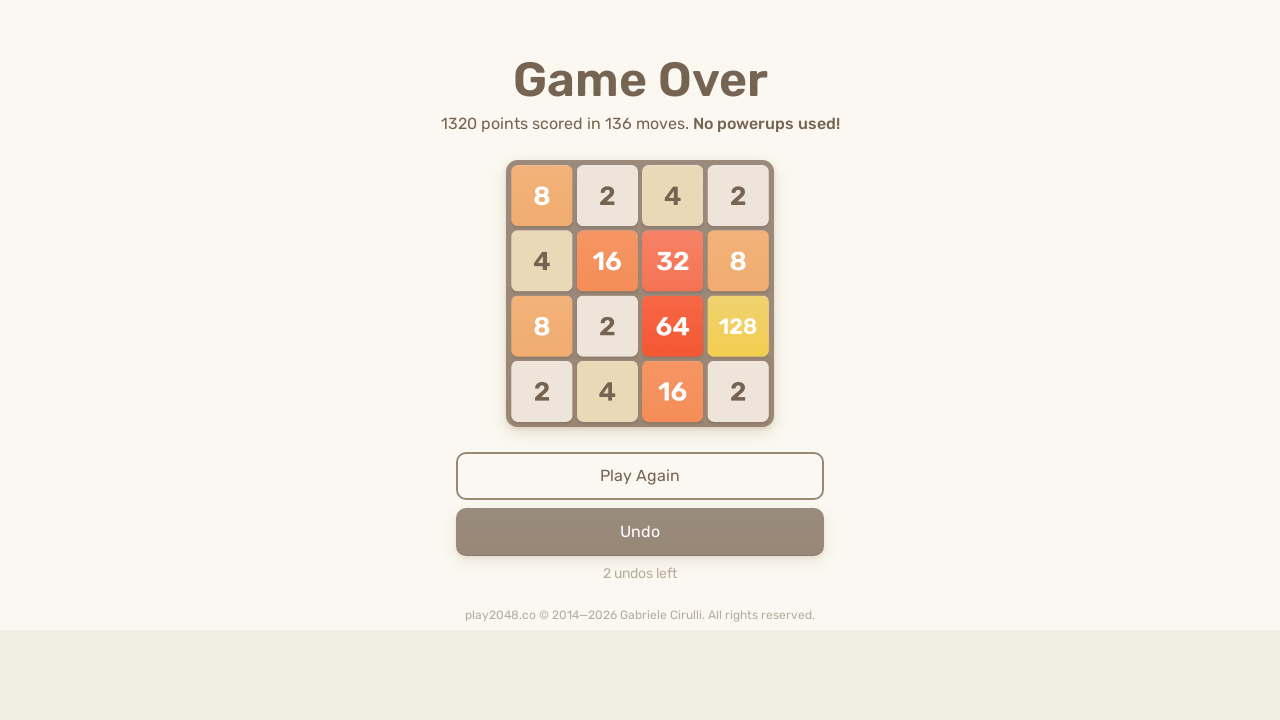

Pressed ArrowLeft key to move tiles left on html
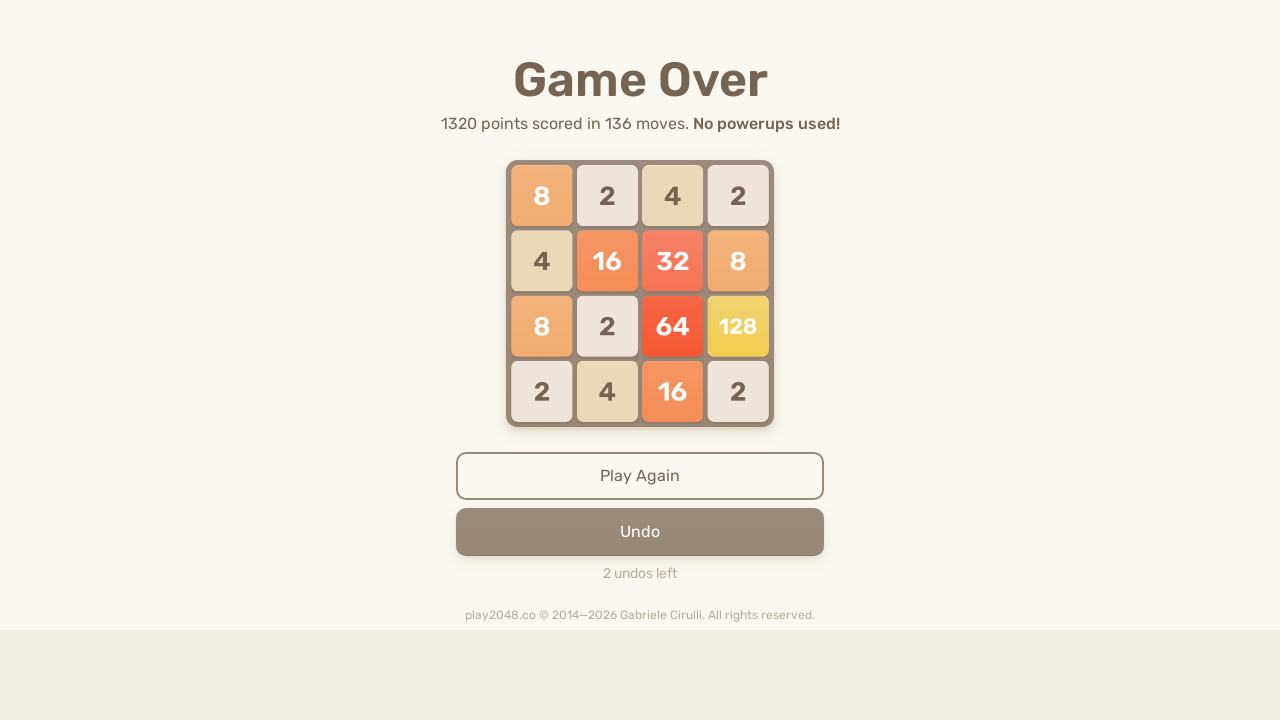

Pressed ArrowUp key to move tiles up on html
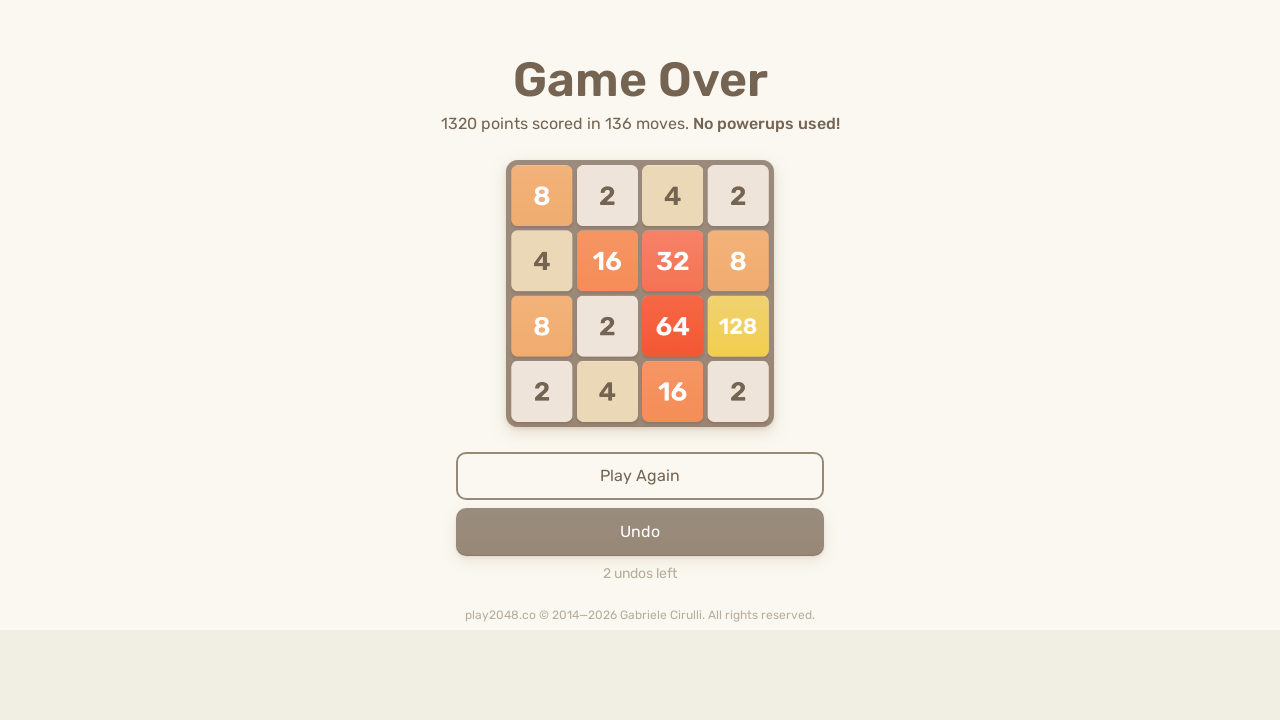

Pressed ArrowRight key to move tiles right on html
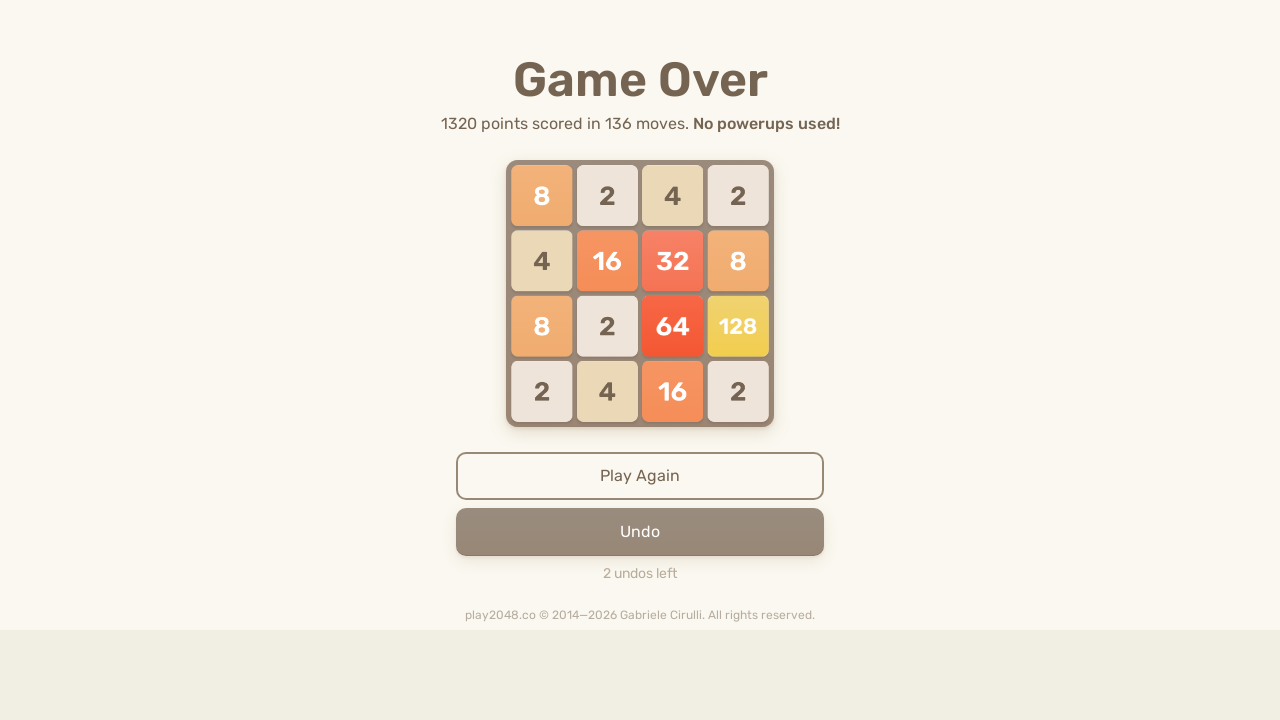

Pressed ArrowDown key to move tiles down on html
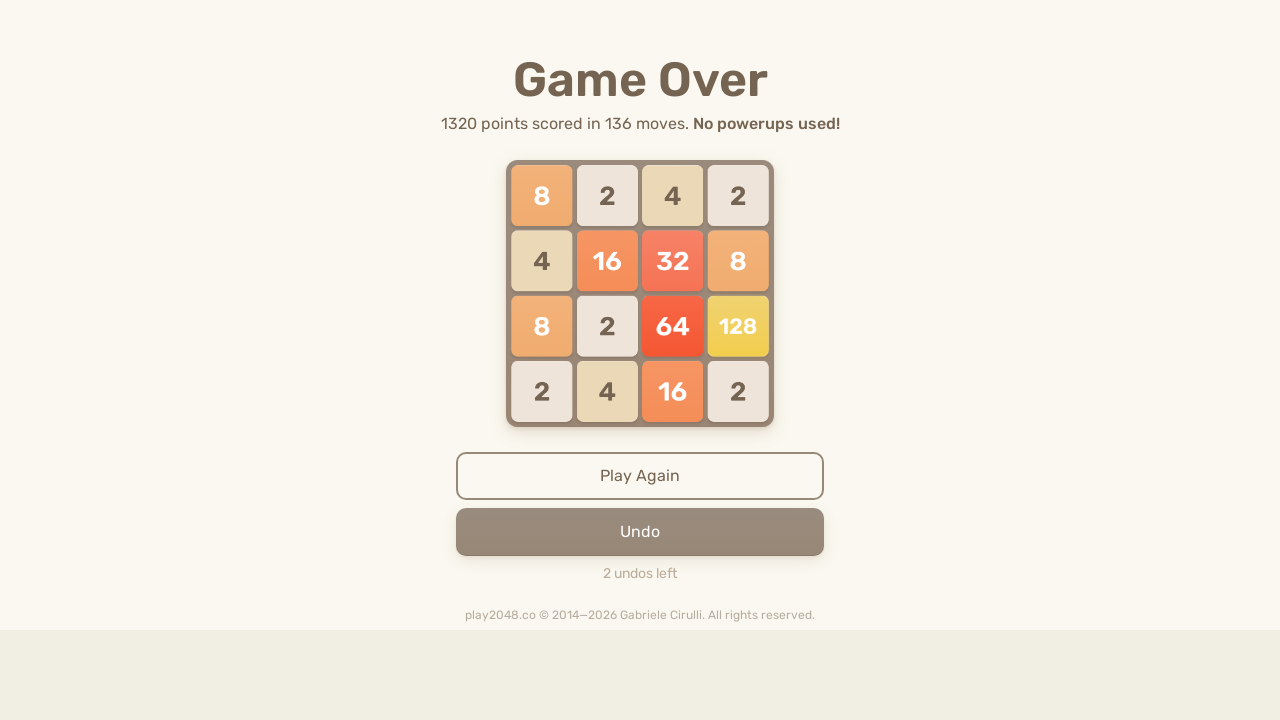

Pressed ArrowLeft key to move tiles left on html
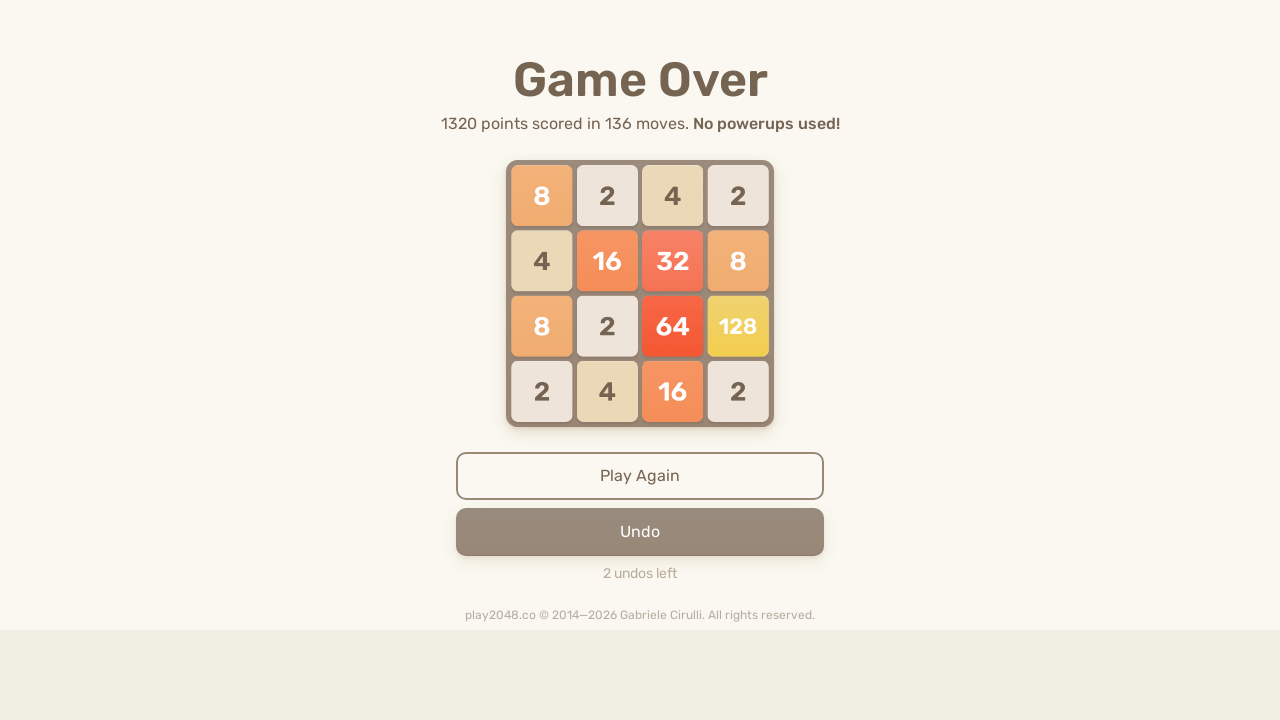

Pressed ArrowUp key to move tiles up on html
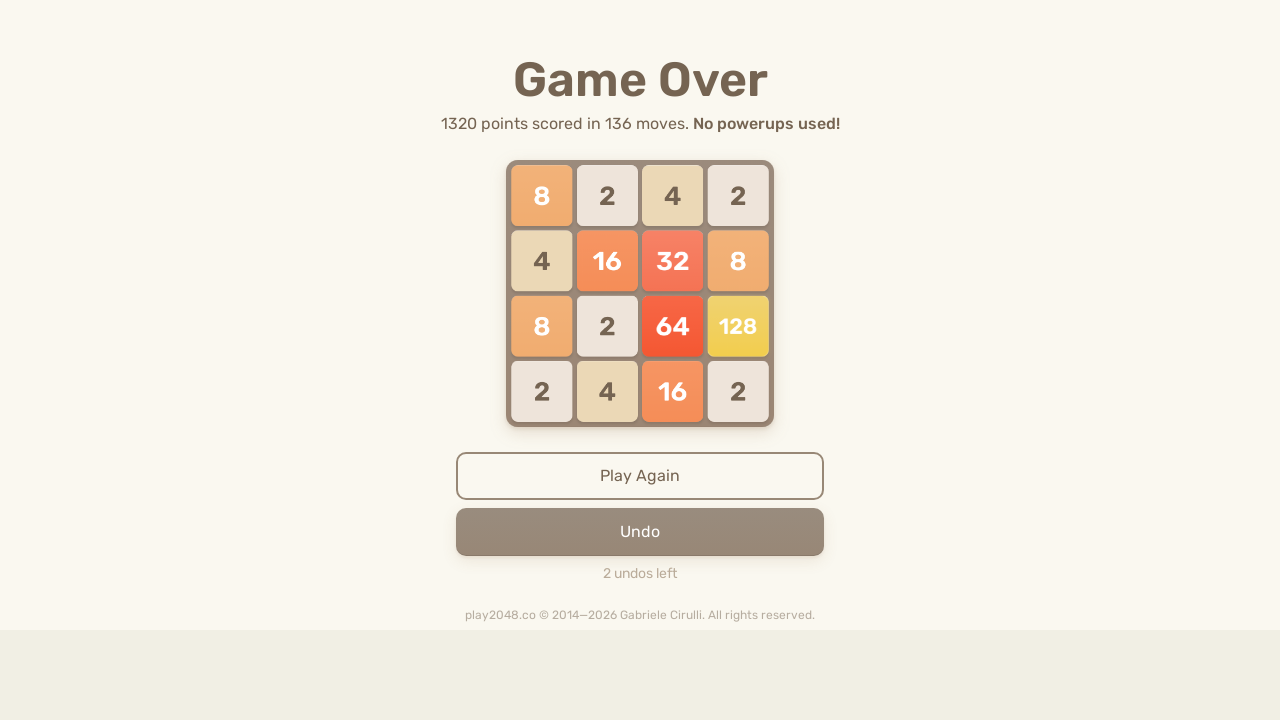

Pressed ArrowRight key to move tiles right on html
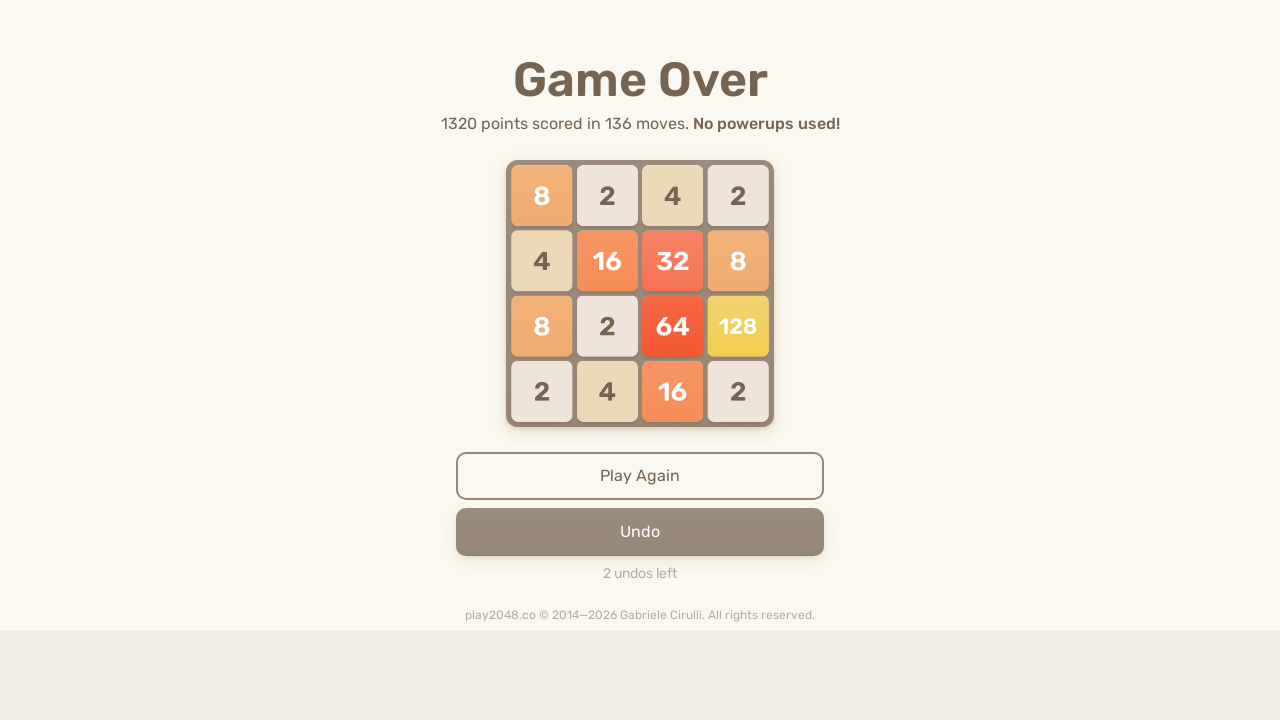

Pressed ArrowDown key to move tiles down on html
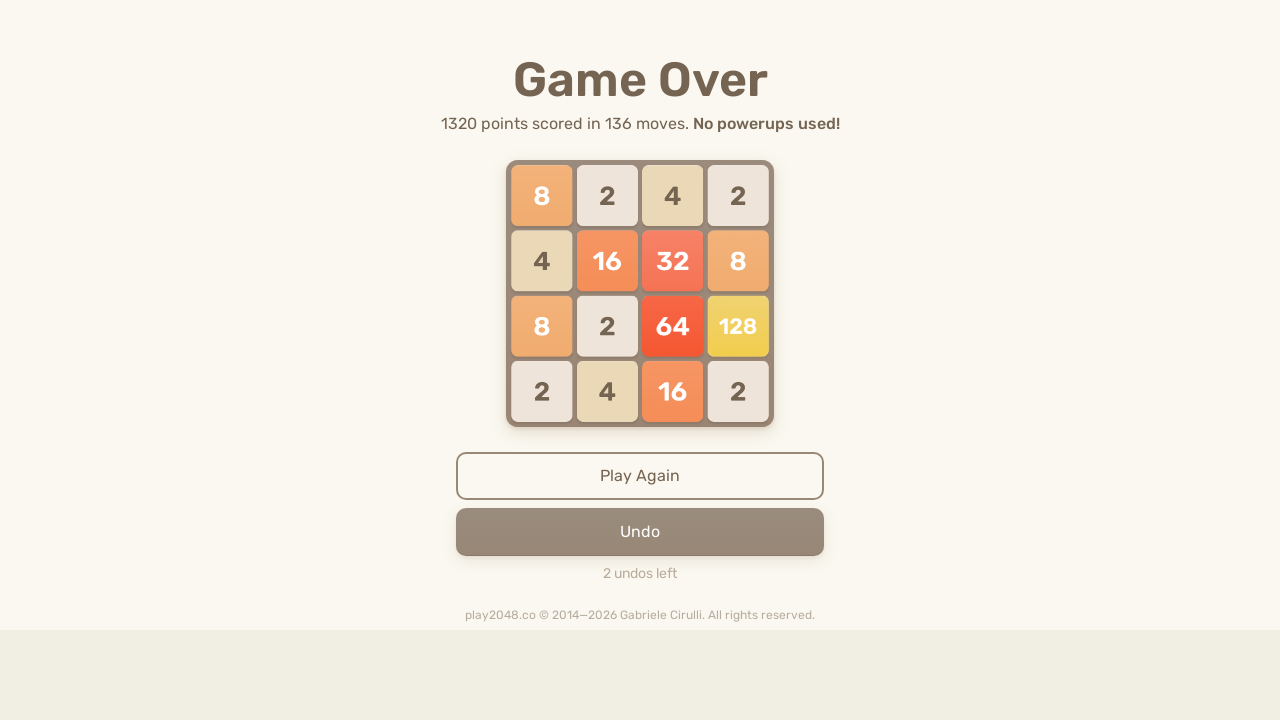

Pressed ArrowLeft key to move tiles left on html
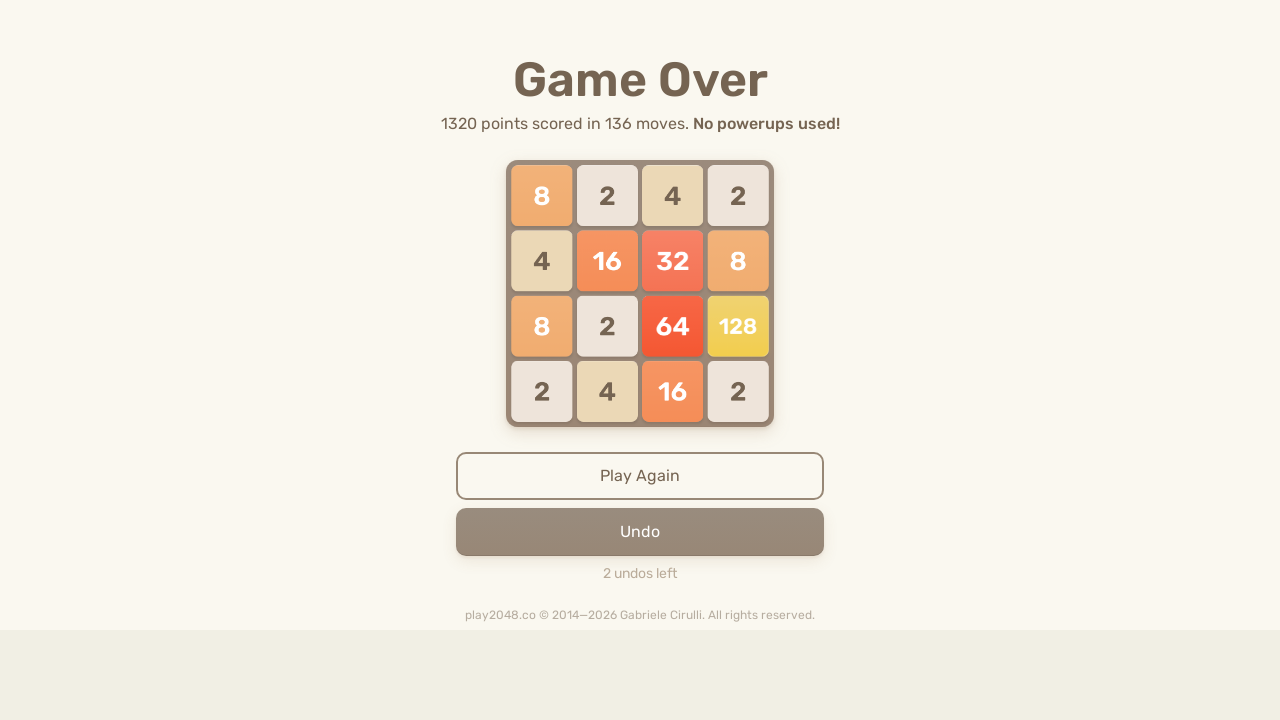

Pressed ArrowUp key to move tiles up on html
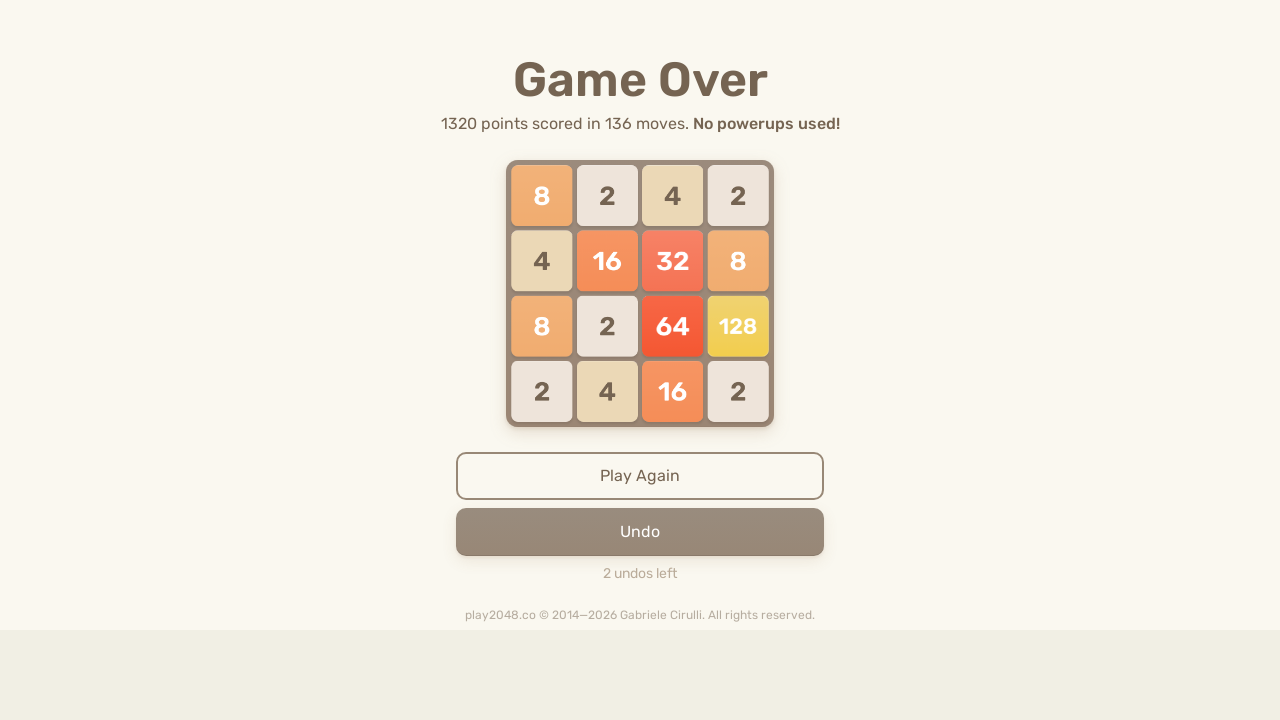

Pressed ArrowRight key to move tiles right on html
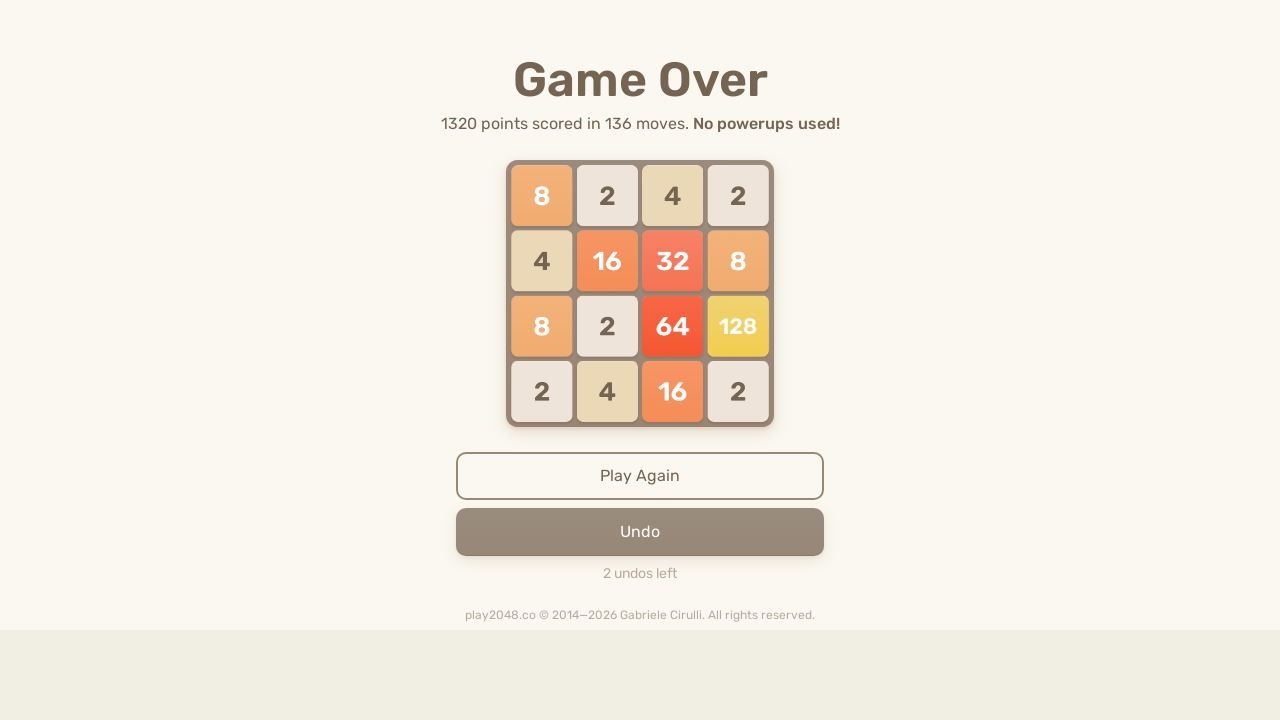

Pressed ArrowDown key to move tiles down on html
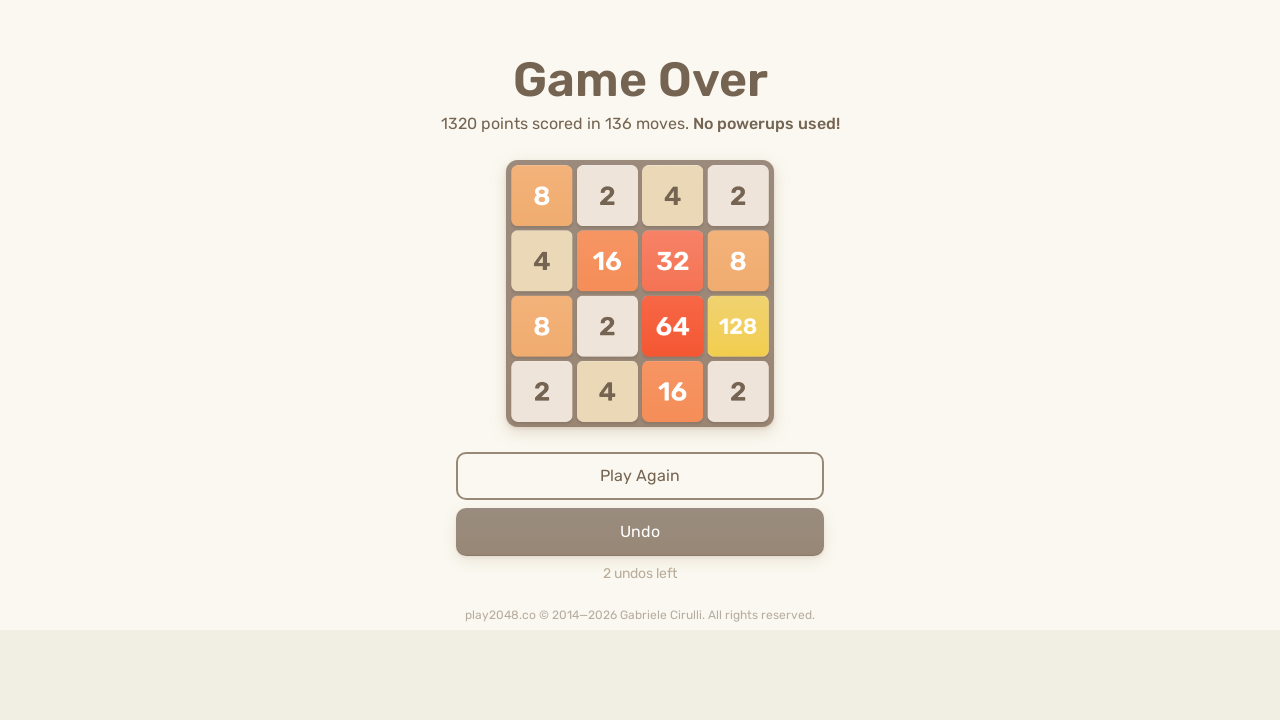

Pressed ArrowLeft key to move tiles left on html
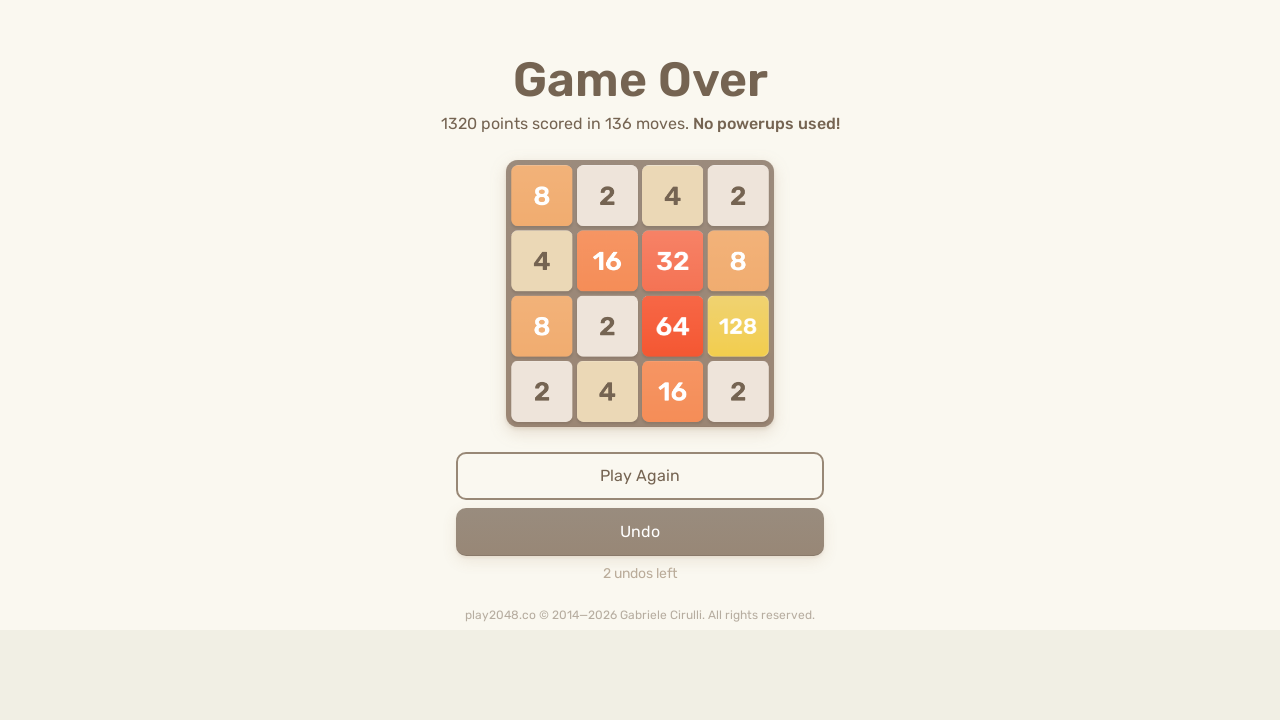

Pressed ArrowUp key to move tiles up on html
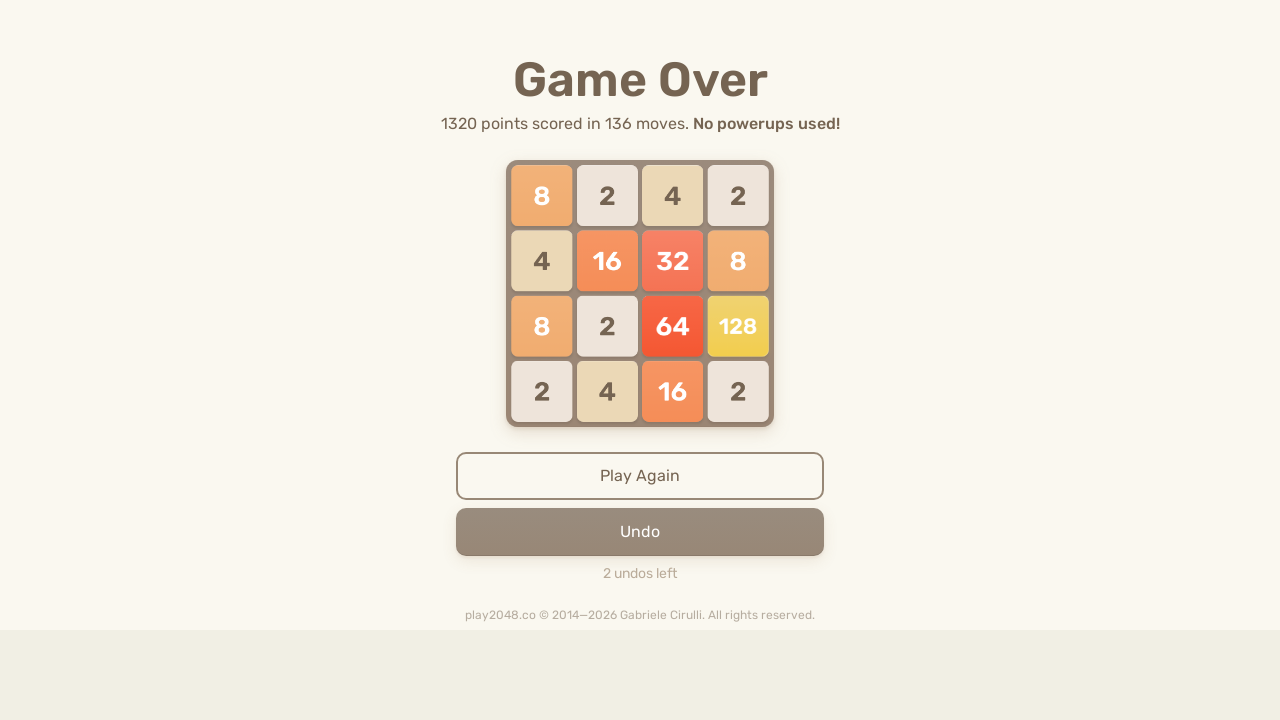

Pressed ArrowRight key to move tiles right on html
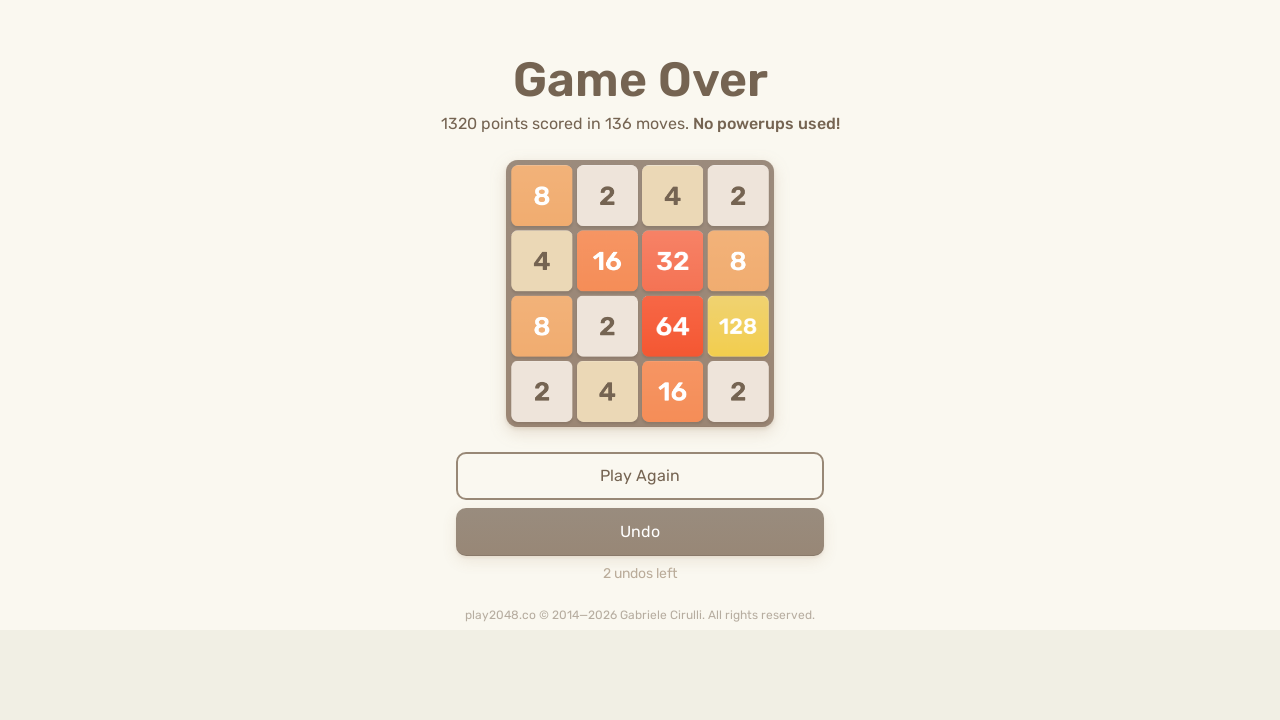

Pressed ArrowDown key to move tiles down on html
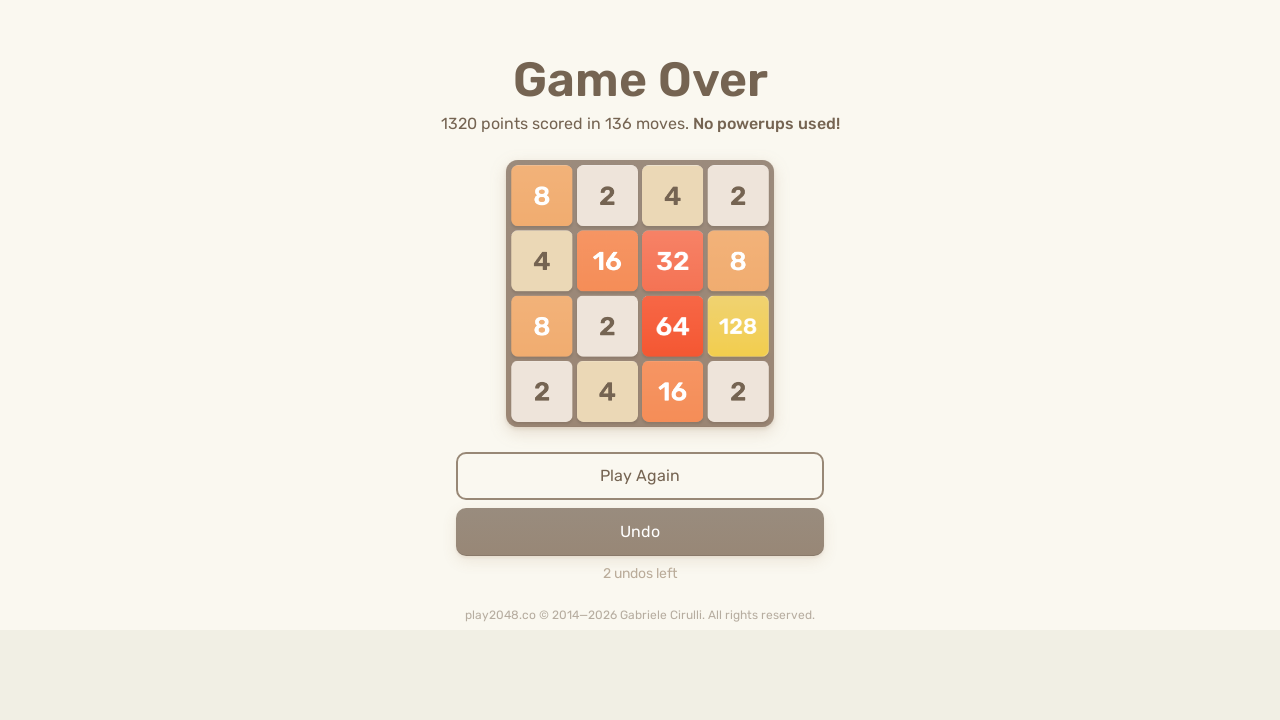

Pressed ArrowLeft key to move tiles left on html
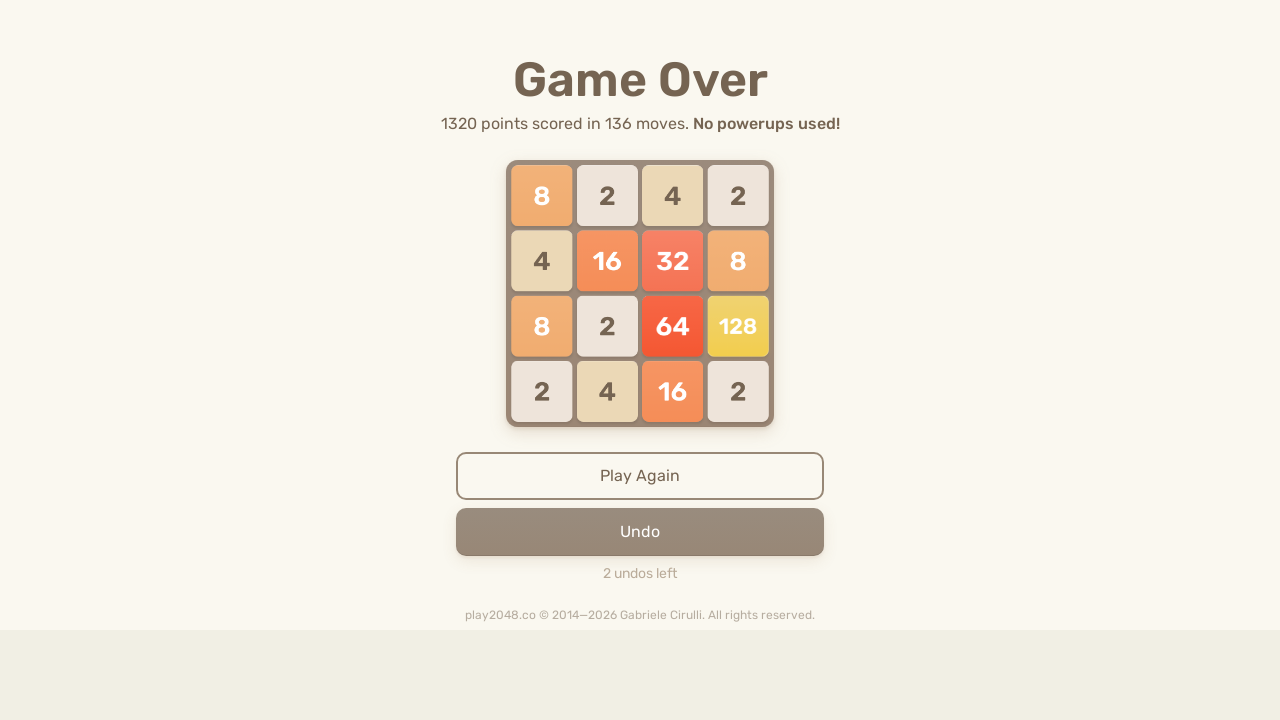

Pressed ArrowUp key to move tiles up on html
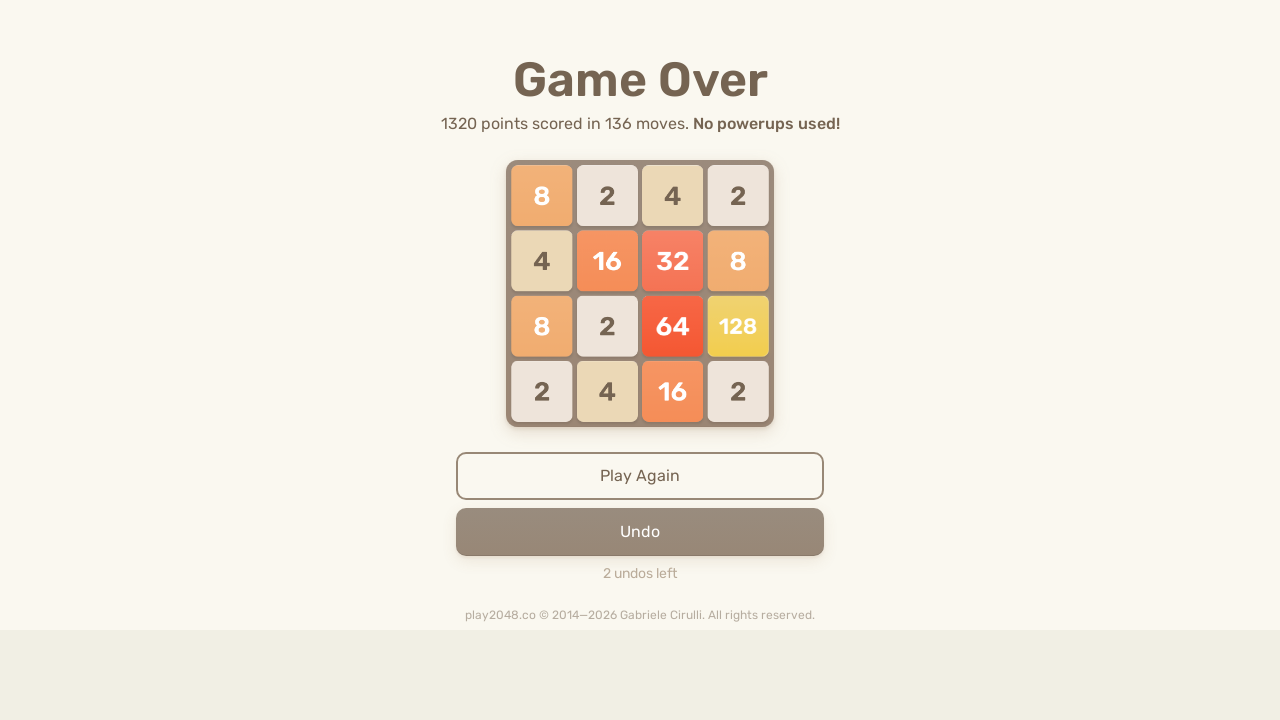

Pressed ArrowRight key to move tiles right on html
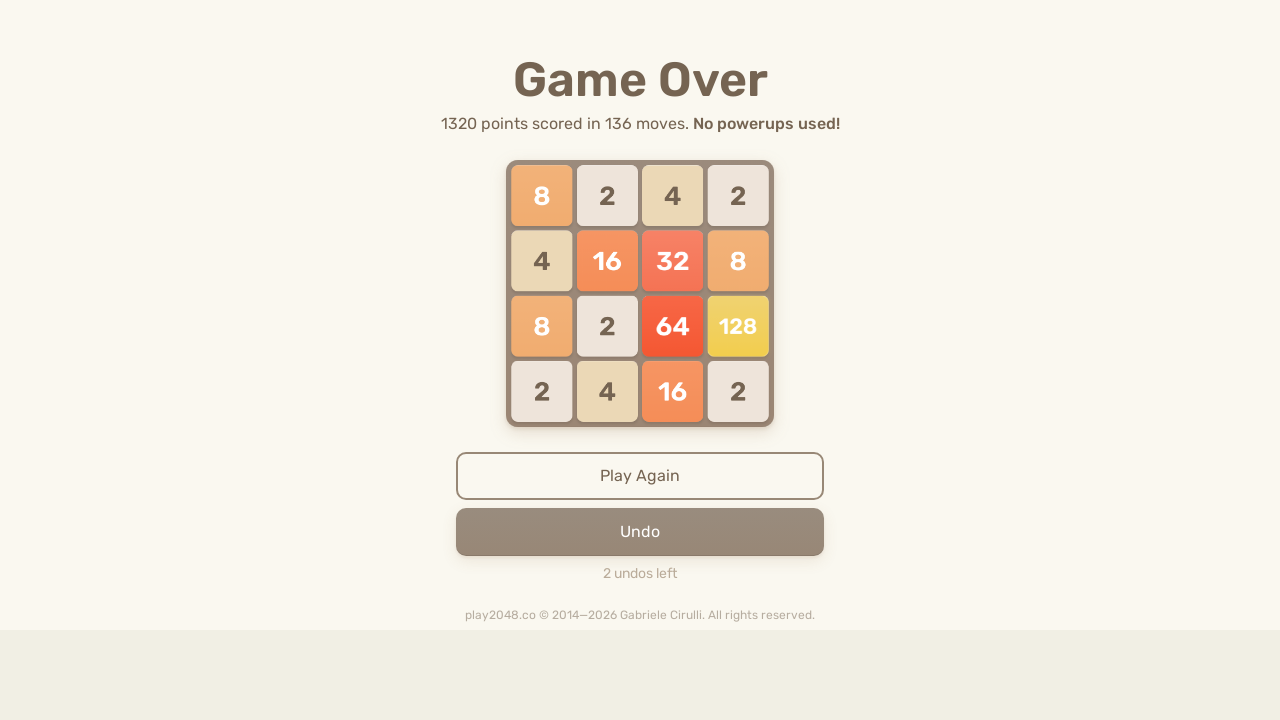

Pressed ArrowDown key to move tiles down on html
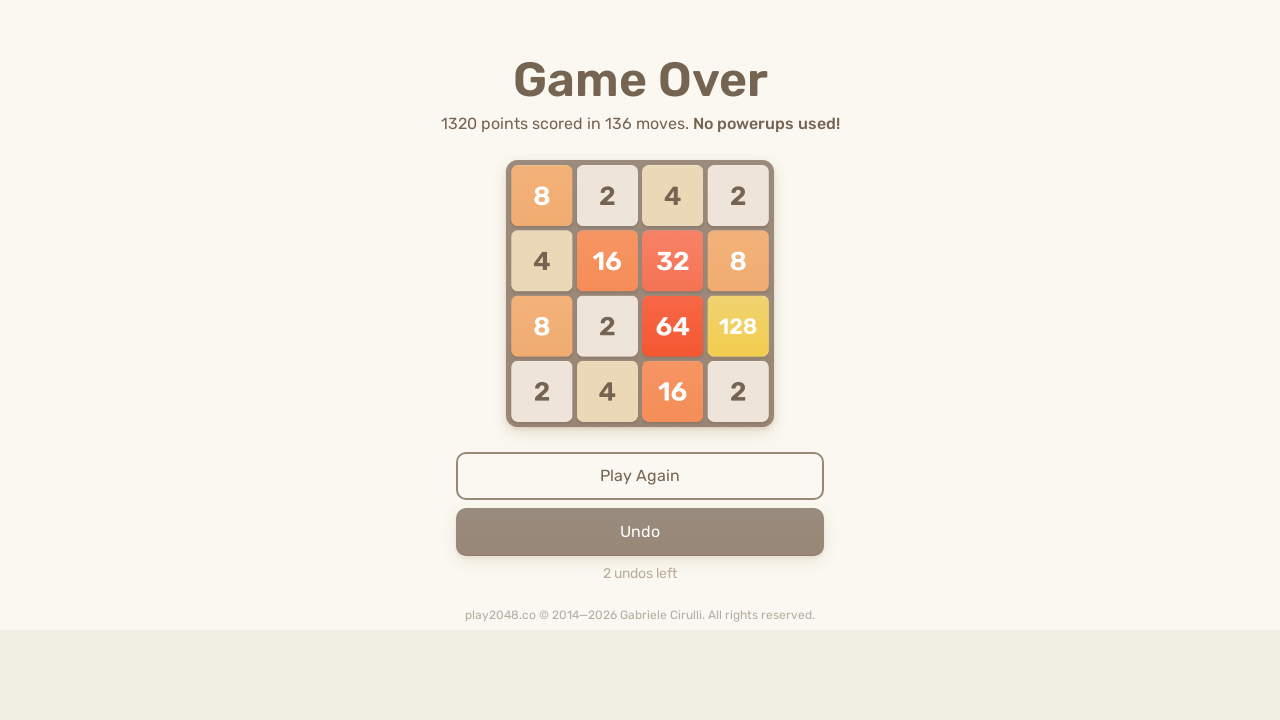

Pressed ArrowLeft key to move tiles left on html
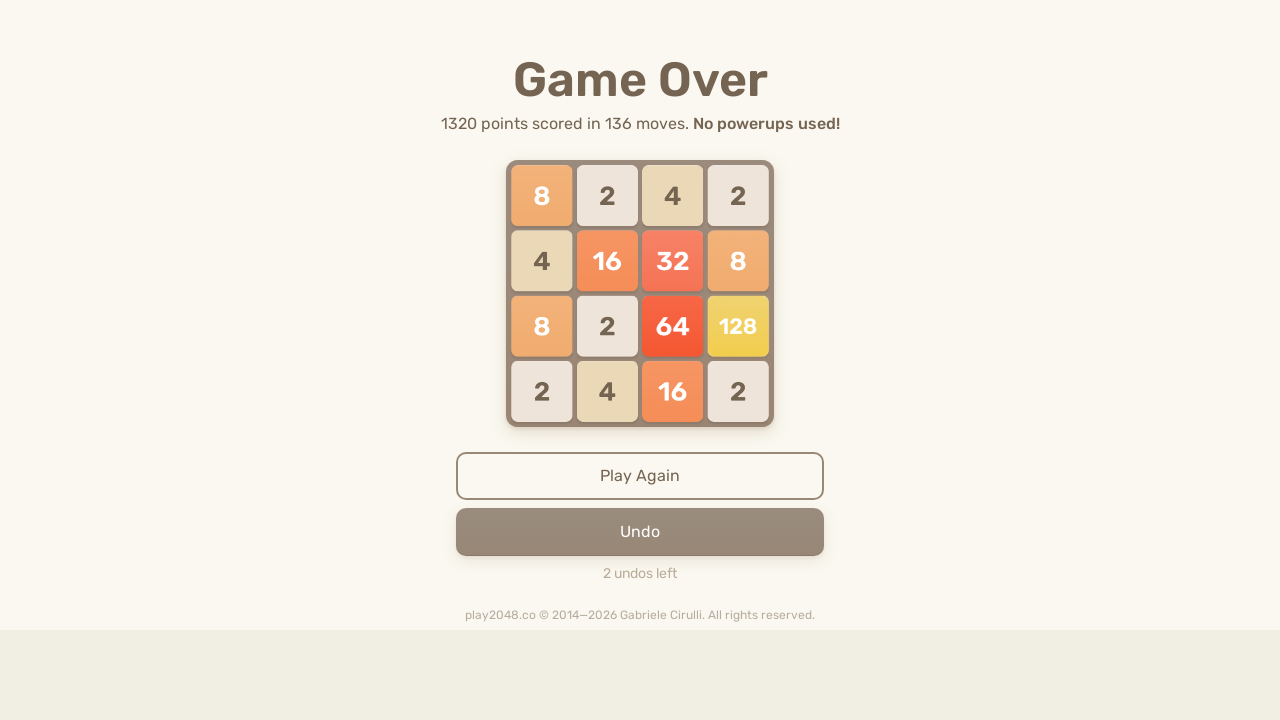

Pressed ArrowUp key to move tiles up on html
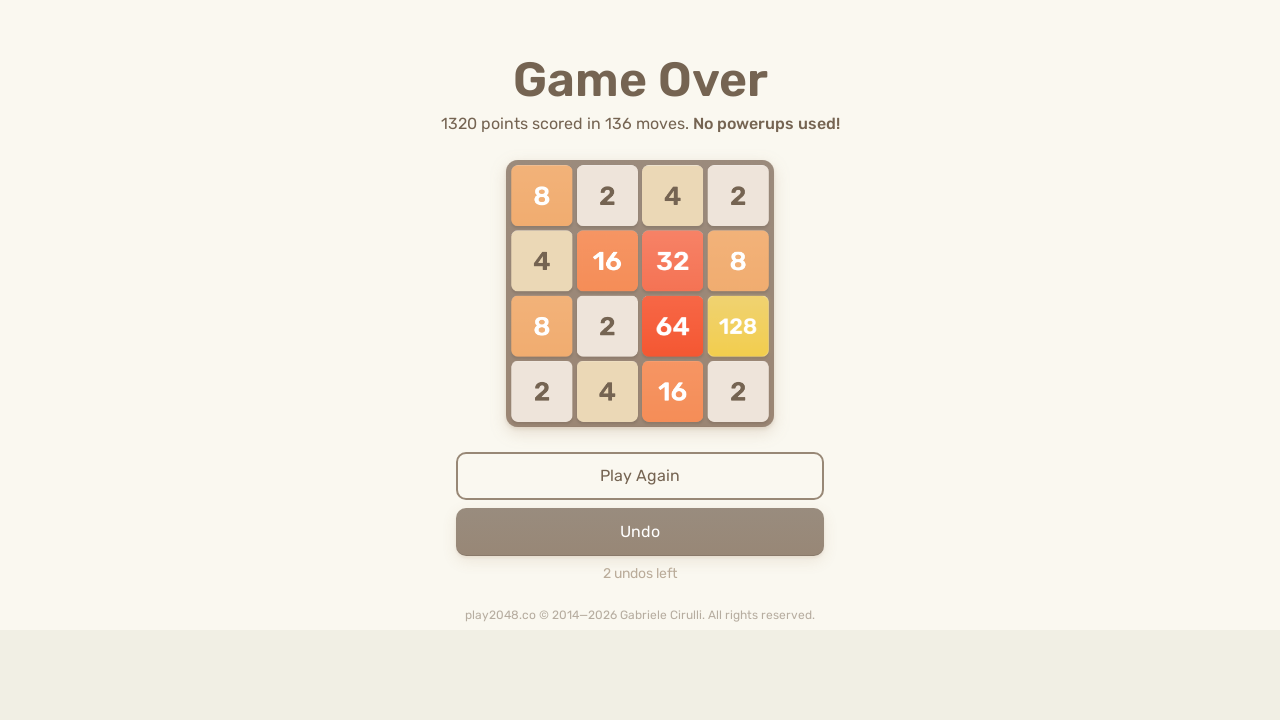

Pressed ArrowRight key to move tiles right on html
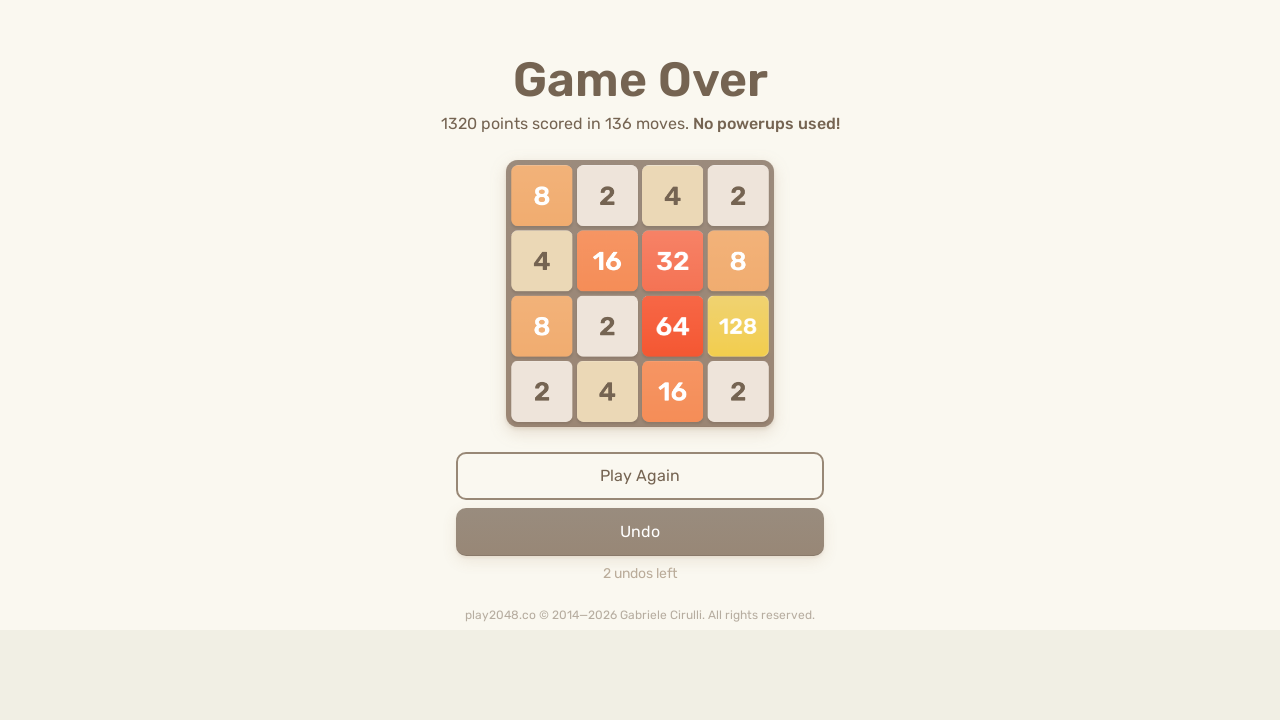

Pressed ArrowDown key to move tiles down on html
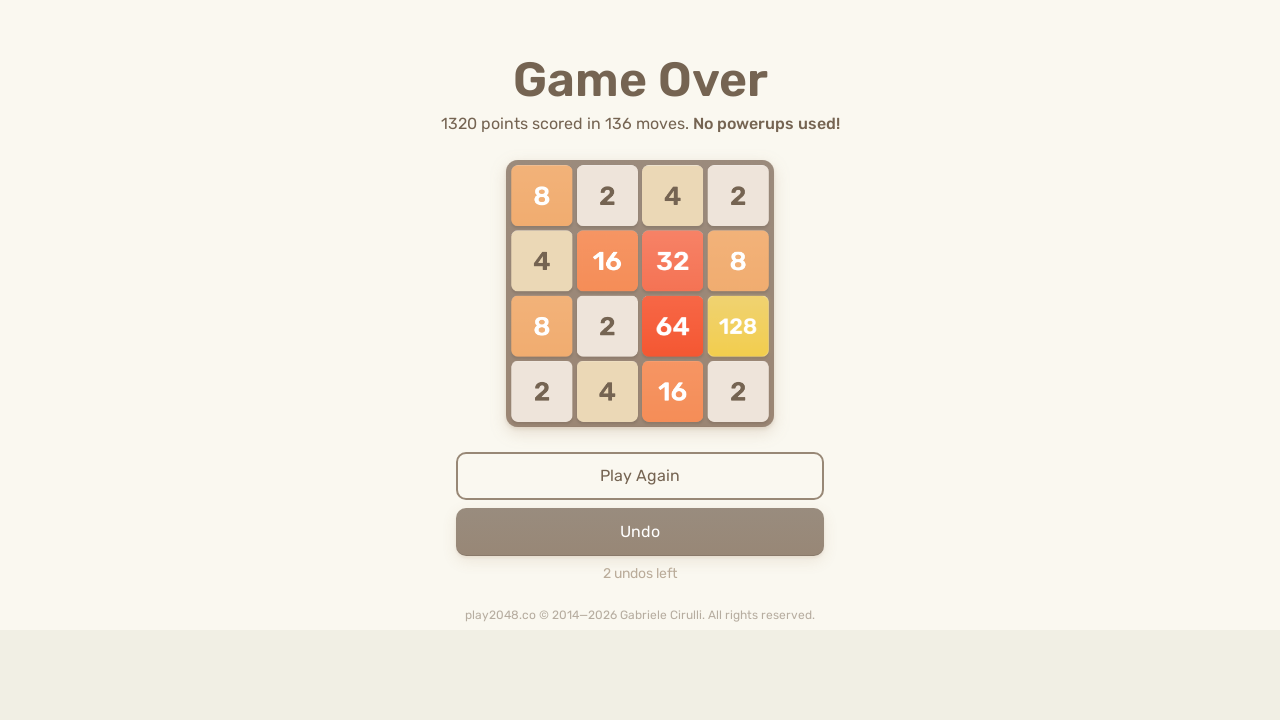

Pressed ArrowLeft key to move tiles left on html
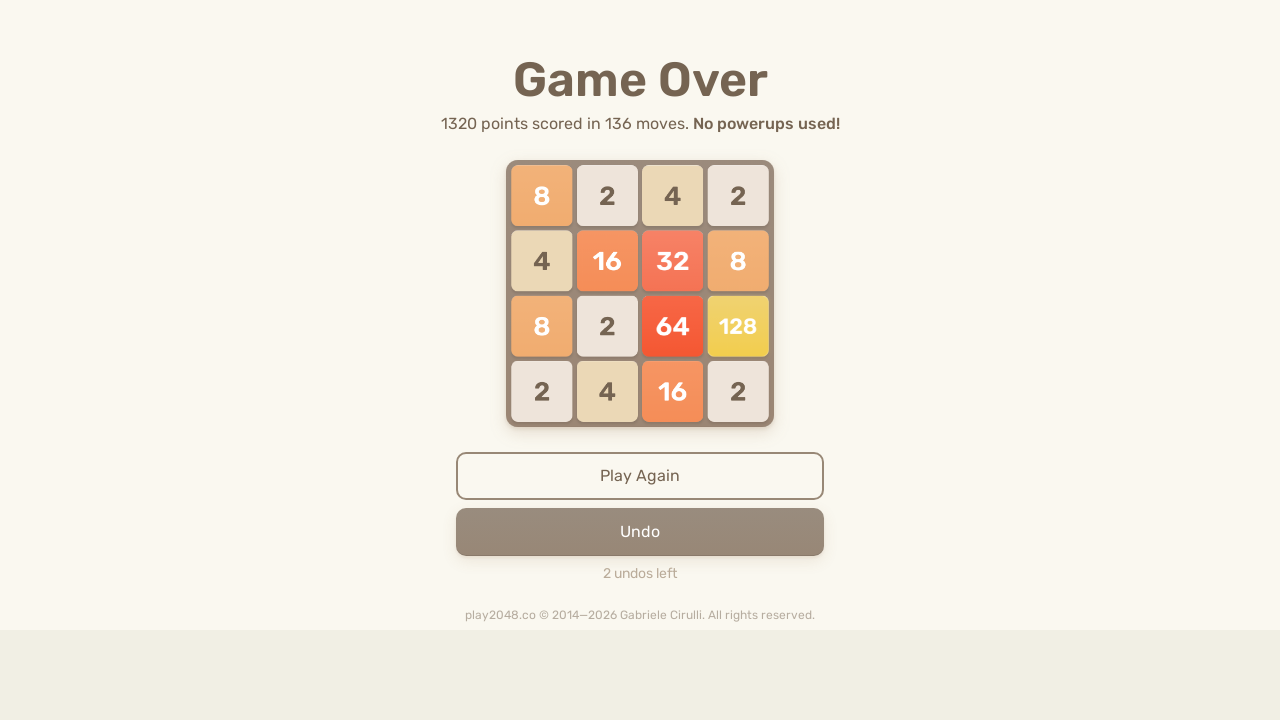

Pressed ArrowUp key to move tiles up on html
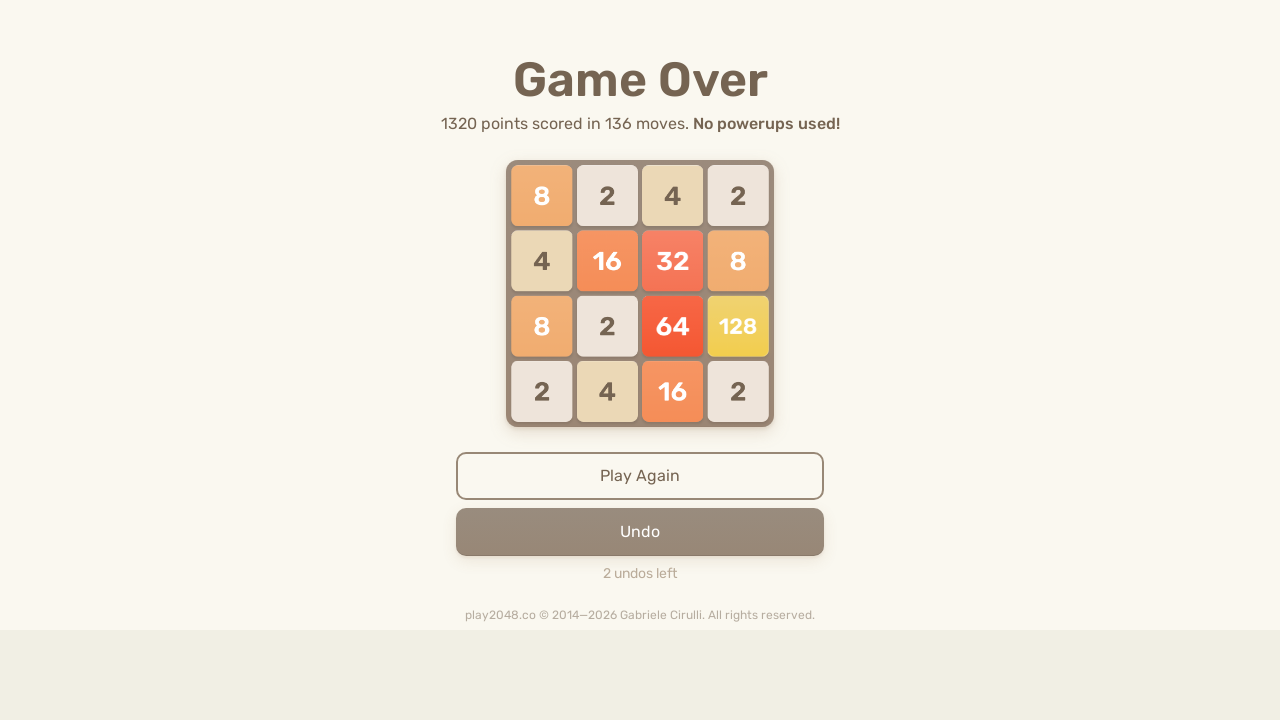

Pressed ArrowRight key to move tiles right on html
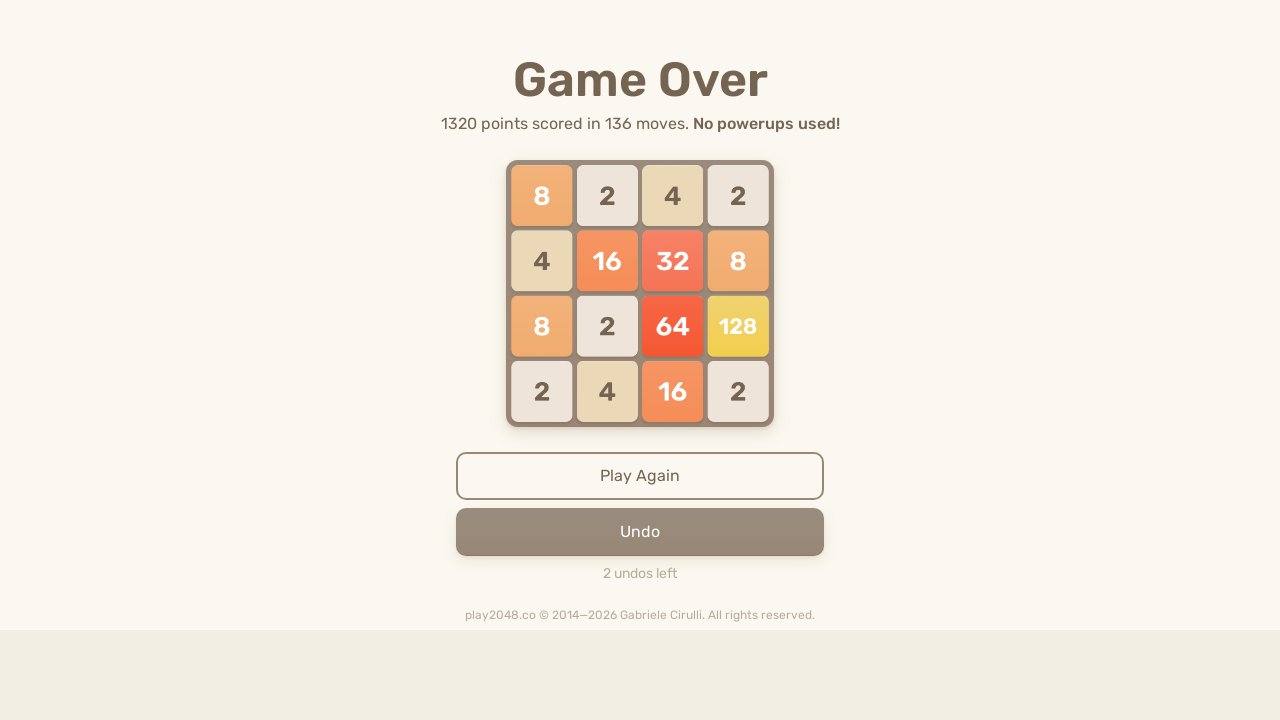

Pressed ArrowDown key to move tiles down on html
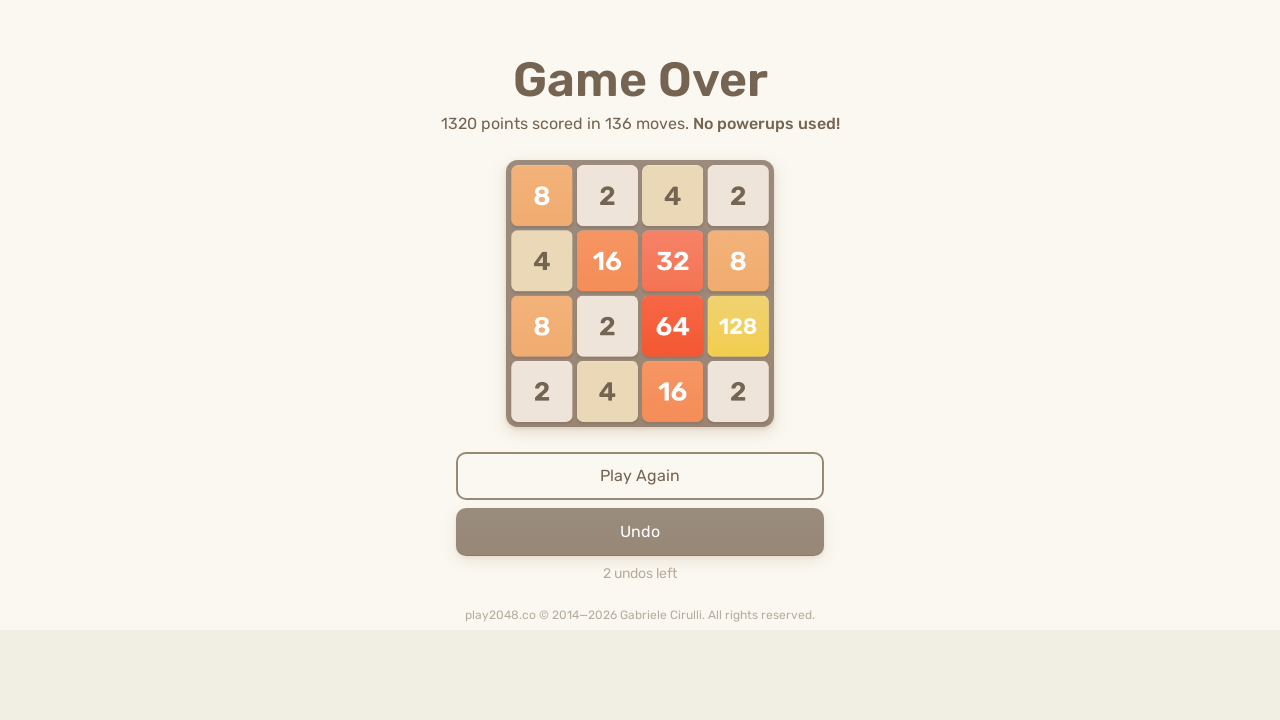

Pressed ArrowLeft key to move tiles left on html
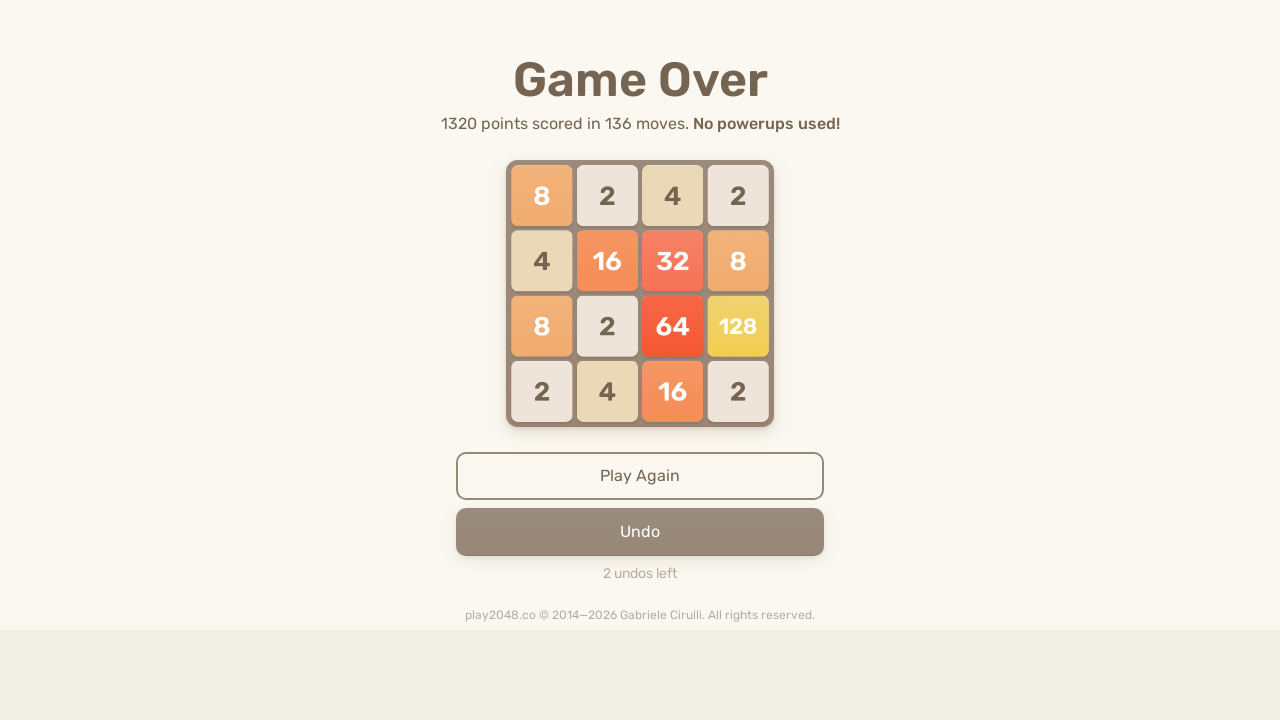

Pressed ArrowUp key to move tiles up on html
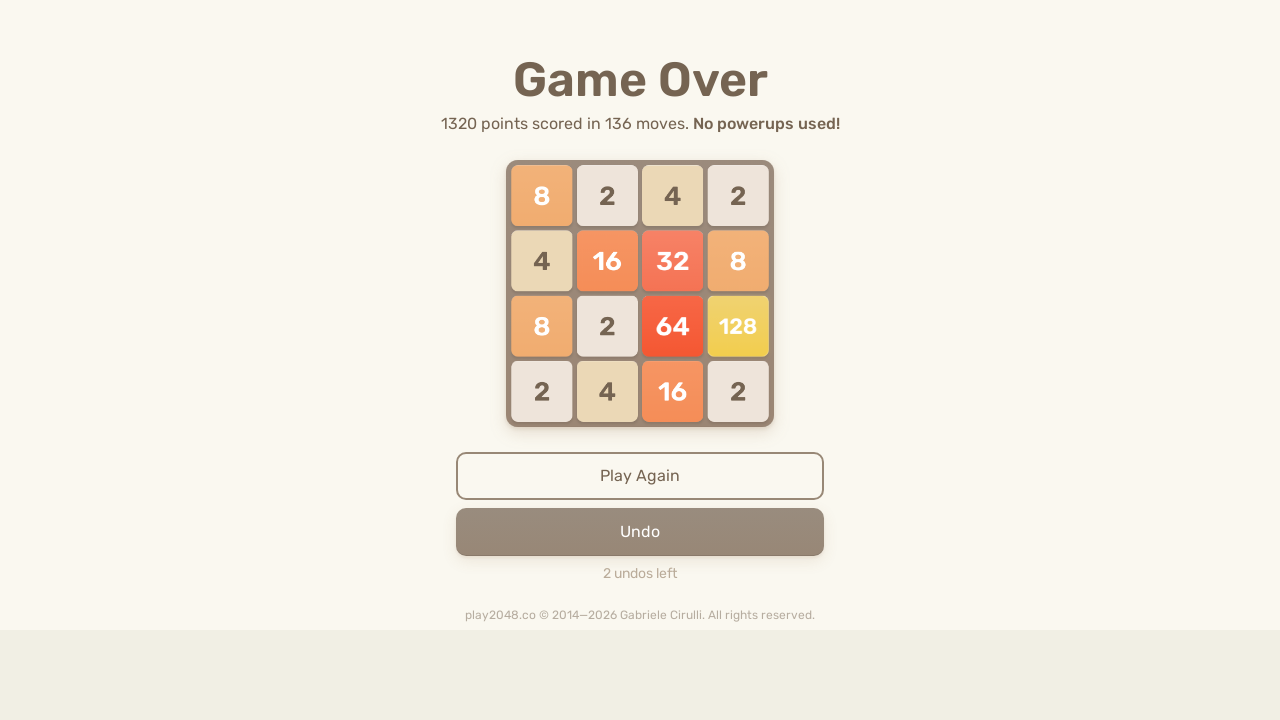

Pressed ArrowRight key to move tiles right on html
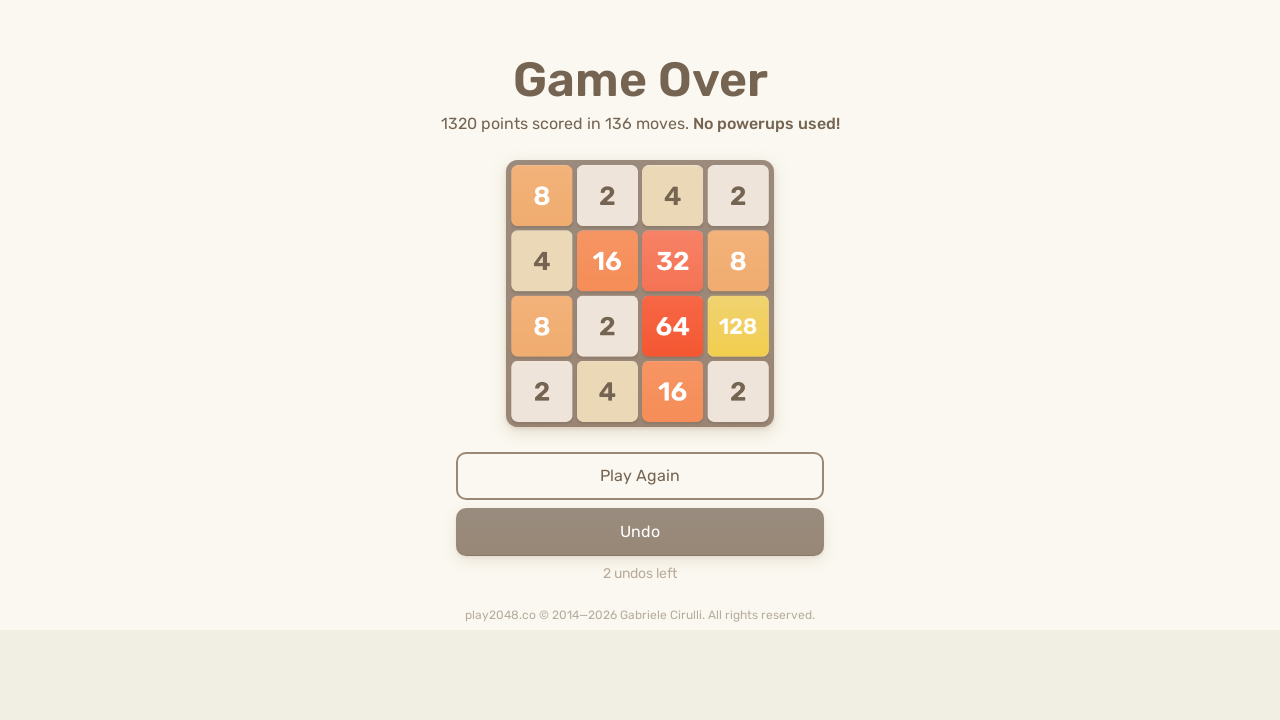

Pressed ArrowDown key to move tiles down on html
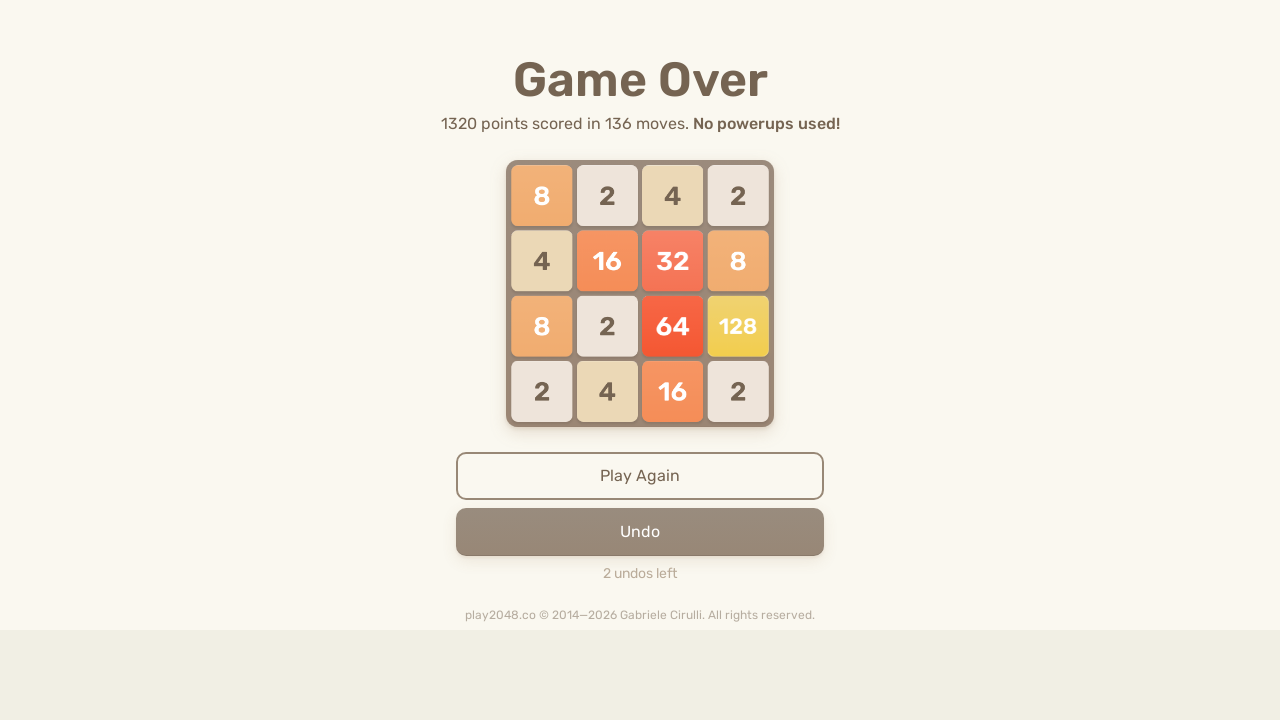

Pressed ArrowLeft key to move tiles left on html
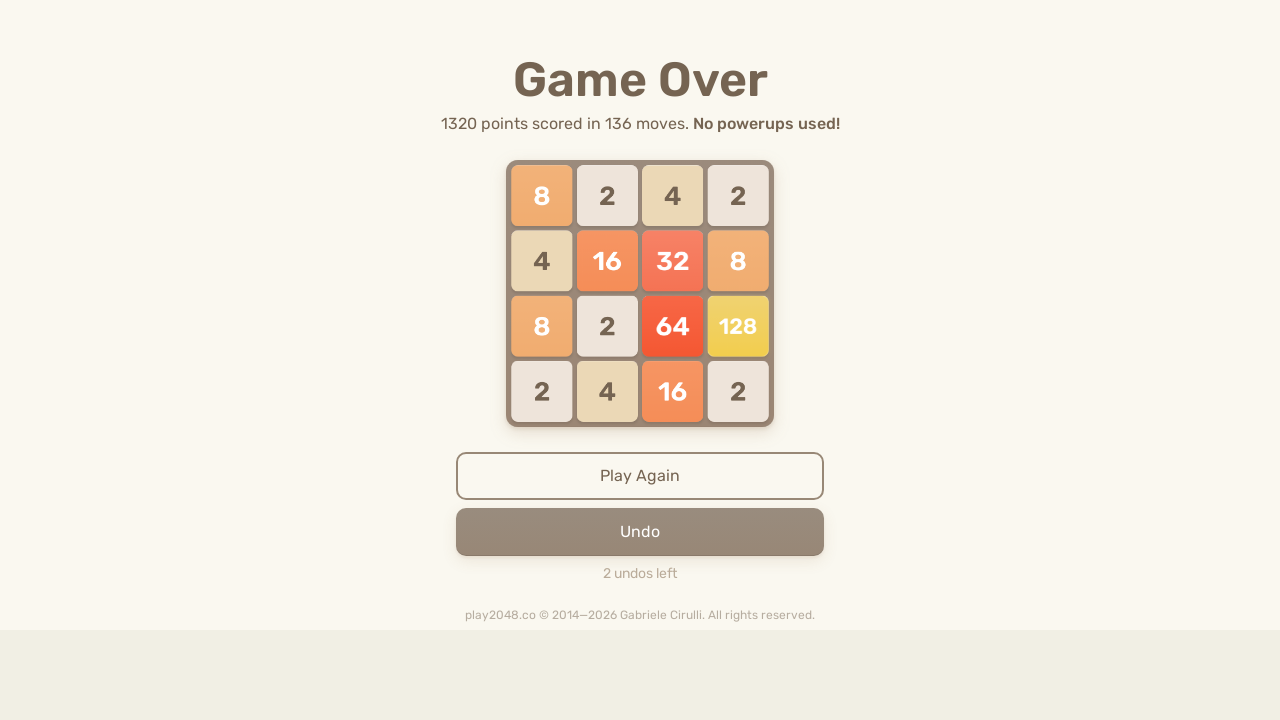

Pressed ArrowUp key to move tiles up on html
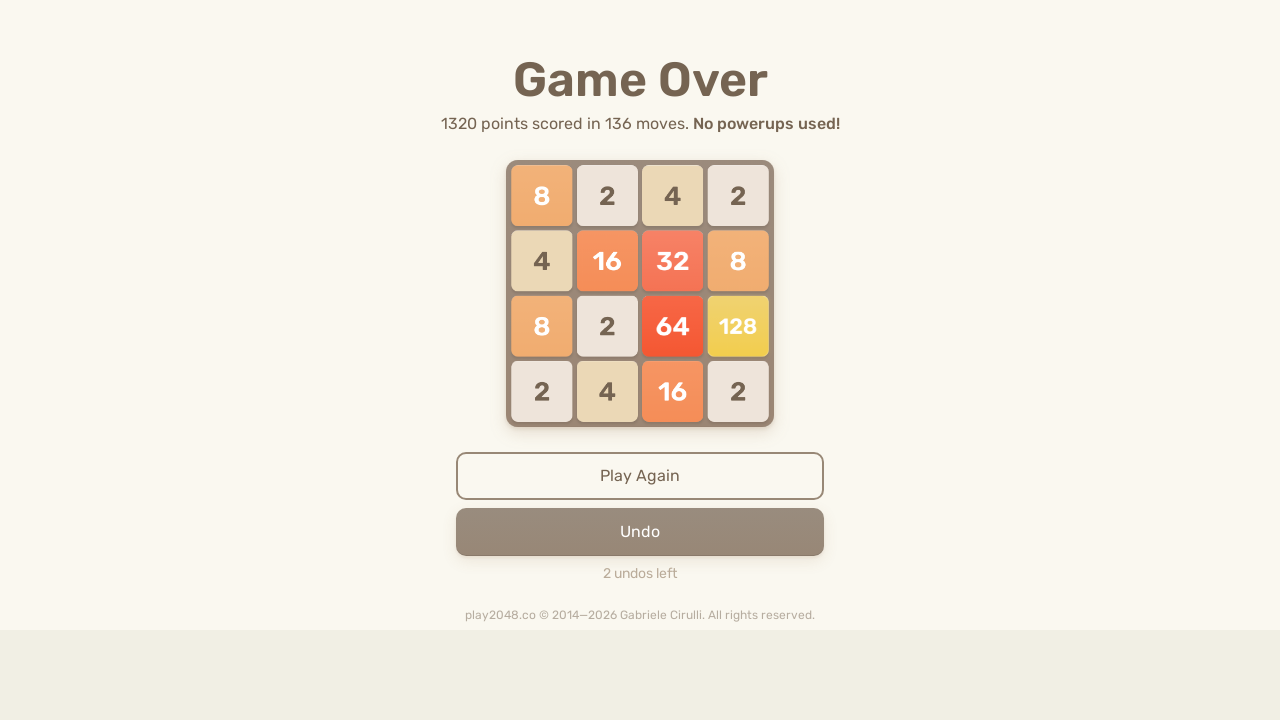

Pressed ArrowRight key to move tiles right on html
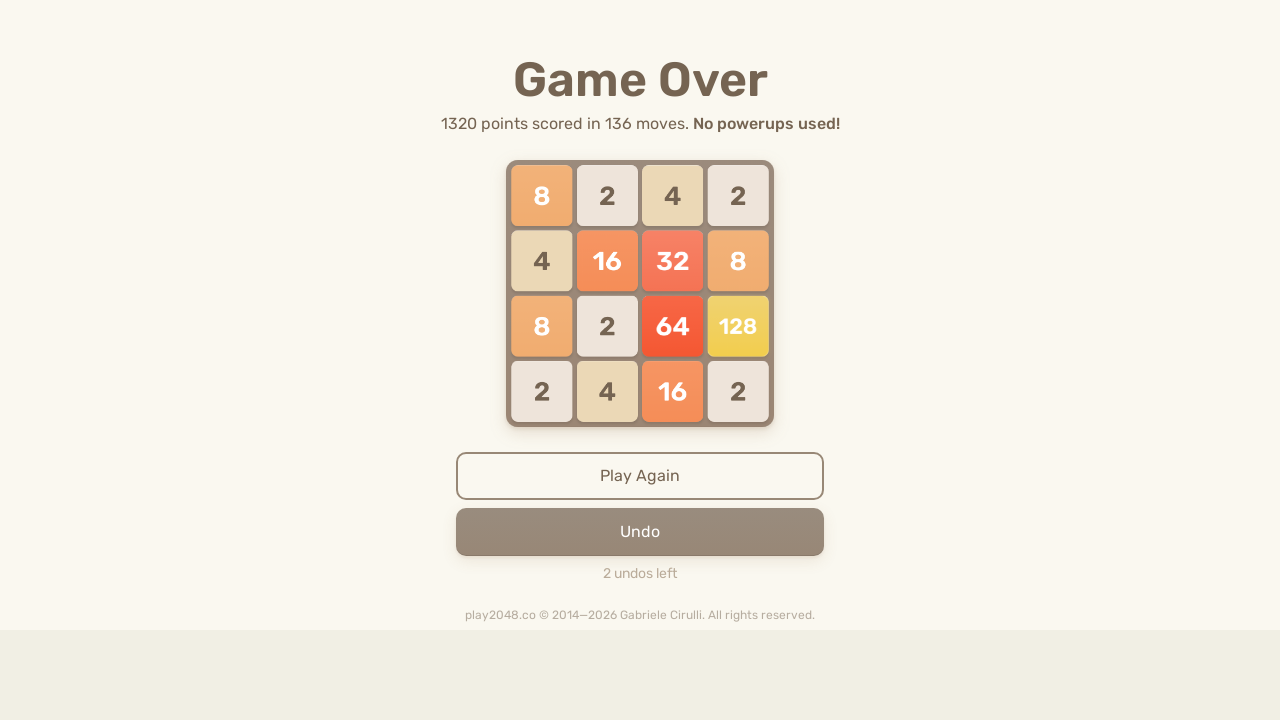

Pressed ArrowDown key to move tiles down on html
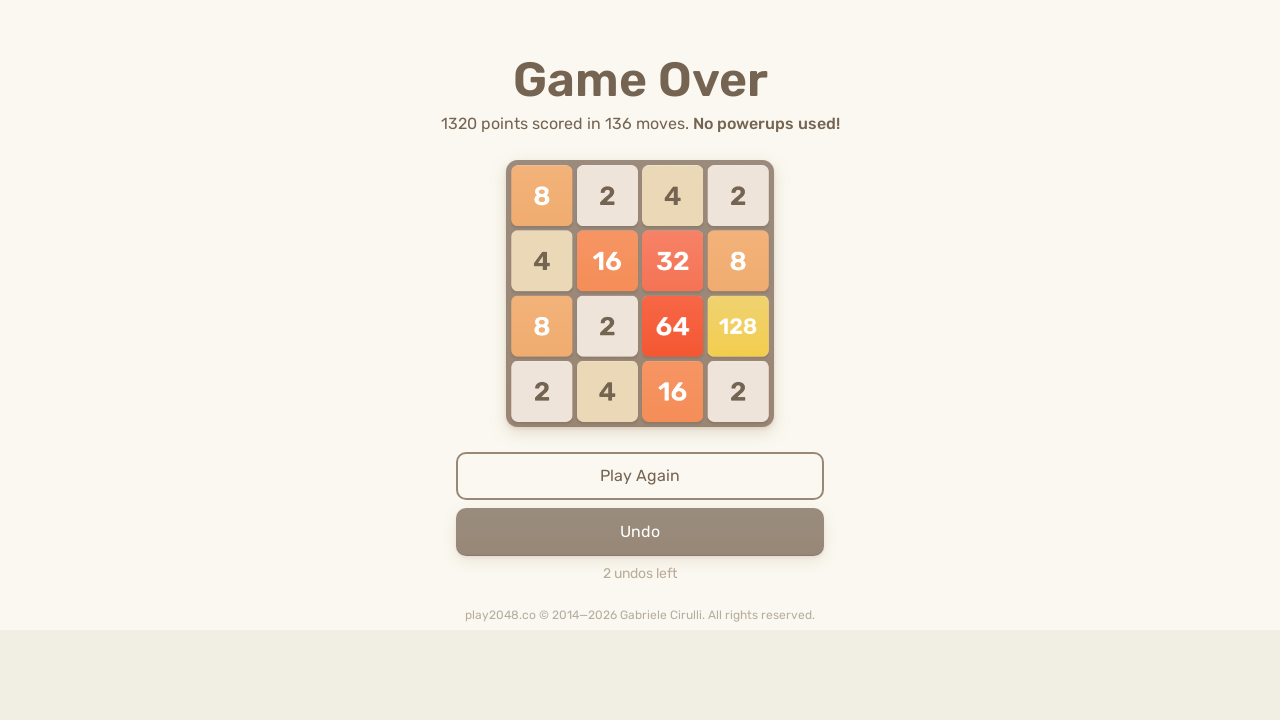

Pressed ArrowLeft key to move tiles left on html
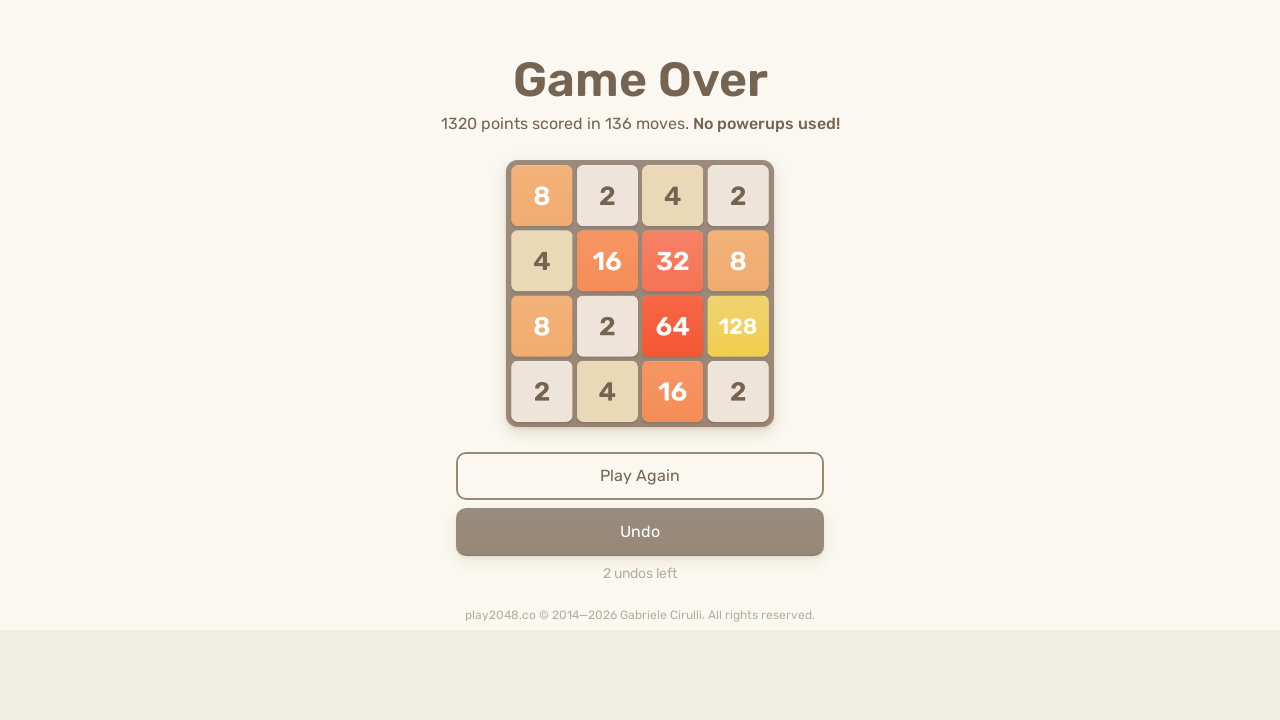

Pressed ArrowUp key to move tiles up on html
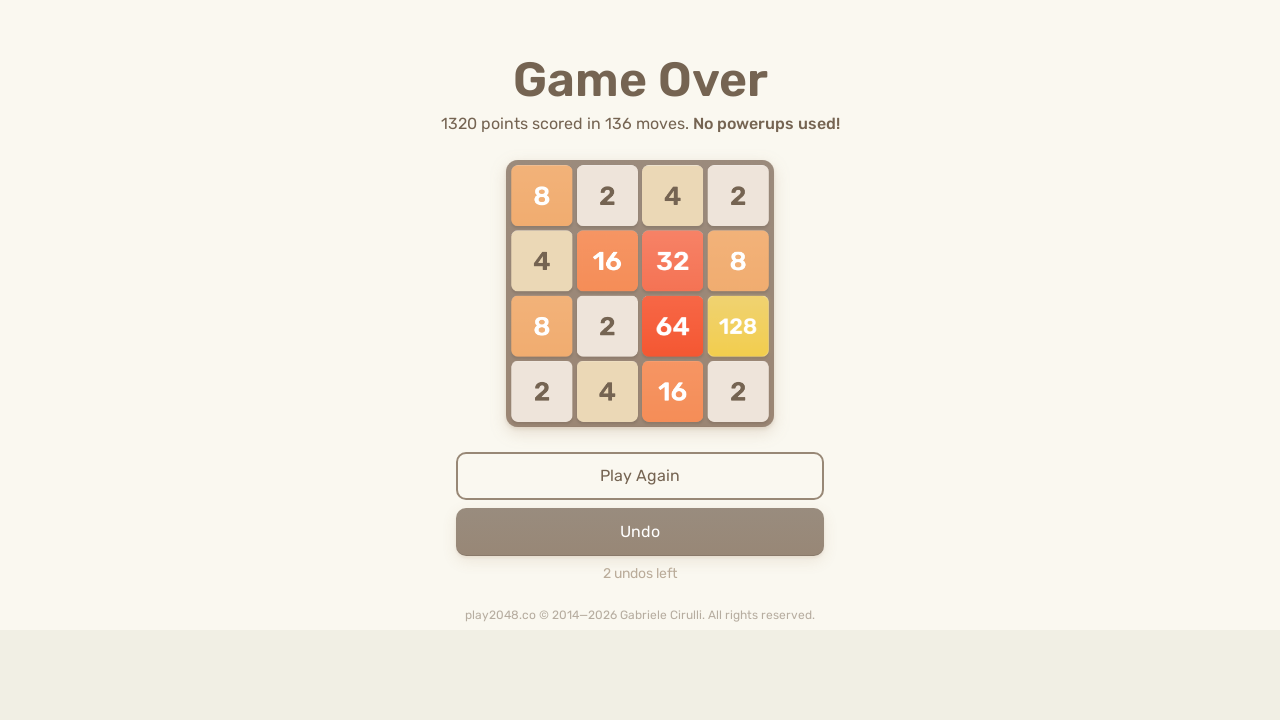

Pressed ArrowRight key to move tiles right on html
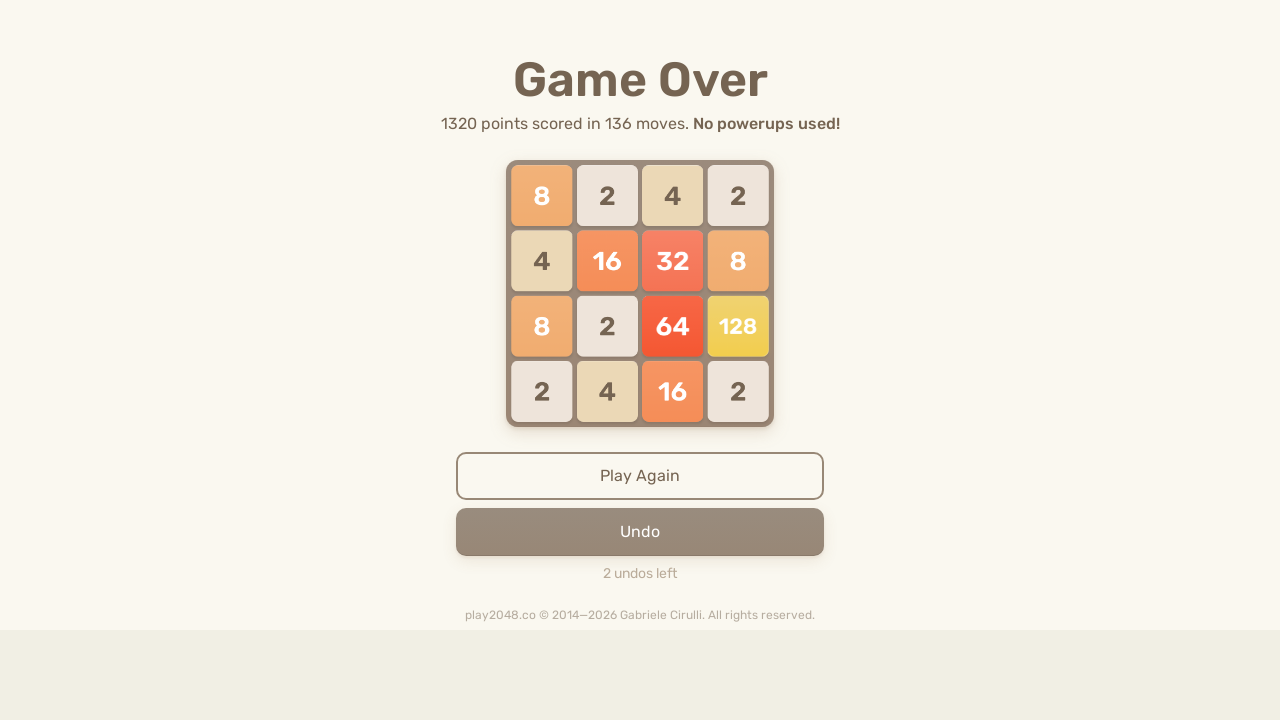

Pressed ArrowDown key to move tiles down on html
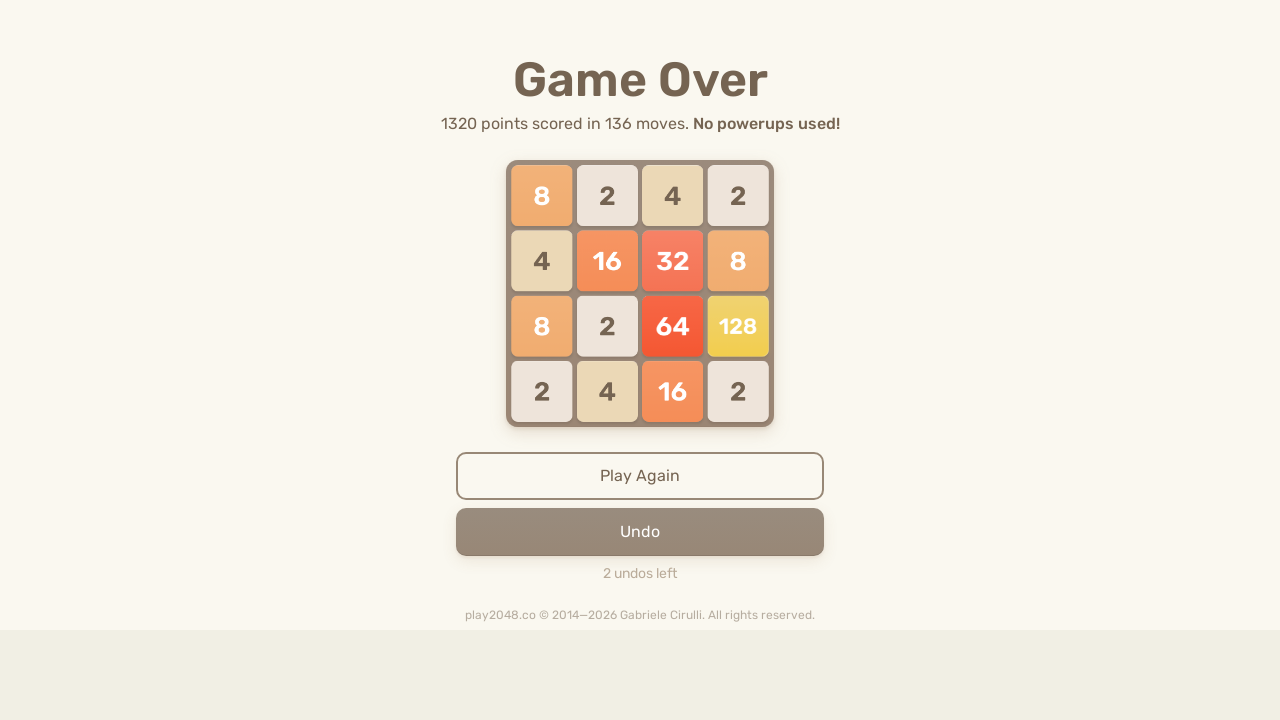

Pressed ArrowLeft key to move tiles left on html
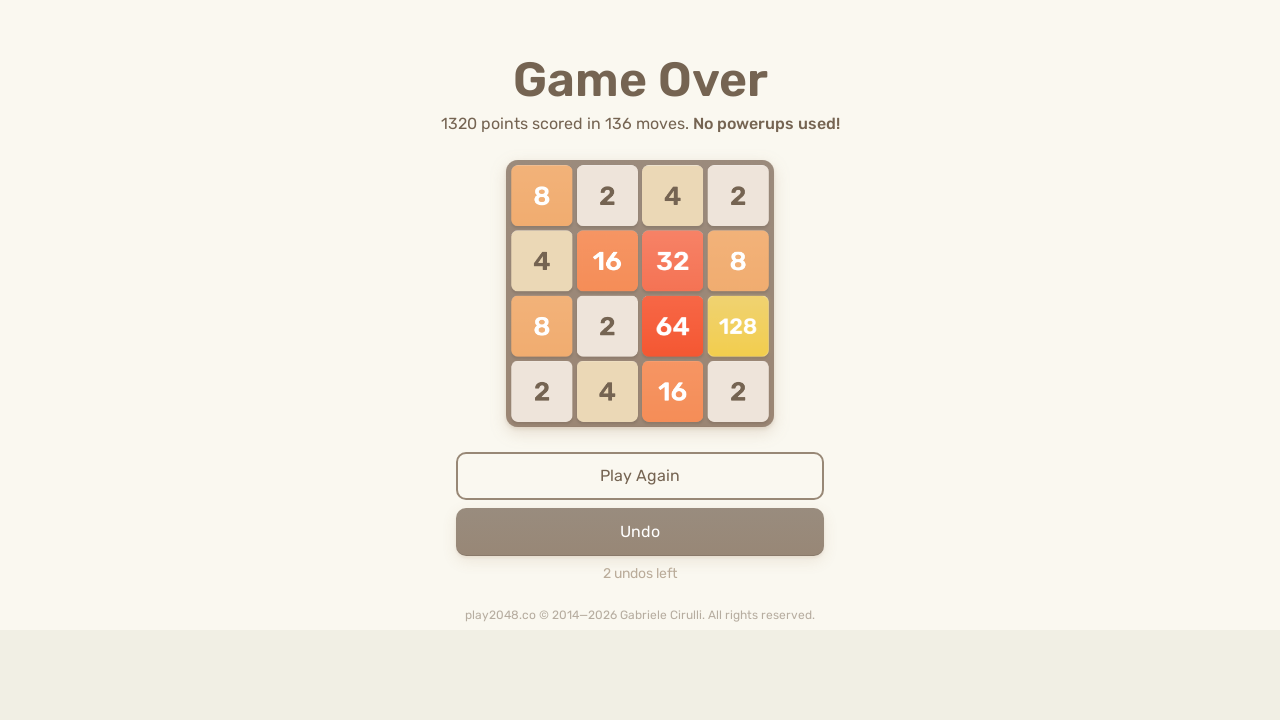

Pressed ArrowUp key to move tiles up on html
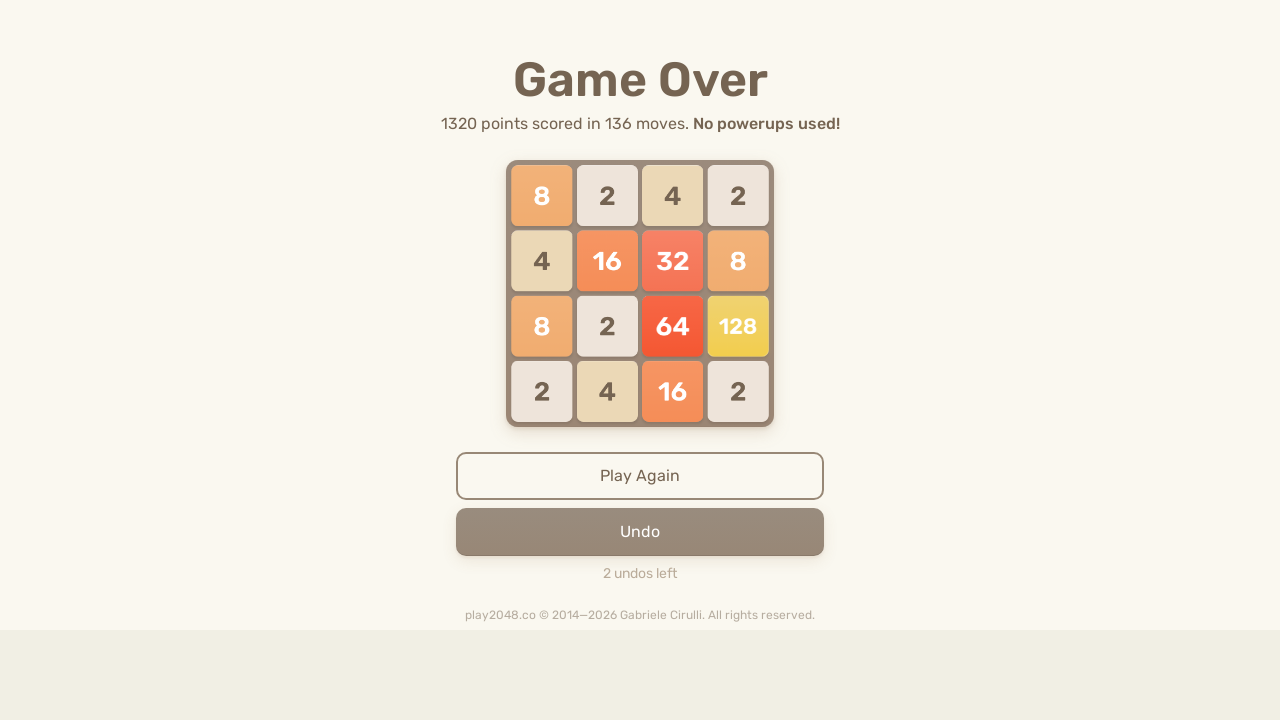

Pressed ArrowRight key to move tiles right on html
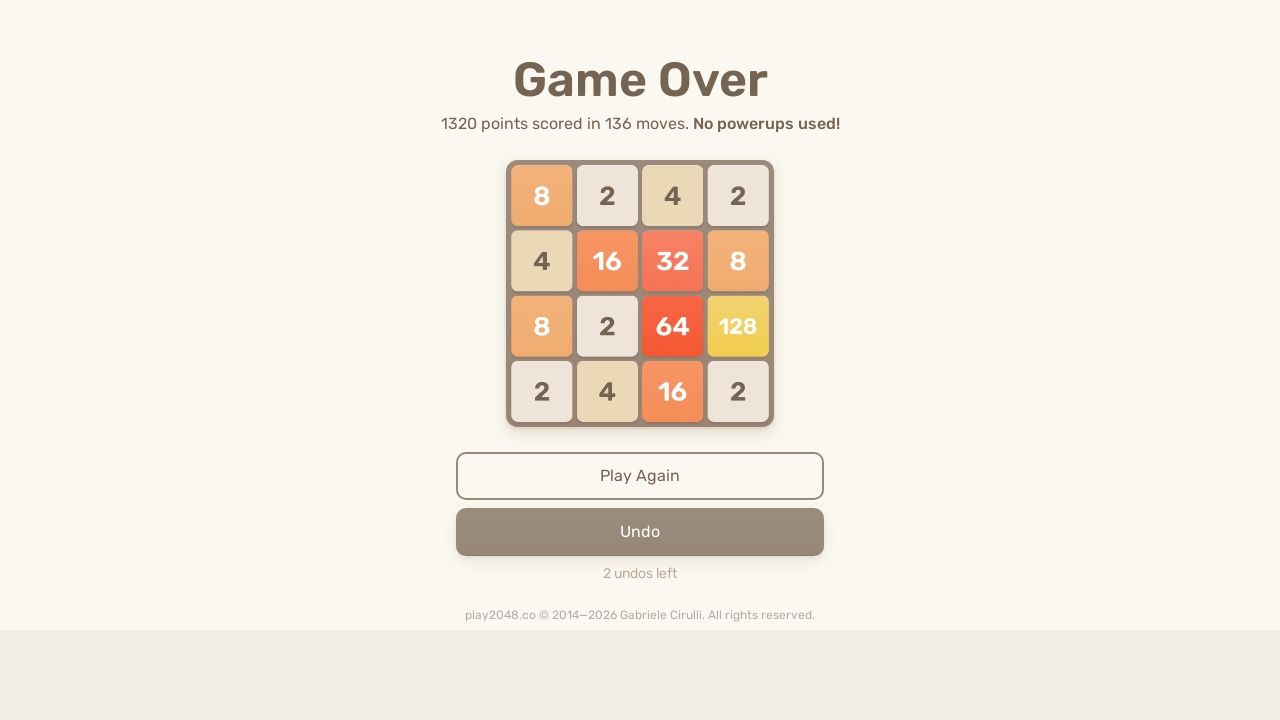

Pressed ArrowDown key to move tiles down on html
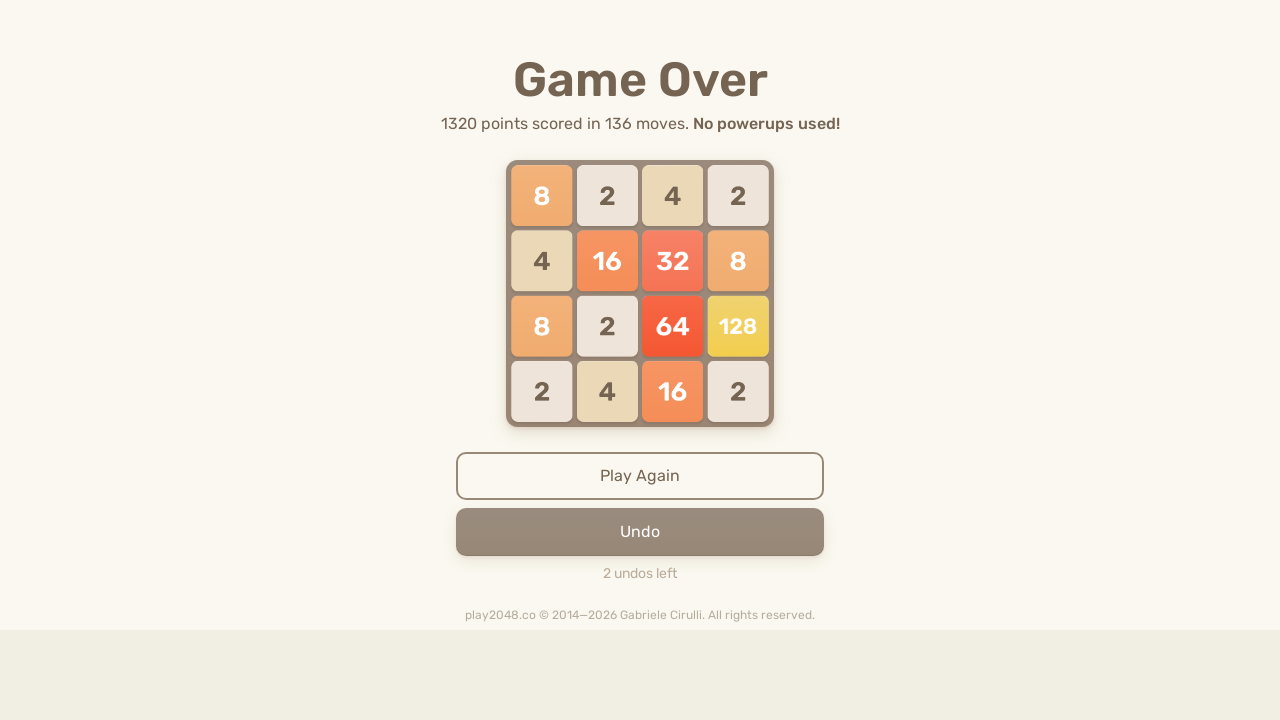

Pressed ArrowLeft key to move tiles left on html
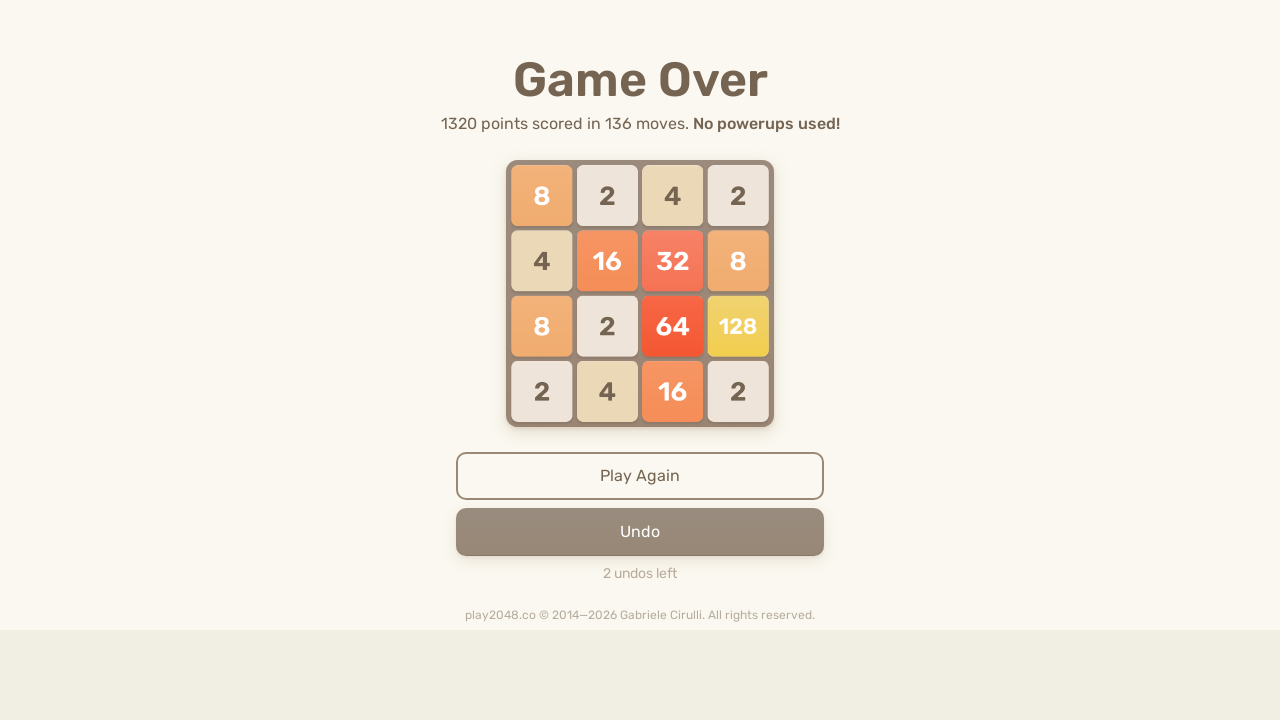

Pressed ArrowUp key to move tiles up on html
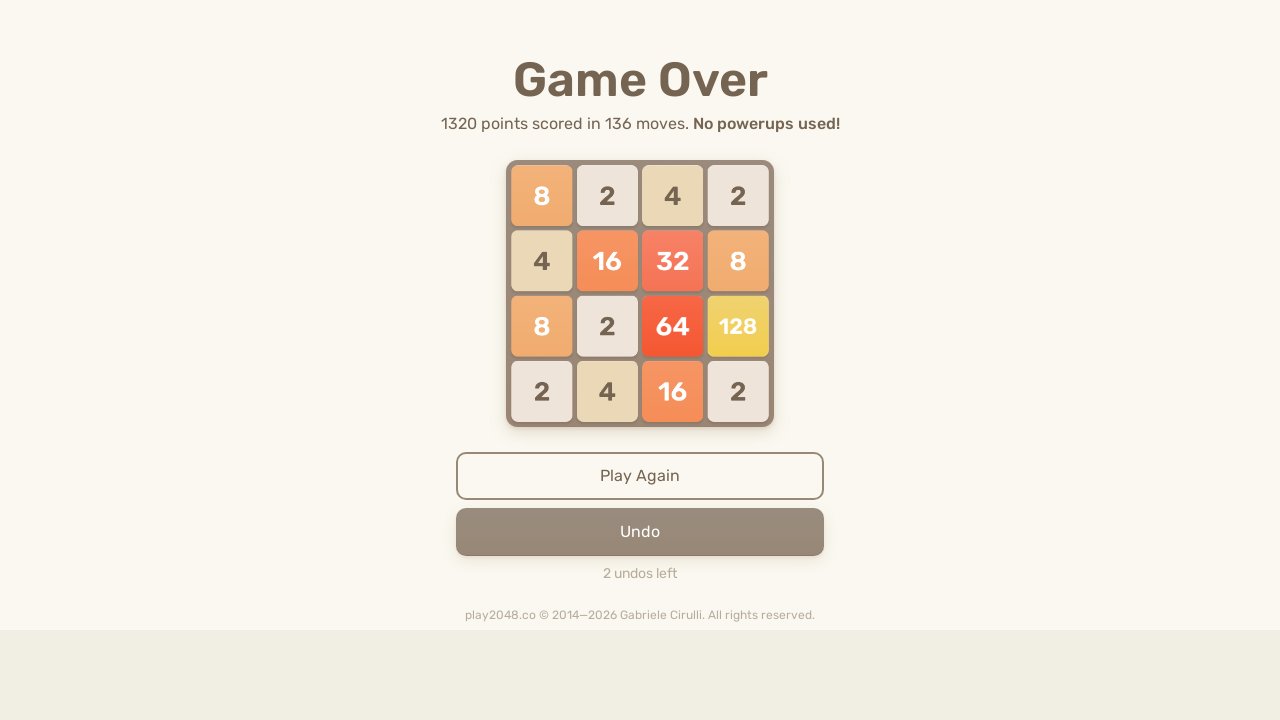

Pressed ArrowRight key to move tiles right on html
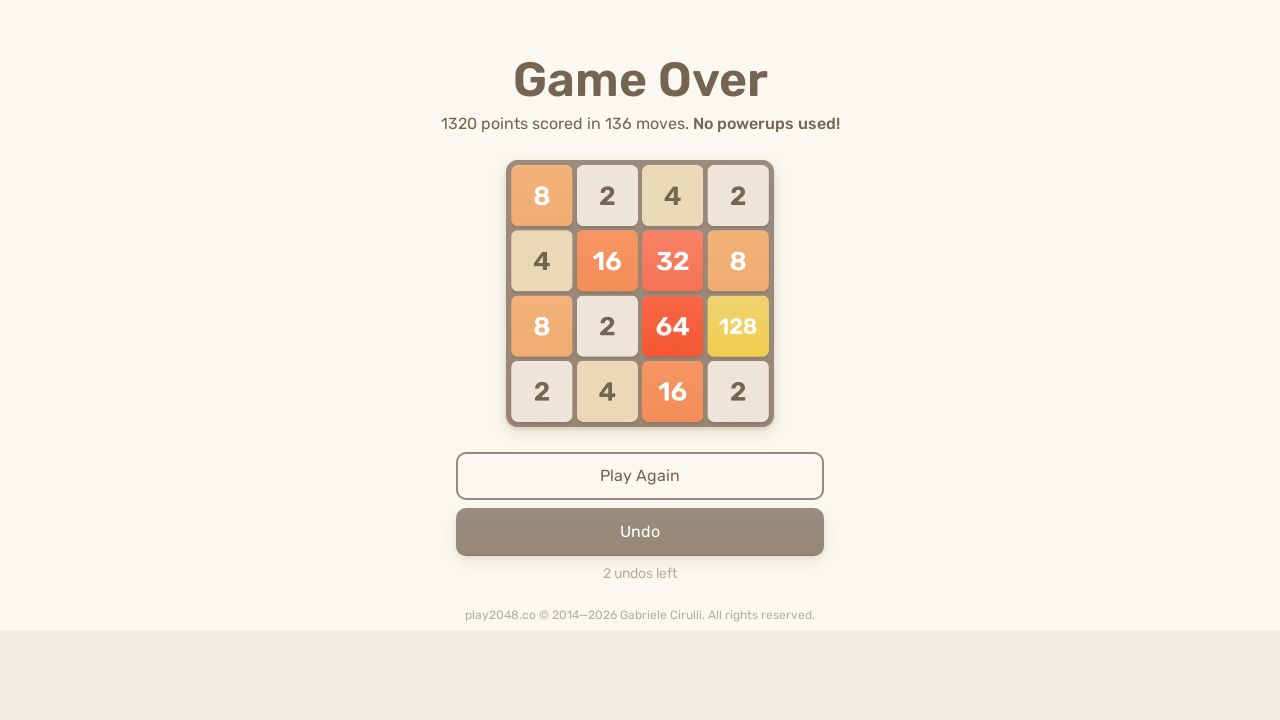

Pressed ArrowDown key to move tiles down on html
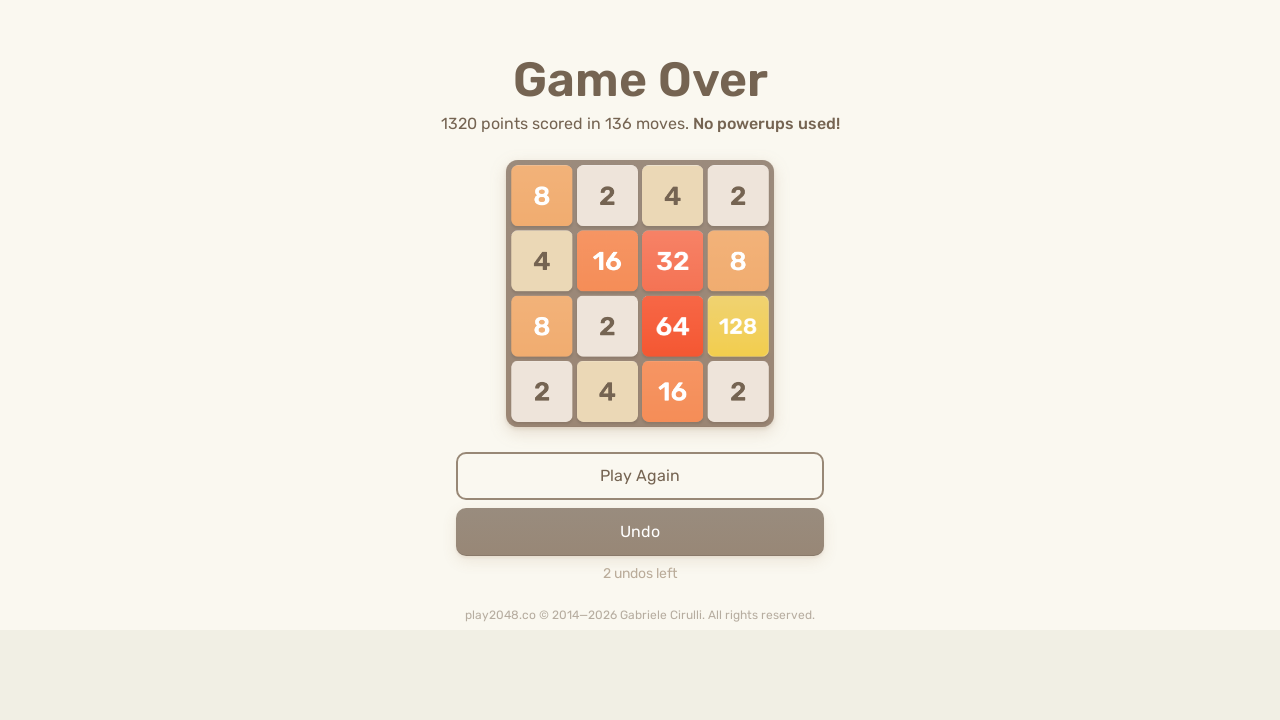

Pressed ArrowLeft key to move tiles left on html
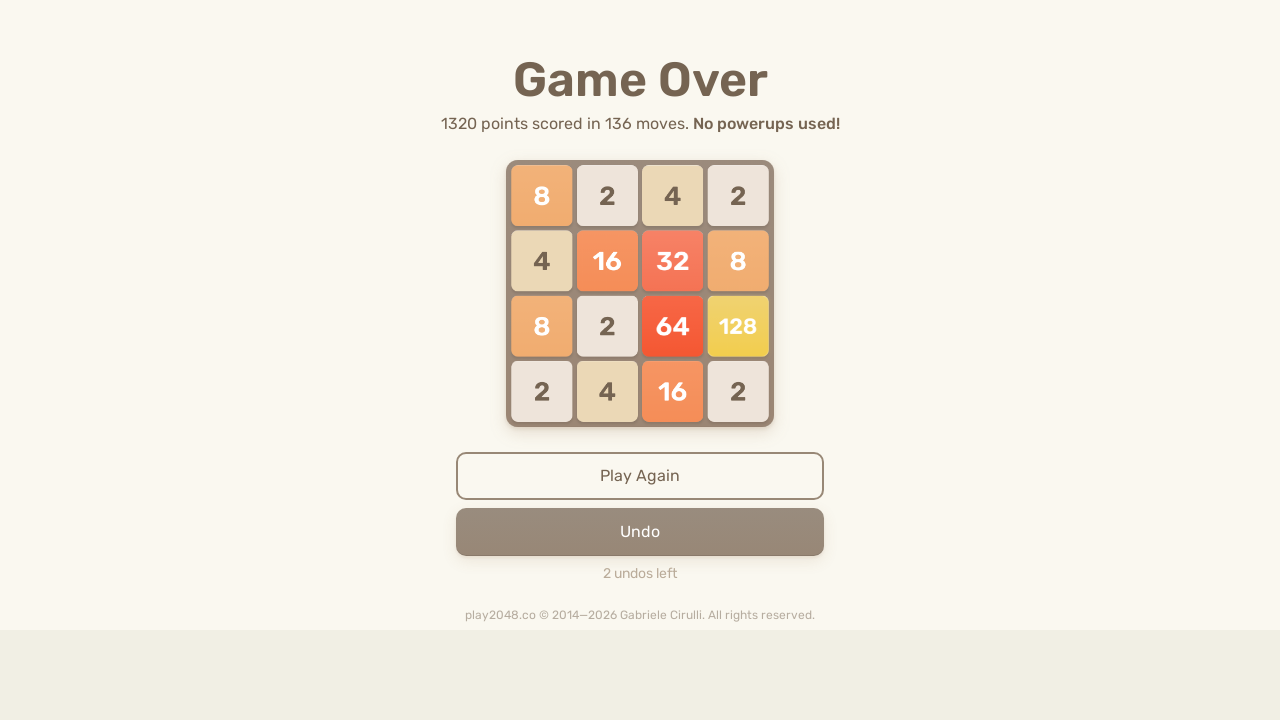

Pressed ArrowUp key to move tiles up on html
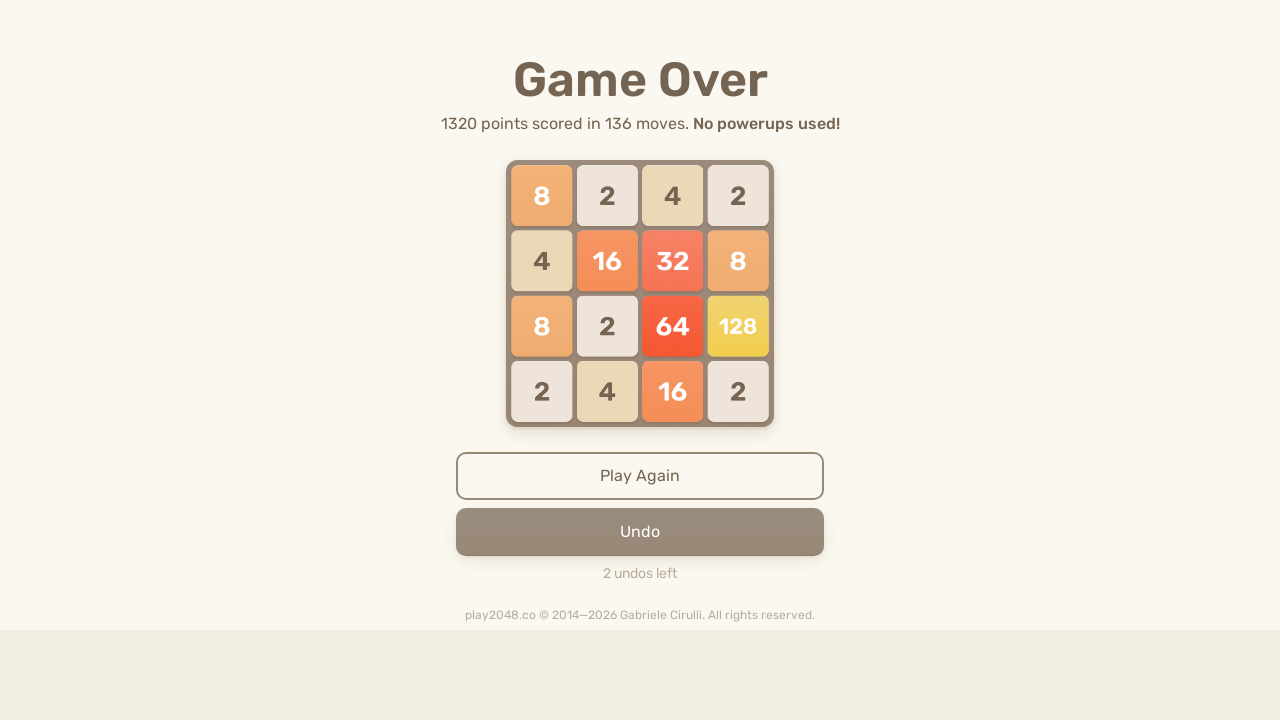

Pressed ArrowRight key to move tiles right on html
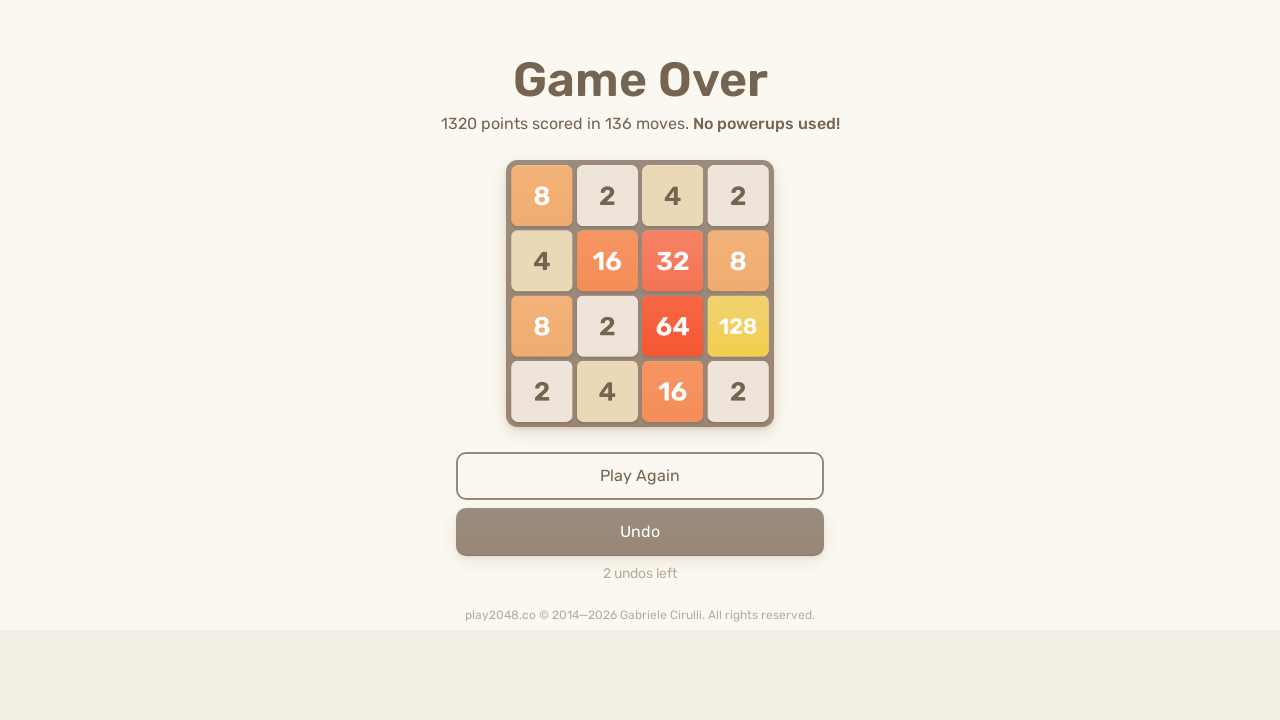

Pressed ArrowDown key to move tiles down on html
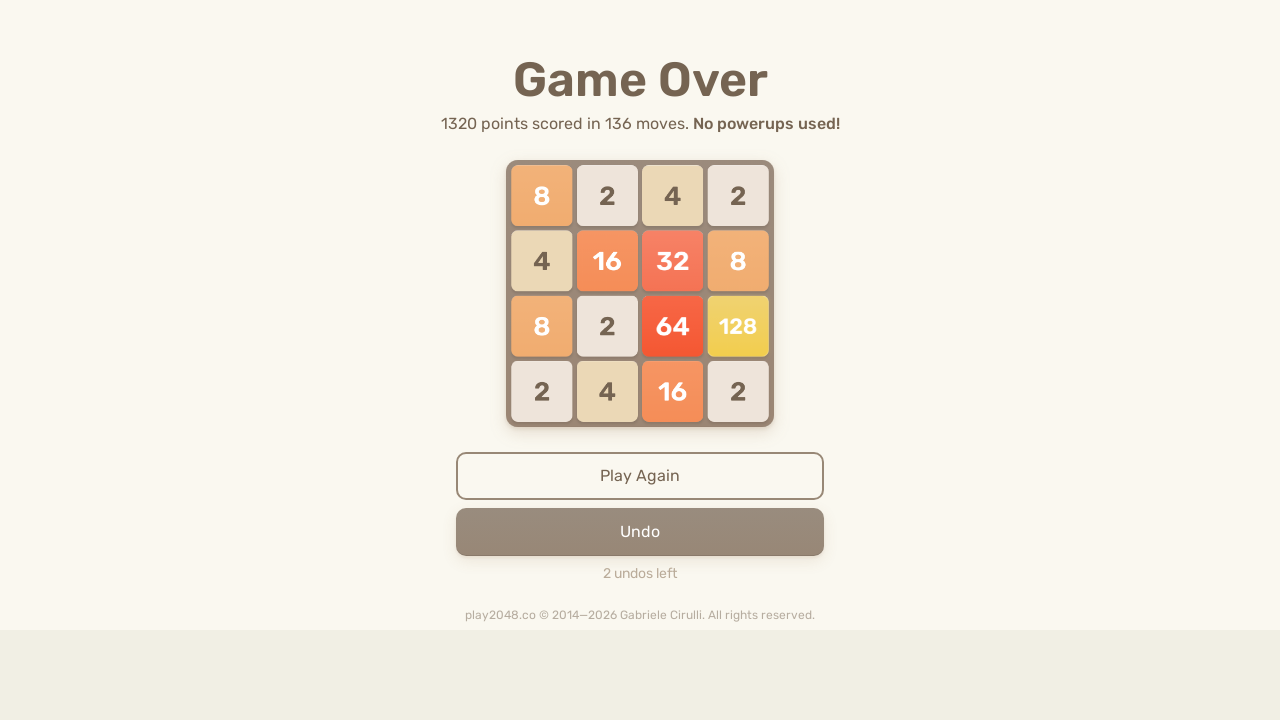

Pressed ArrowLeft key to move tiles left on html
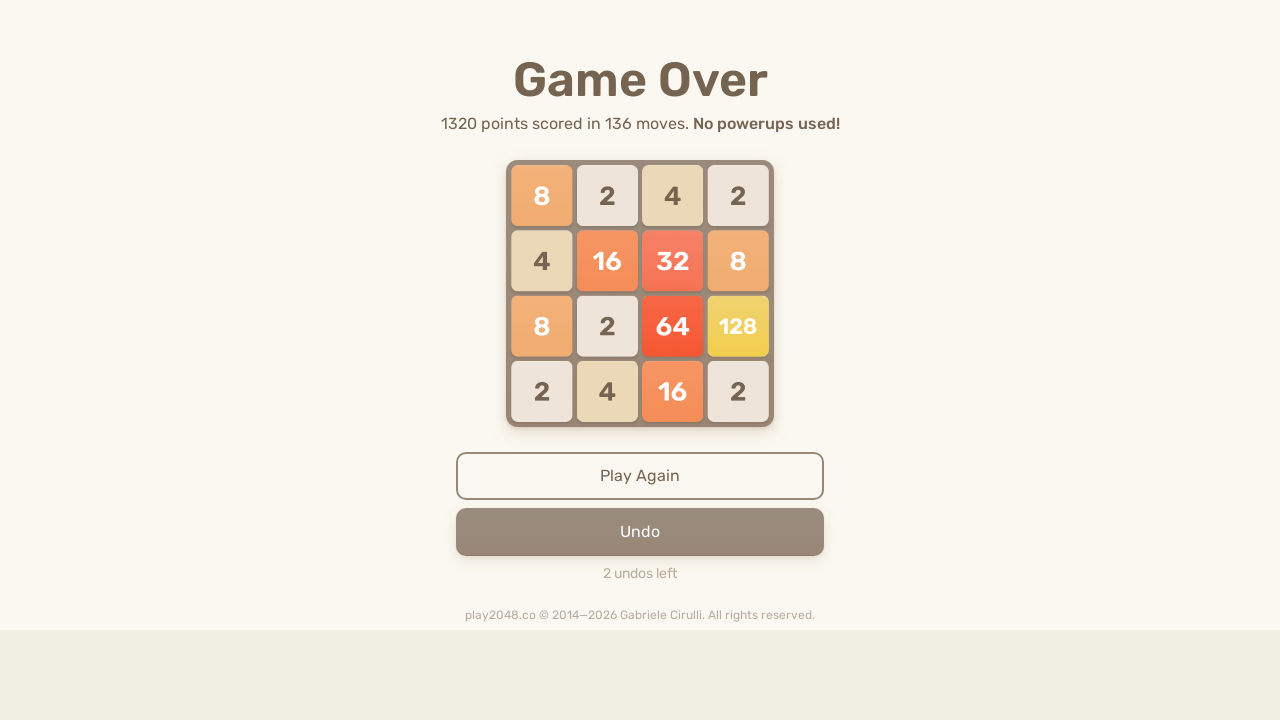

Pressed ArrowUp key to move tiles up on html
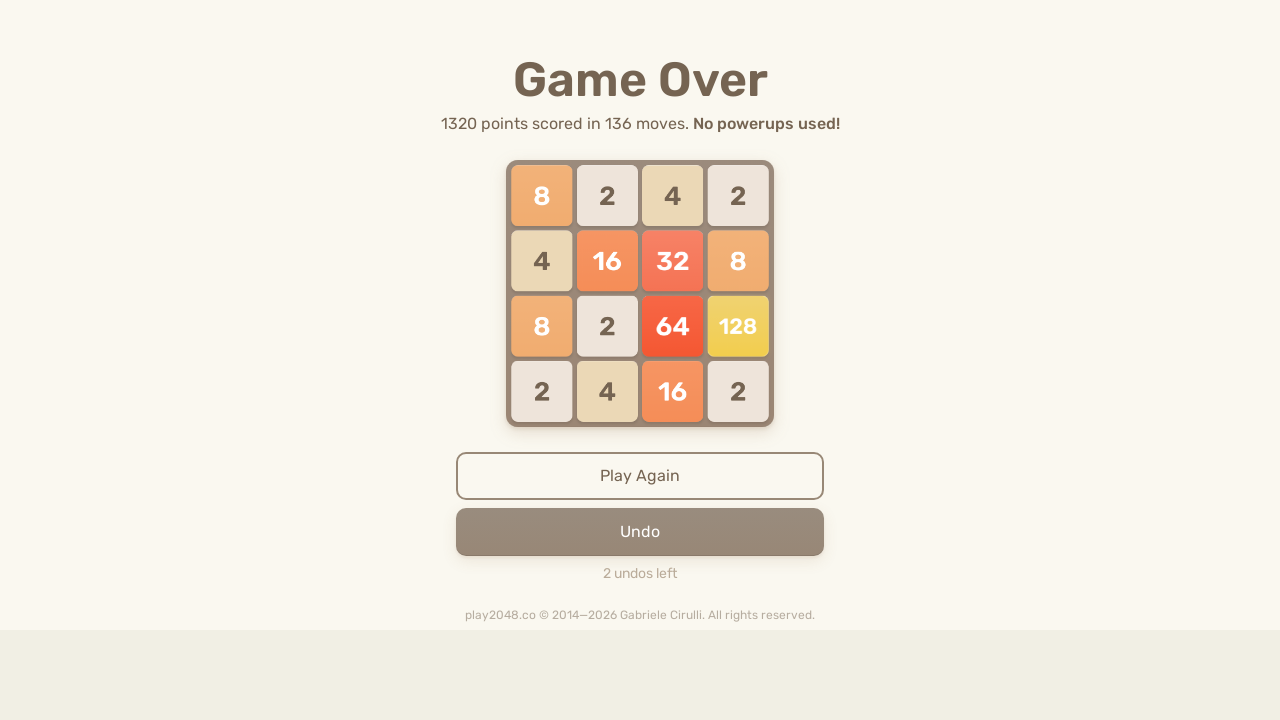

Pressed ArrowRight key to move tiles right on html
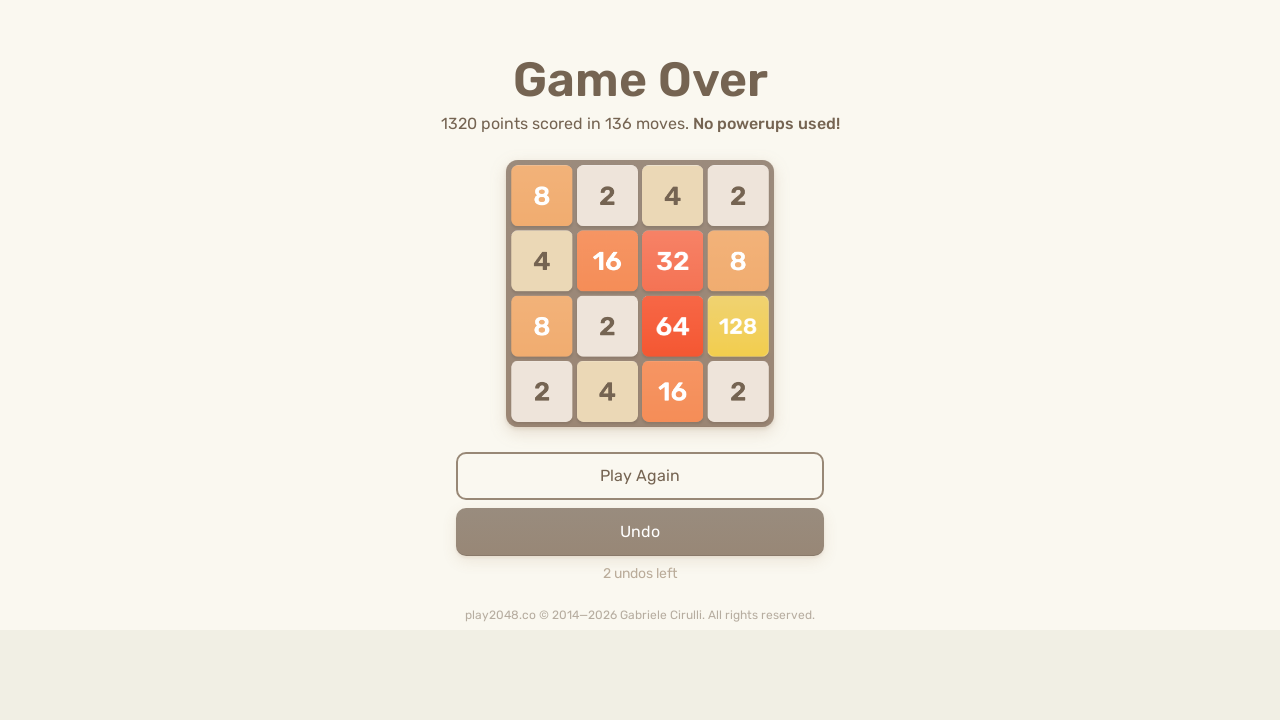

Pressed ArrowDown key to move tiles down on html
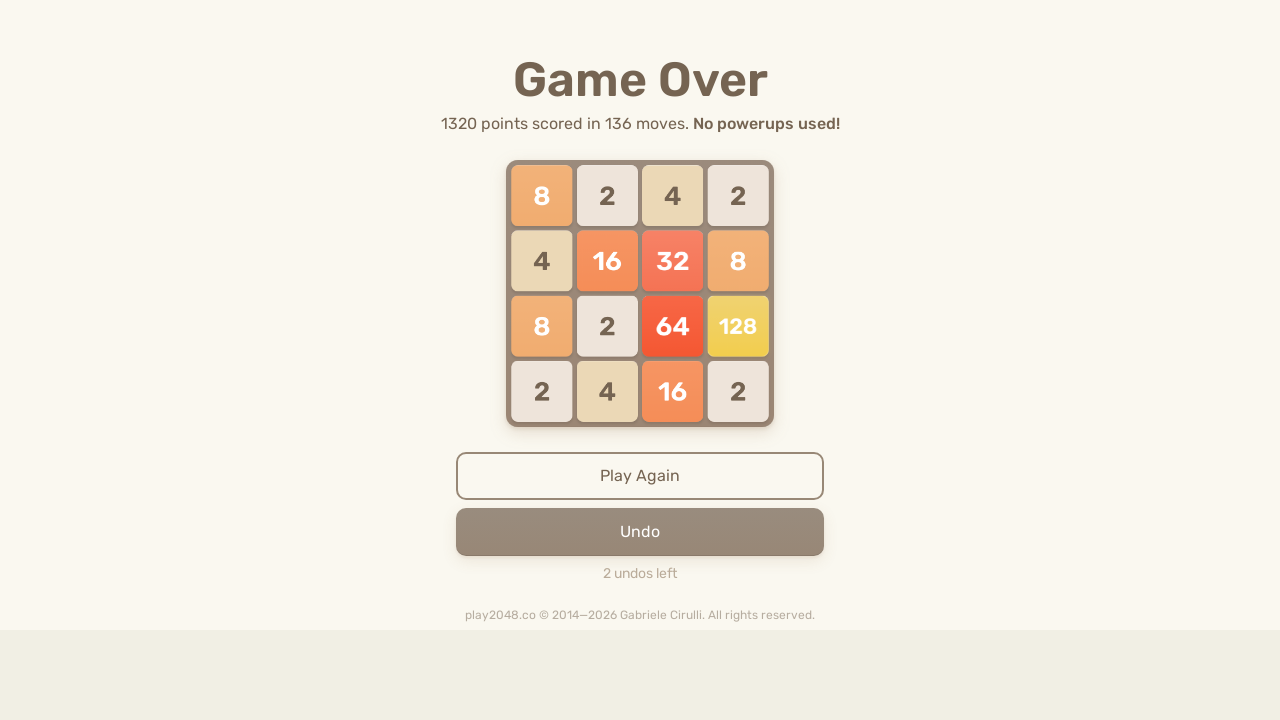

Pressed ArrowLeft key to move tiles left on html
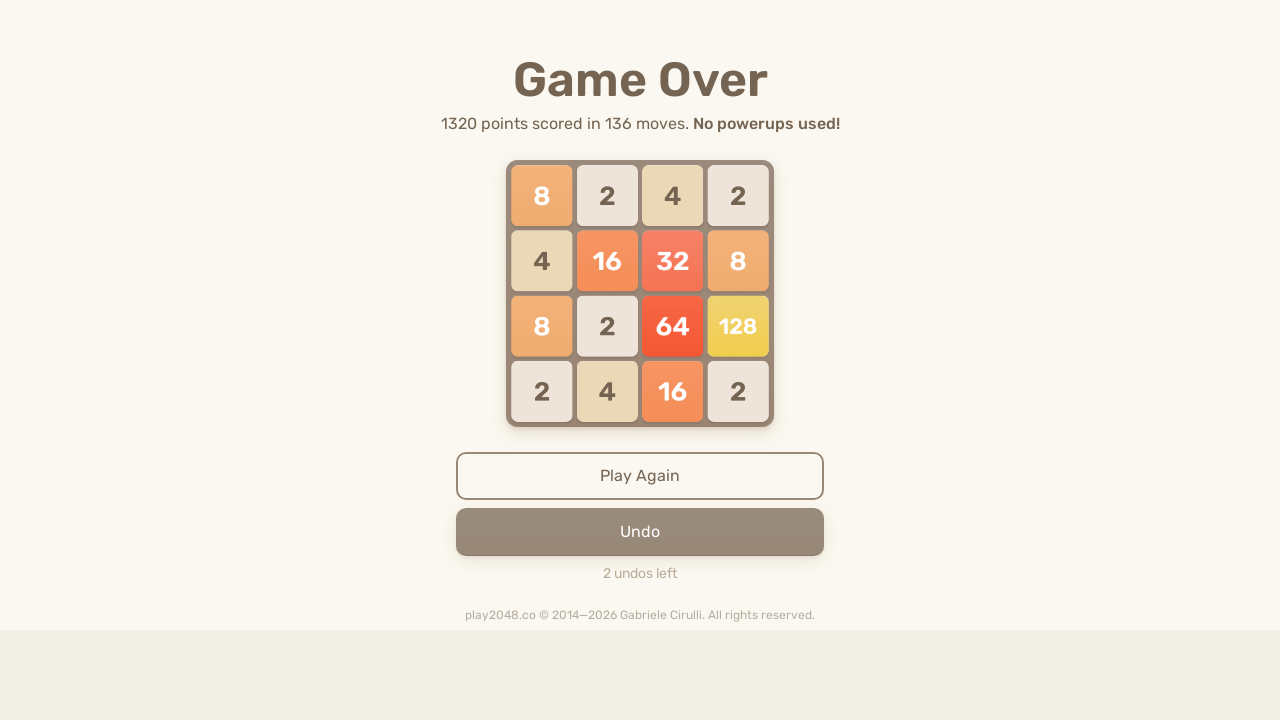

Pressed ArrowUp key to move tiles up on html
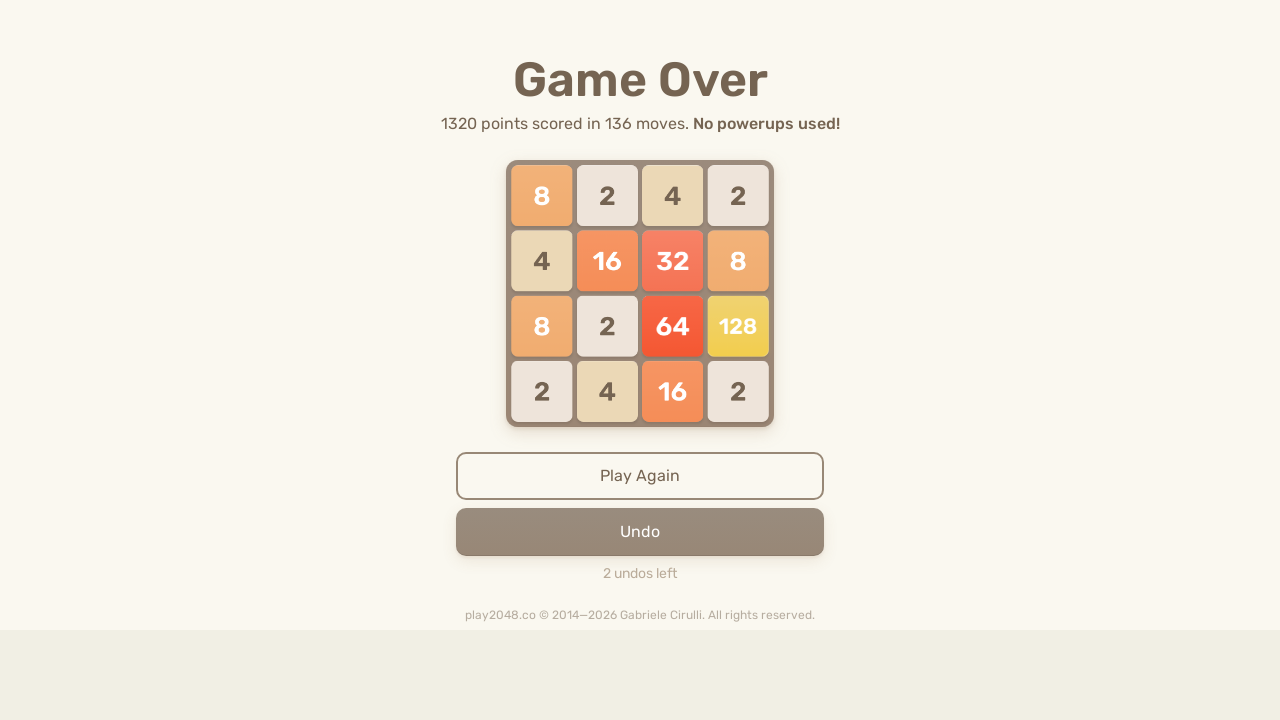

Pressed ArrowRight key to move tiles right on html
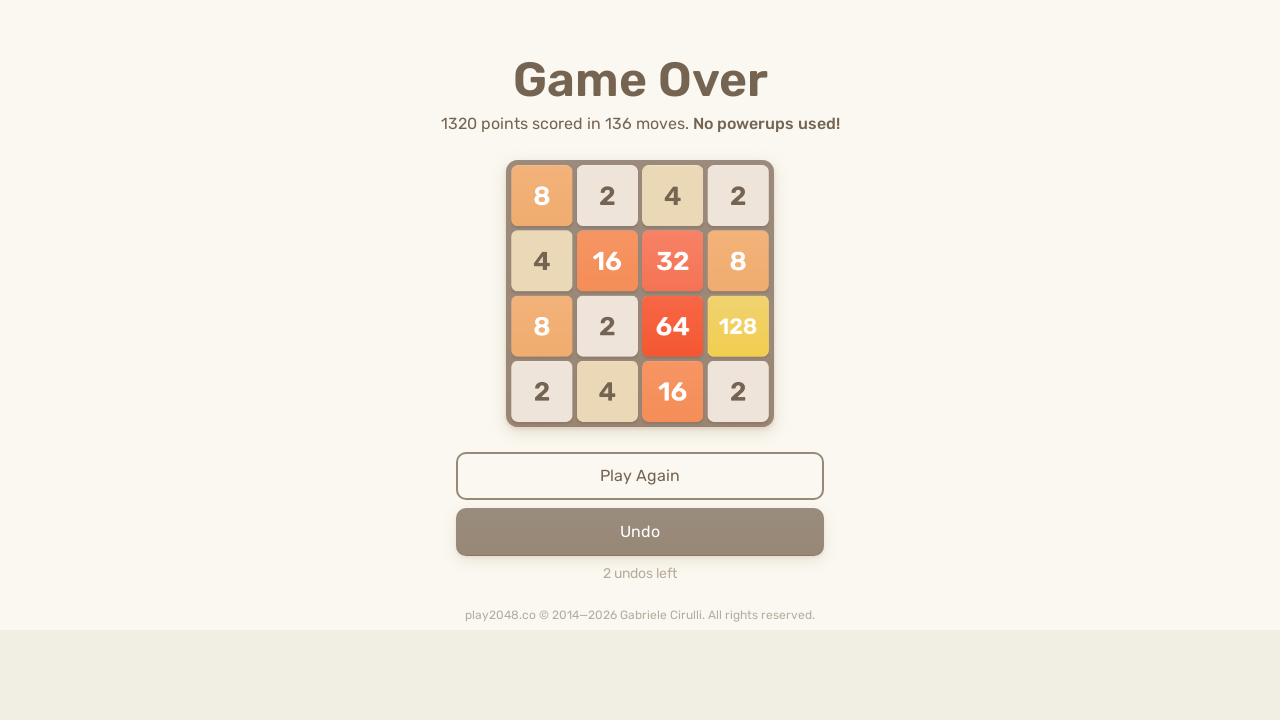

Pressed ArrowDown key to move tiles down on html
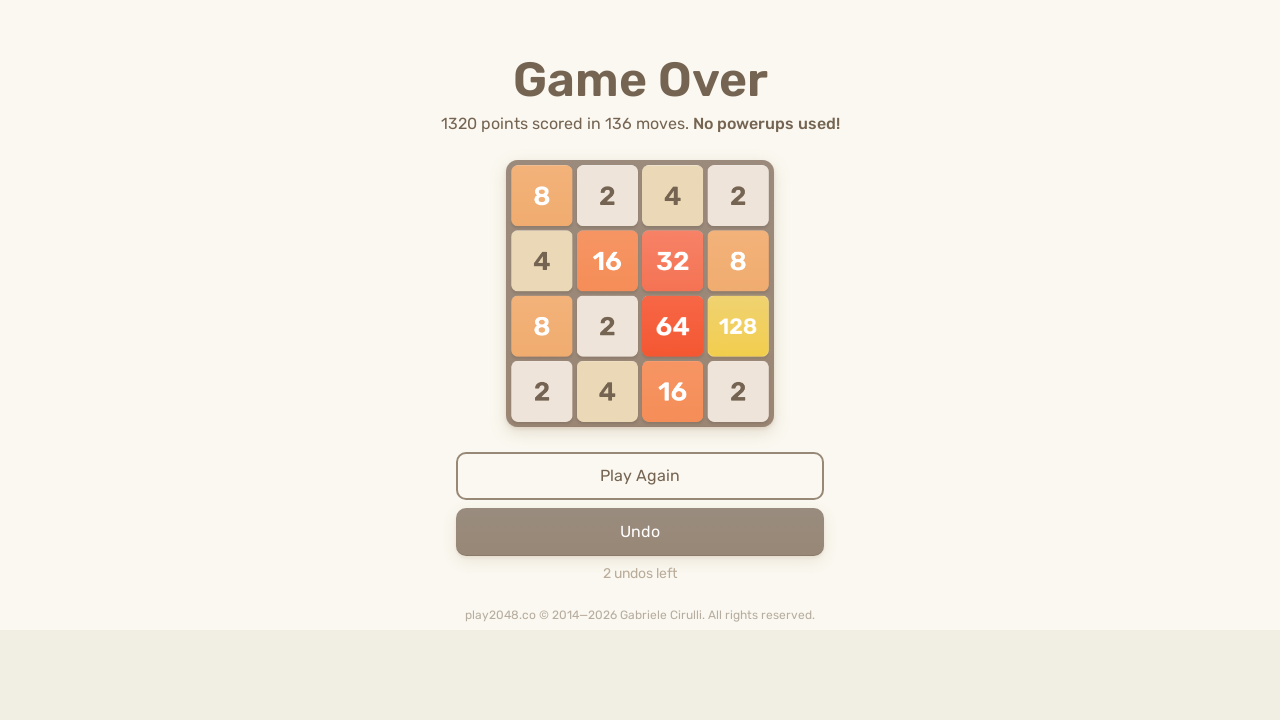

Pressed ArrowLeft key to move tiles left on html
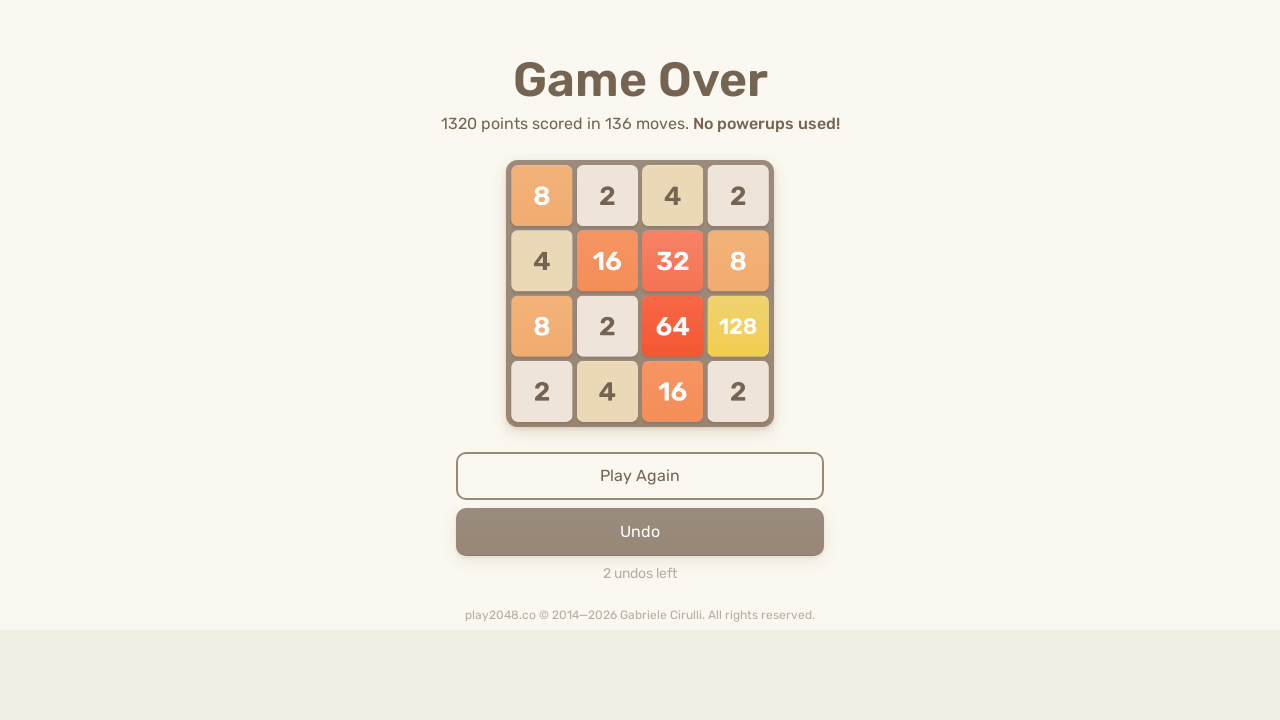

Pressed ArrowUp key to move tiles up on html
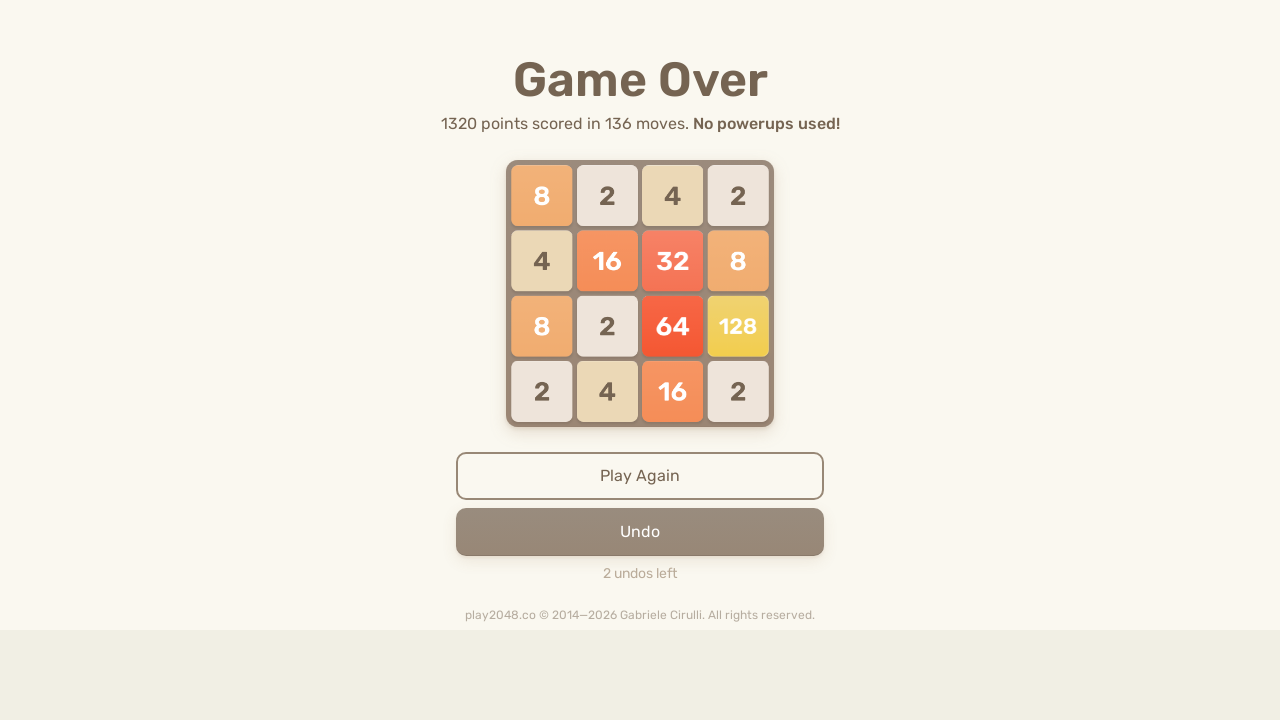

Pressed ArrowRight key to move tiles right on html
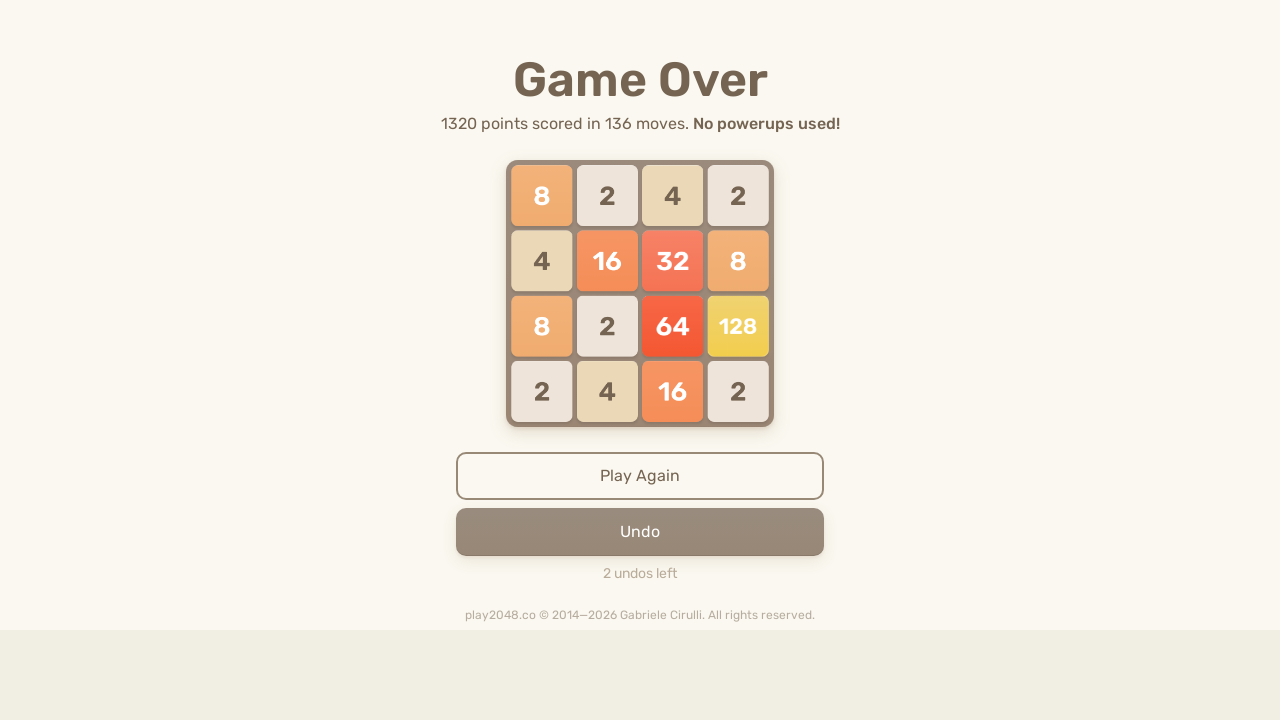

Pressed ArrowDown key to move tiles down on html
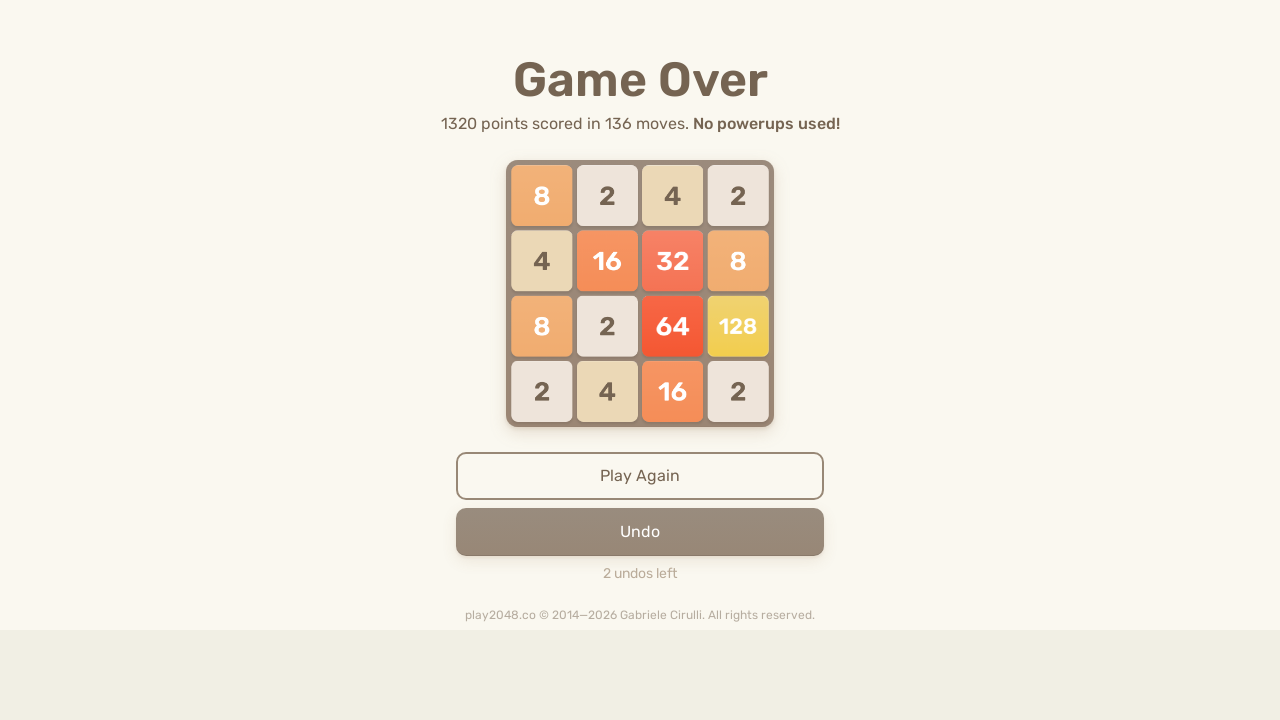

Pressed ArrowLeft key to move tiles left on html
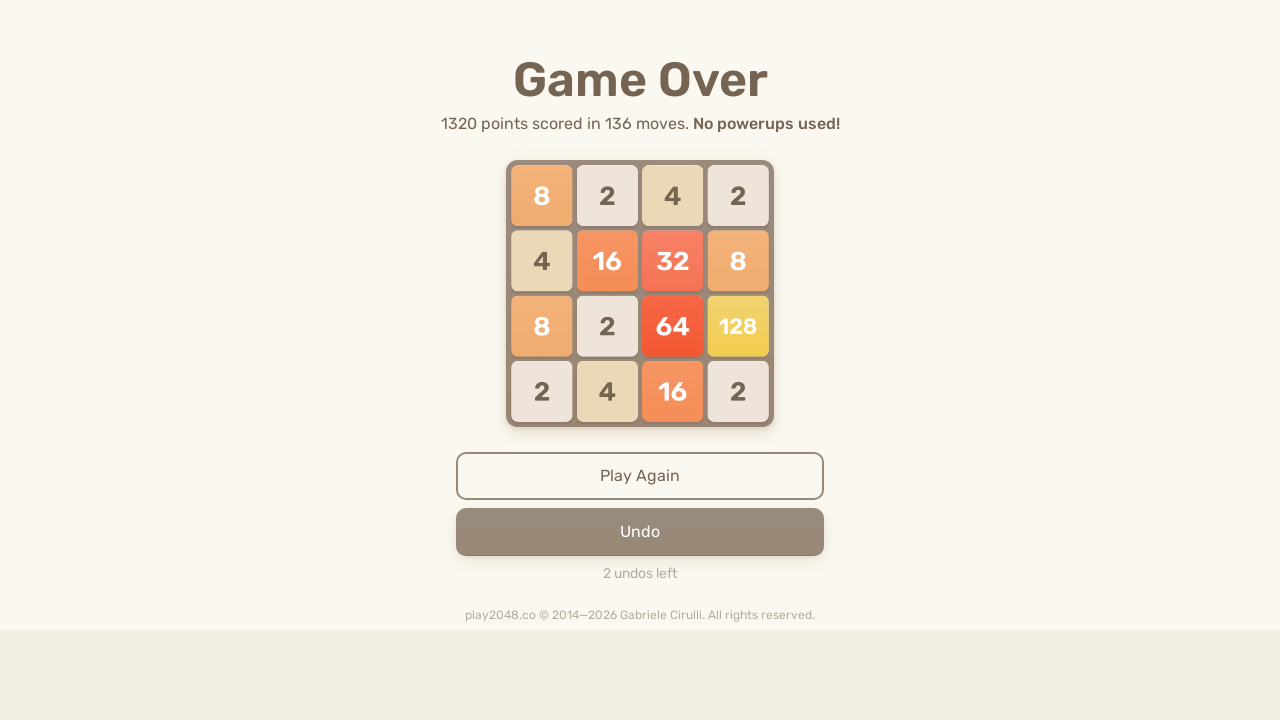

Pressed ArrowUp key to move tiles up on html
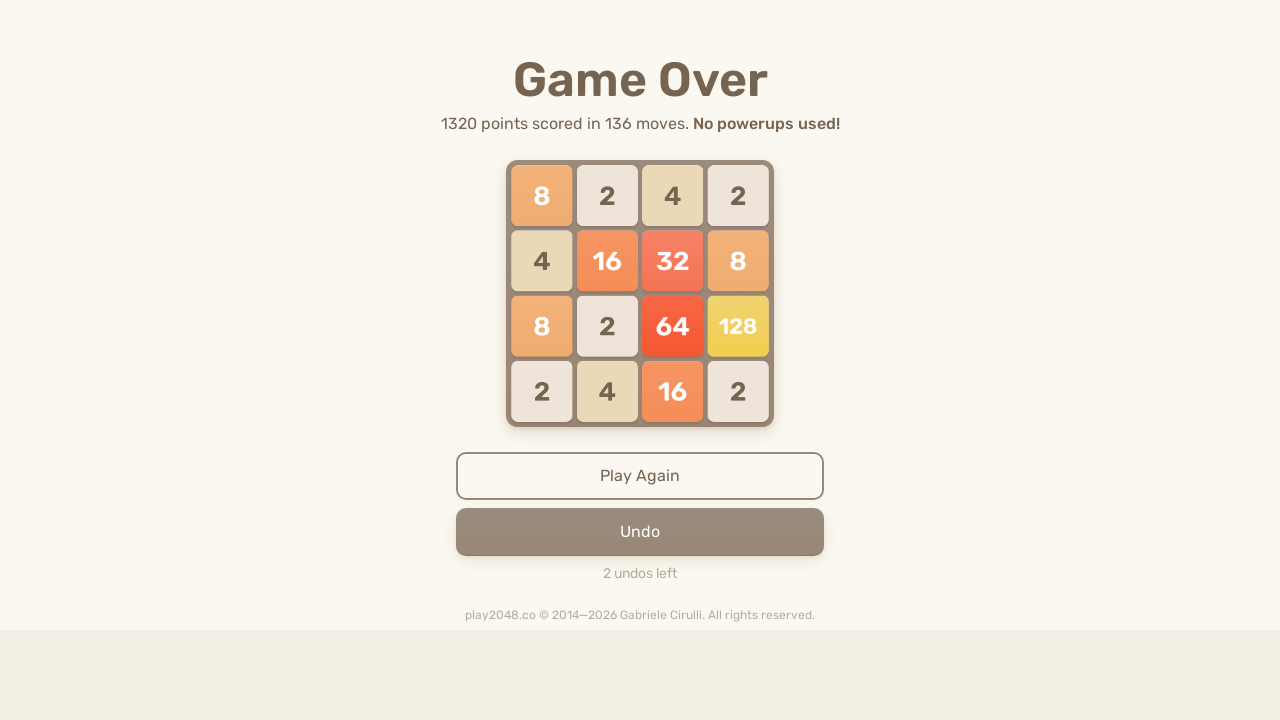

Pressed ArrowRight key to move tiles right on html
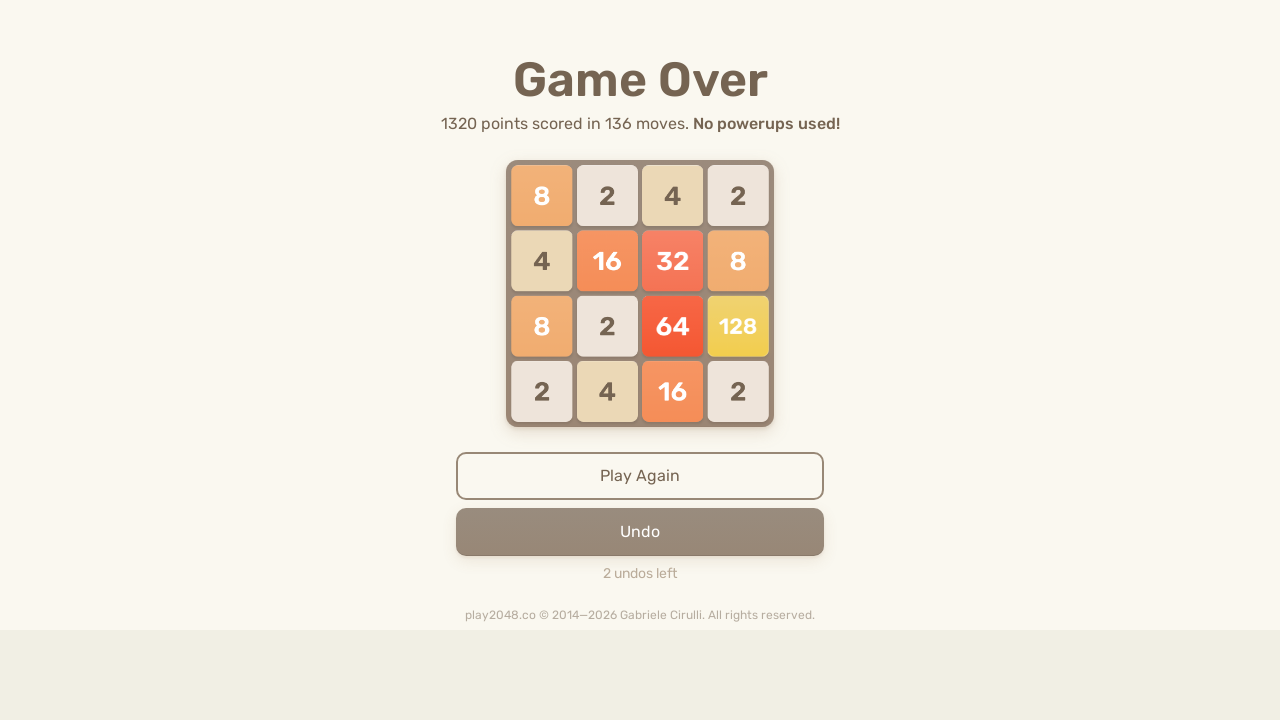

Pressed ArrowDown key to move tiles down on html
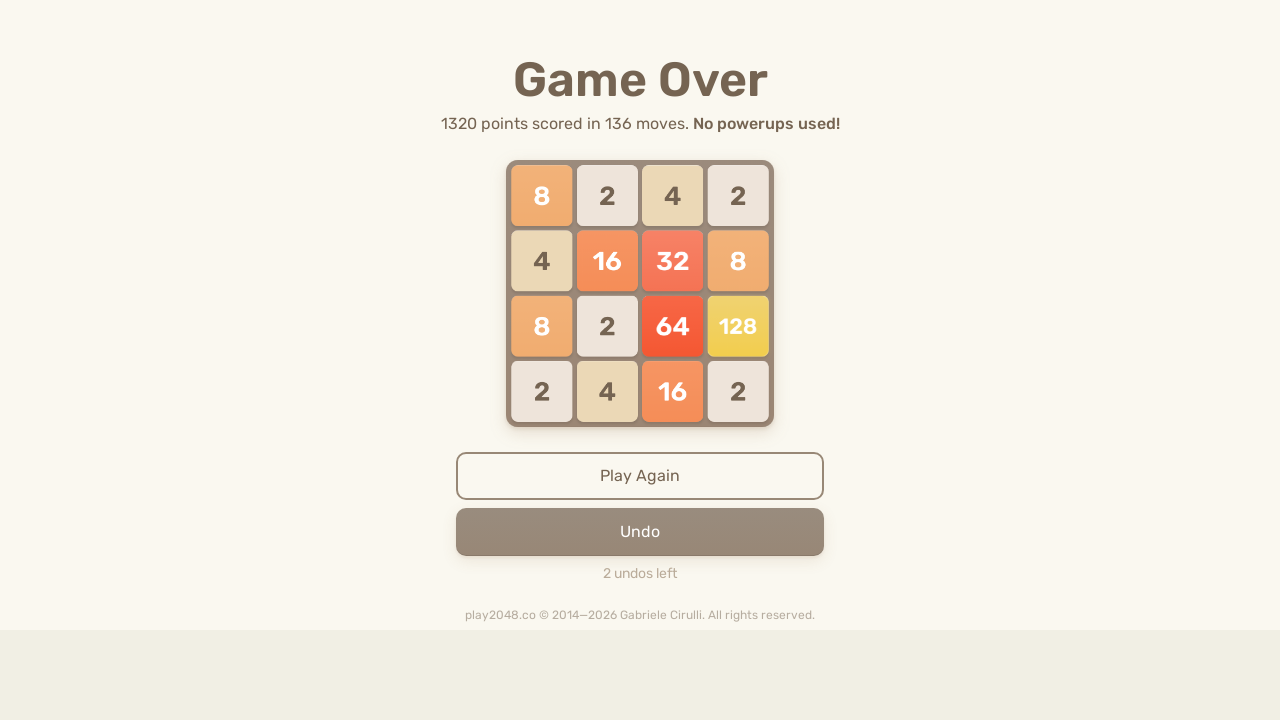

Pressed ArrowLeft key to move tiles left on html
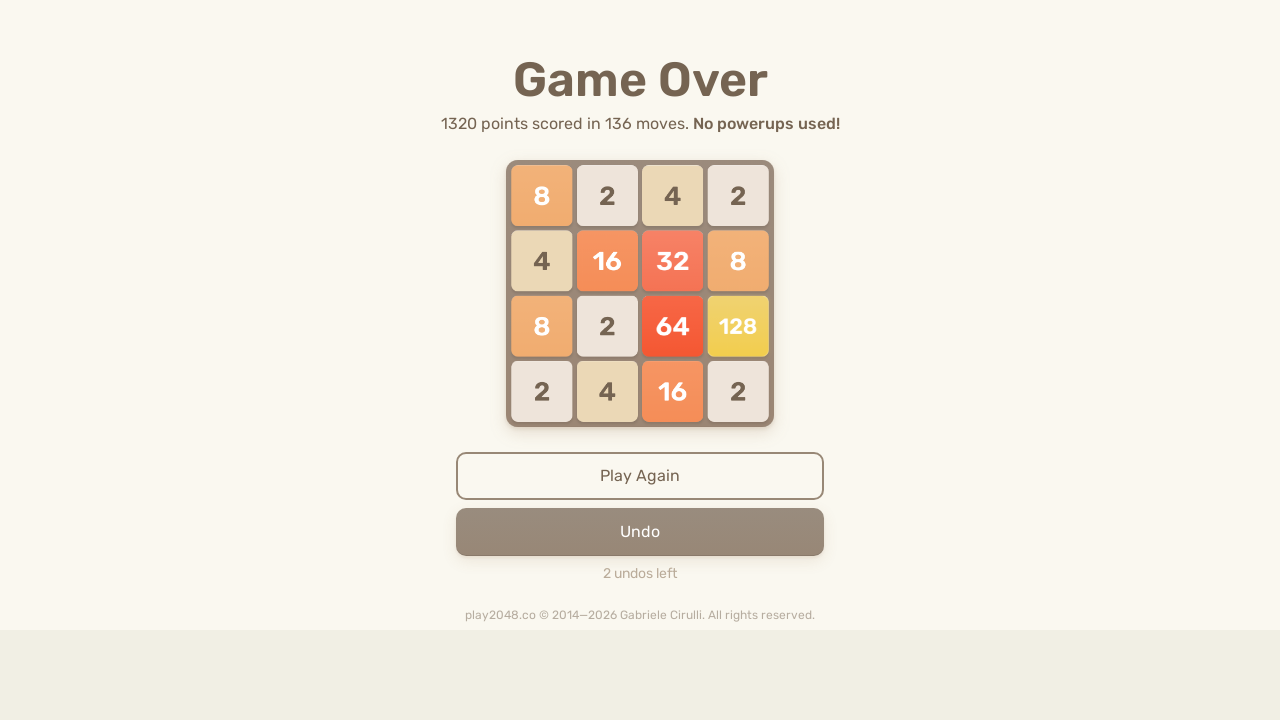

Pressed ArrowUp key to move tiles up on html
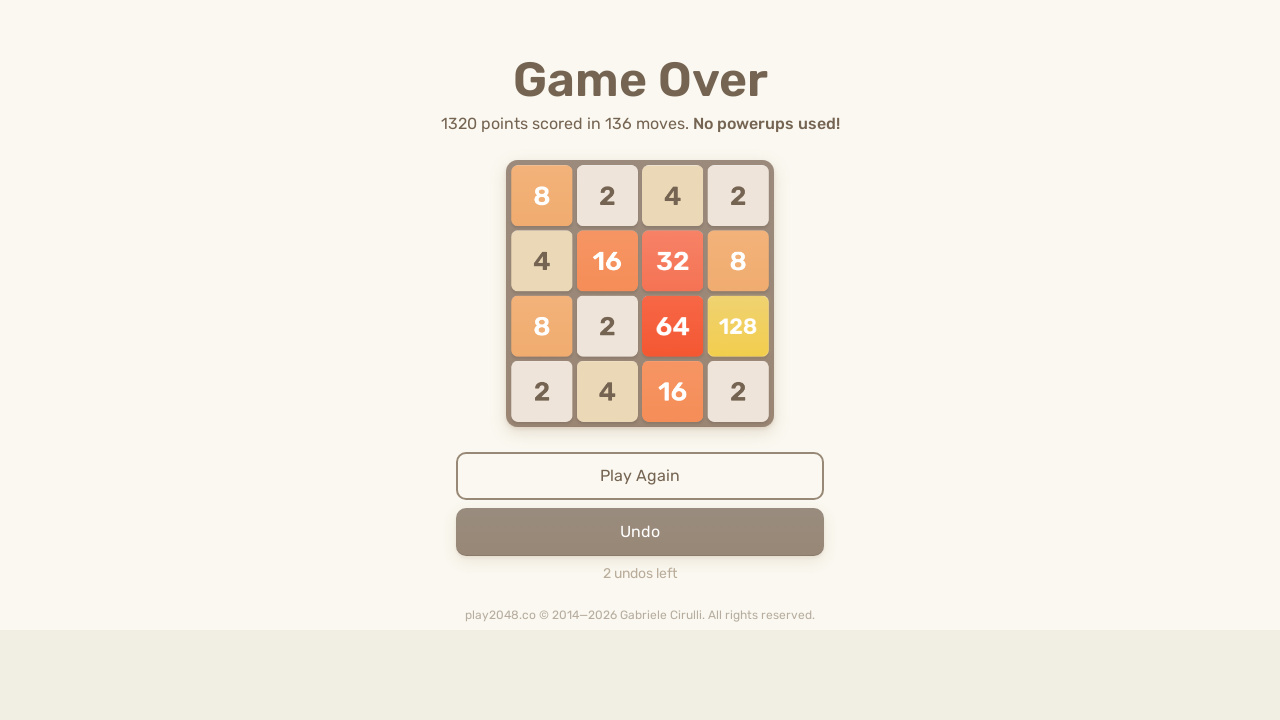

Pressed ArrowRight key to move tiles right on html
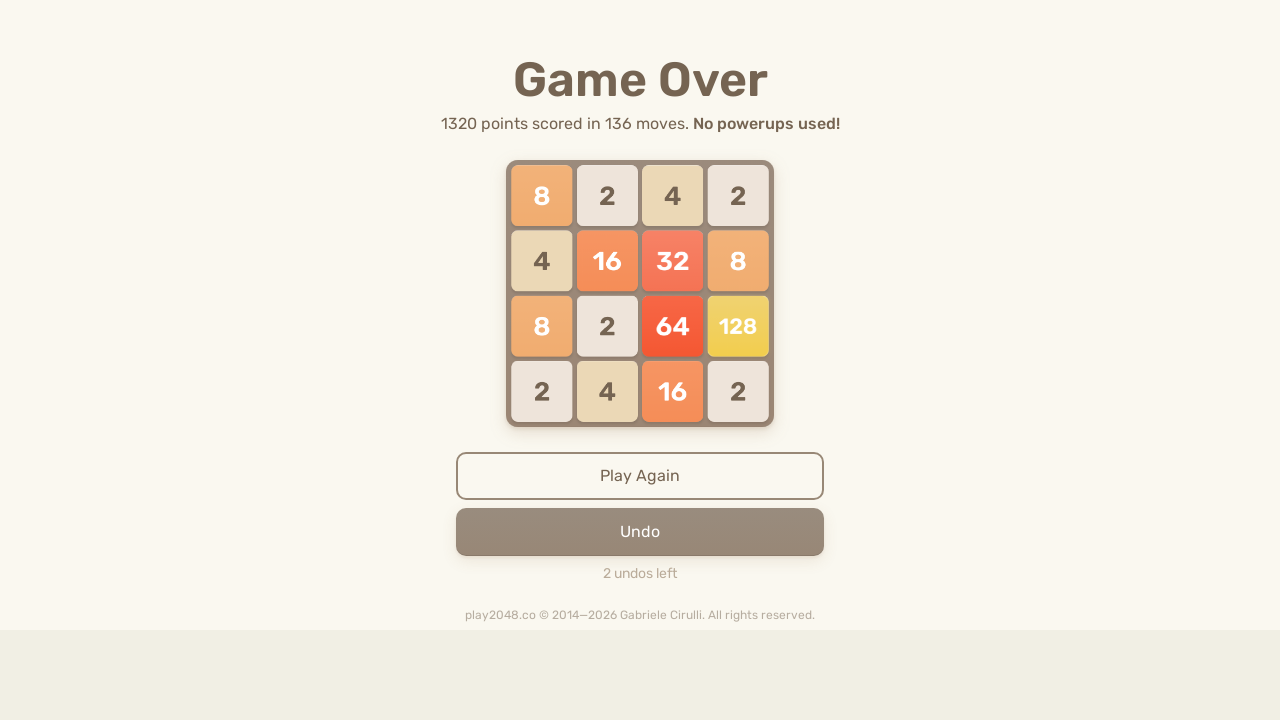

Pressed ArrowDown key to move tiles down on html
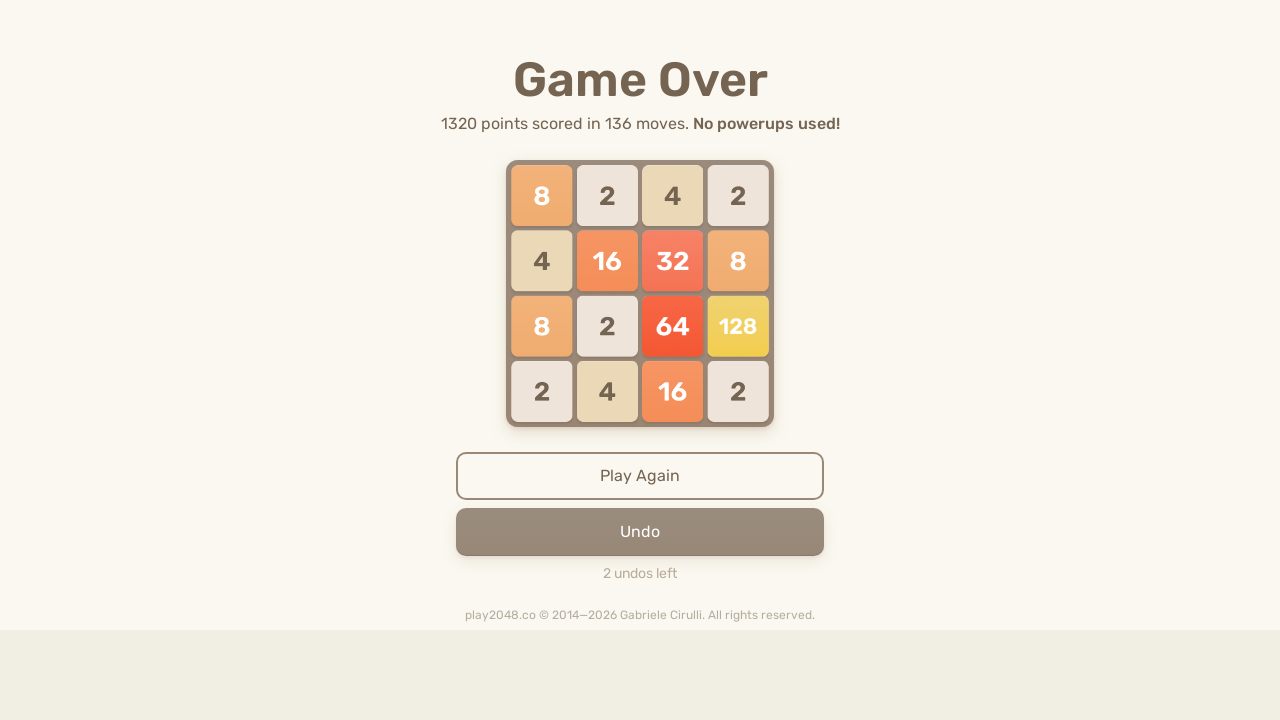

Pressed ArrowLeft key to move tiles left on html
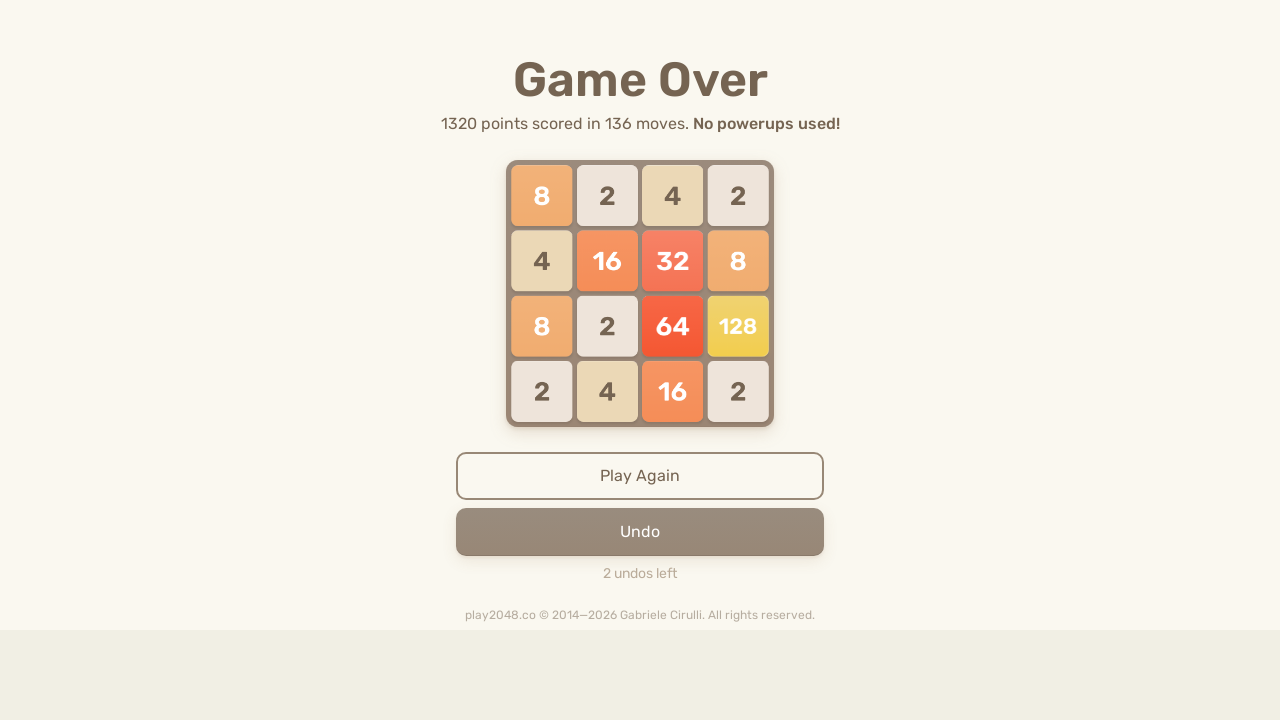

Pressed ArrowUp key to move tiles up on html
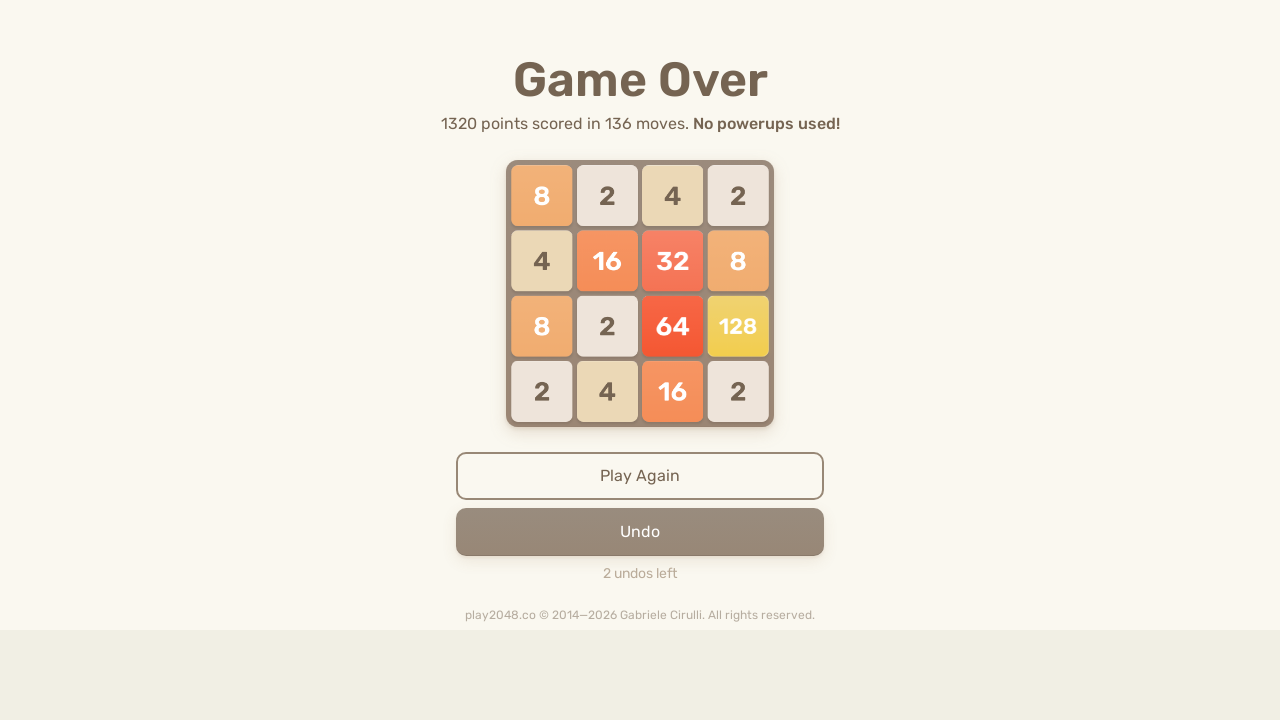

Pressed ArrowRight key to move tiles right on html
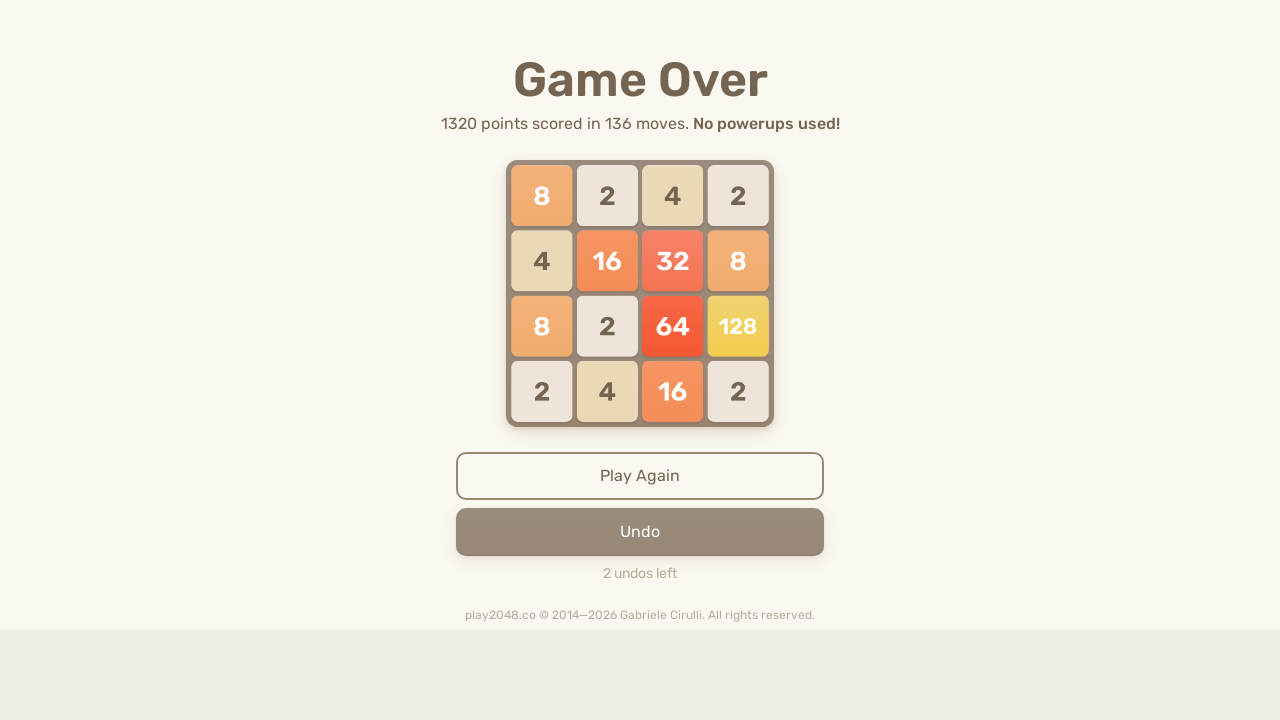

Pressed ArrowDown key to move tiles down on html
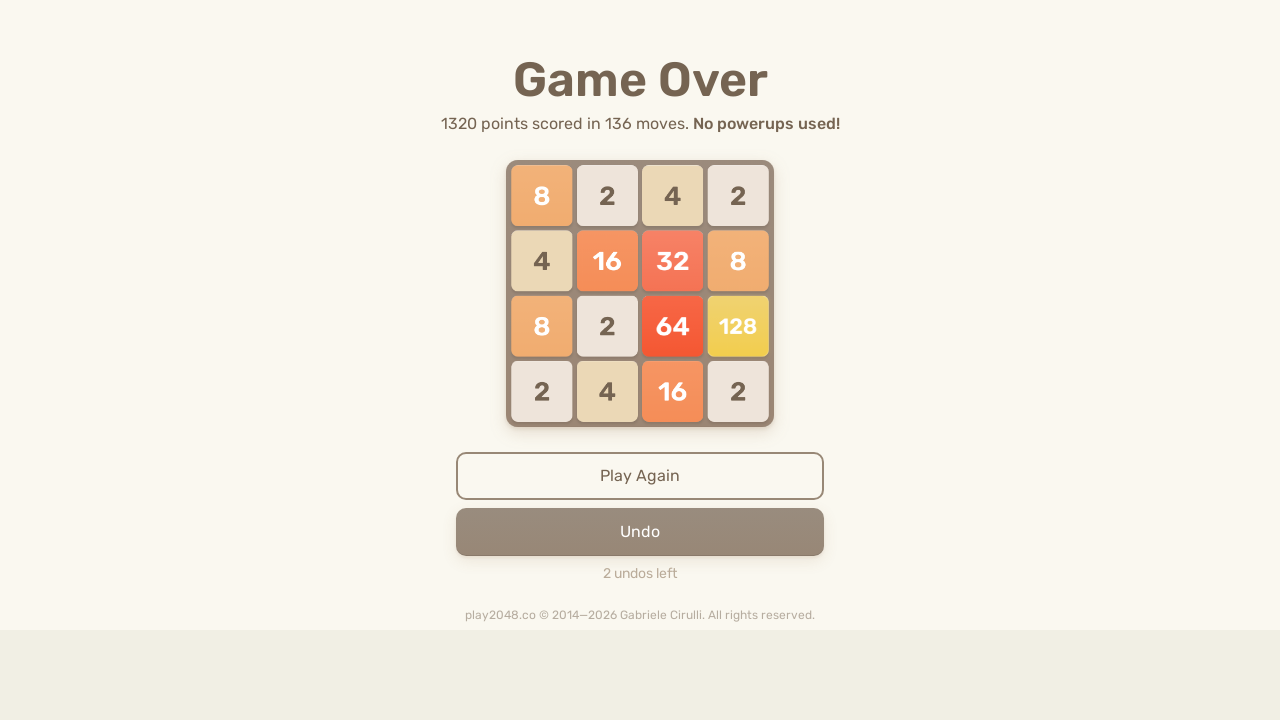

Pressed ArrowLeft key to move tiles left on html
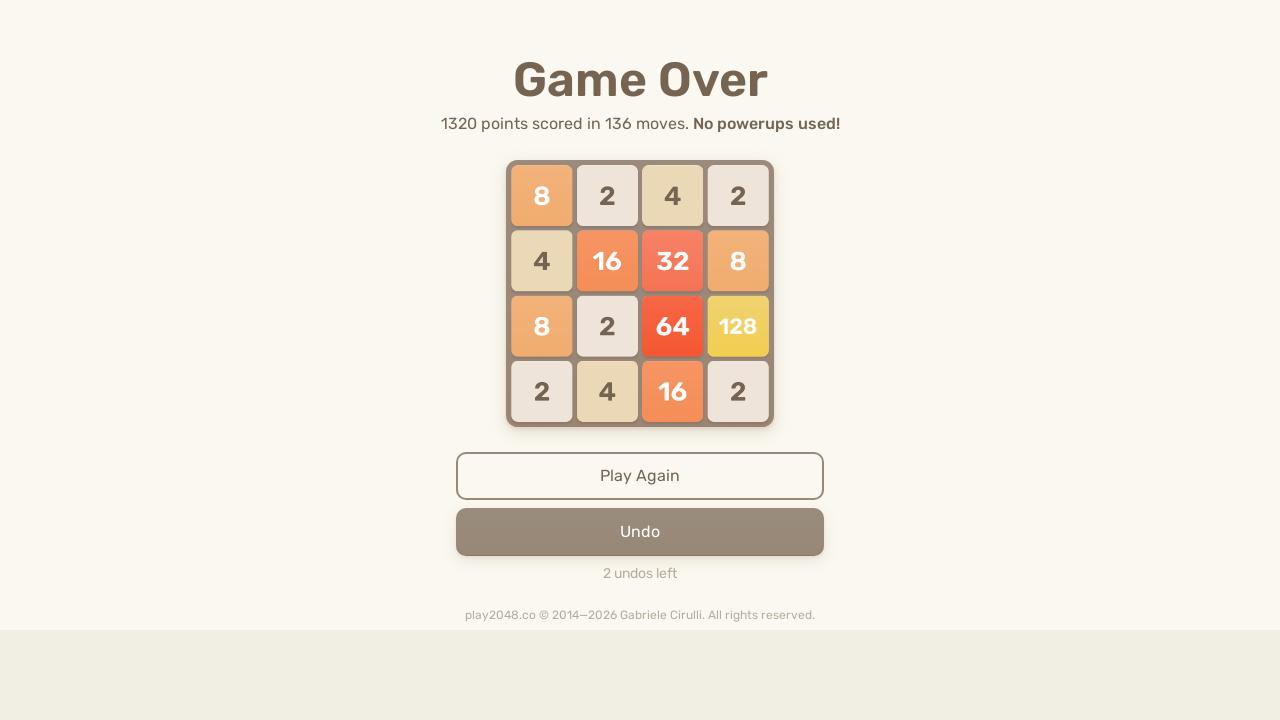

Pressed ArrowUp key to move tiles up on html
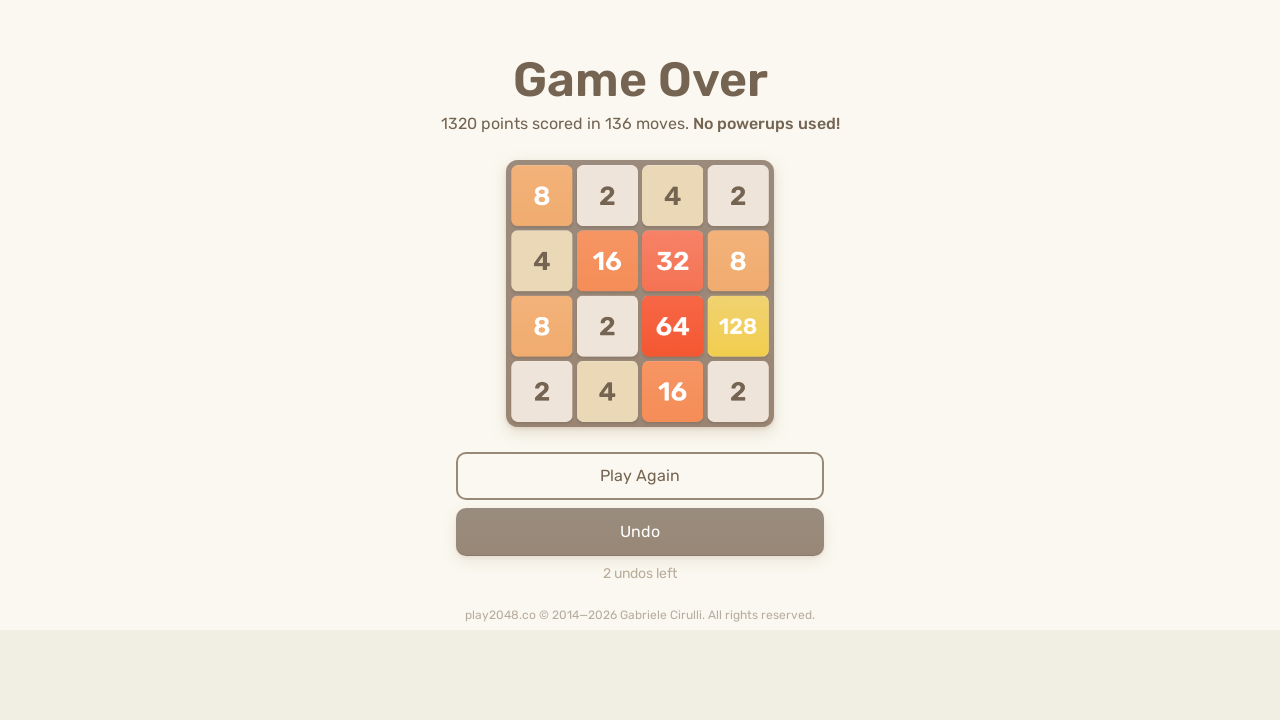

Pressed ArrowRight key to move tiles right on html
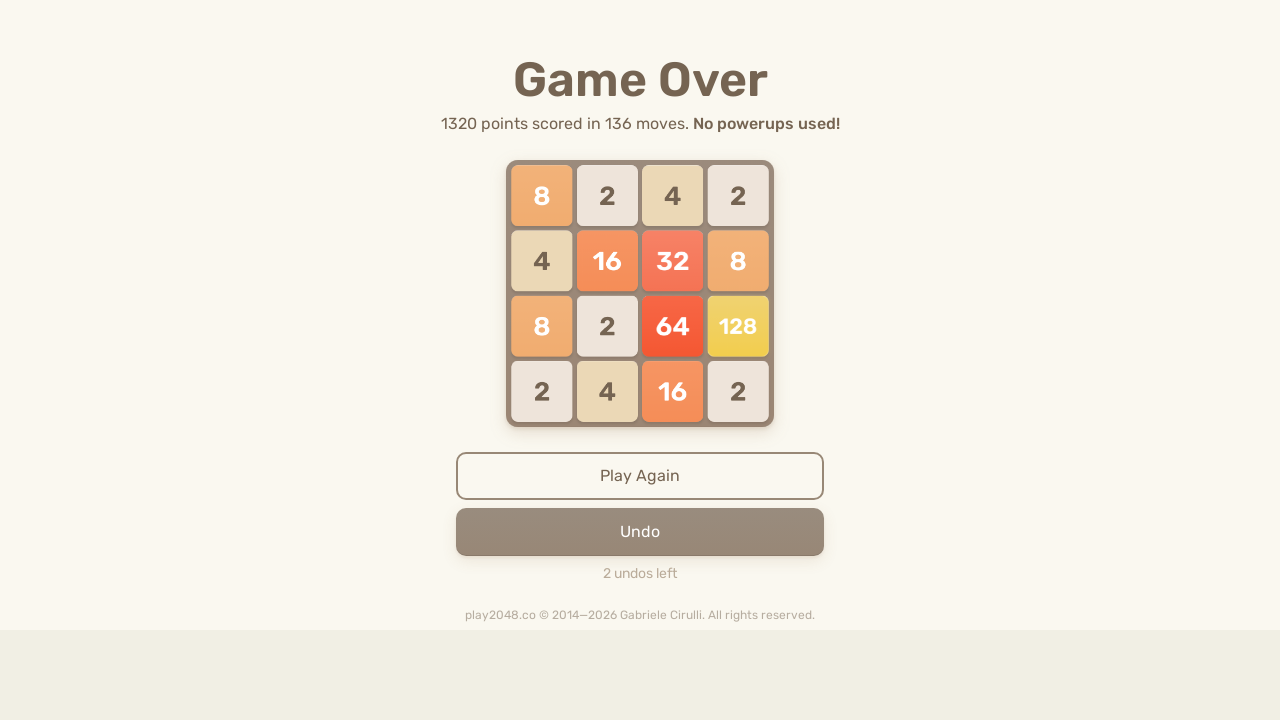

Pressed ArrowDown key to move tiles down on html
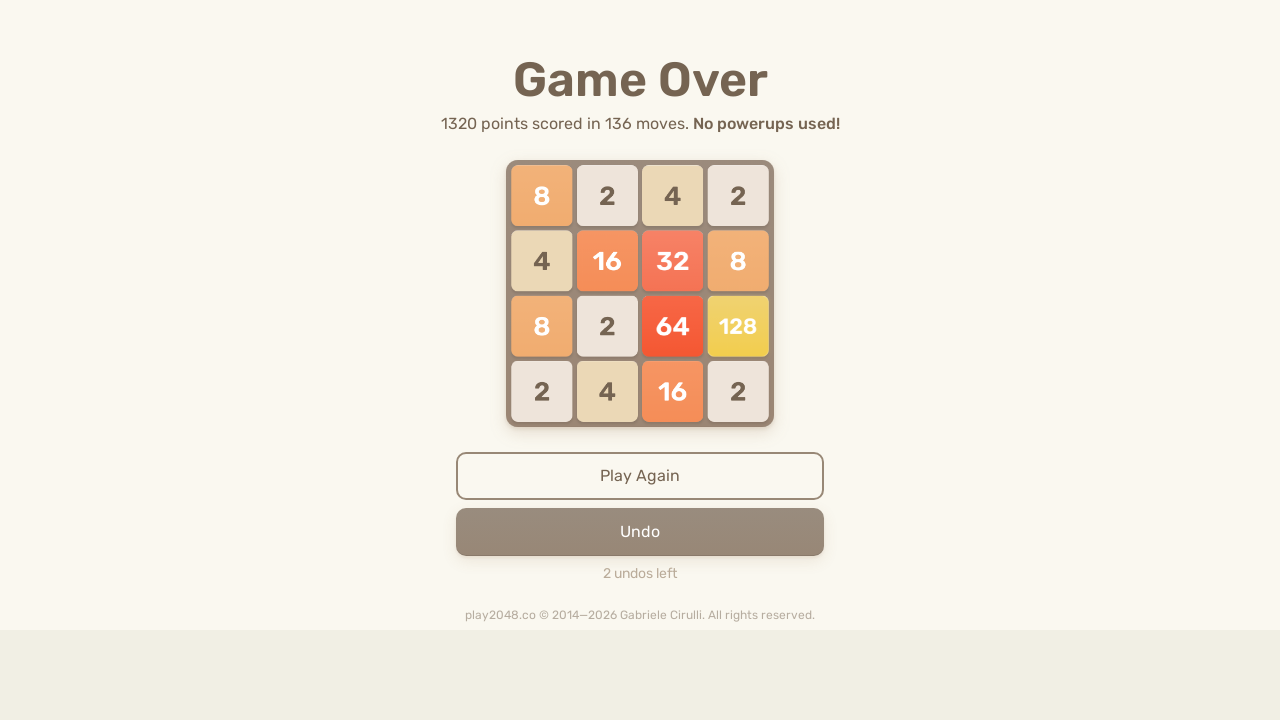

Pressed ArrowLeft key to move tiles left on html
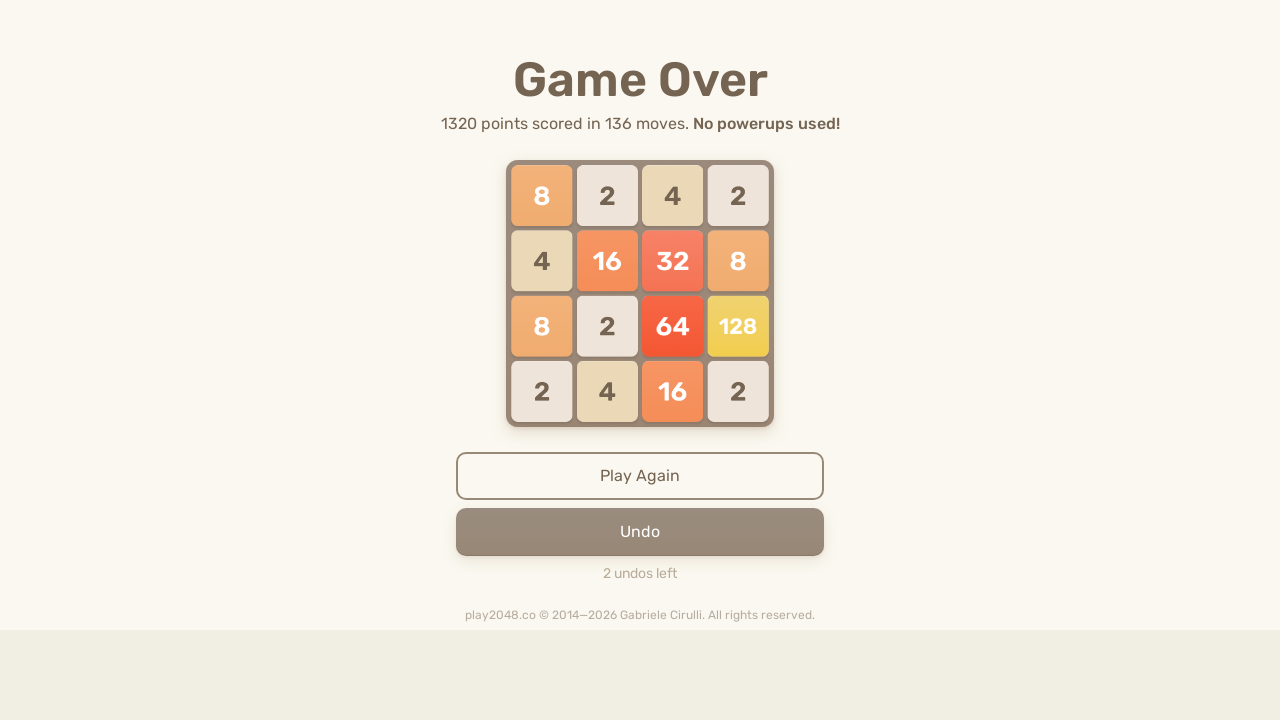

Pressed ArrowUp key to move tiles up on html
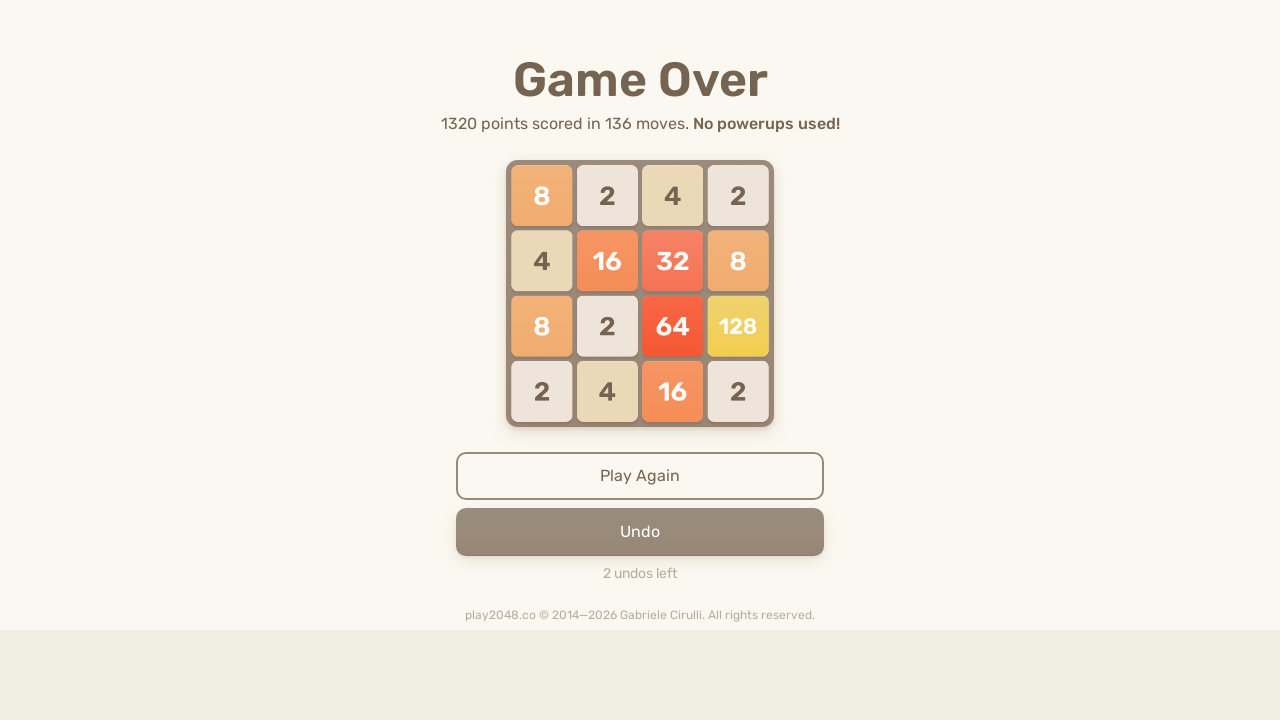

Pressed ArrowRight key to move tiles right on html
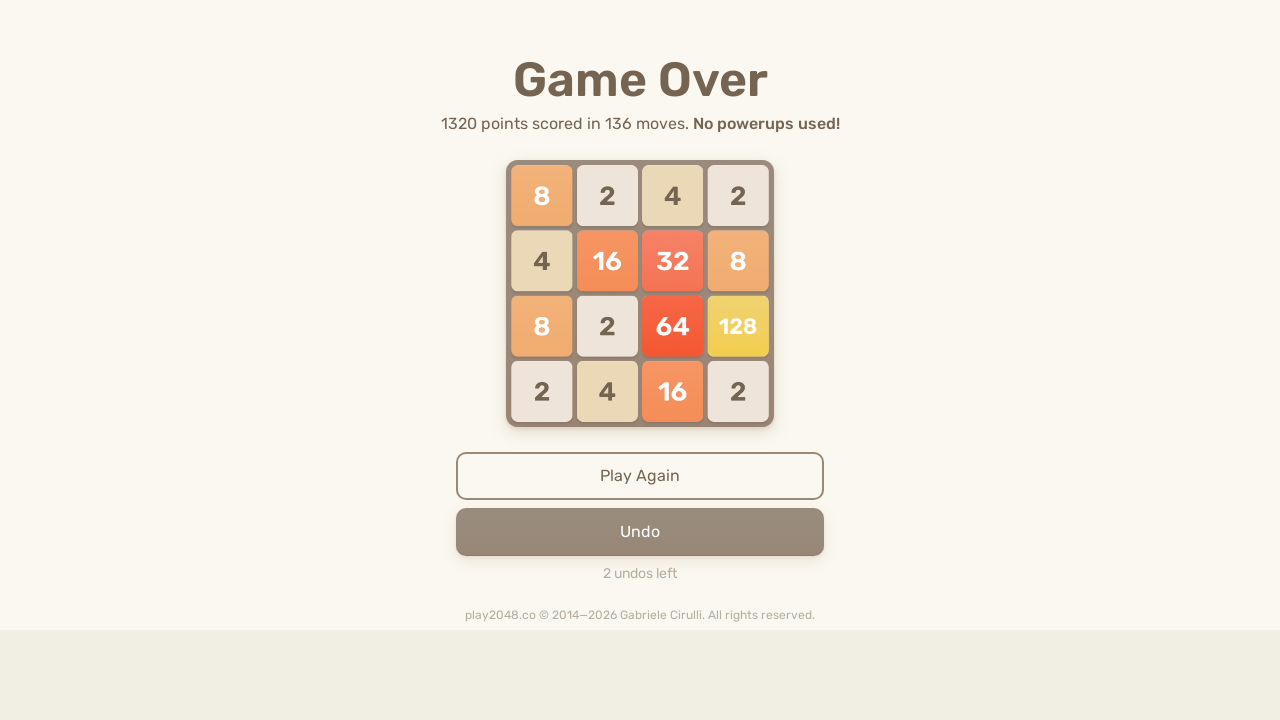

Pressed ArrowDown key to move tiles down on html
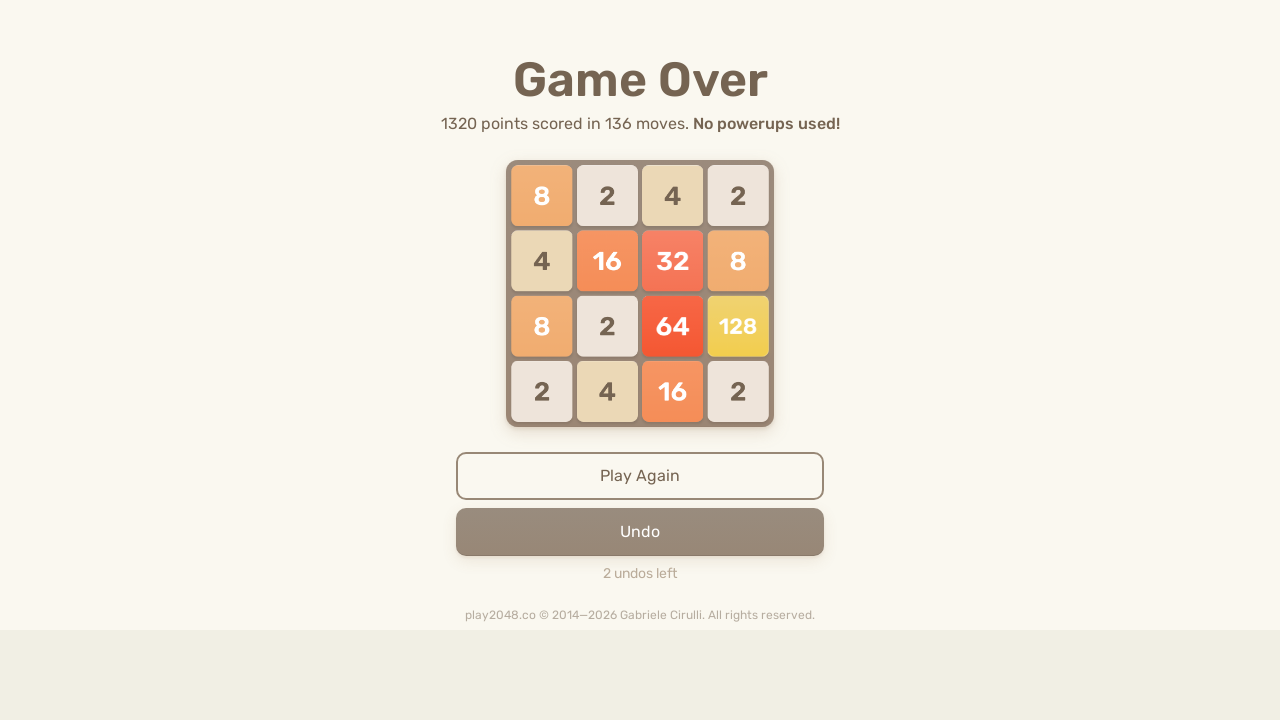

Pressed ArrowLeft key to move tiles left on html
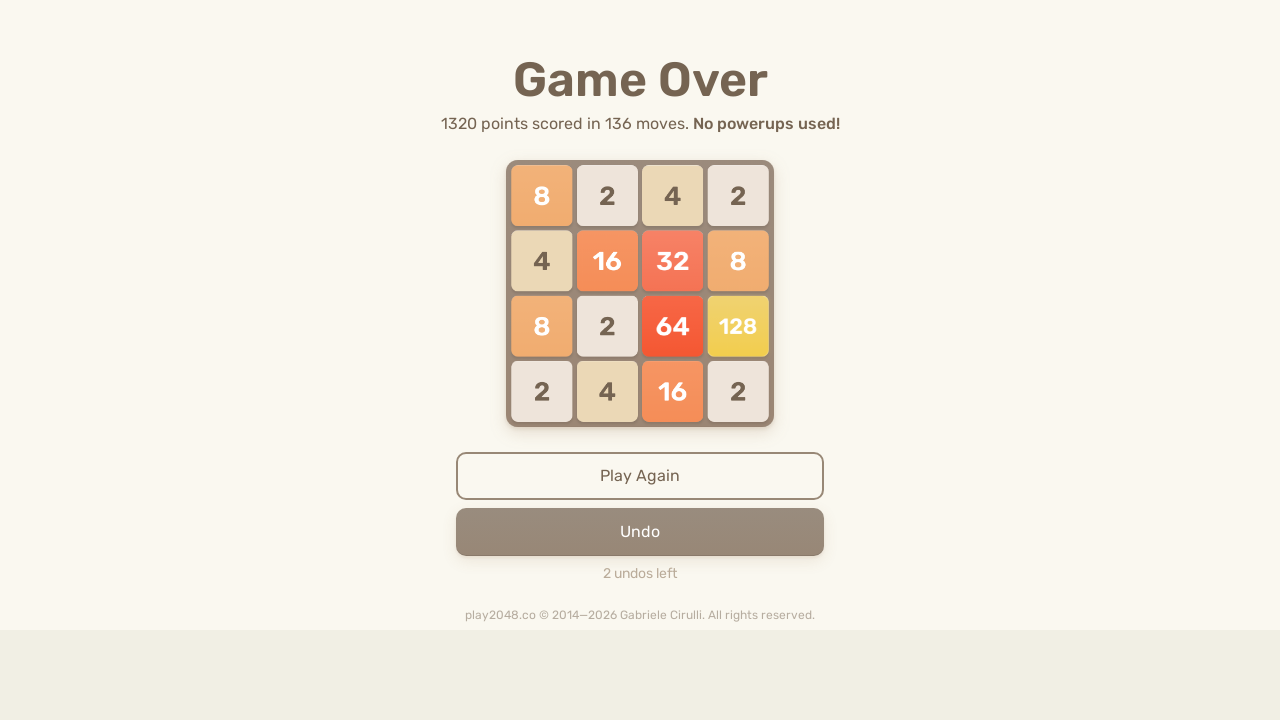

Pressed ArrowUp key to move tiles up on html
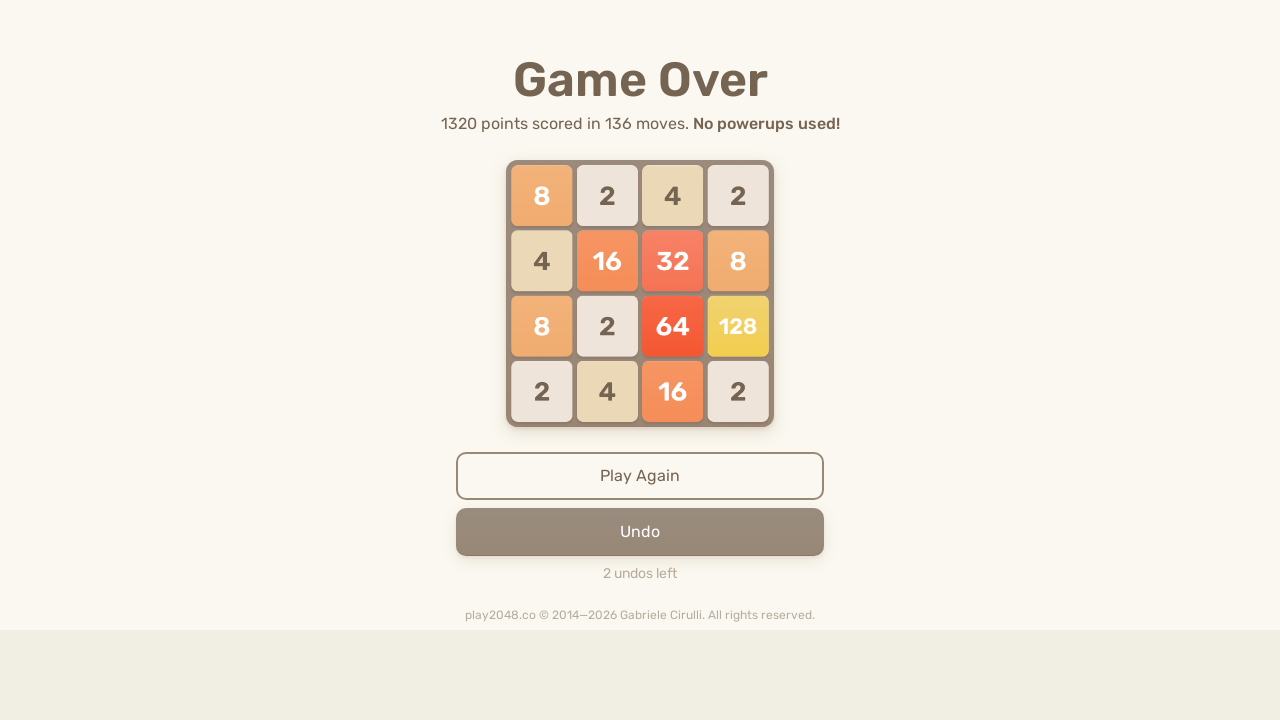

Pressed ArrowRight key to move tiles right on html
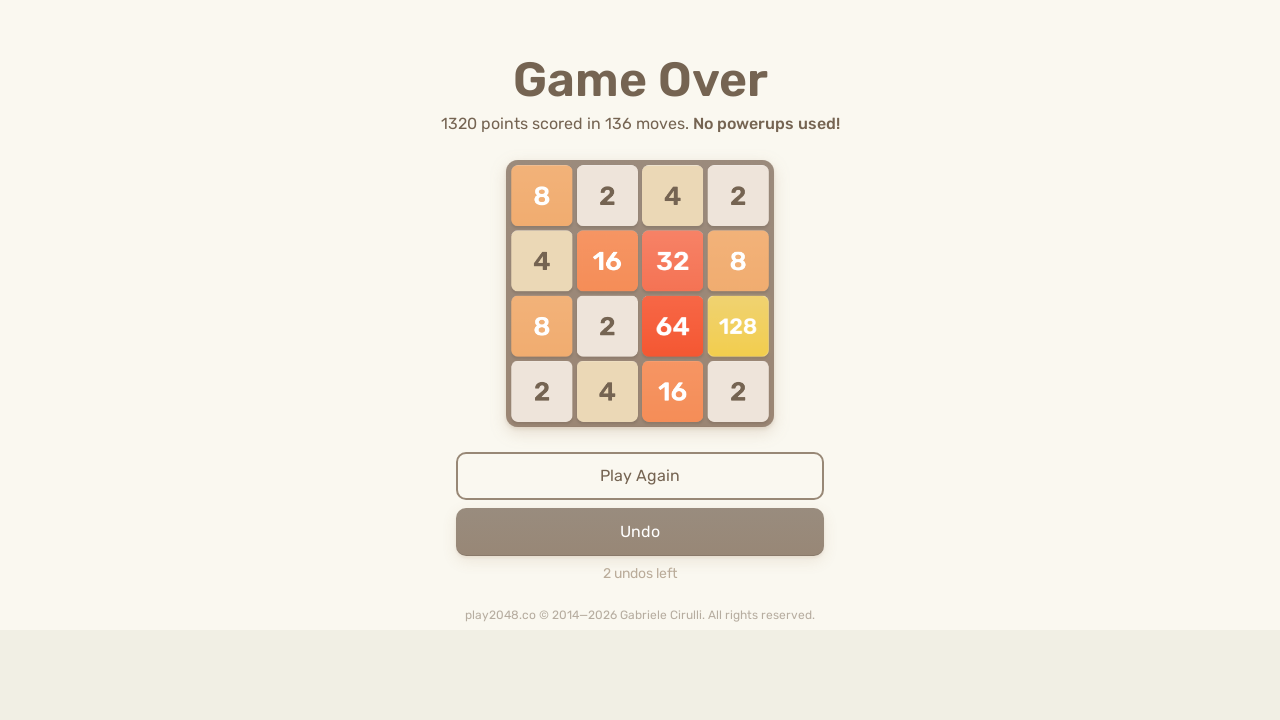

Pressed ArrowDown key to move tiles down on html
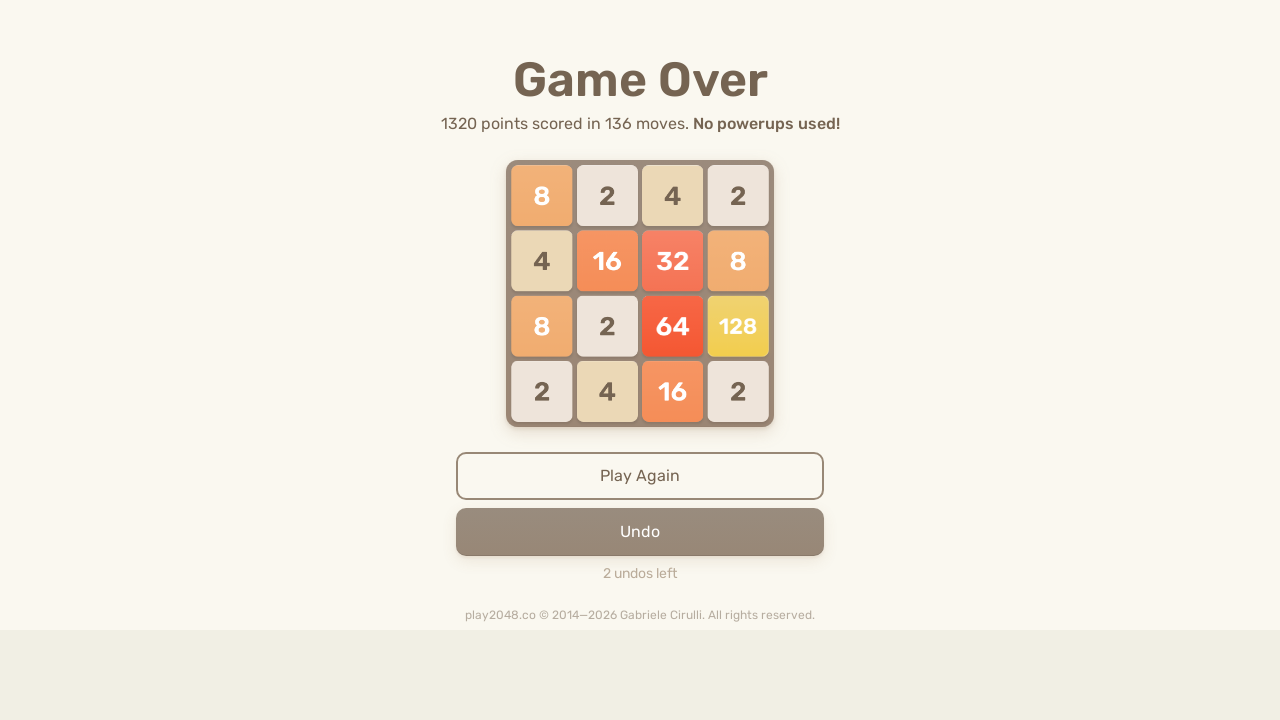

Pressed ArrowLeft key to move tiles left on html
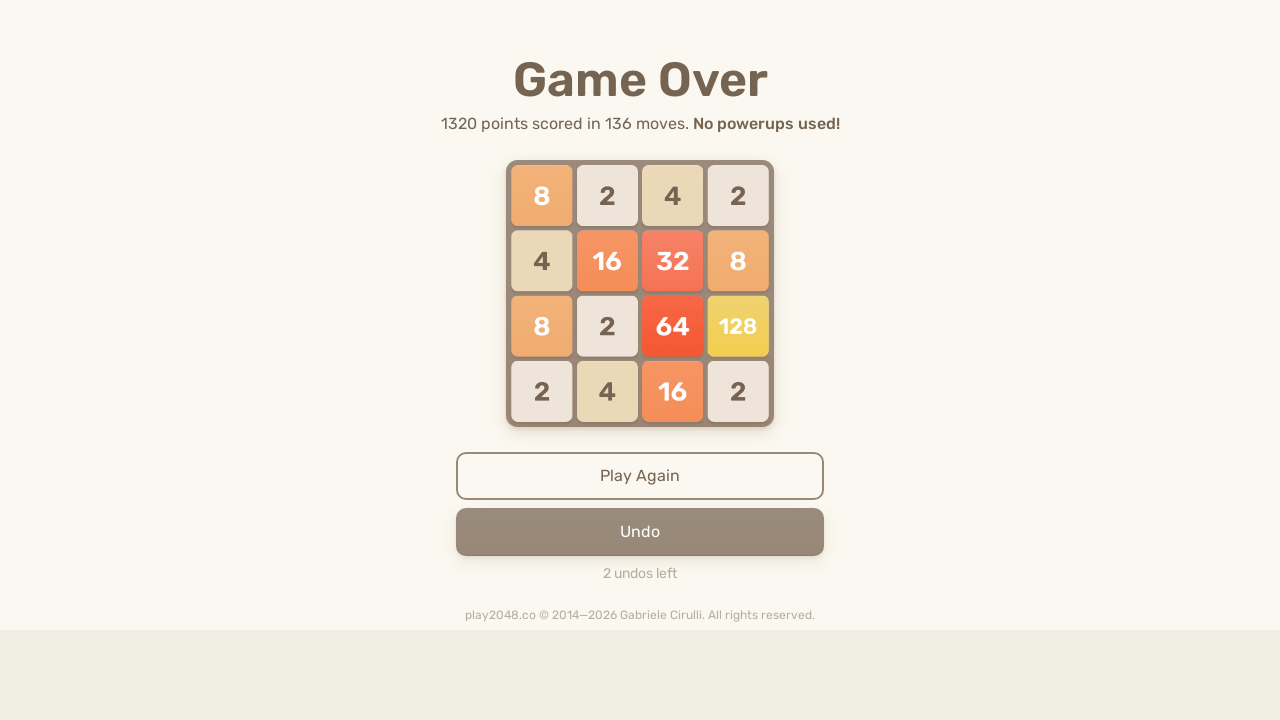

Pressed ArrowUp key to move tiles up on html
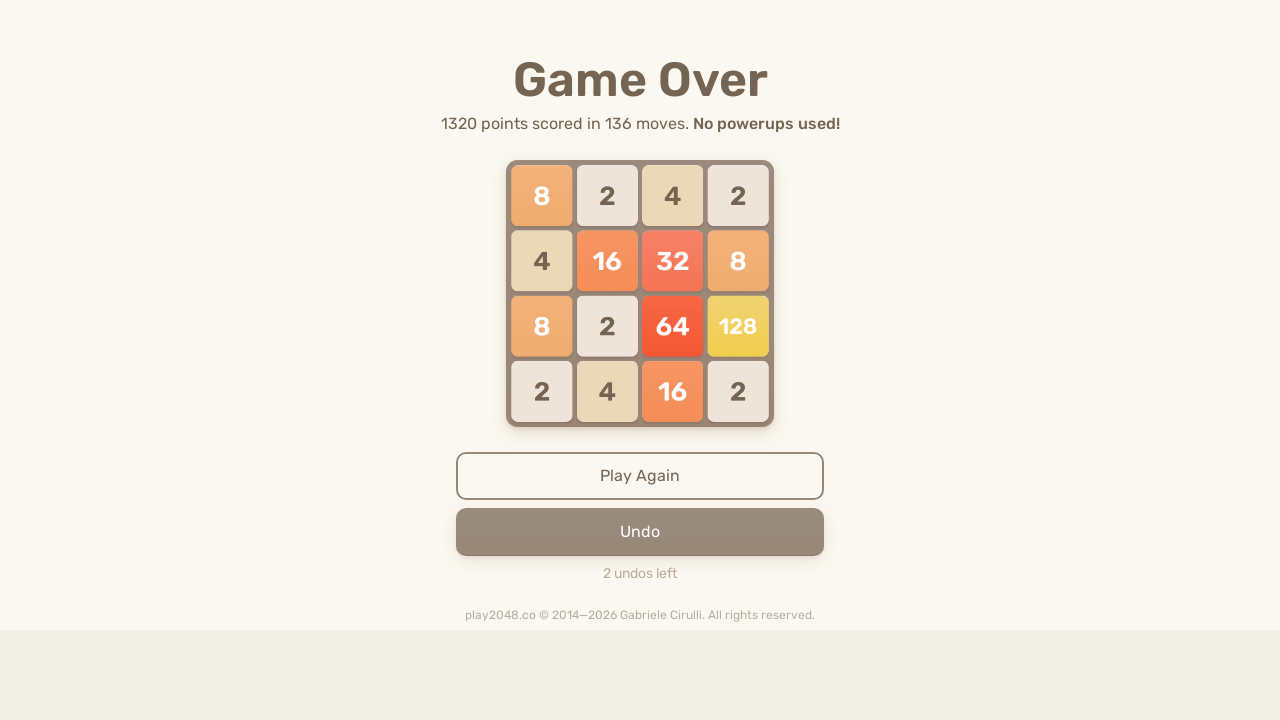

Pressed ArrowRight key to move tiles right on html
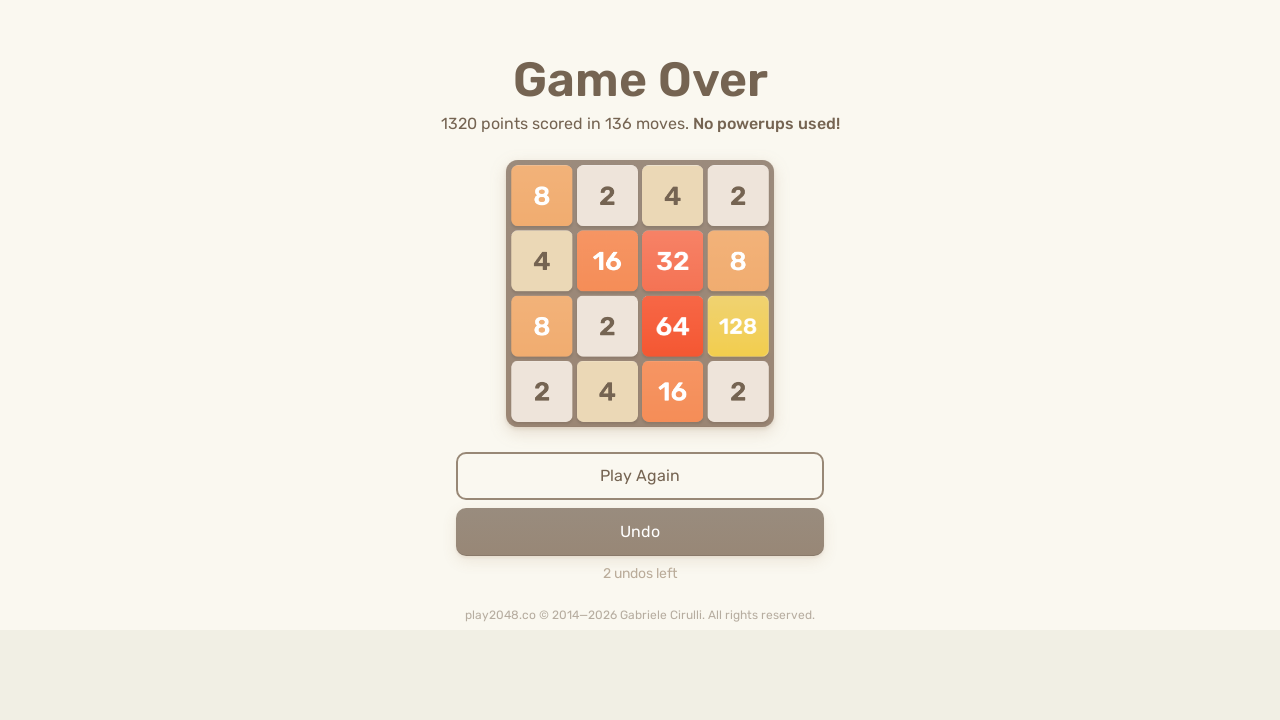

Pressed ArrowDown key to move tiles down on html
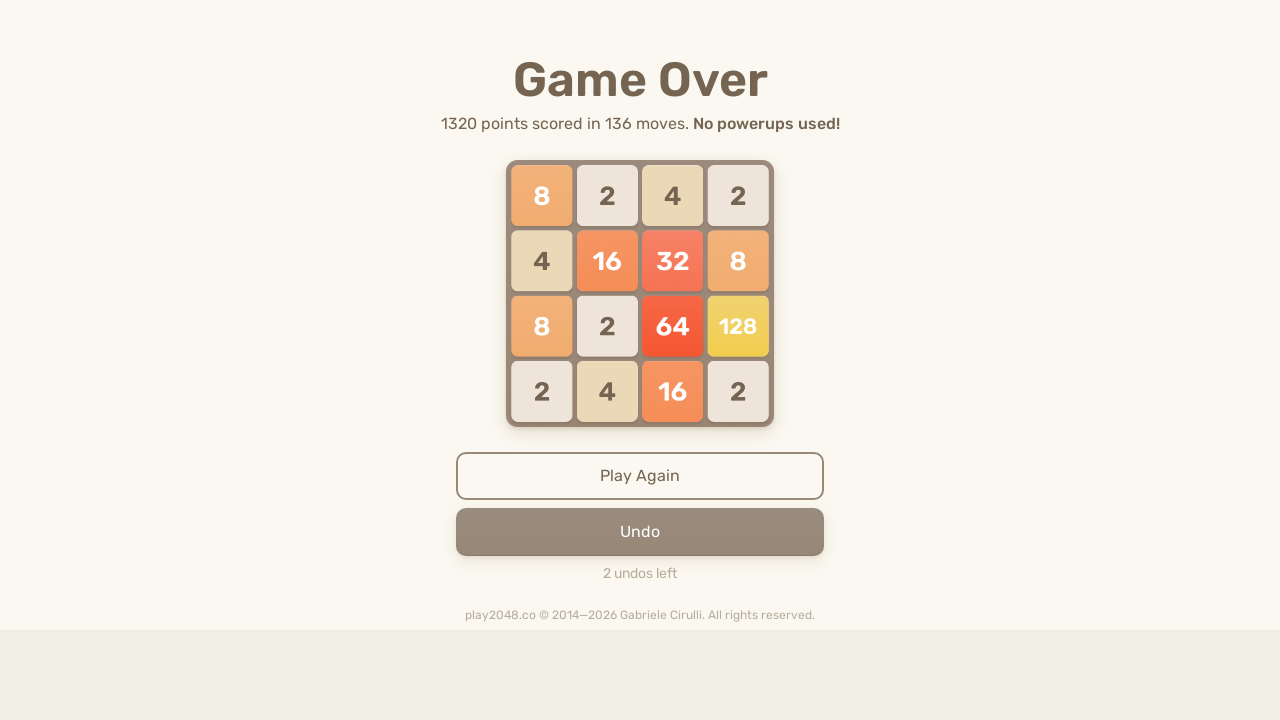

Pressed ArrowLeft key to move tiles left on html
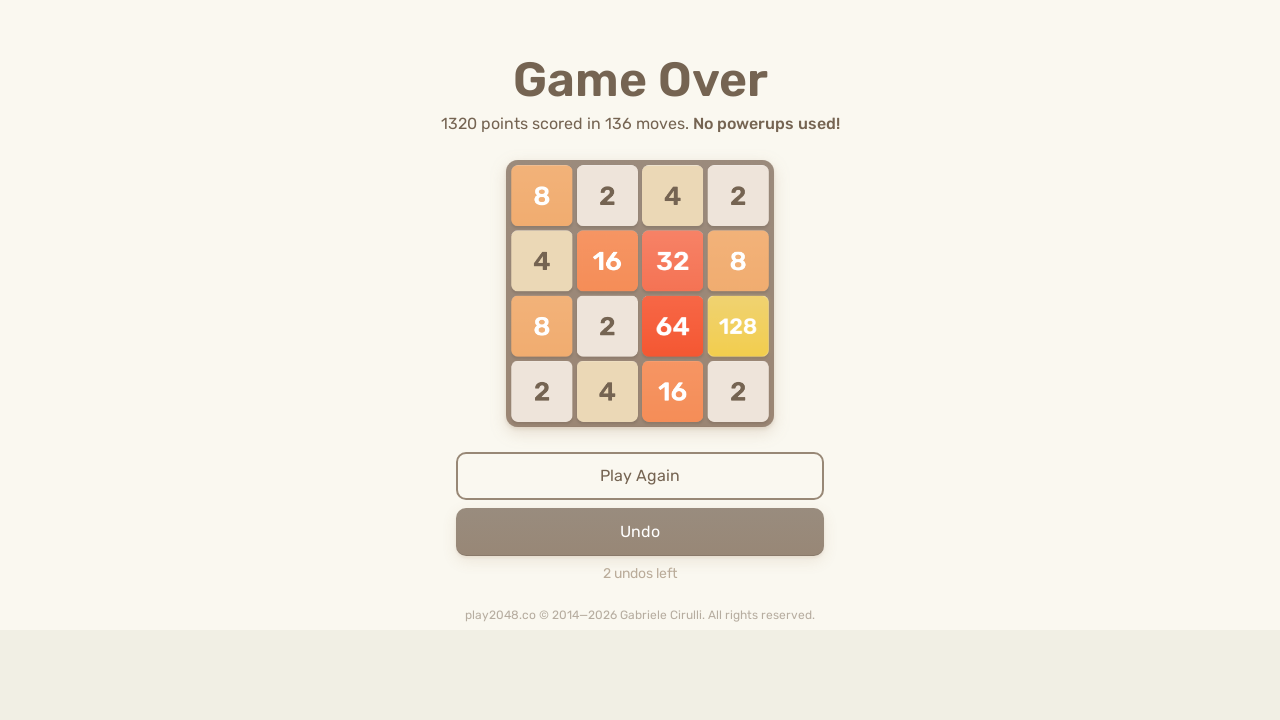

Pressed ArrowUp key to move tiles up on html
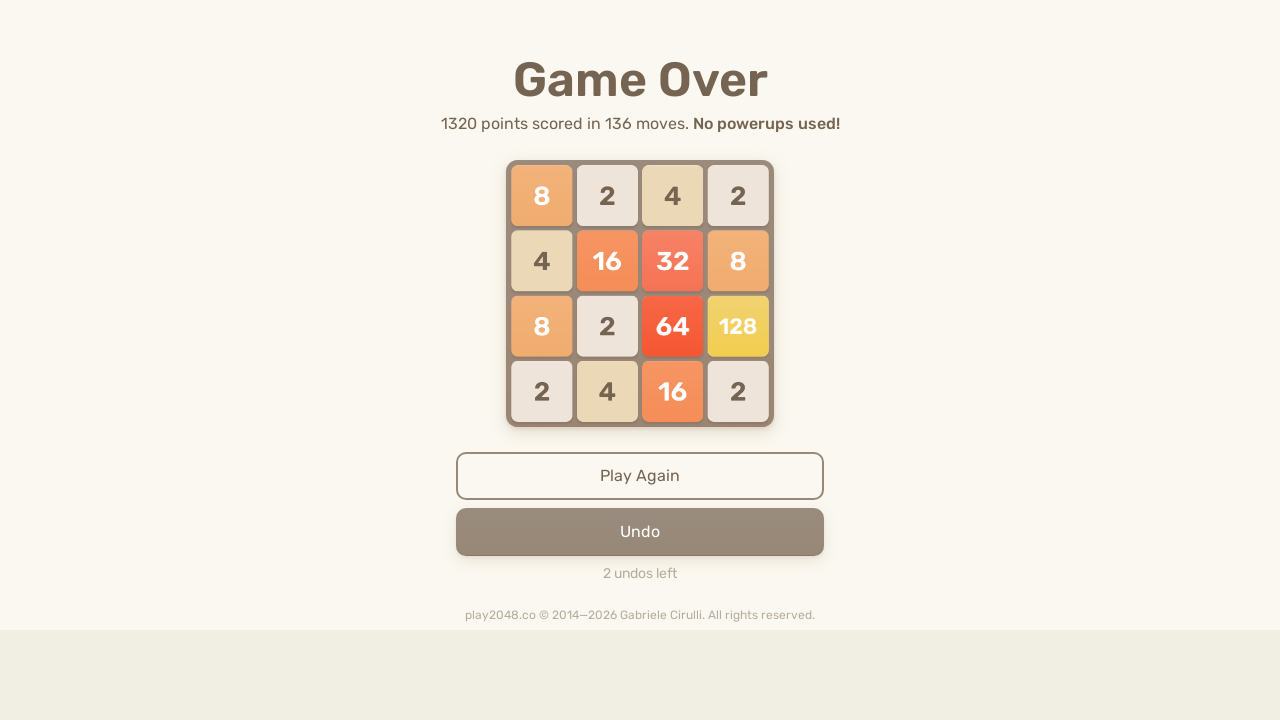

Pressed ArrowRight key to move tiles right on html
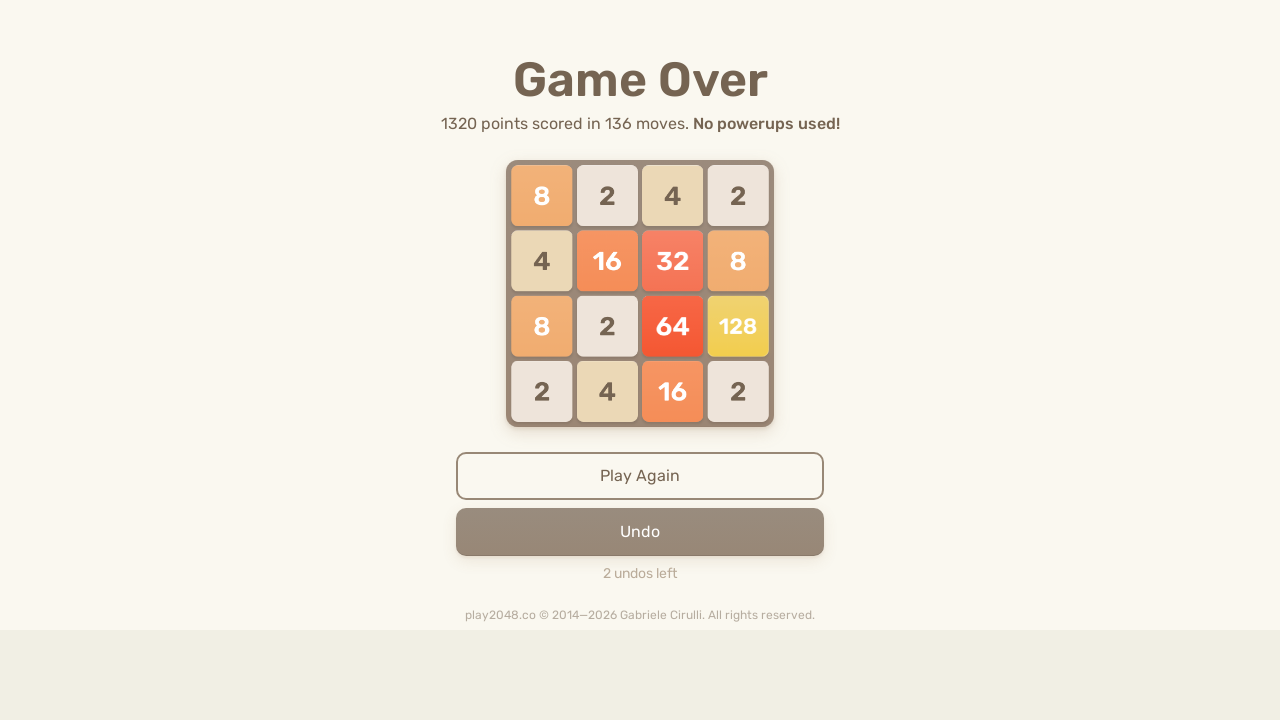

Pressed ArrowDown key to move tiles down on html
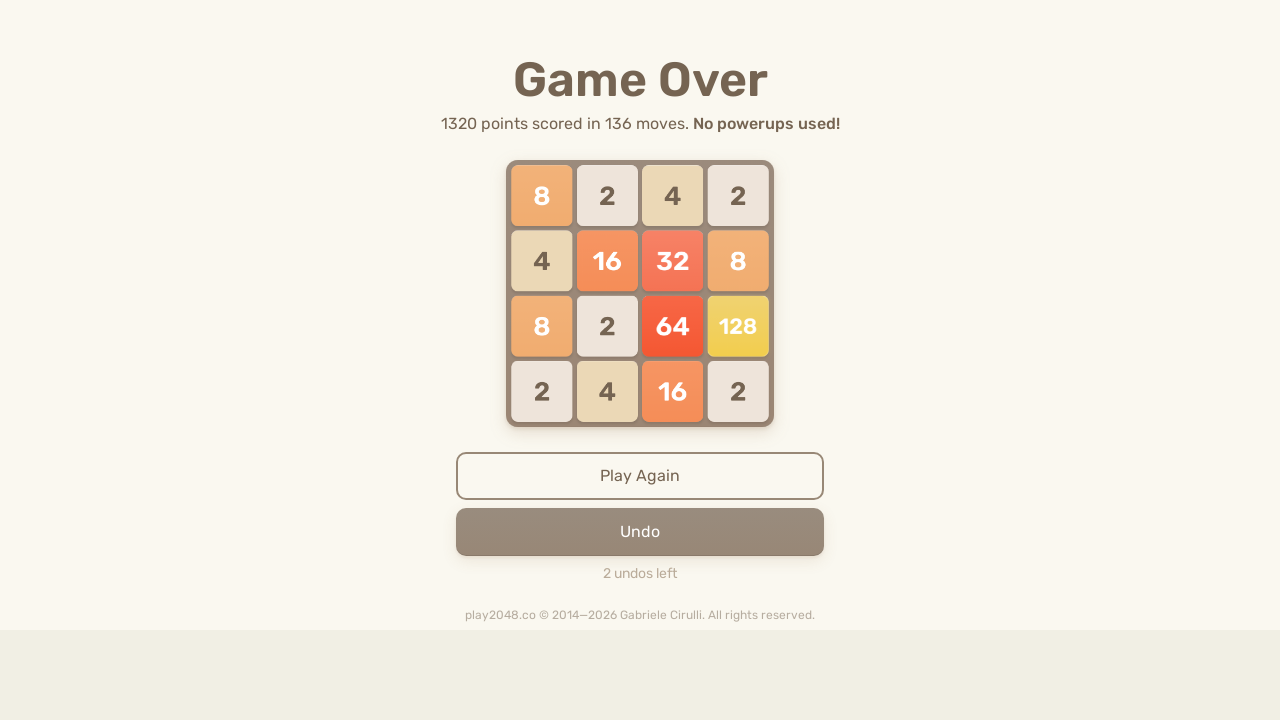

Pressed ArrowLeft key to move tiles left on html
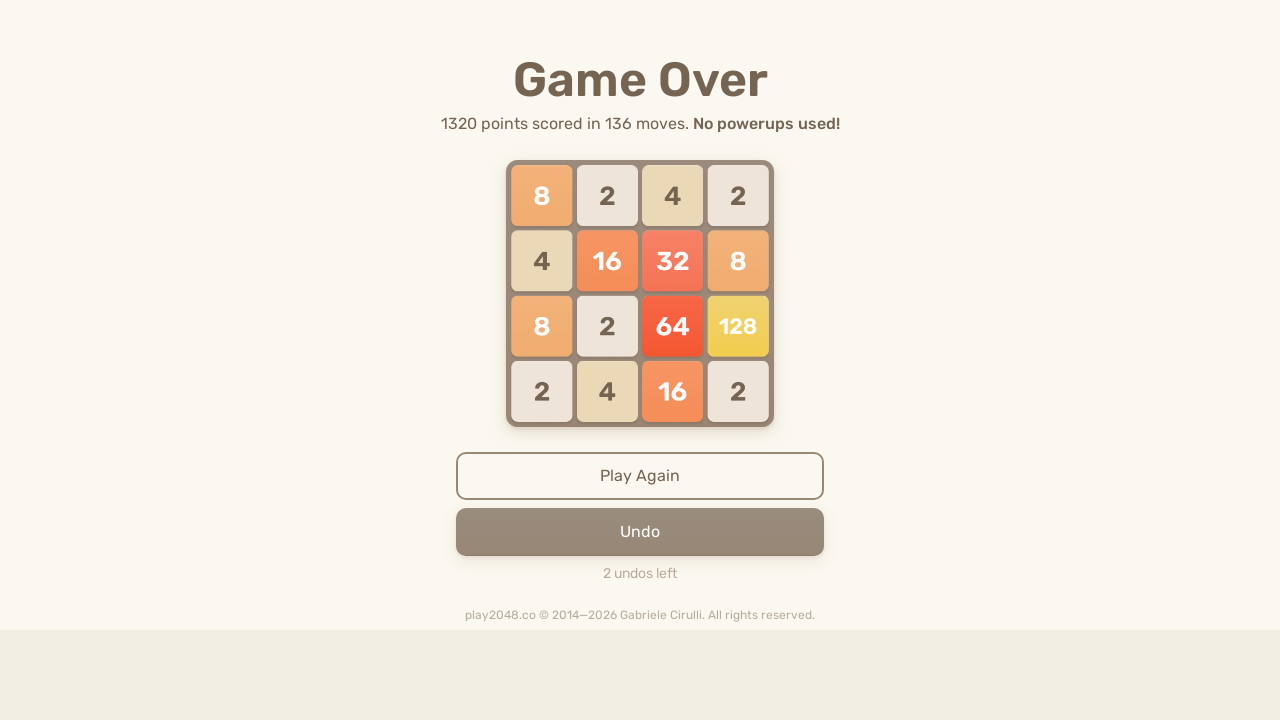

Pressed ArrowUp key to move tiles up on html
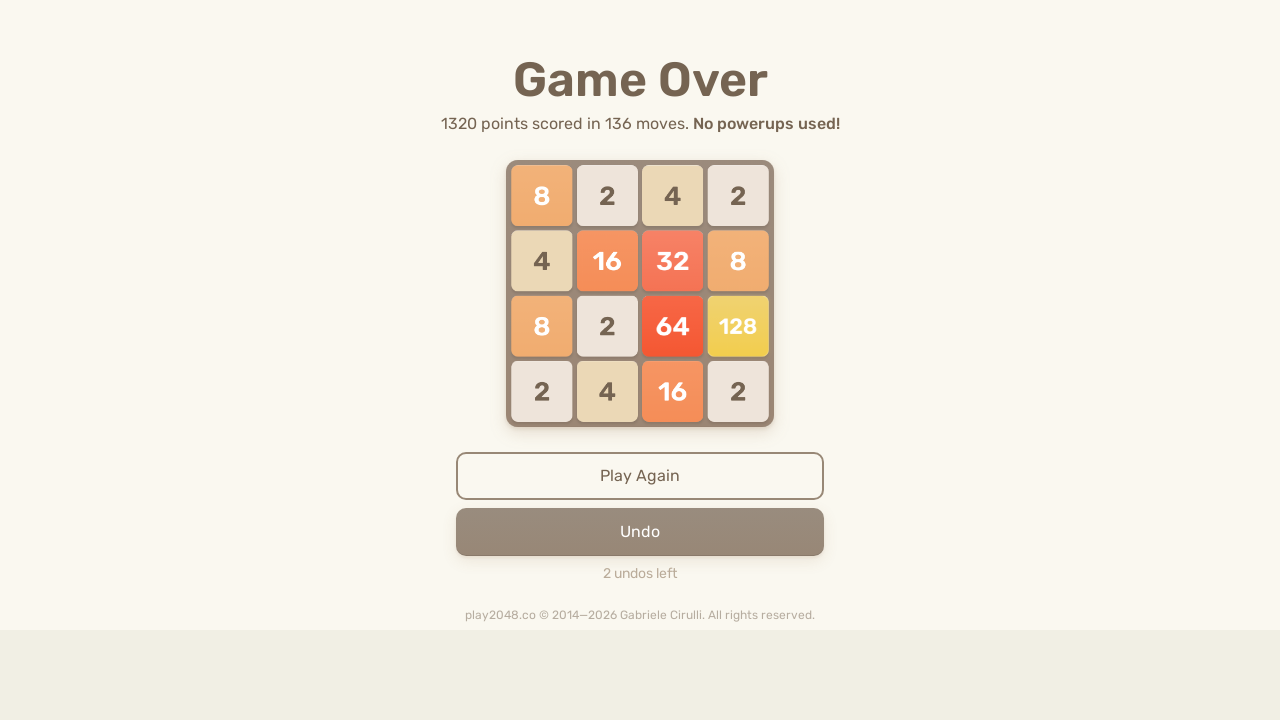

Pressed ArrowRight key to move tiles right on html
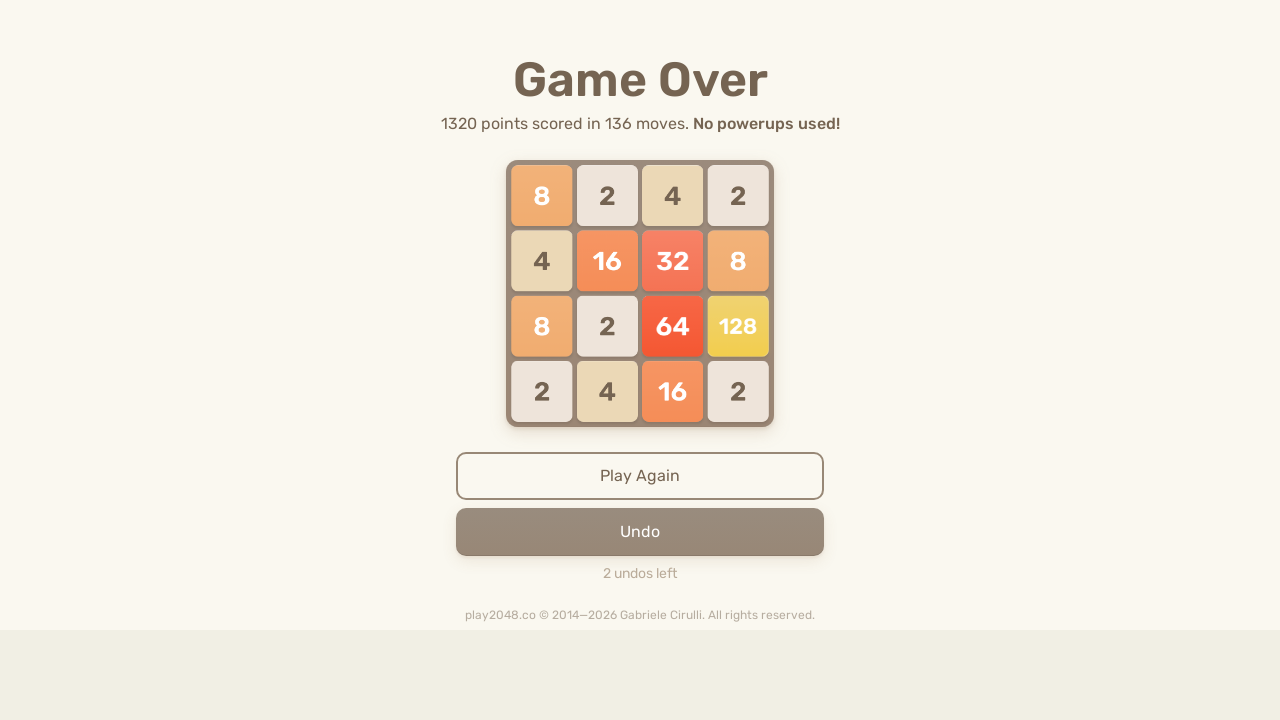

Pressed ArrowDown key to move tiles down on html
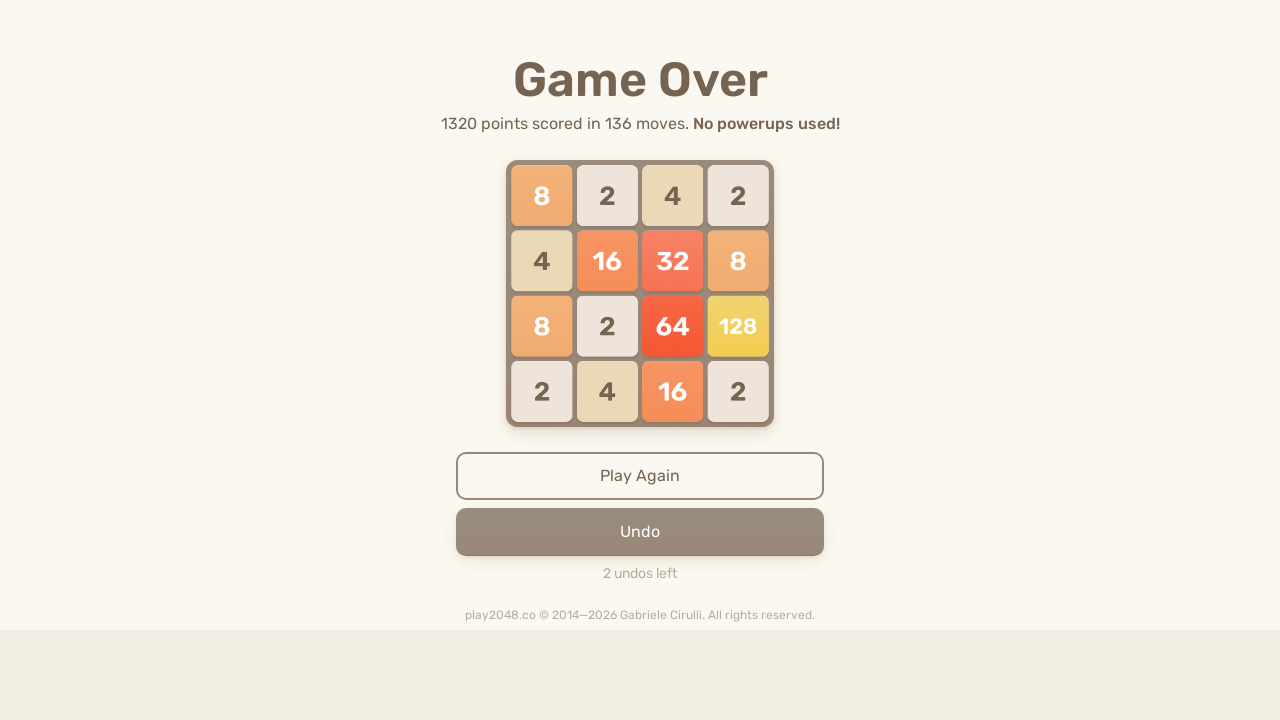

Pressed ArrowLeft key to move tiles left on html
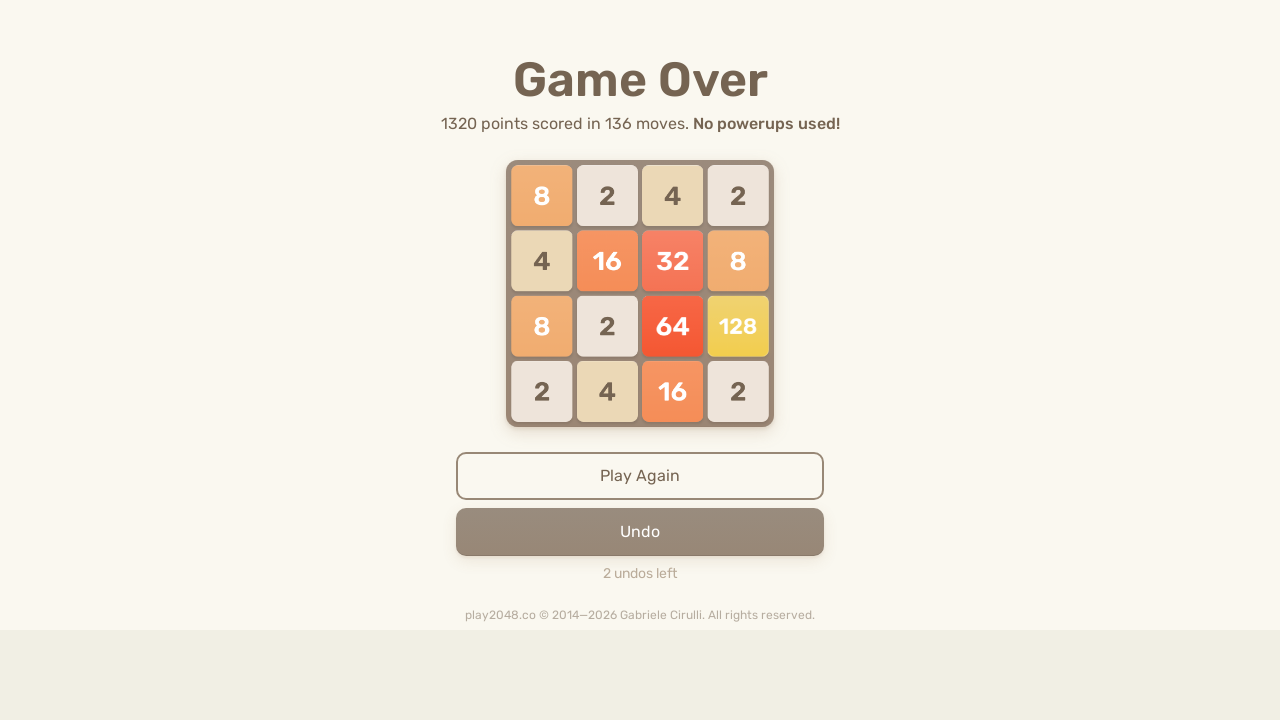

Pressed ArrowUp key to move tiles up on html
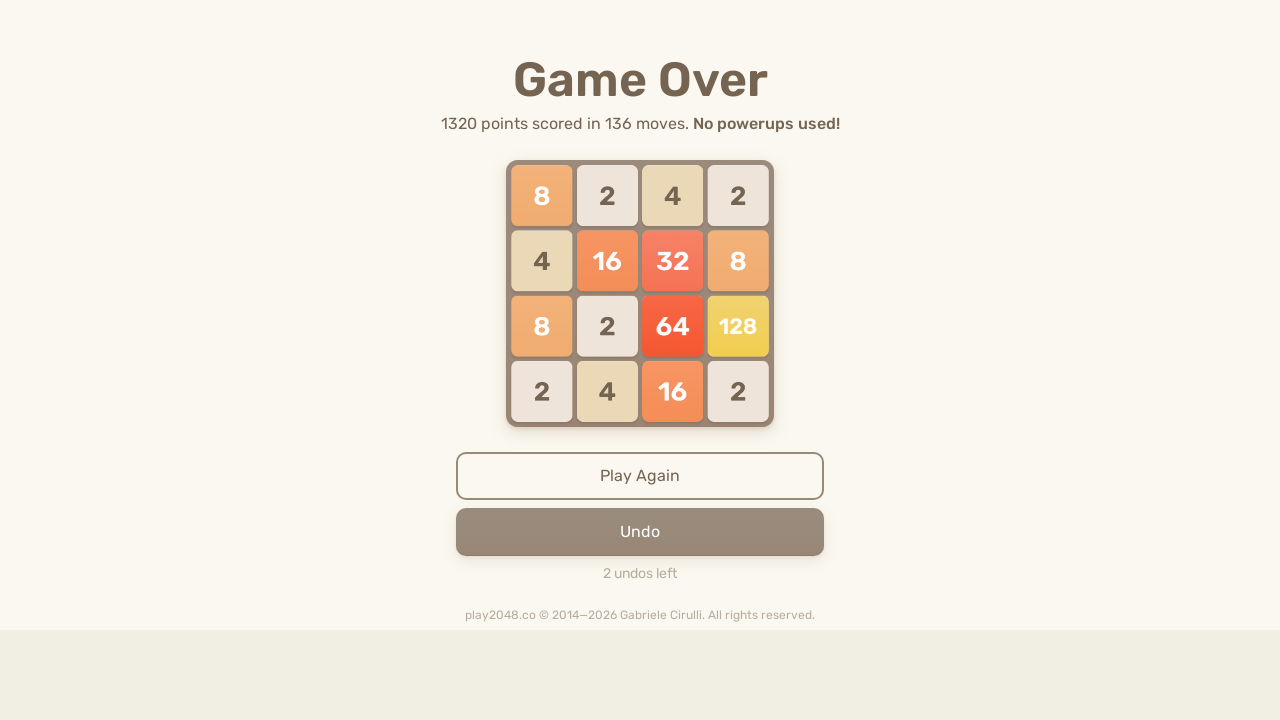

Pressed ArrowRight key to move tiles right on html
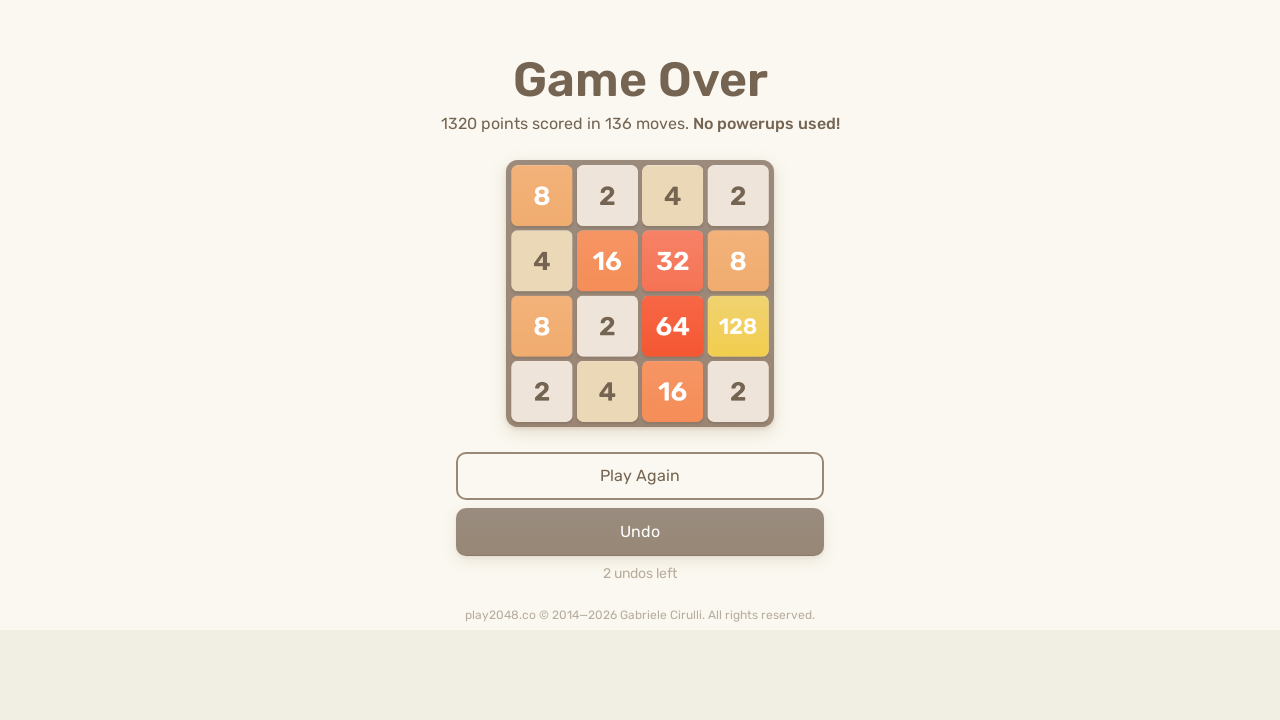

Pressed ArrowDown key to move tiles down on html
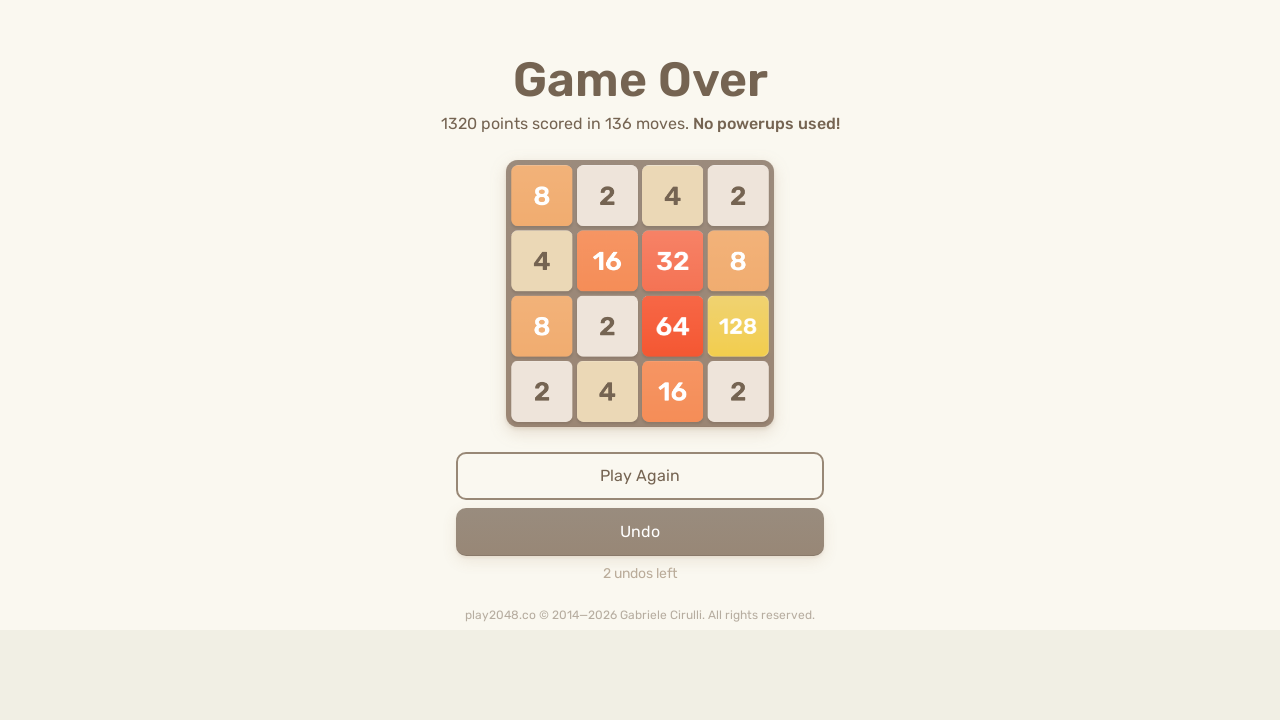

Pressed ArrowLeft key to move tiles left on html
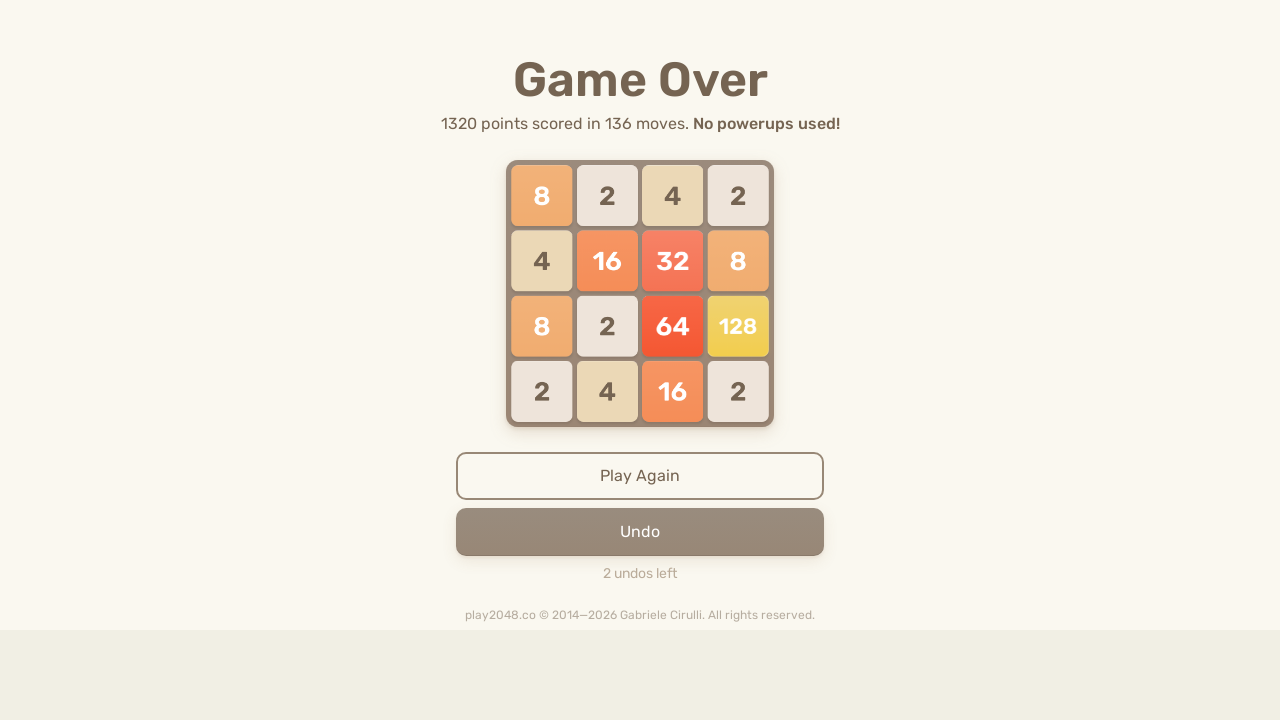

Pressed ArrowUp key to move tiles up on html
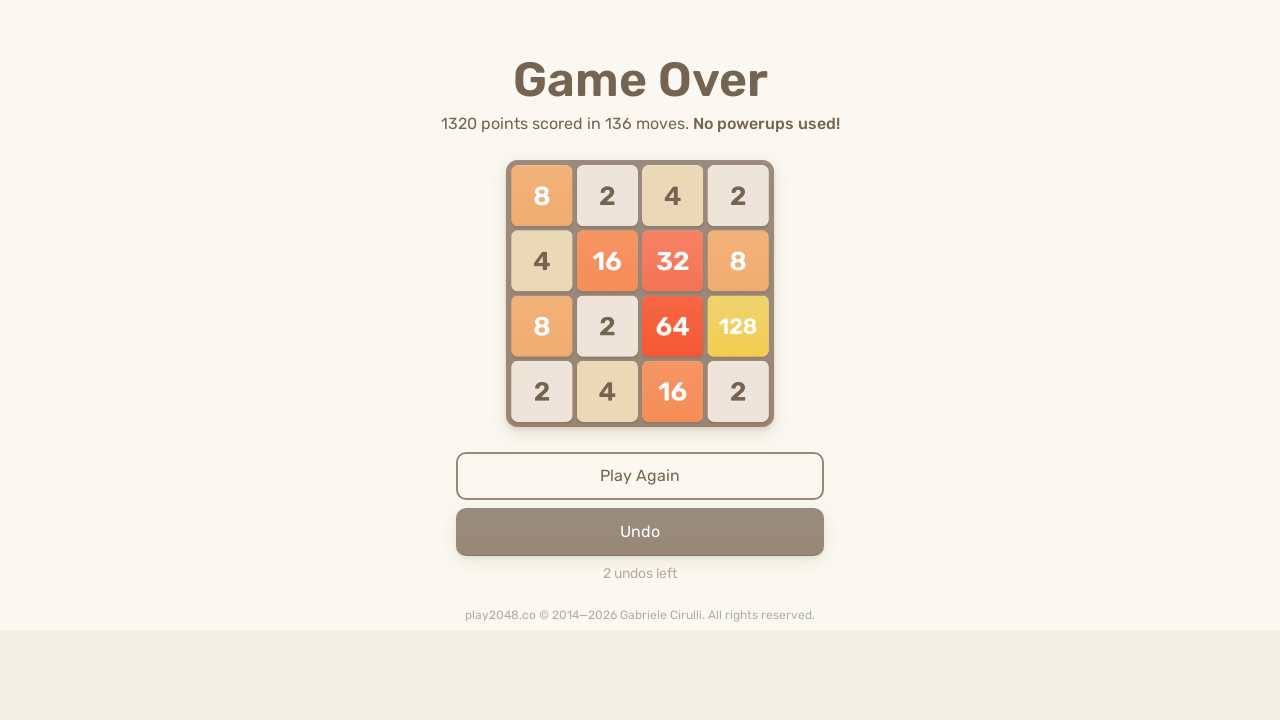

Pressed ArrowRight key to move tiles right on html
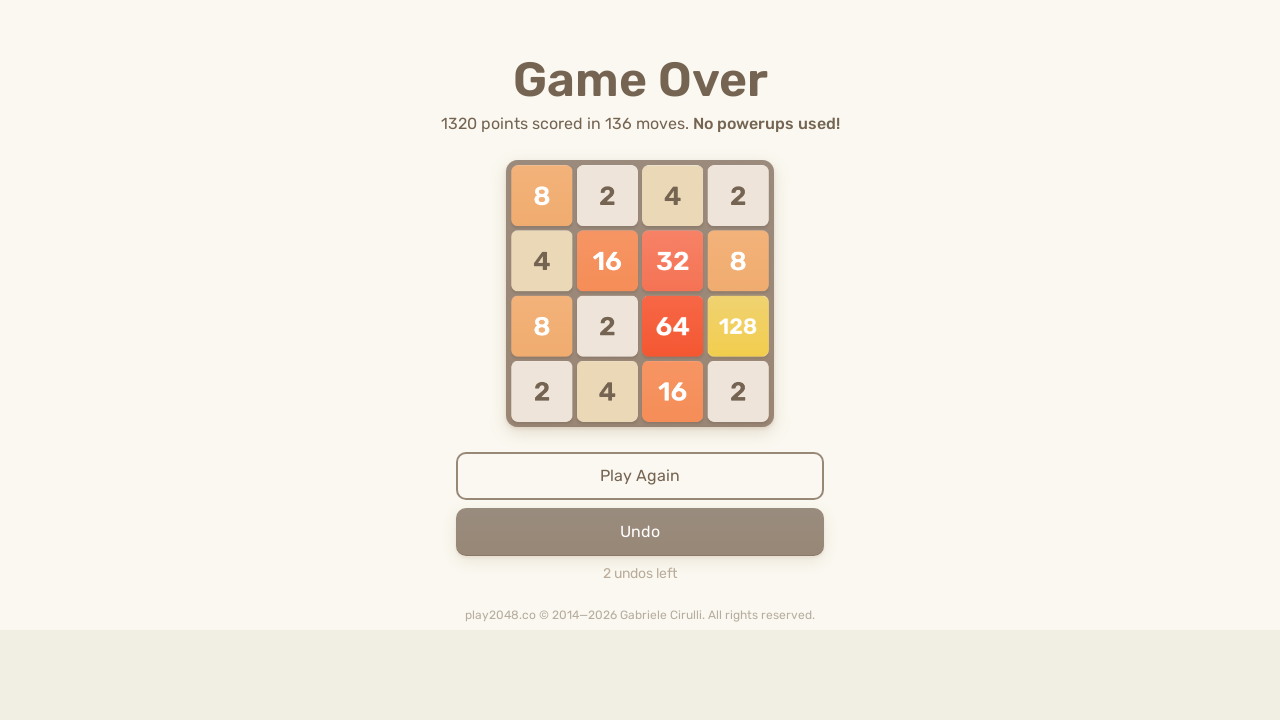

Pressed ArrowDown key to move tiles down on html
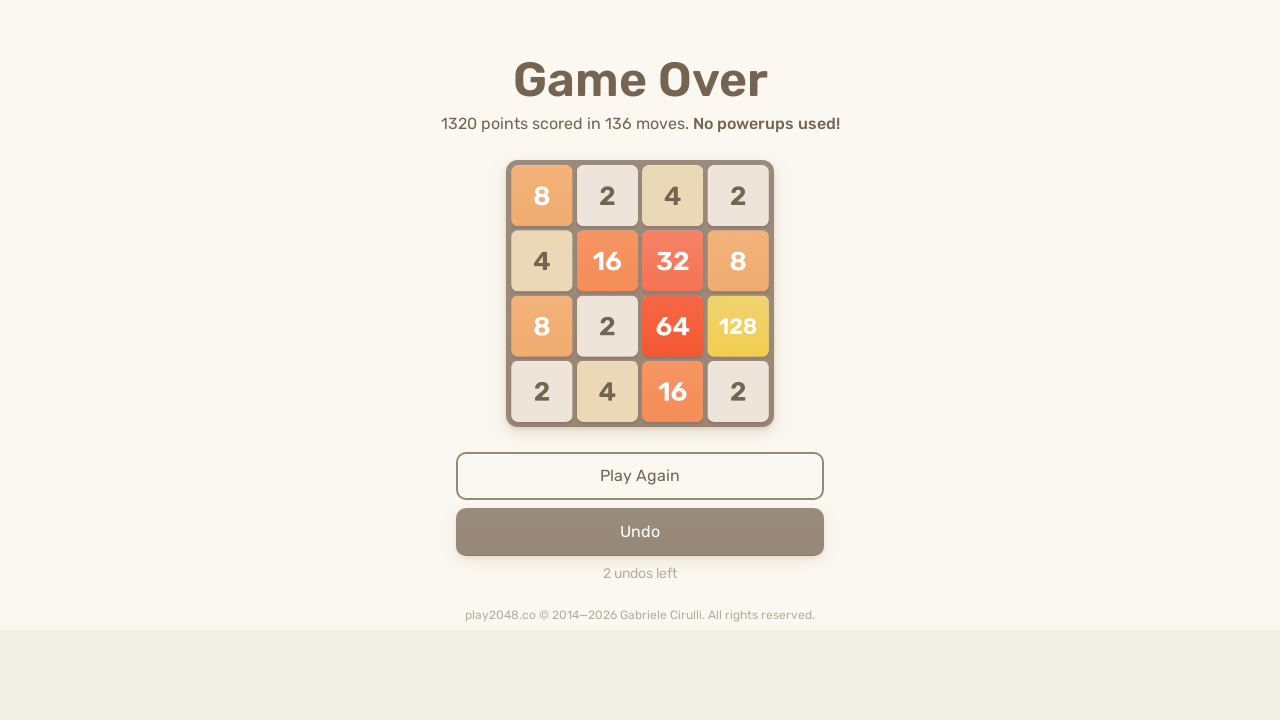

Pressed ArrowLeft key to move tiles left on html
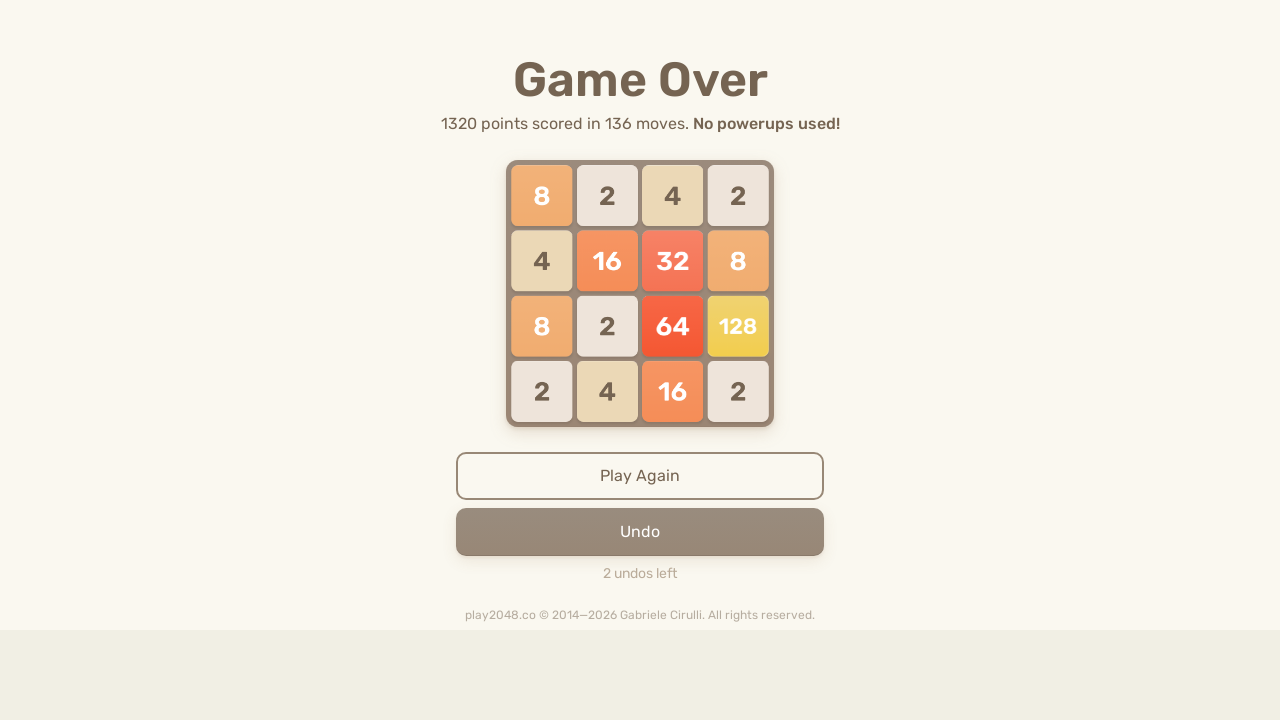

Pressed ArrowUp key to move tiles up on html
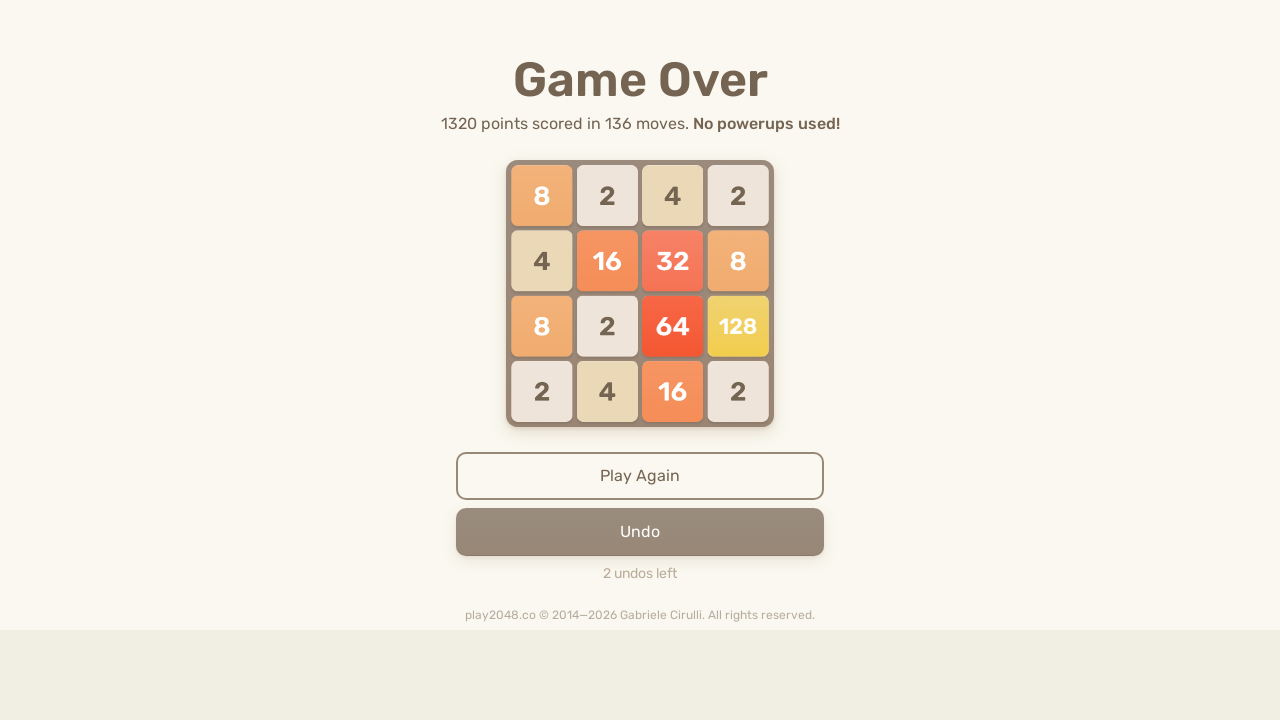

Pressed ArrowRight key to move tiles right on html
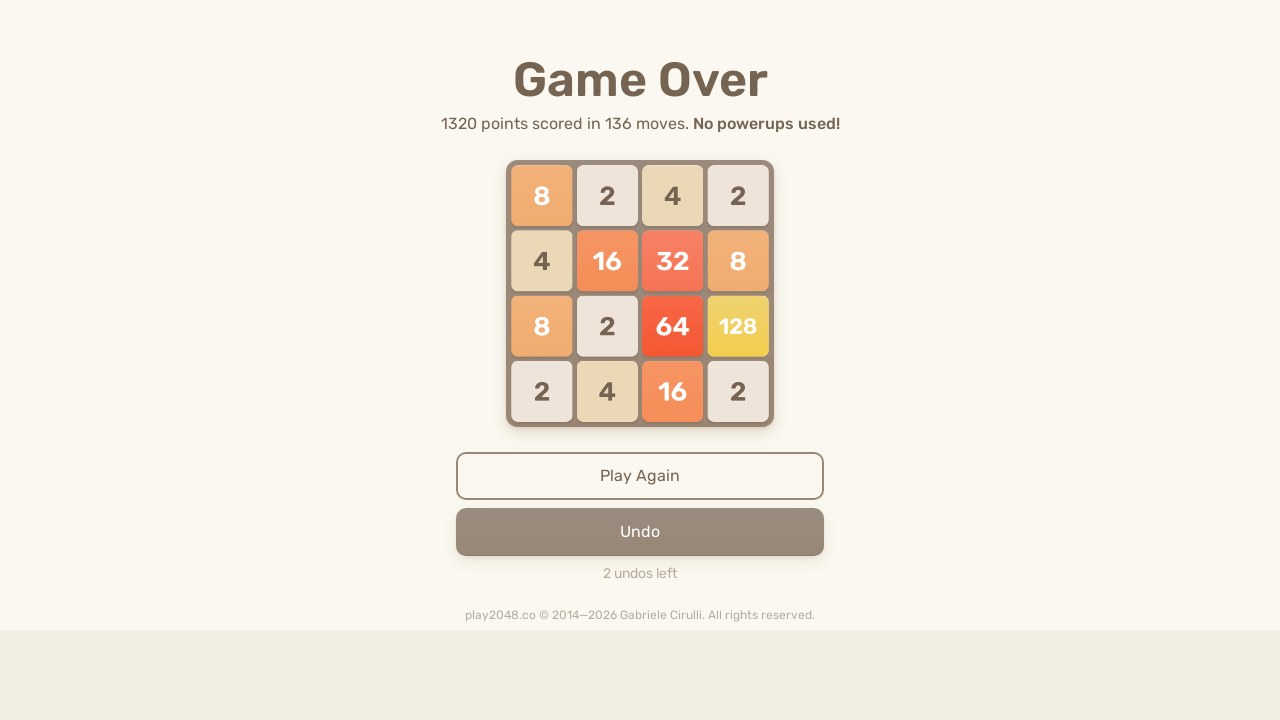

Pressed ArrowDown key to move tiles down on html
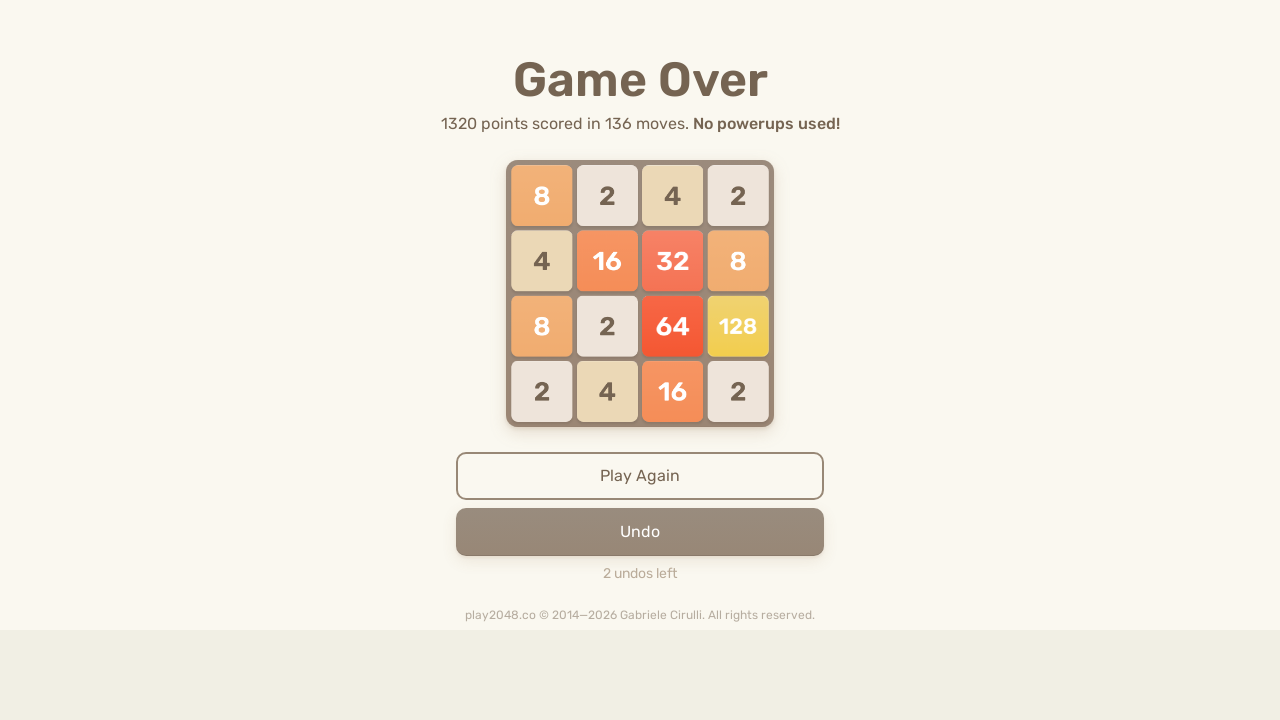

Pressed ArrowLeft key to move tiles left on html
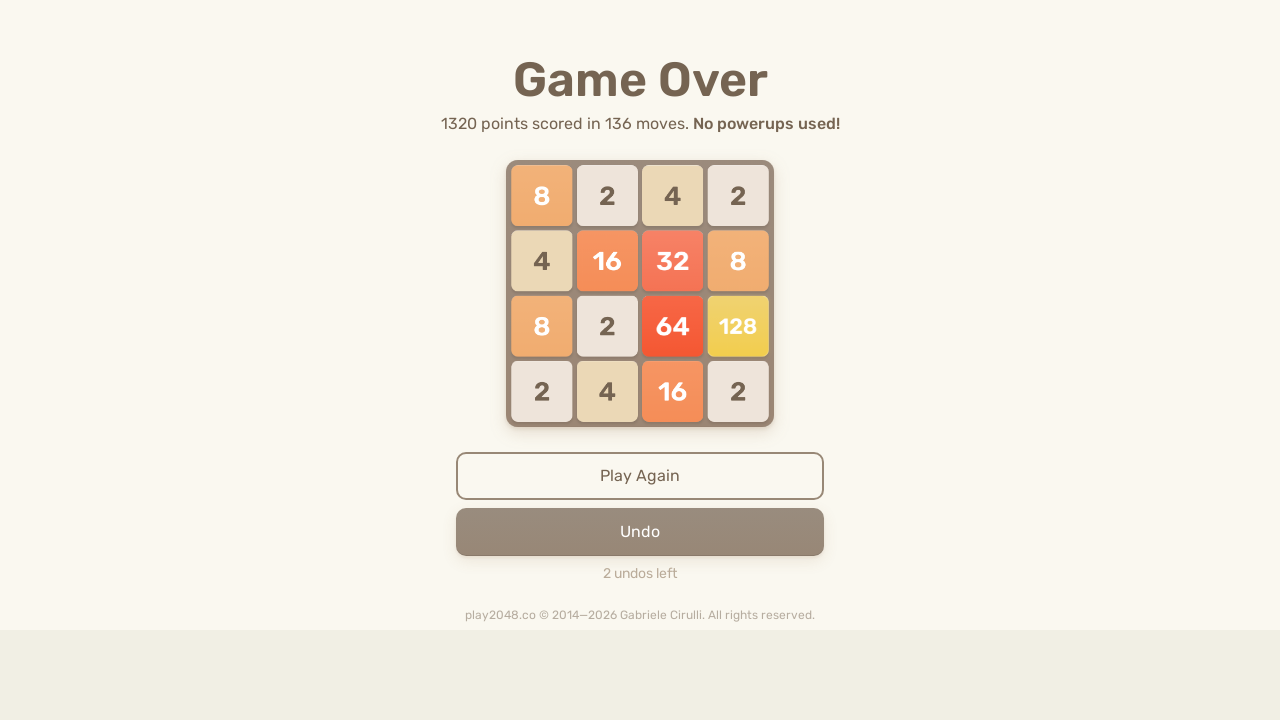

Pressed ArrowUp key to move tiles up on html
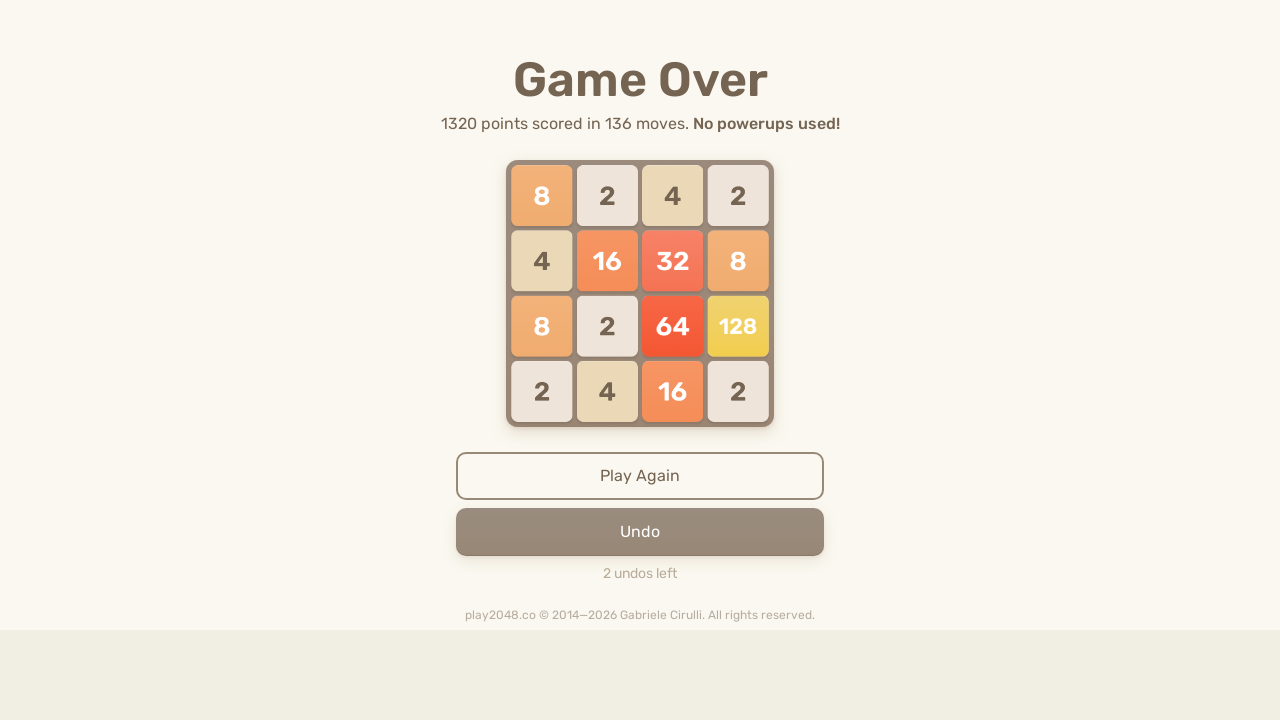

Pressed ArrowRight key to move tiles right on html
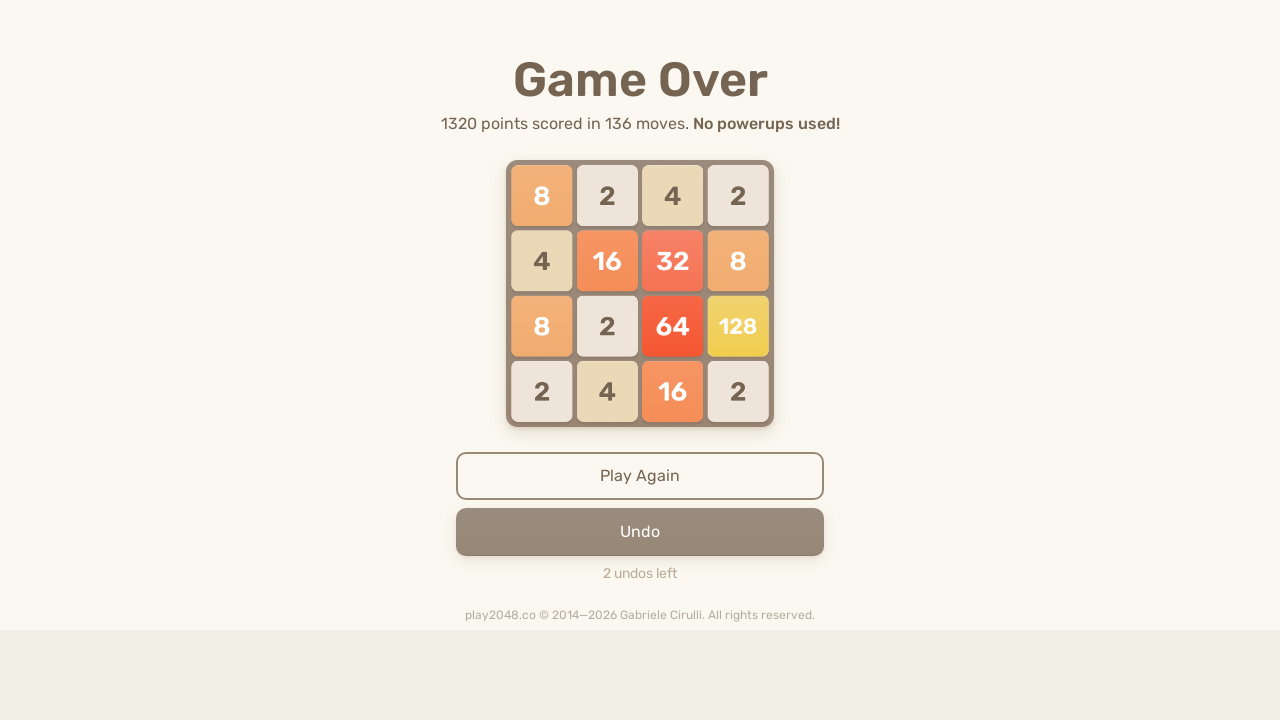

Pressed ArrowDown key to move tiles down on html
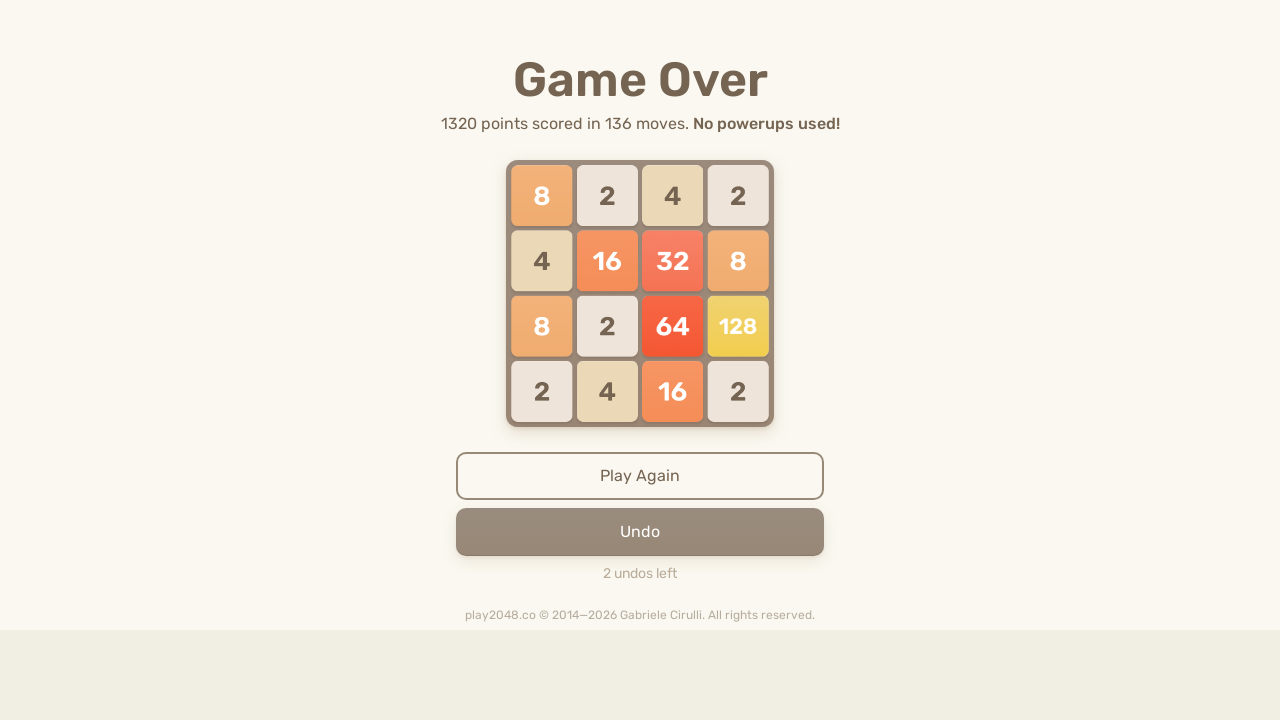

Pressed ArrowLeft key to move tiles left on html
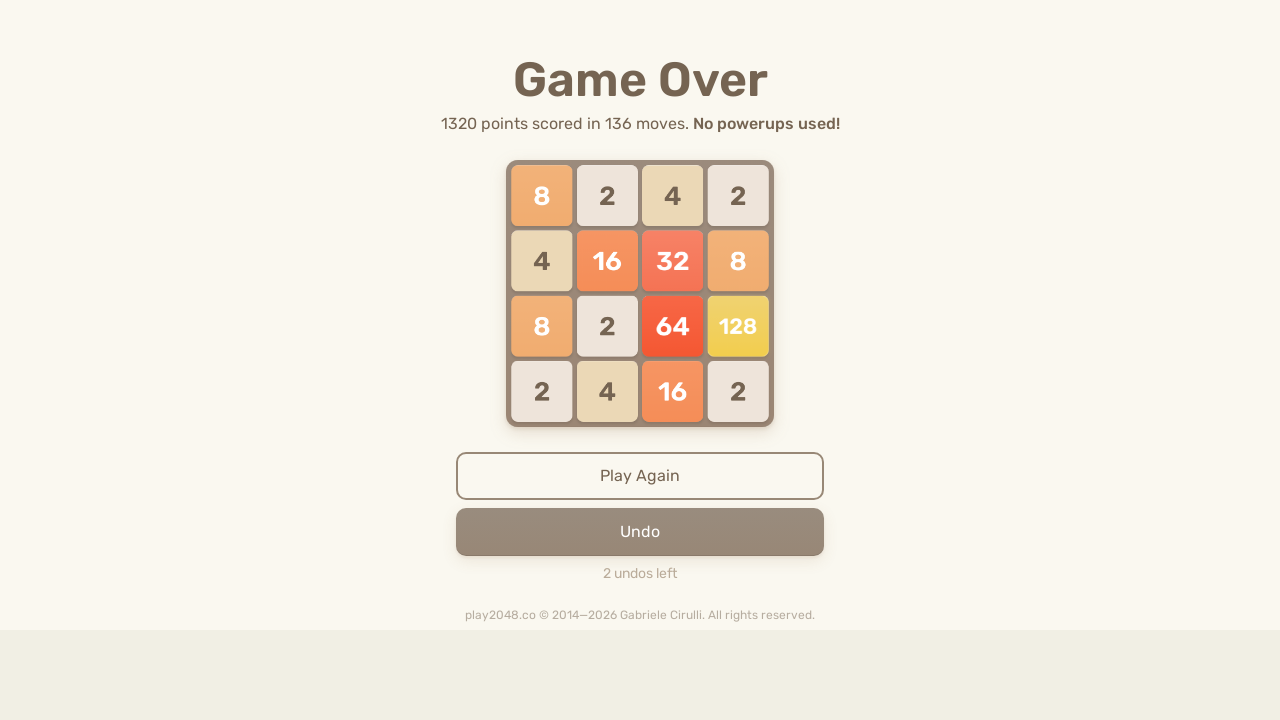

Pressed ArrowUp key to move tiles up on html
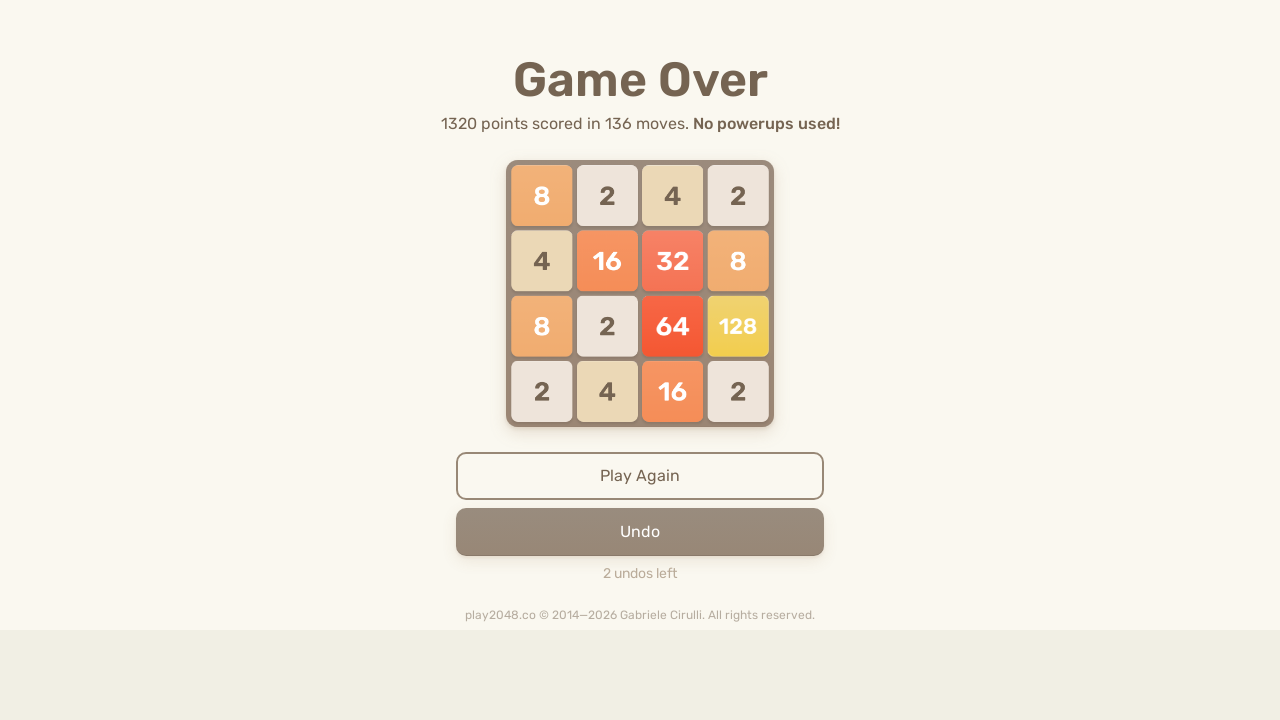

Pressed ArrowRight key to move tiles right on html
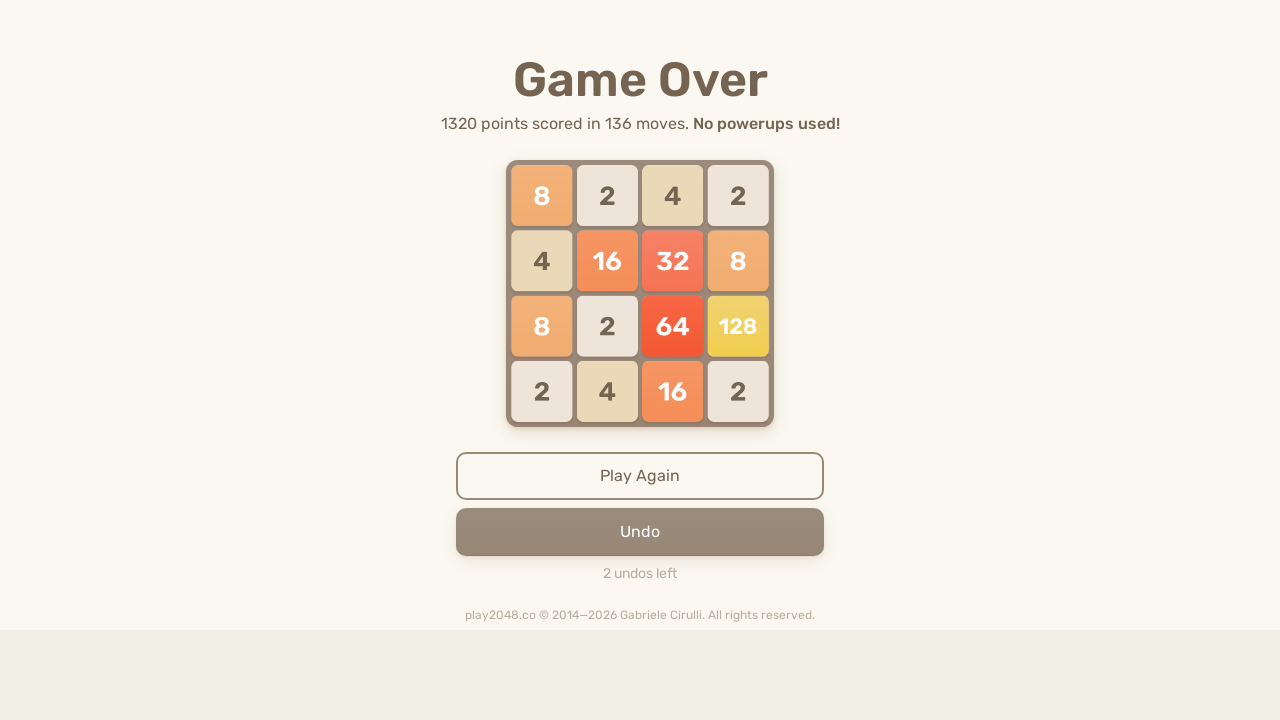

Pressed ArrowDown key to move tiles down on html
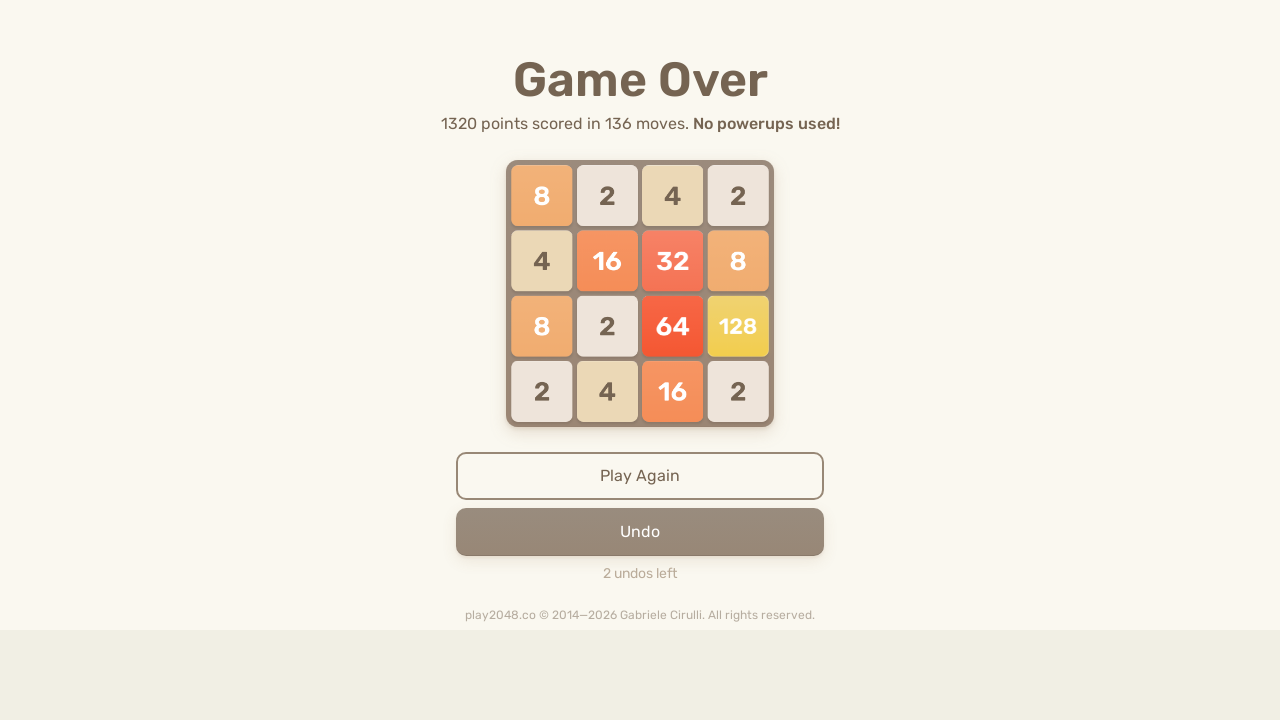

Pressed ArrowLeft key to move tiles left on html
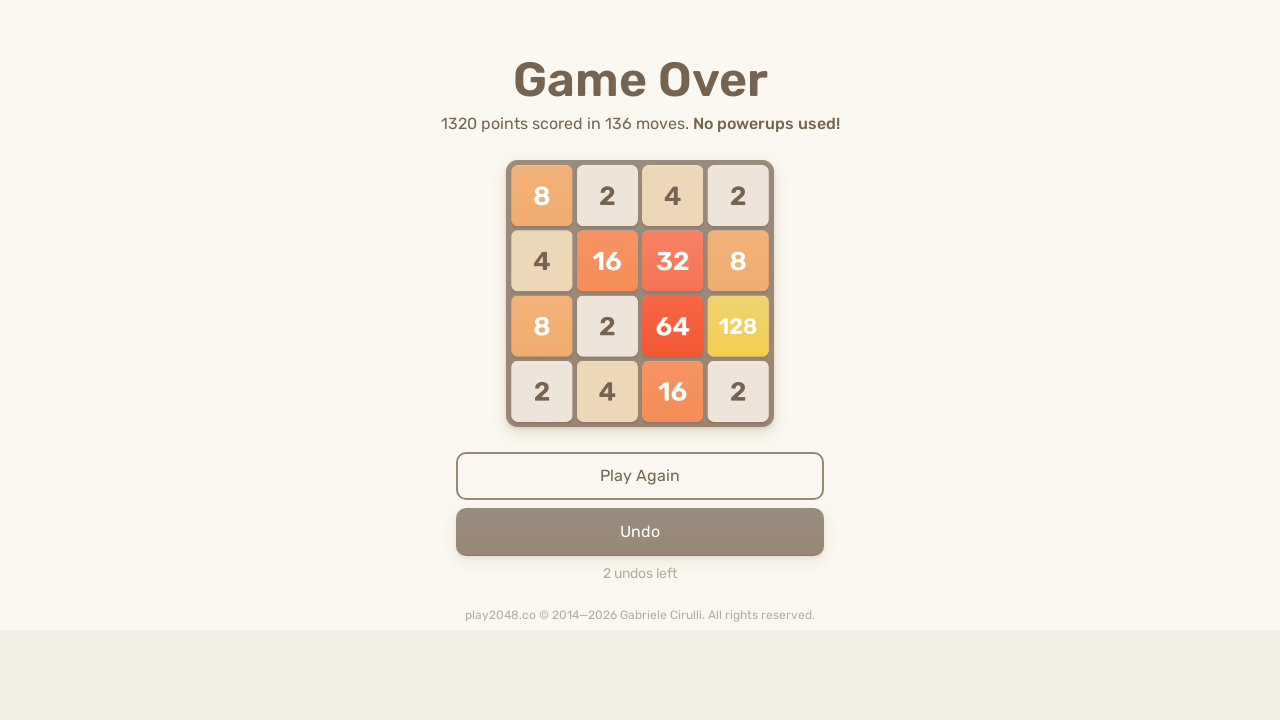

Pressed ArrowUp key to move tiles up on html
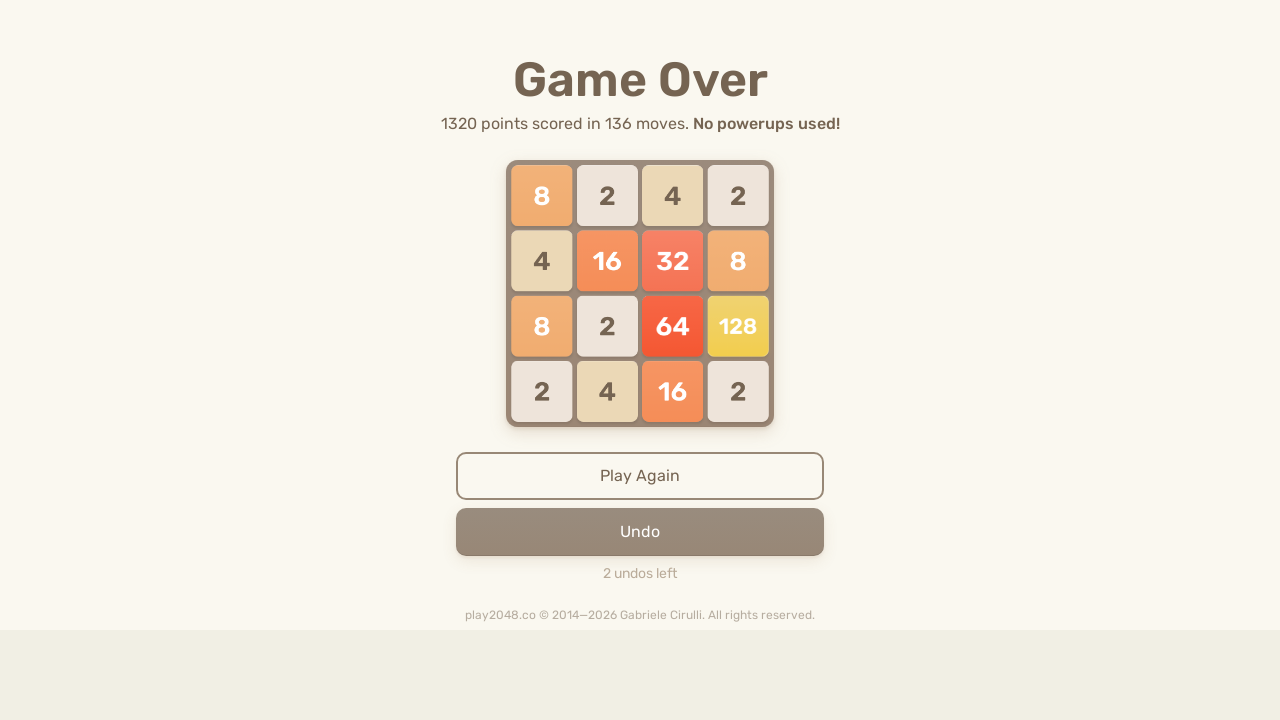

Pressed ArrowRight key to move tiles right on html
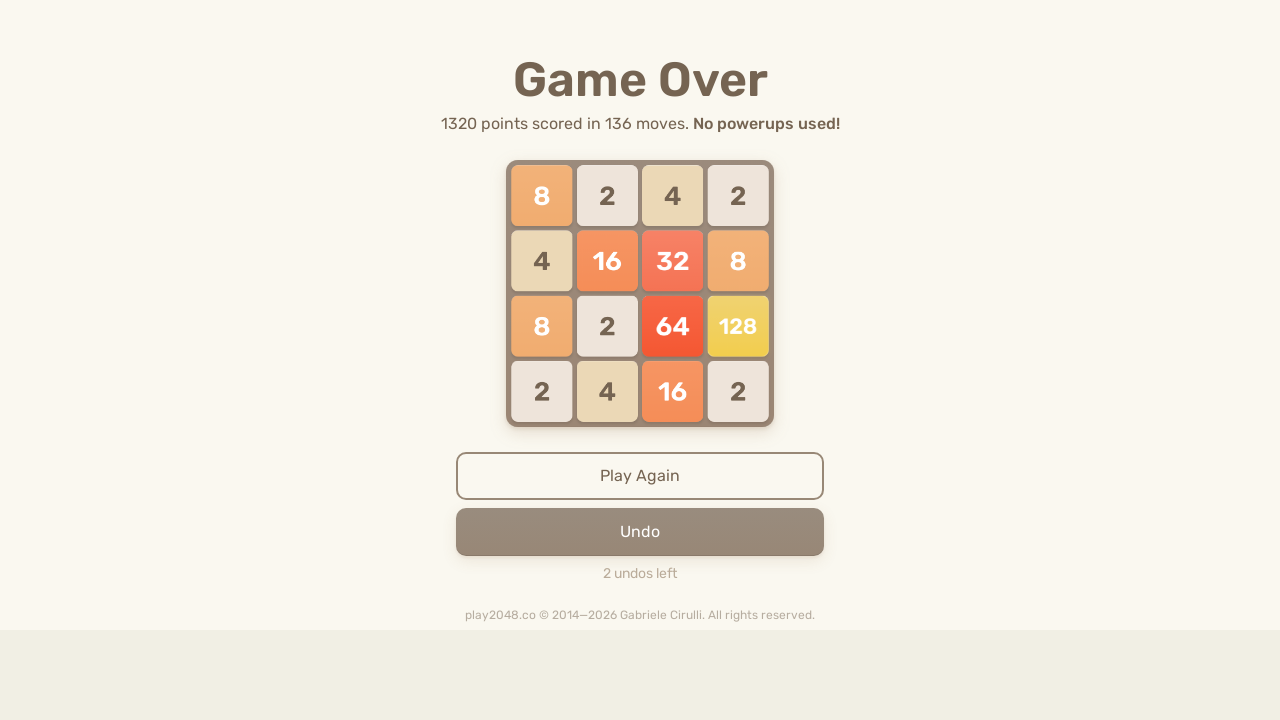

Pressed ArrowDown key to move tiles down on html
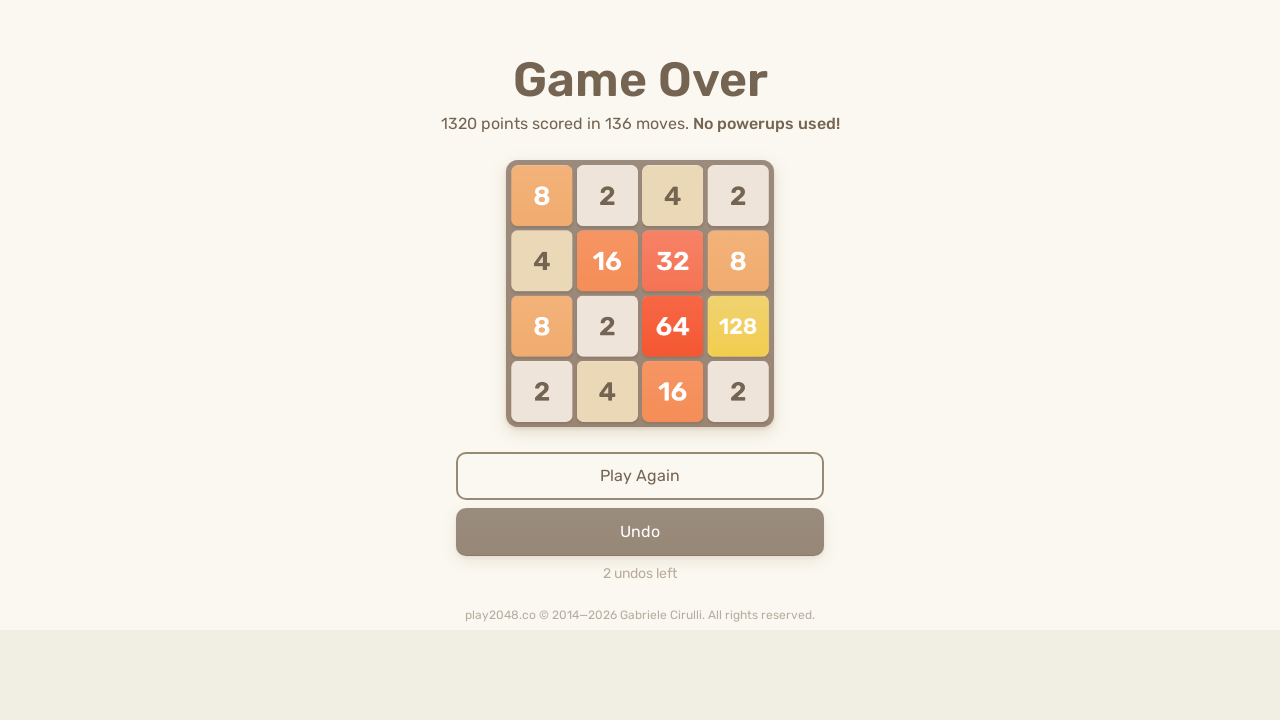

Pressed ArrowLeft key to move tiles left on html
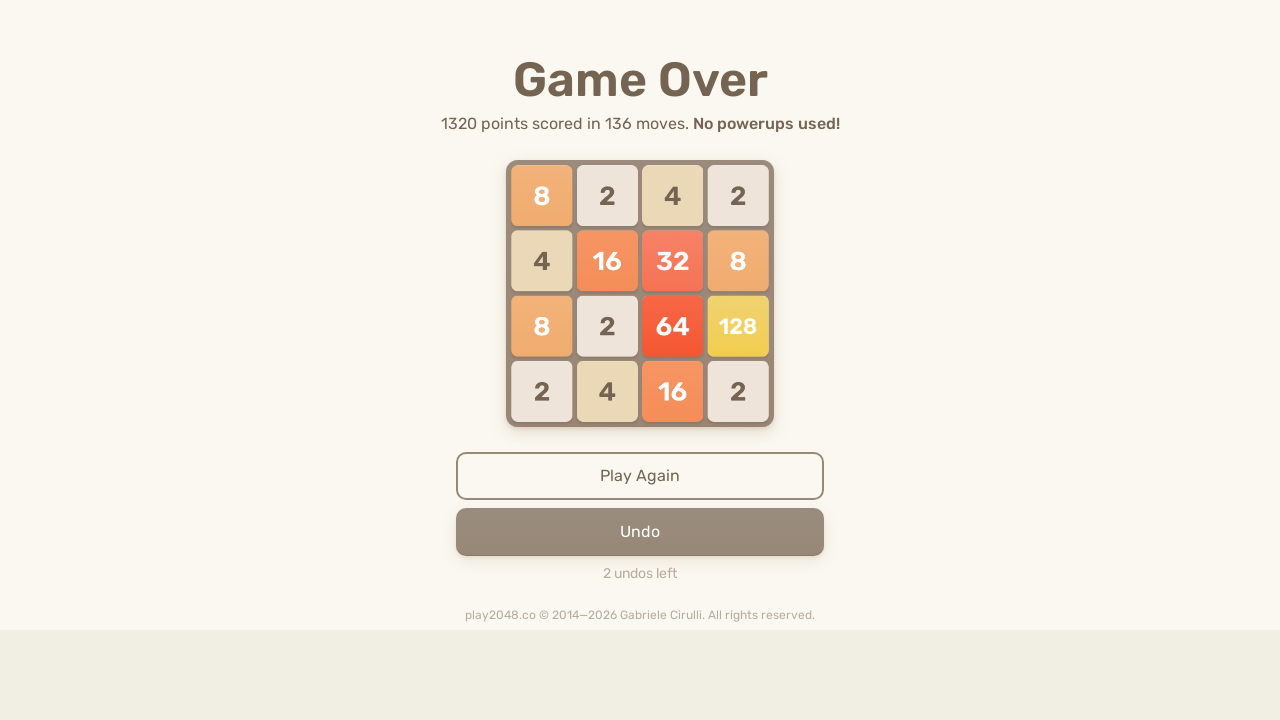

Pressed ArrowUp key to move tiles up on html
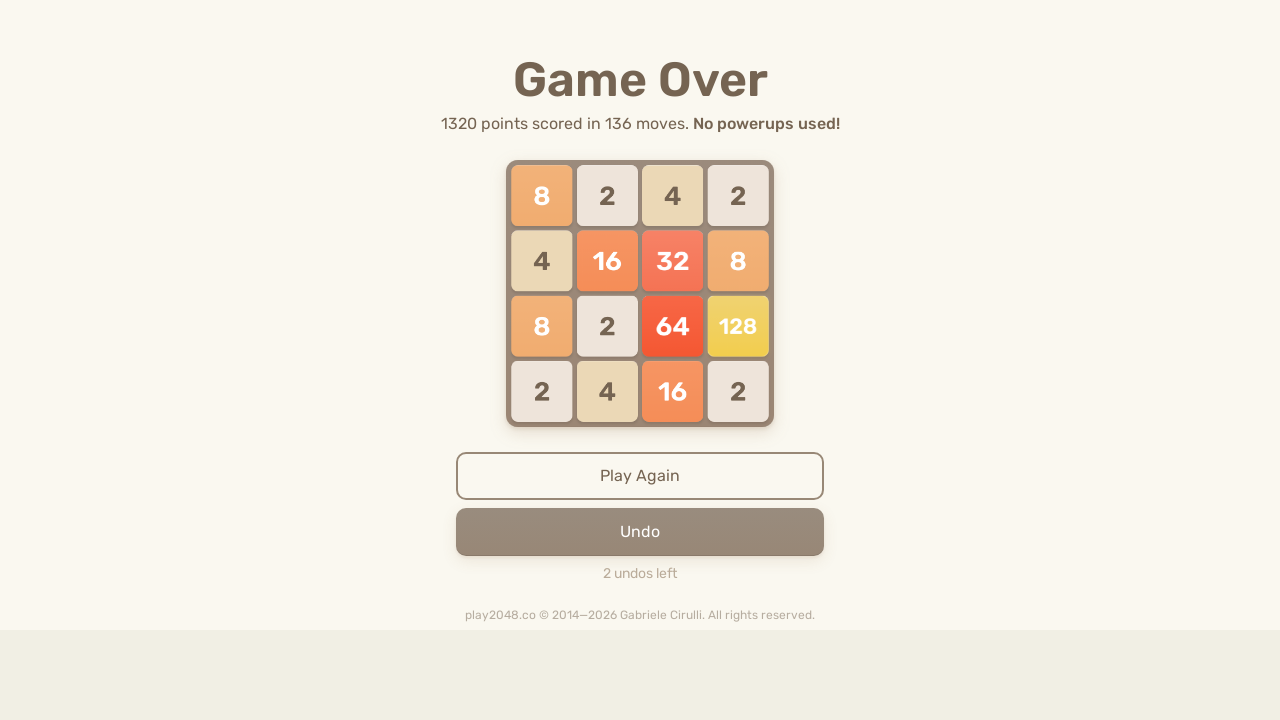

Pressed ArrowRight key to move tiles right on html
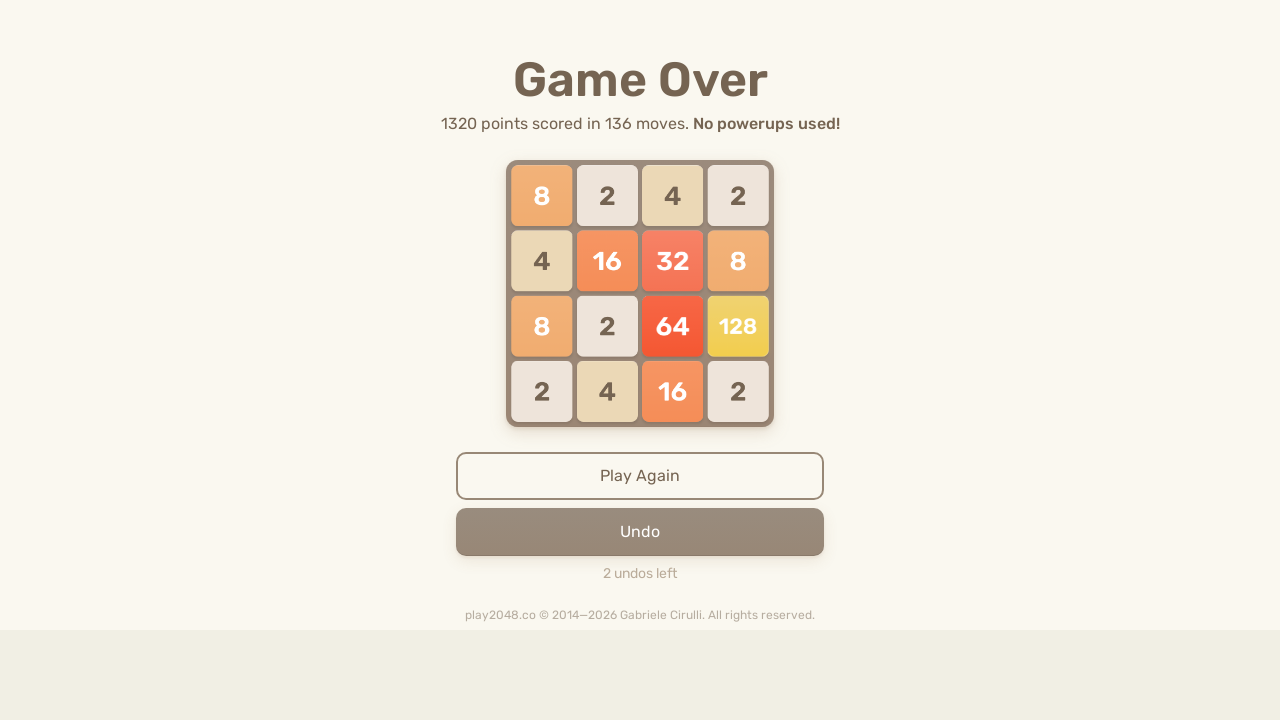

Pressed ArrowDown key to move tiles down on html
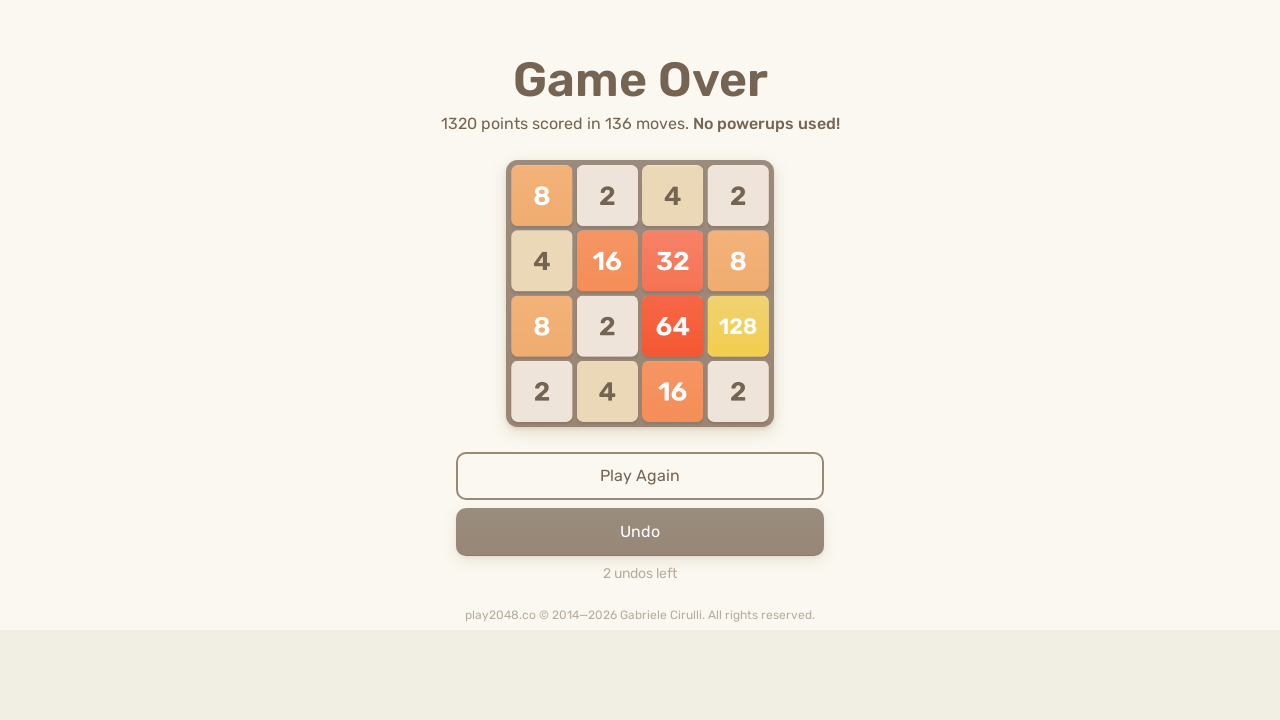

Pressed ArrowLeft key to move tiles left on html
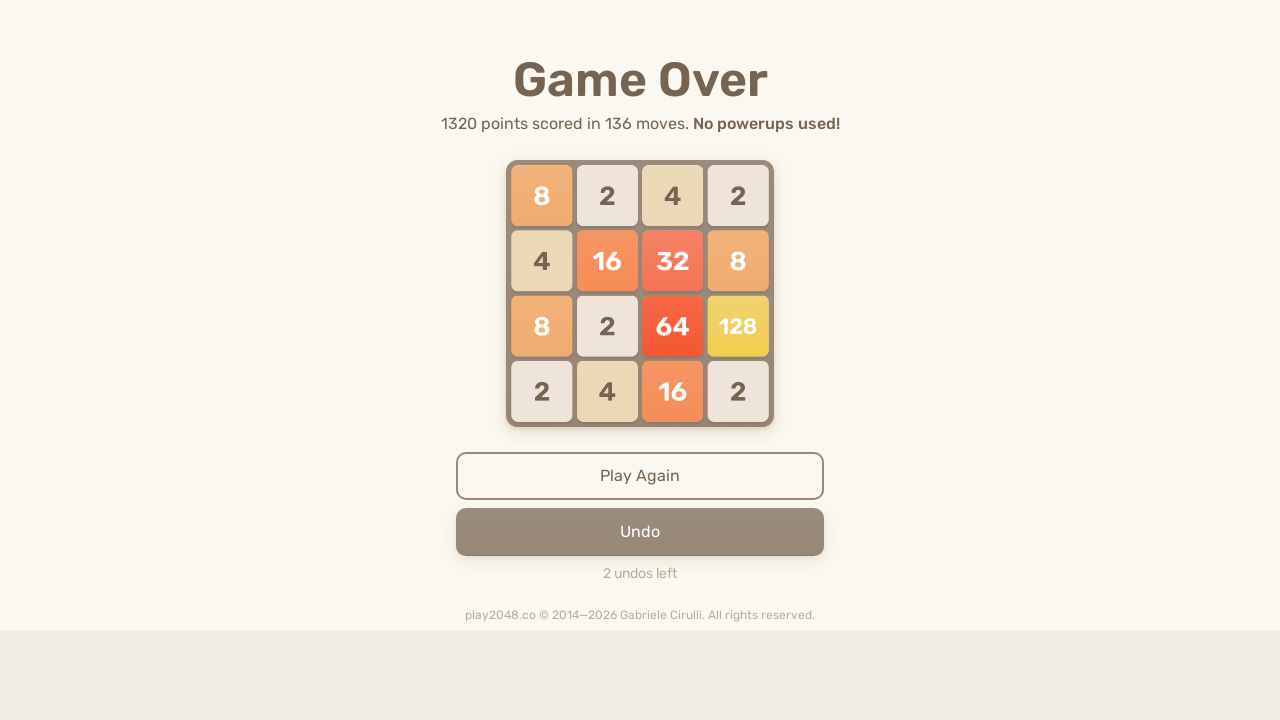

Pressed ArrowUp key to move tiles up on html
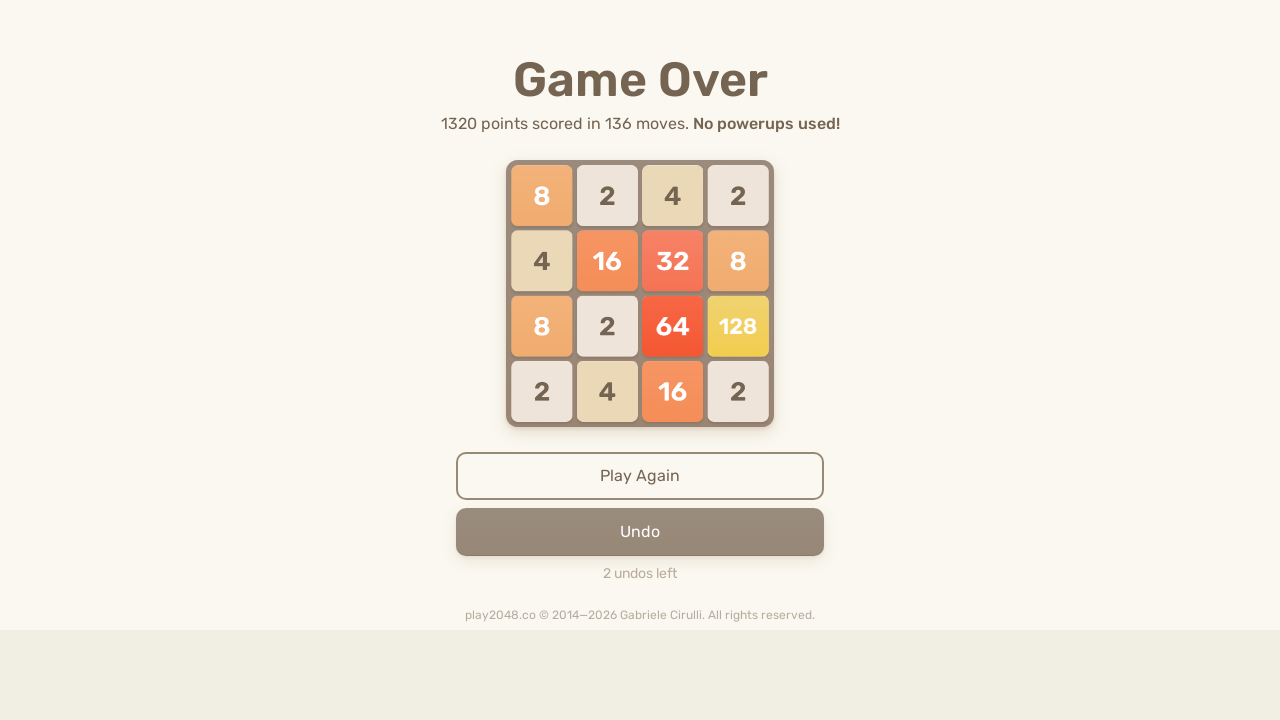

Pressed ArrowRight key to move tiles right on html
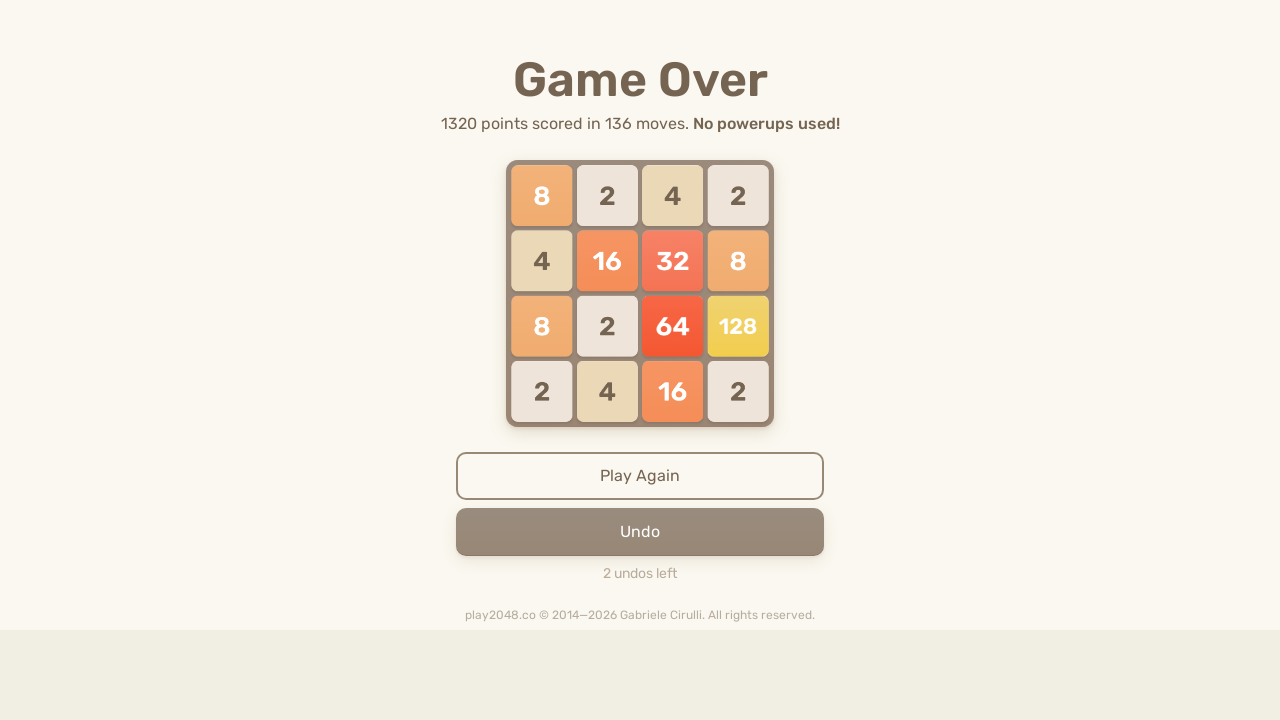

Pressed ArrowDown key to move tiles down on html
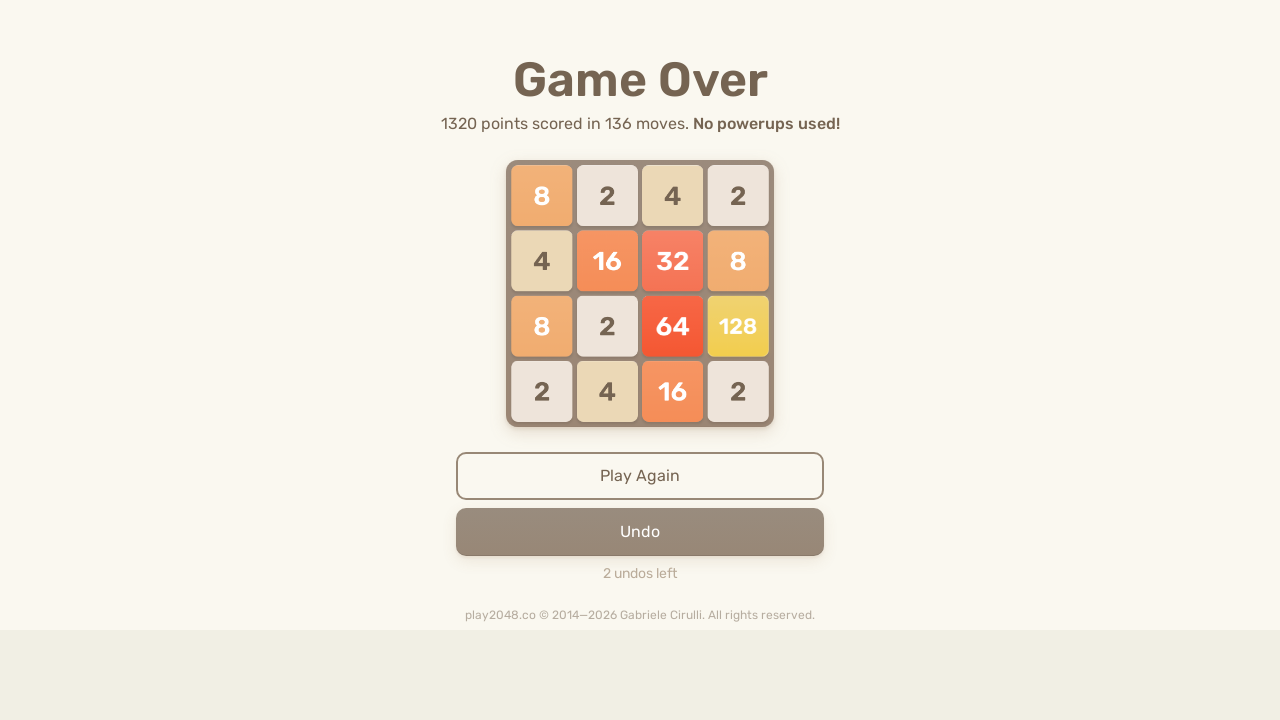

Pressed ArrowLeft key to move tiles left on html
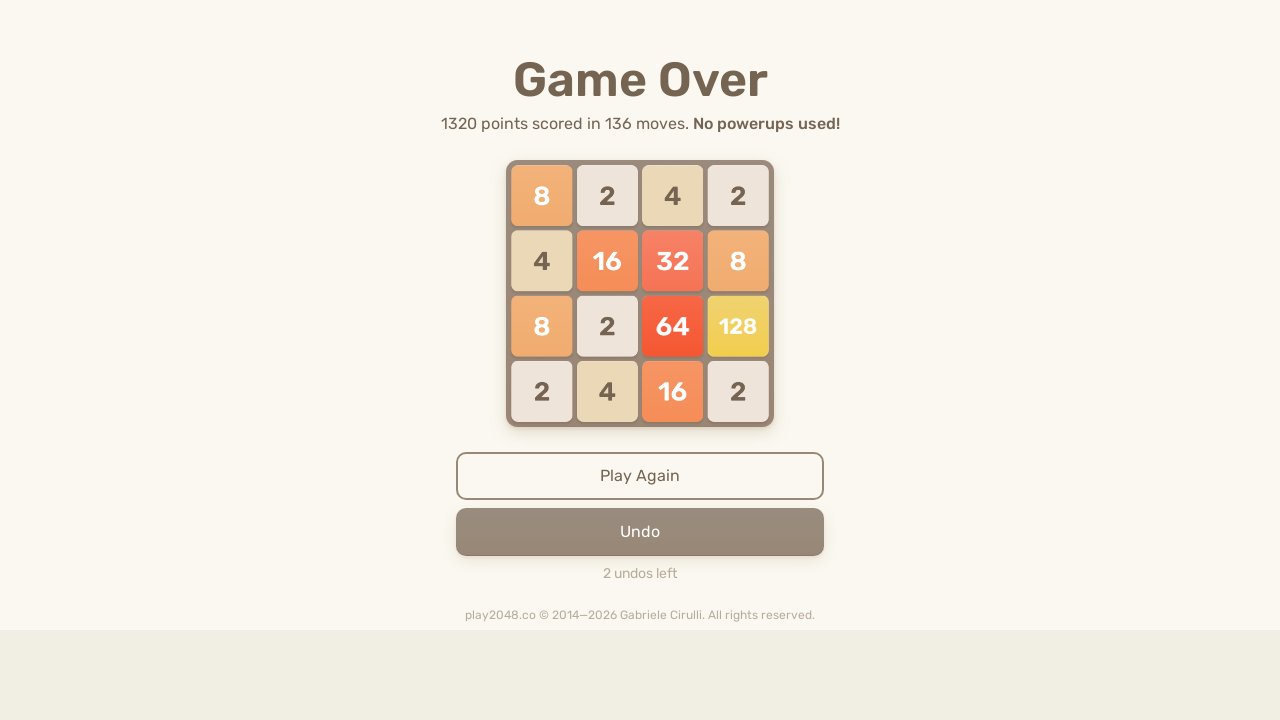

Pressed ArrowUp key to move tiles up on html
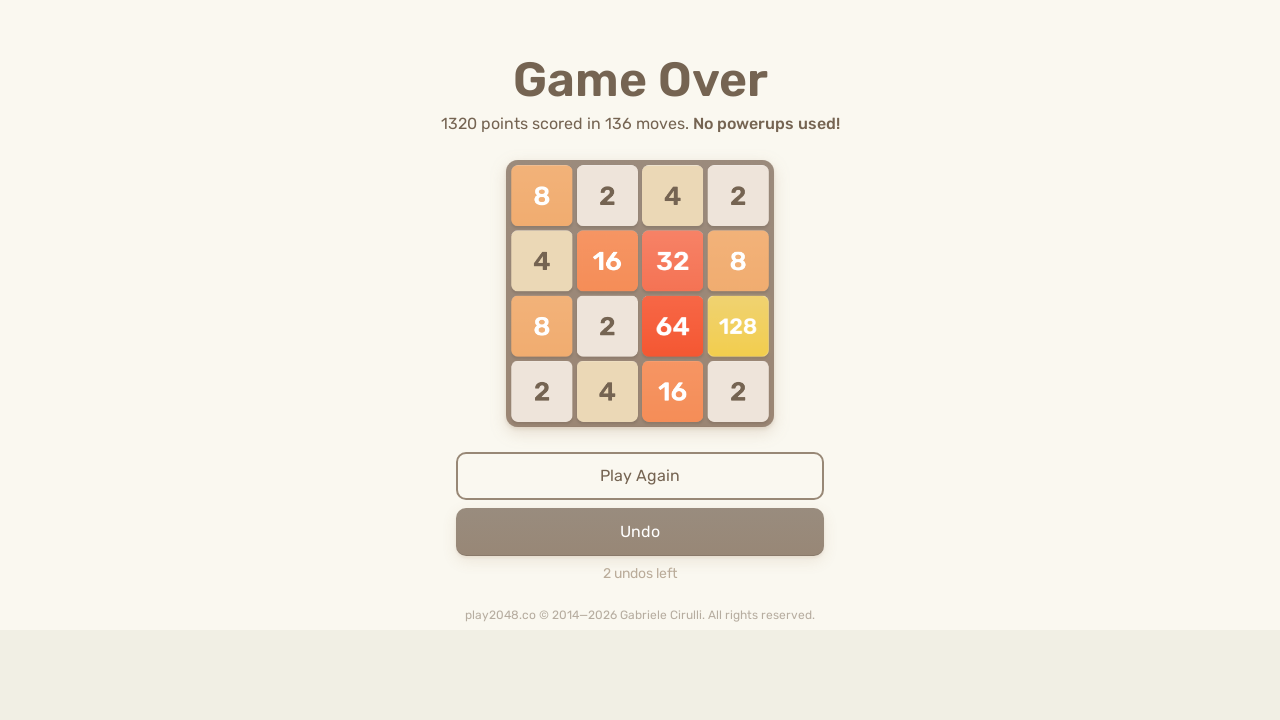

Pressed ArrowRight key to move tiles right on html
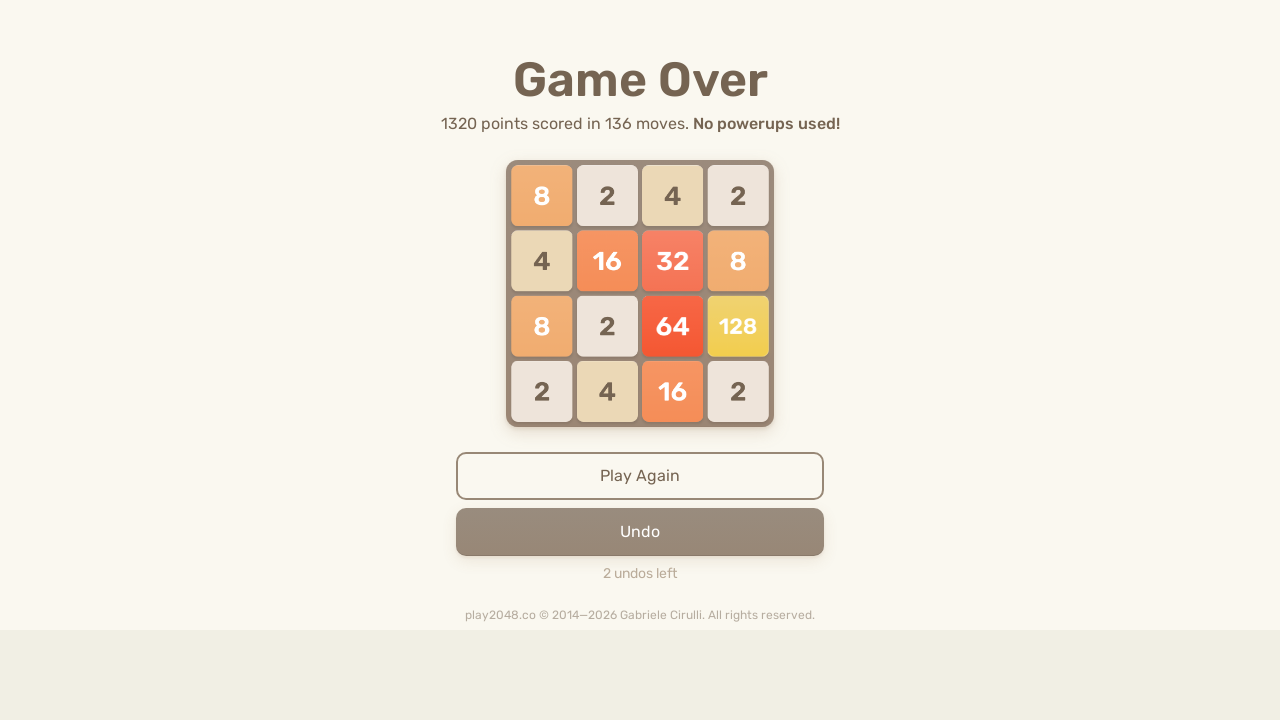

Pressed ArrowDown key to move tiles down on html
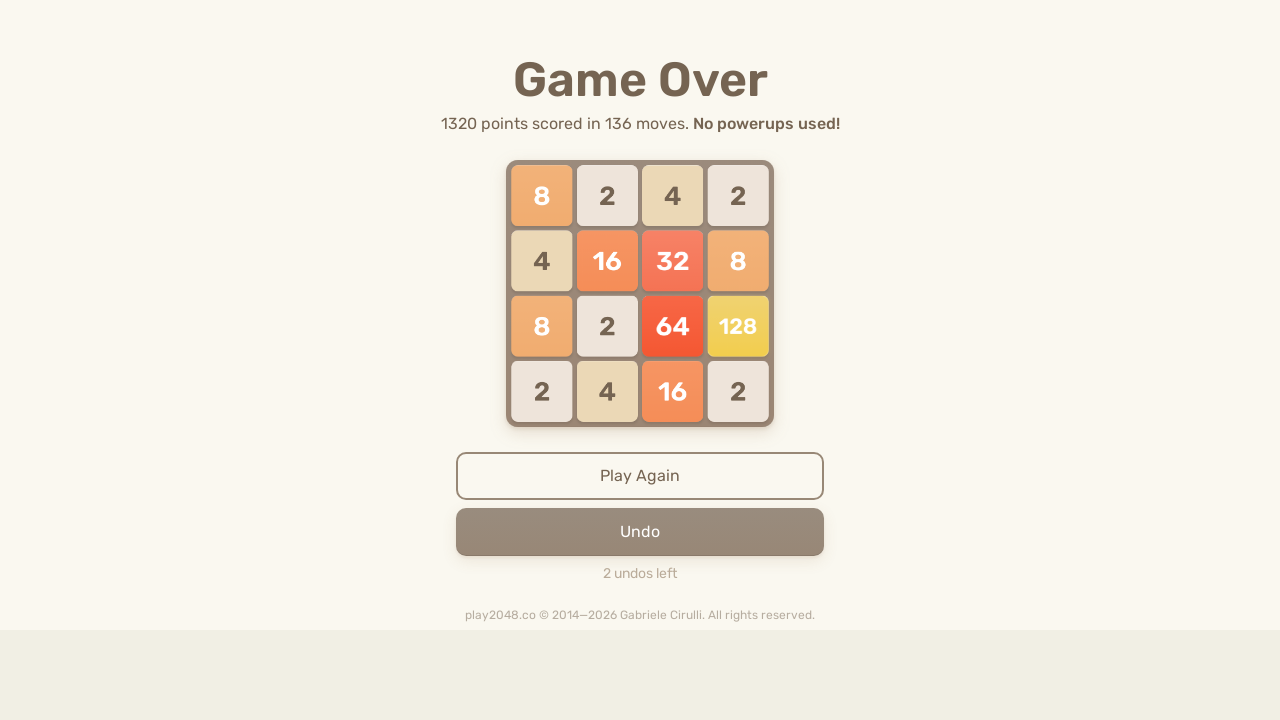

Pressed ArrowLeft key to move tiles left on html
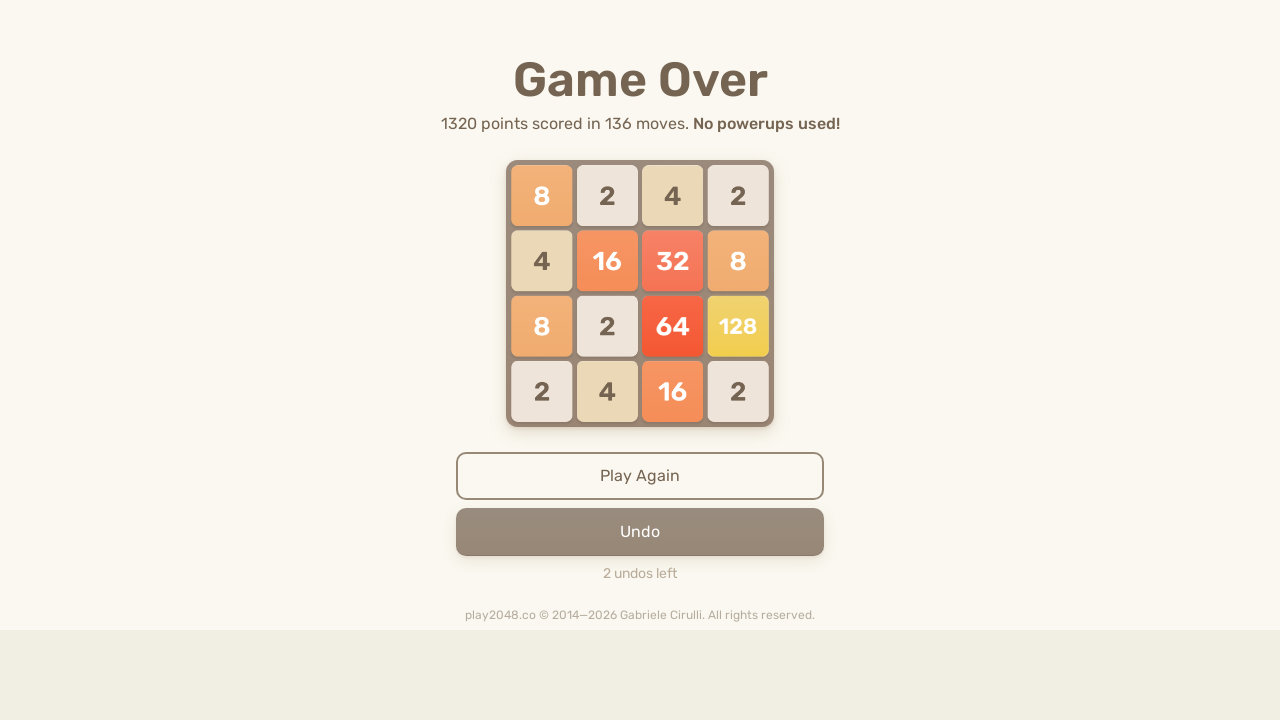

Pressed ArrowUp key to move tiles up on html
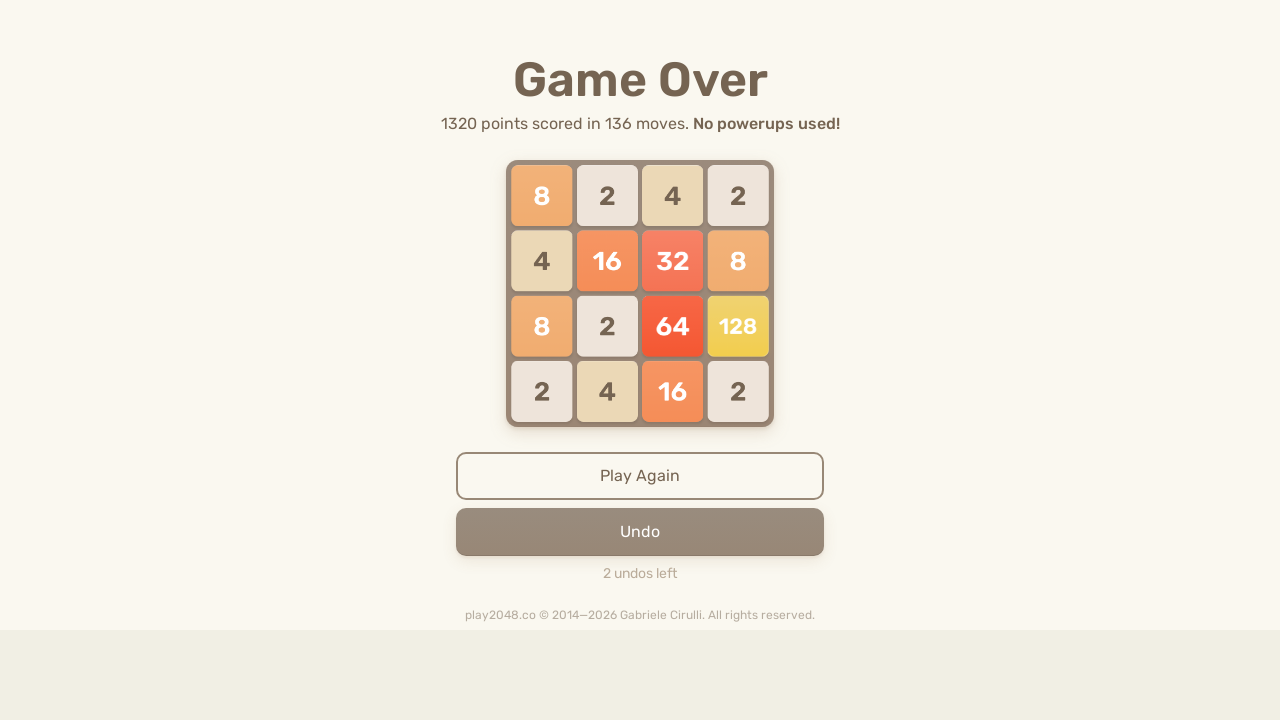

Pressed ArrowRight key to move tiles right on html
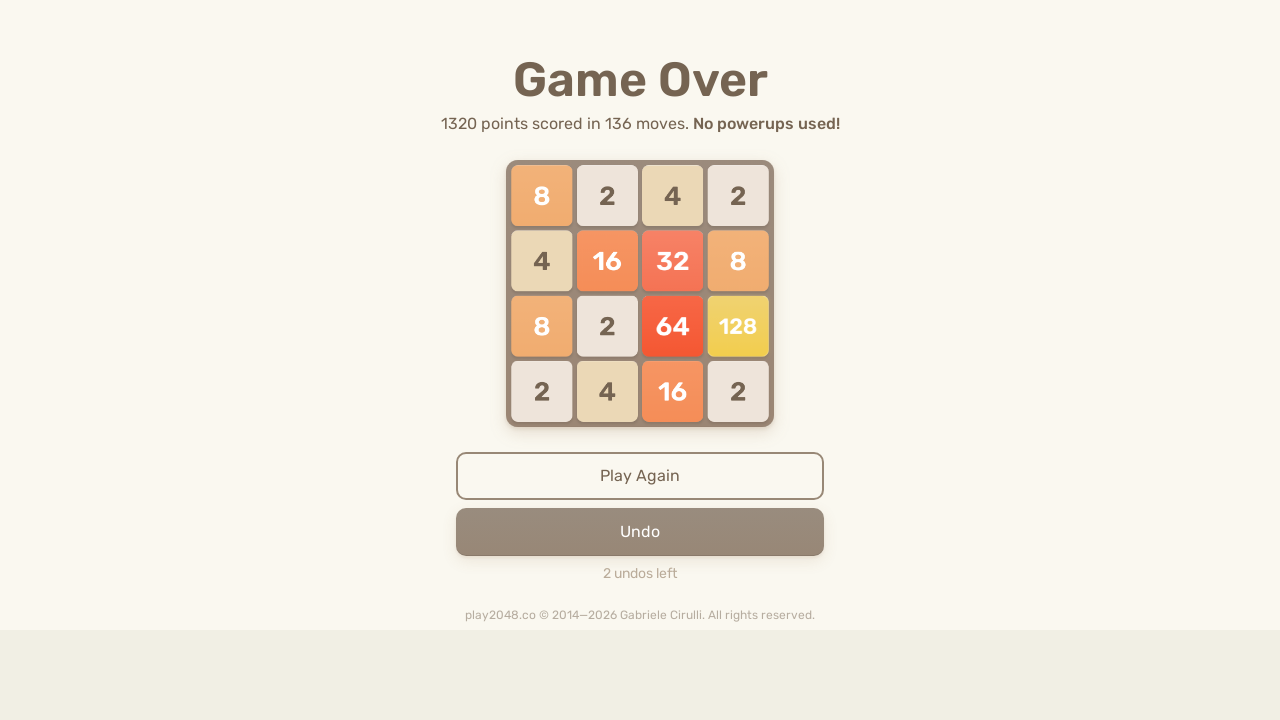

Pressed ArrowDown key to move tiles down on html
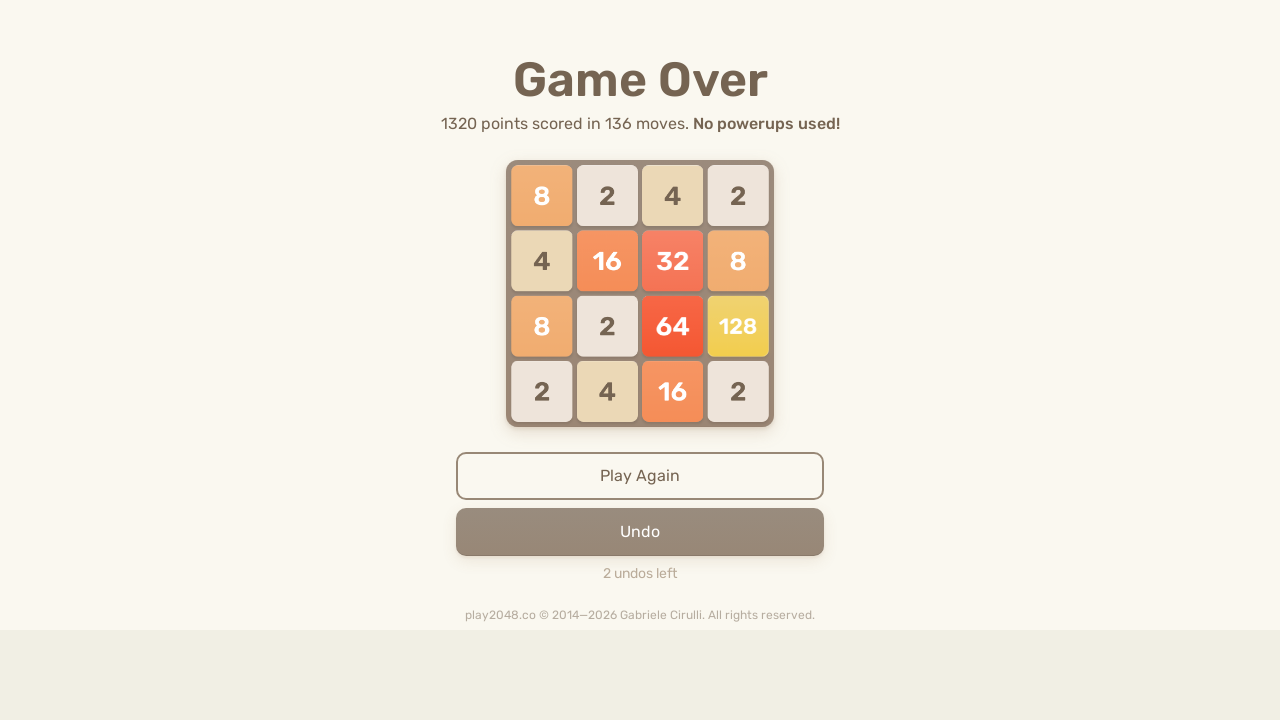

Pressed ArrowLeft key to move tiles left on html
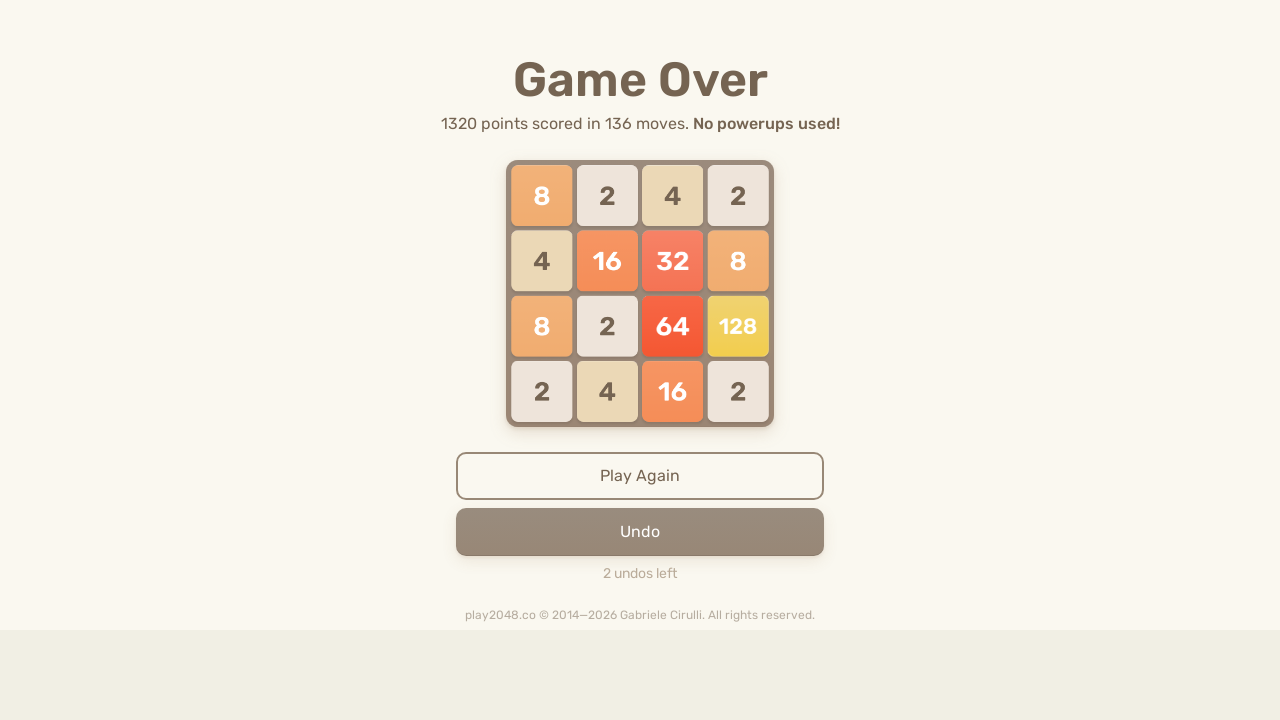

Pressed ArrowUp key to move tiles up on html
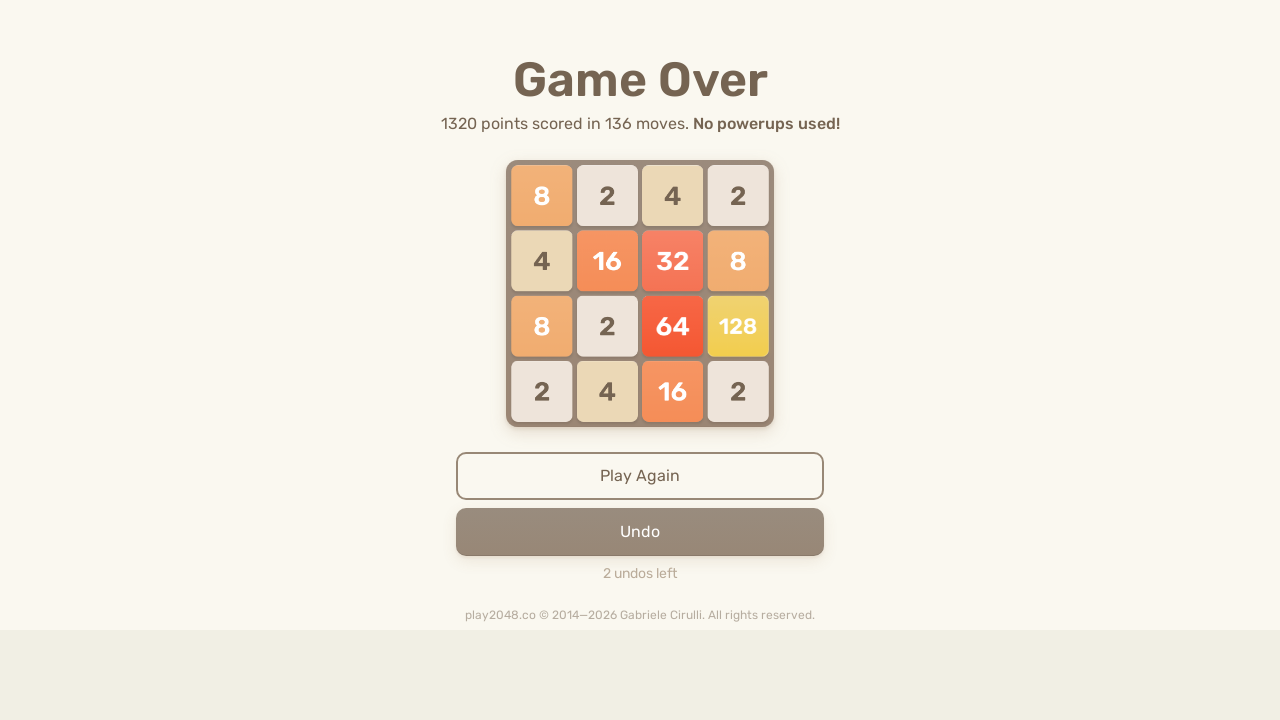

Pressed ArrowRight key to move tiles right on html
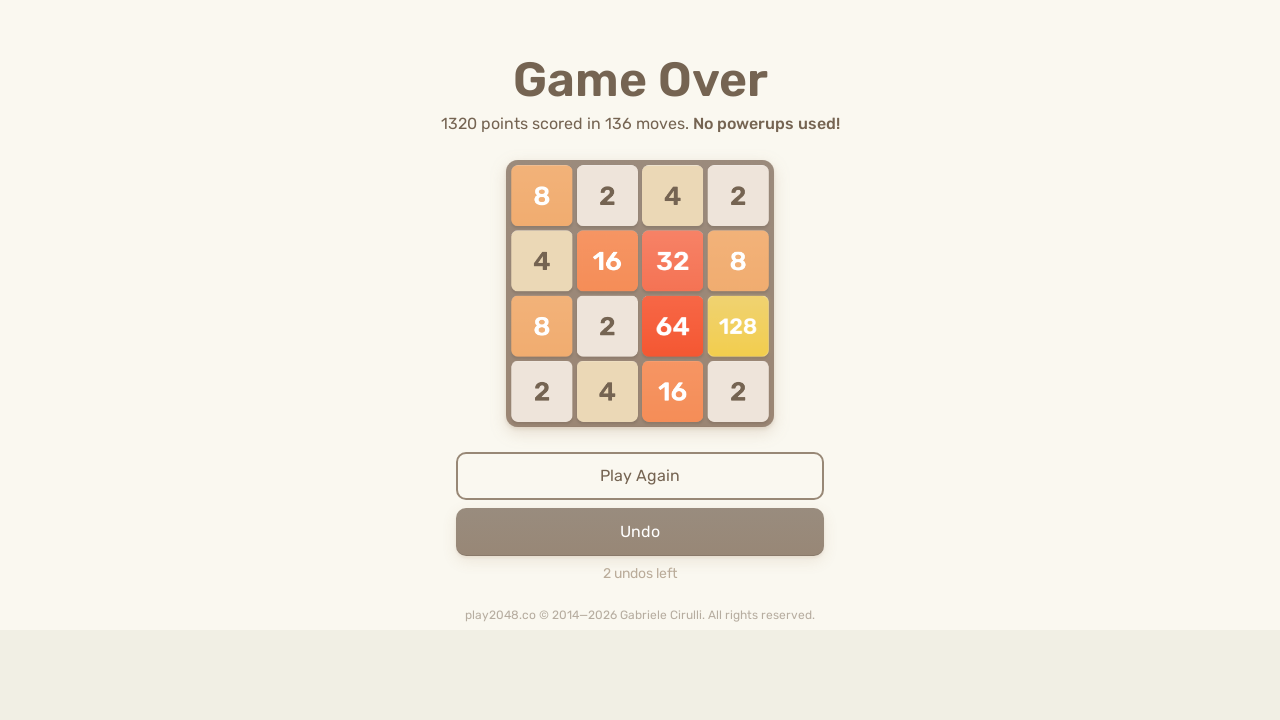

Pressed ArrowDown key to move tiles down on html
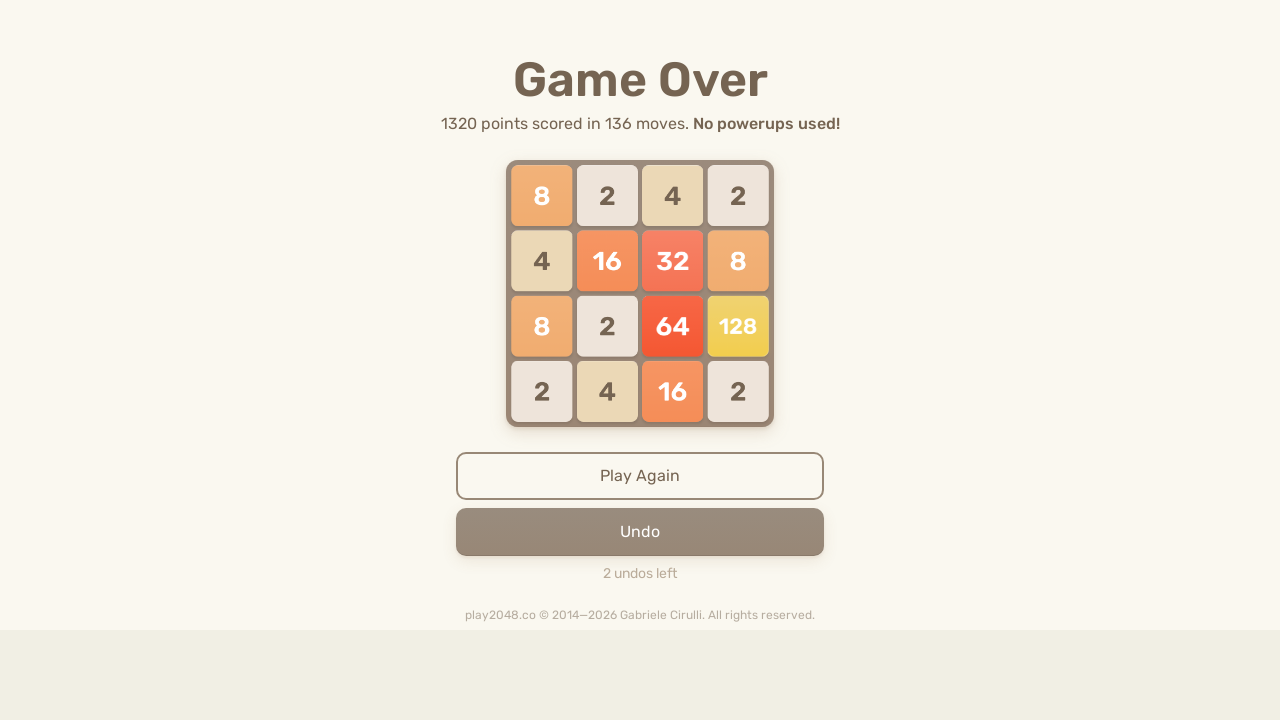

Pressed ArrowLeft key to move tiles left on html
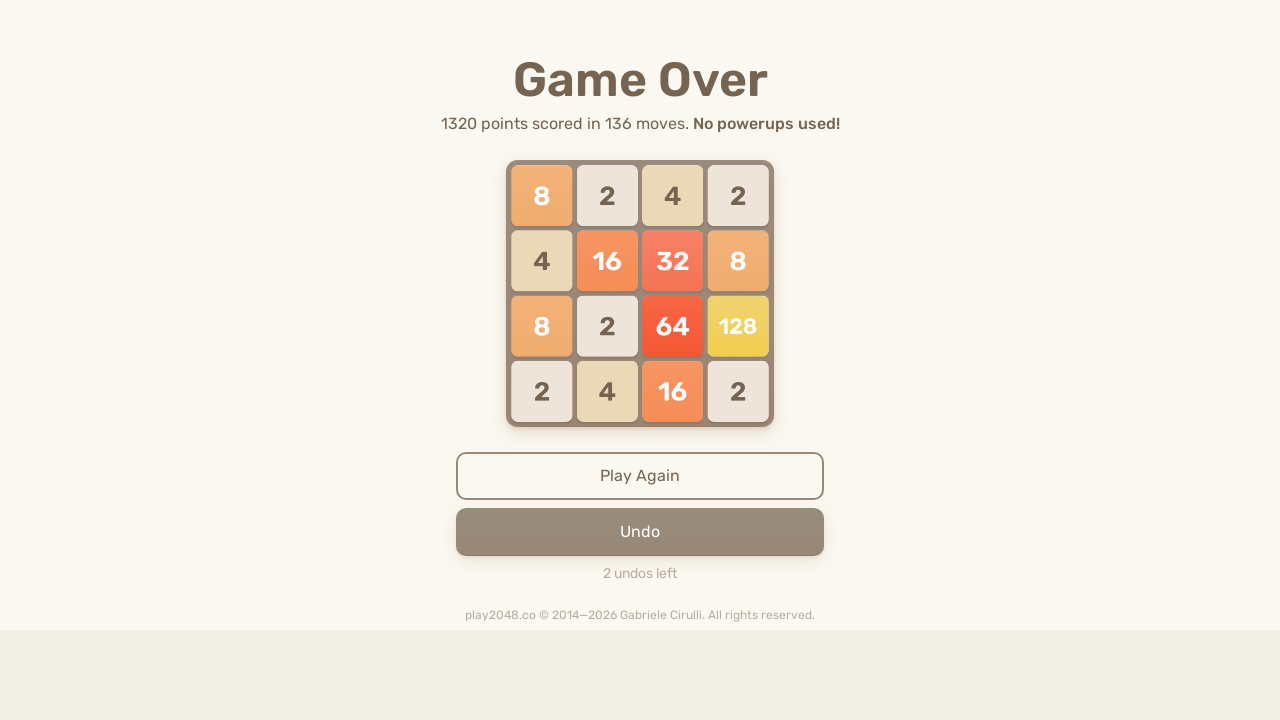

Pressed ArrowUp key to move tiles up on html
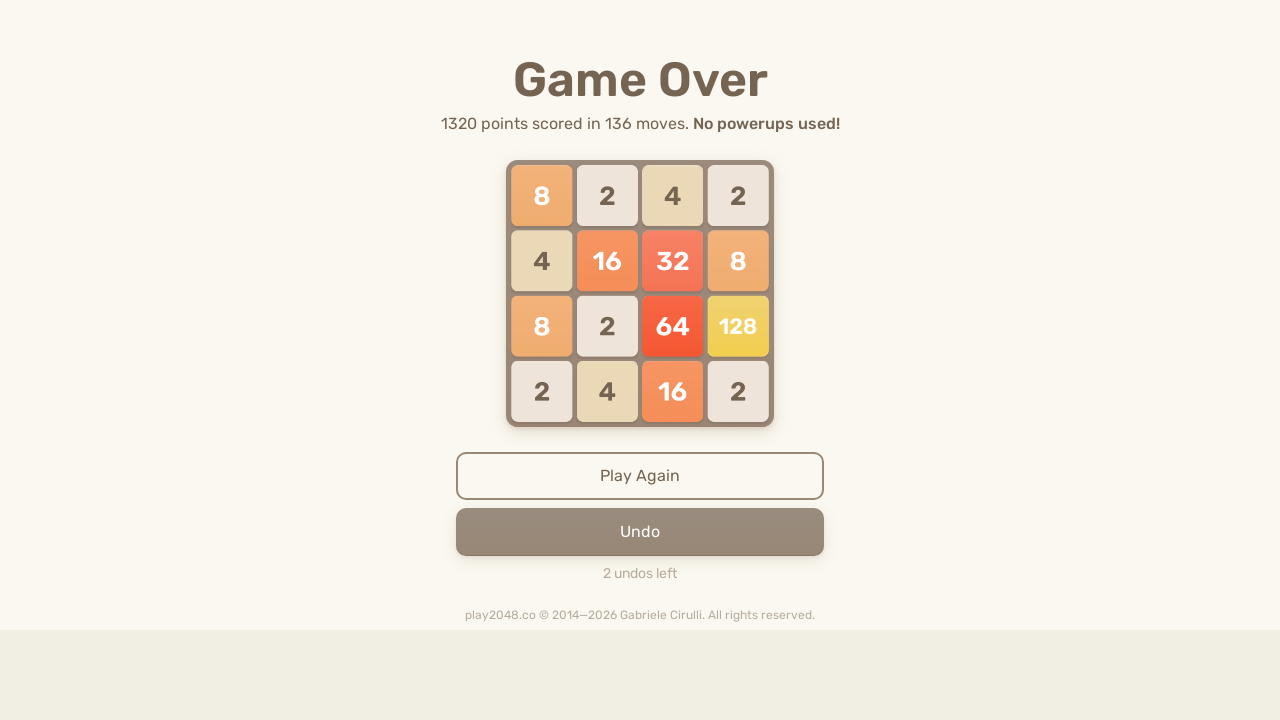

Pressed ArrowRight key to move tiles right on html
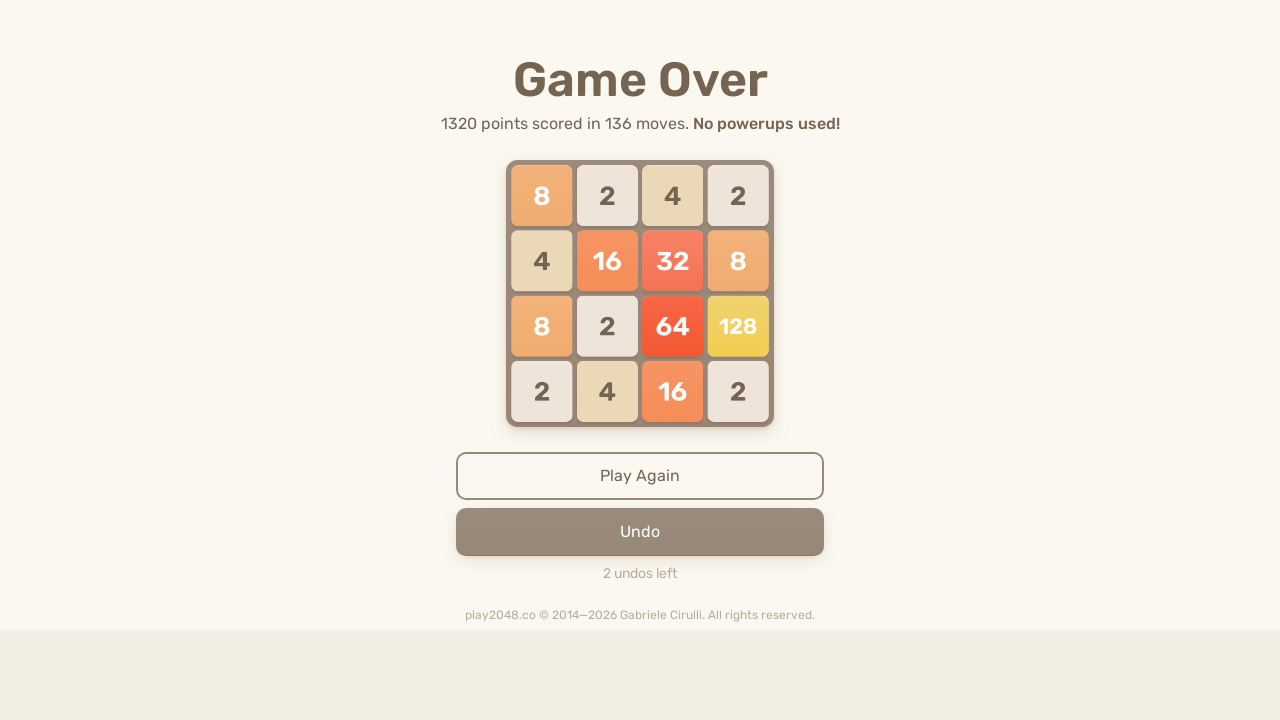

Pressed ArrowDown key to move tiles down on html
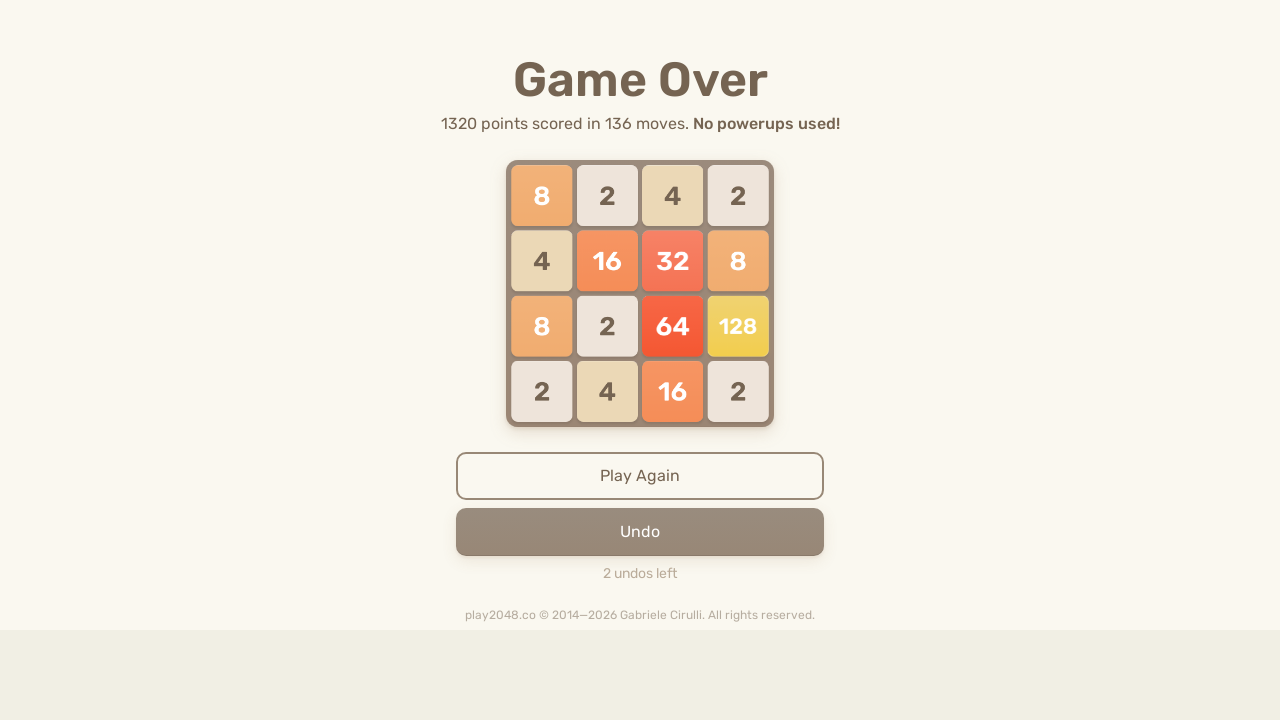

Pressed ArrowLeft key to move tiles left on html
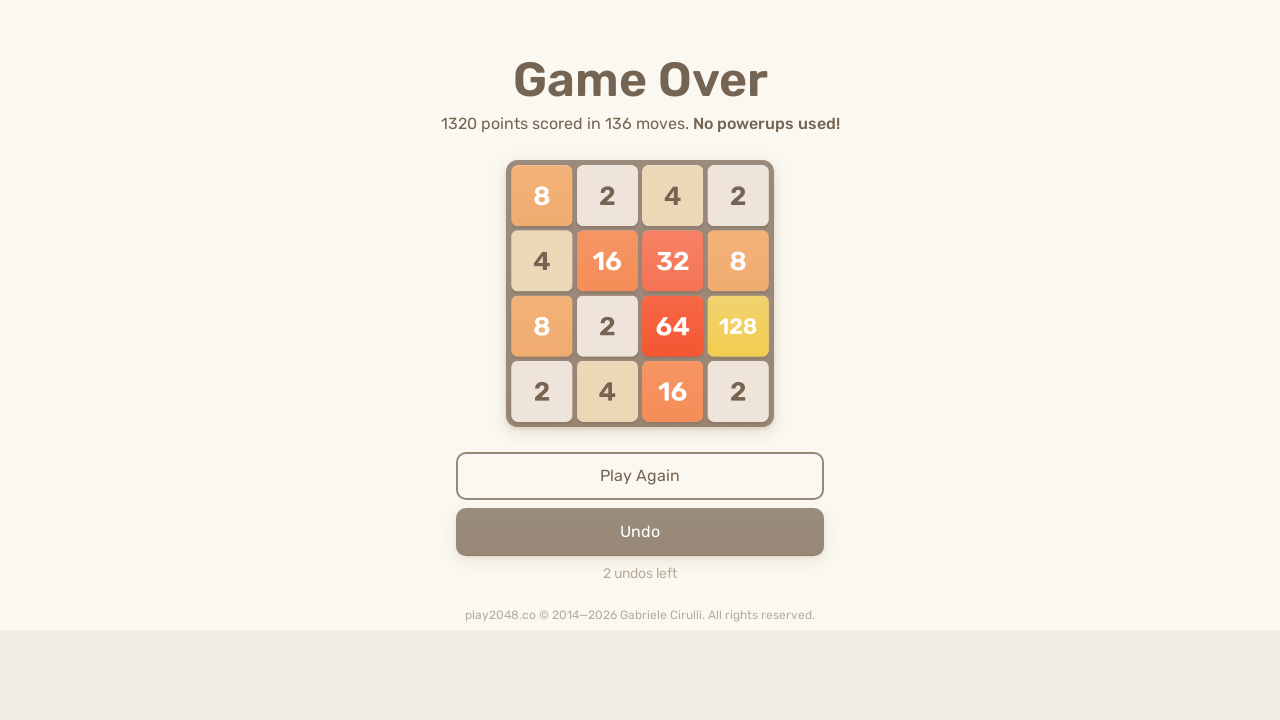

Pressed ArrowUp key to move tiles up on html
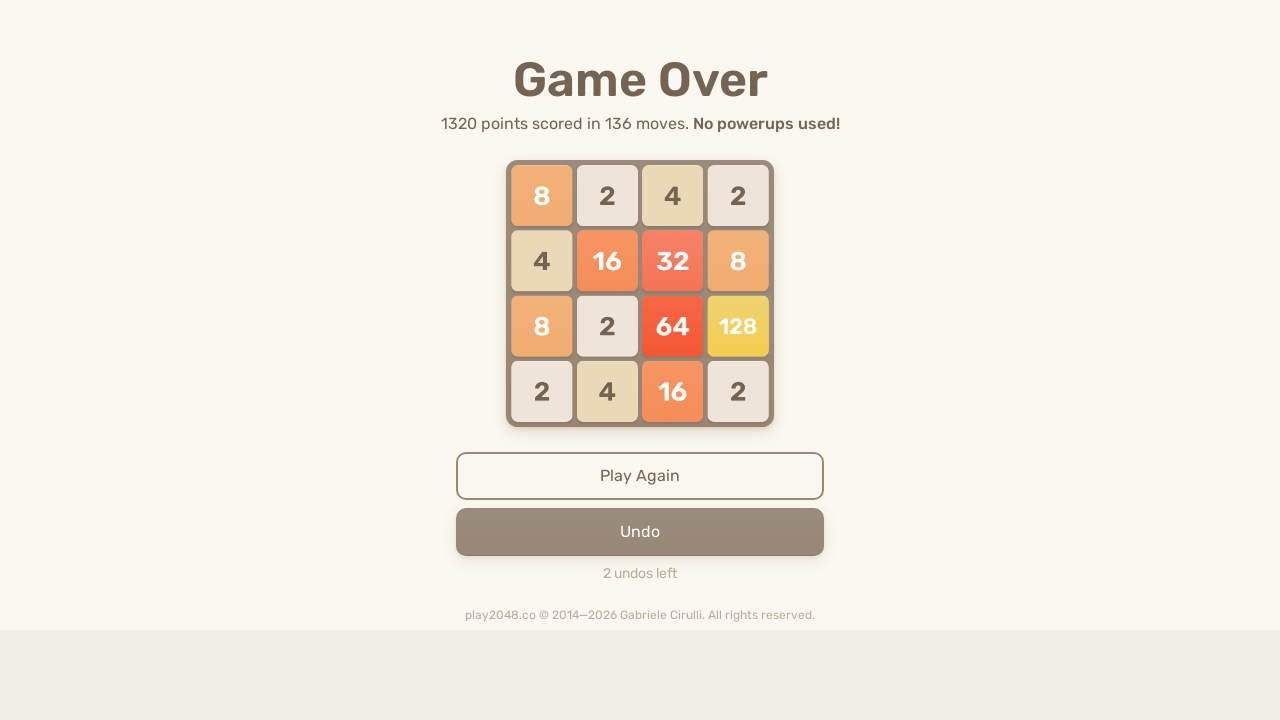

Pressed ArrowRight key to move tiles right on html
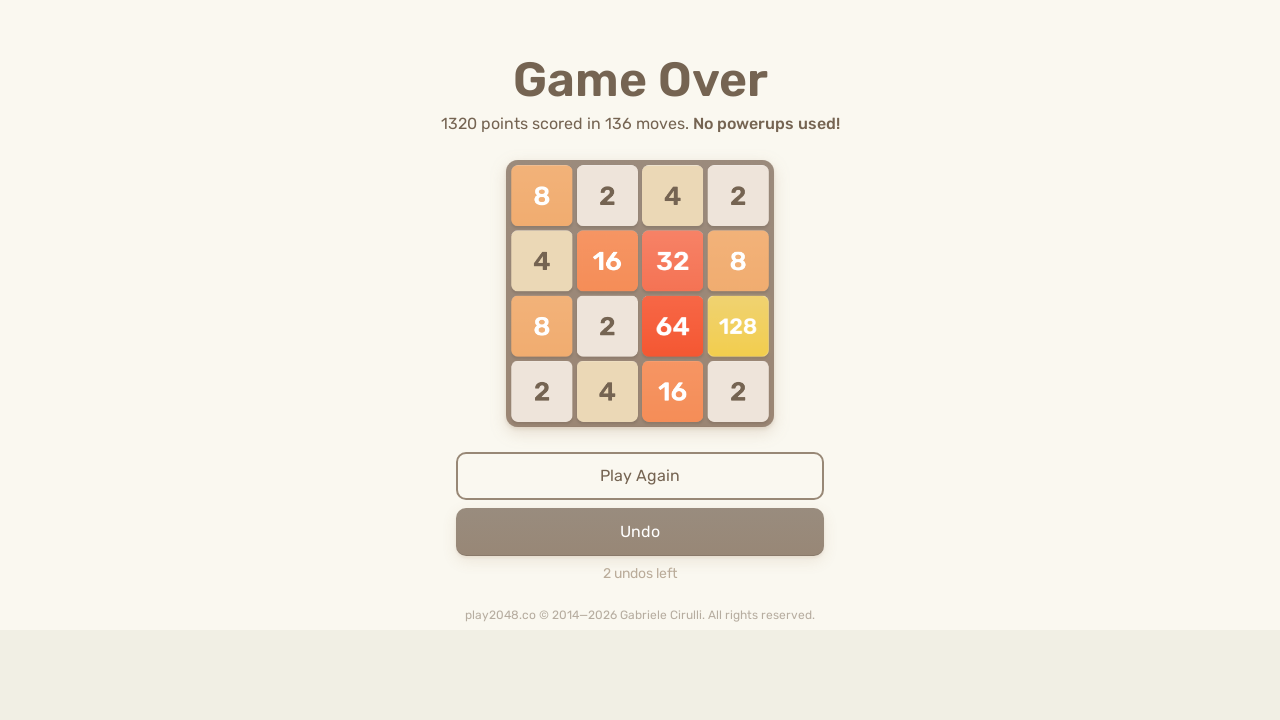

Pressed ArrowDown key to move tiles down on html
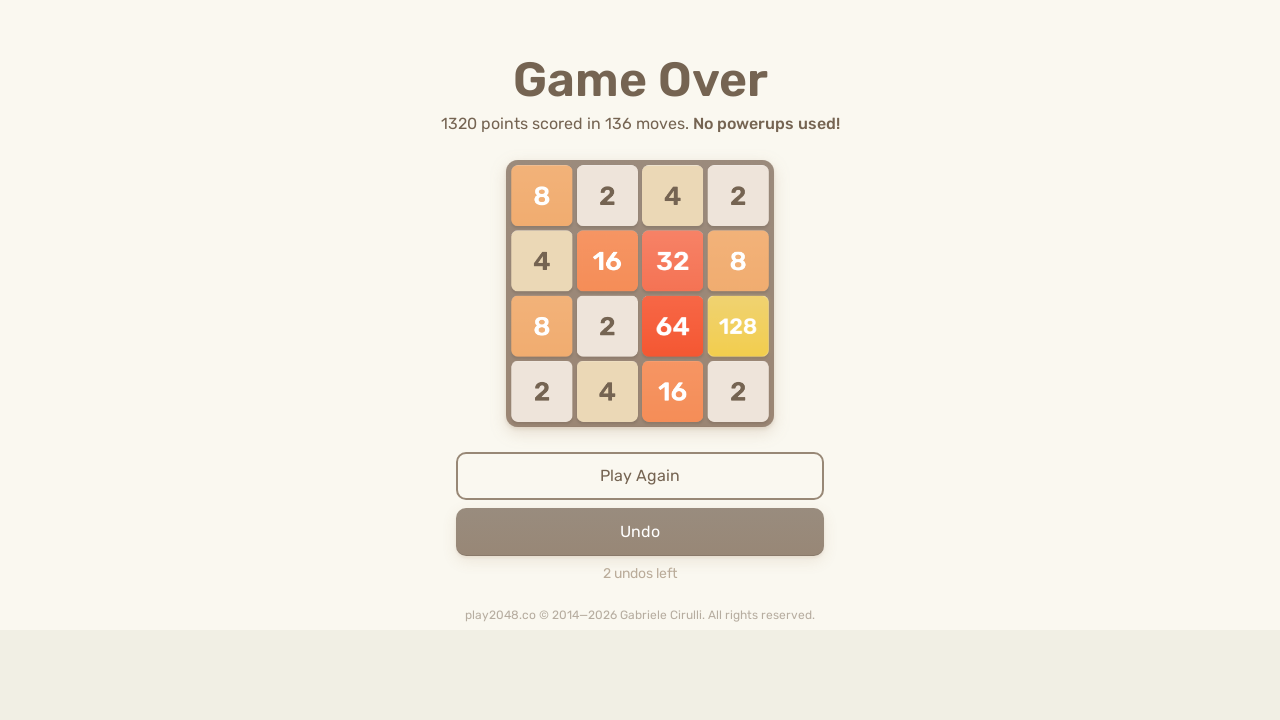

Pressed ArrowLeft key to move tiles left on html
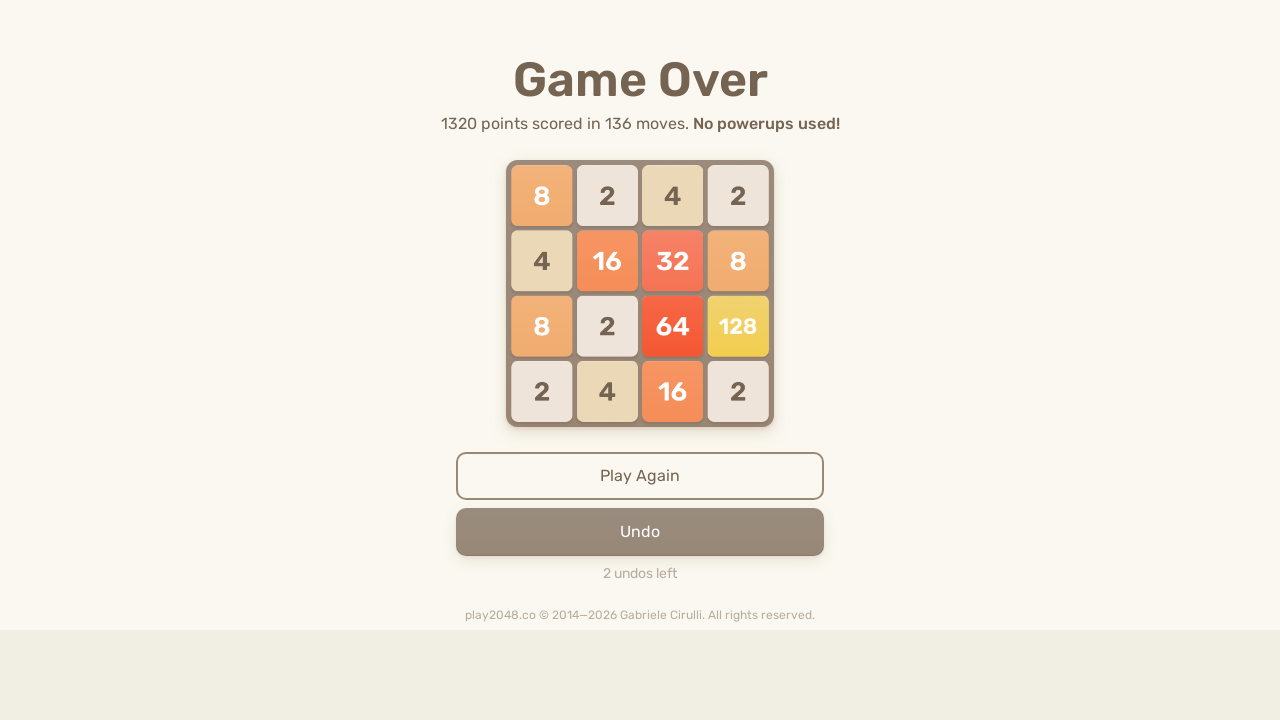

Pressed ArrowUp key to move tiles up on html
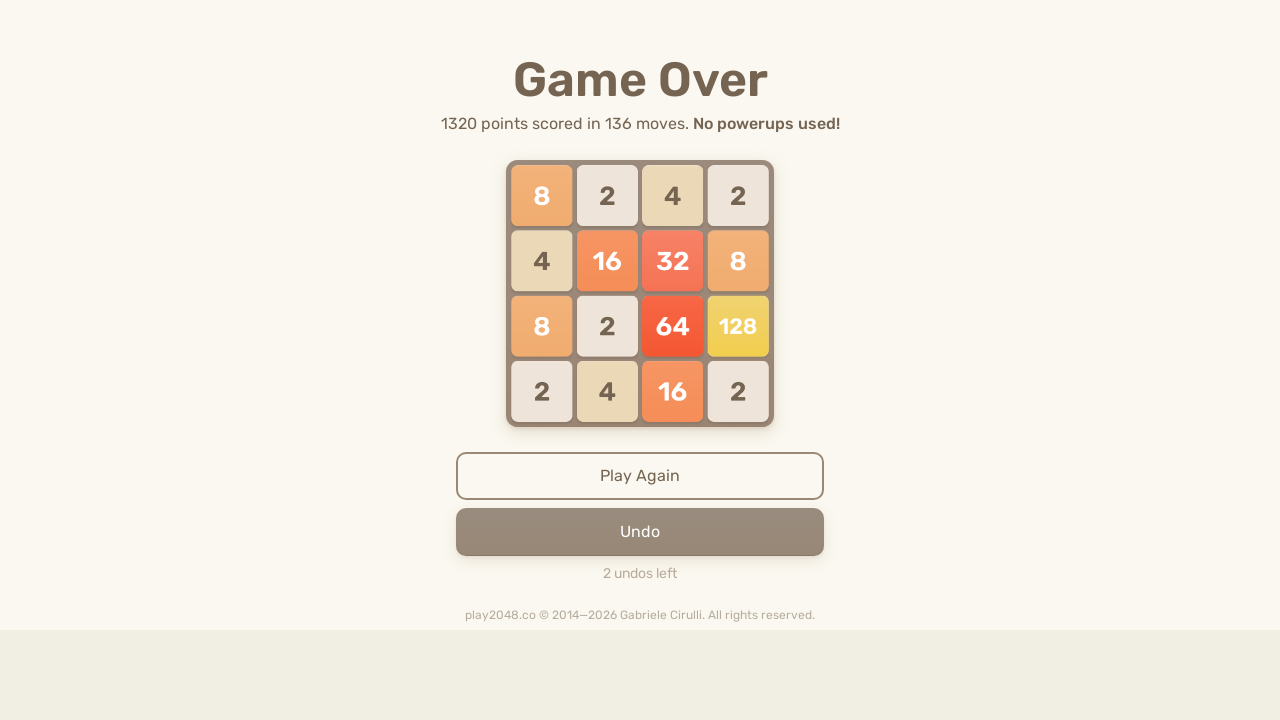

Pressed ArrowRight key to move tiles right on html
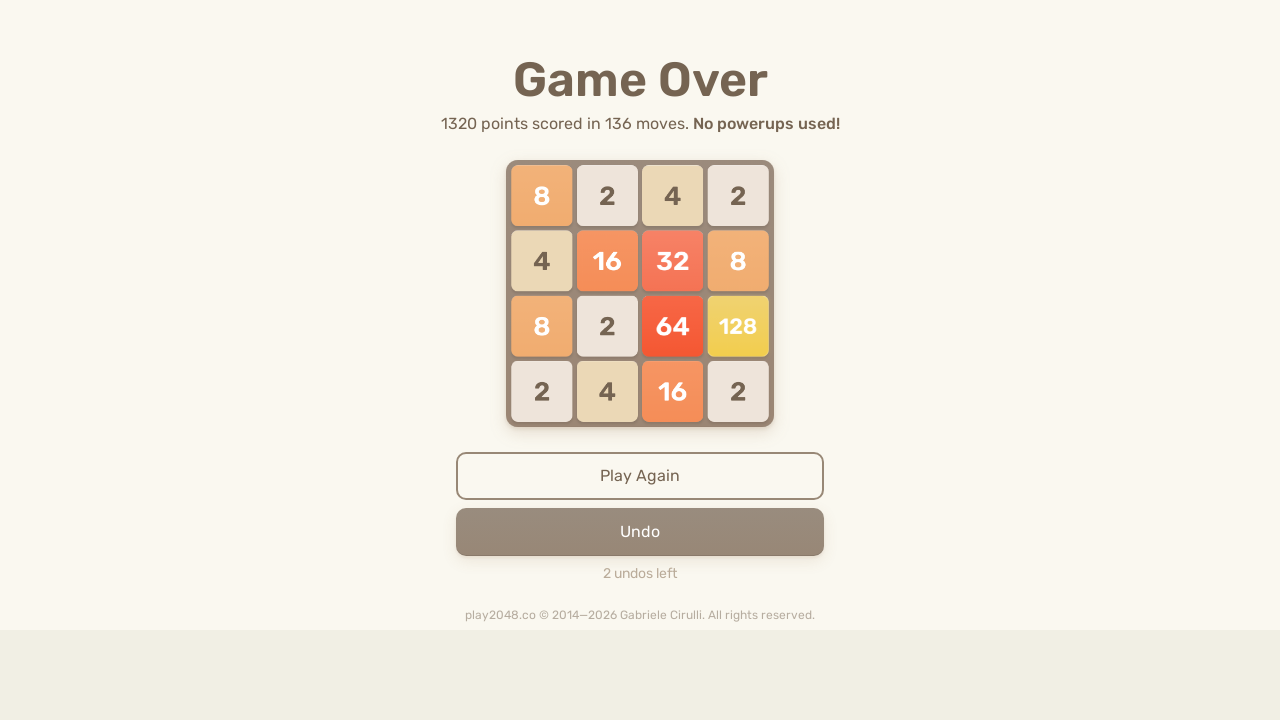

Pressed ArrowDown key to move tiles down on html
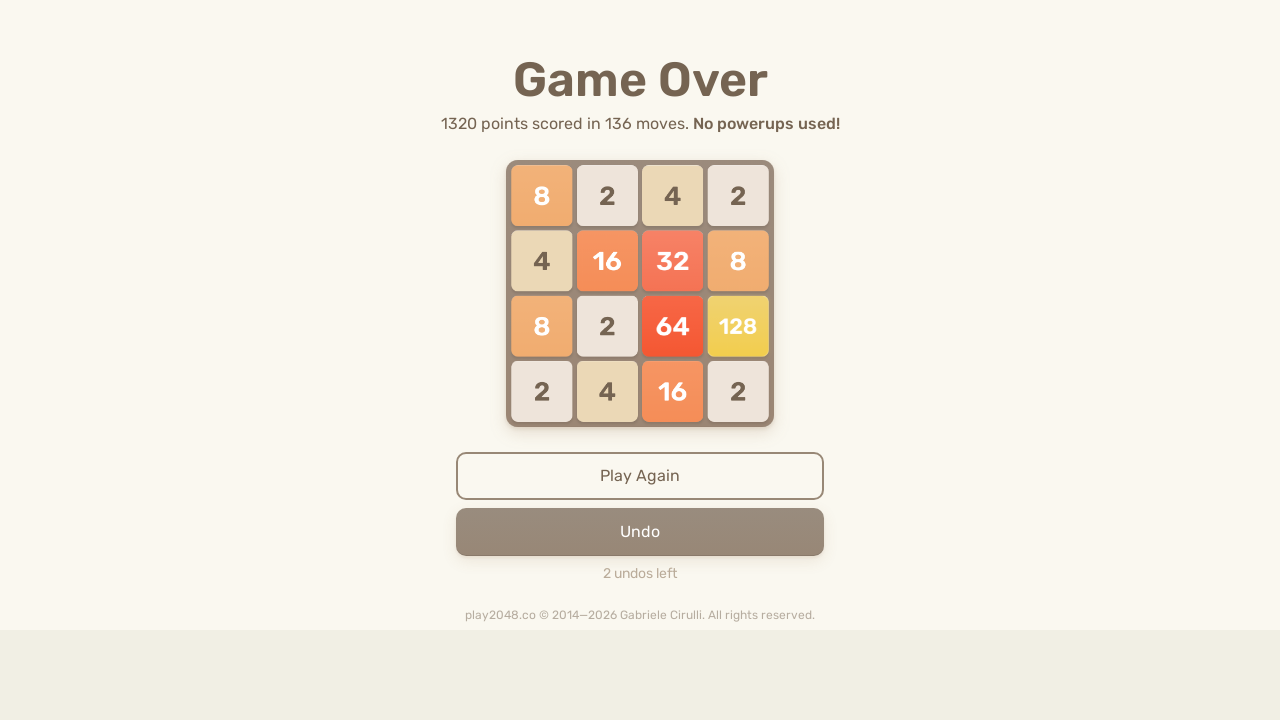

Pressed ArrowLeft key to move tiles left on html
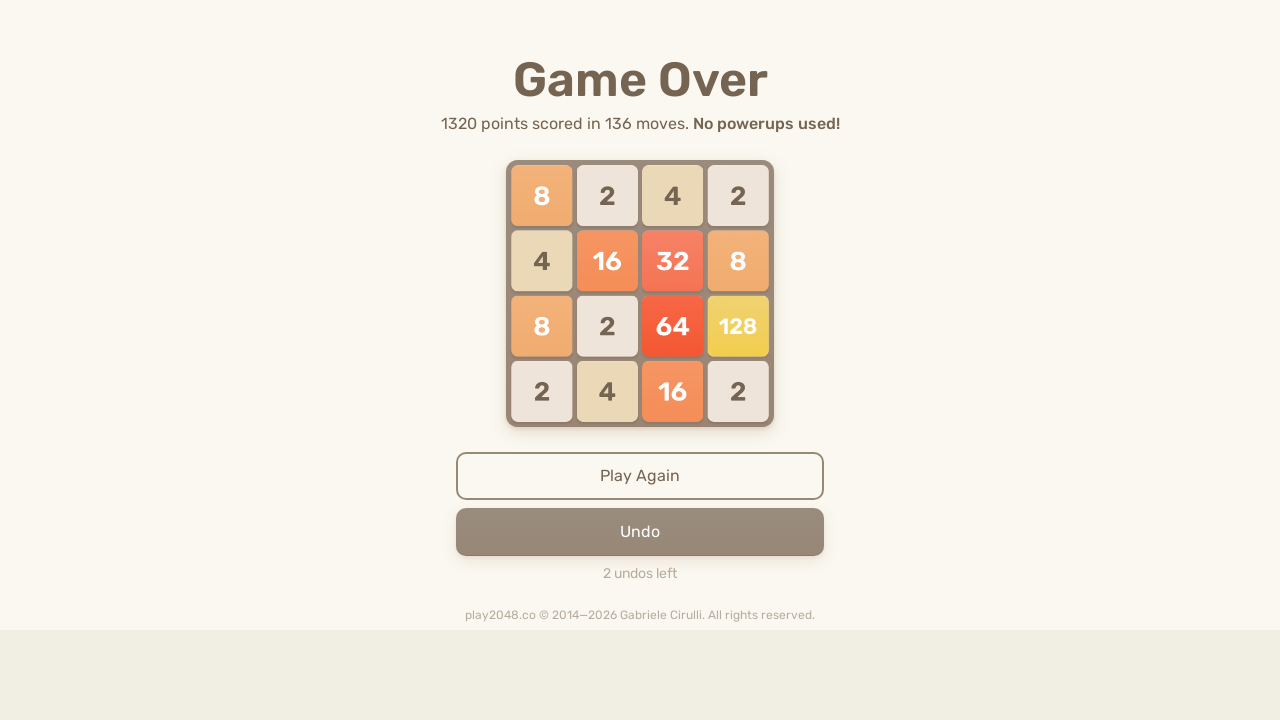

Pressed ArrowUp key to move tiles up on html
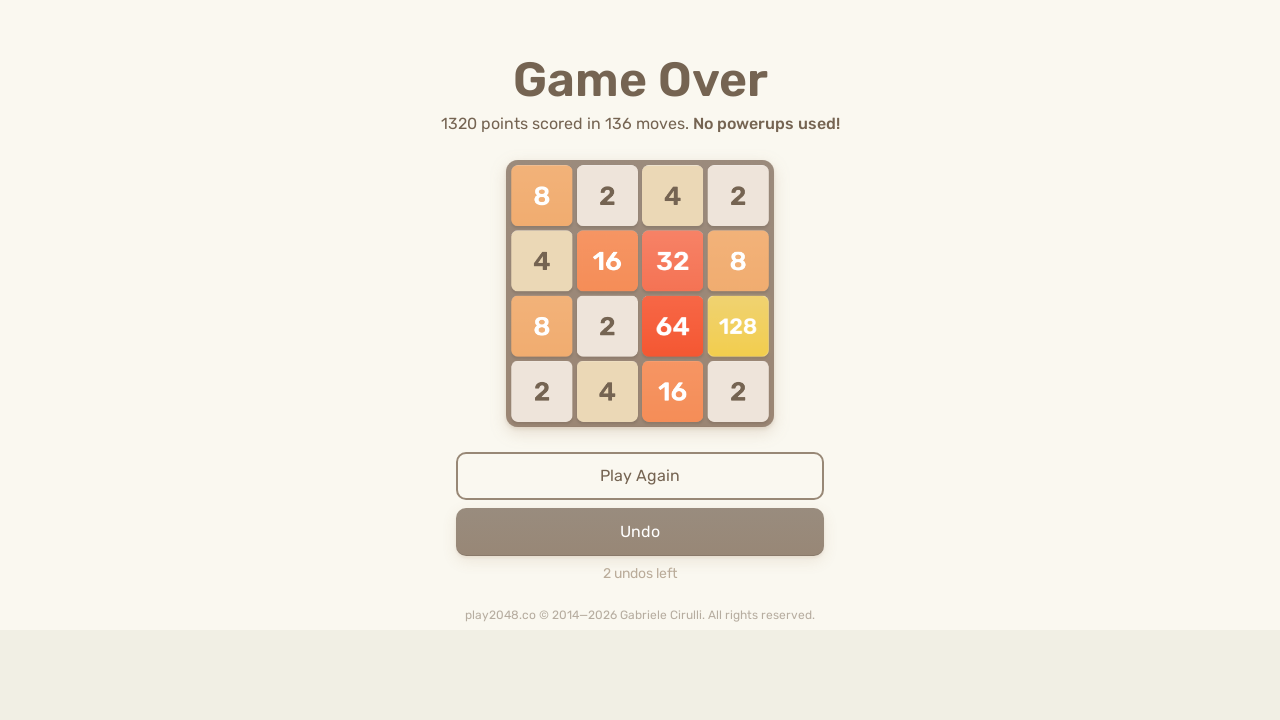

Pressed ArrowRight key to move tiles right on html
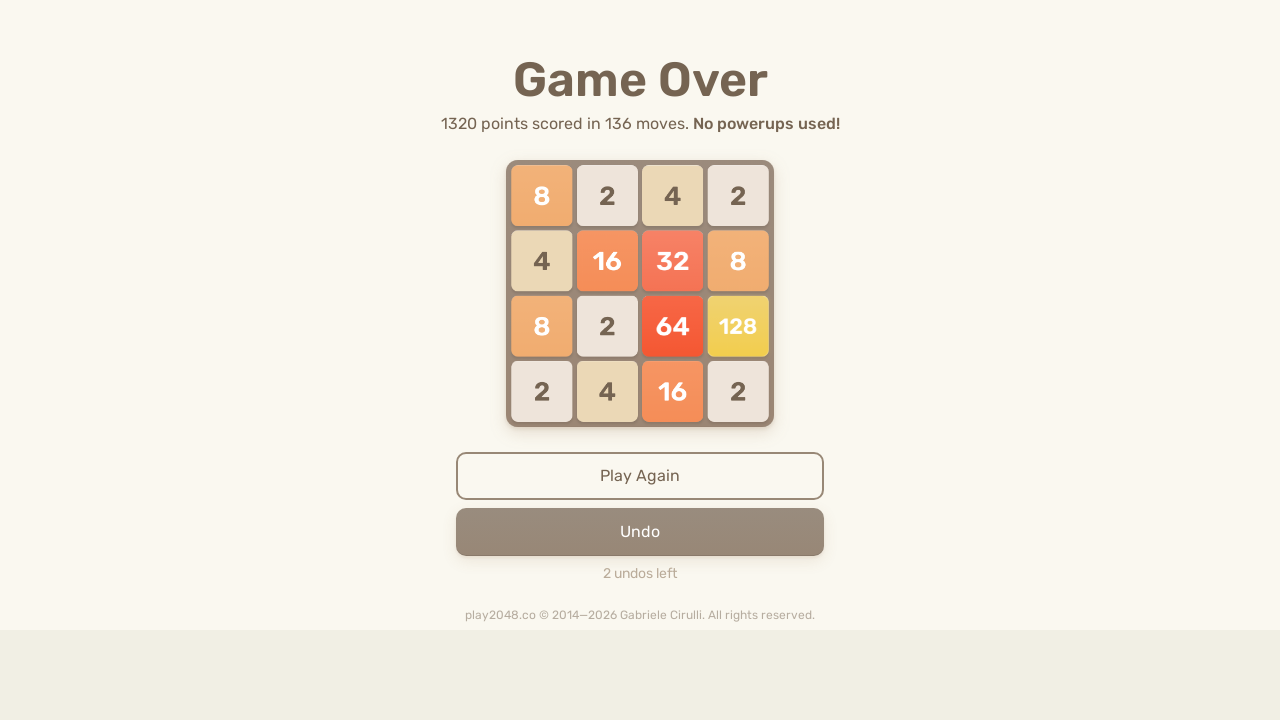

Pressed ArrowDown key to move tiles down on html
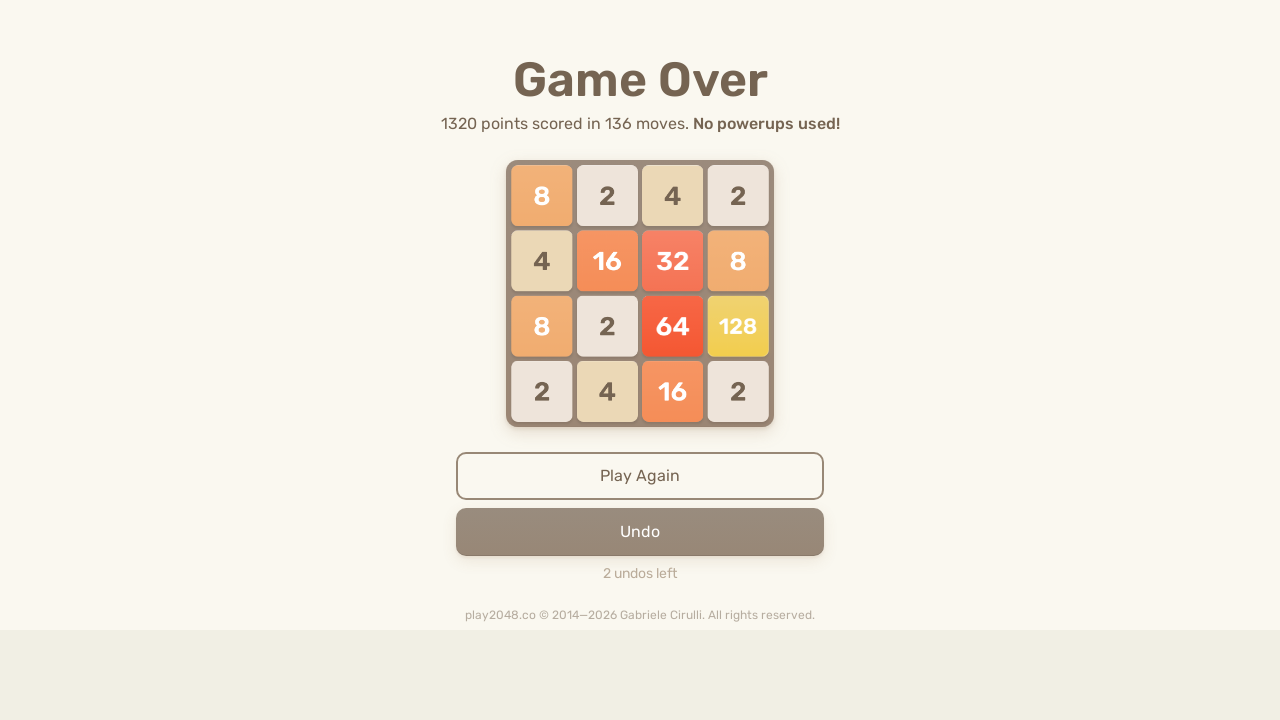

Pressed ArrowLeft key to move tiles left on html
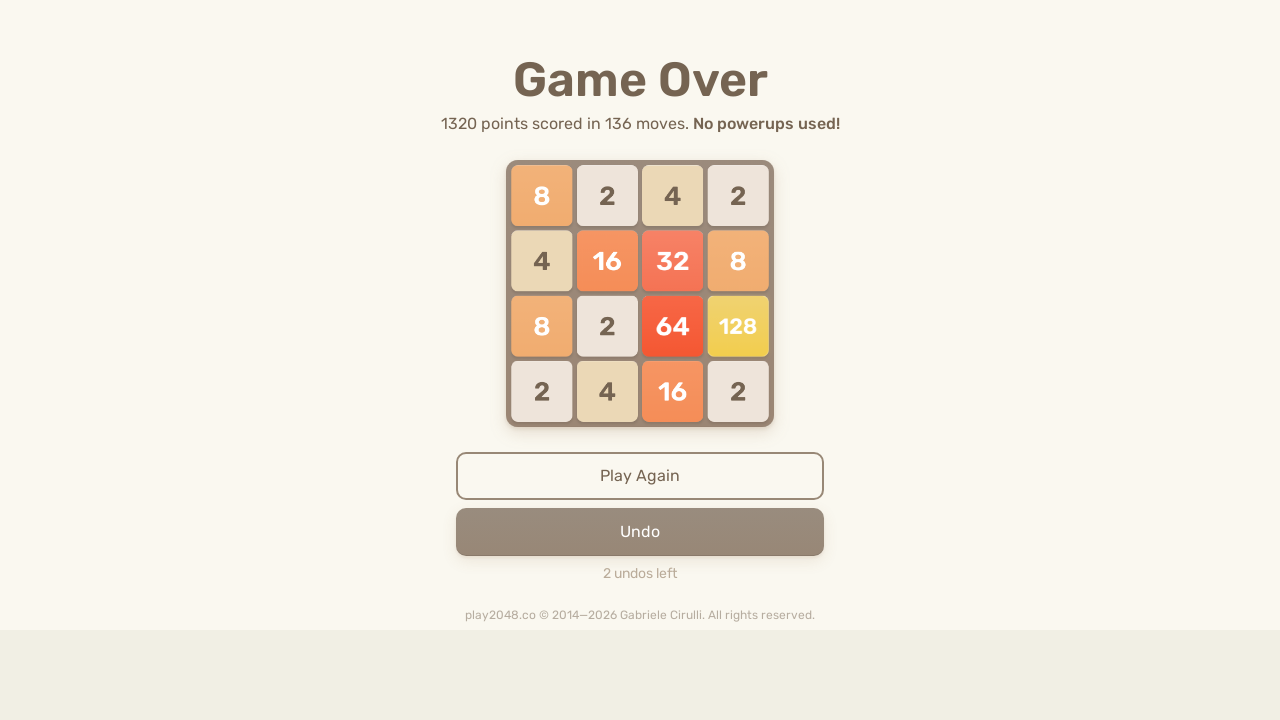

Pressed ArrowUp key to move tiles up on html
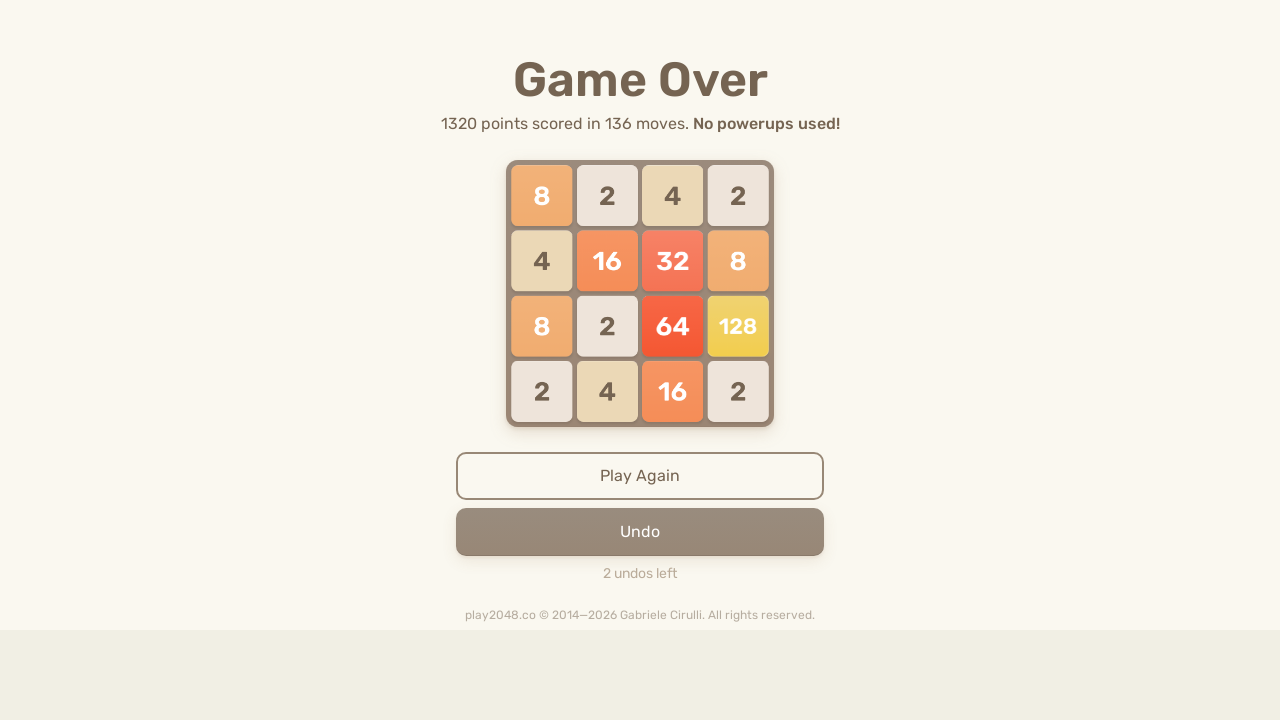

Pressed ArrowRight key to move tiles right on html
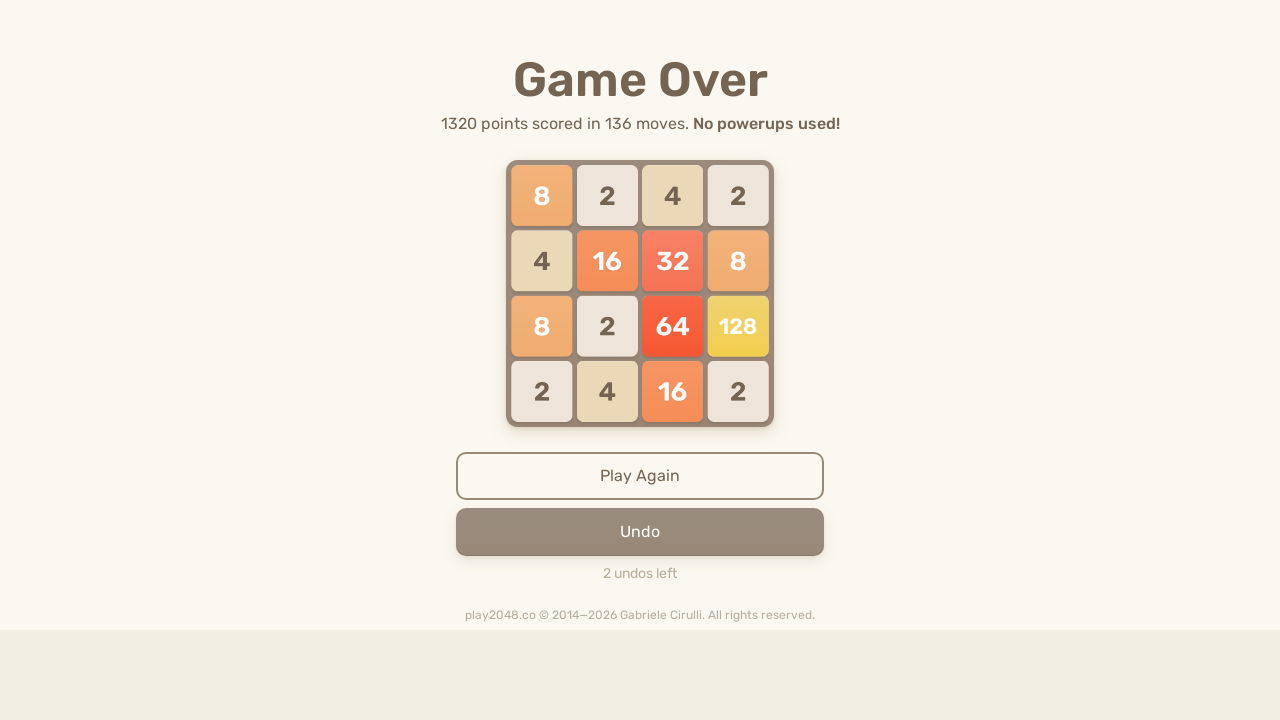

Pressed ArrowDown key to move tiles down on html
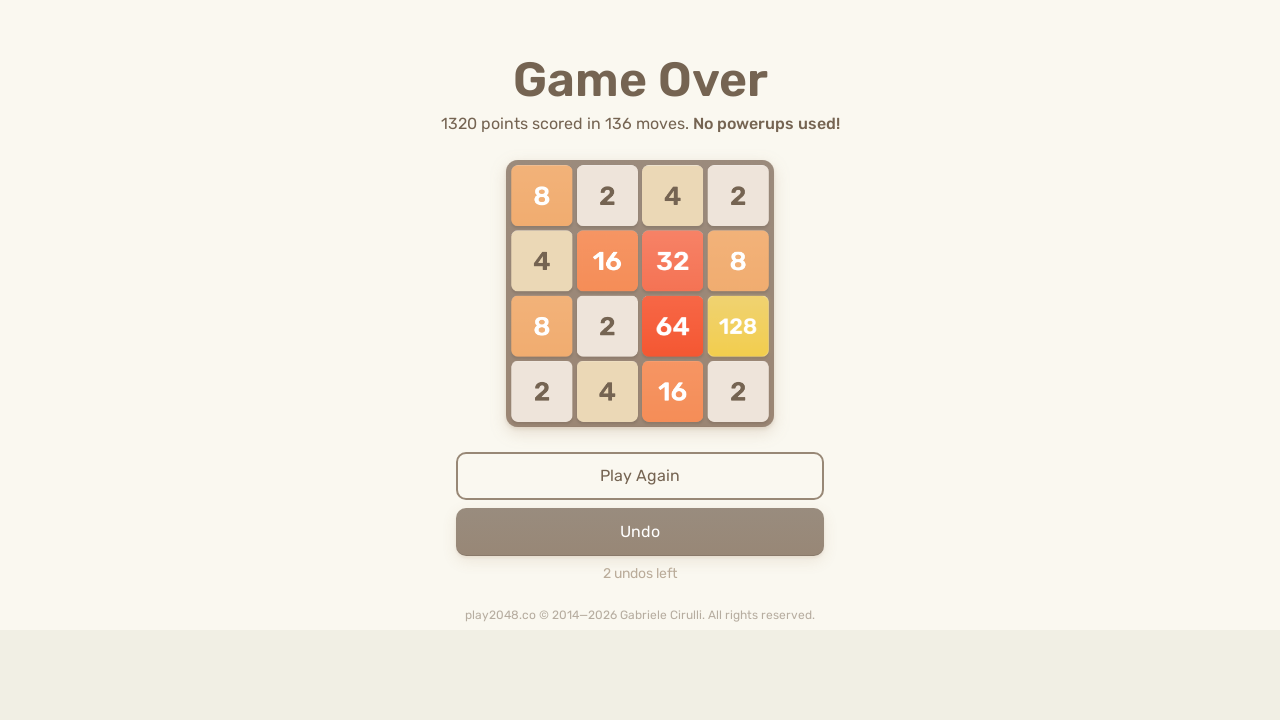

Pressed ArrowLeft key to move tiles left on html
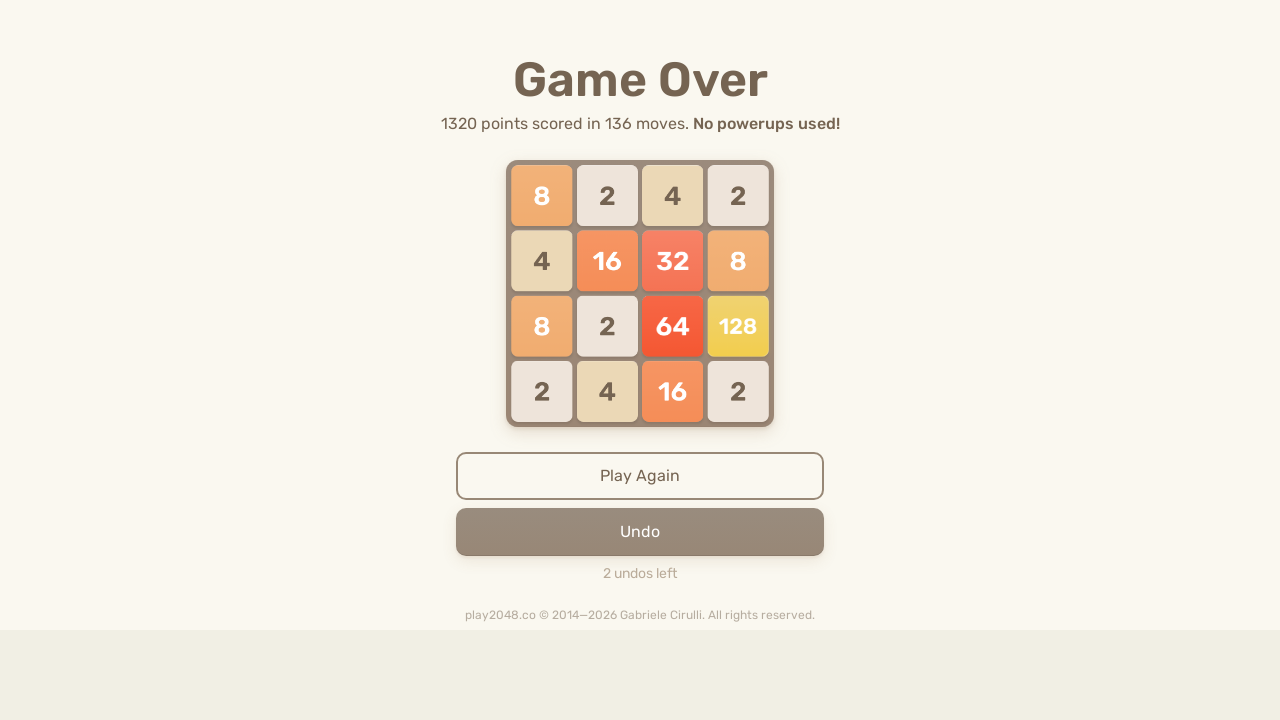

Pressed ArrowUp key to move tiles up on html
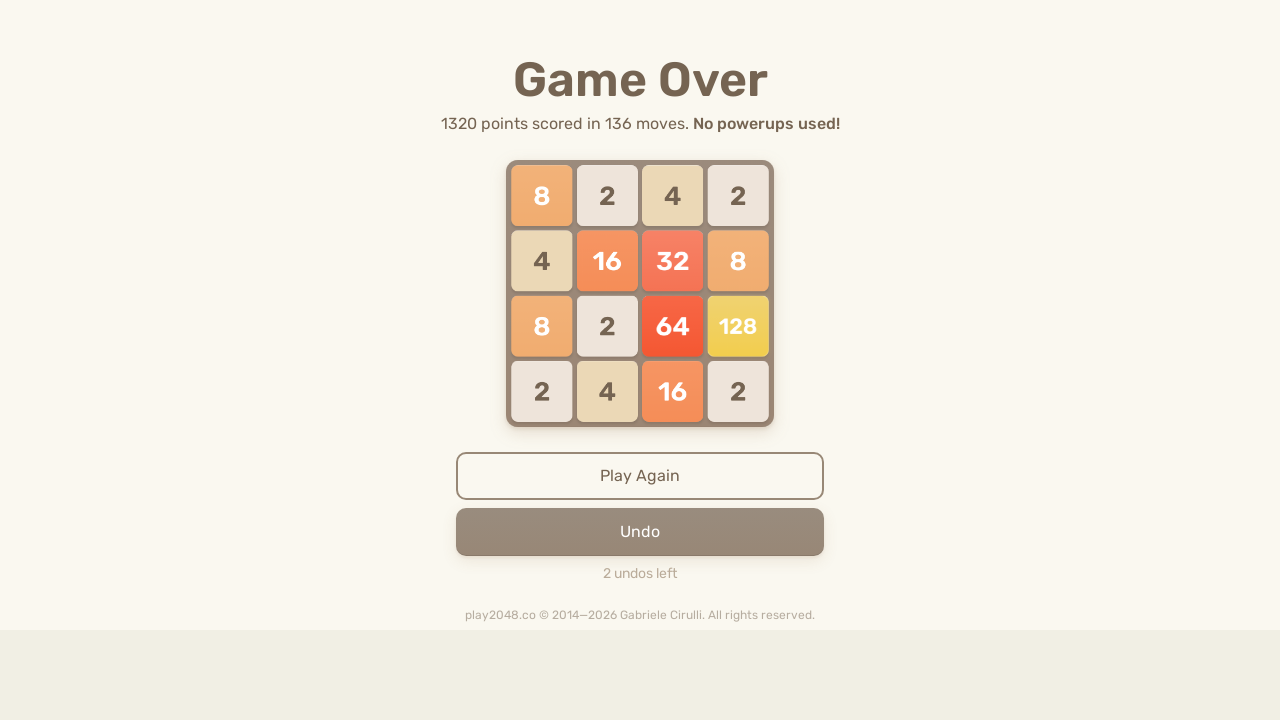

Pressed ArrowRight key to move tiles right on html
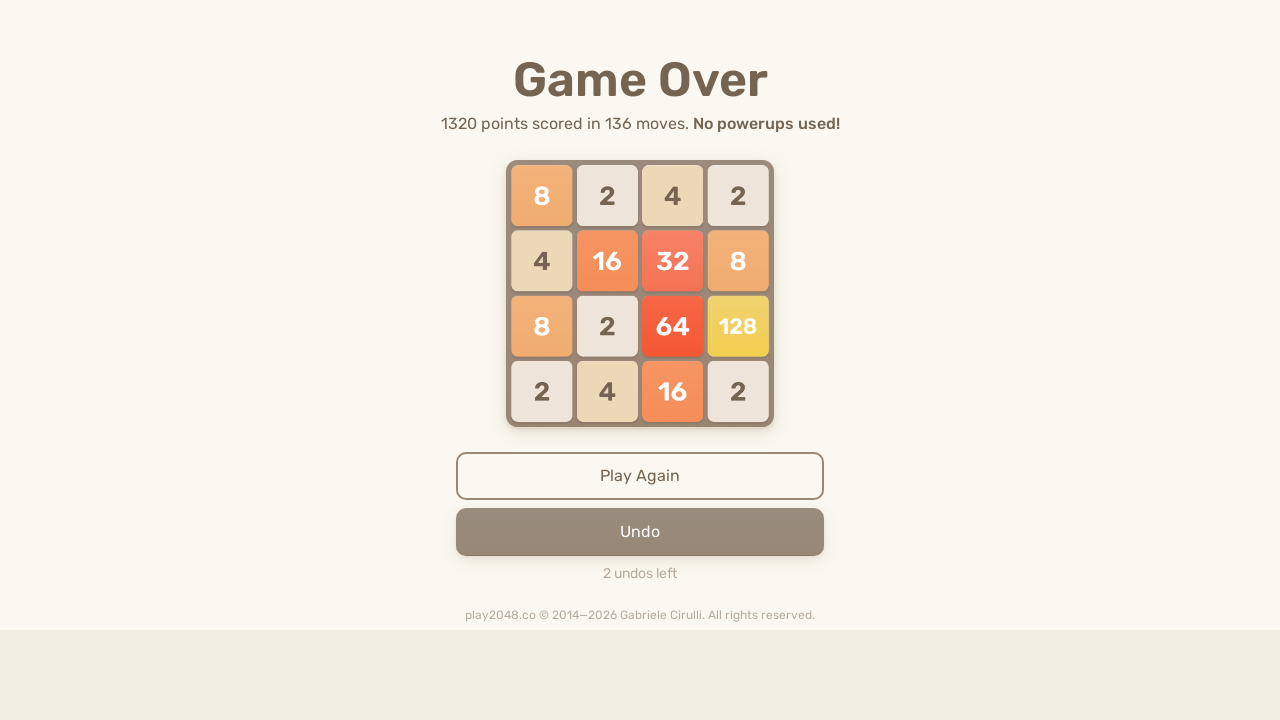

Pressed ArrowDown key to move tiles down on html
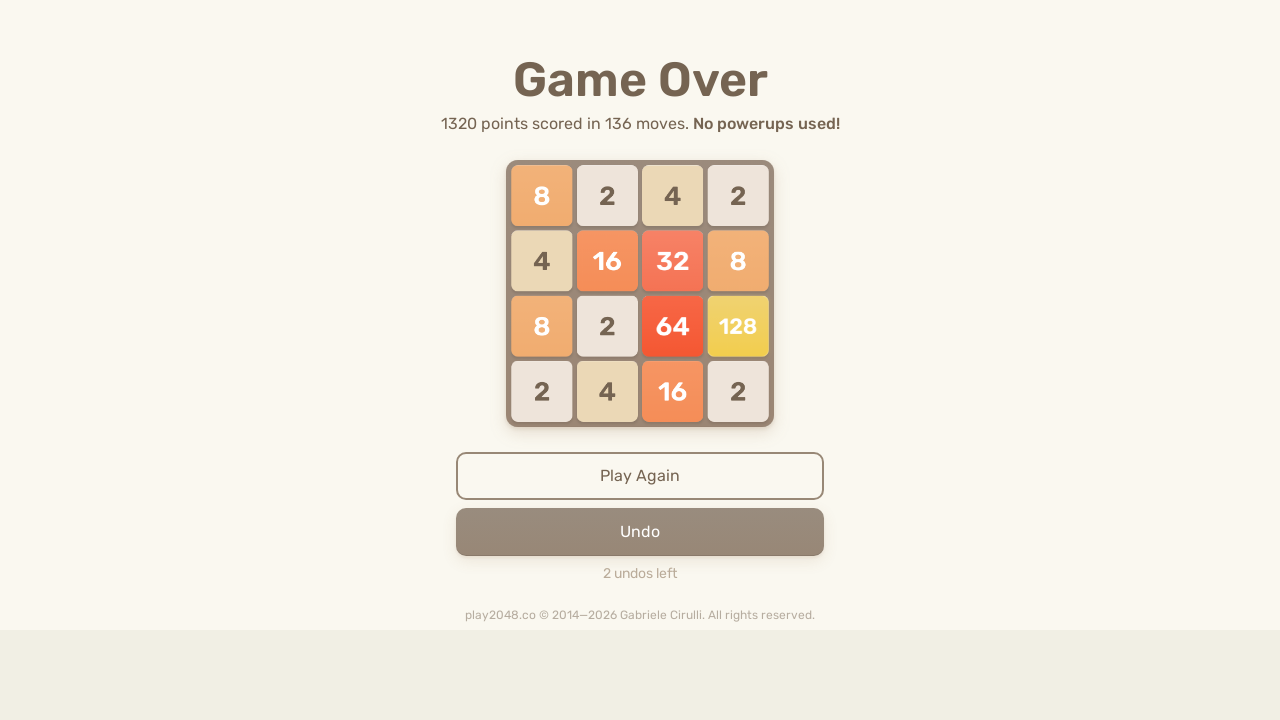

Pressed ArrowLeft key to move tiles left on html
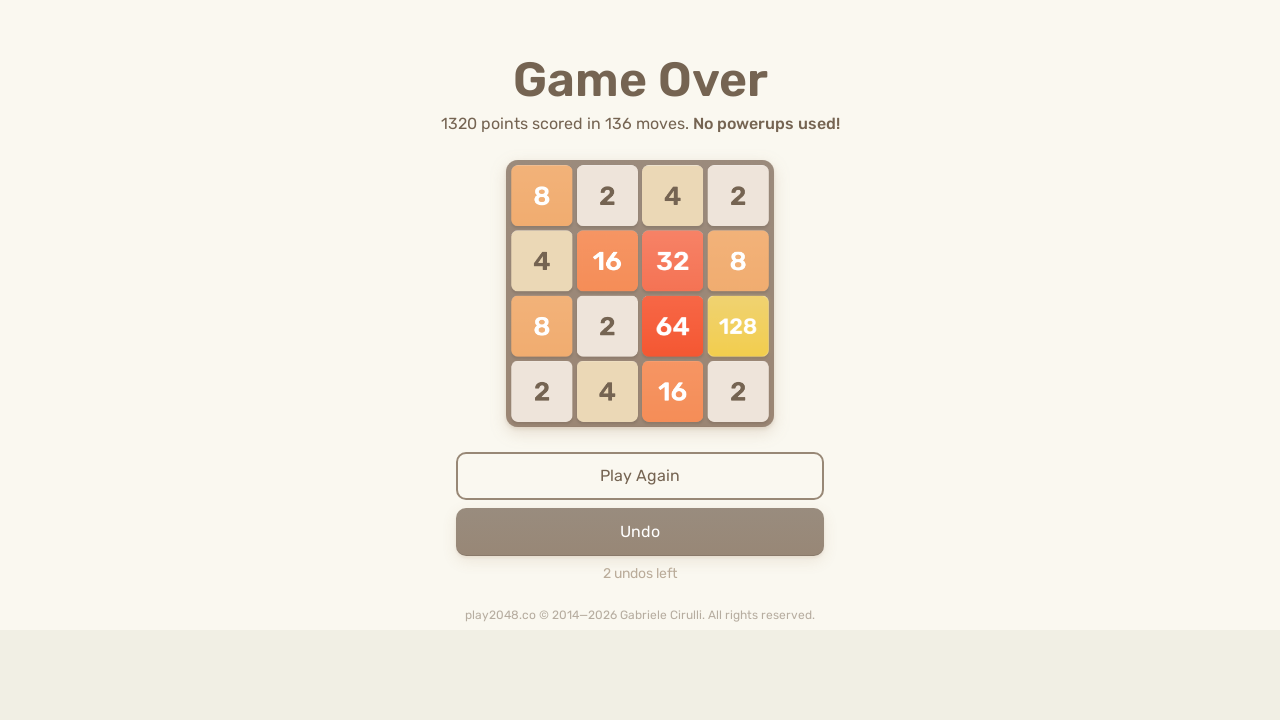

Pressed ArrowUp key to move tiles up on html
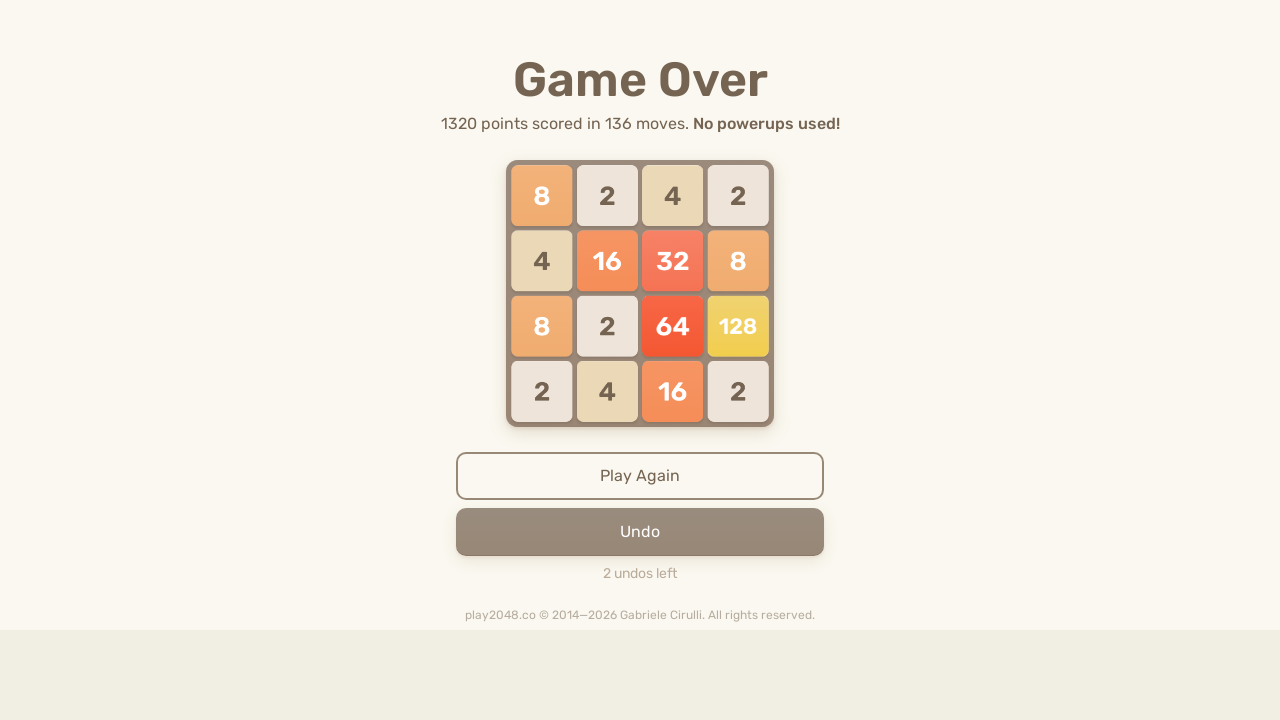

Pressed ArrowRight key to move tiles right on html
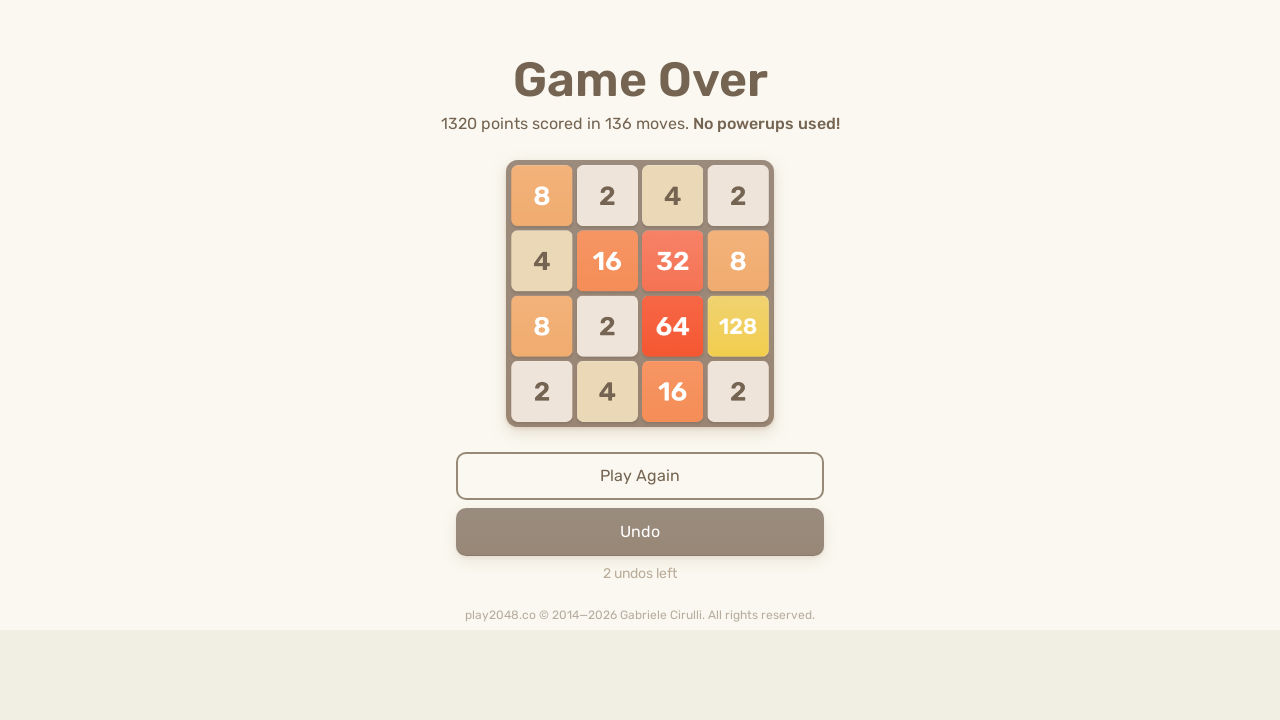

Pressed ArrowDown key to move tiles down on html
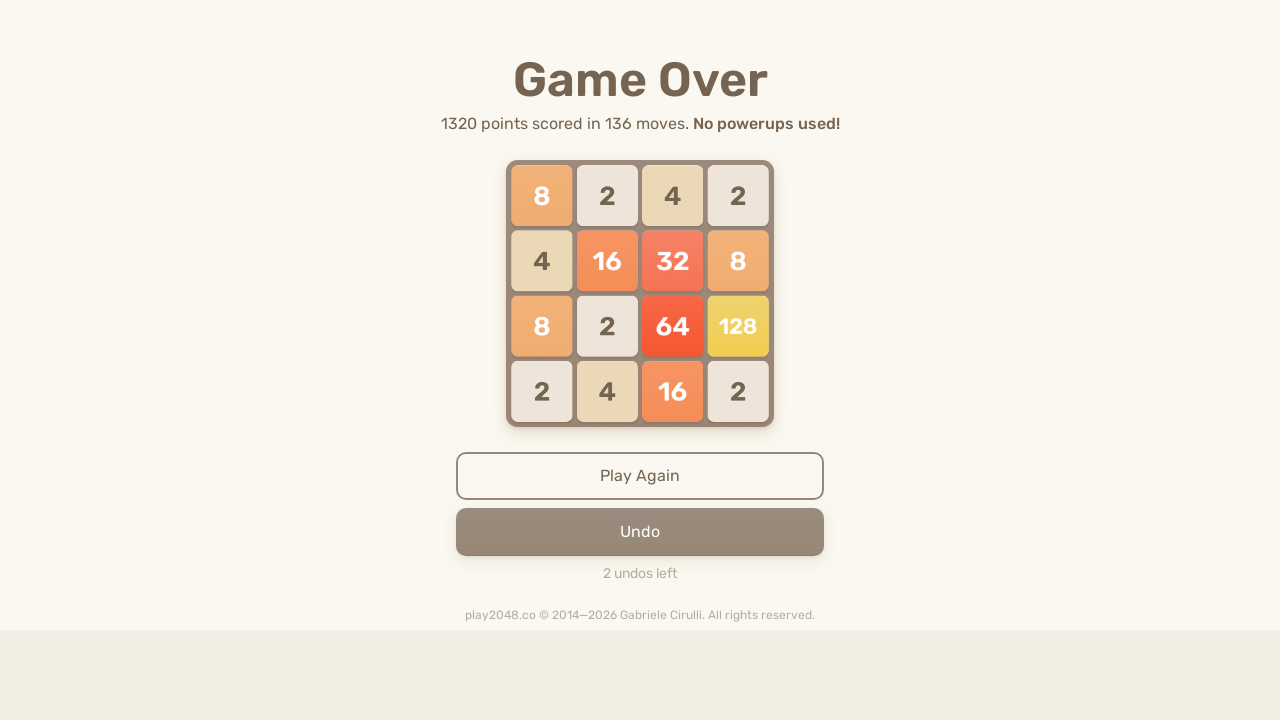

Pressed ArrowLeft key to move tiles left on html
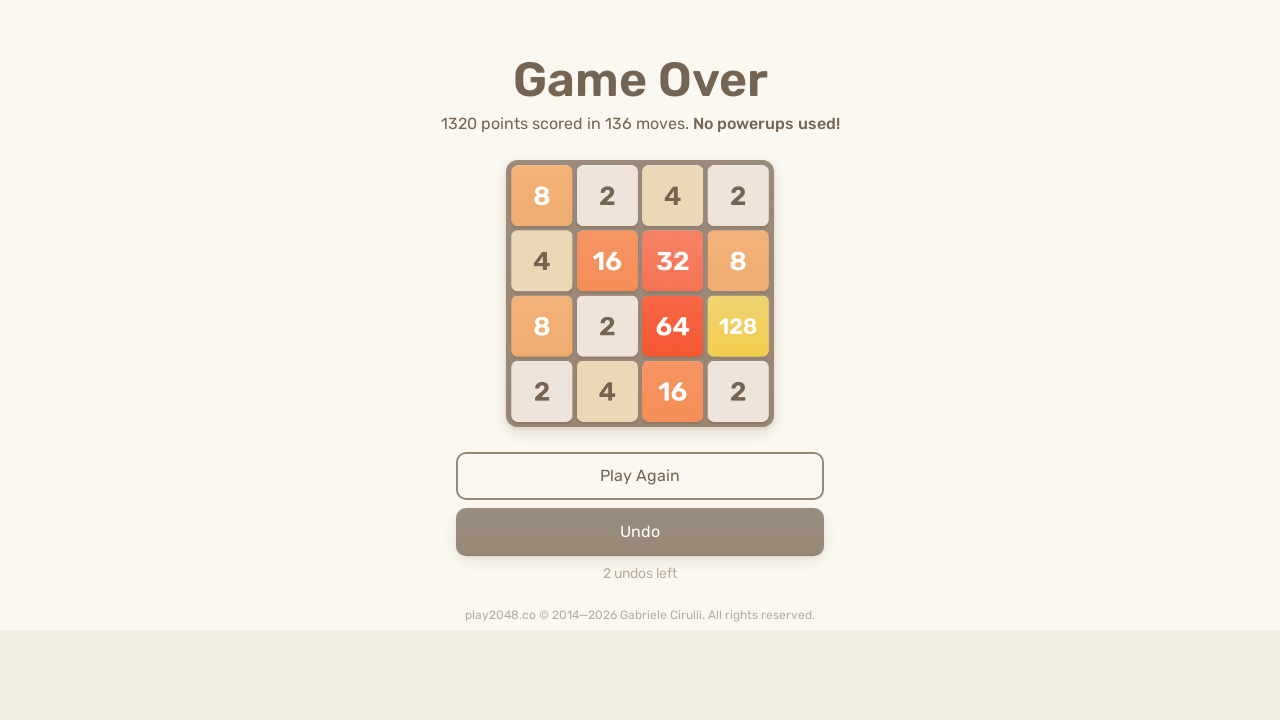

Pressed ArrowUp key to move tiles up on html
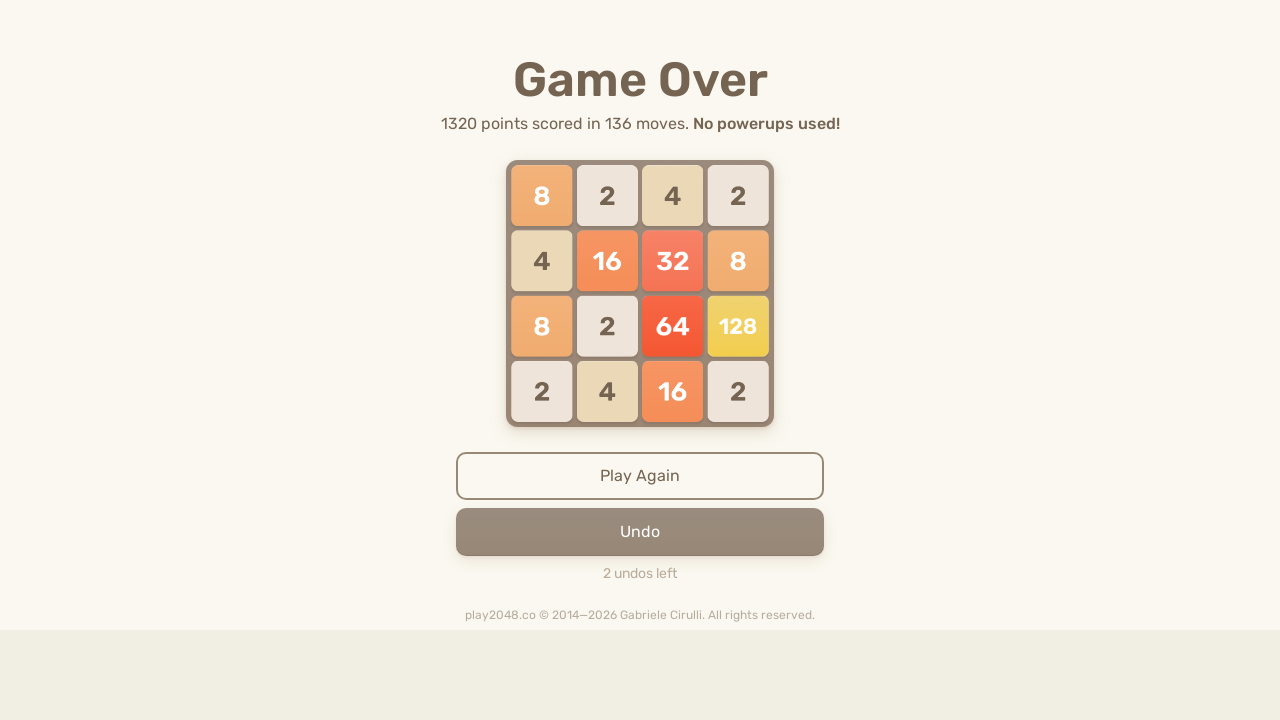

Pressed ArrowRight key to move tiles right on html
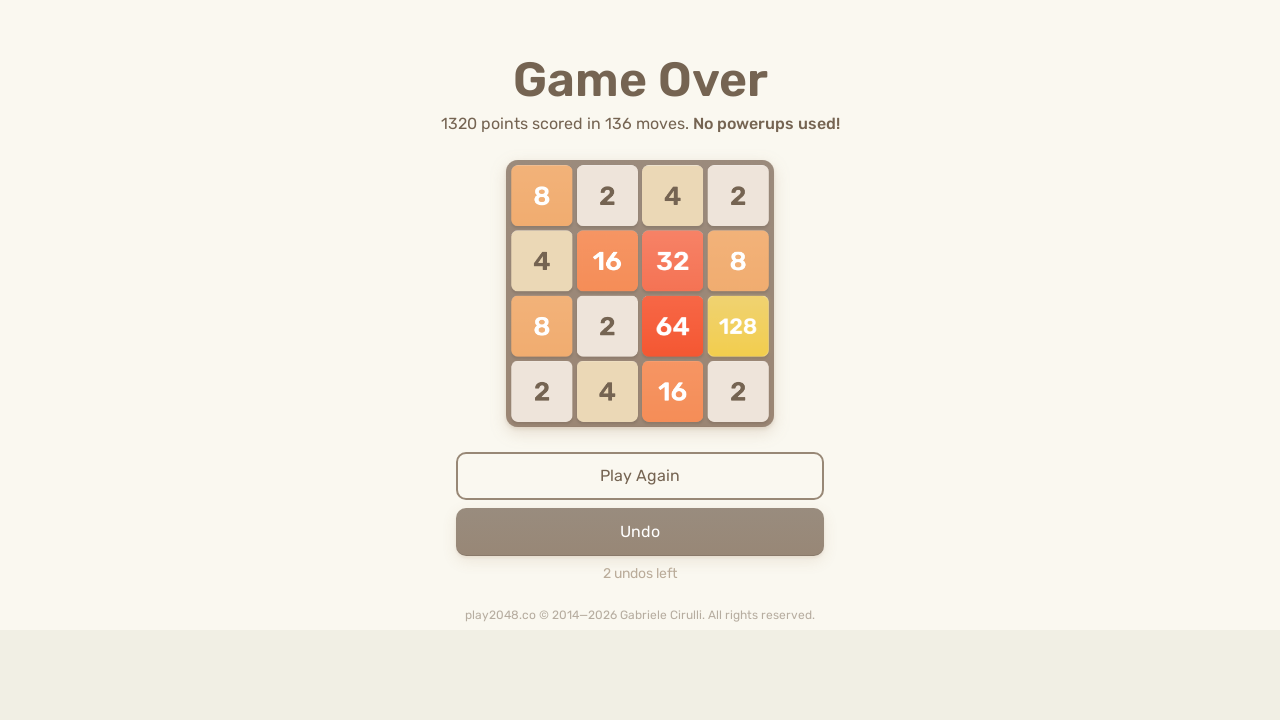

Pressed ArrowDown key to move tiles down on html
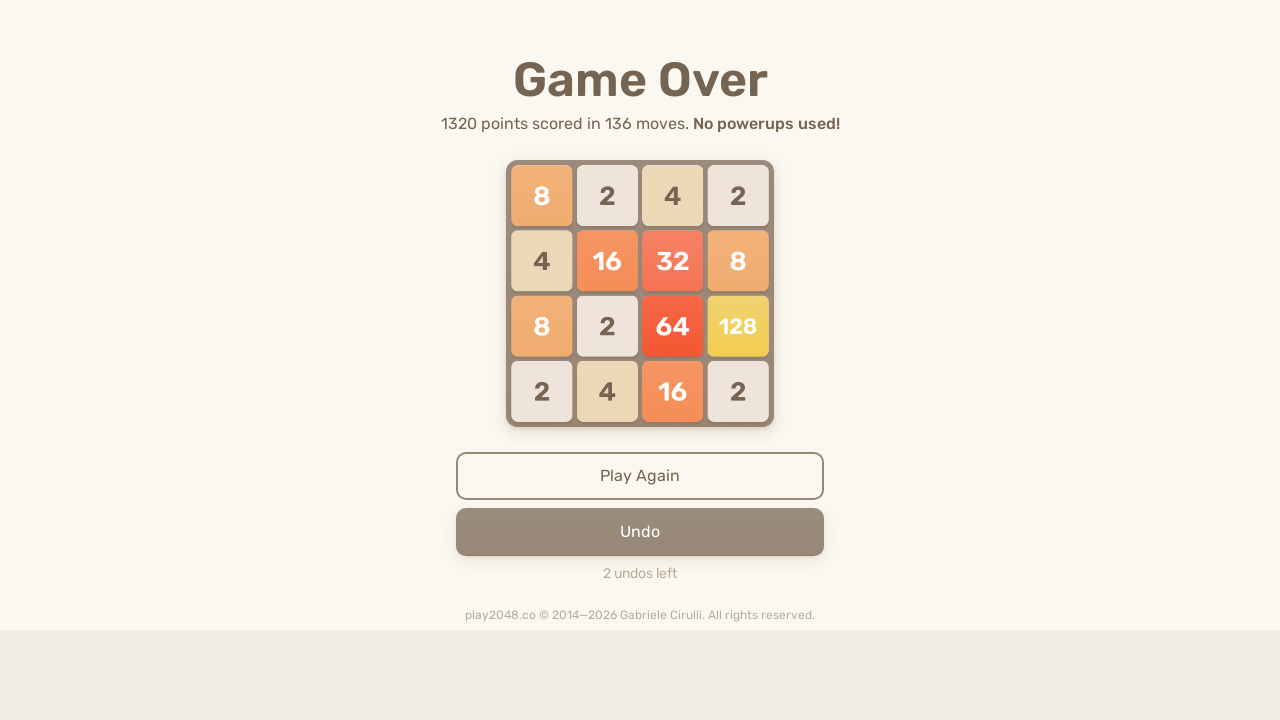

Pressed ArrowLeft key to move tiles left on html
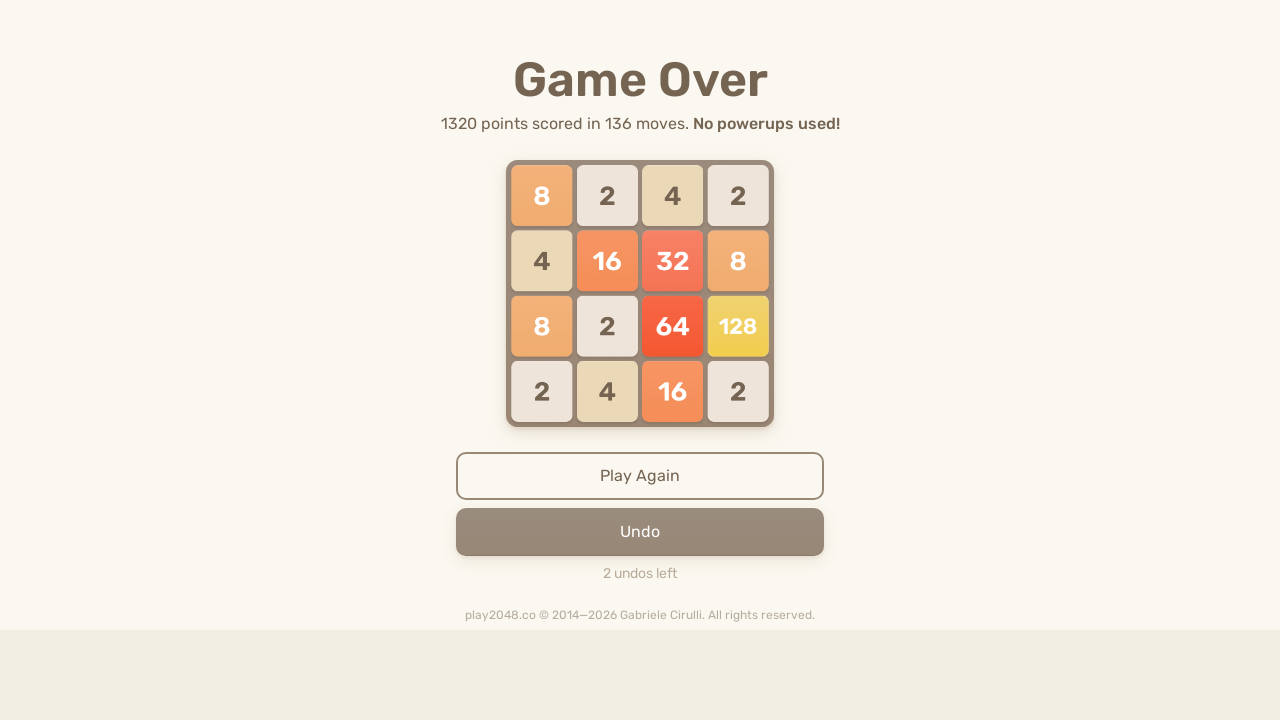

Pressed ArrowUp key to move tiles up on html
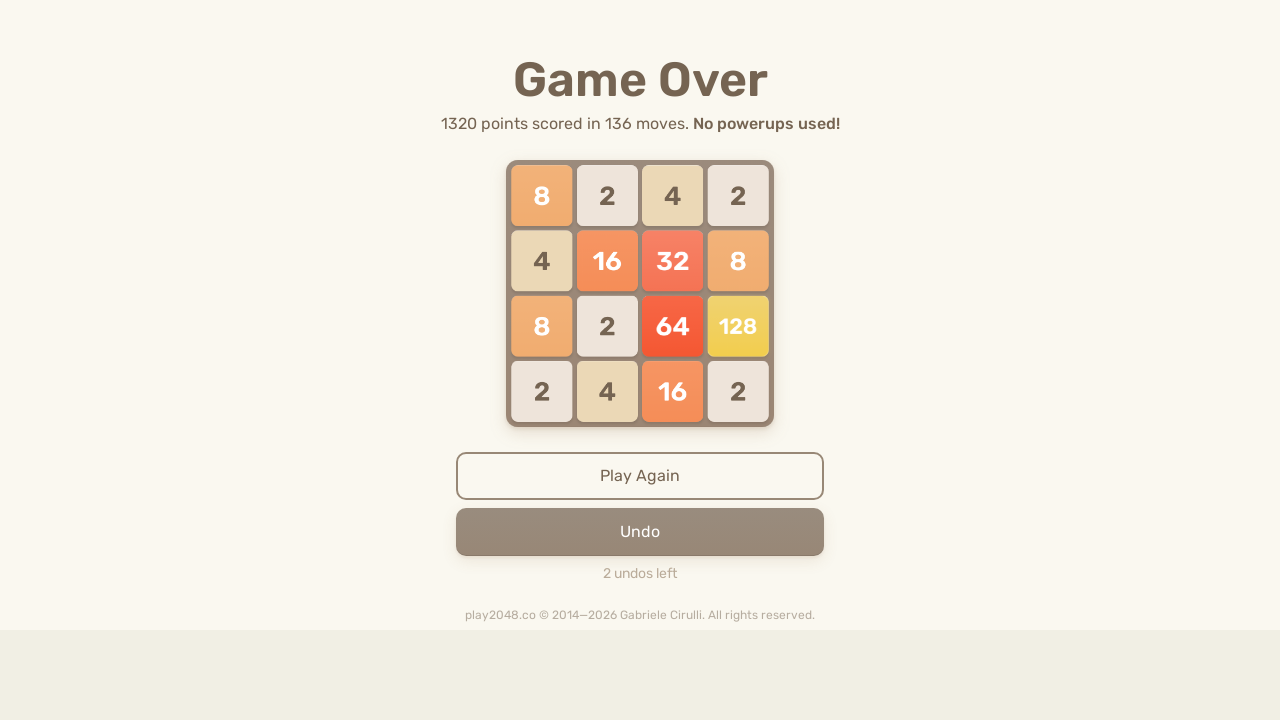

Pressed ArrowRight key to move tiles right on html
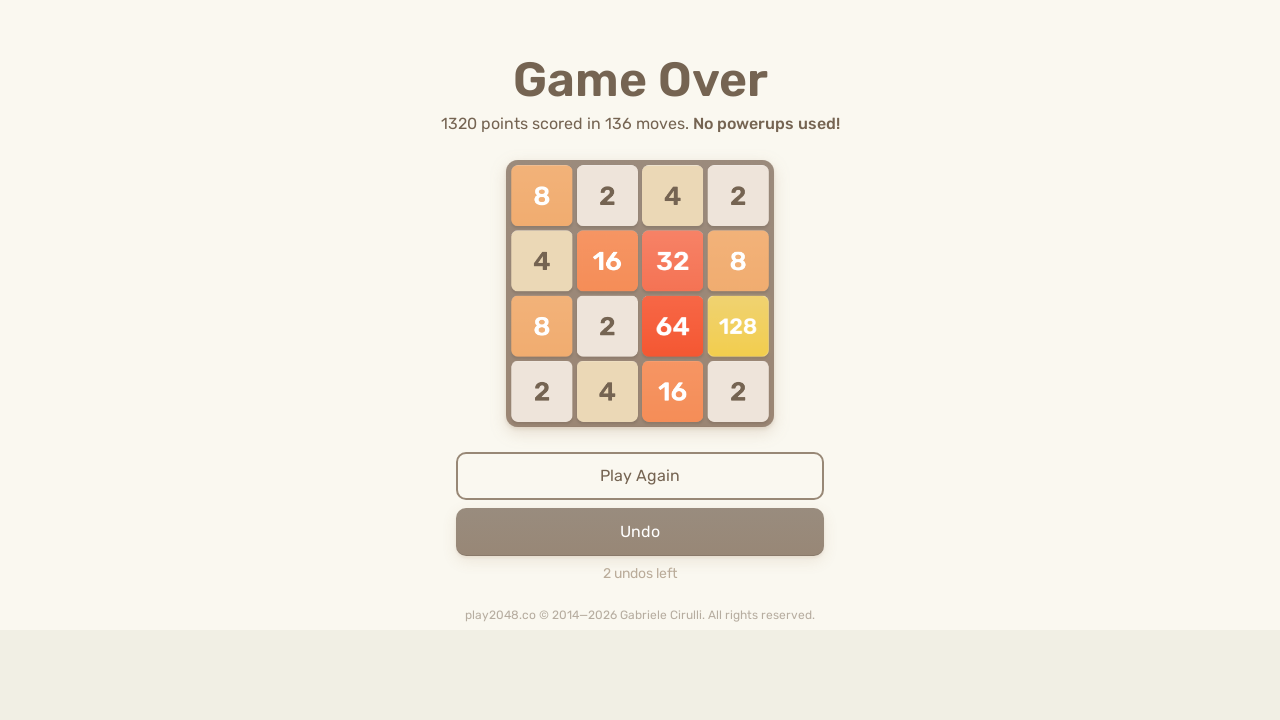

Pressed ArrowDown key to move tiles down on html
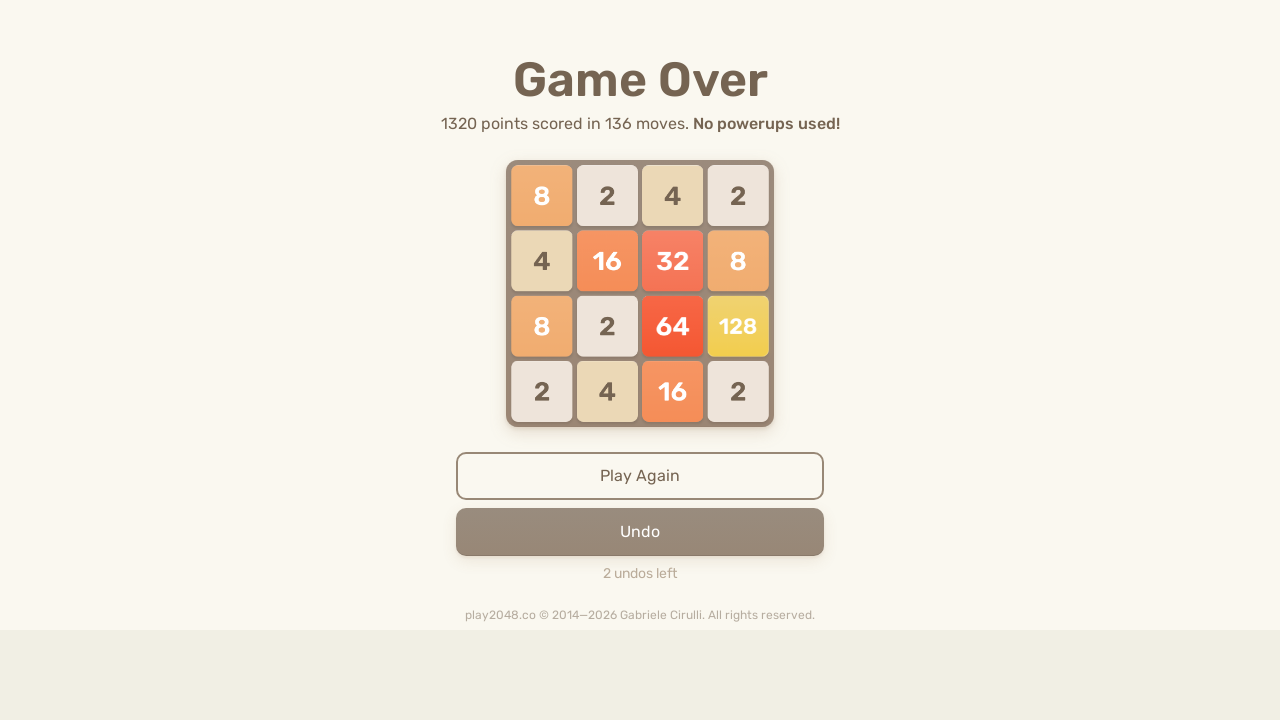

Pressed ArrowLeft key to move tiles left on html
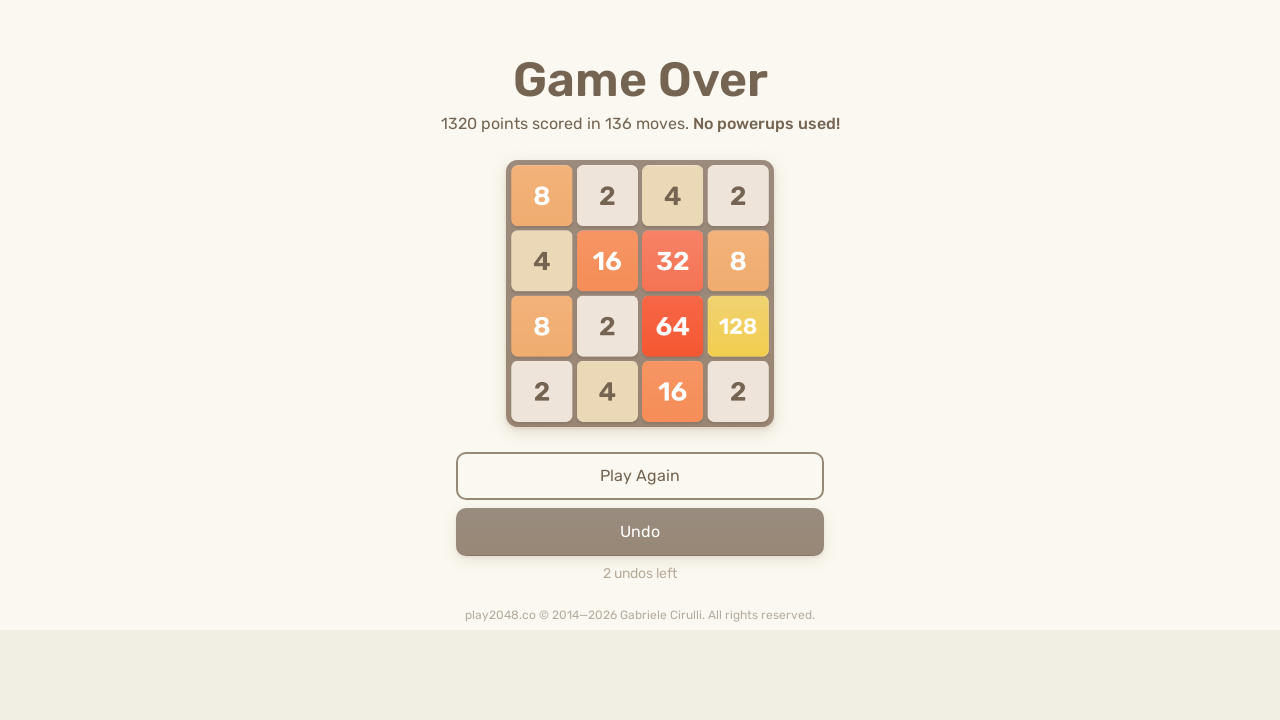

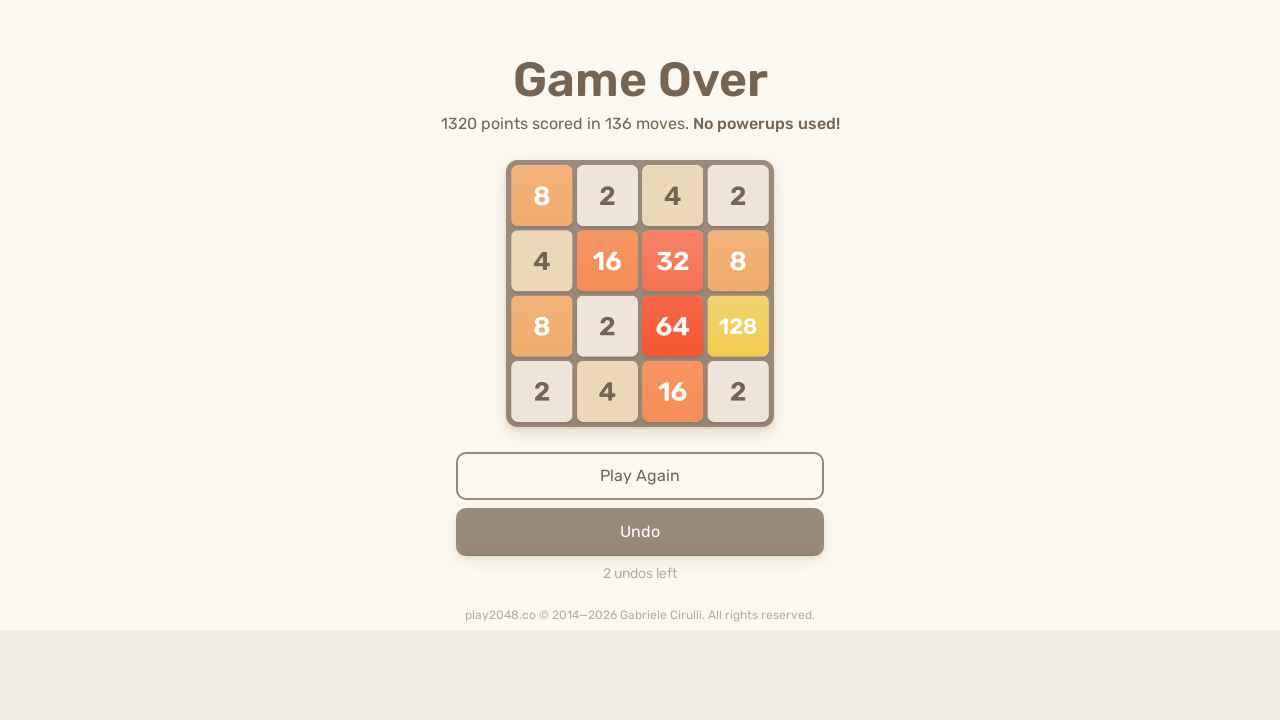